Navigates through a data grid table by clicking on column header and using keyboard navigation to iterate through rows

Starting URL: https://dojotoolkit.org/documentation/tutorials/1.8/datagrid/demo/datagrid-simple.php

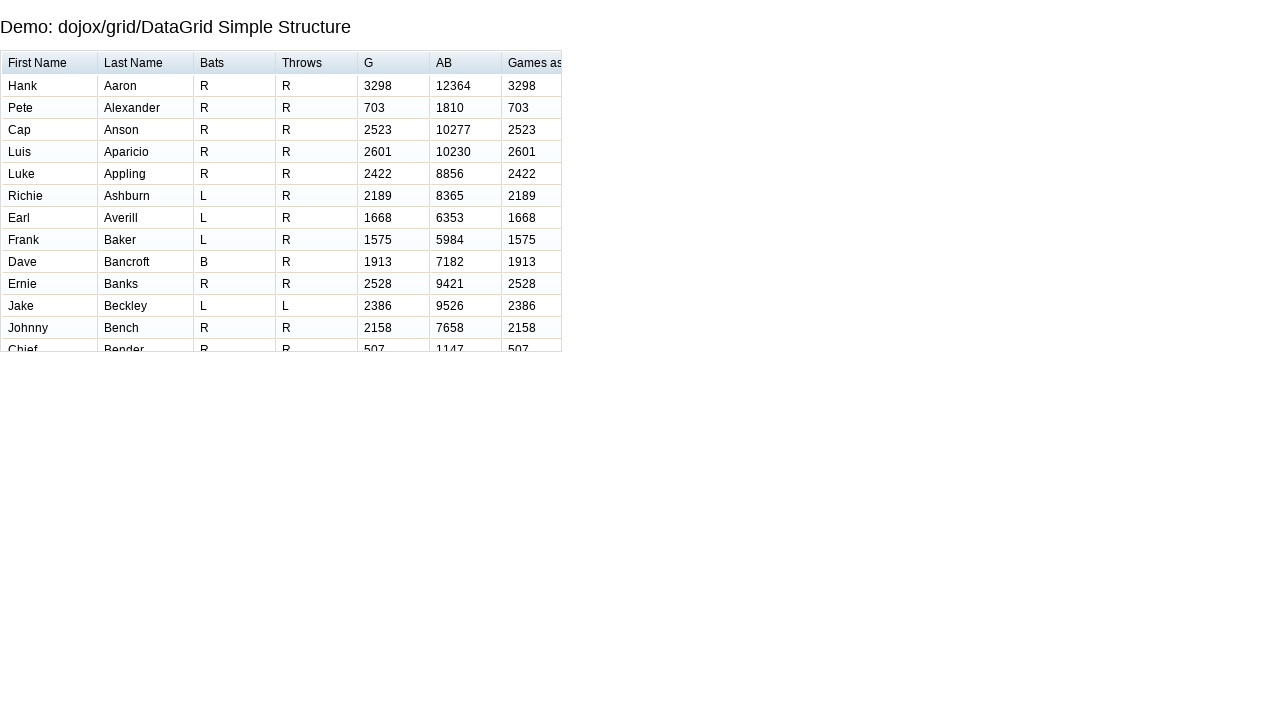

Clicked first column header to sort data grid at (50, 63) on //*[@id="gridHdr0"]
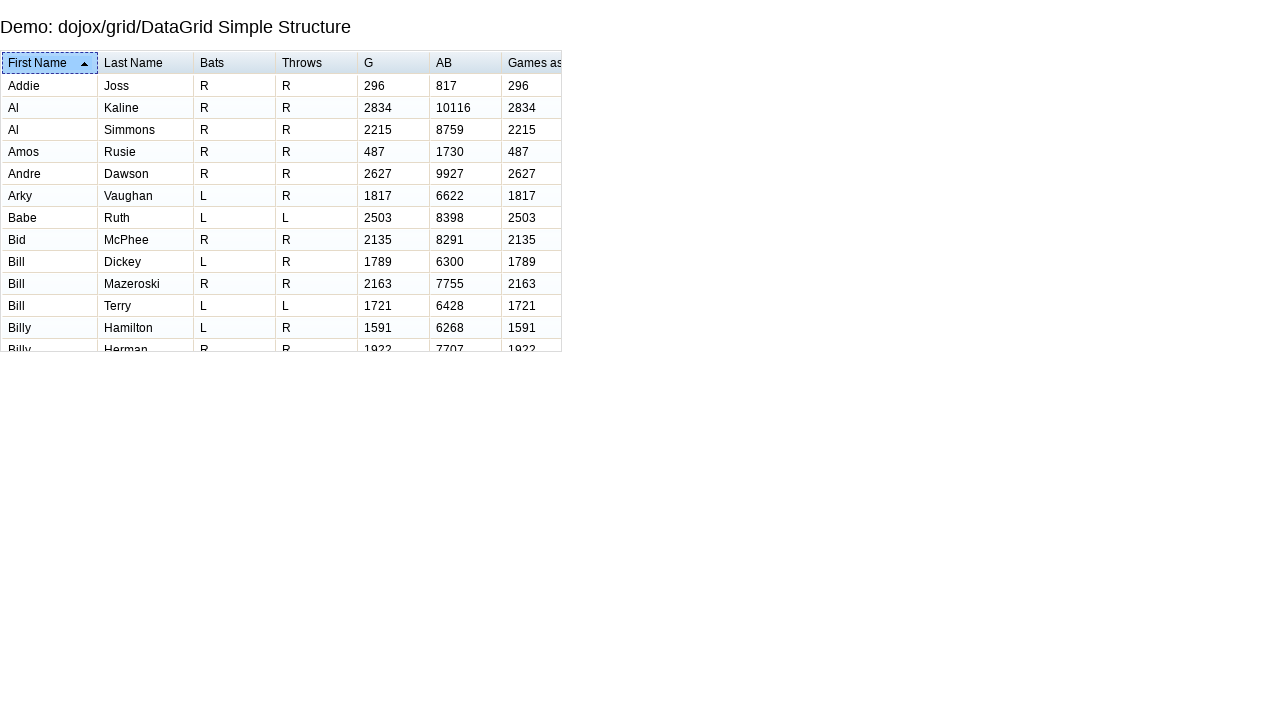

Waited for sorting to complete
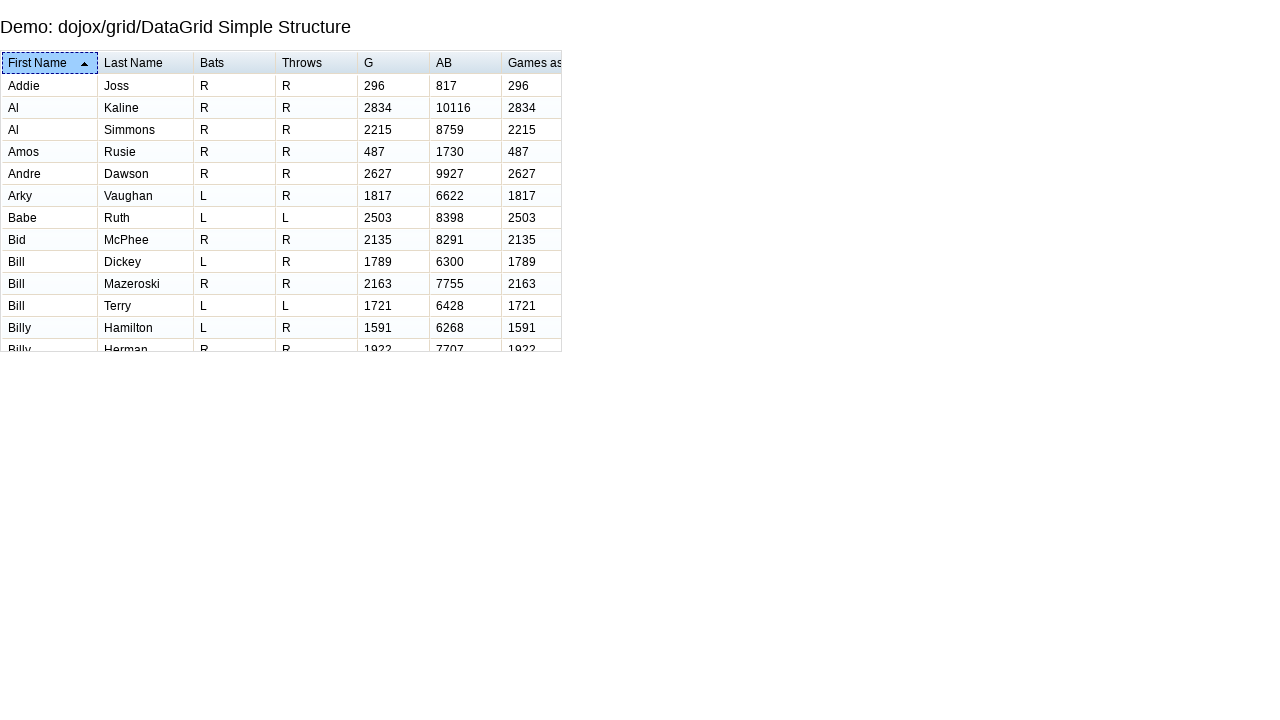

Clicked first cell in table to set focus at (50, 86) on xpath=//table/tbody/tr/td[1]
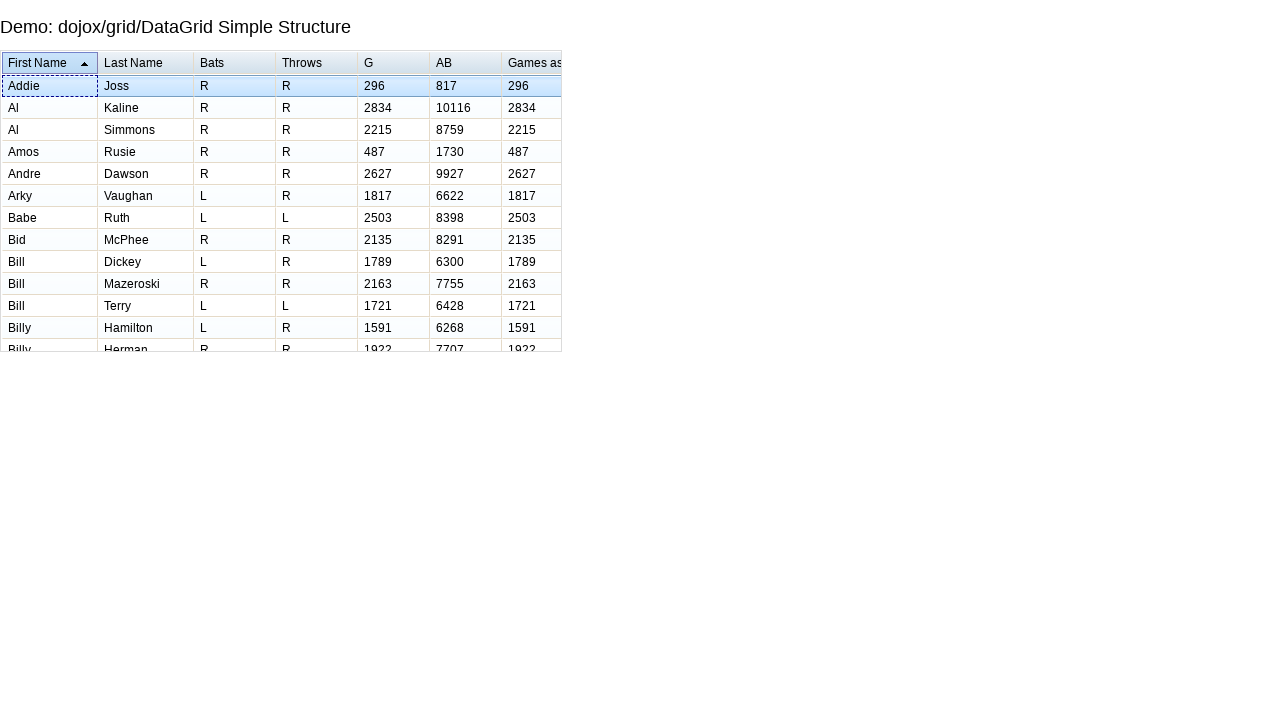

Pressed ArrowDown to navigate to row 1
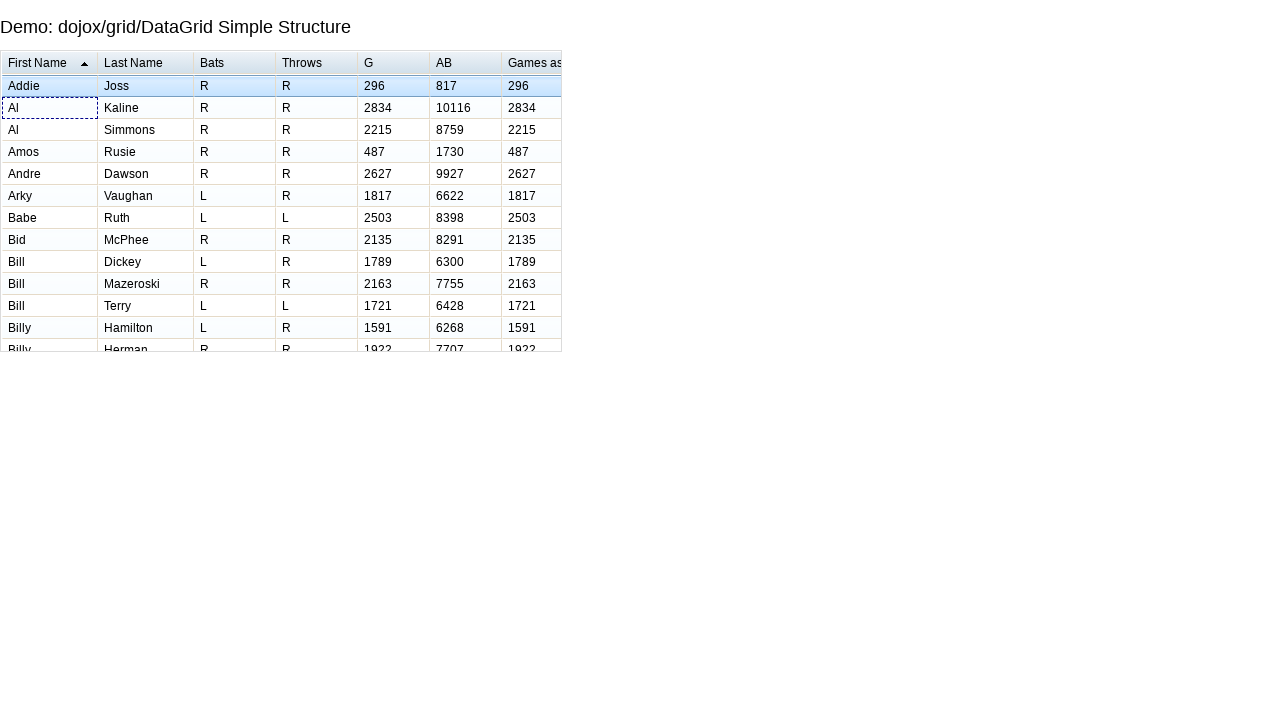

Waited for row 1 navigation to complete
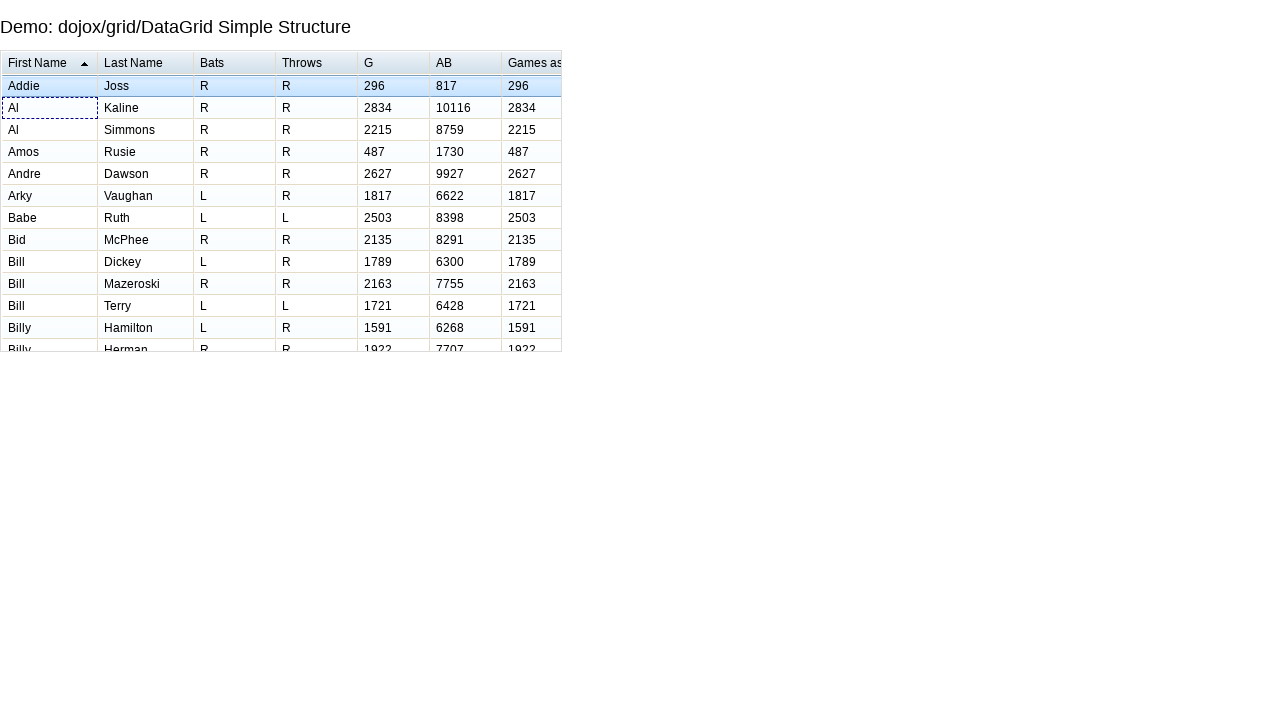

Pressed ArrowDown to navigate to row 2
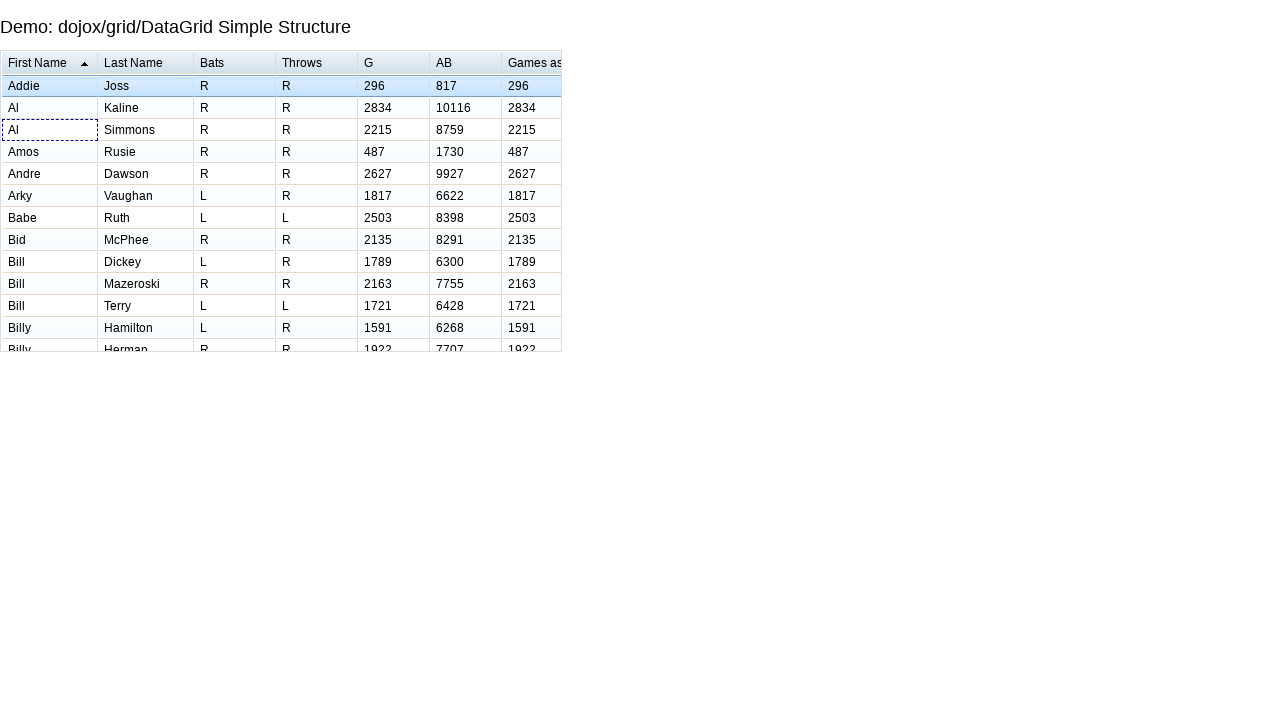

Waited for row 2 navigation to complete
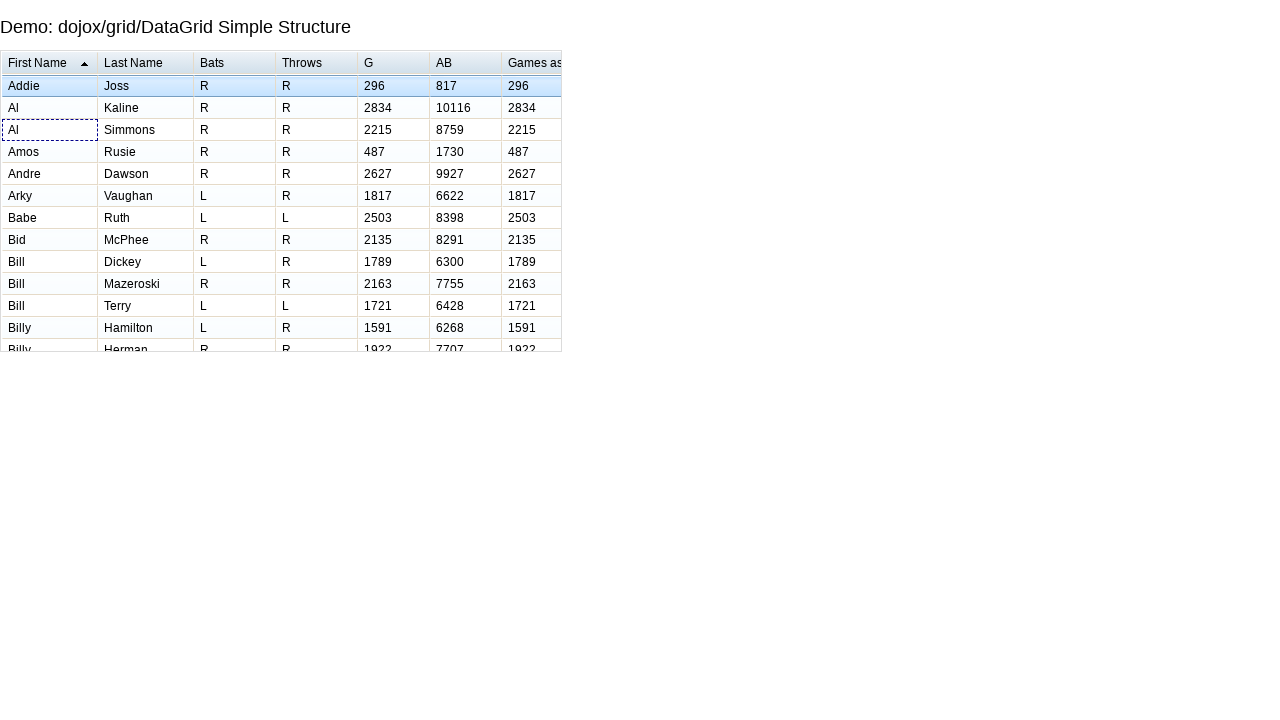

Pressed ArrowDown to navigate to row 3
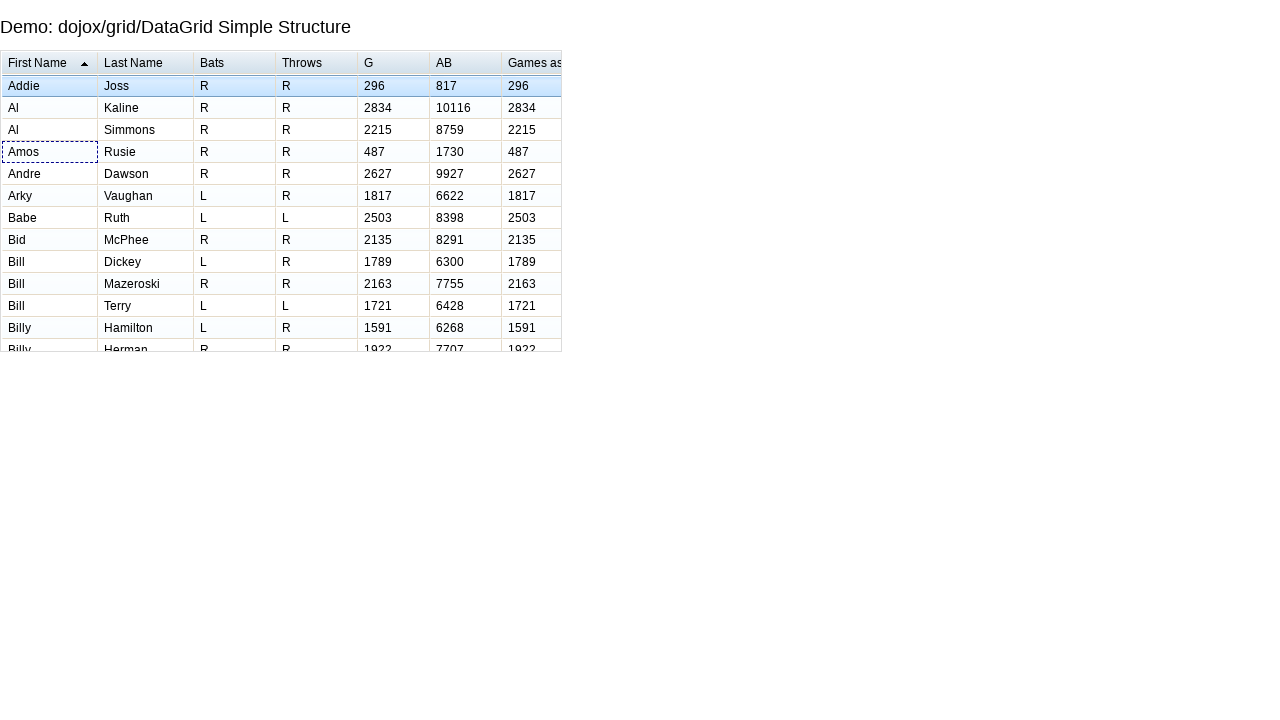

Waited for row 3 navigation to complete
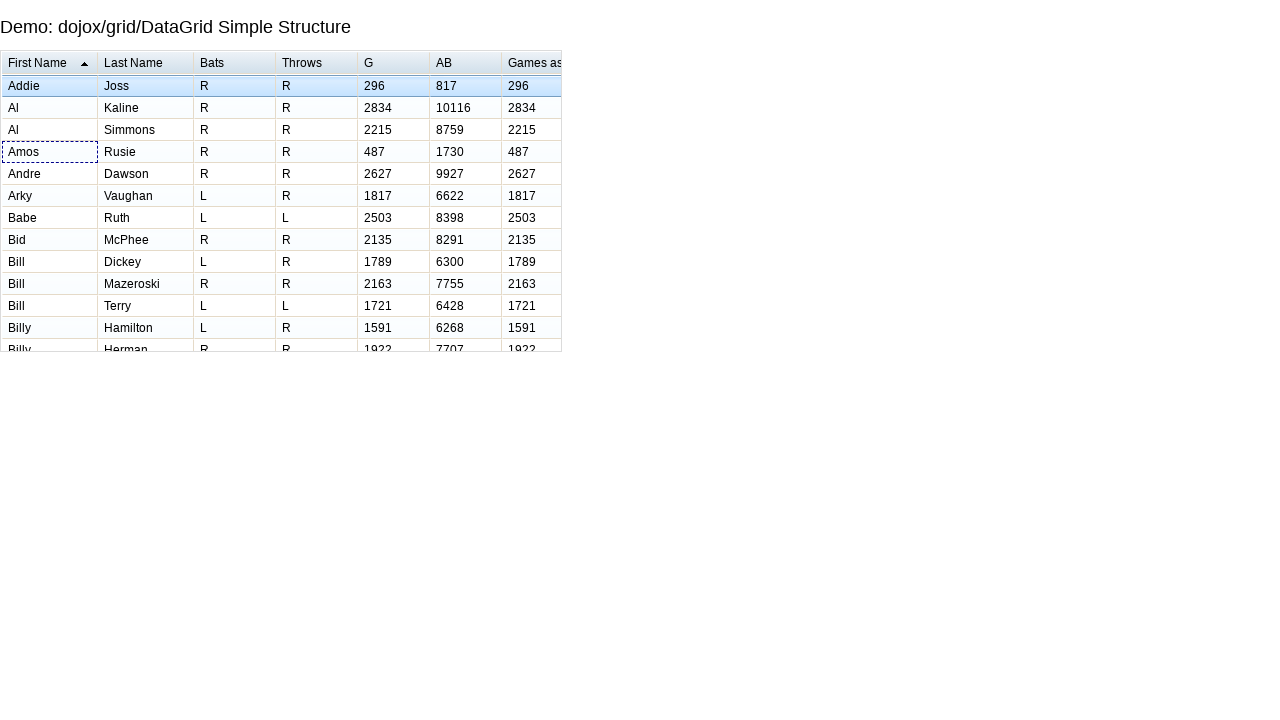

Pressed ArrowDown to navigate to row 4
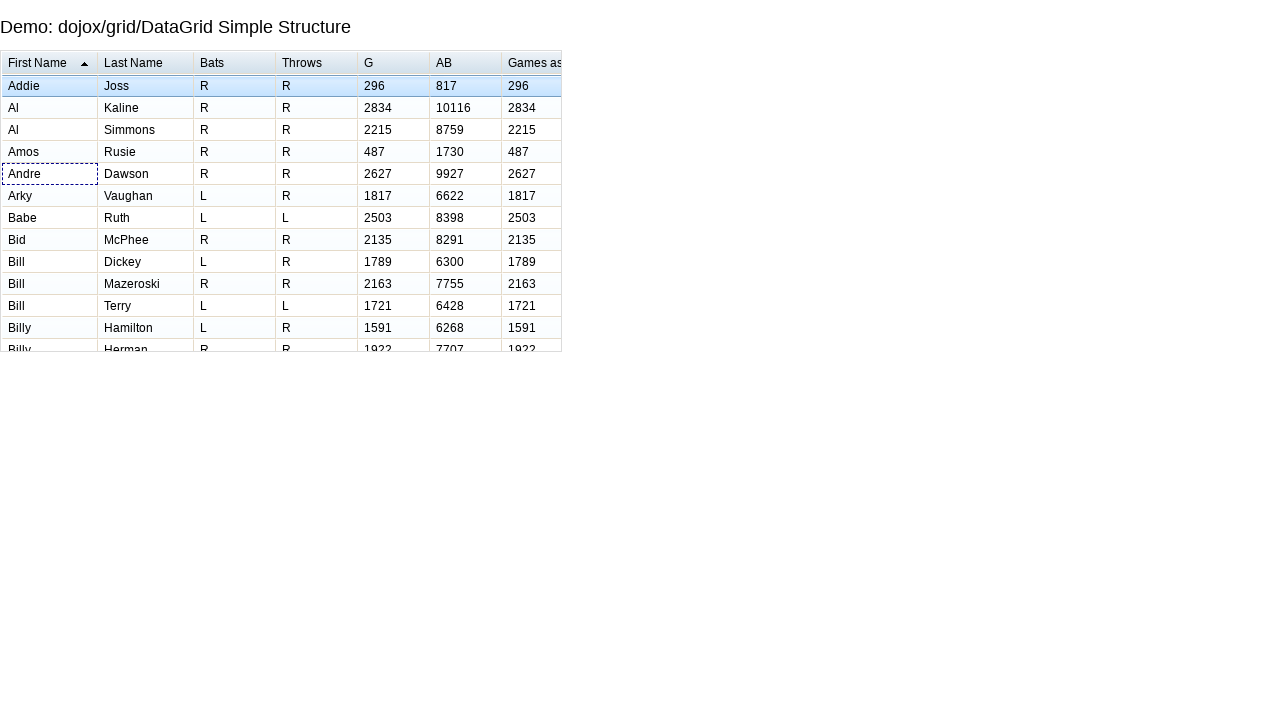

Waited for row 4 navigation to complete
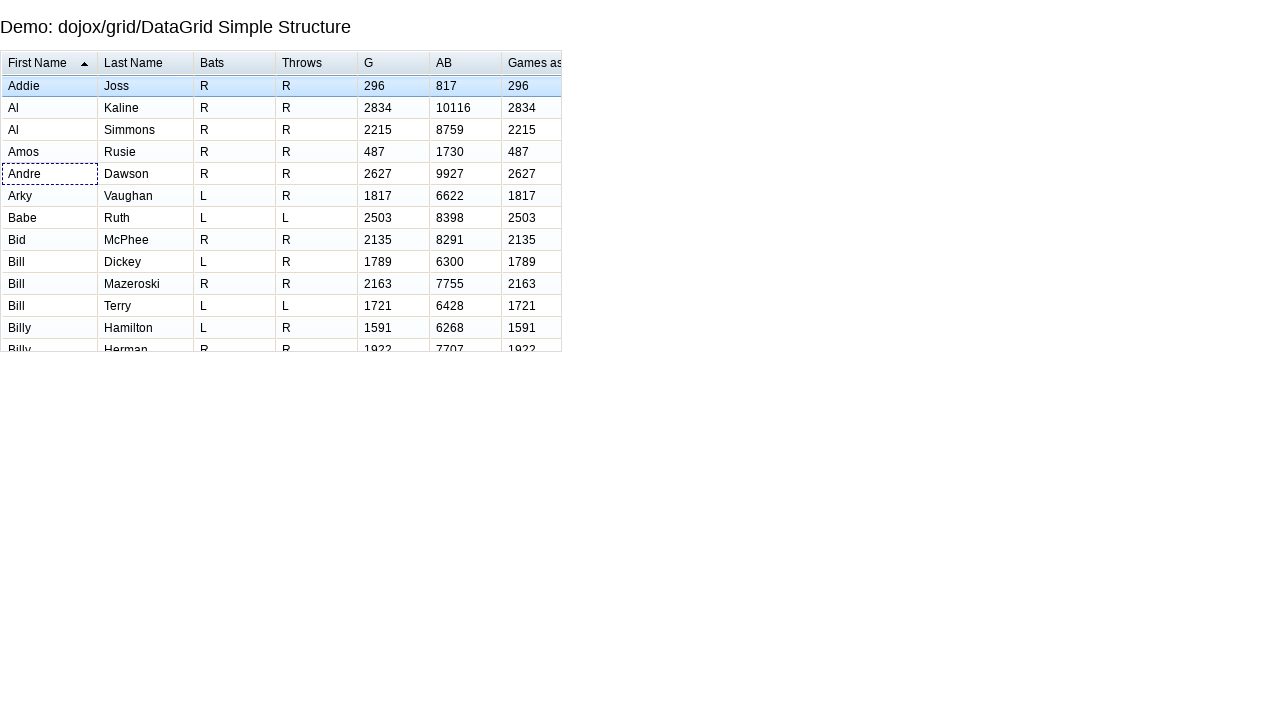

Pressed ArrowDown to navigate to row 5
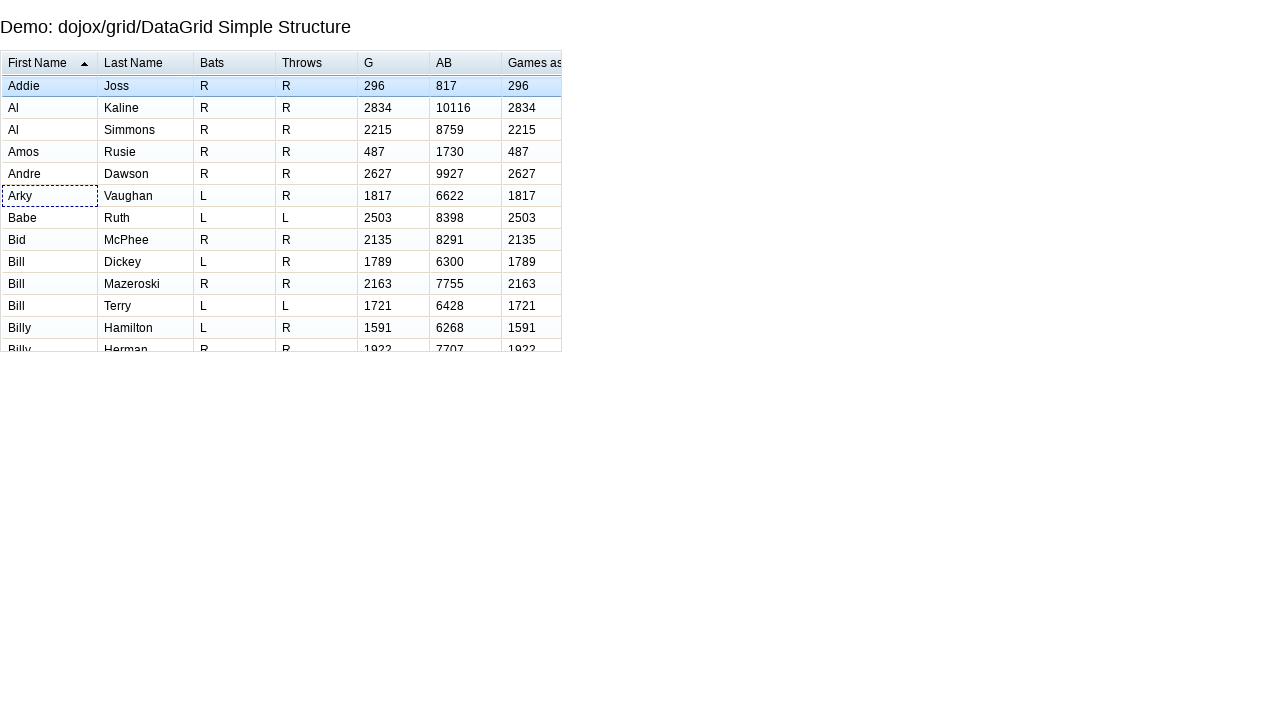

Waited for row 5 navigation to complete
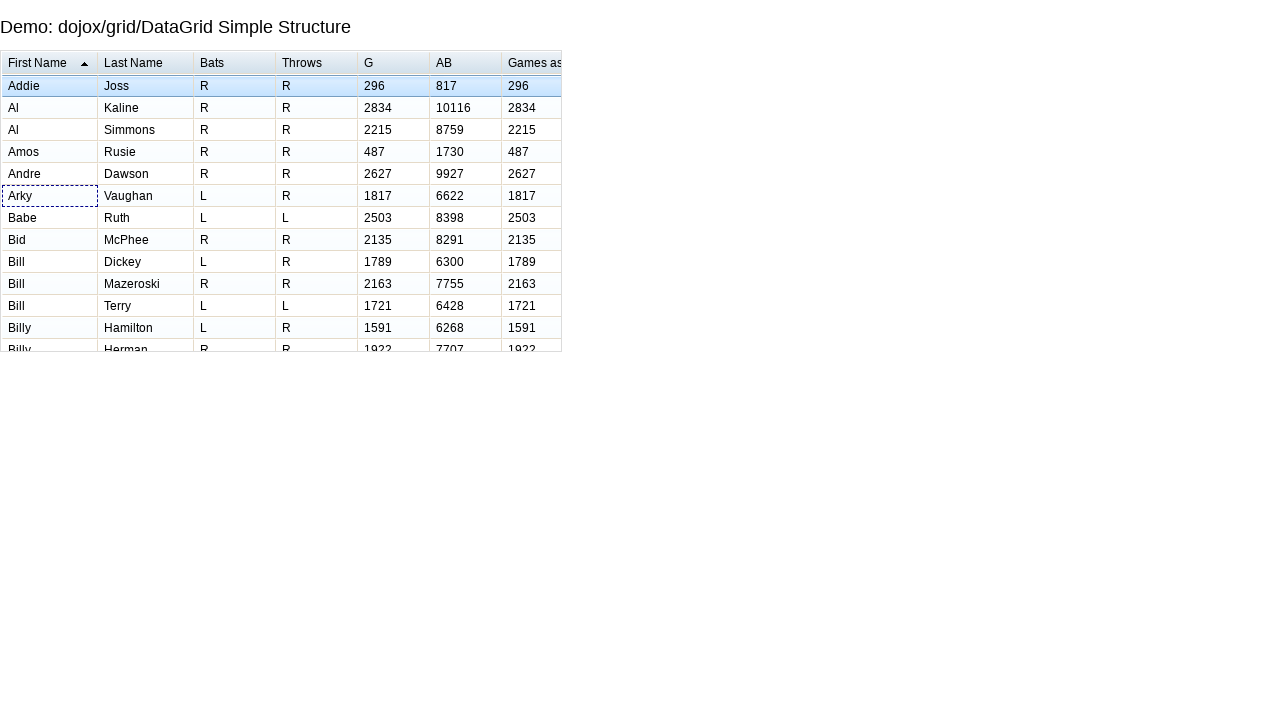

Pressed ArrowDown to navigate to row 6
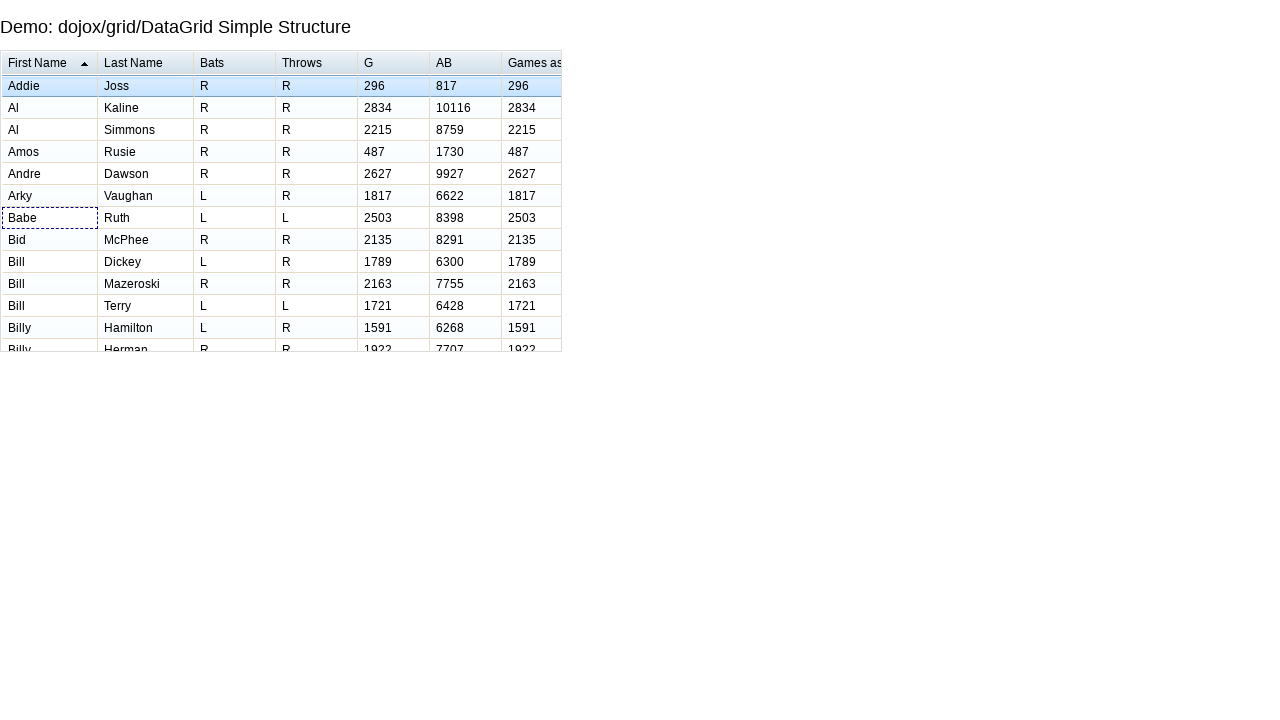

Waited for row 6 navigation to complete
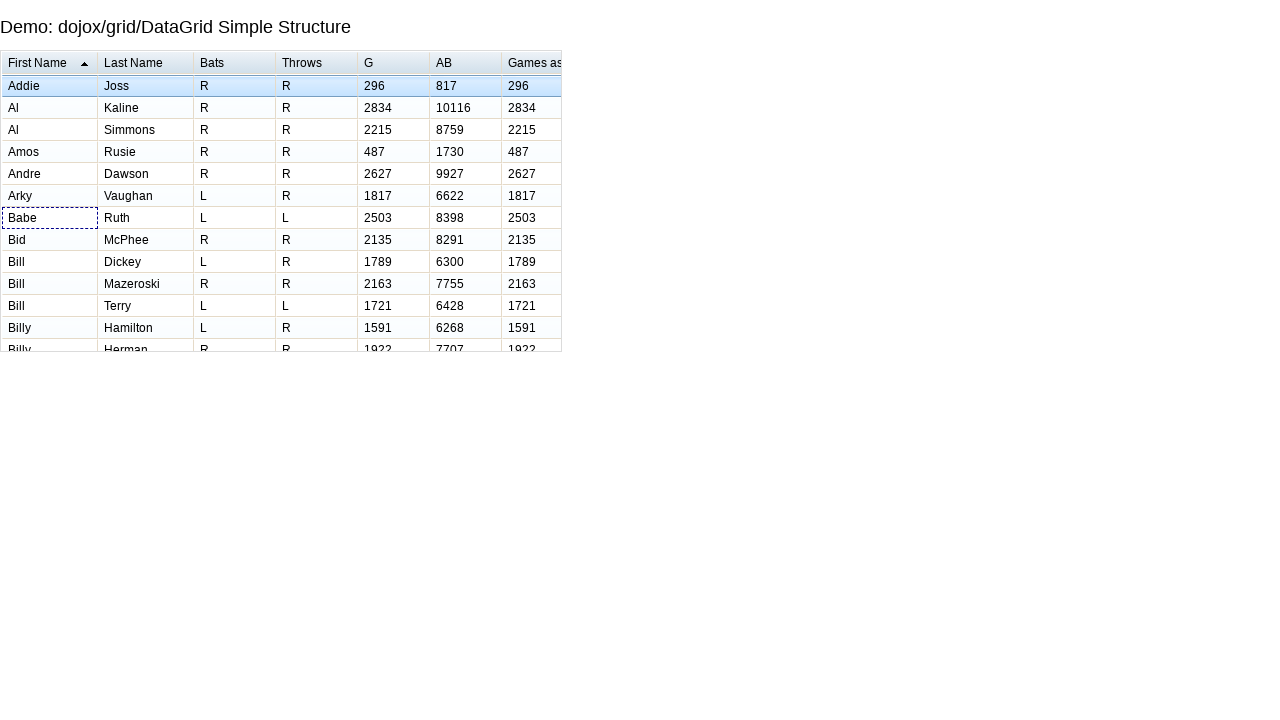

Pressed ArrowDown to navigate to row 7
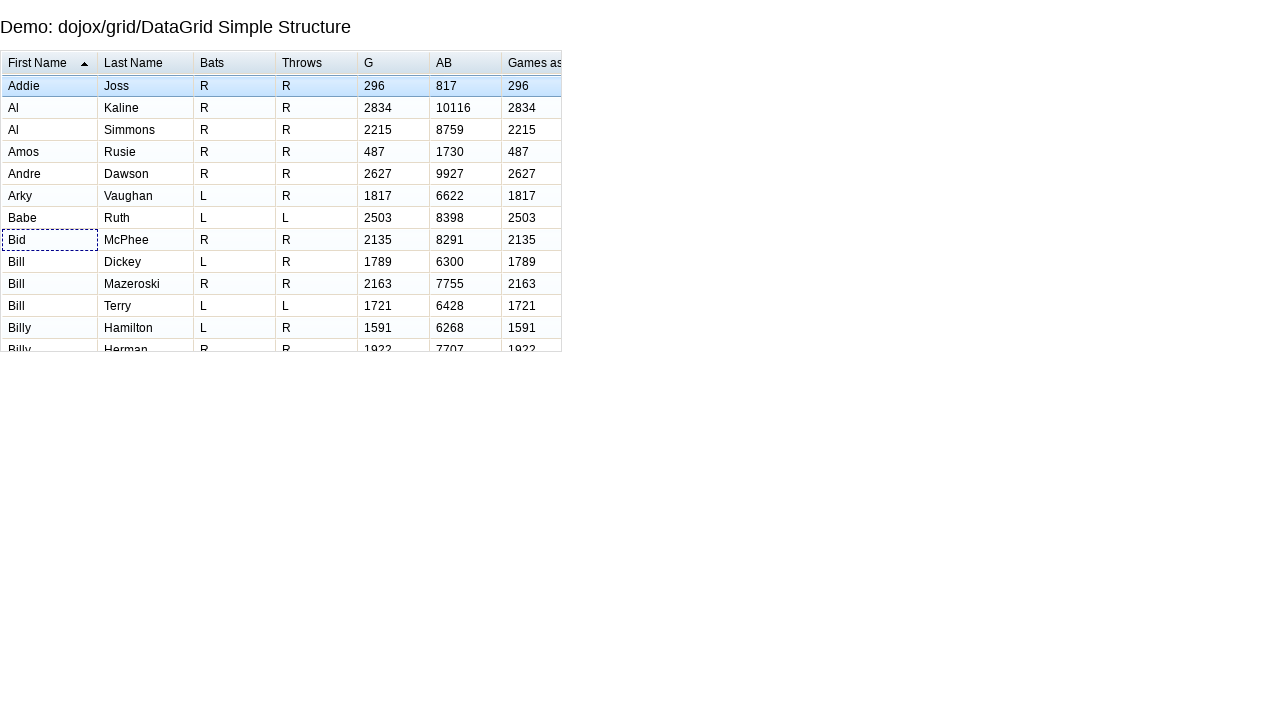

Waited for row 7 navigation to complete
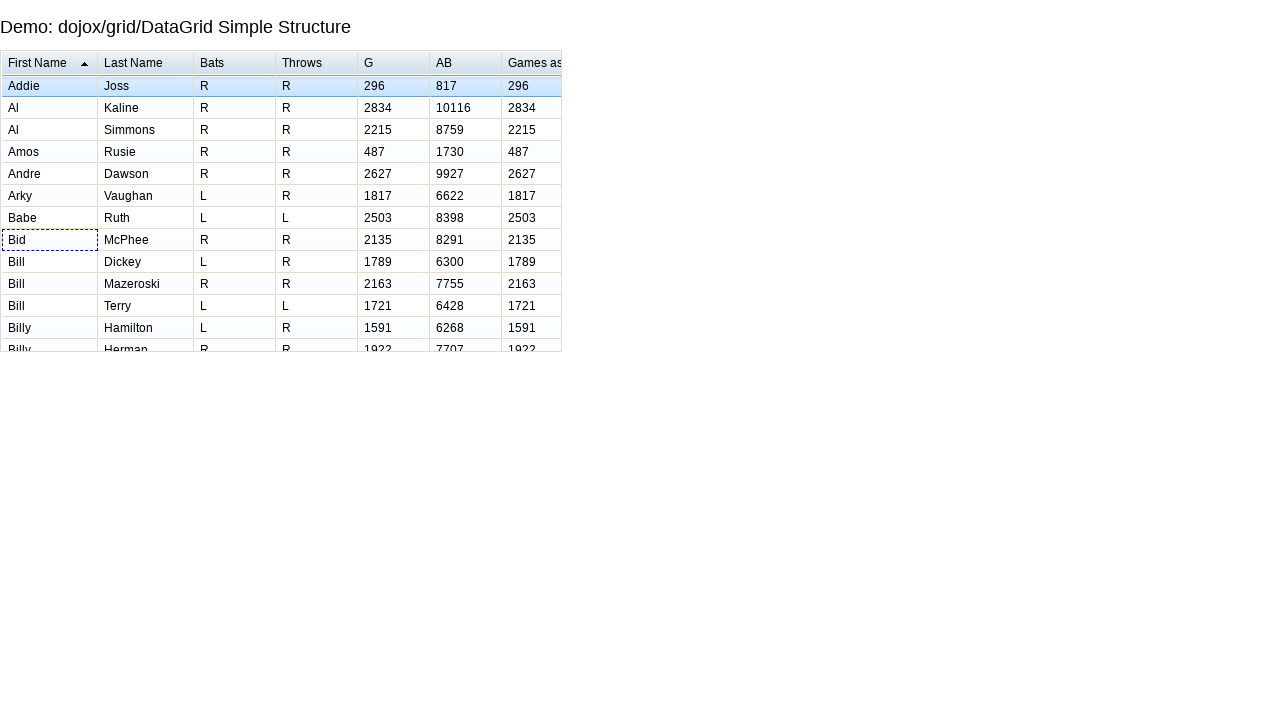

Pressed ArrowDown to navigate to row 8
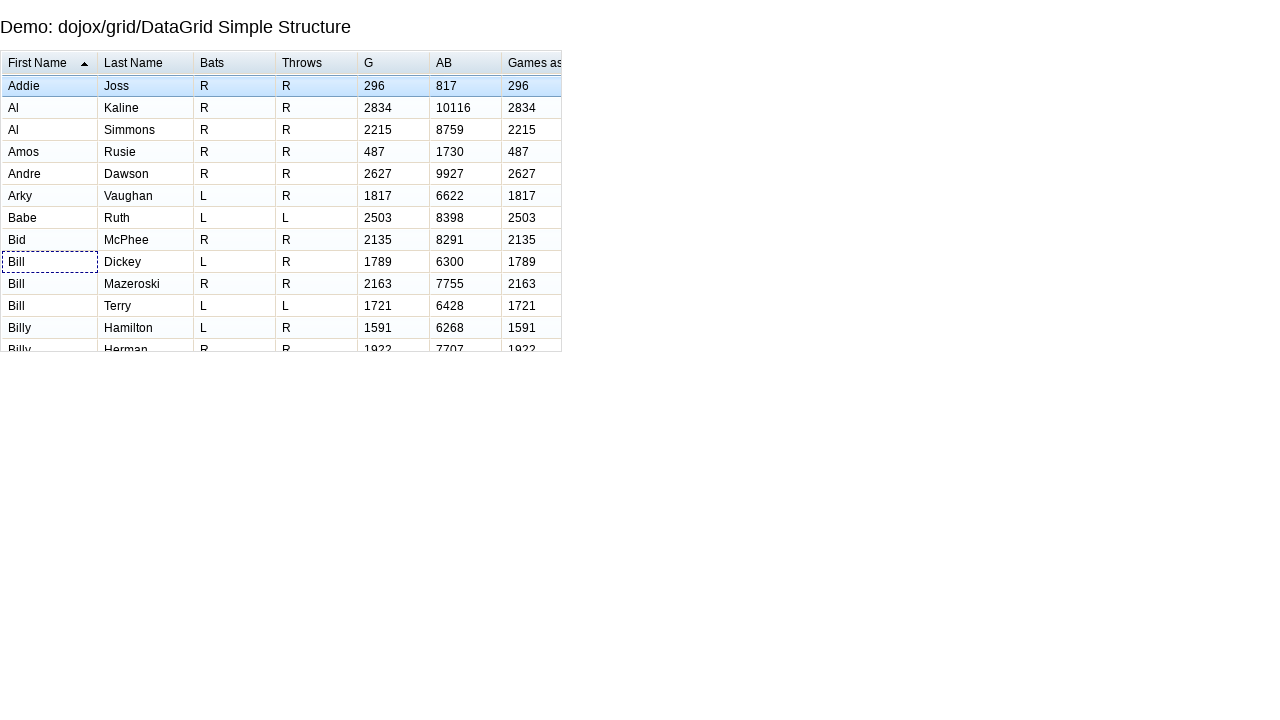

Waited for row 8 navigation to complete
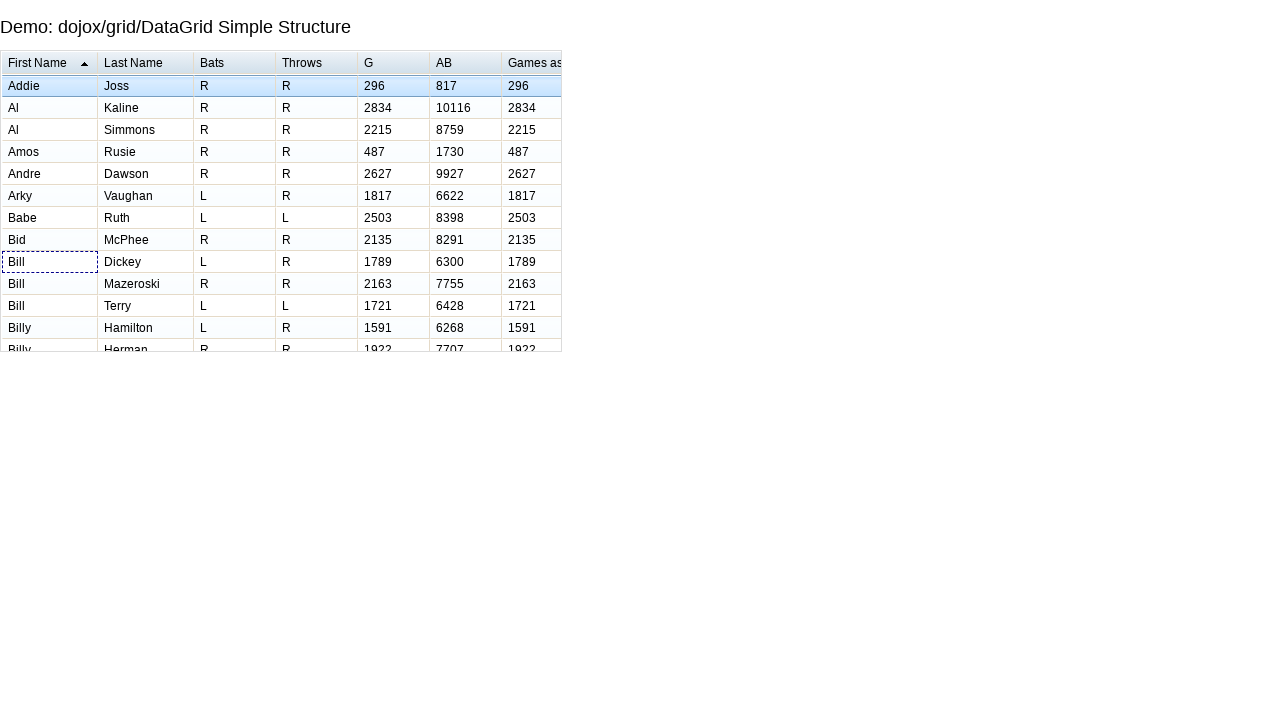

Pressed ArrowDown to navigate to row 9
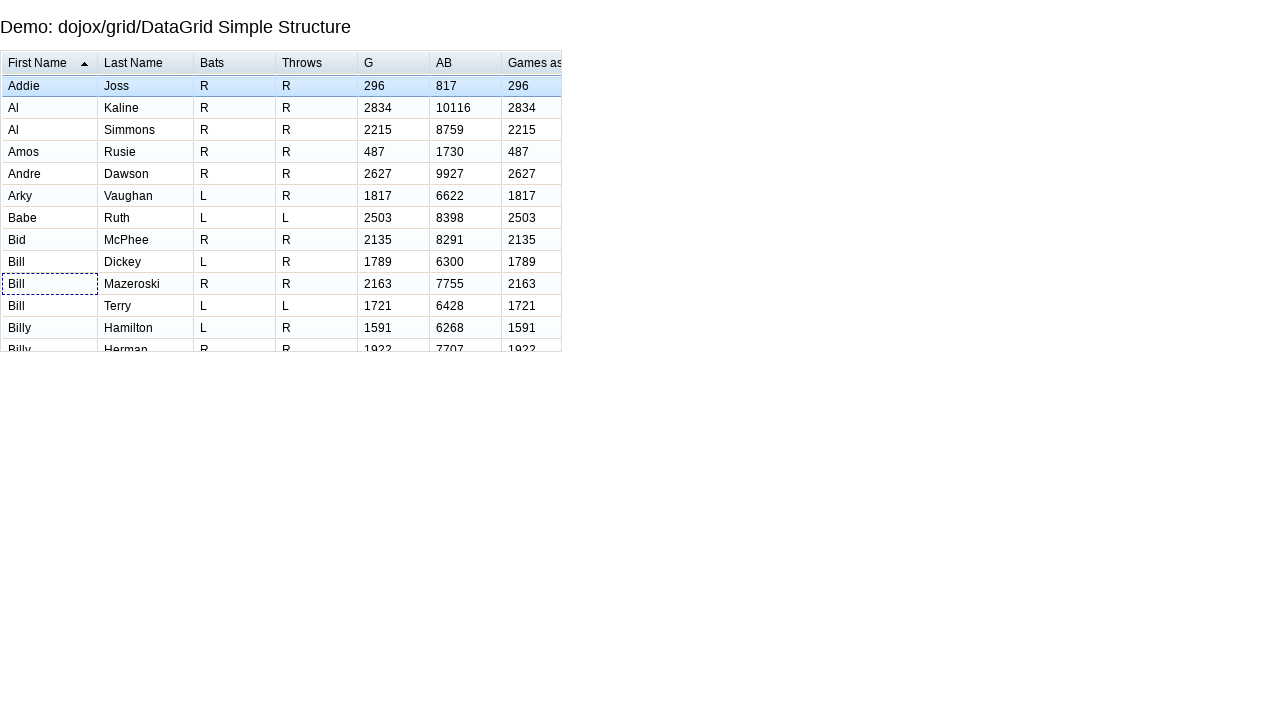

Waited for row 9 navigation to complete
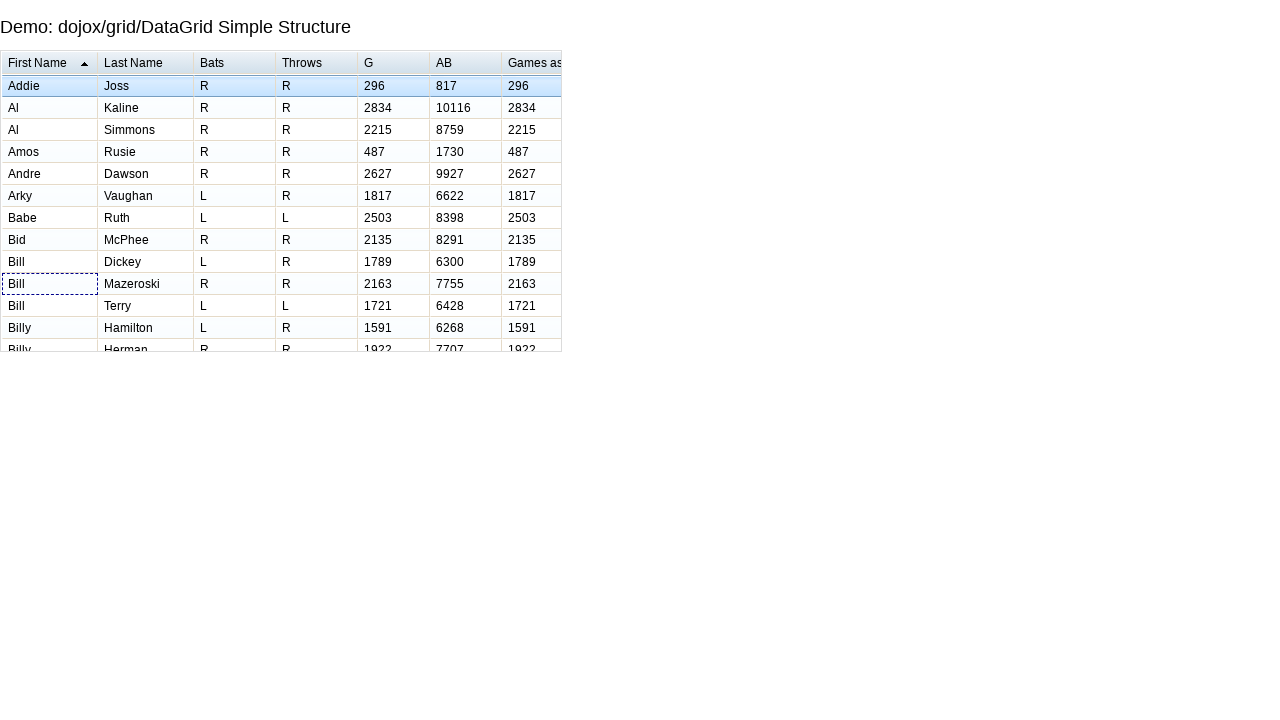

Pressed ArrowDown to navigate to row 10
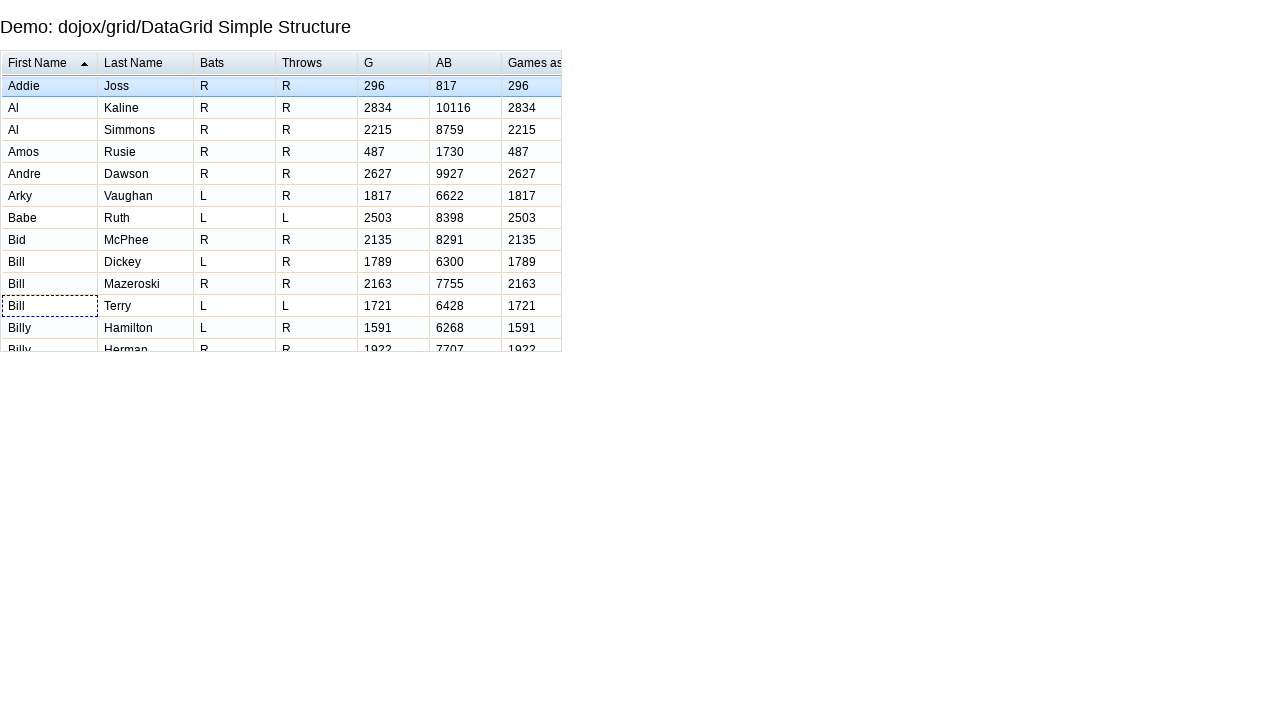

Waited for row 10 navigation to complete
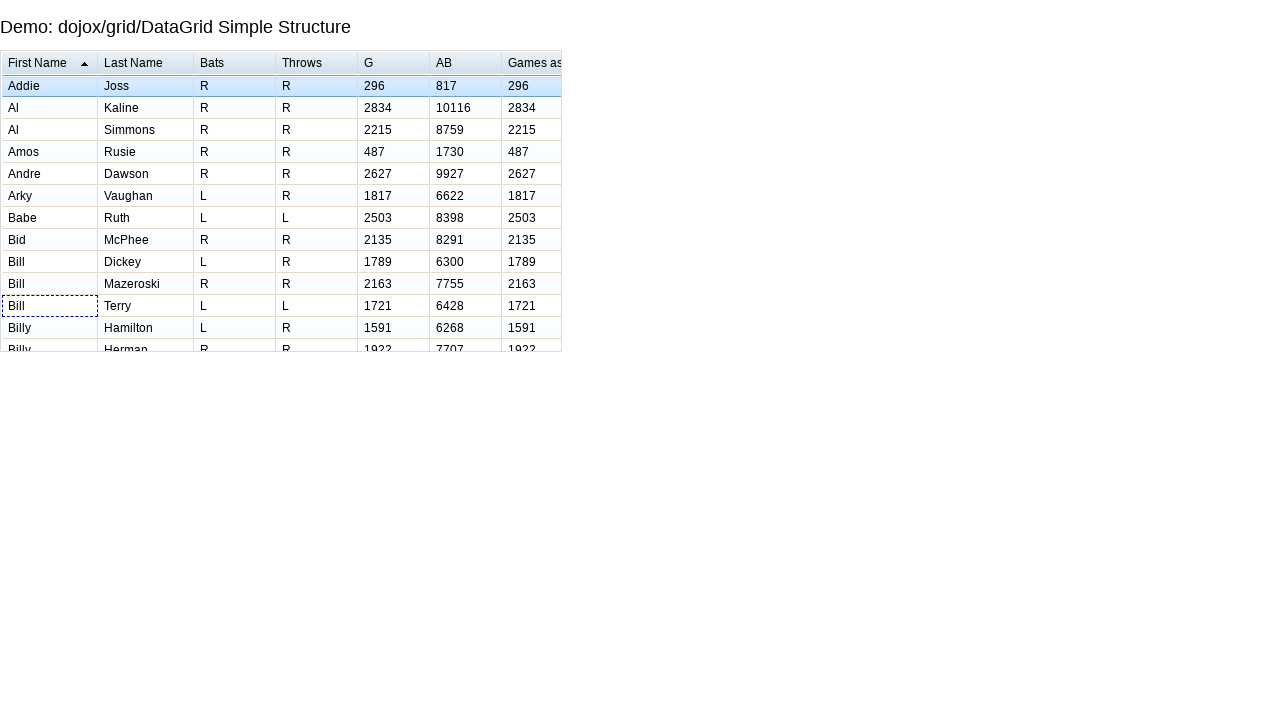

Pressed ArrowDown to navigate to row 11
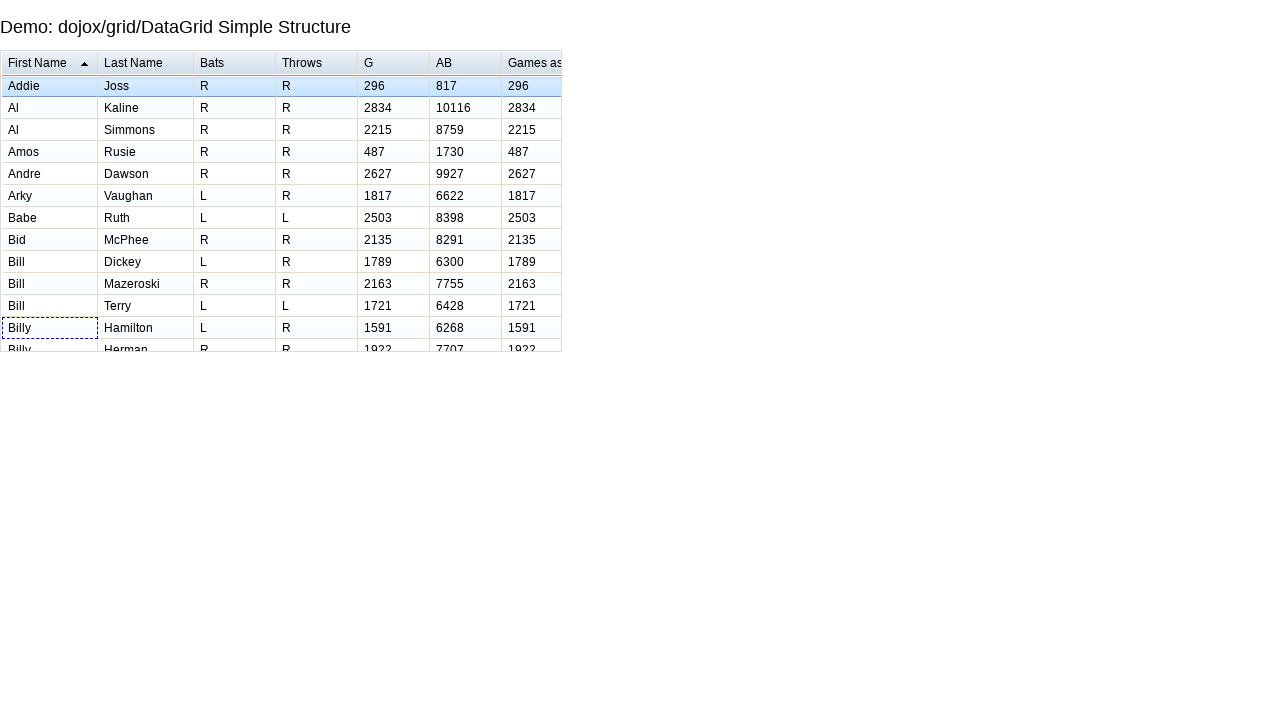

Waited for row 11 navigation to complete
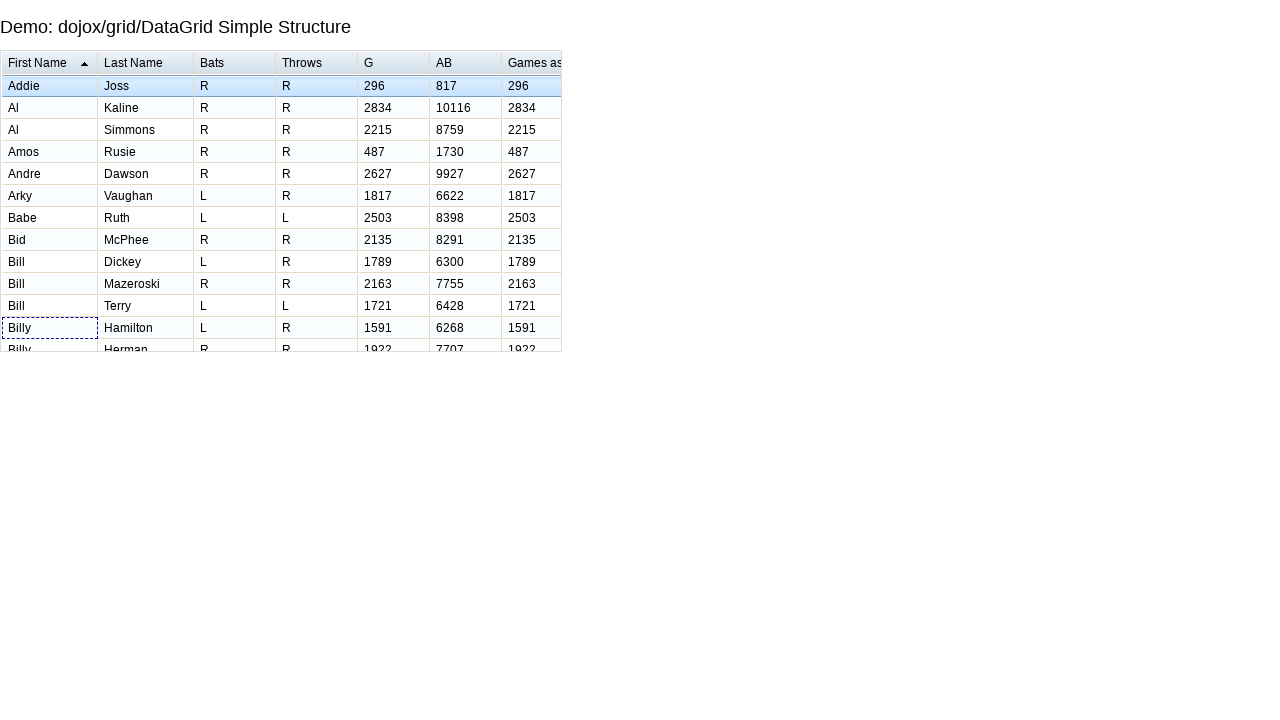

Pressed ArrowDown to navigate to row 12
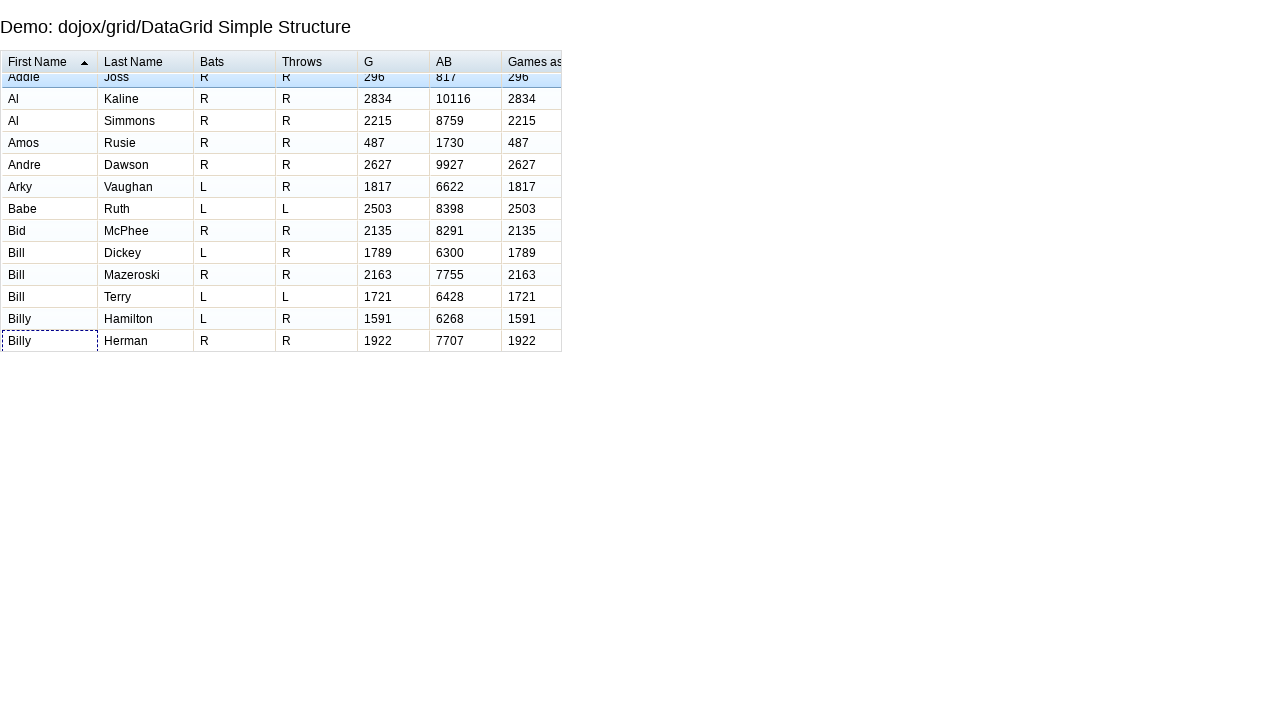

Waited for row 12 navigation to complete
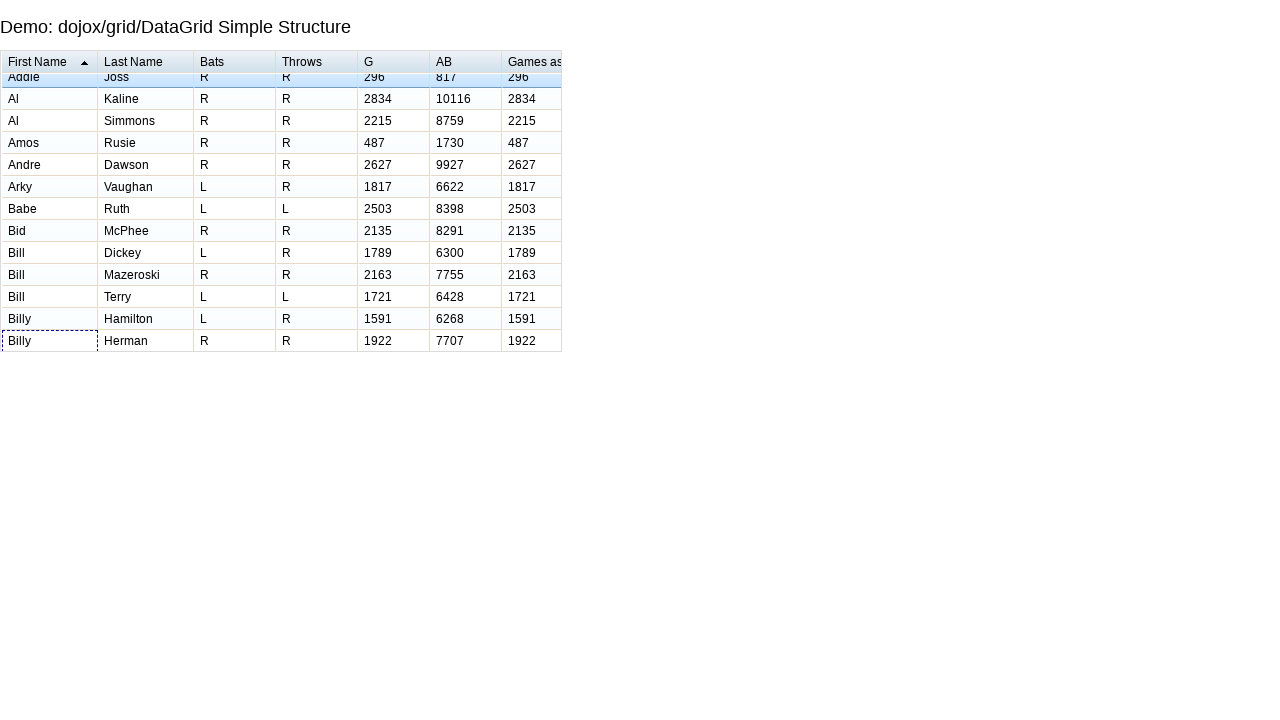

Pressed ArrowDown to navigate to row 13
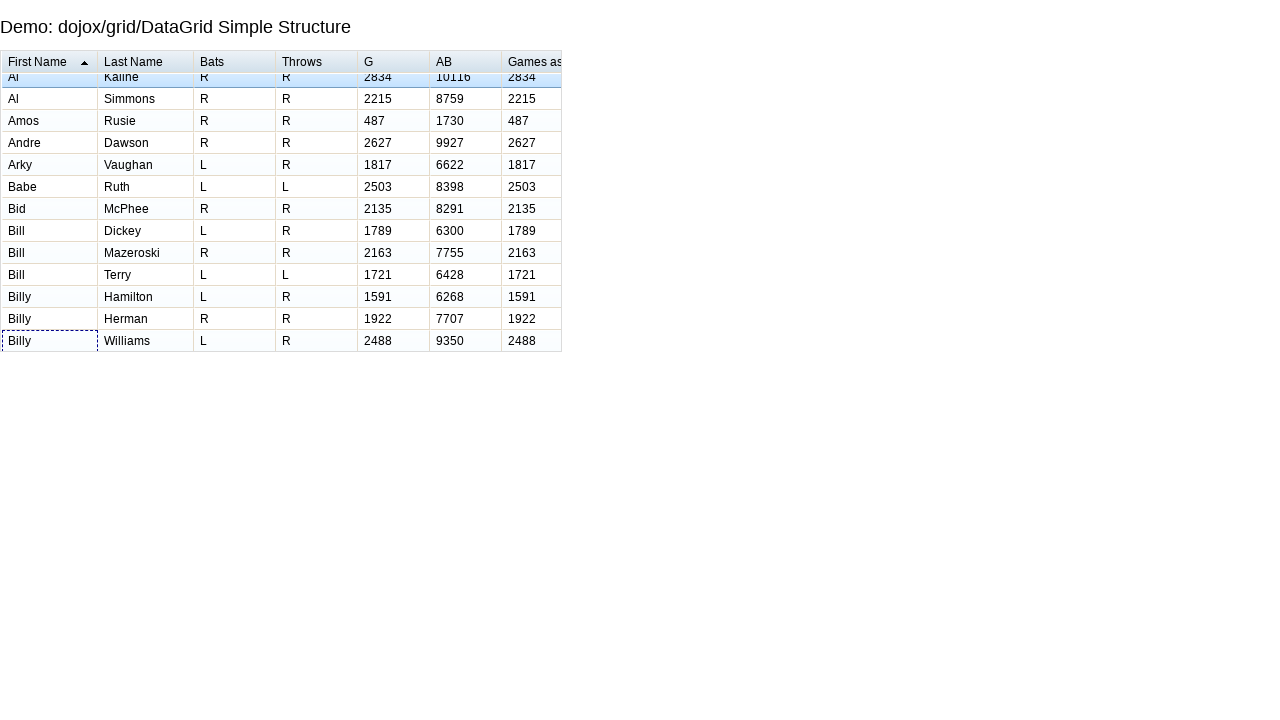

Waited for row 13 navigation to complete
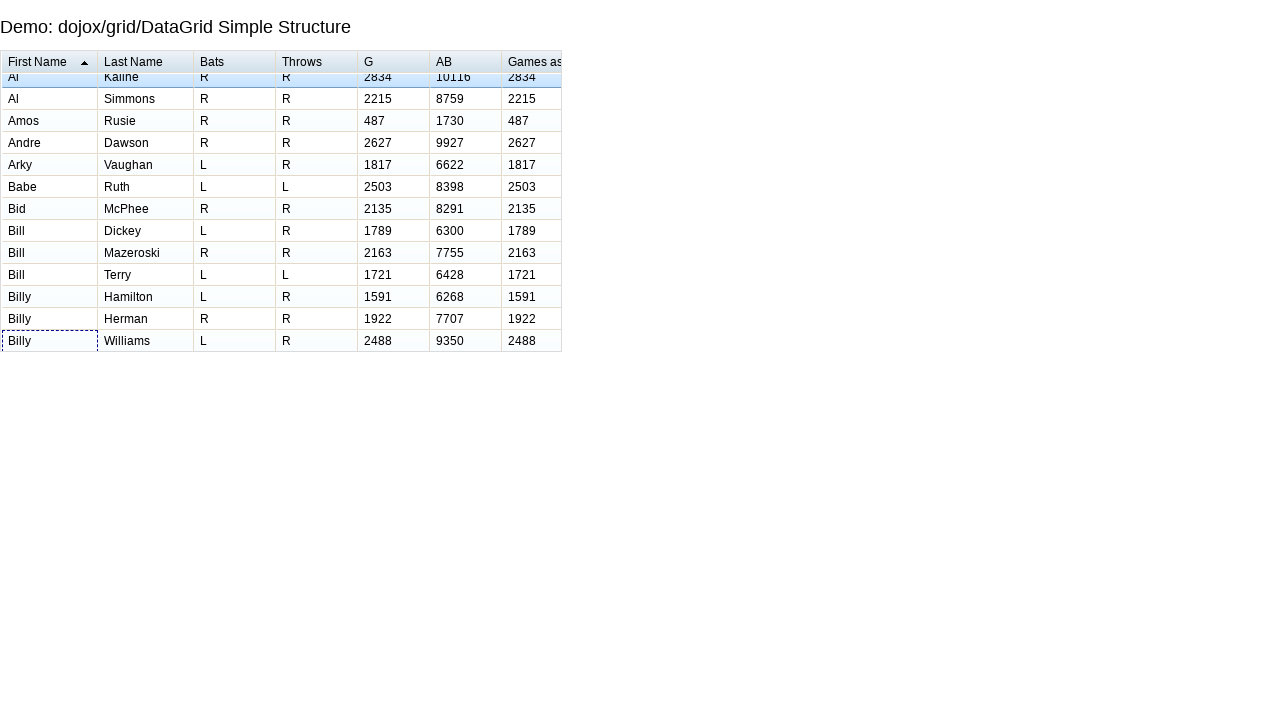

Pressed ArrowDown to navigate to row 14
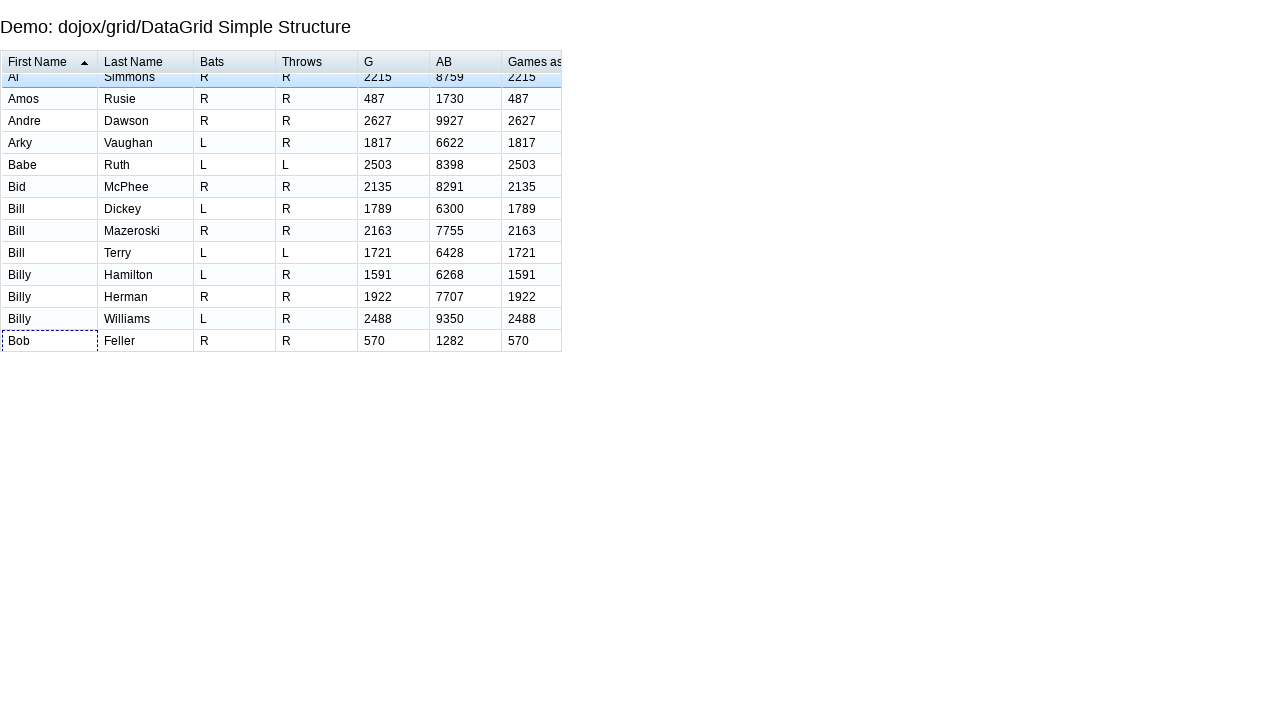

Waited for row 14 navigation to complete
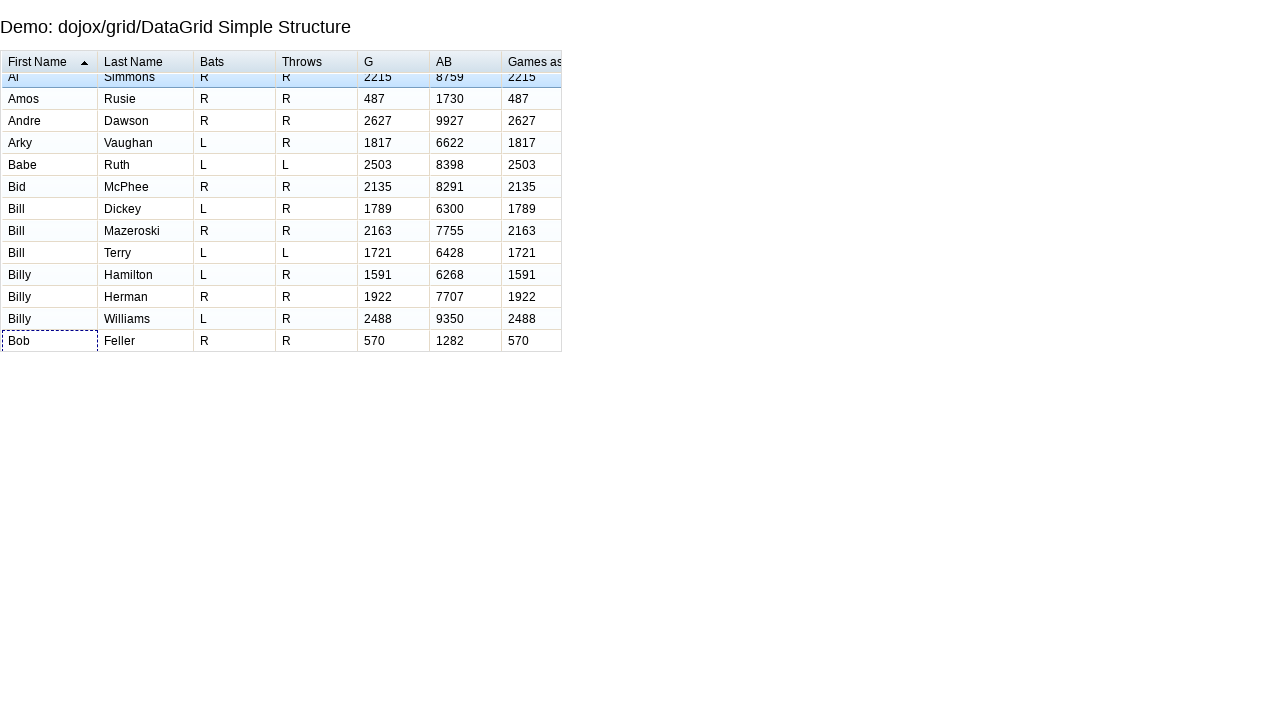

Pressed ArrowDown to navigate to row 15
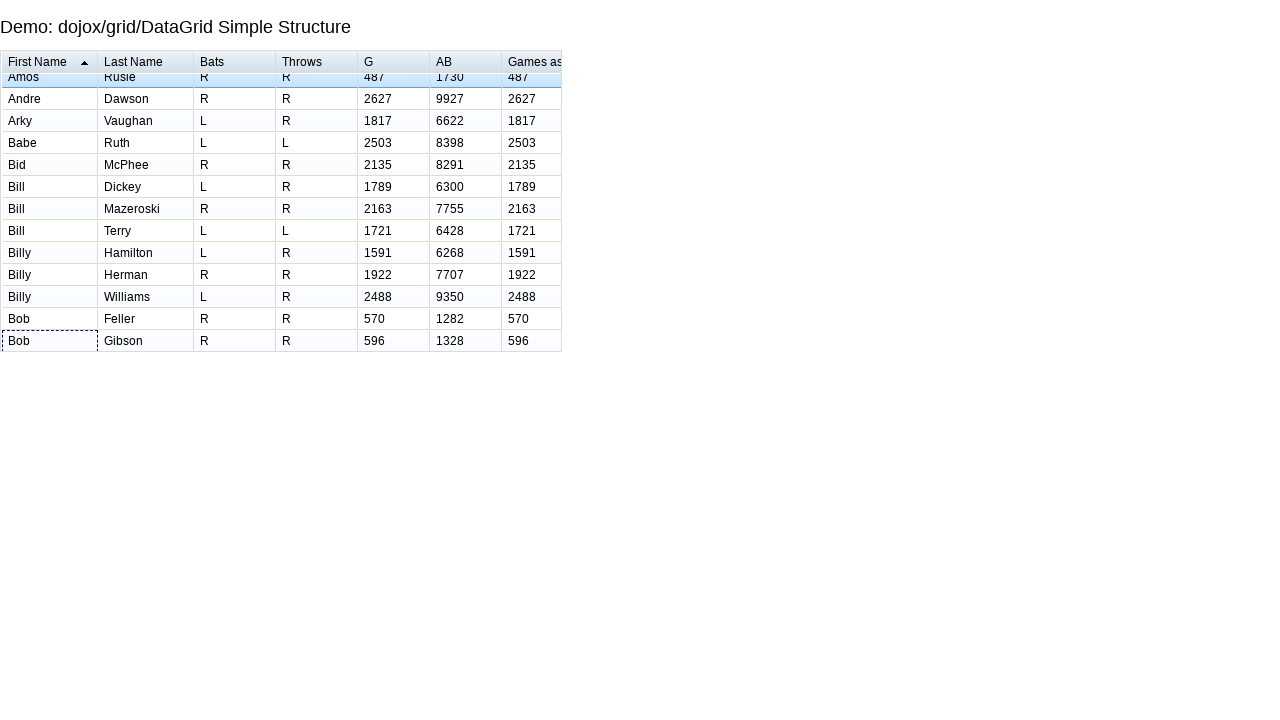

Waited for row 15 navigation to complete
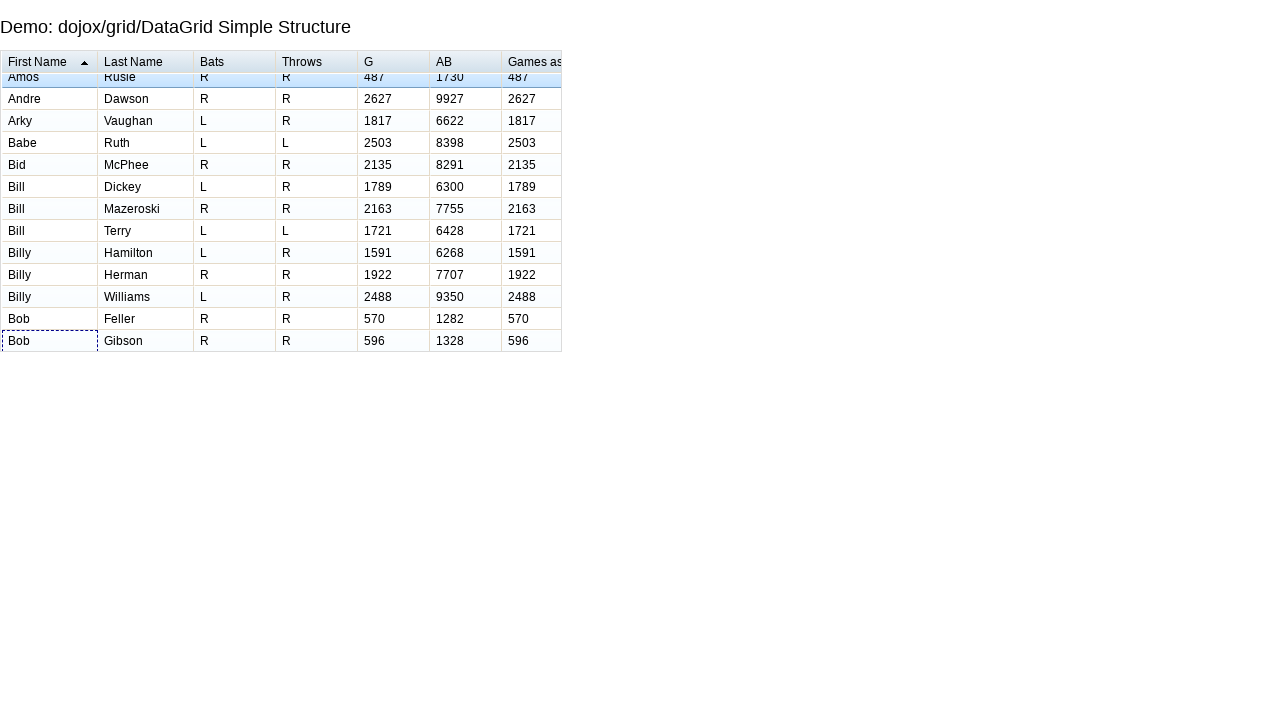

Pressed ArrowDown to navigate to row 16
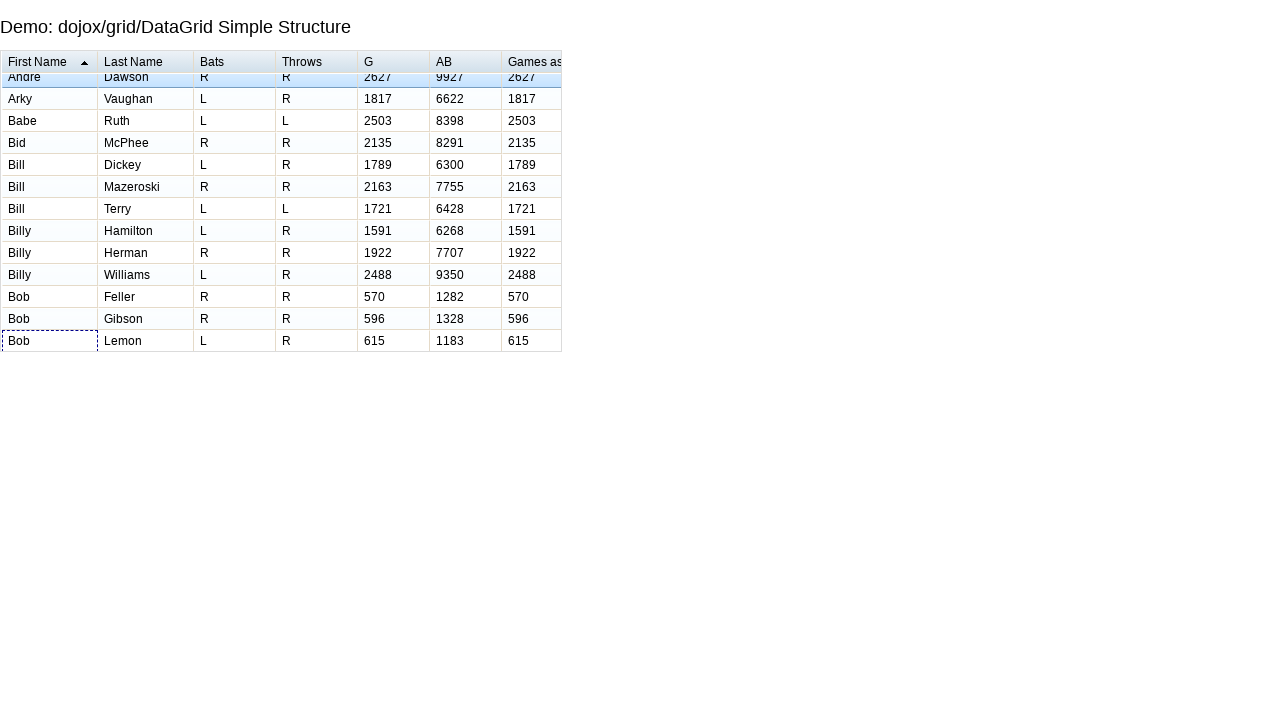

Waited for row 16 navigation to complete
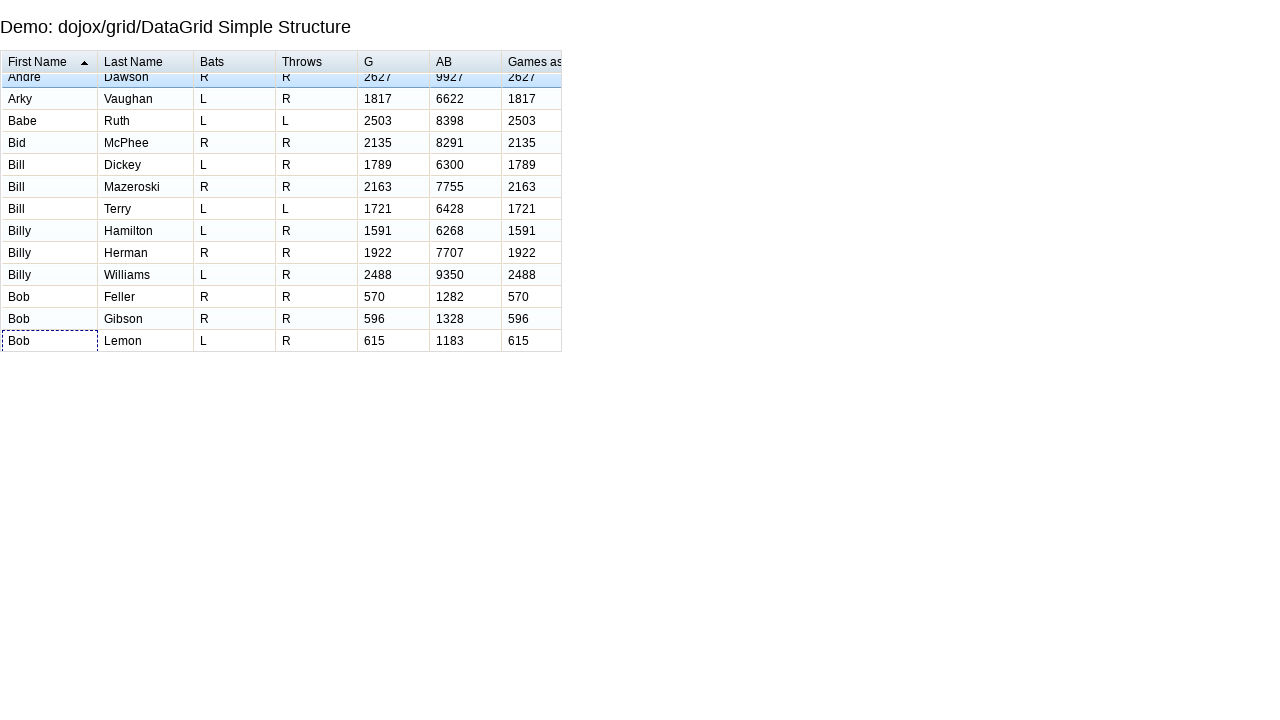

Pressed ArrowDown to navigate to row 17
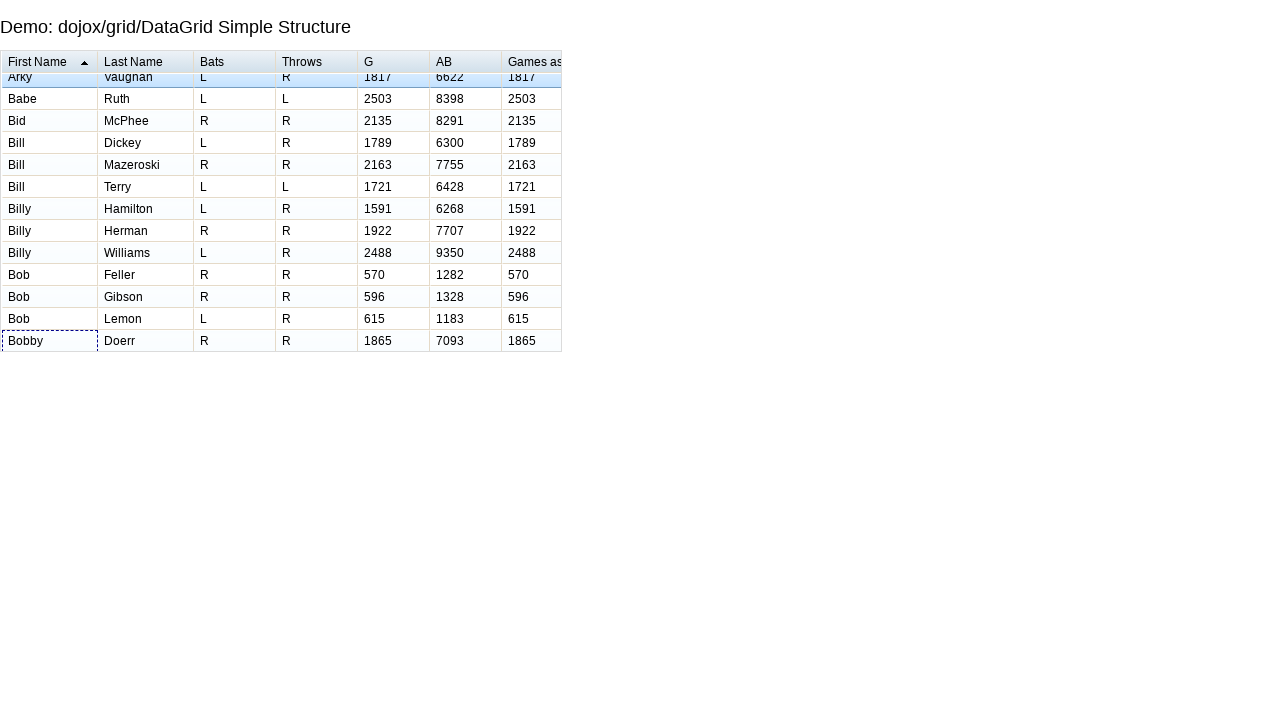

Waited for row 17 navigation to complete
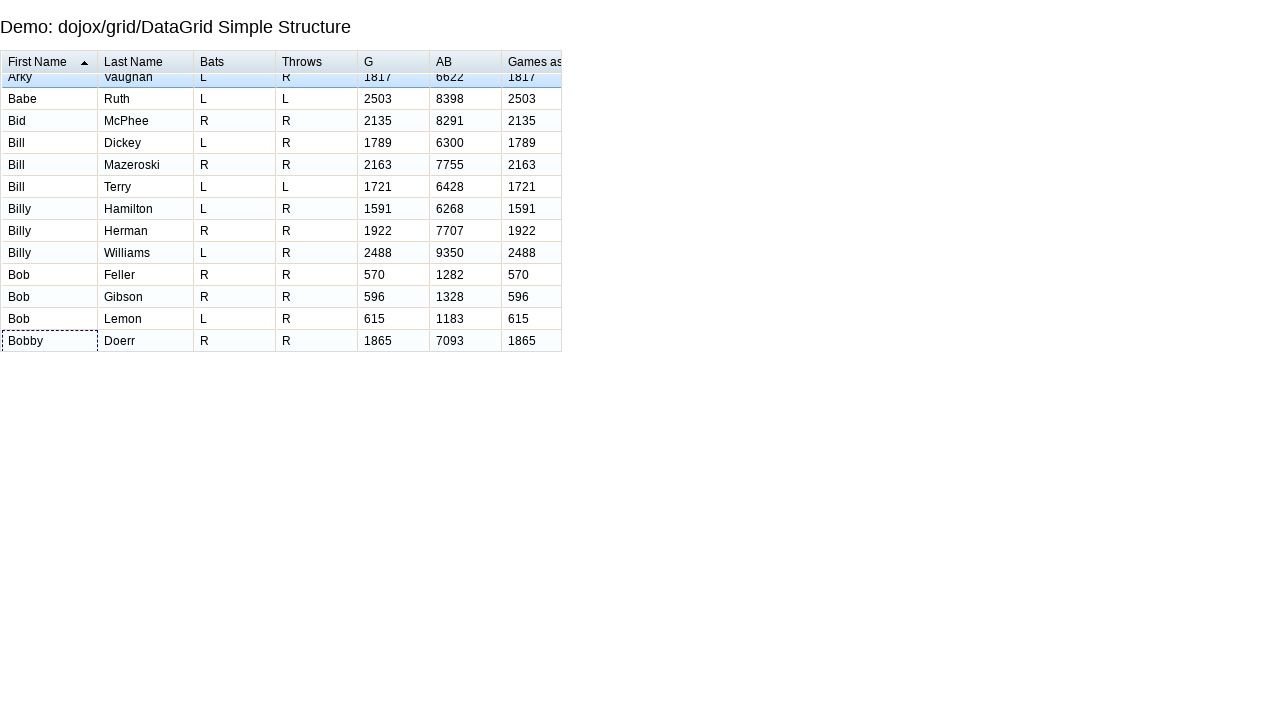

Pressed ArrowDown to navigate to row 18
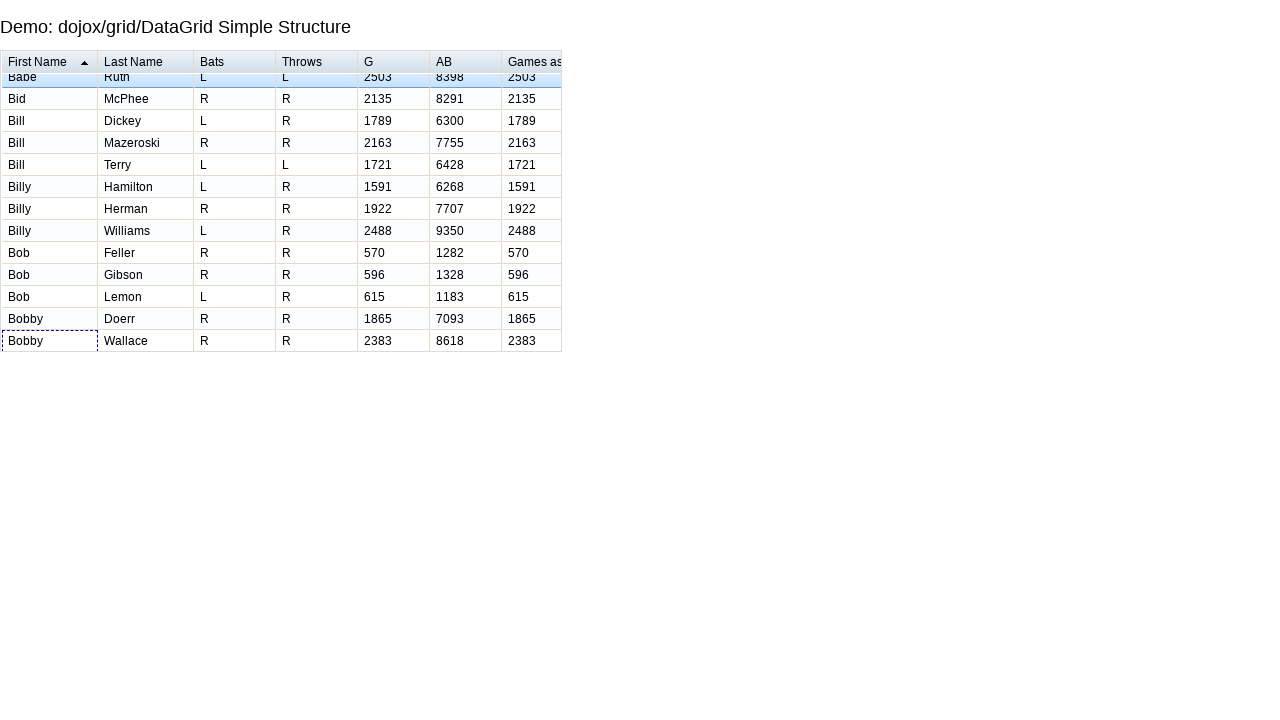

Waited for row 18 navigation to complete
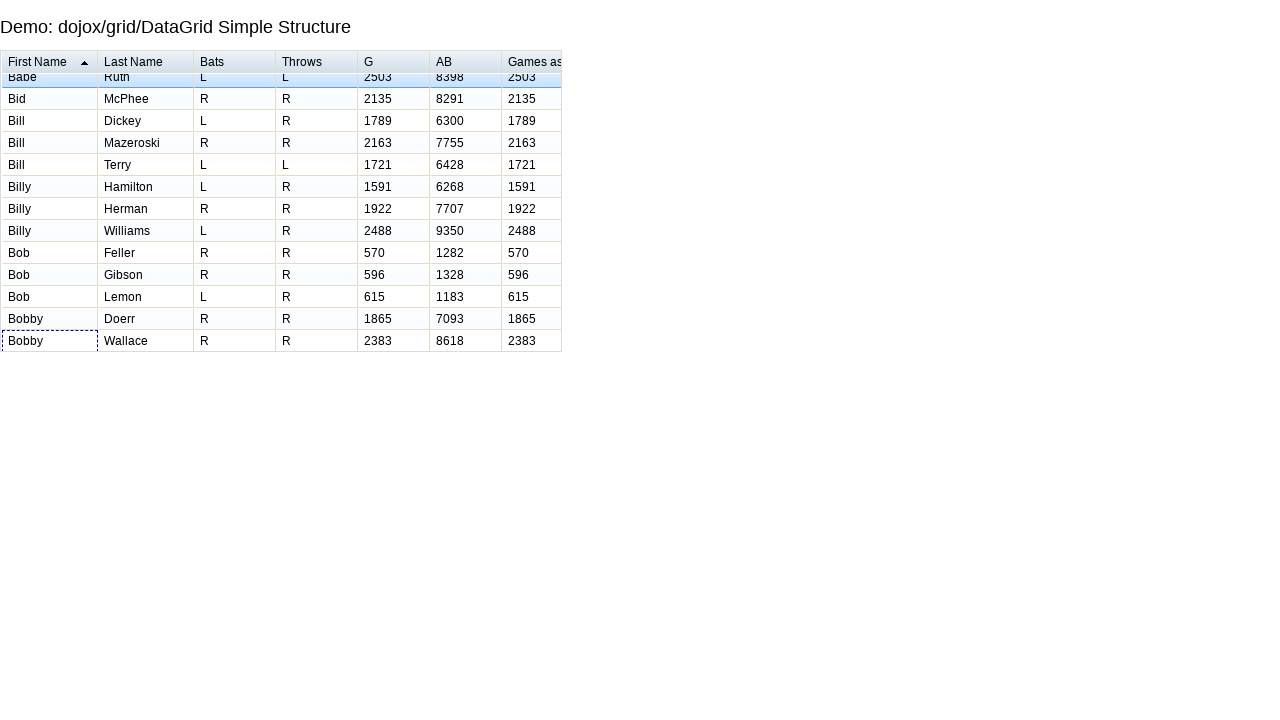

Pressed ArrowDown to navigate to row 19
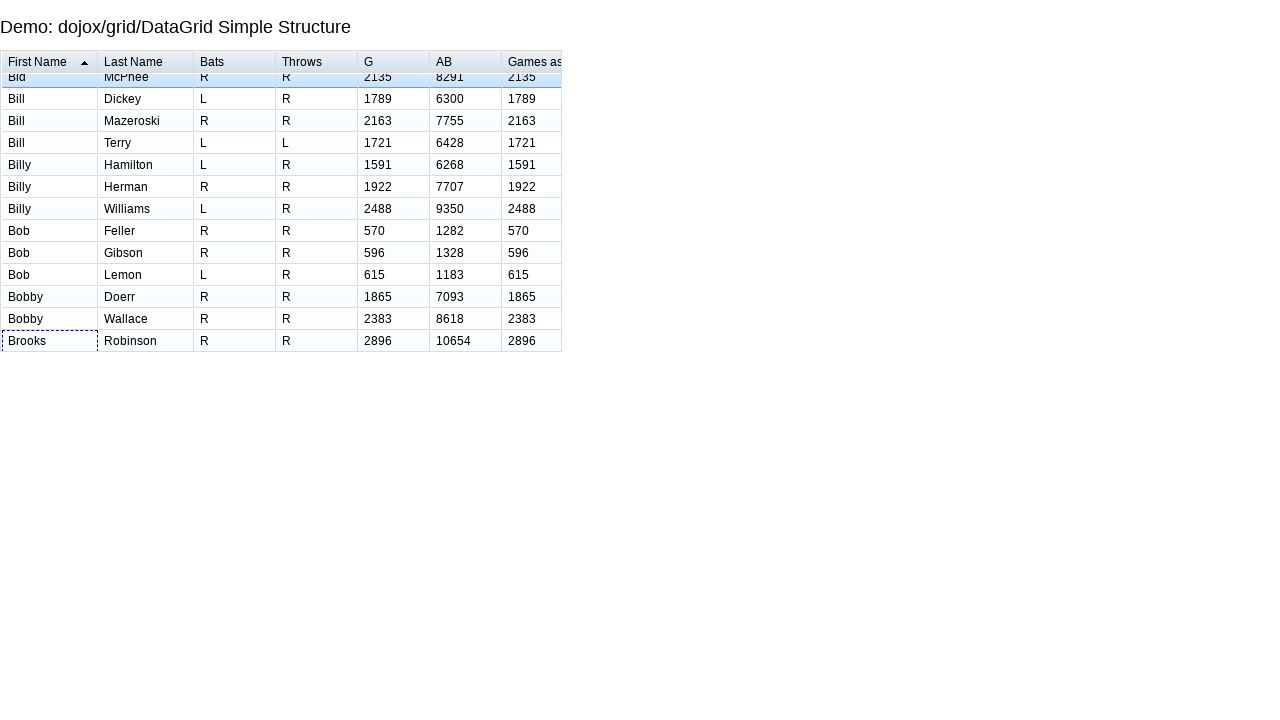

Waited for row 19 navigation to complete
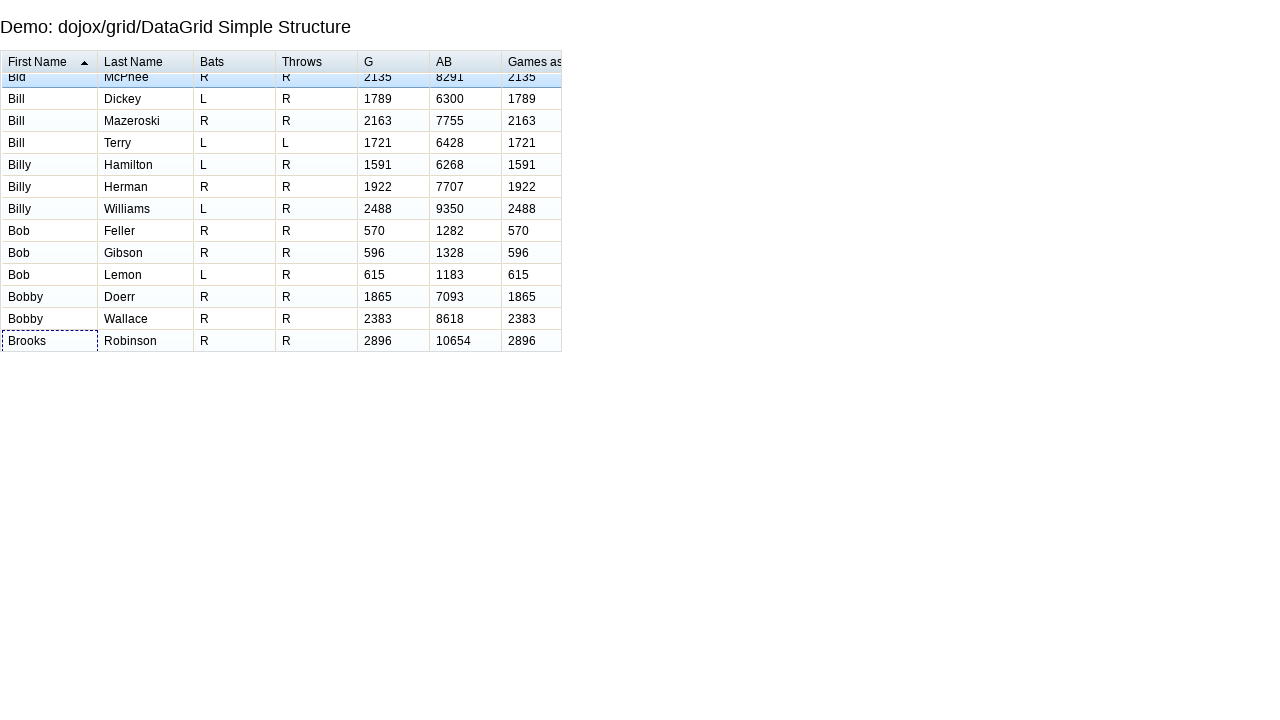

Pressed ArrowDown to navigate to row 20
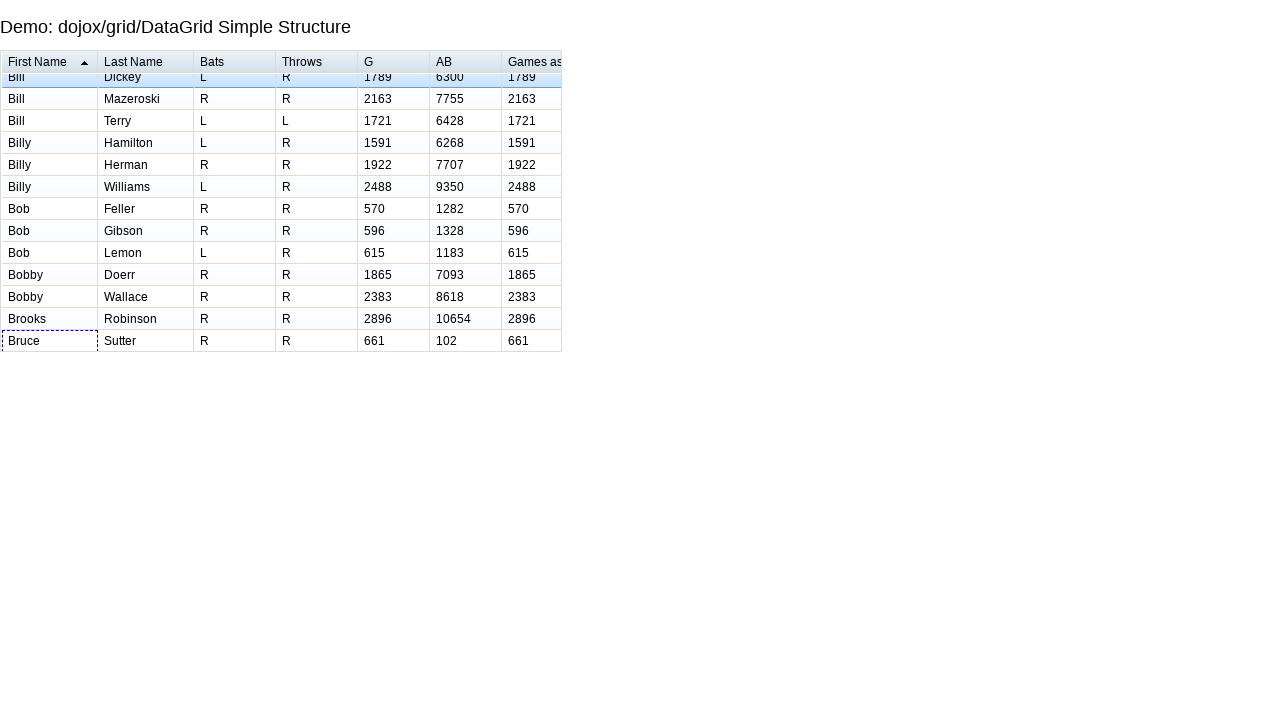

Waited for row 20 navigation to complete
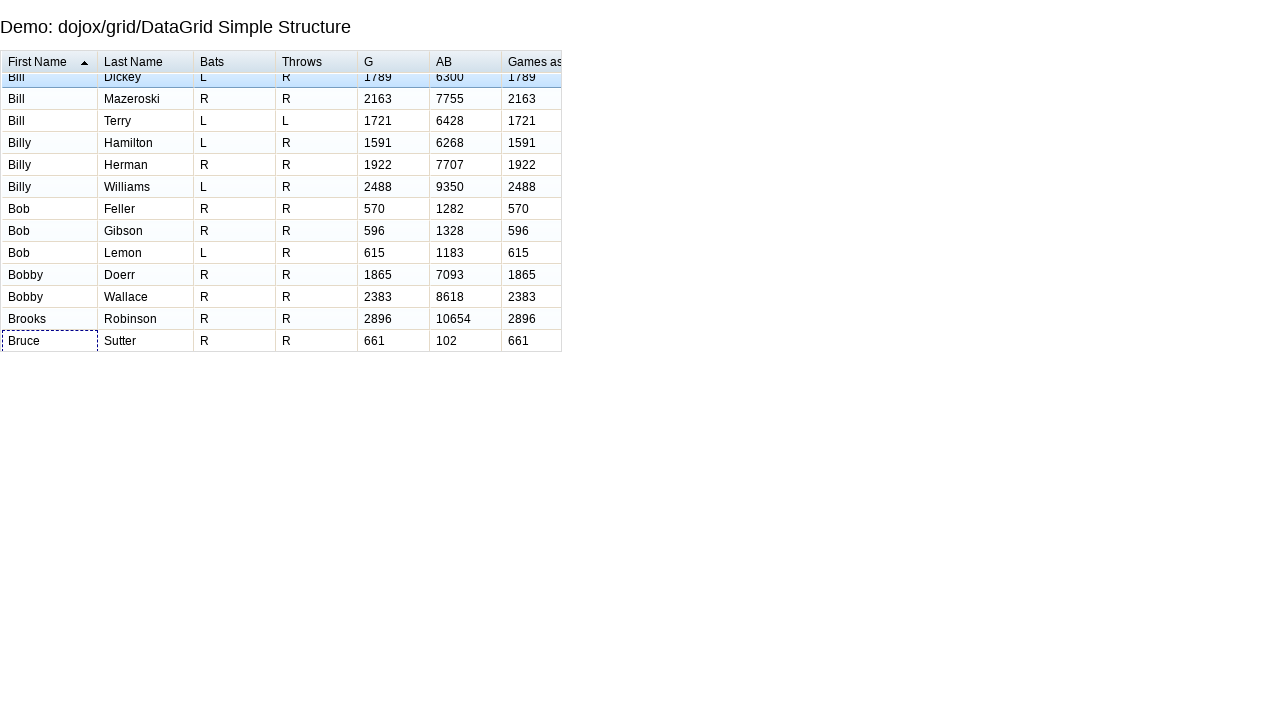

Pressed ArrowDown to navigate to row 21
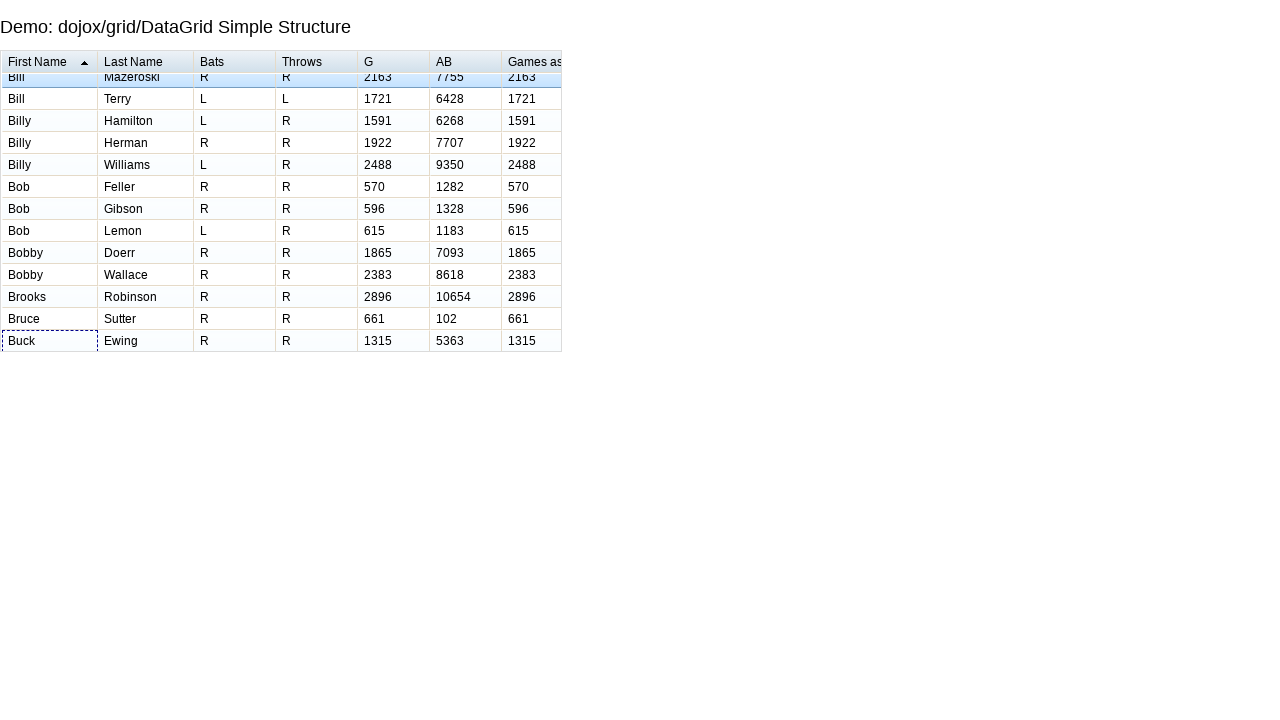

Waited for row 21 navigation to complete
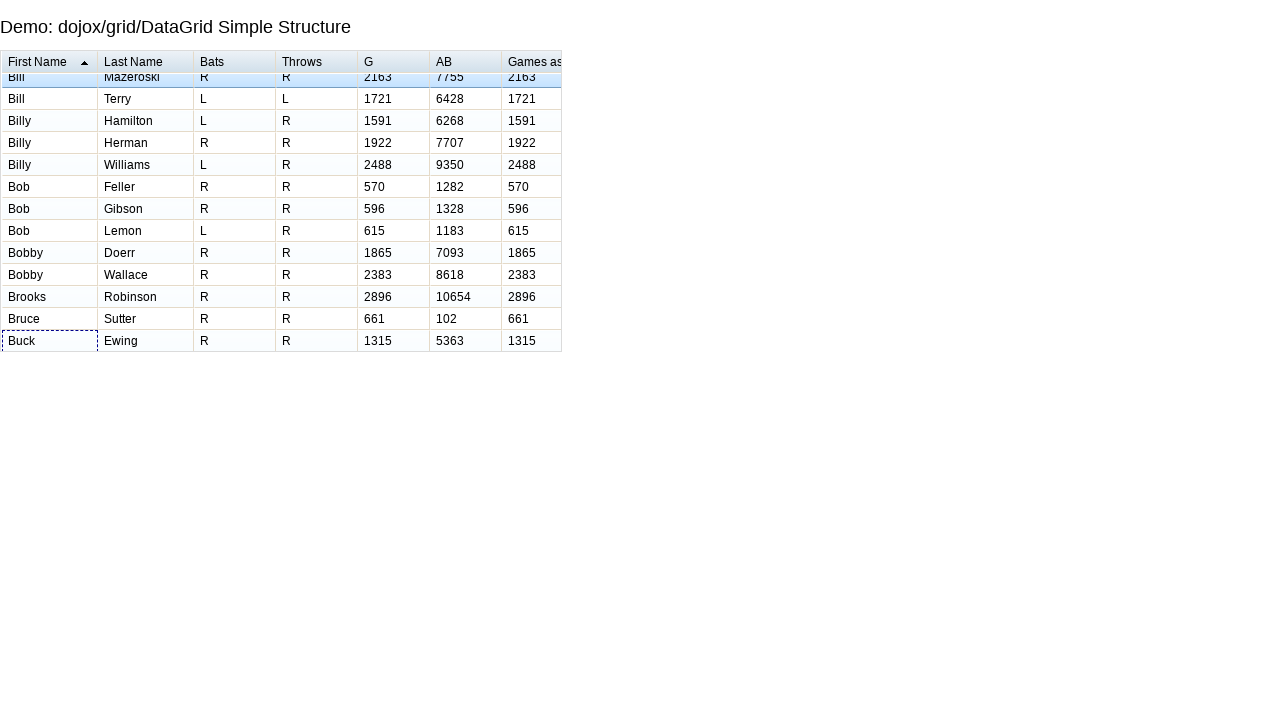

Pressed ArrowDown to navigate to row 22
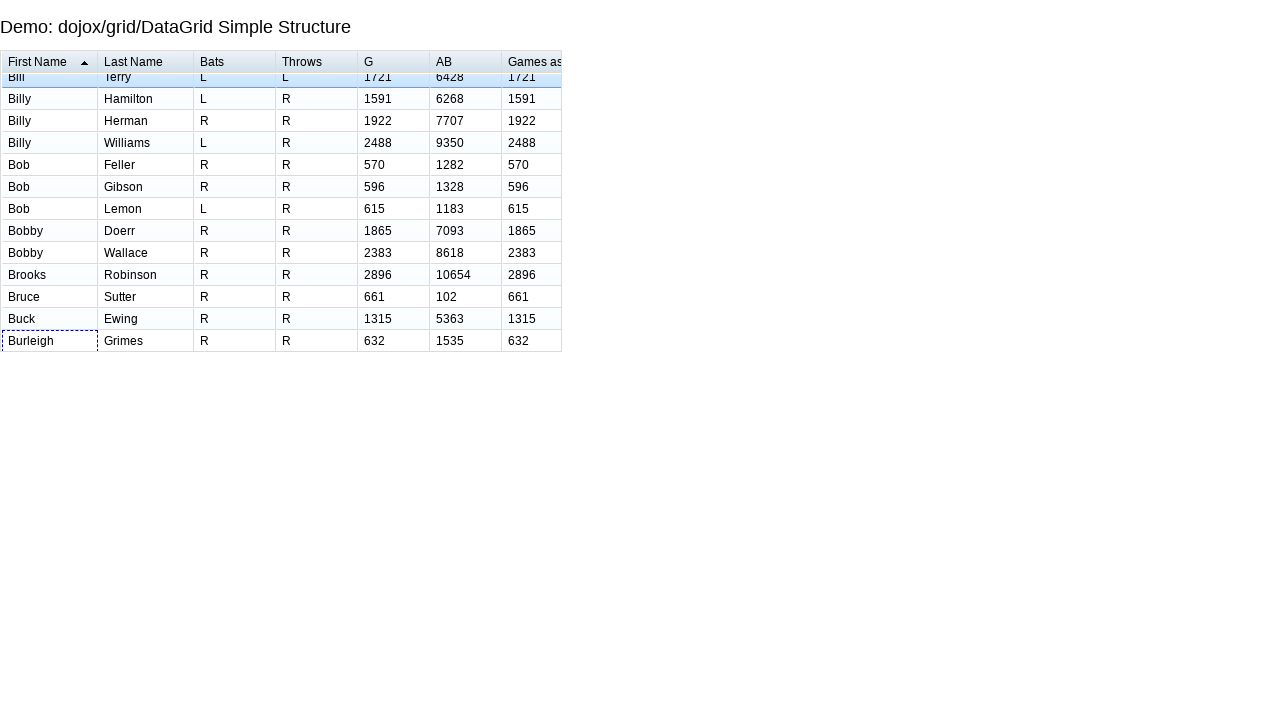

Waited for row 22 navigation to complete
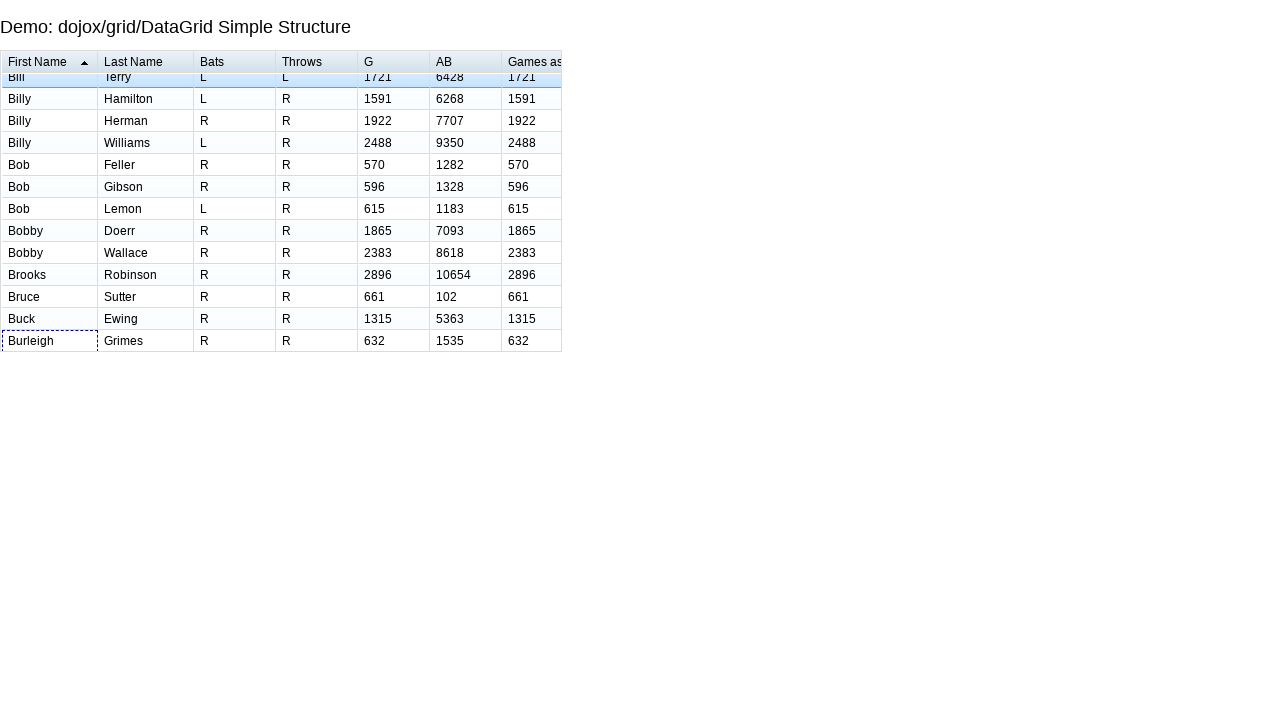

Pressed ArrowDown to navigate to row 23
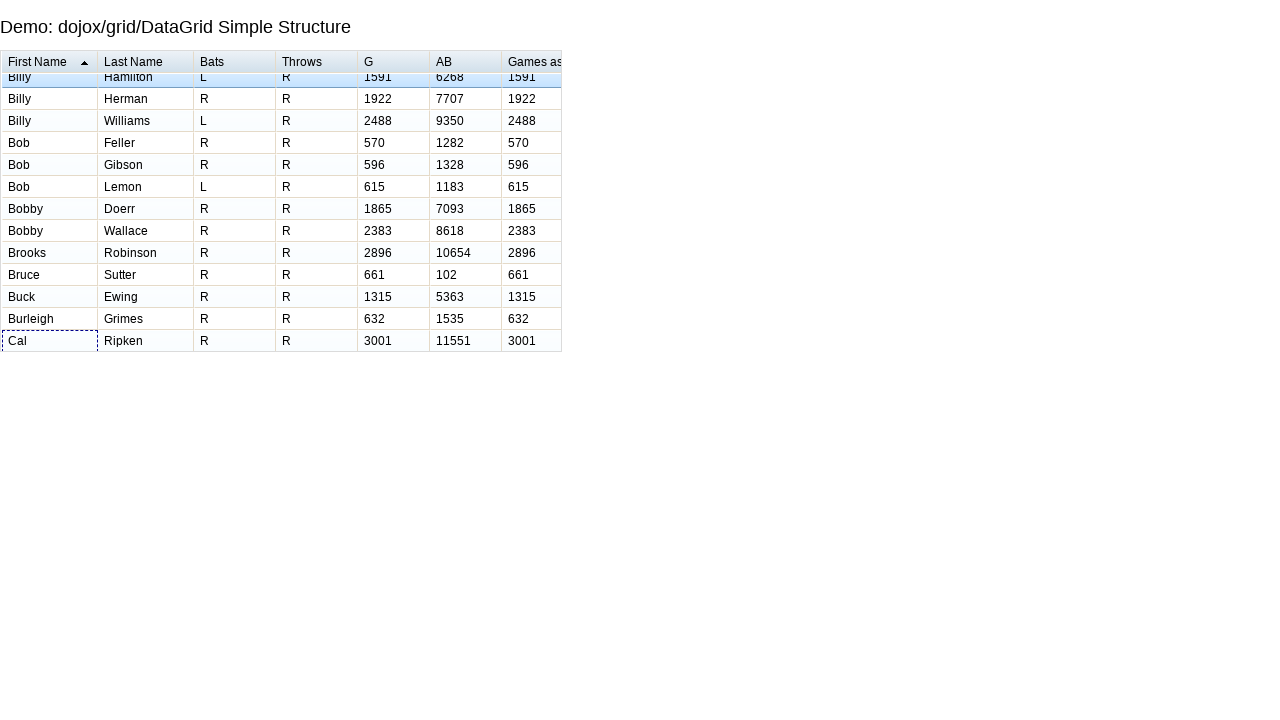

Waited for row 23 navigation to complete
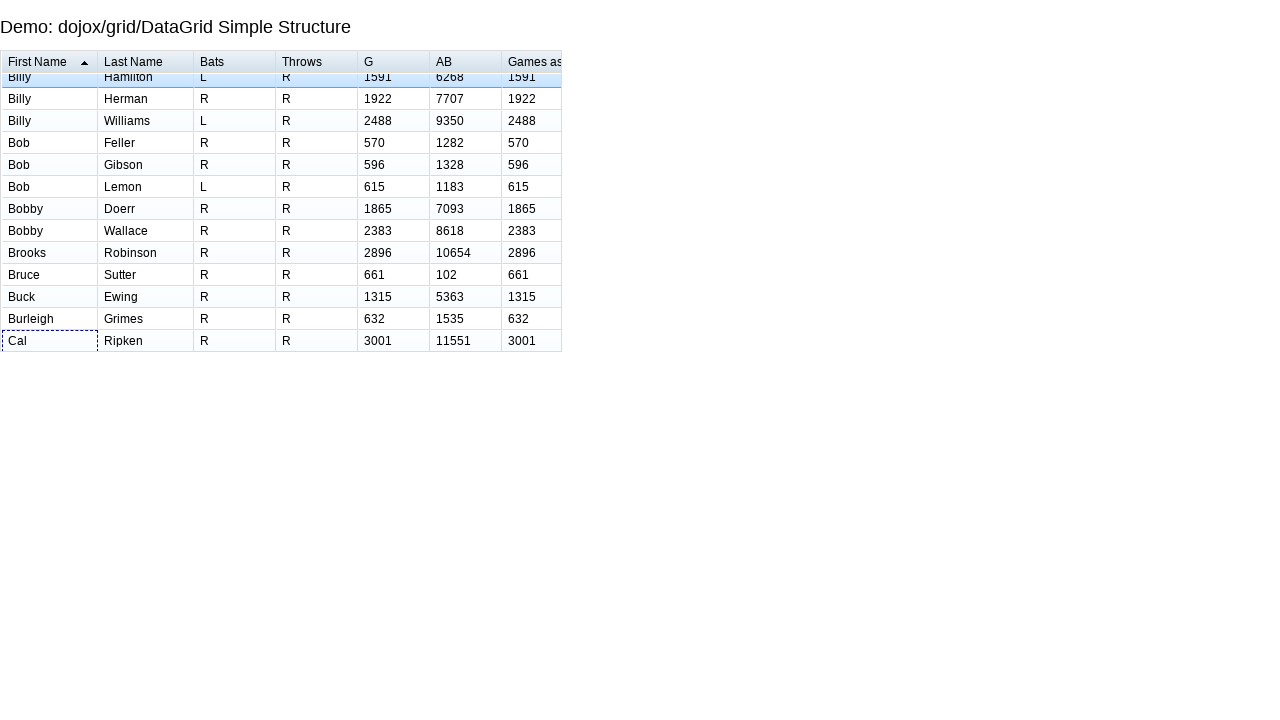

Pressed ArrowDown to navigate to row 24
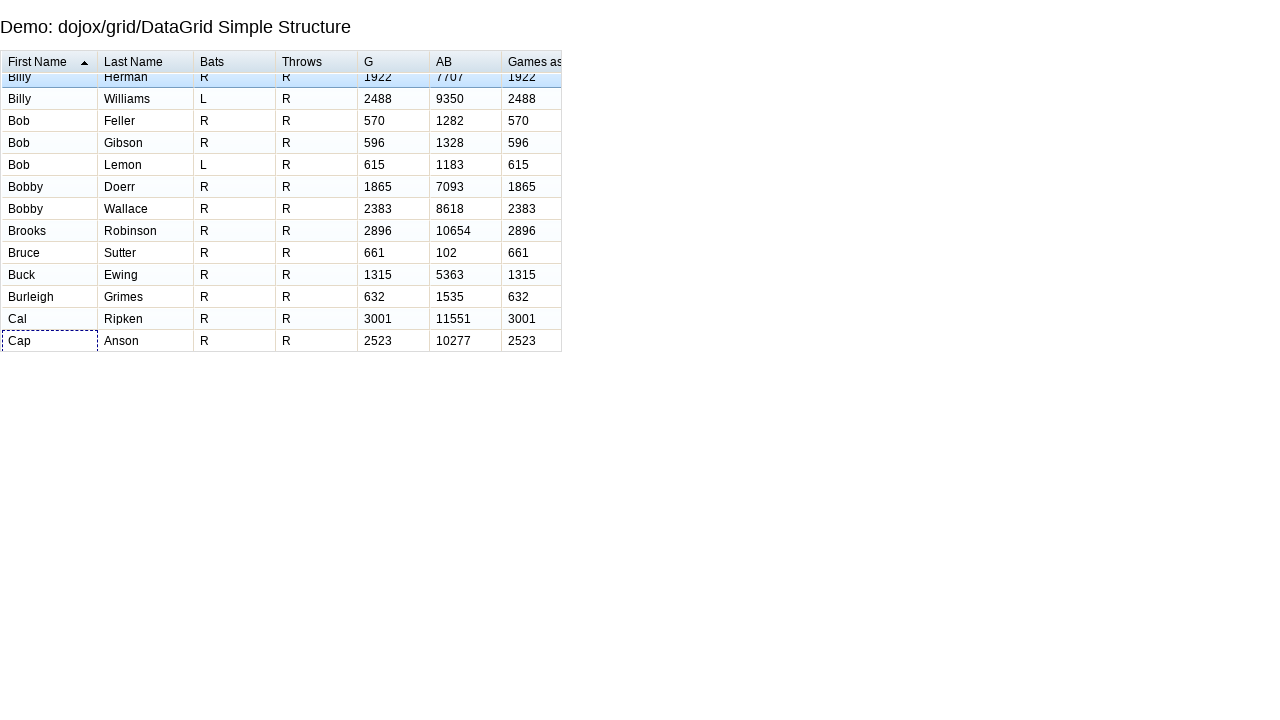

Waited for row 24 navigation to complete
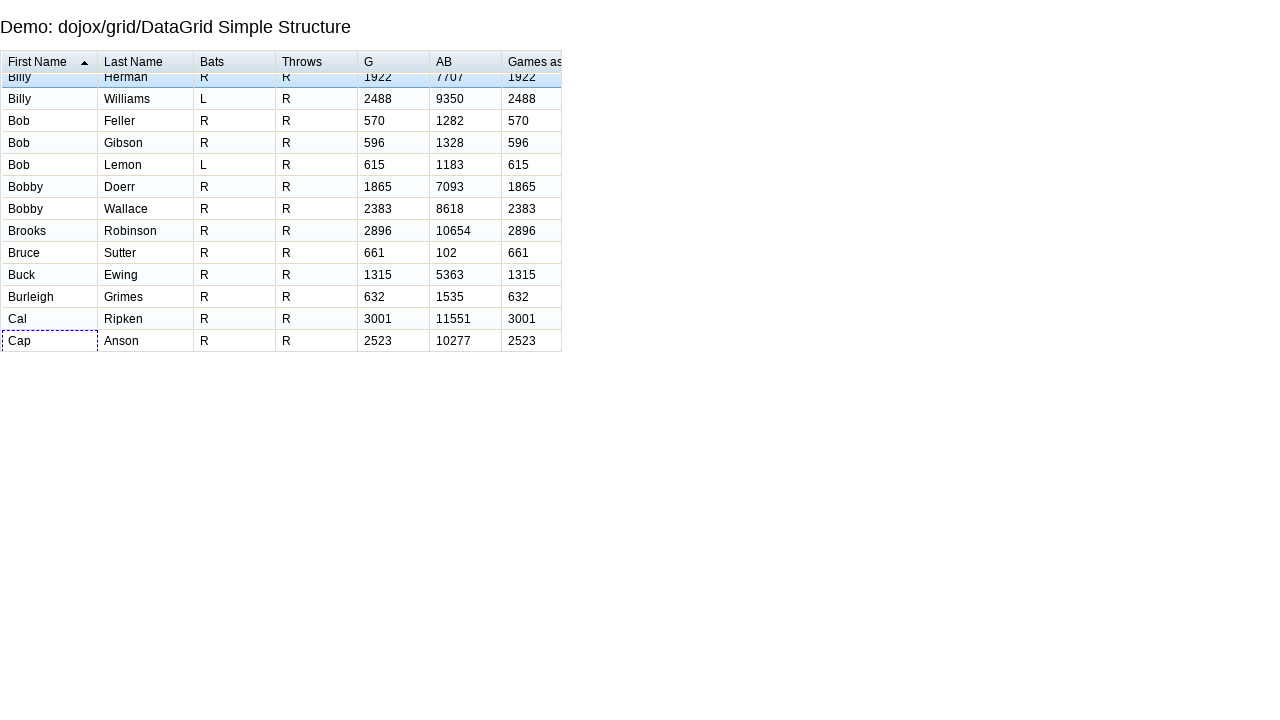

Pressed ArrowDown to navigate to row 25
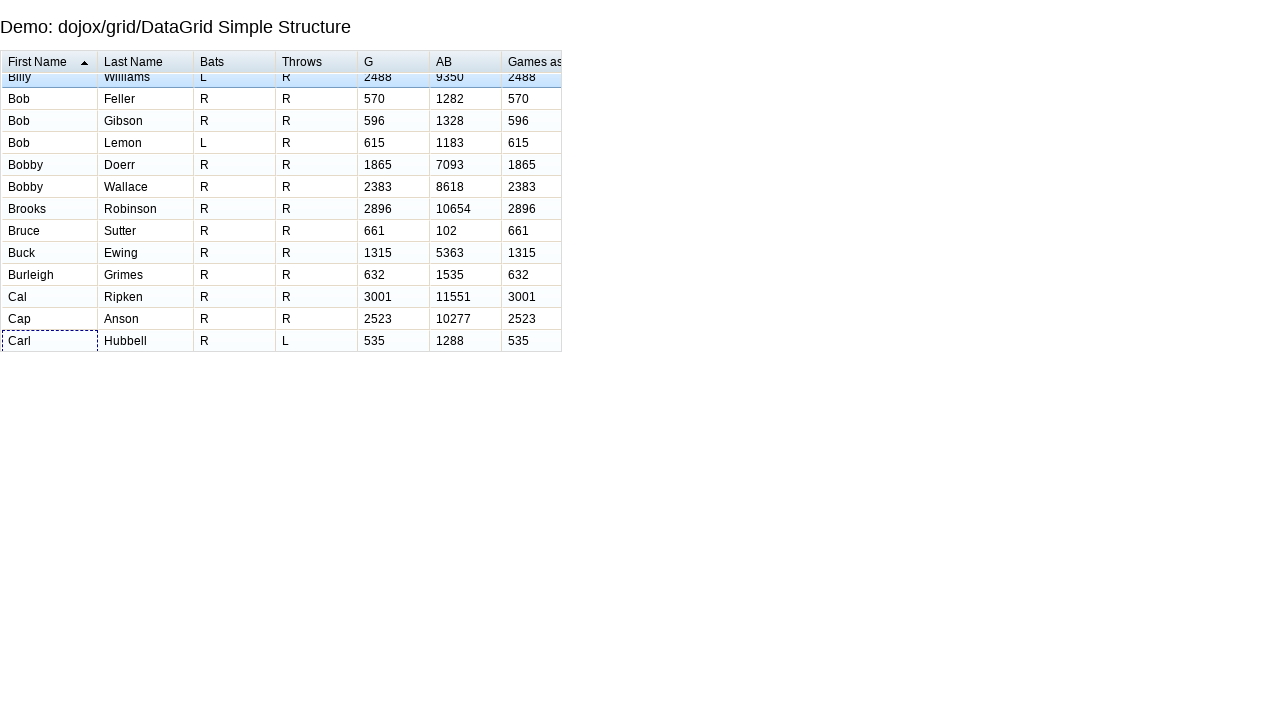

Waited for row 25 navigation to complete
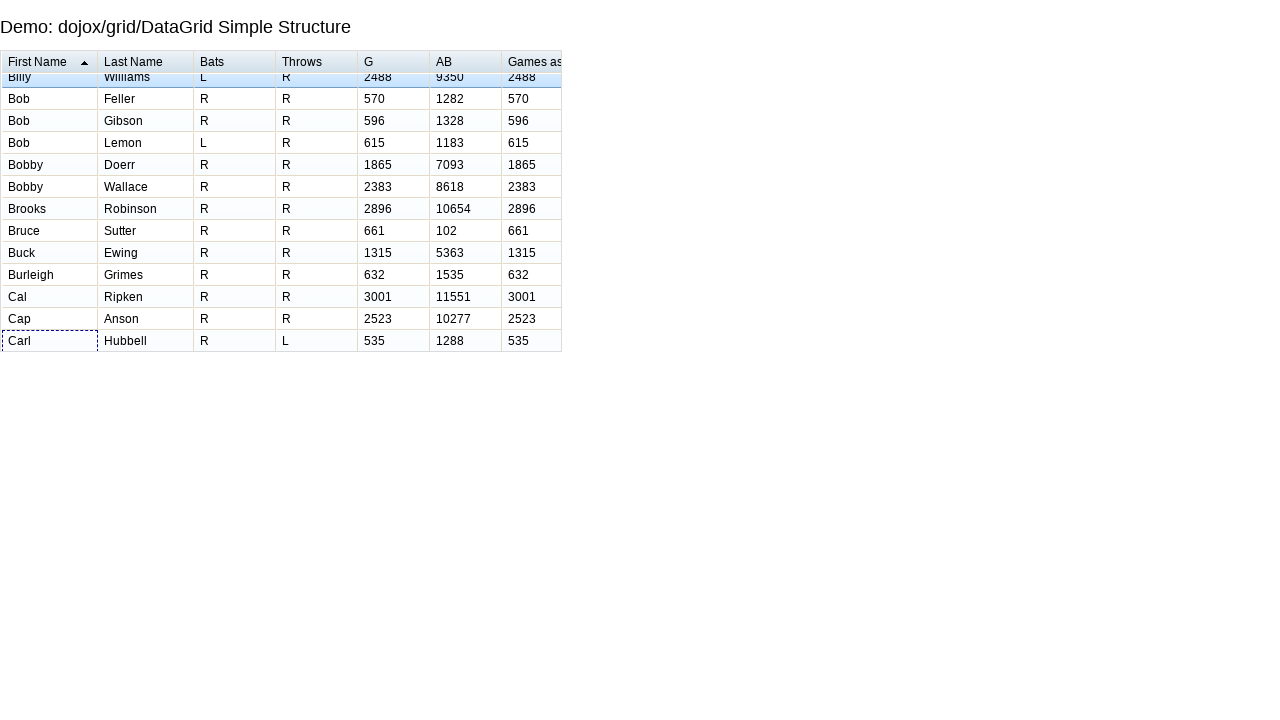

Pressed ArrowDown to navigate to row 26
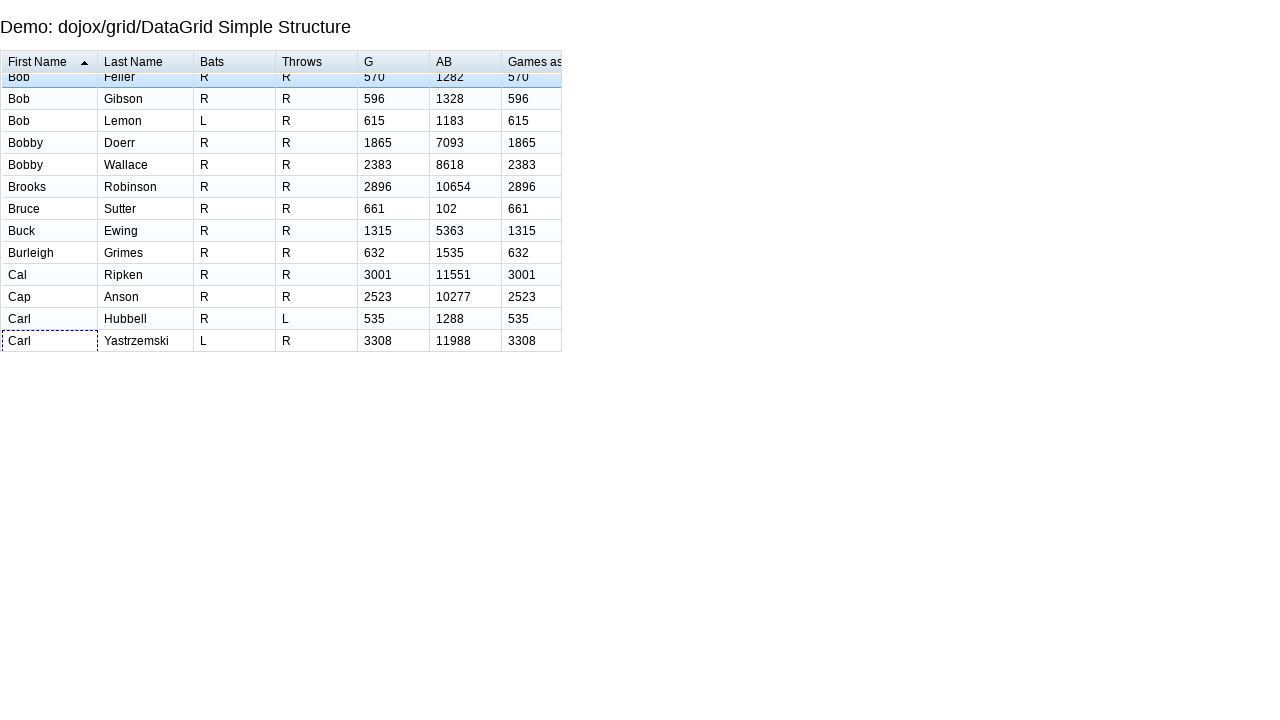

Waited for row 26 navigation to complete
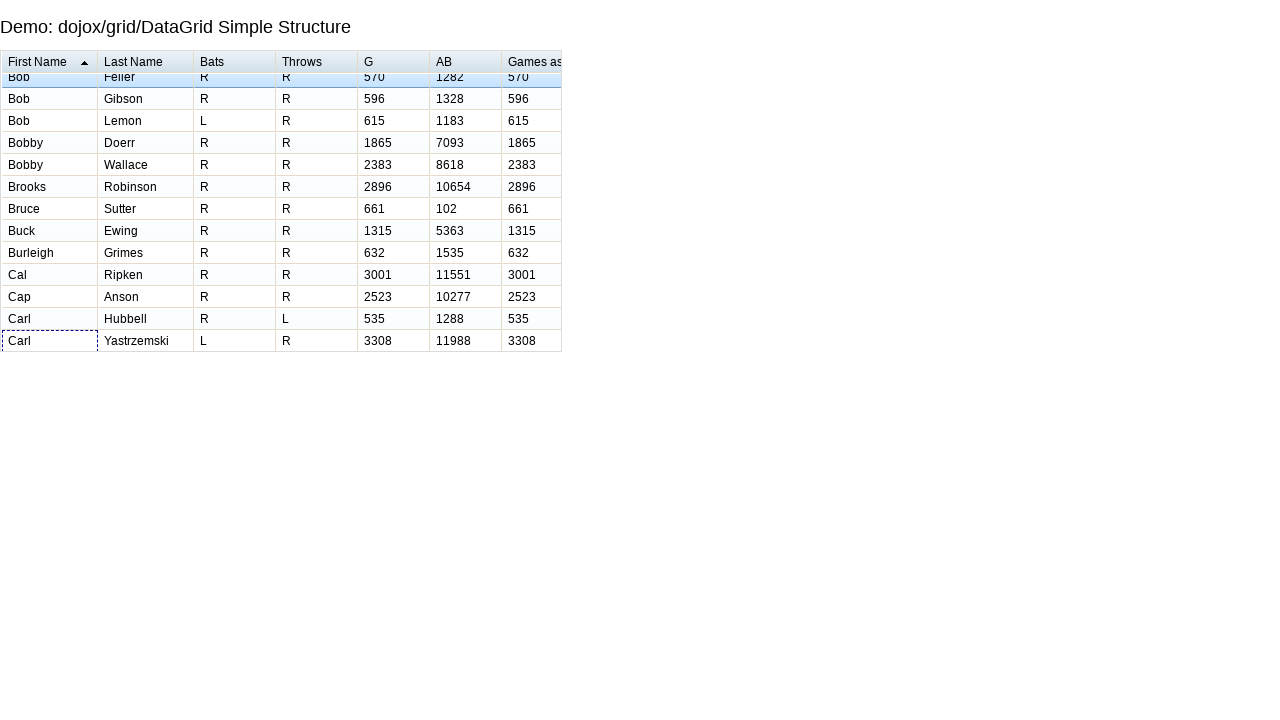

Pressed ArrowDown to navigate to row 27
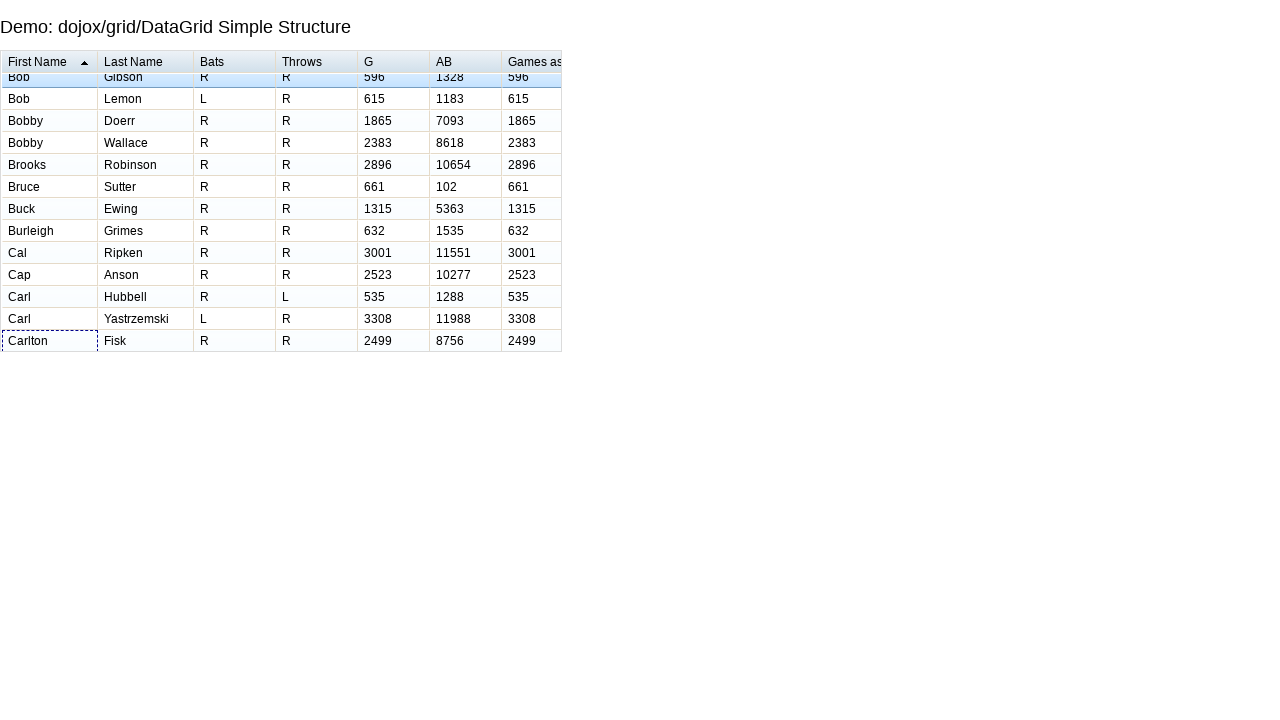

Waited for row 27 navigation to complete
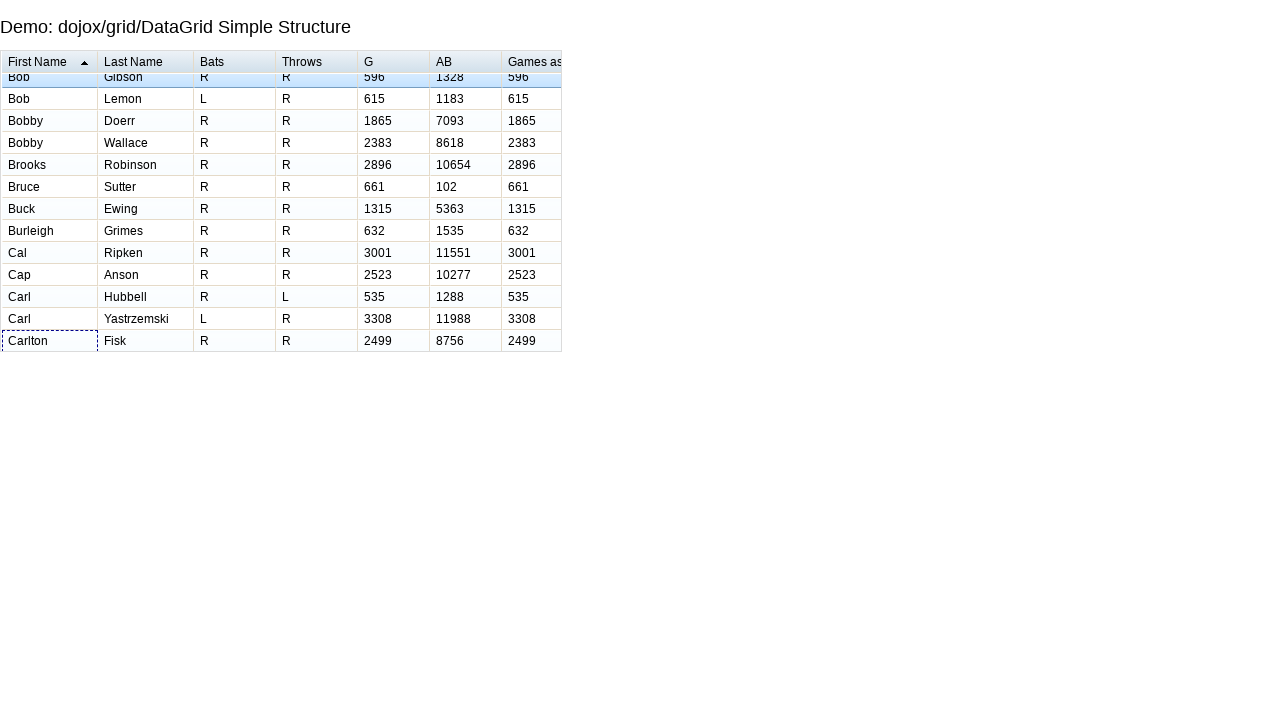

Pressed ArrowDown to navigate to row 28
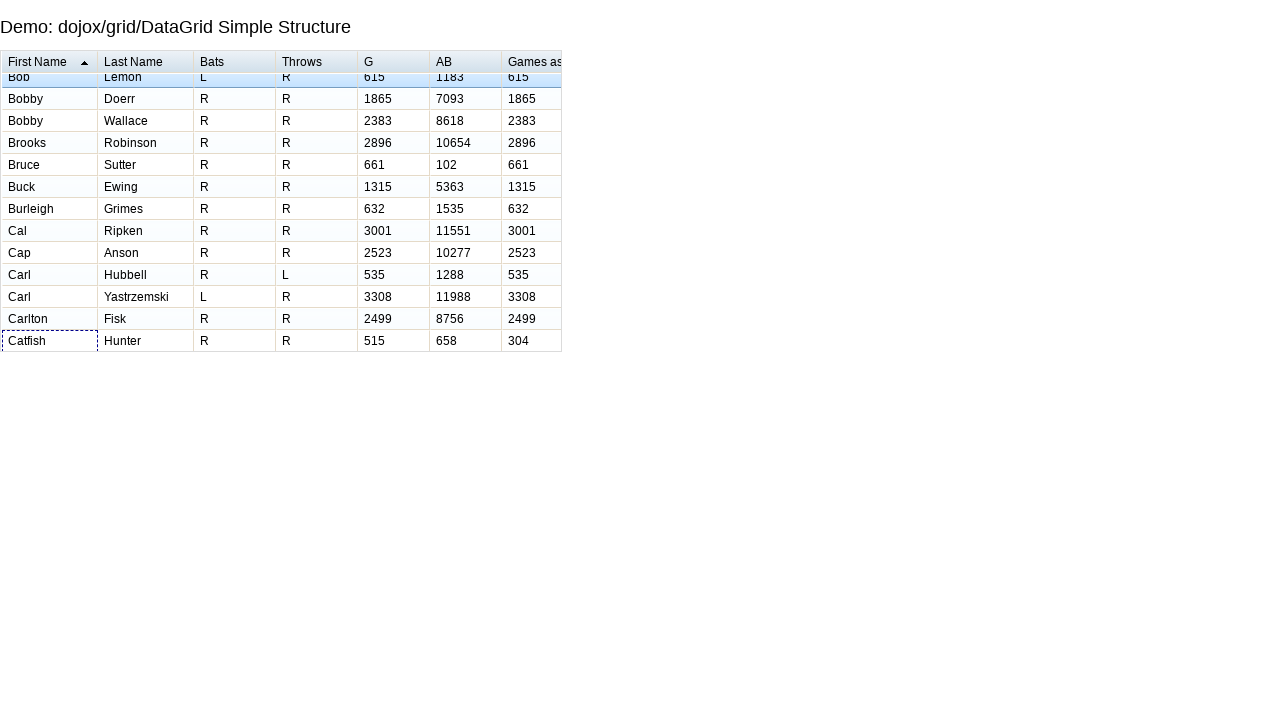

Waited for row 28 navigation to complete
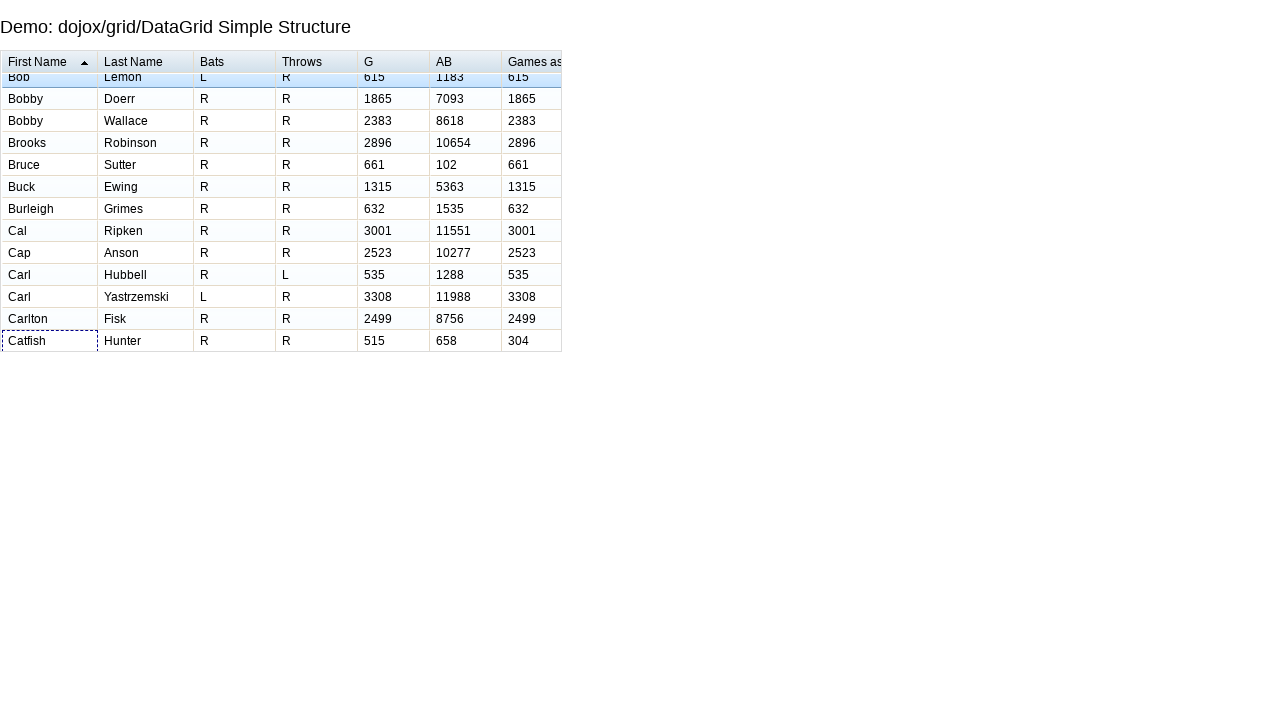

Pressed ArrowDown to navigate to row 29
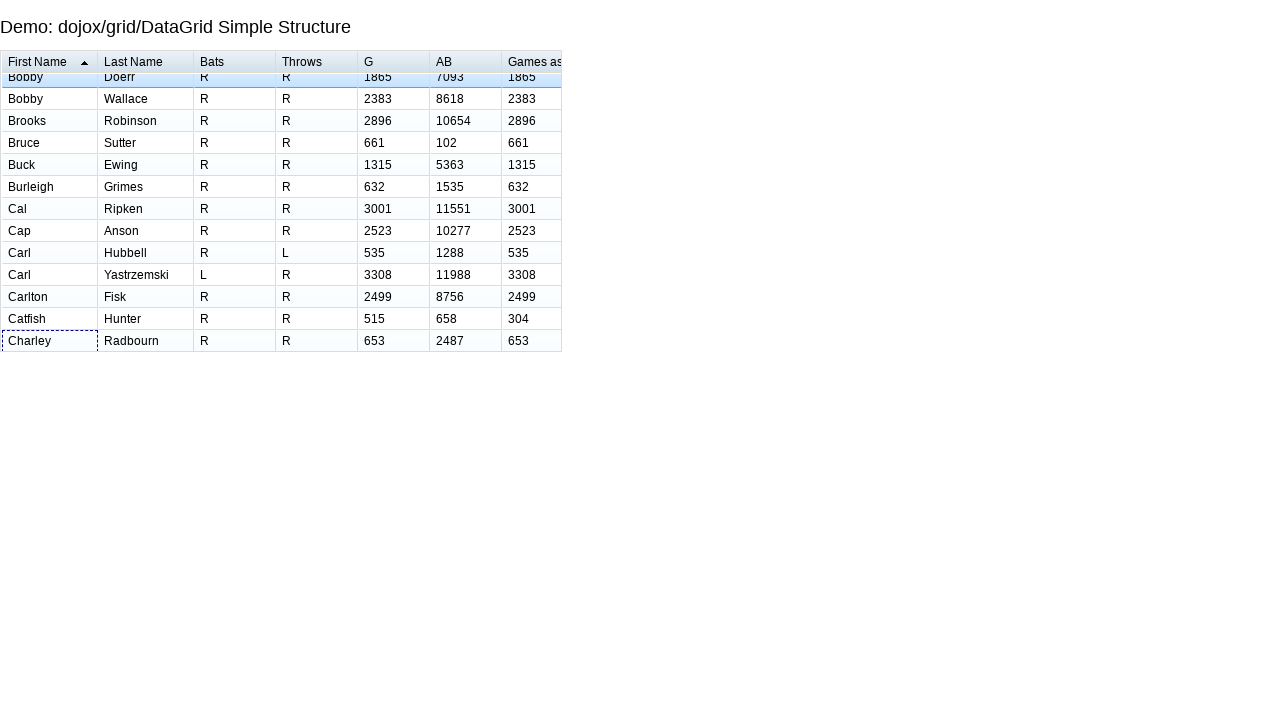

Waited for row 29 navigation to complete
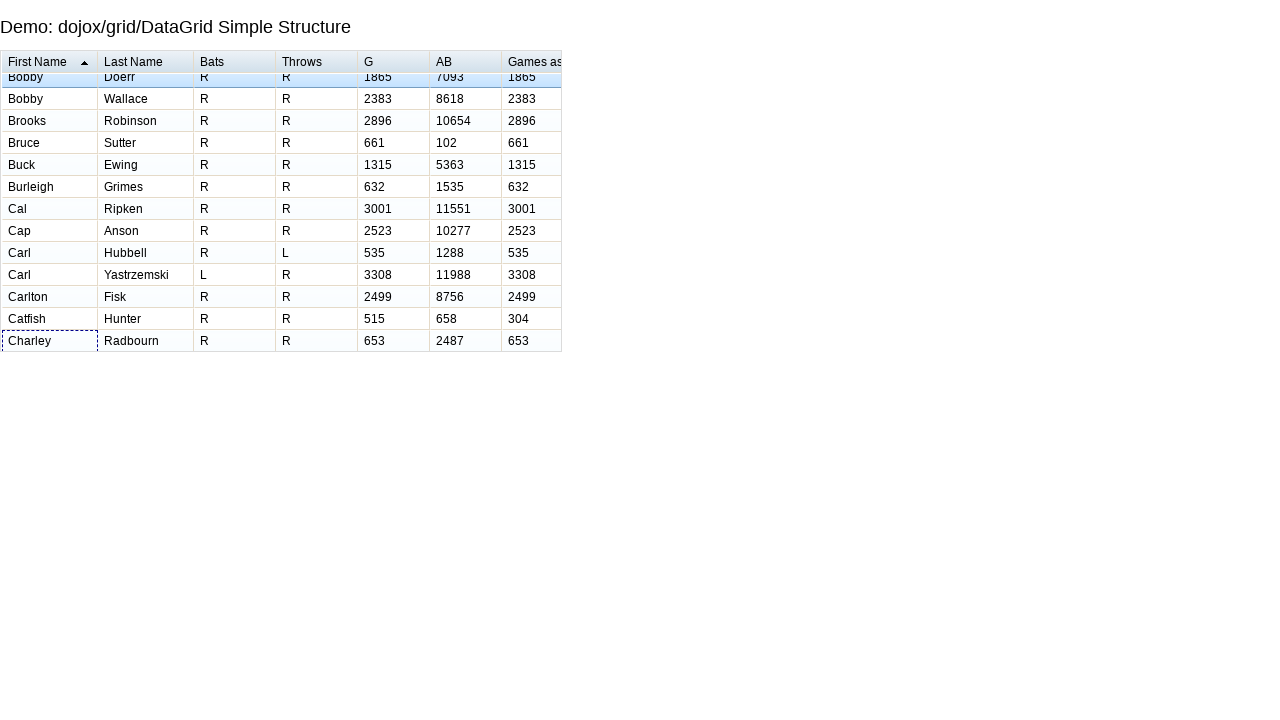

Pressed ArrowDown to navigate to row 30
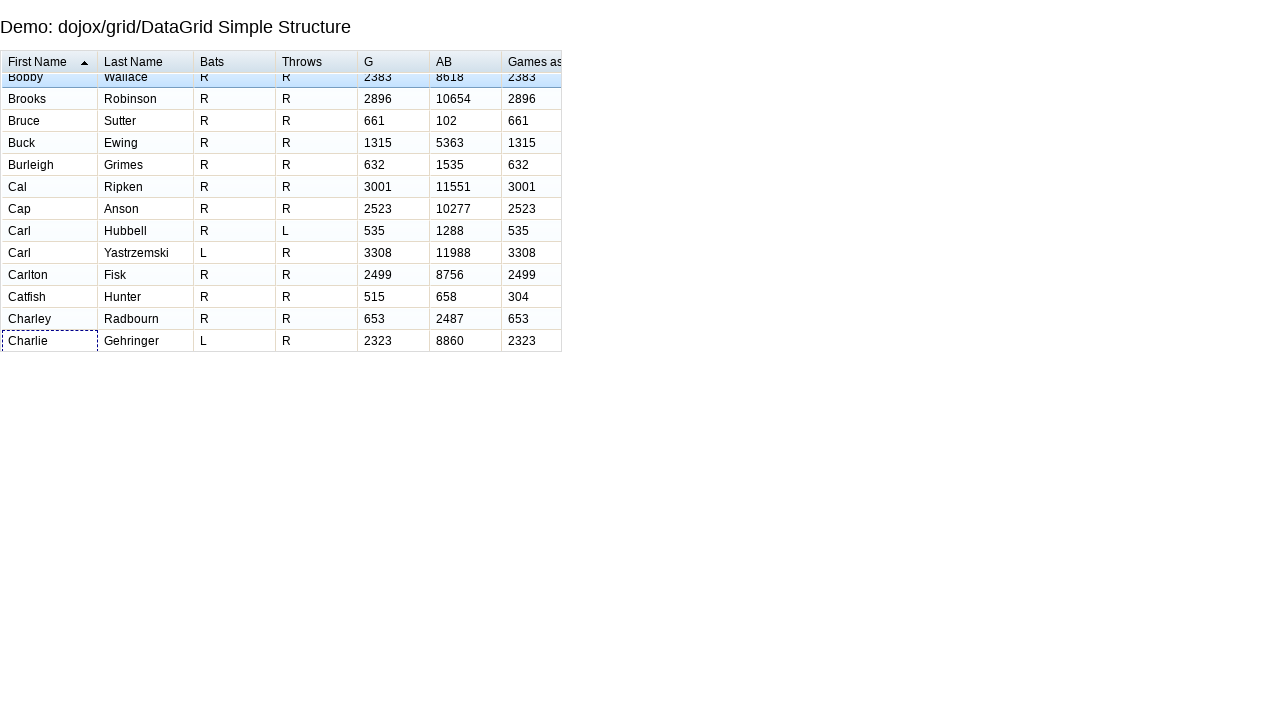

Waited for row 30 navigation to complete
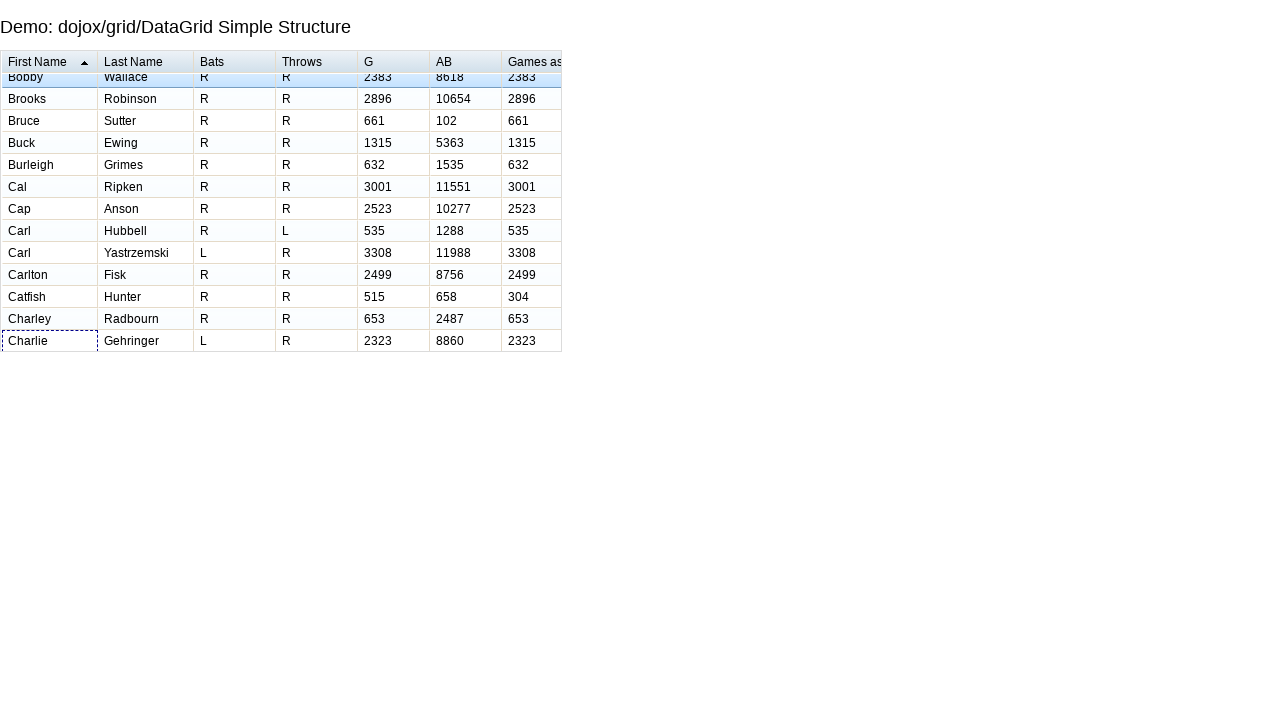

Pressed ArrowDown to navigate to row 31
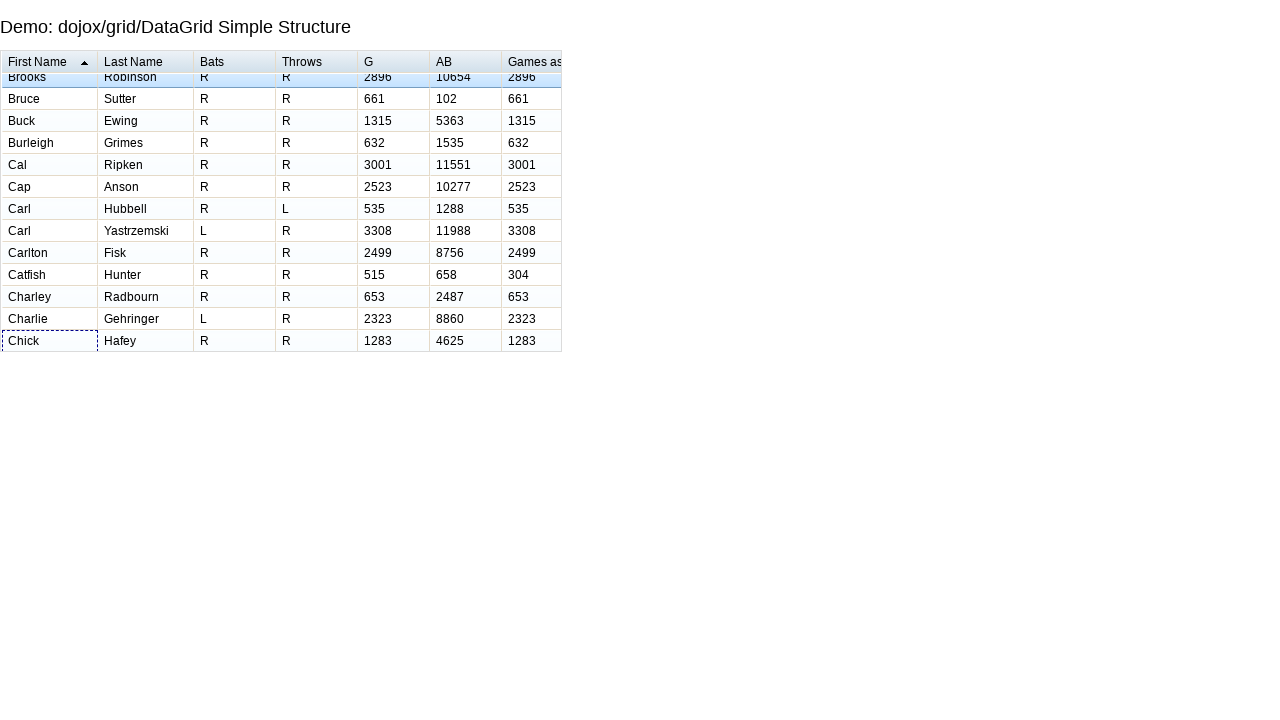

Waited for row 31 navigation to complete
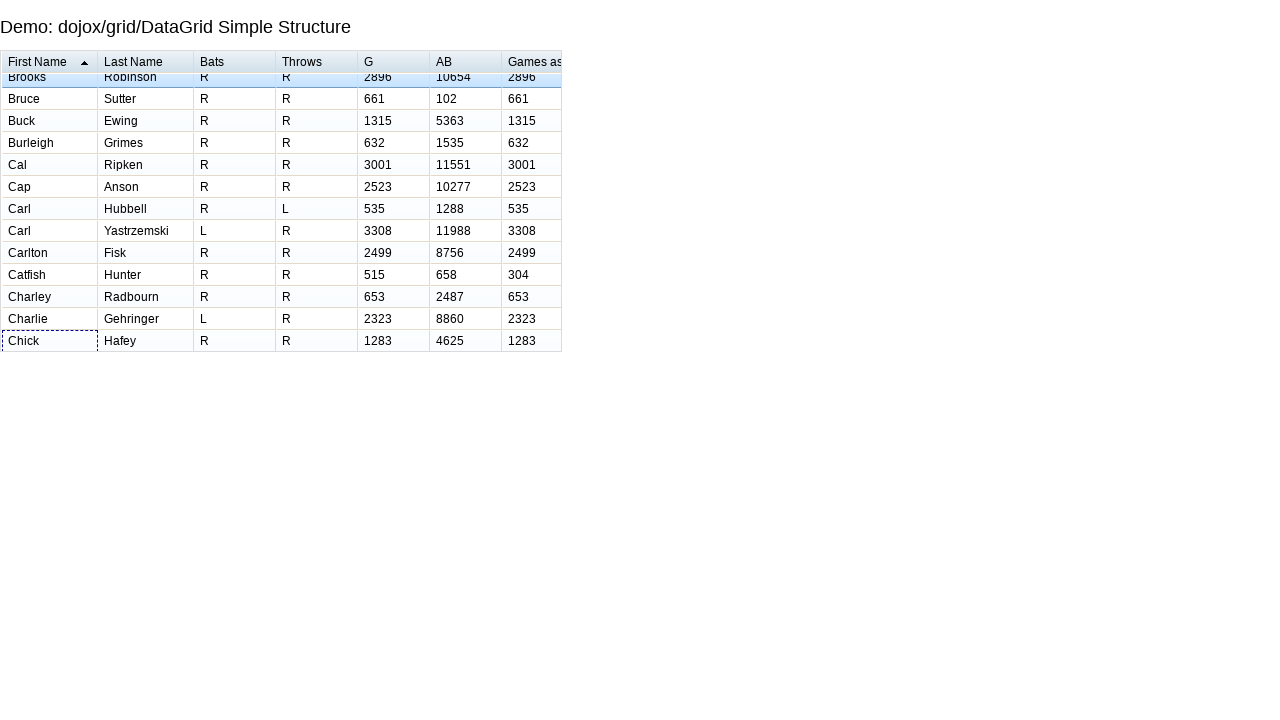

Pressed ArrowDown to navigate to row 32
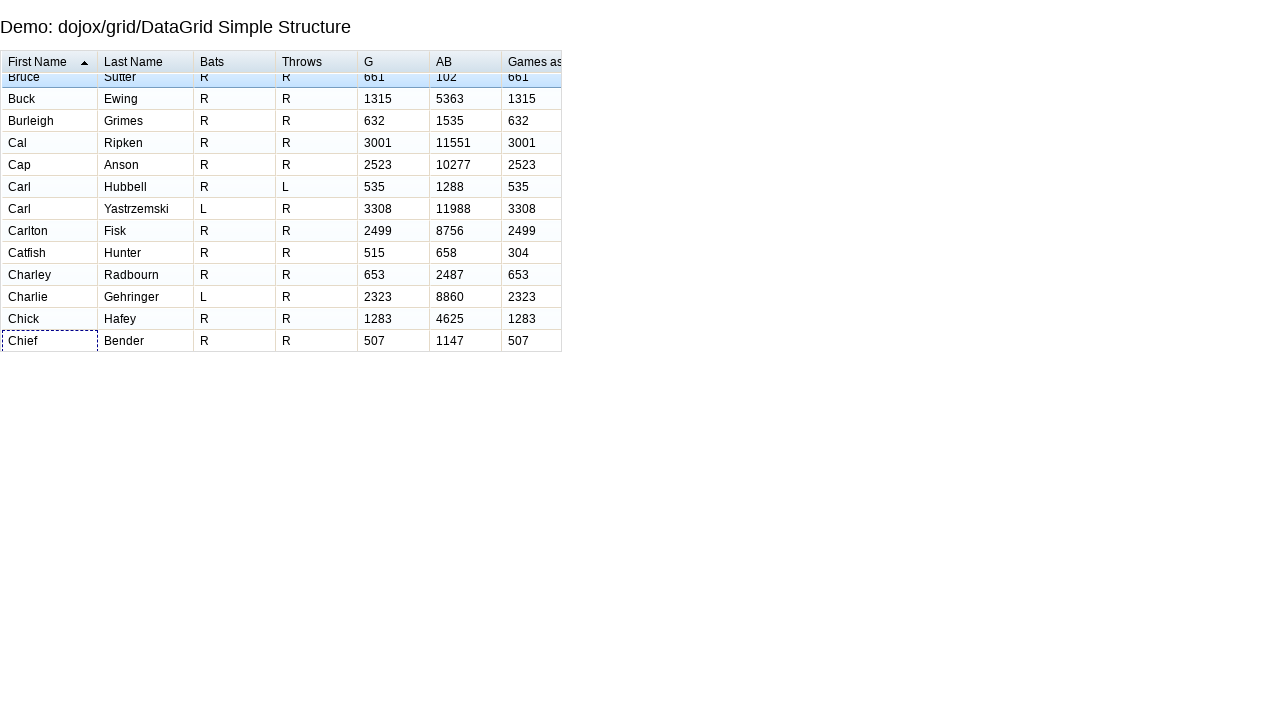

Waited for row 32 navigation to complete
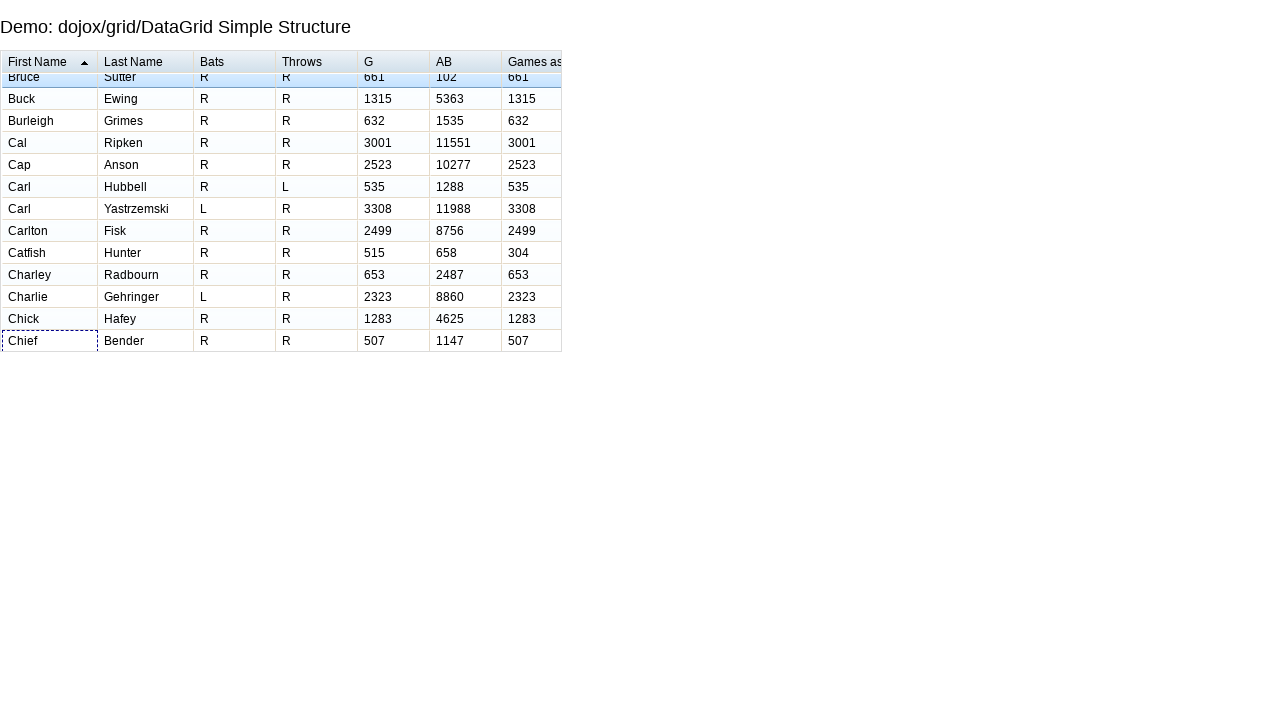

Pressed ArrowDown to navigate to row 33
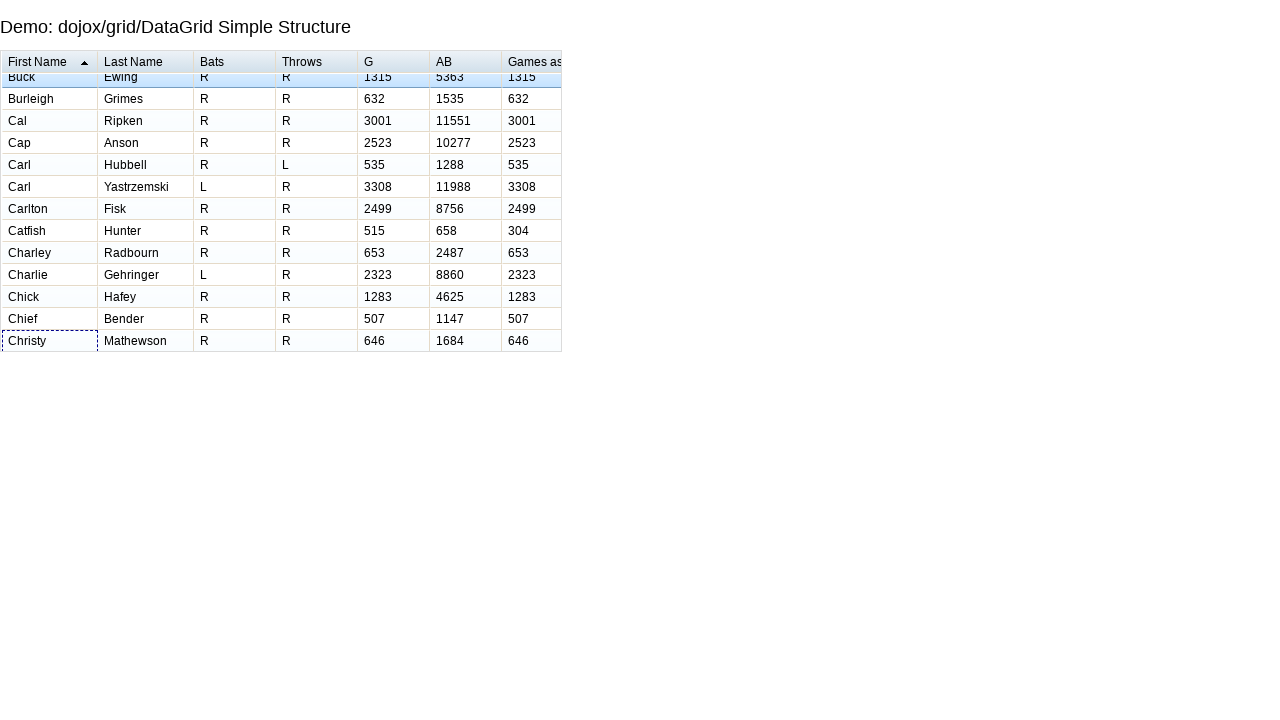

Waited for row 33 navigation to complete
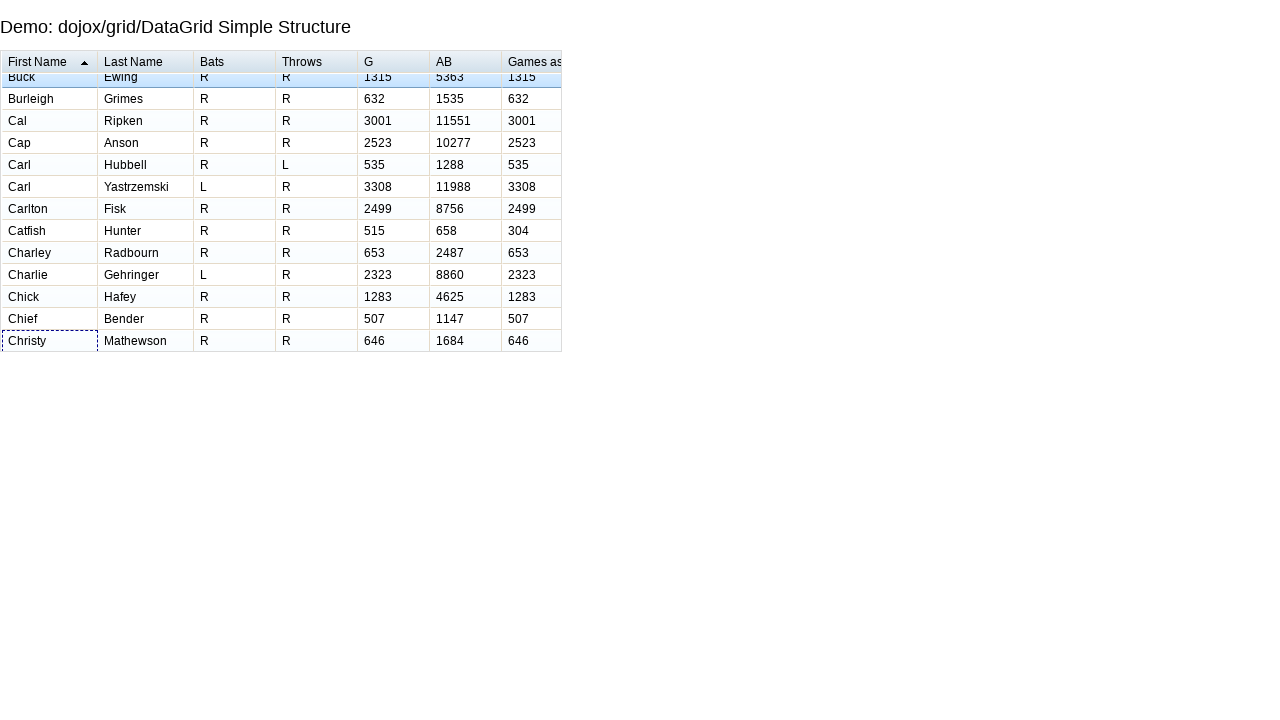

Pressed ArrowDown to navigate to row 34
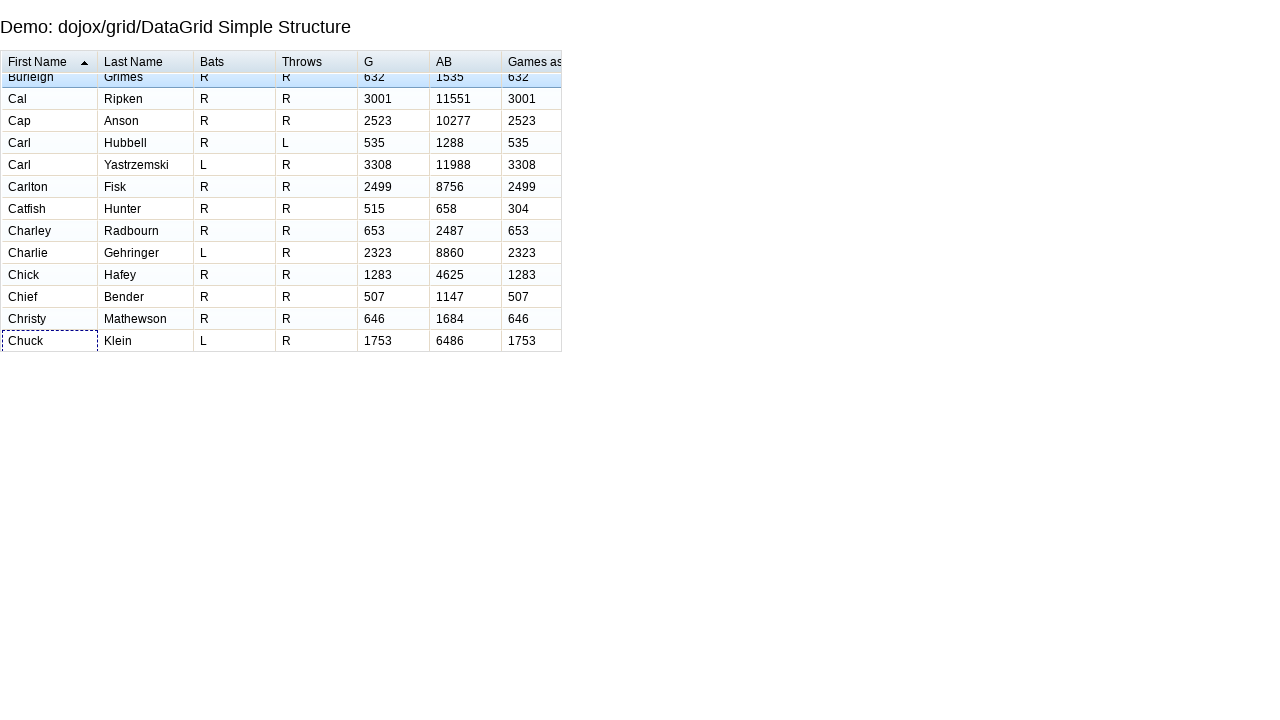

Waited for row 34 navigation to complete
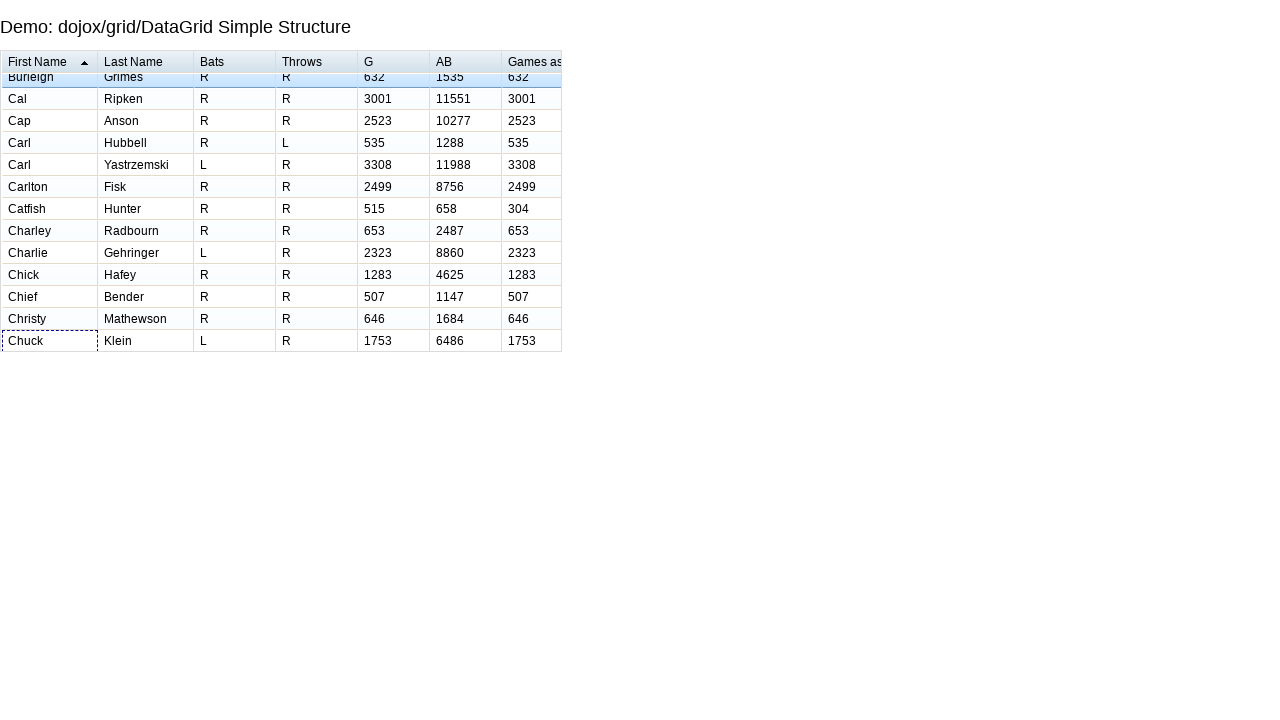

Pressed ArrowDown to navigate to row 35
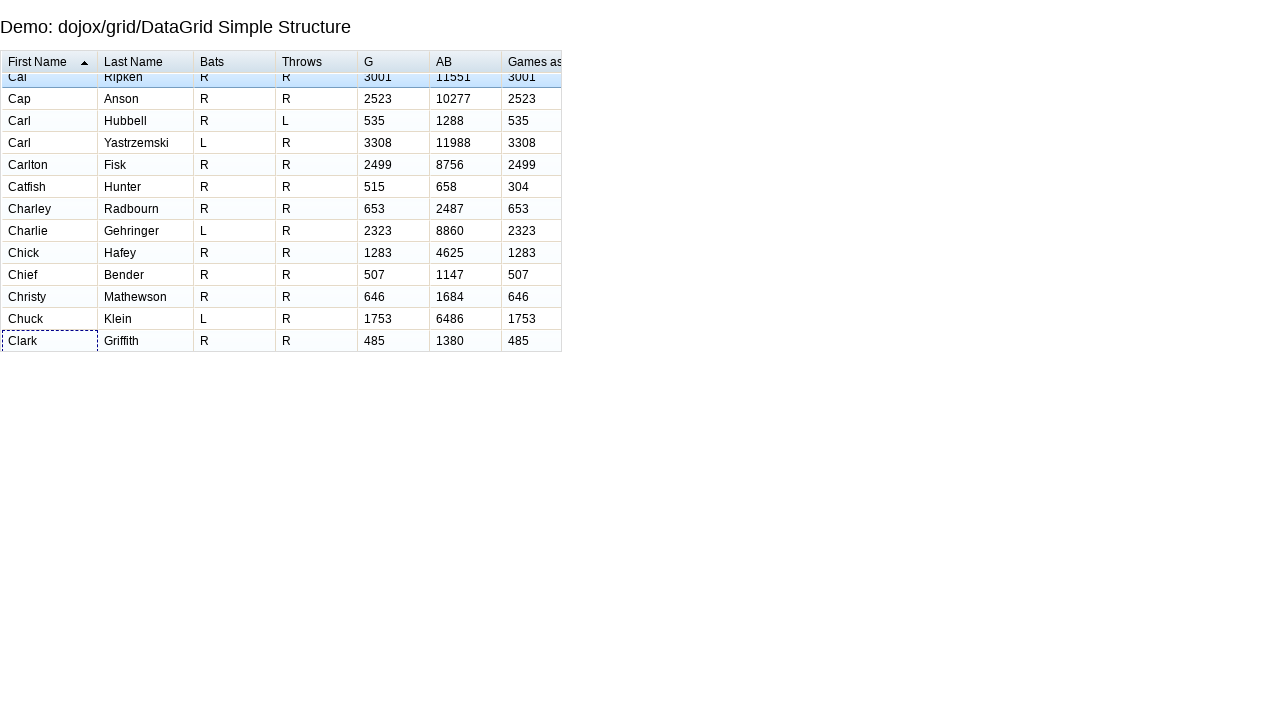

Waited for row 35 navigation to complete
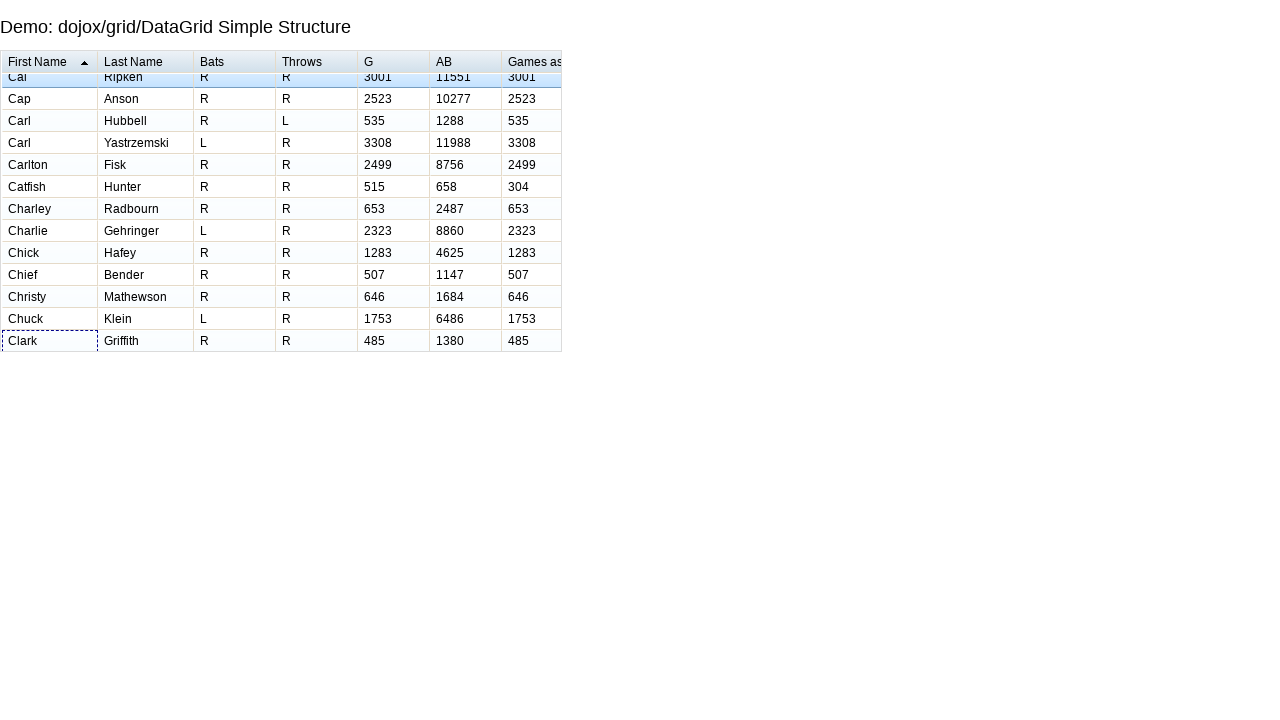

Pressed ArrowDown to navigate to row 36
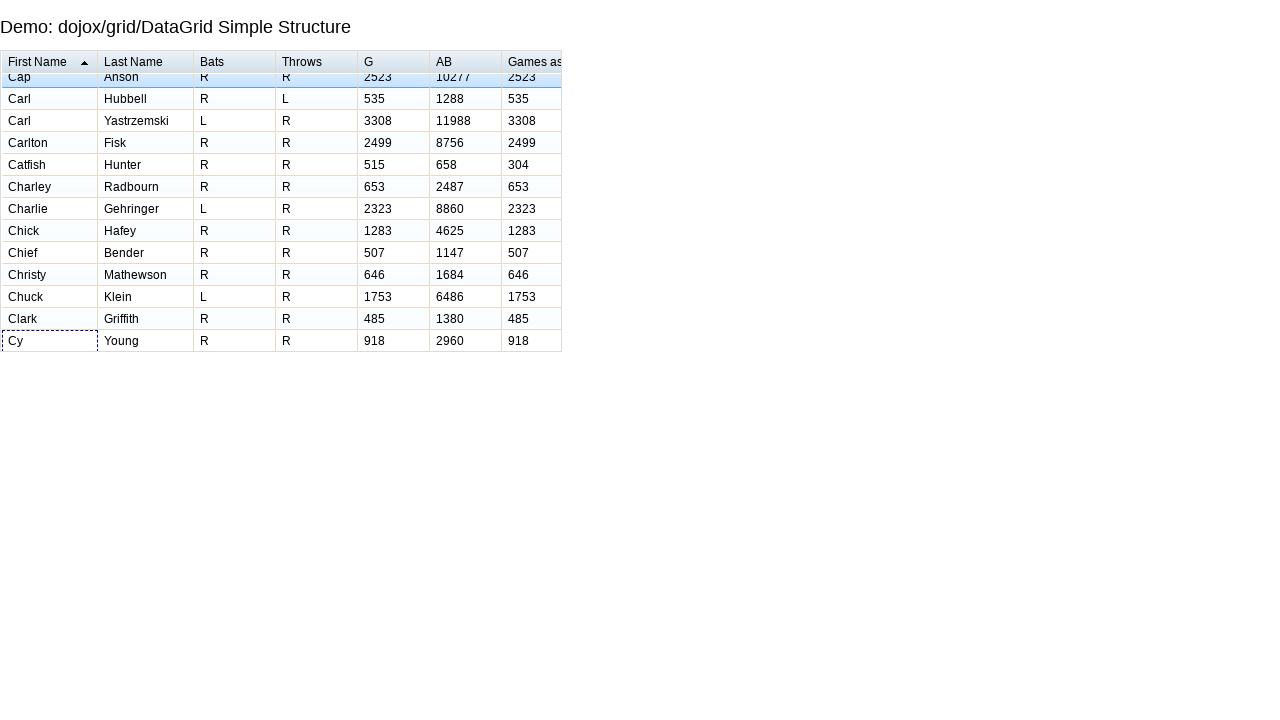

Waited for row 36 navigation to complete
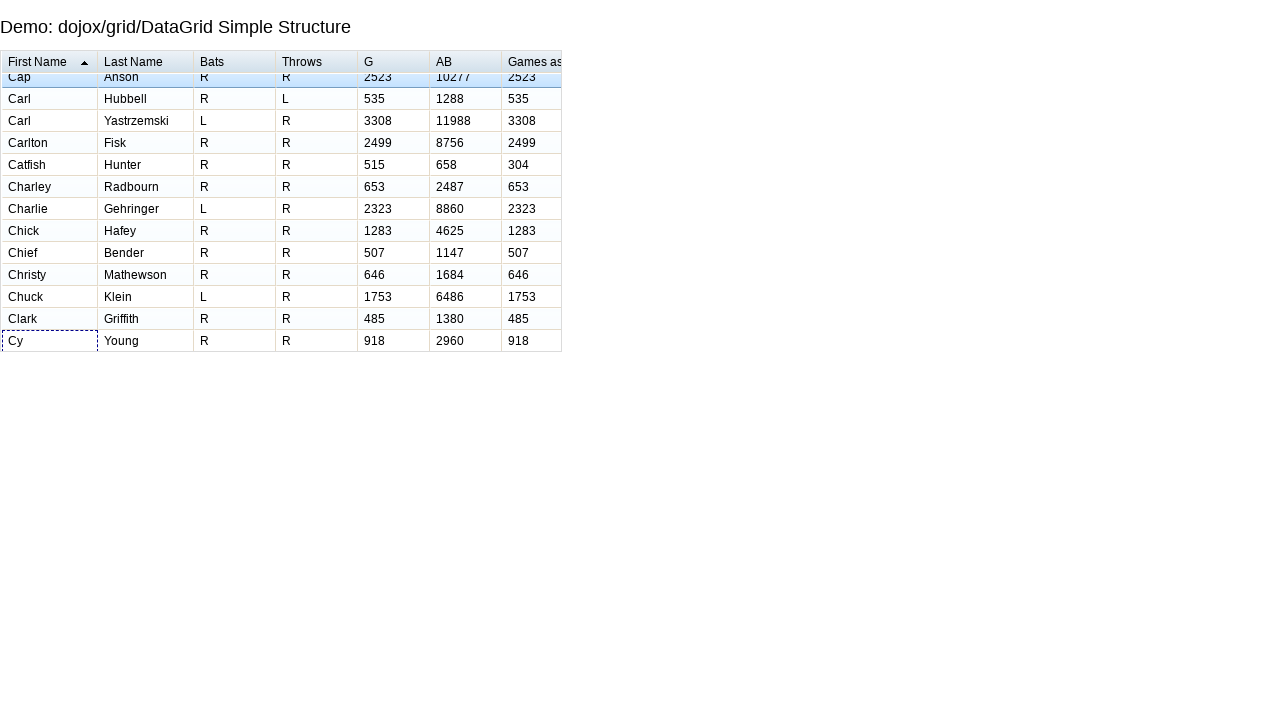

Pressed ArrowDown to navigate to row 37
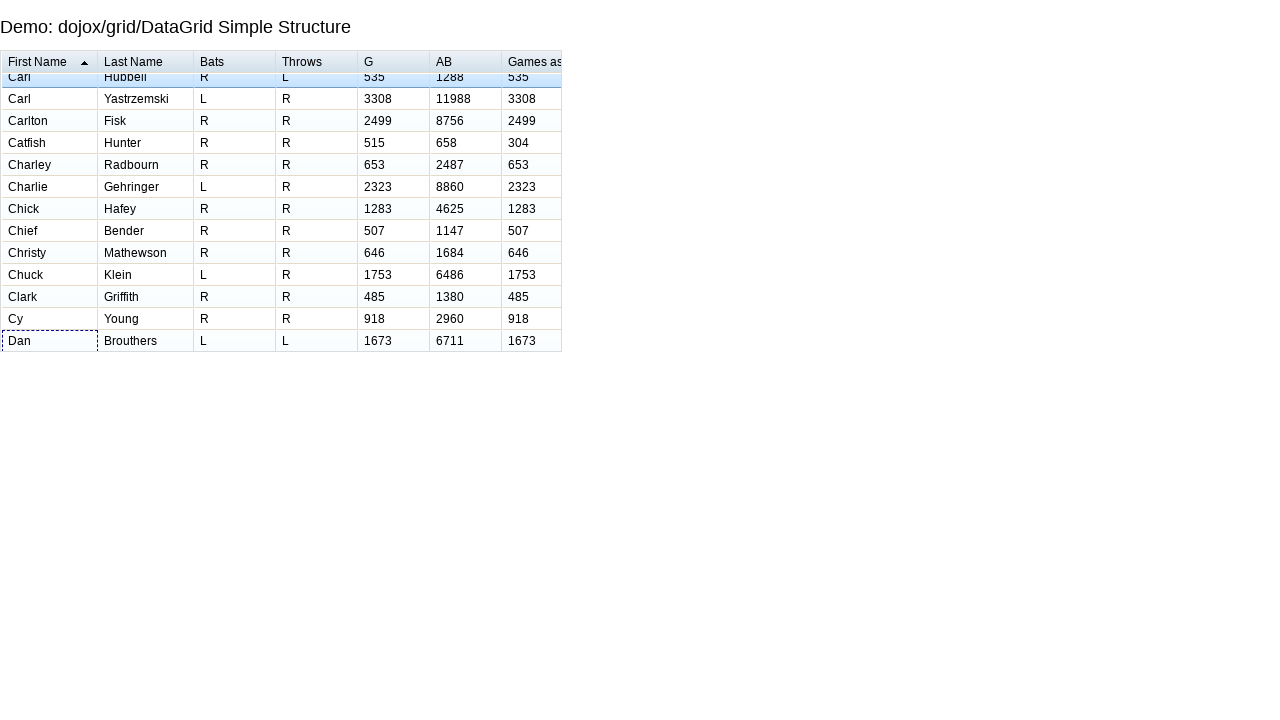

Waited for row 37 navigation to complete
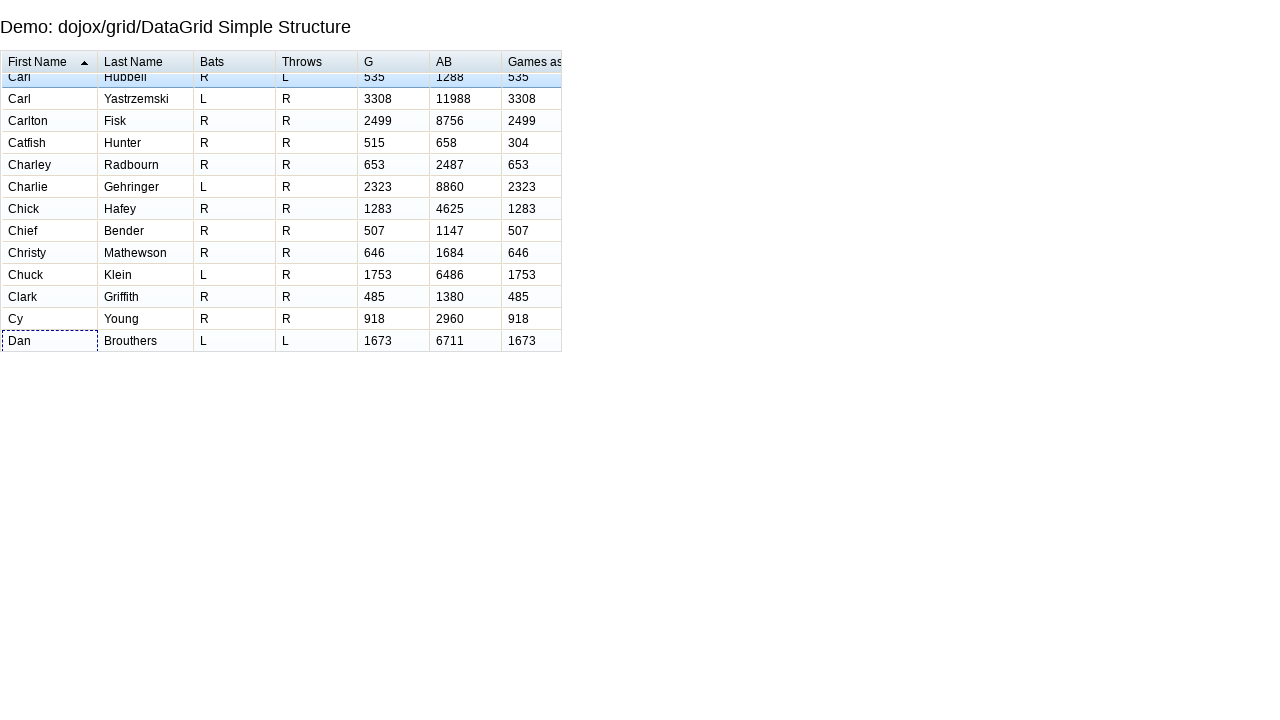

Pressed ArrowDown to navigate to row 38
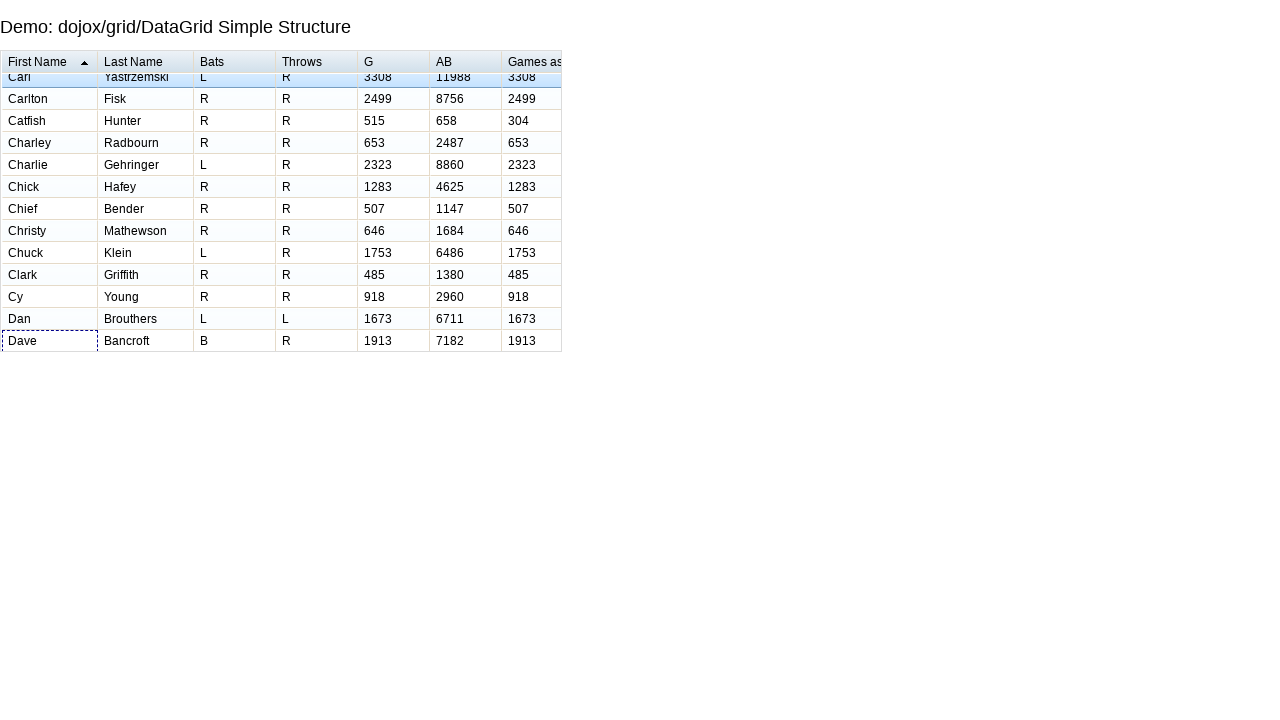

Waited for row 38 navigation to complete
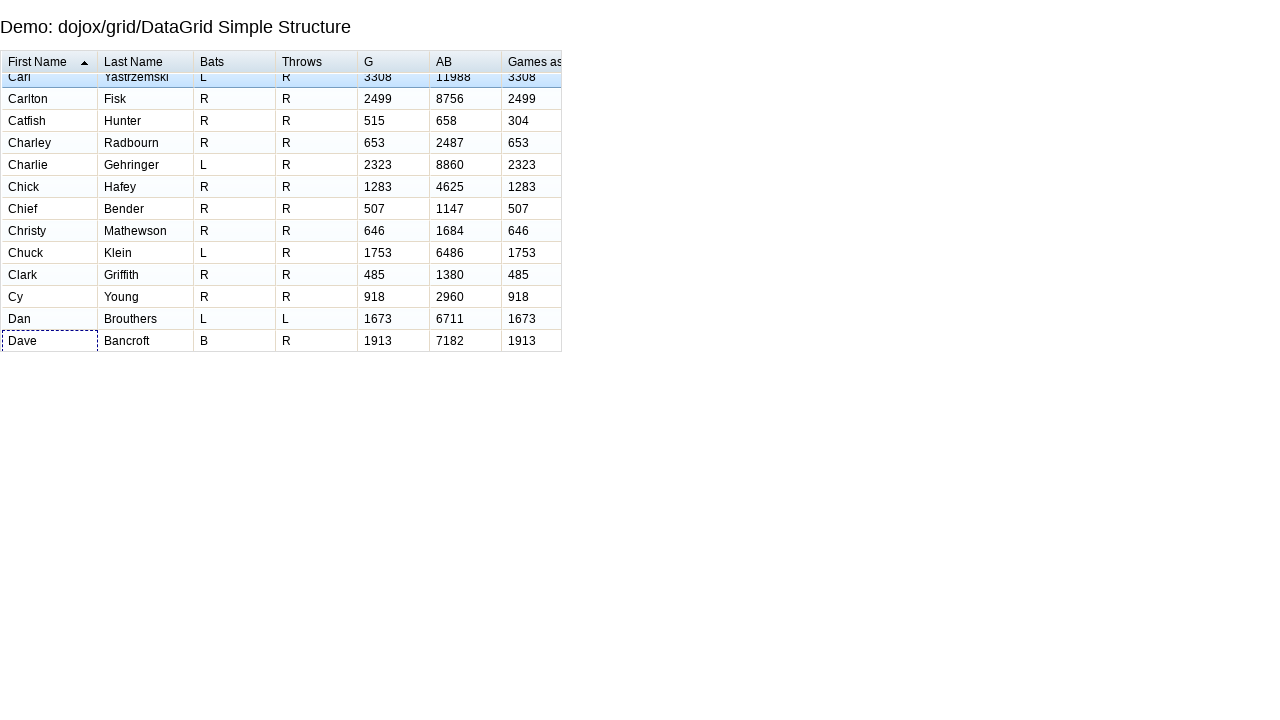

Pressed ArrowDown to navigate to row 39
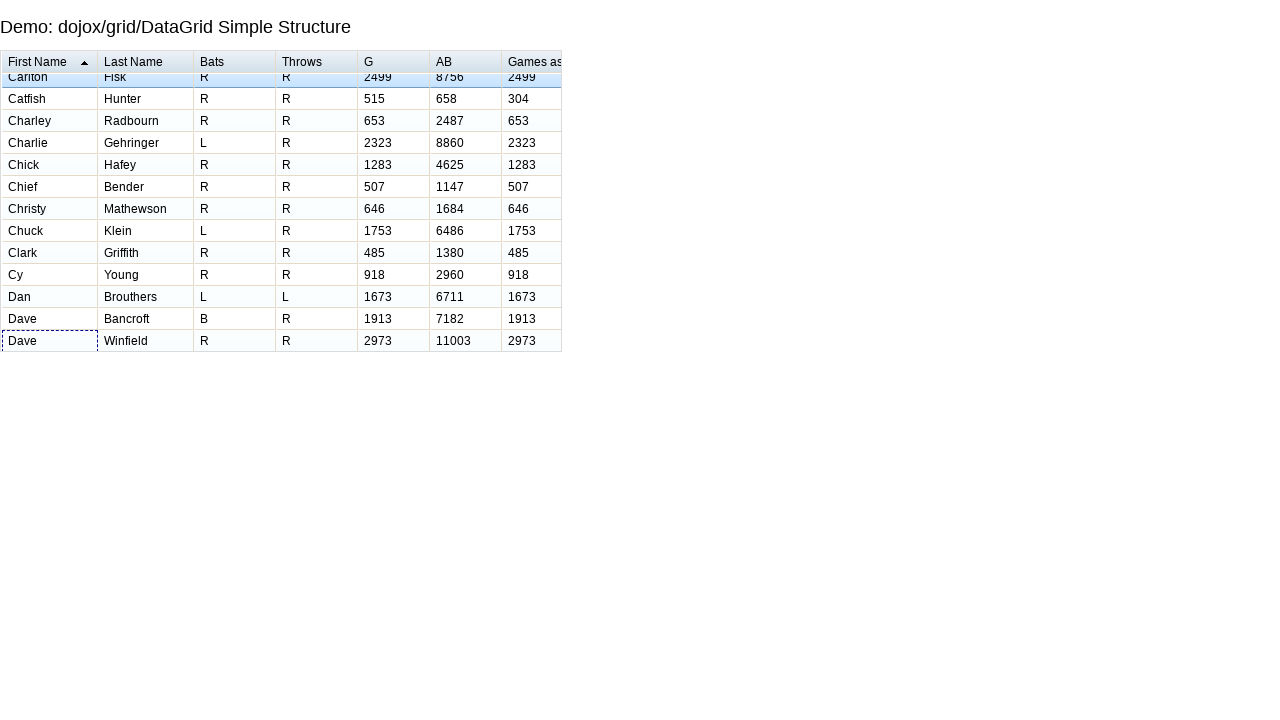

Waited for row 39 navigation to complete
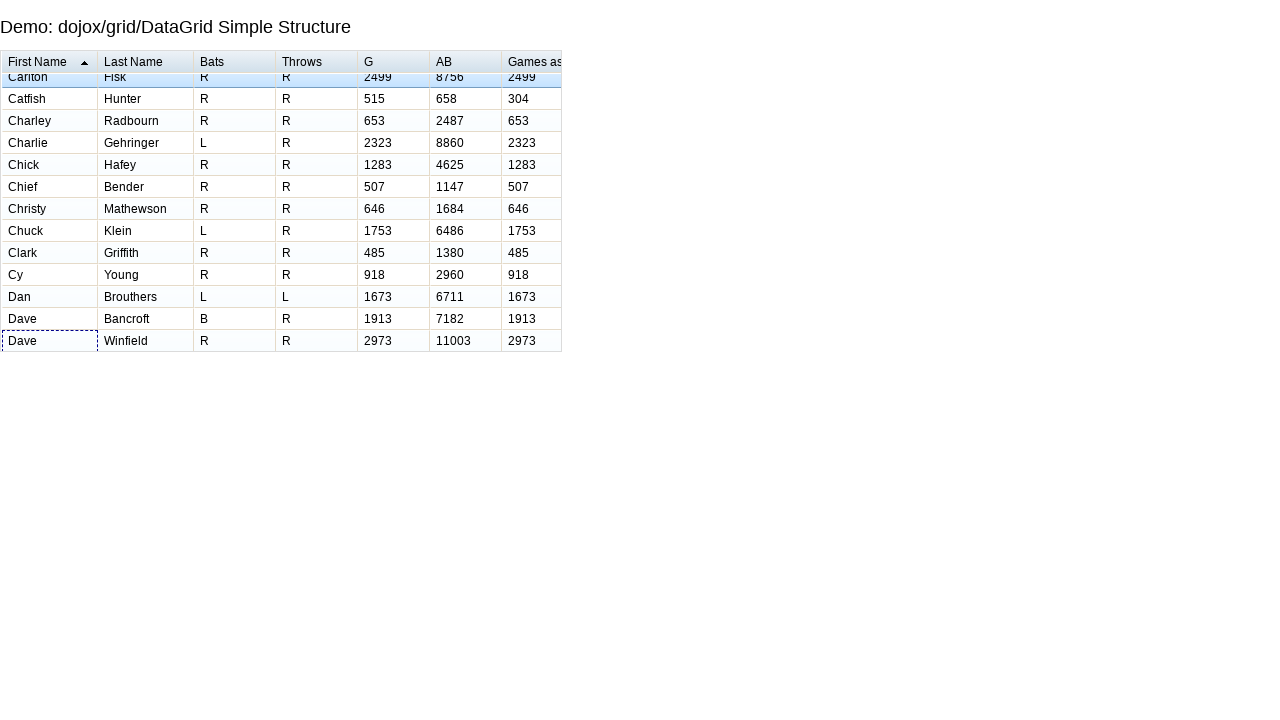

Pressed ArrowDown to navigate to row 40
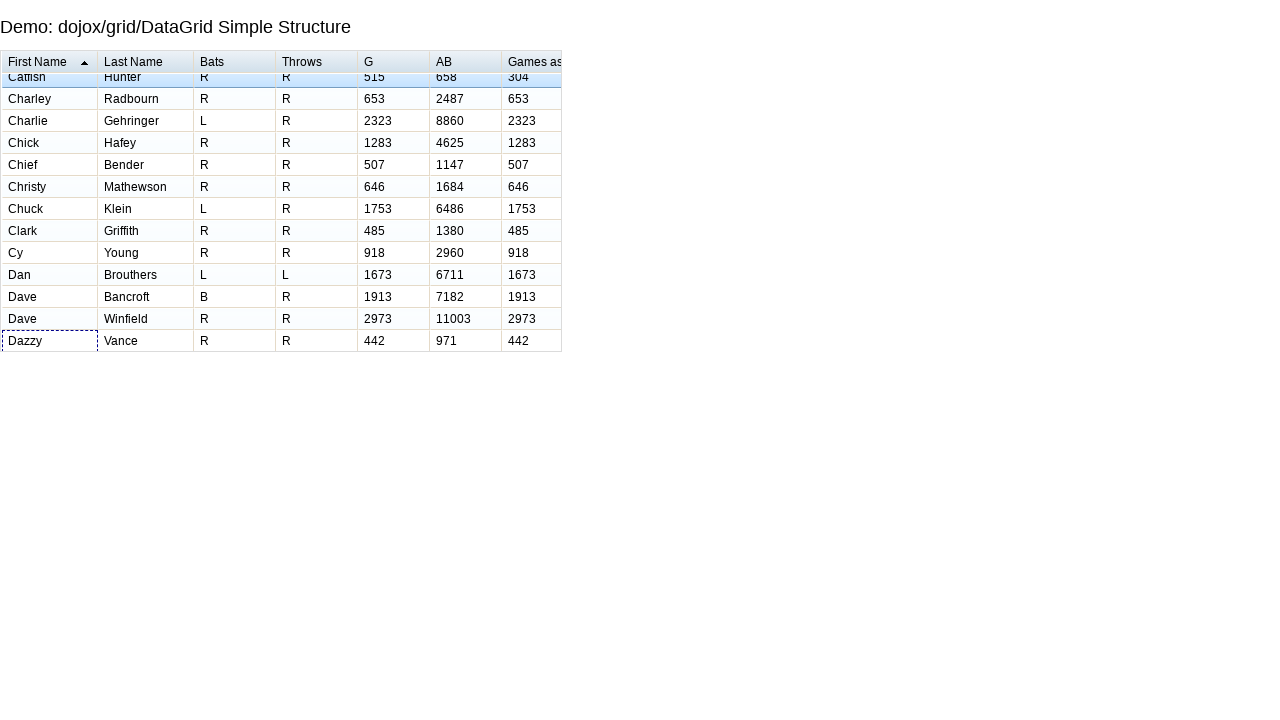

Waited for row 40 navigation to complete
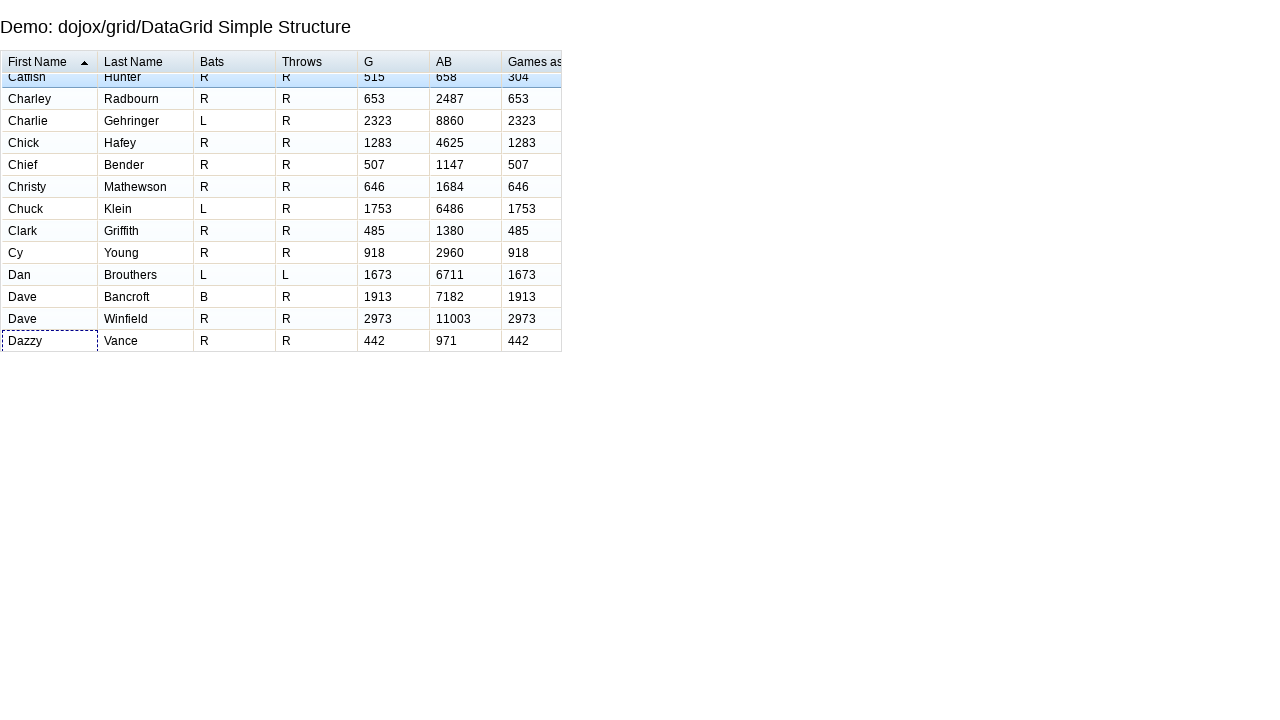

Pressed ArrowDown to navigate to row 41
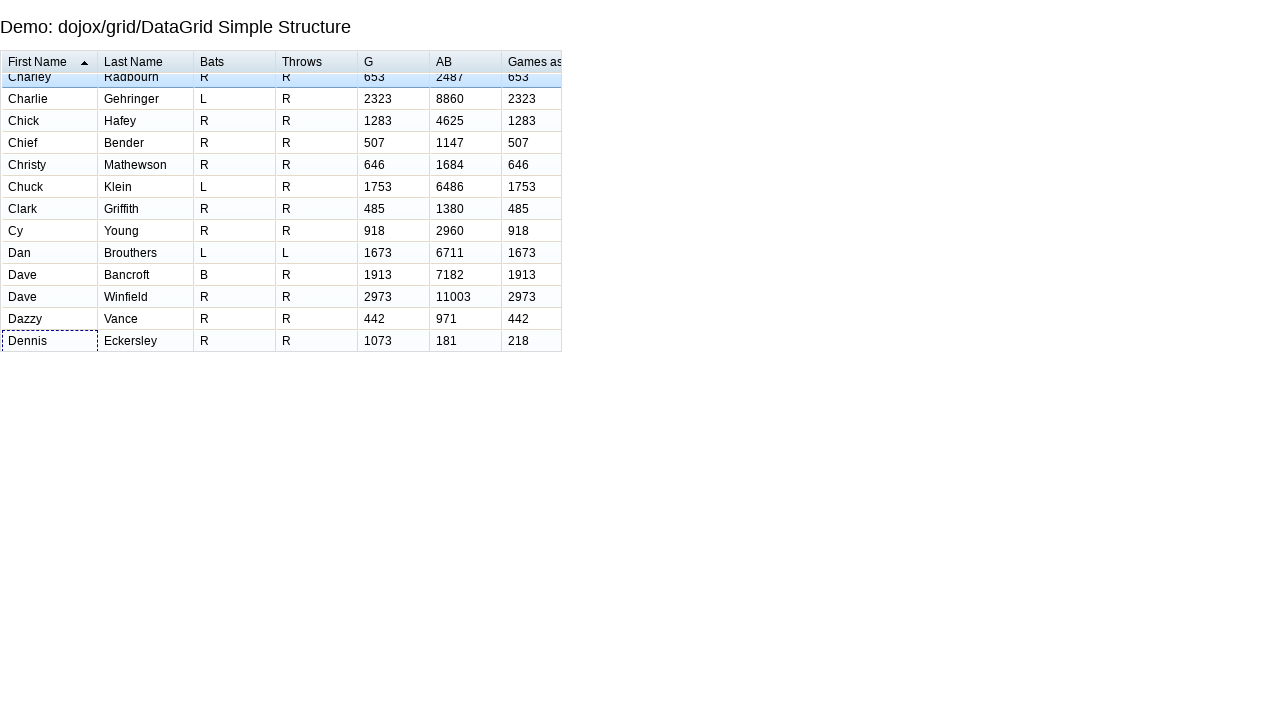

Waited for row 41 navigation to complete
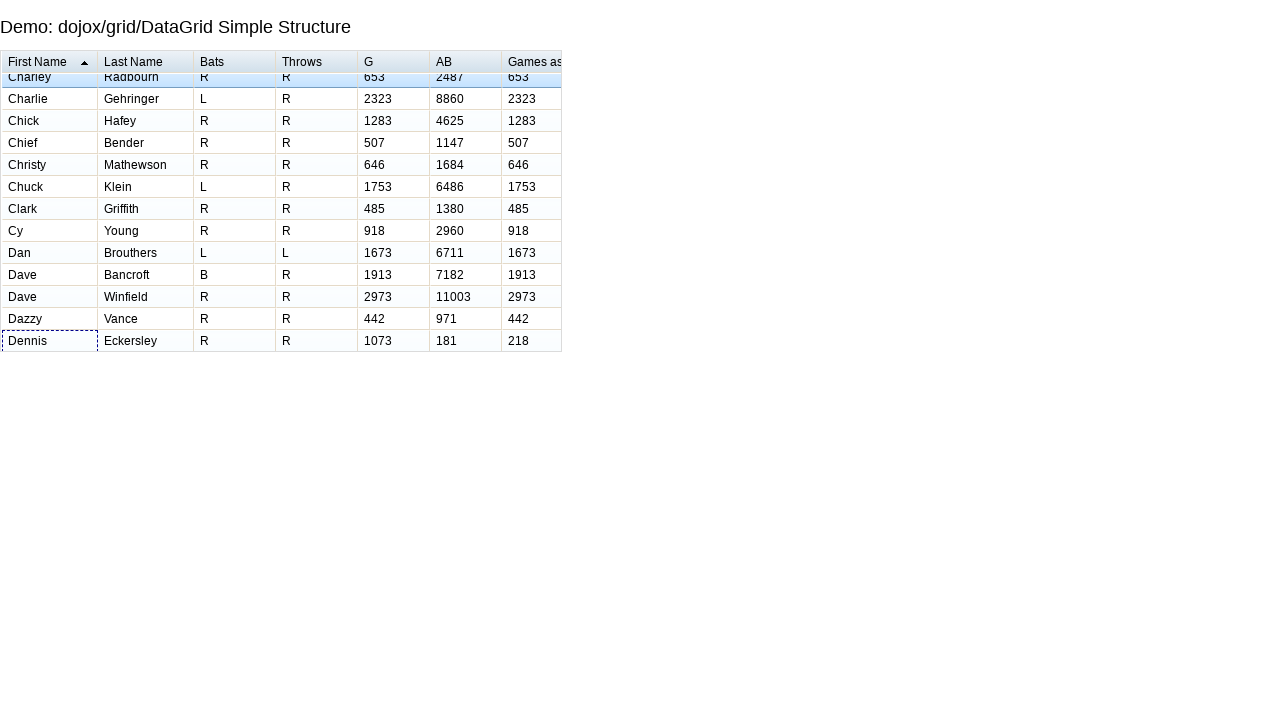

Pressed ArrowDown to navigate to row 42
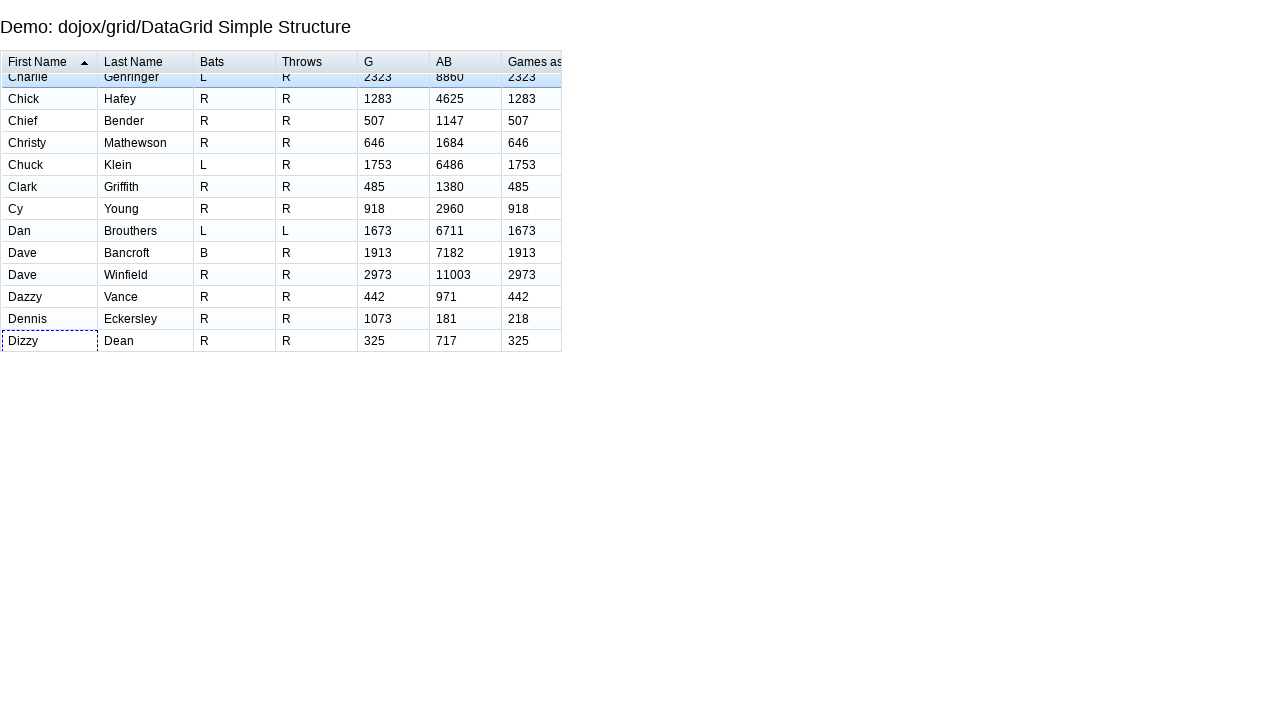

Waited for row 42 navigation to complete
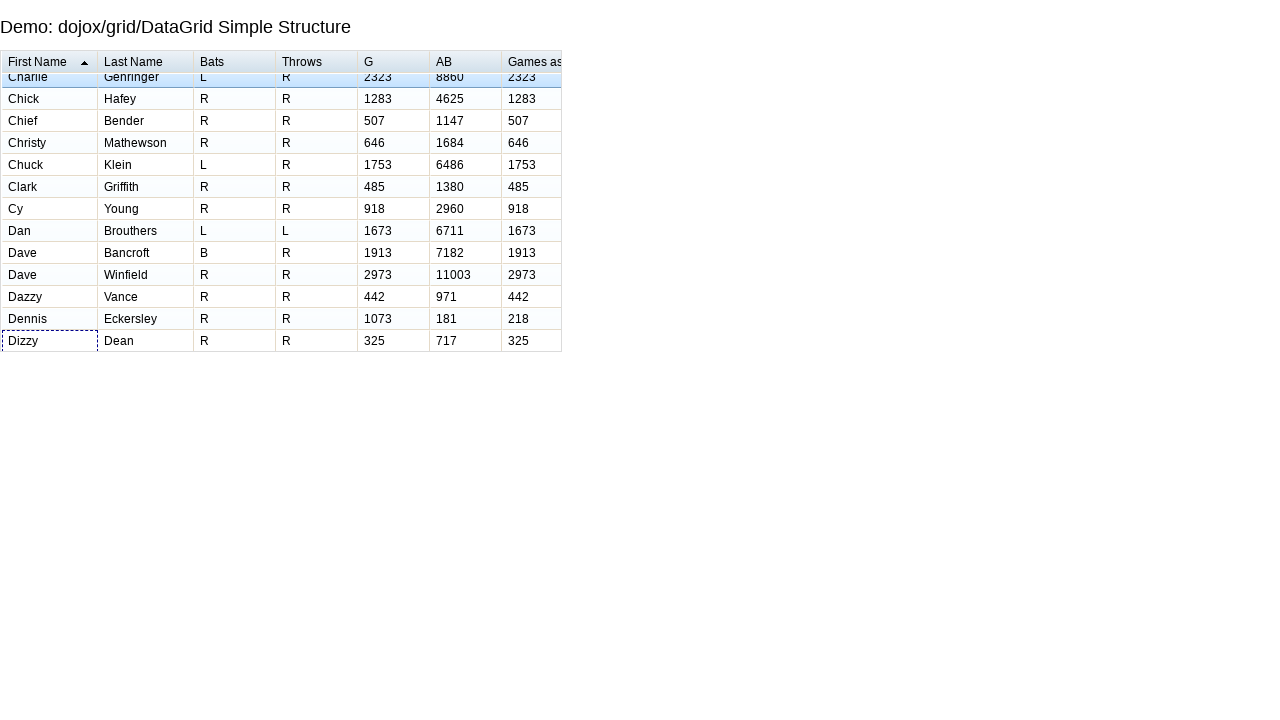

Pressed ArrowDown to navigate to row 43
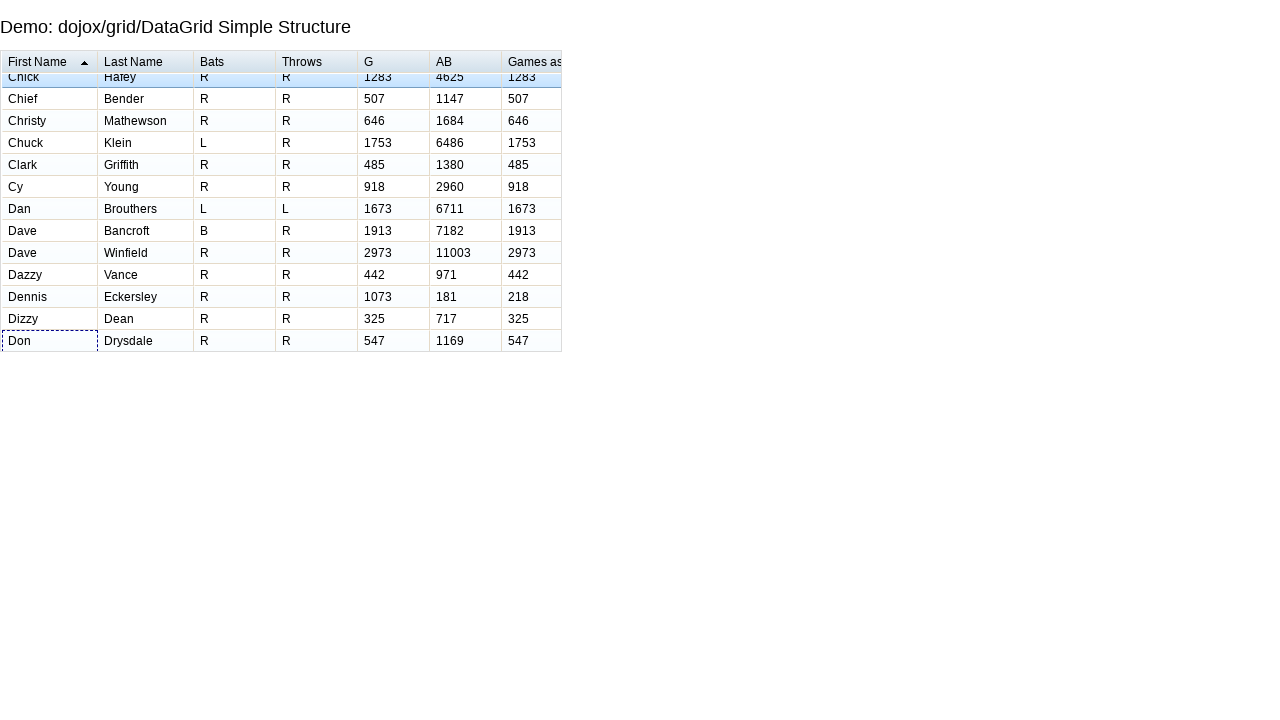

Waited for row 43 navigation to complete
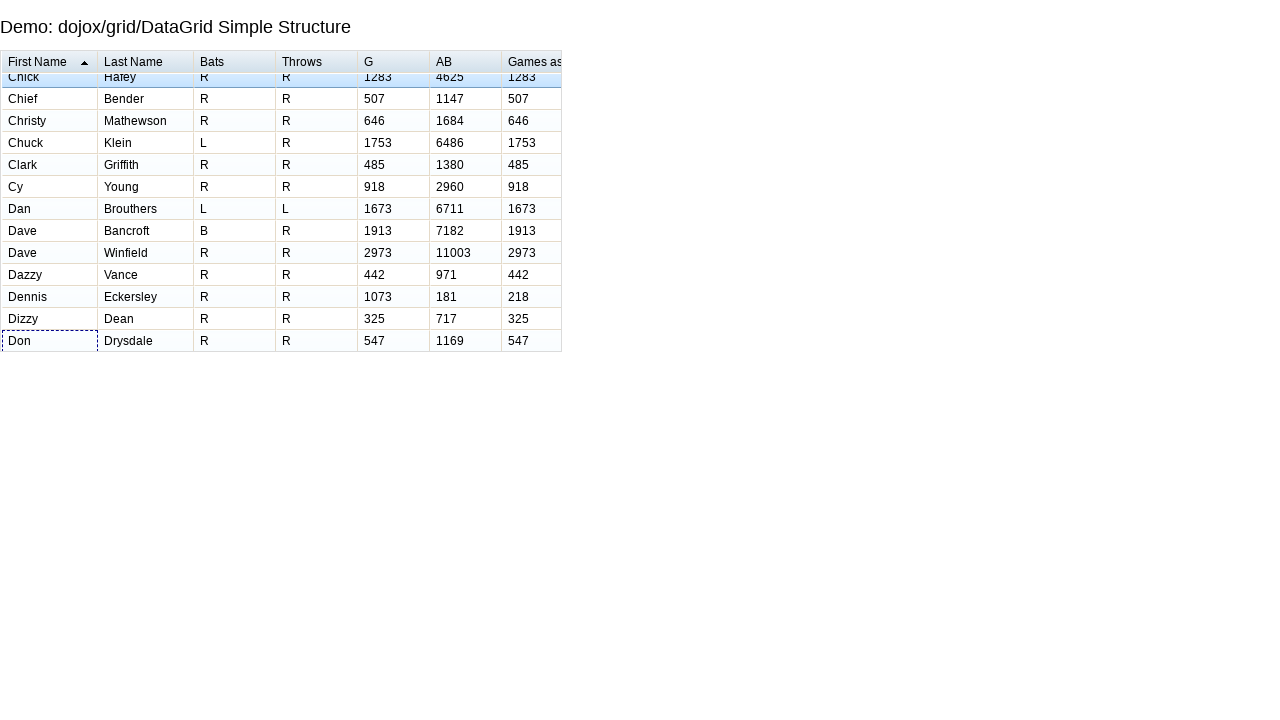

Pressed ArrowDown to navigate to row 44
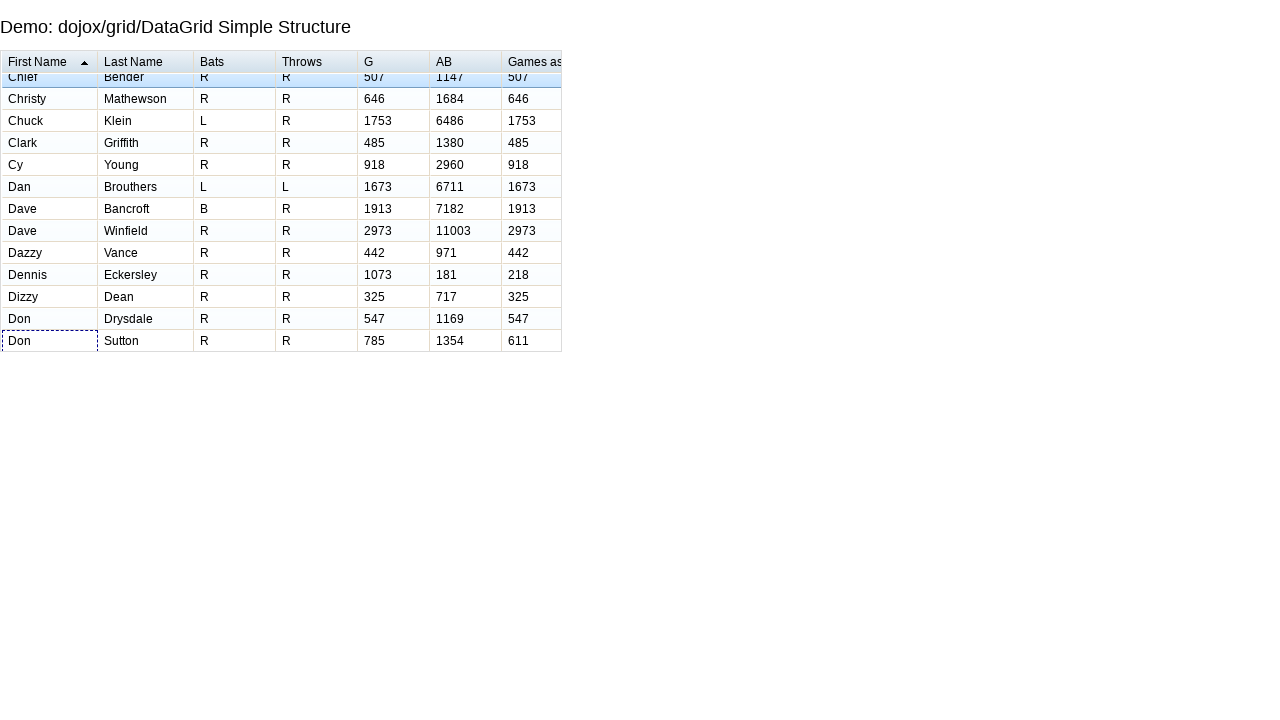

Waited for row 44 navigation to complete
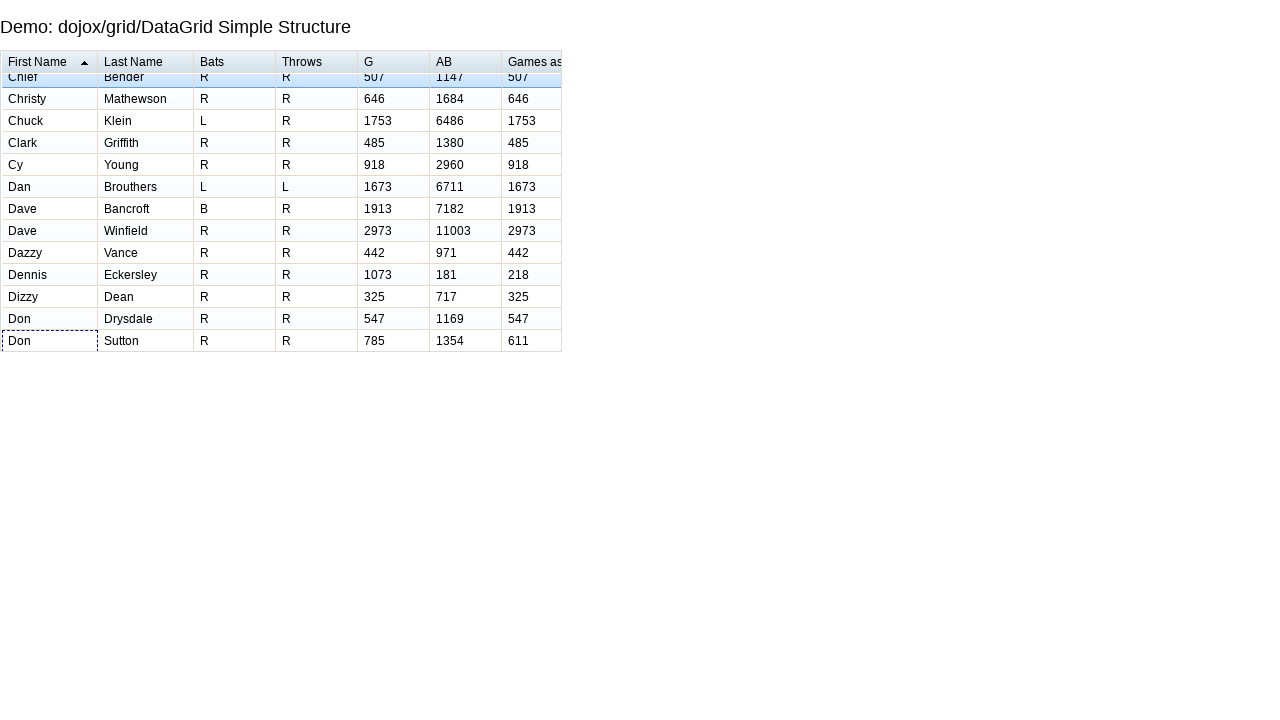

Pressed ArrowDown to navigate to row 45
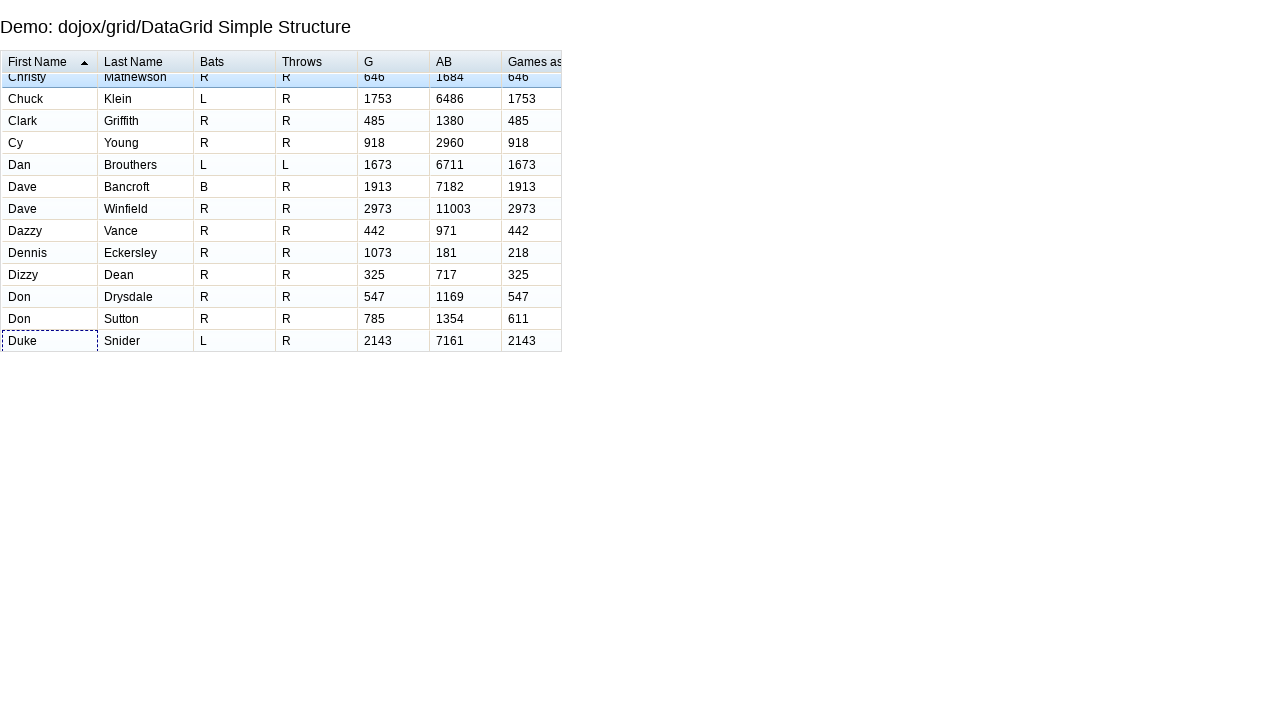

Waited for row 45 navigation to complete
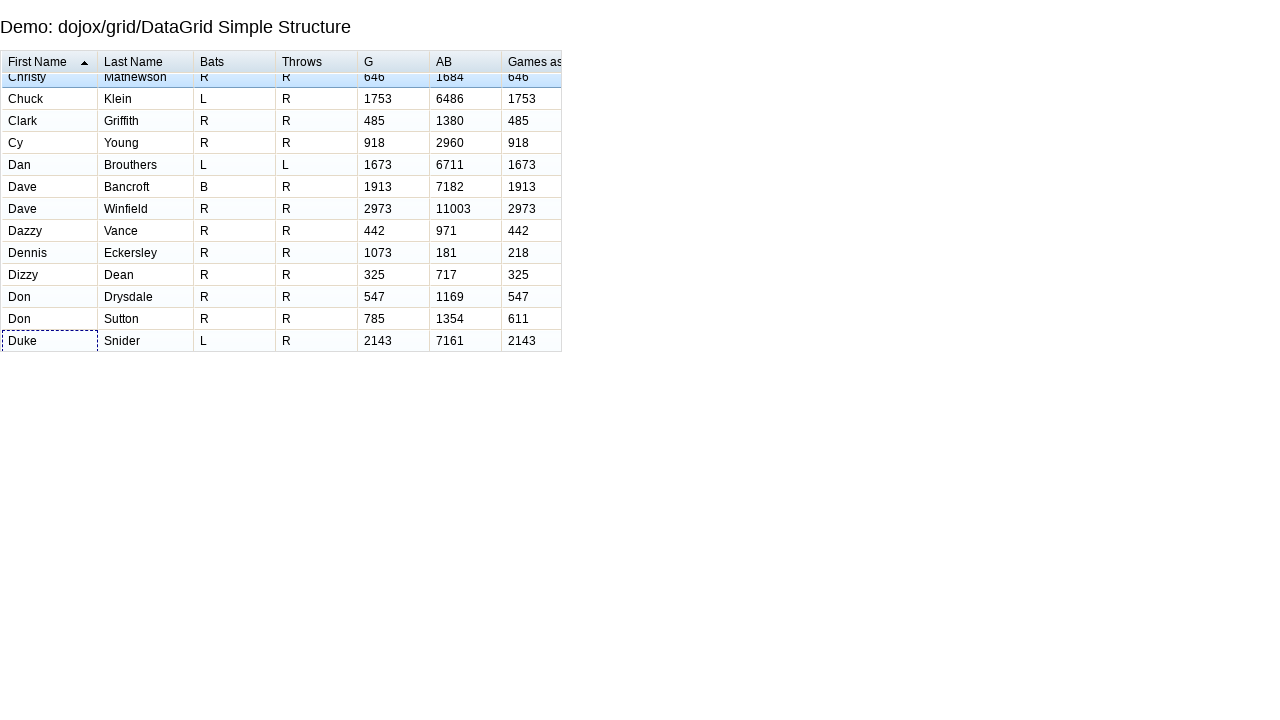

Pressed ArrowDown to navigate to row 46
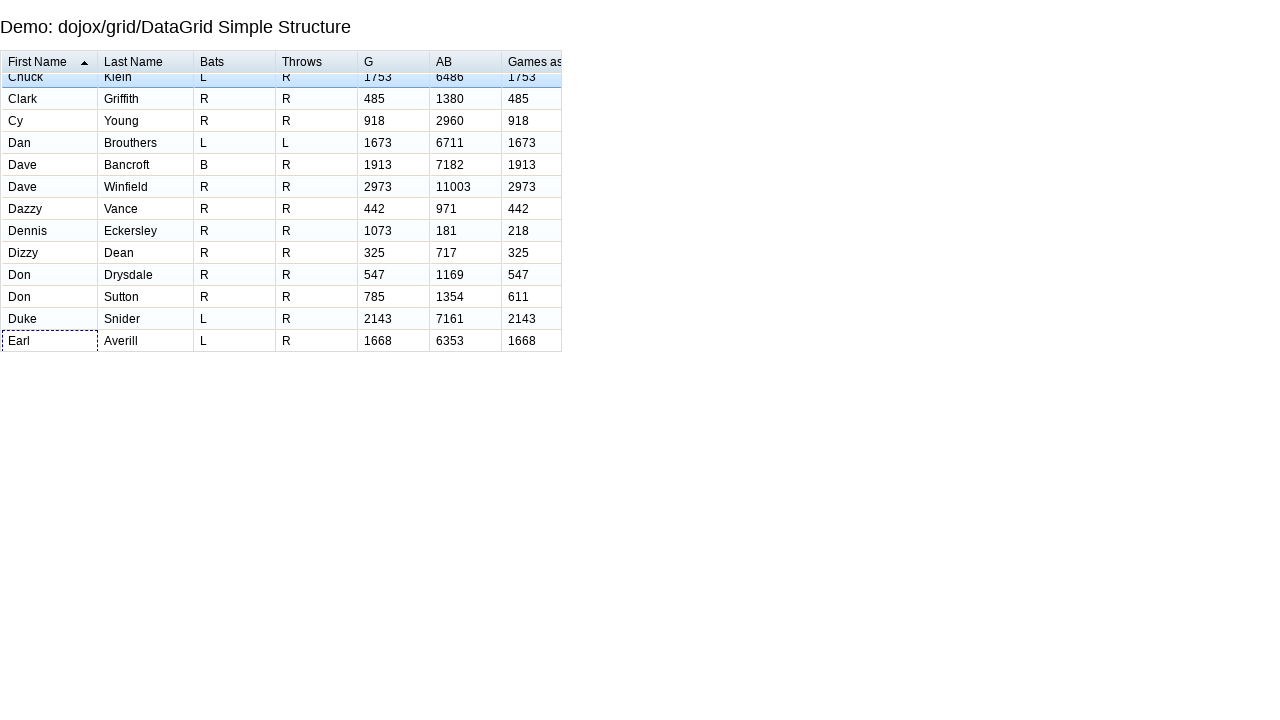

Waited for row 46 navigation to complete
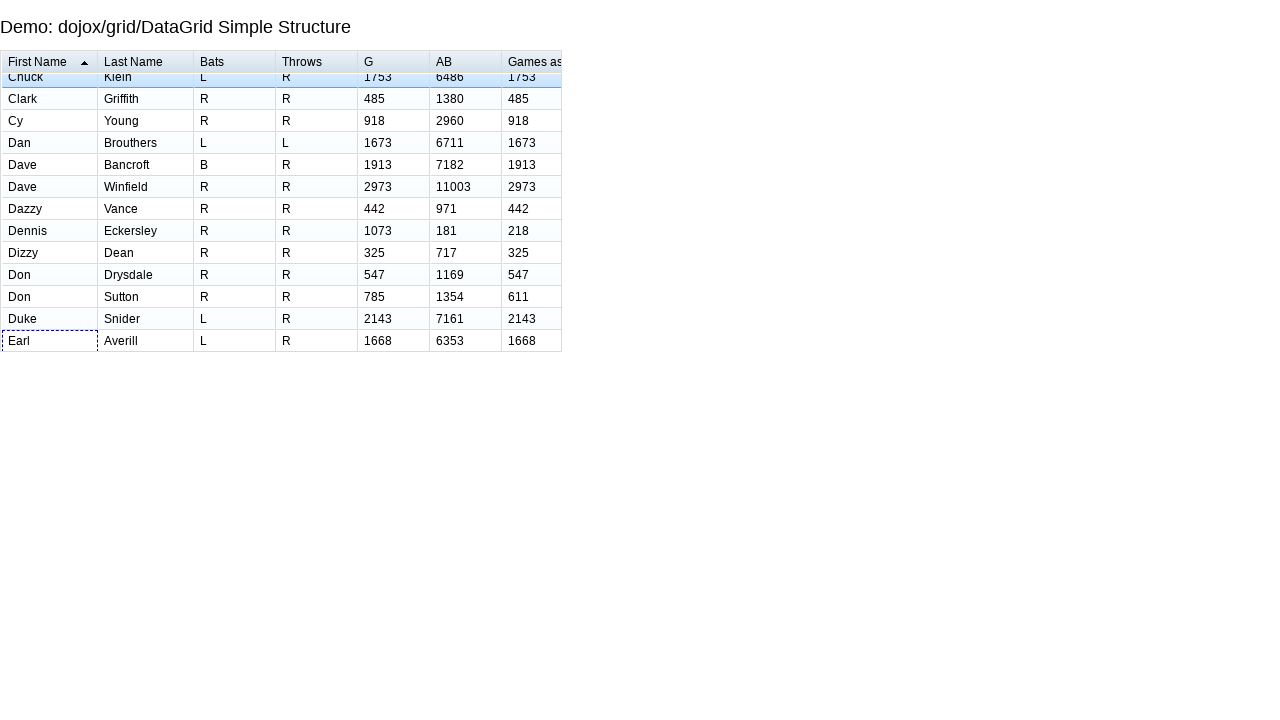

Pressed ArrowDown to navigate to row 47
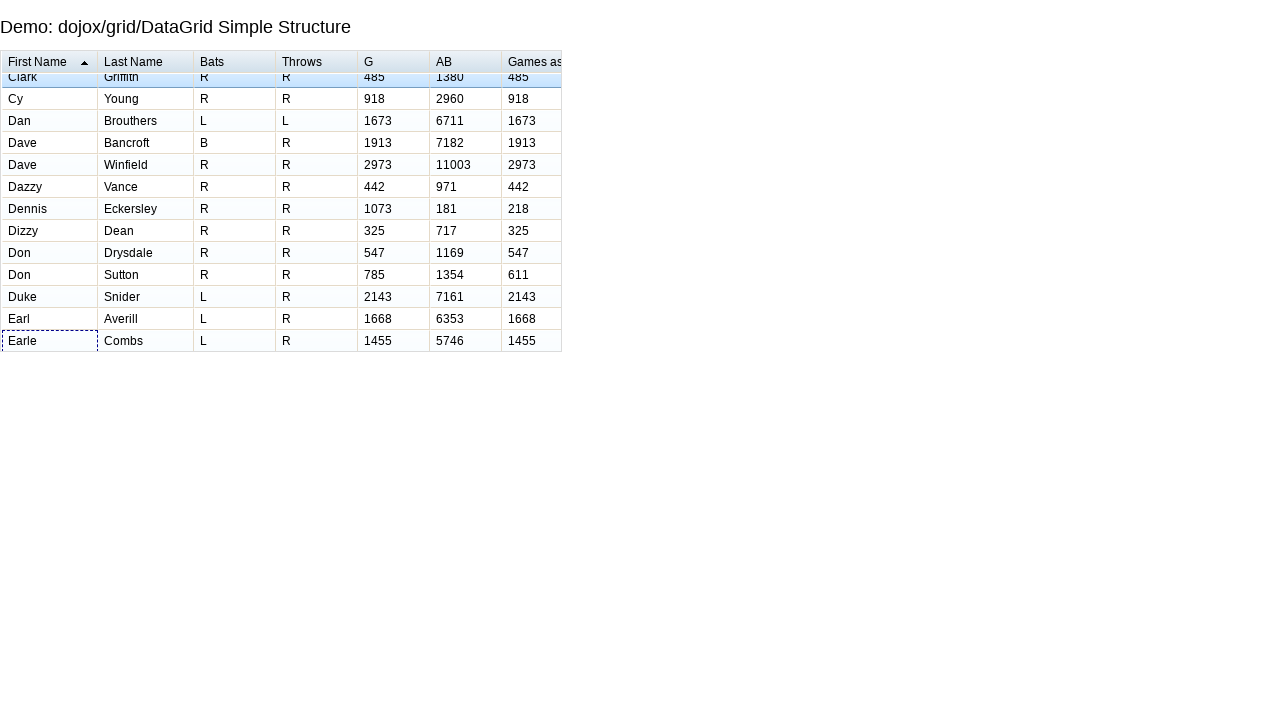

Waited for row 47 navigation to complete
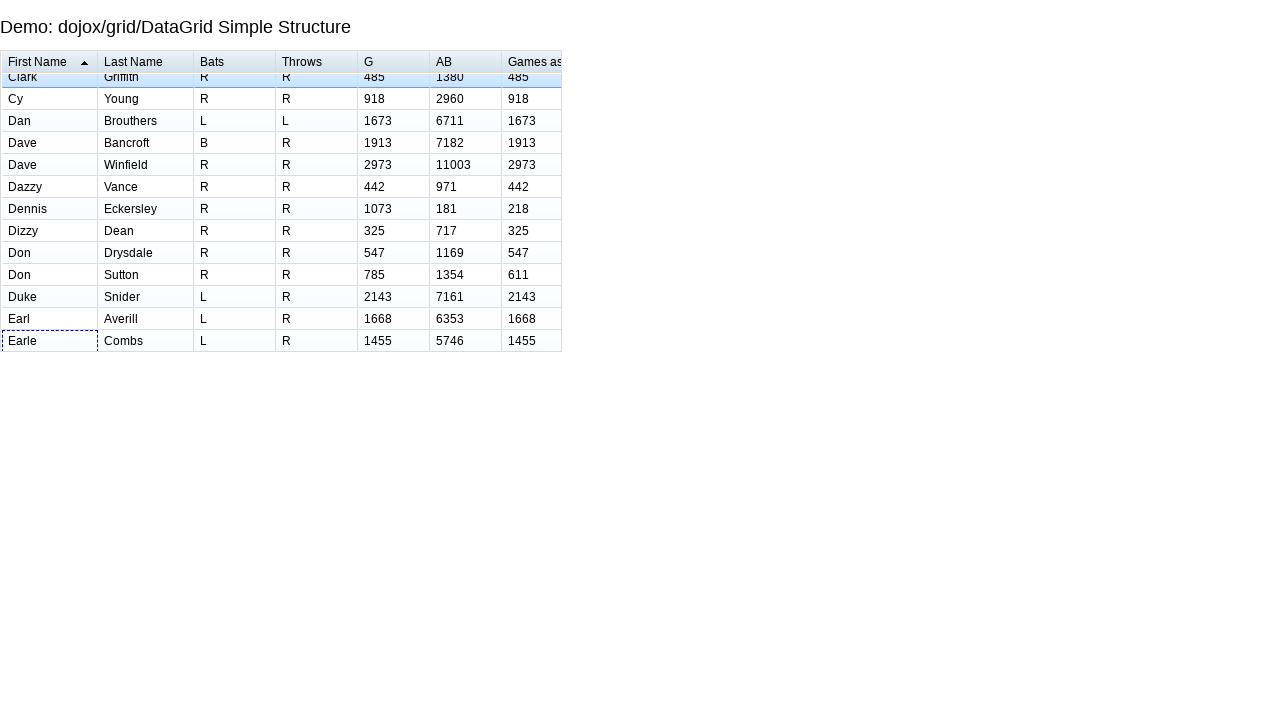

Pressed ArrowDown to navigate to row 48
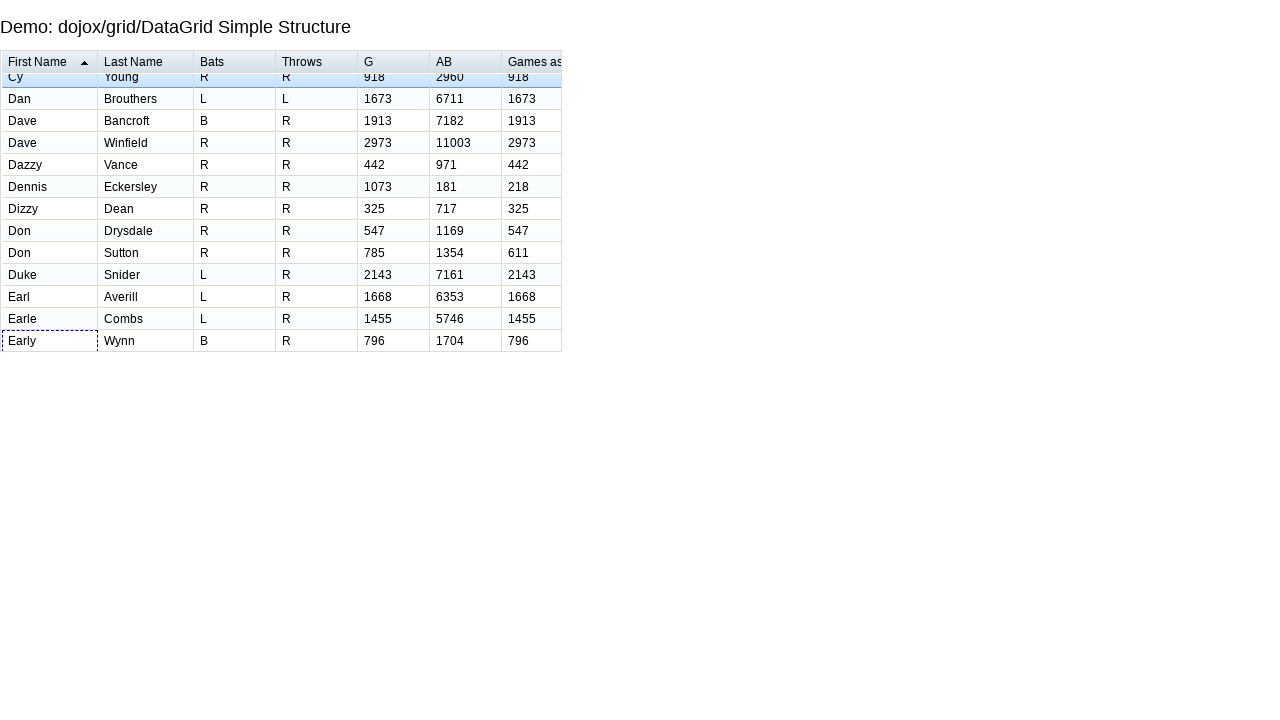

Waited for row 48 navigation to complete
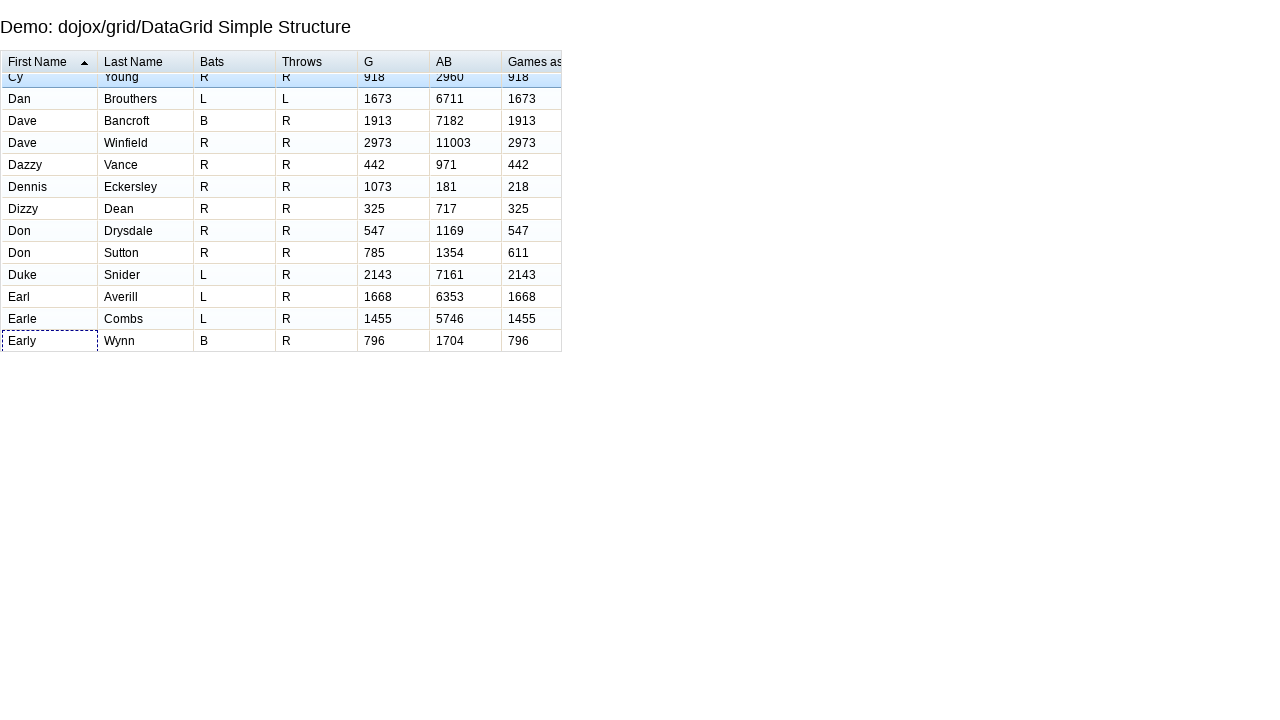

Pressed ArrowDown to navigate to row 49
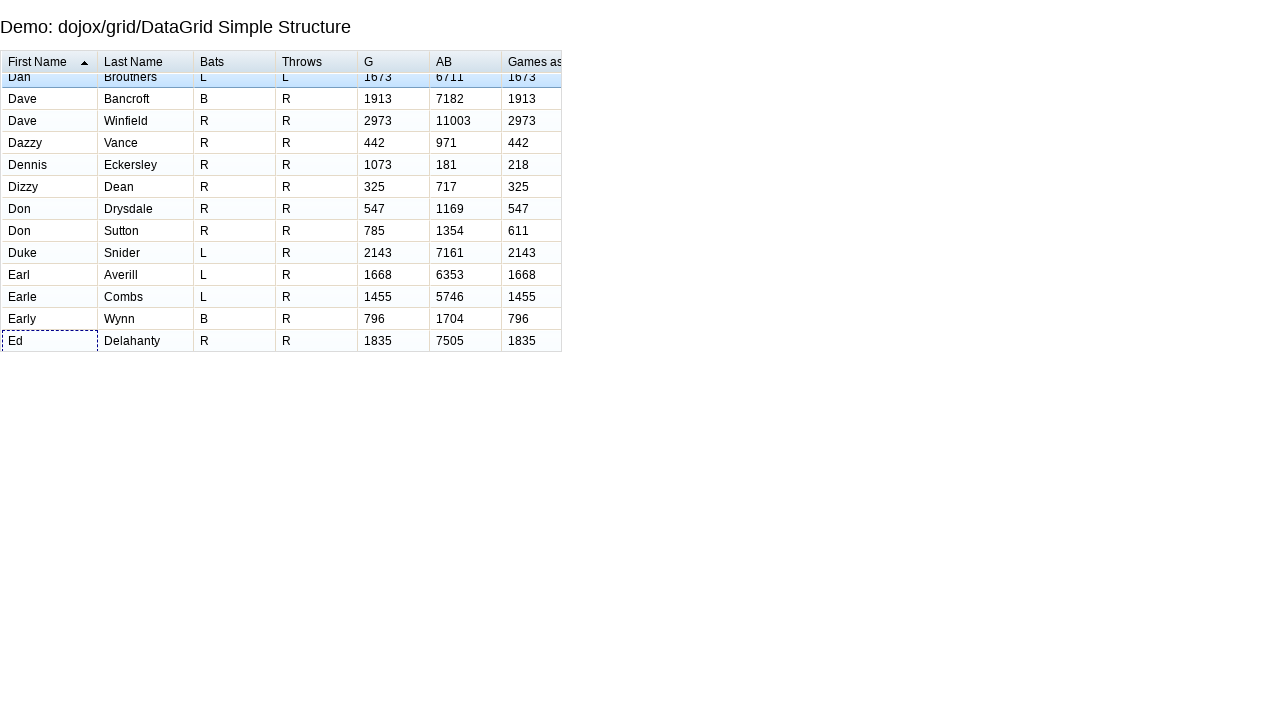

Waited for row 49 navigation to complete
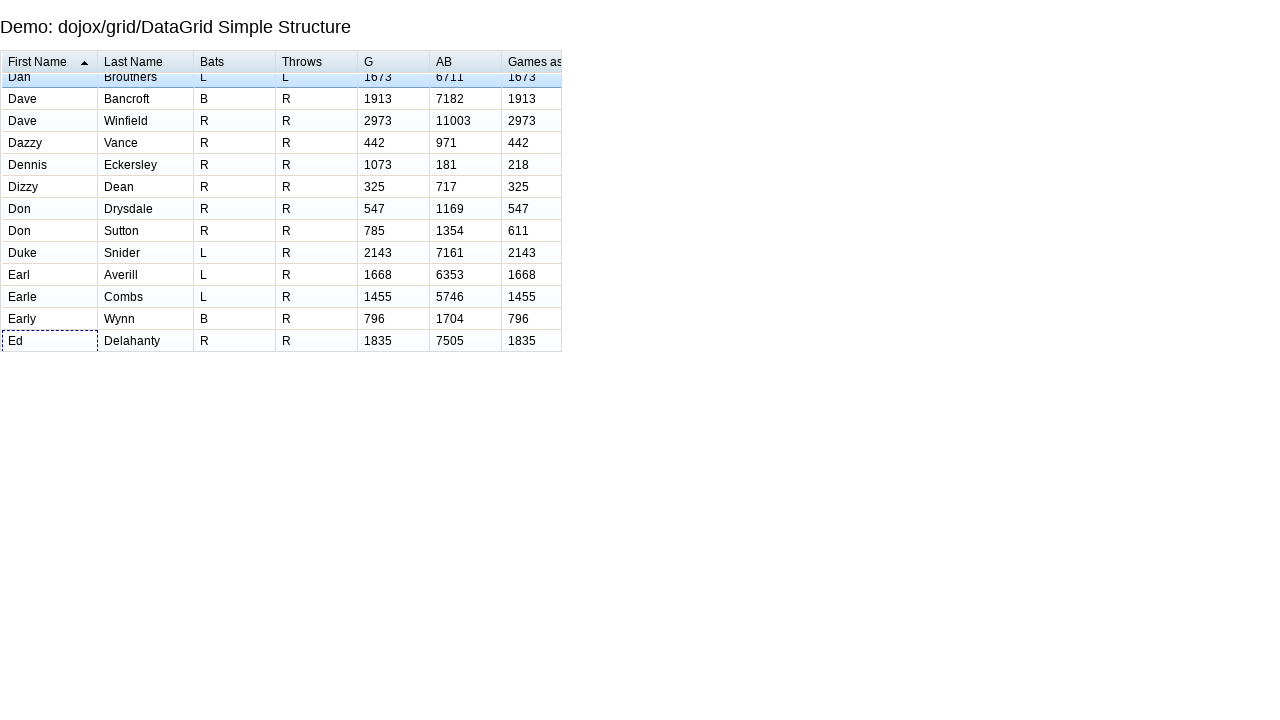

Pressed ArrowDown to navigate to row 50
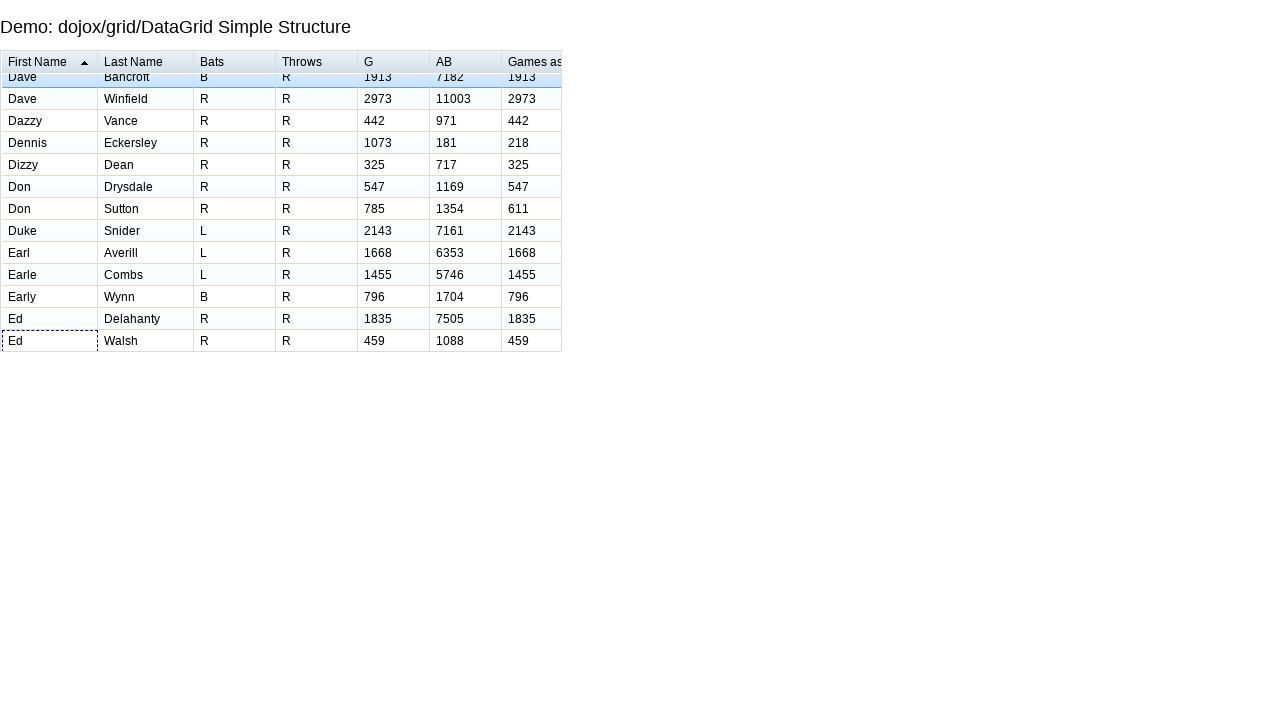

Waited for row 50 navigation to complete
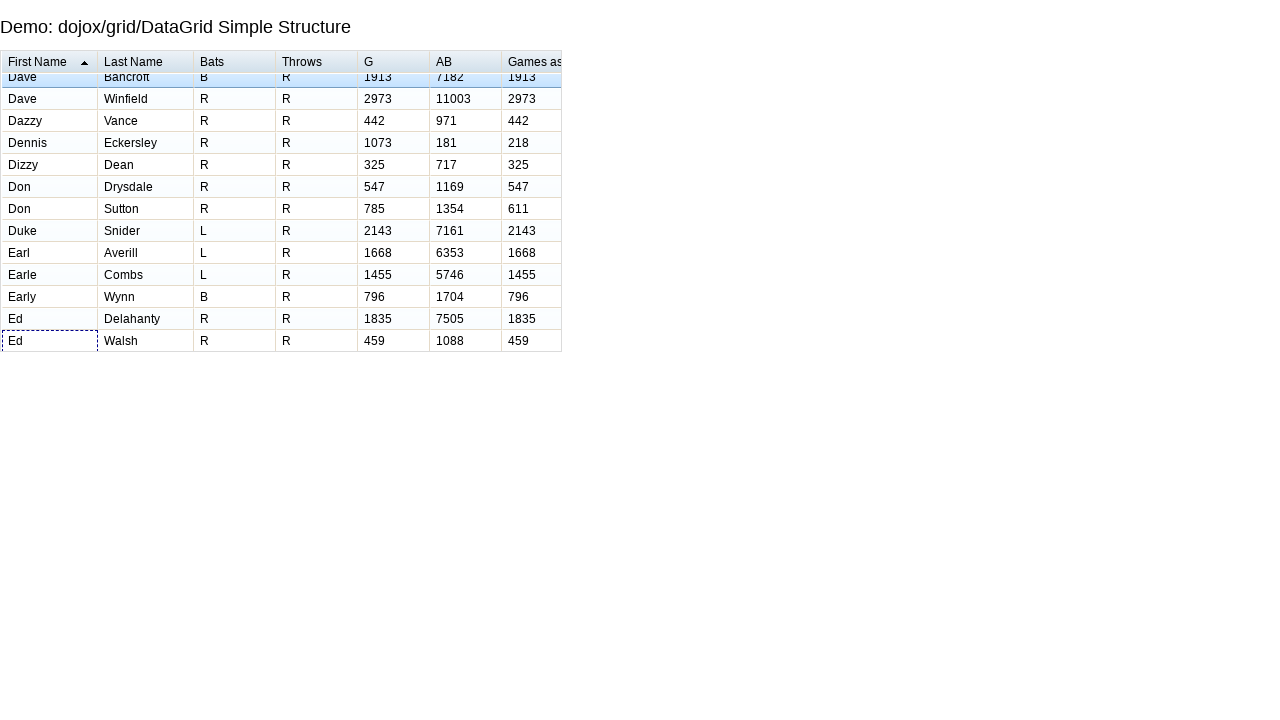

Pressed ArrowDown to navigate to row 51
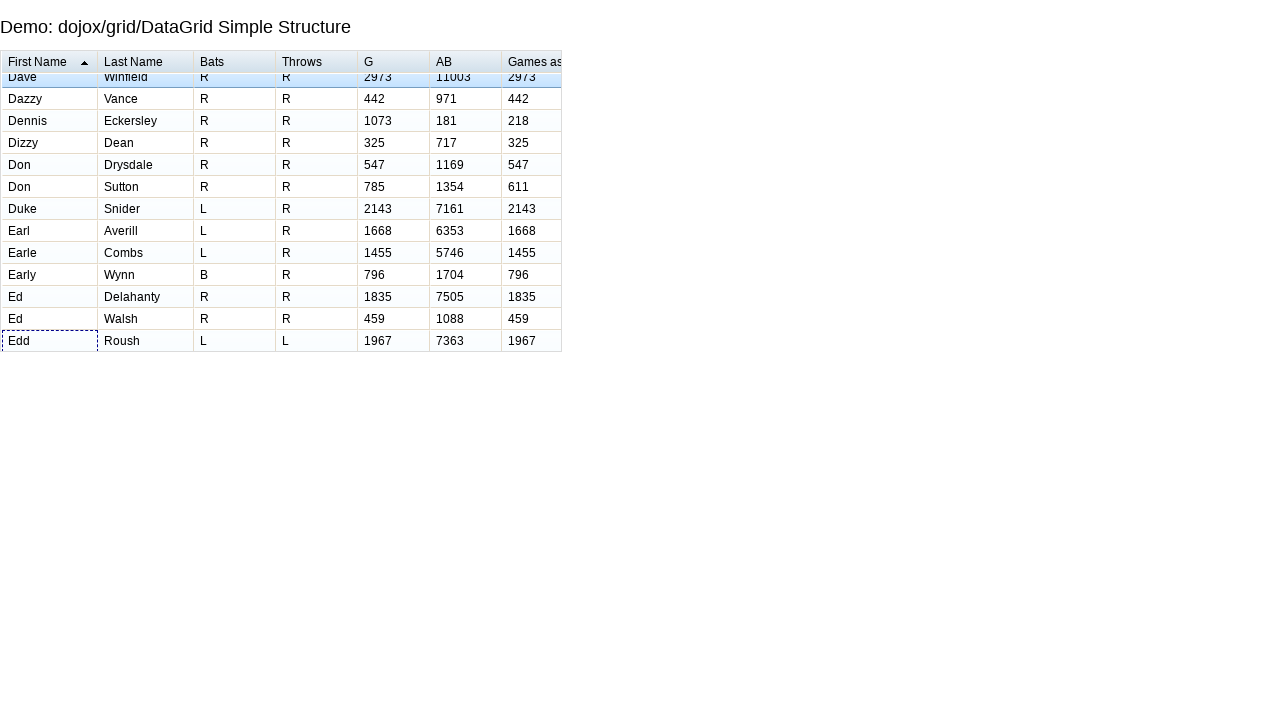

Waited for row 51 navigation to complete
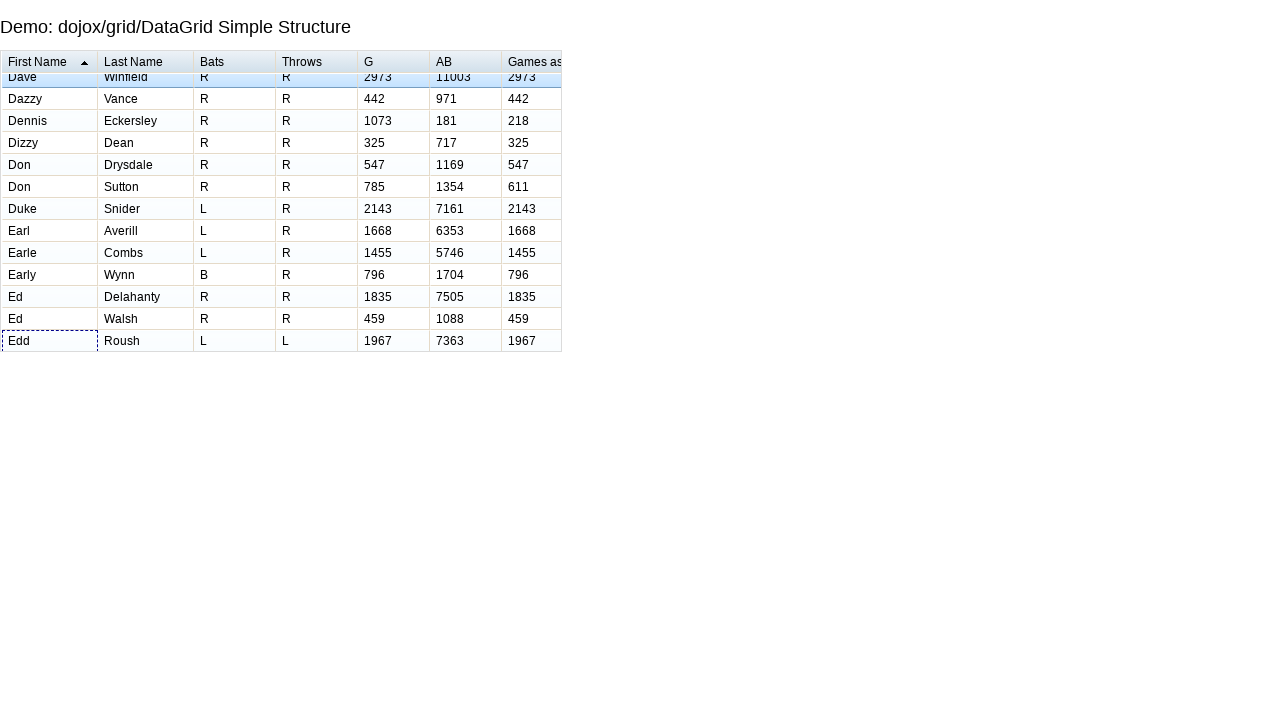

Pressed ArrowDown to navigate to row 52
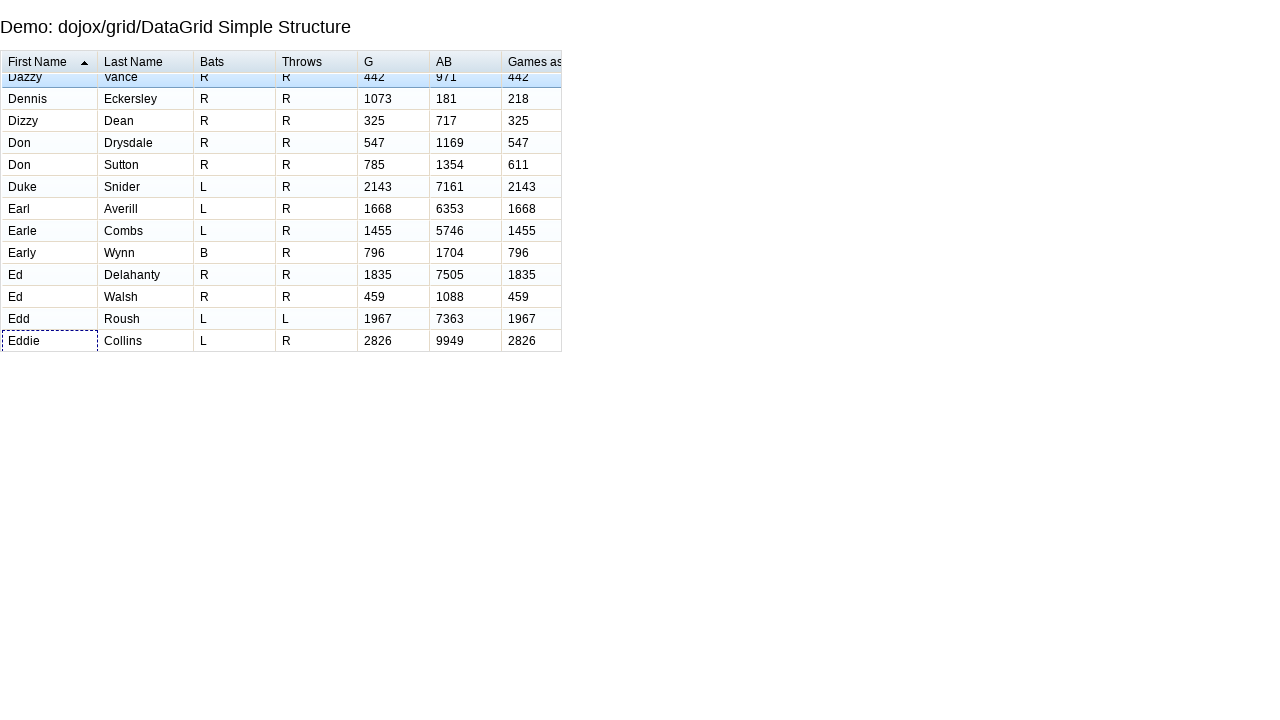

Waited for row 52 navigation to complete
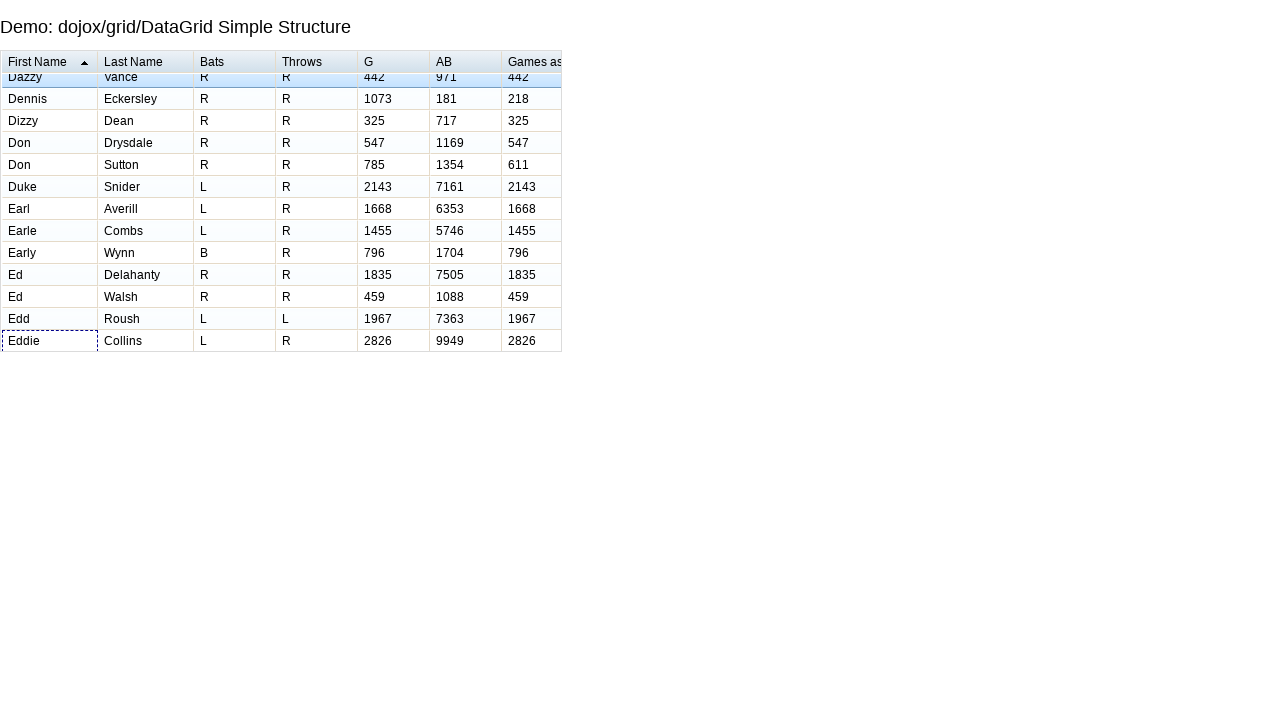

Pressed ArrowDown to navigate to row 53
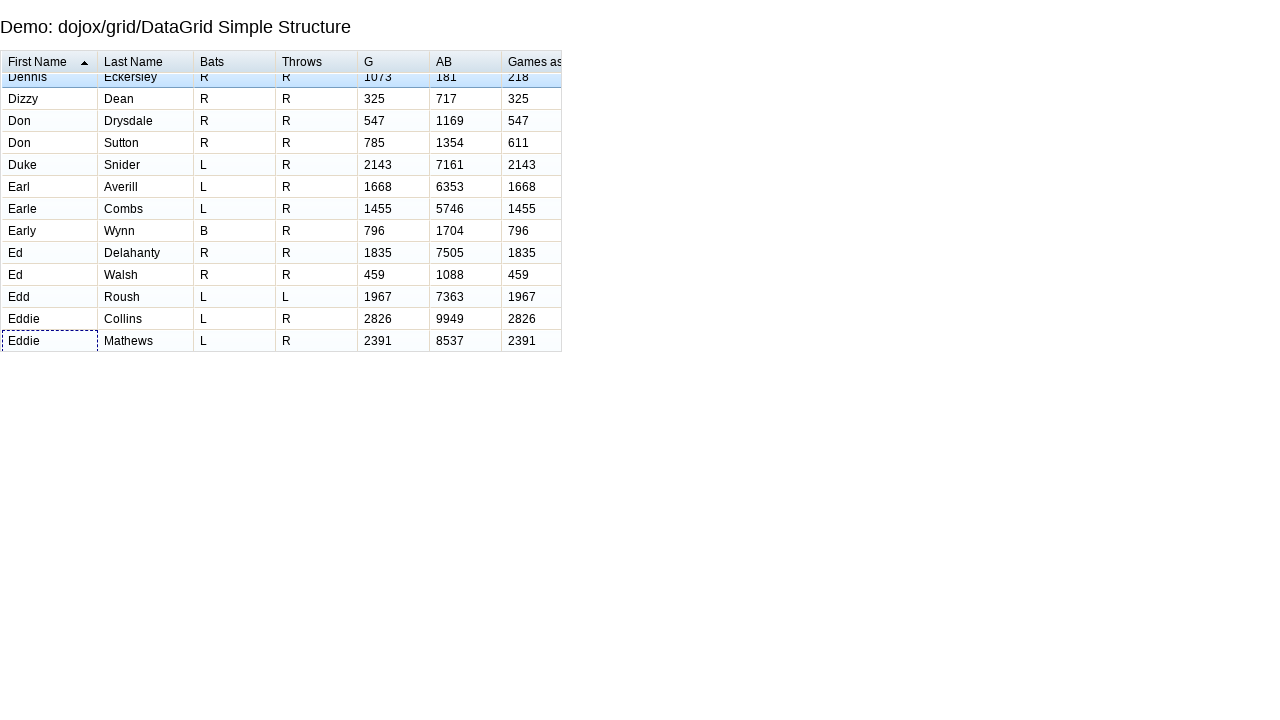

Waited for row 53 navigation to complete
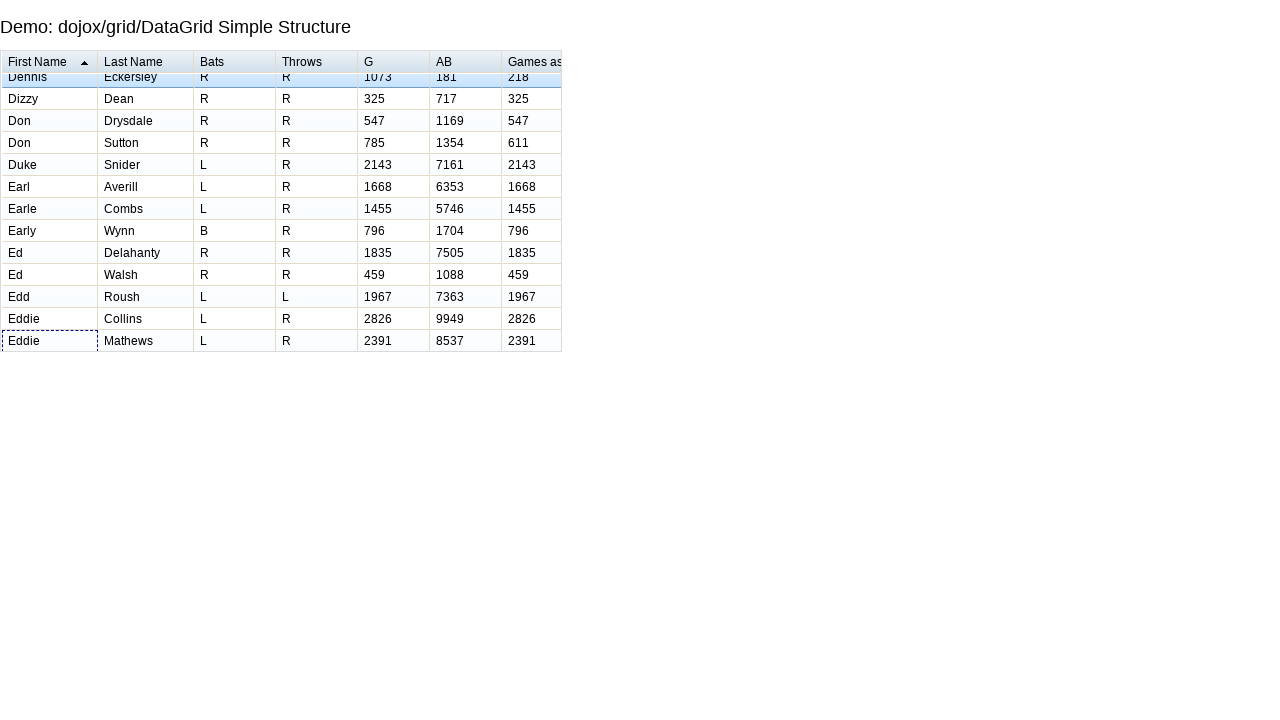

Pressed ArrowDown to navigate to row 54
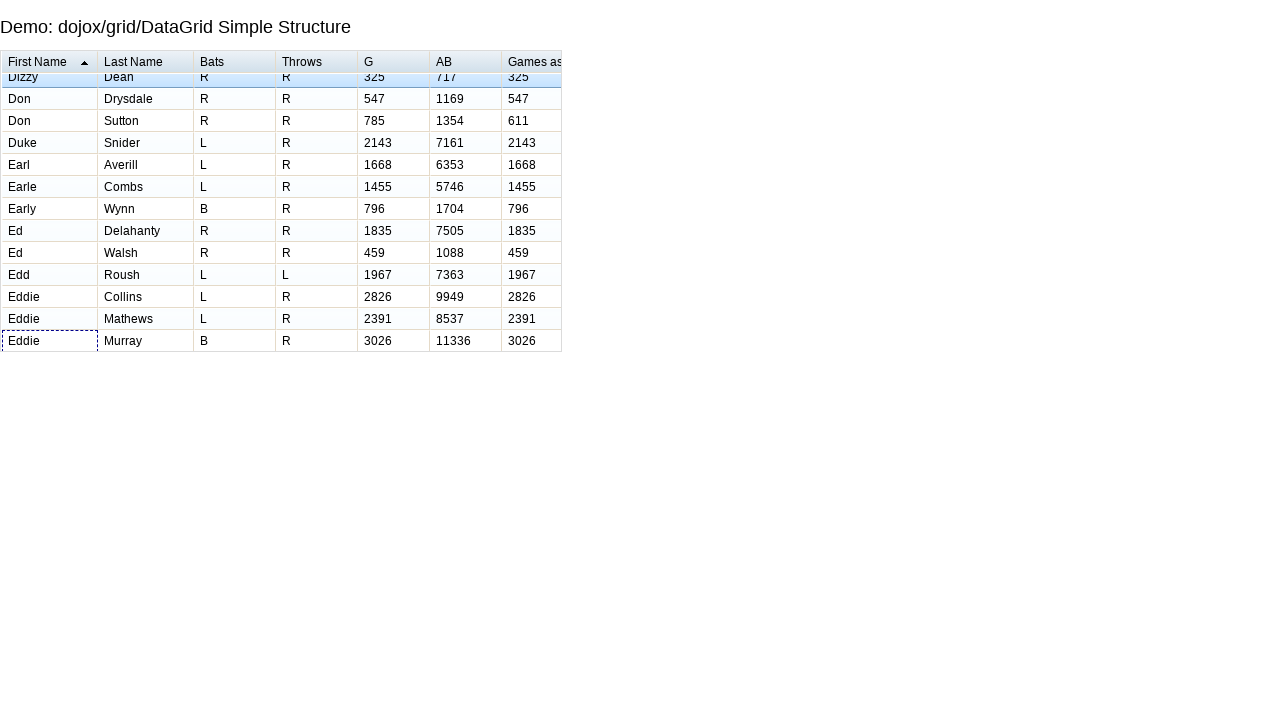

Waited for row 54 navigation to complete
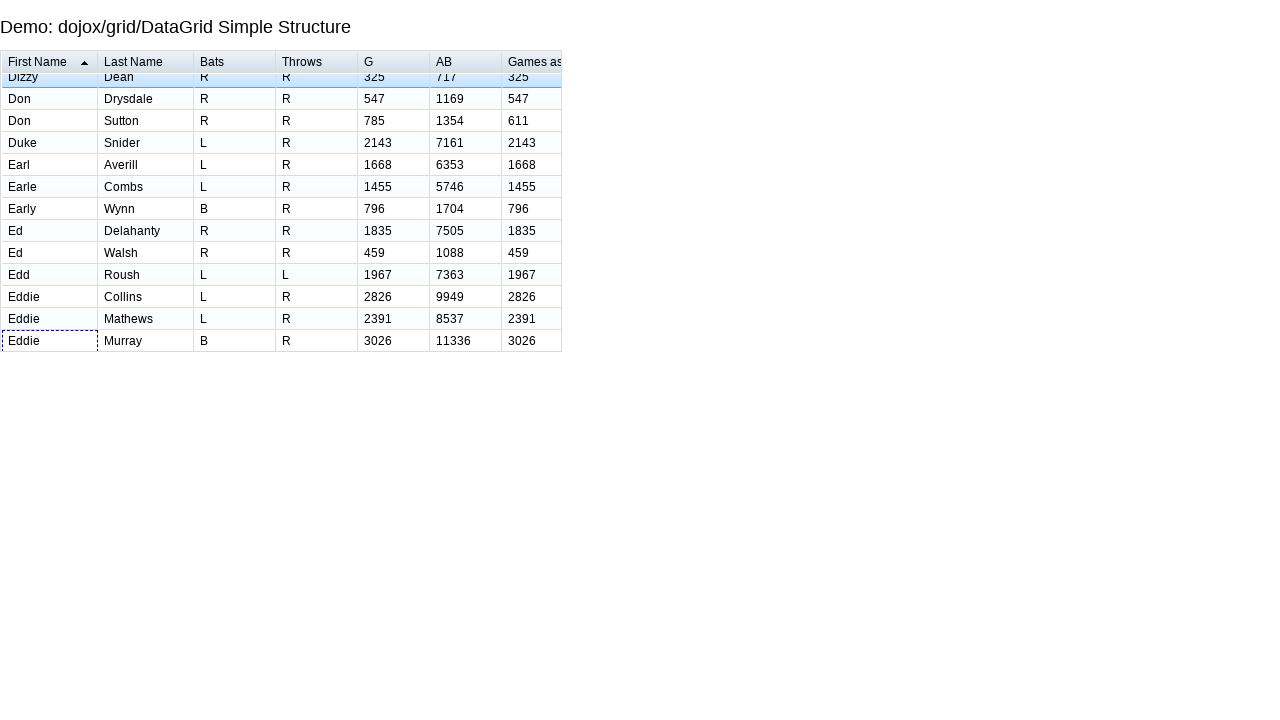

Pressed ArrowDown to navigate to row 55
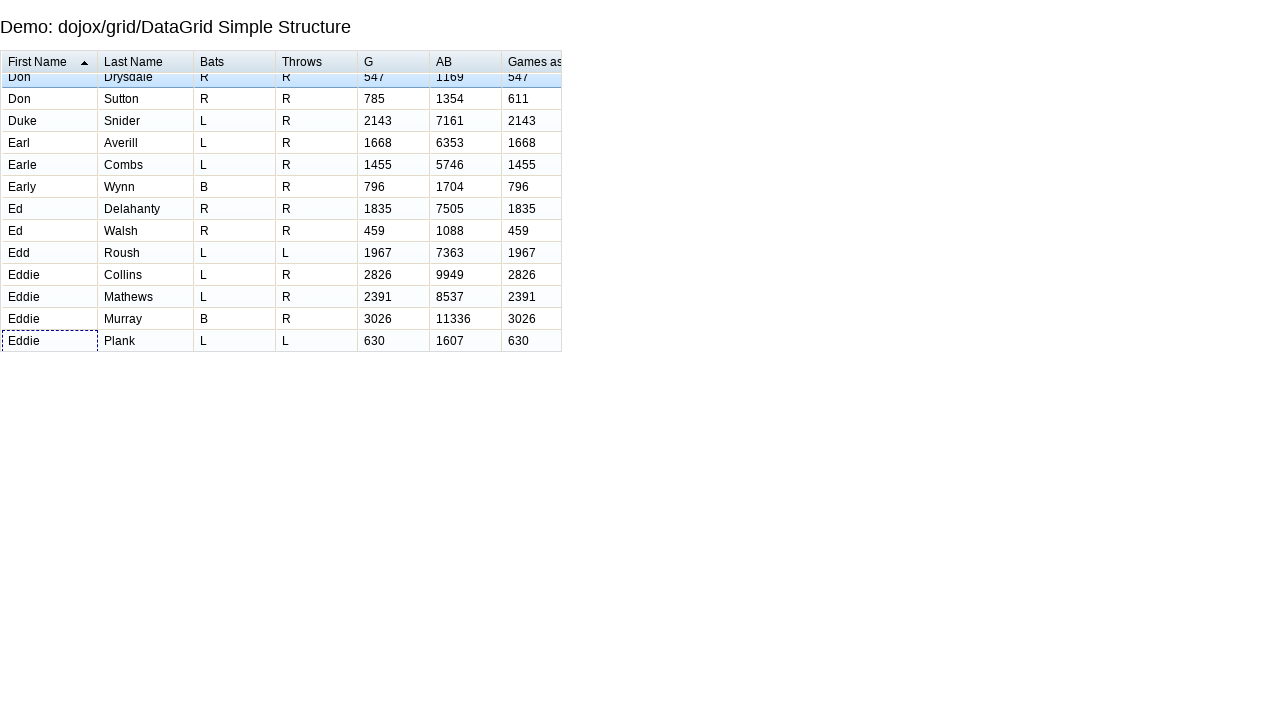

Waited for row 55 navigation to complete
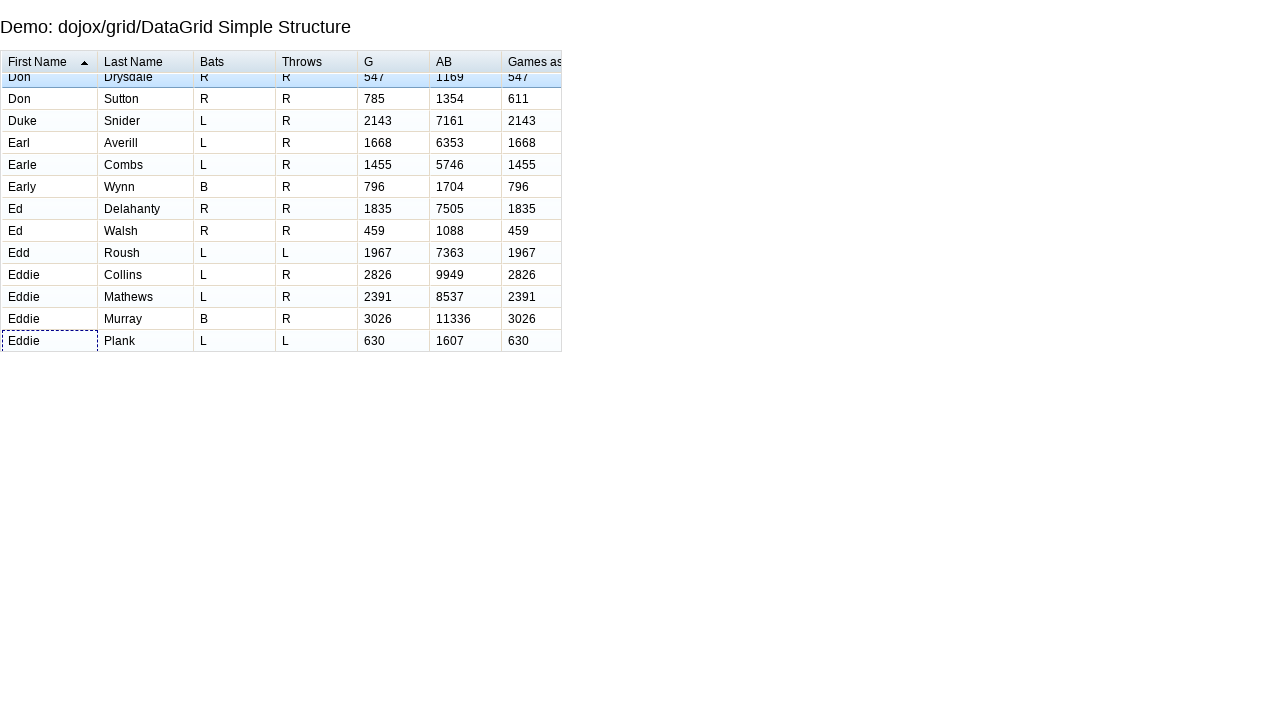

Pressed ArrowDown to navigate to row 56
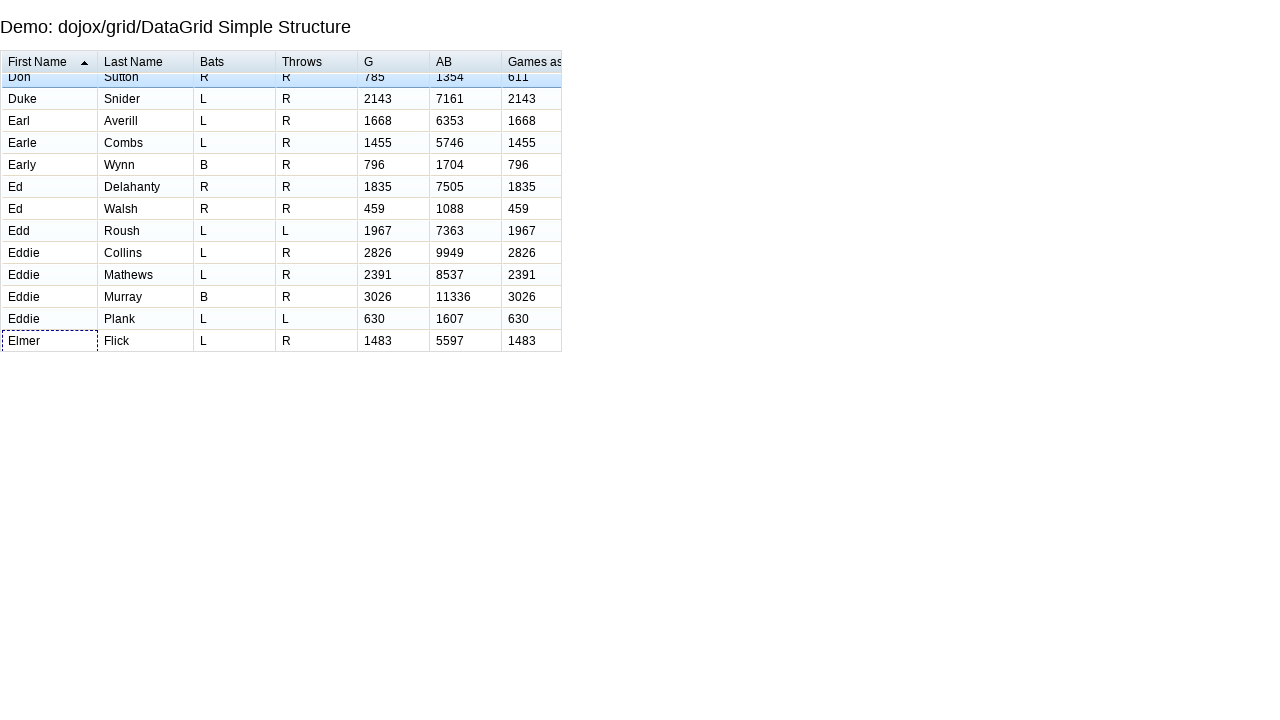

Waited for row 56 navigation to complete
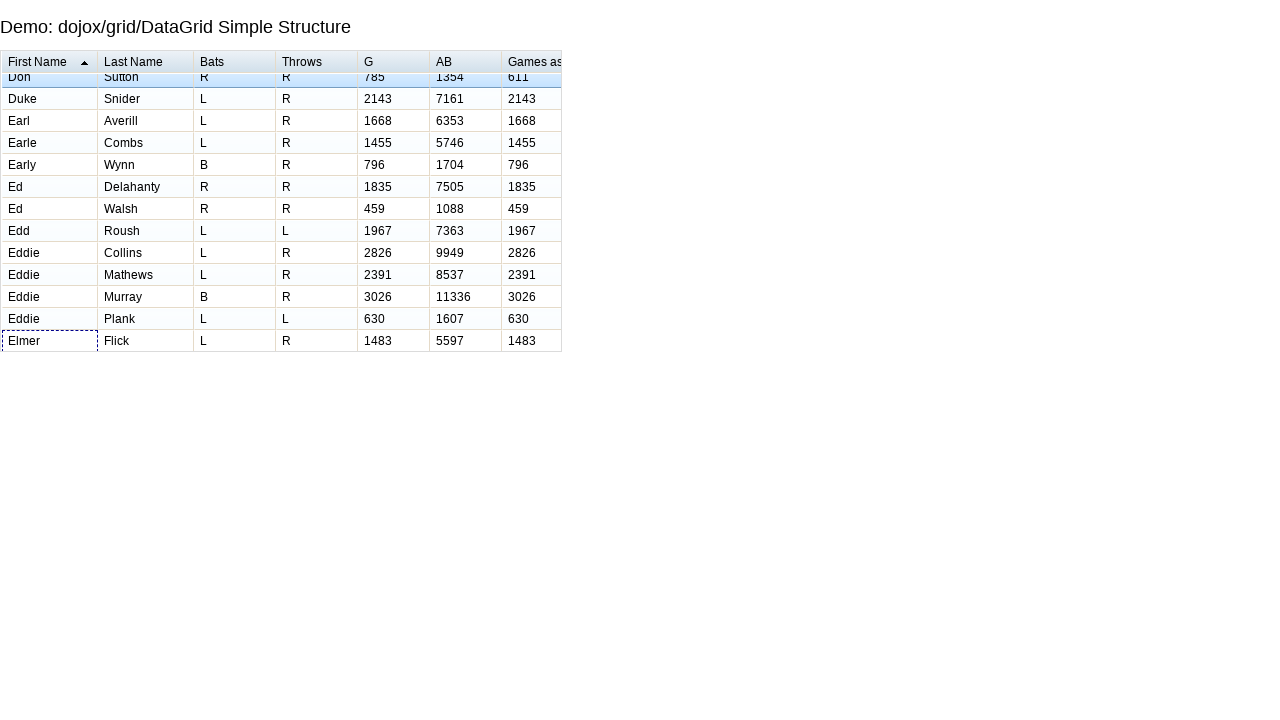

Pressed ArrowDown to navigate to row 57
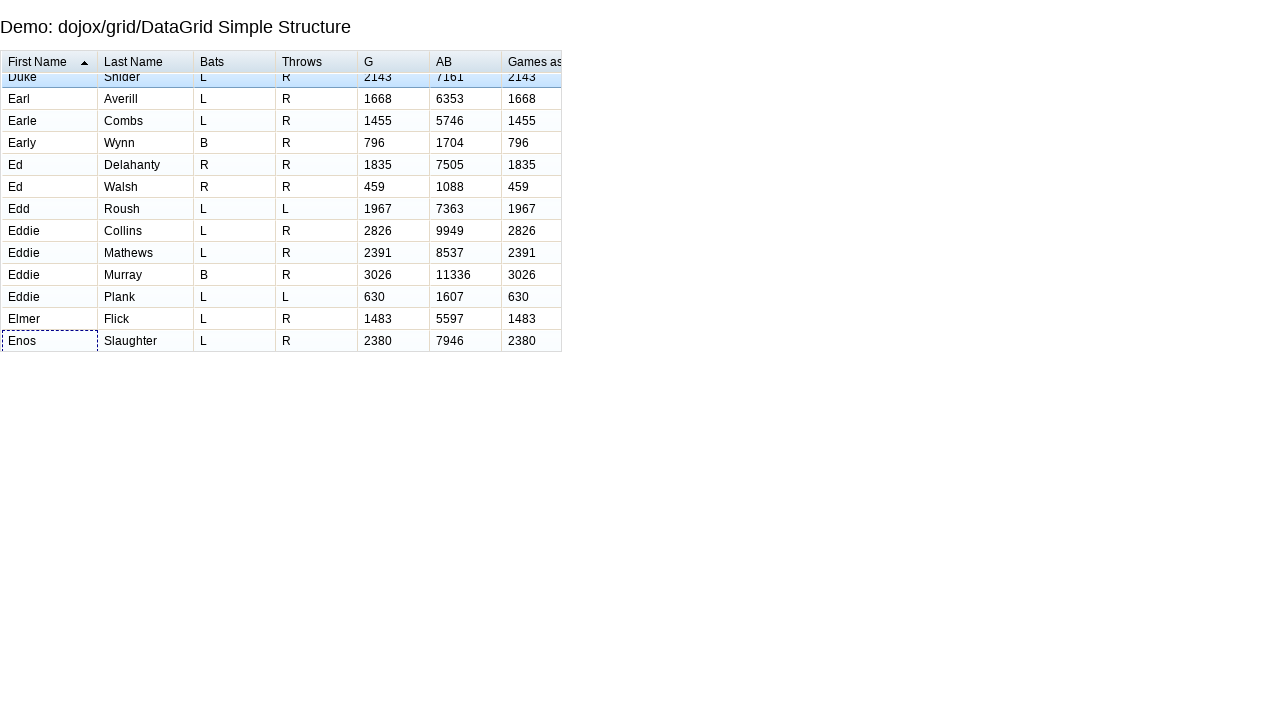

Waited for row 57 navigation to complete
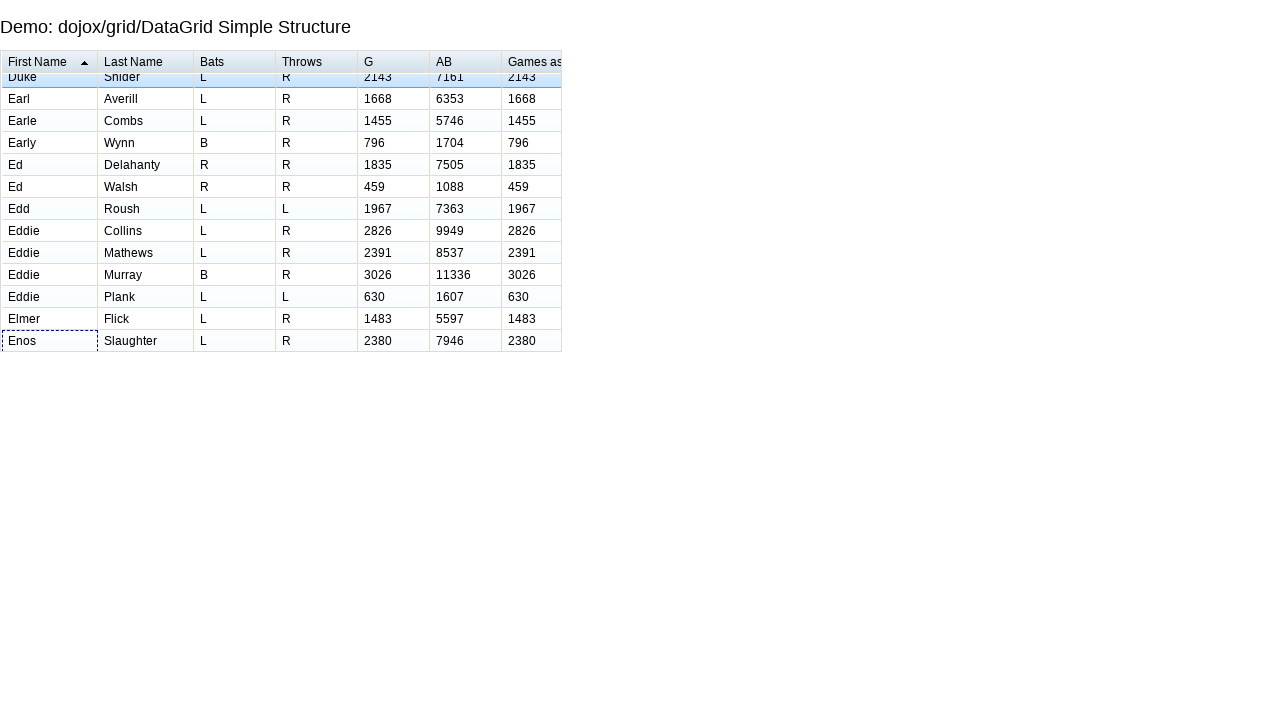

Pressed ArrowDown to navigate to row 58
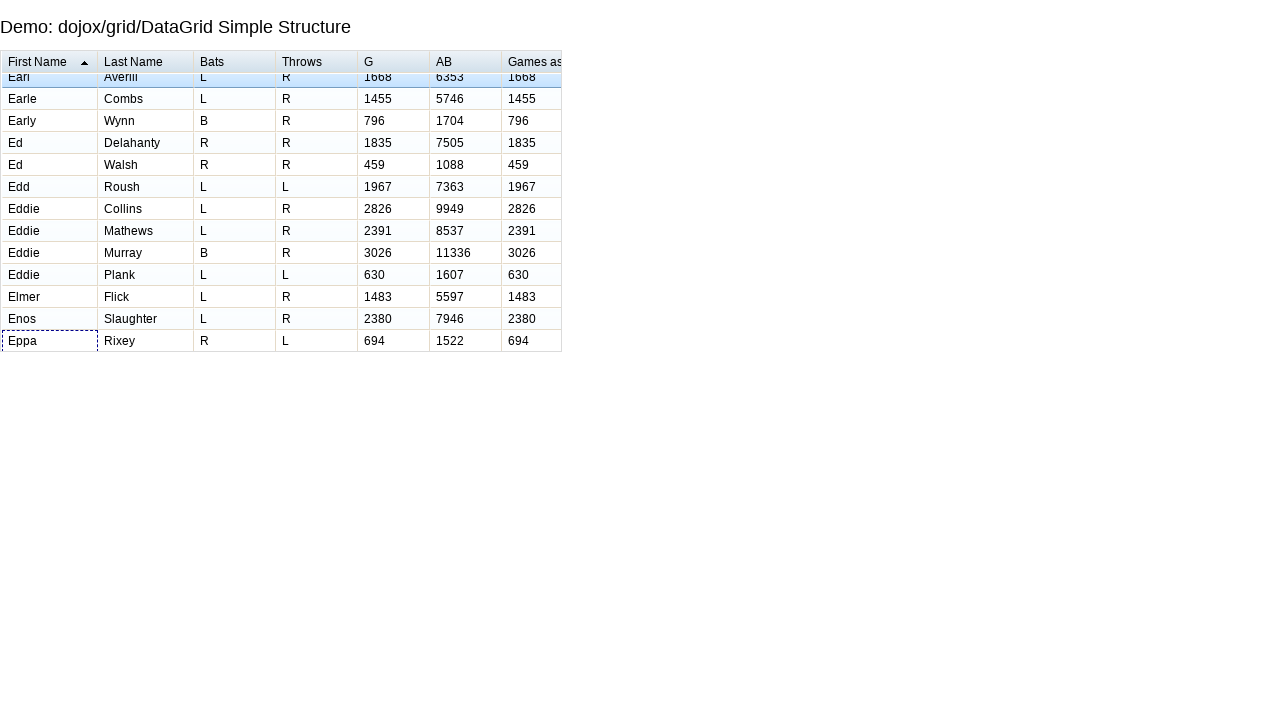

Waited for row 58 navigation to complete
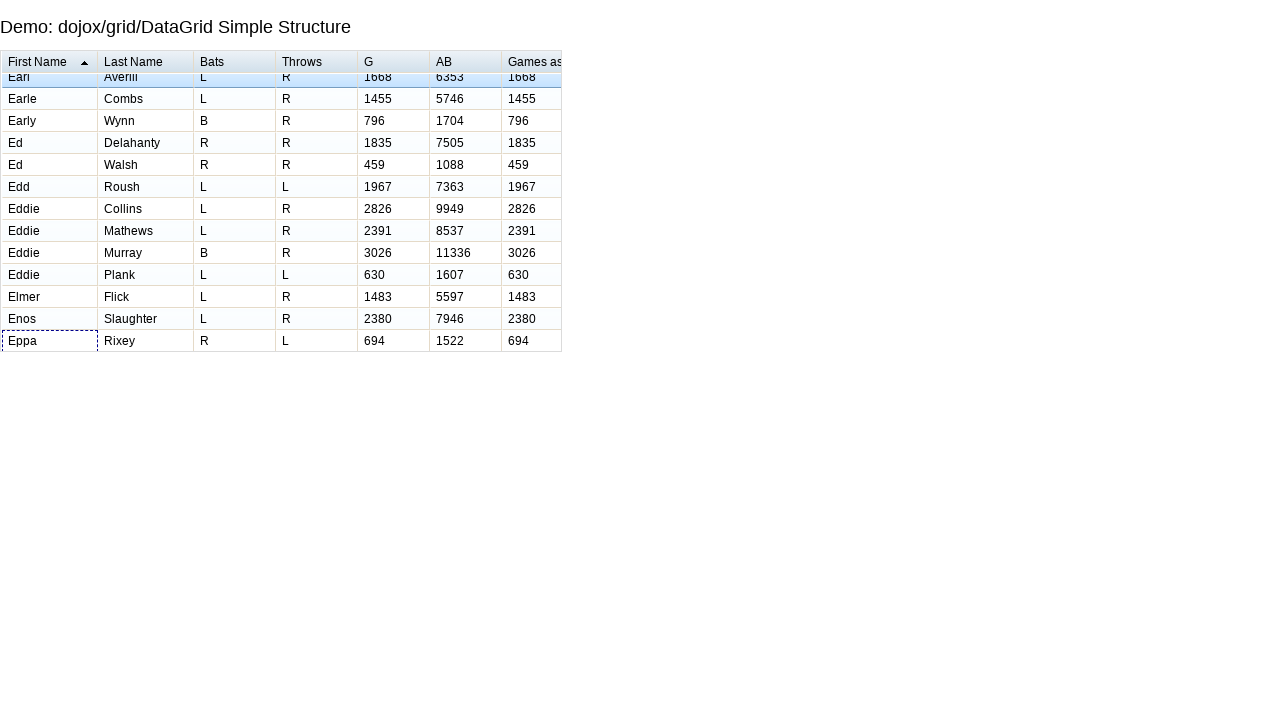

Pressed ArrowDown to navigate to row 59
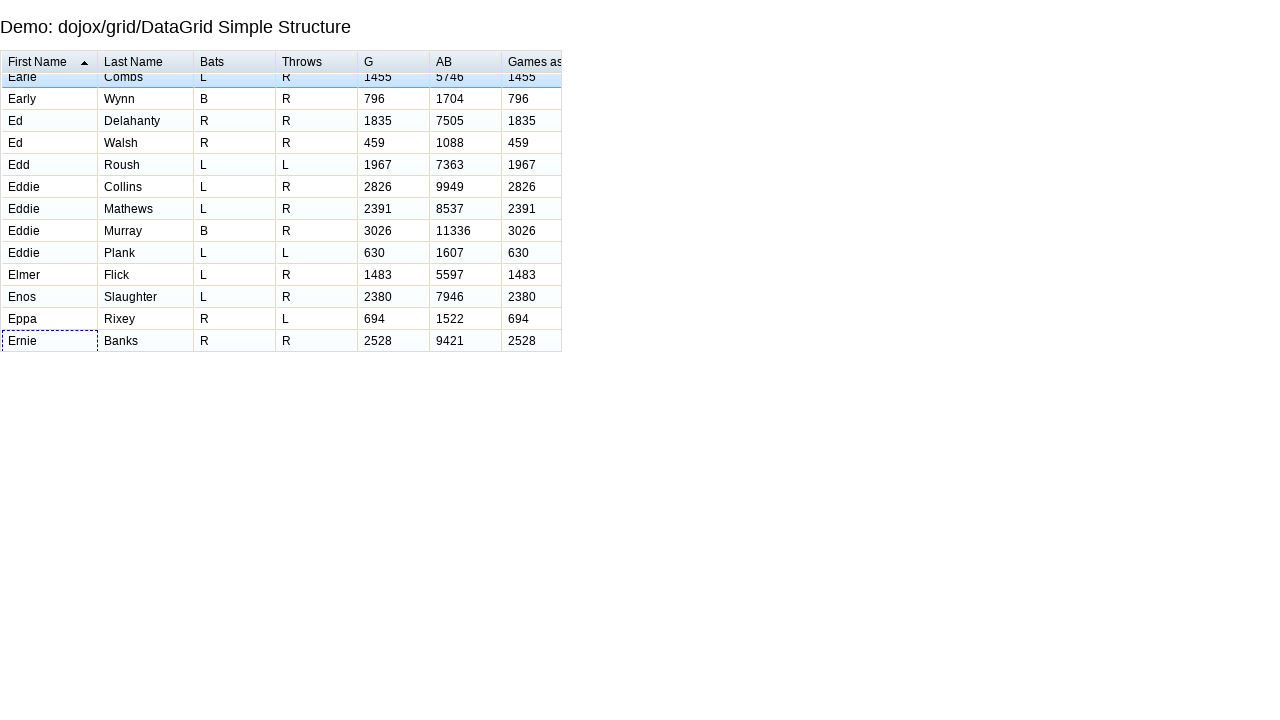

Waited for row 59 navigation to complete
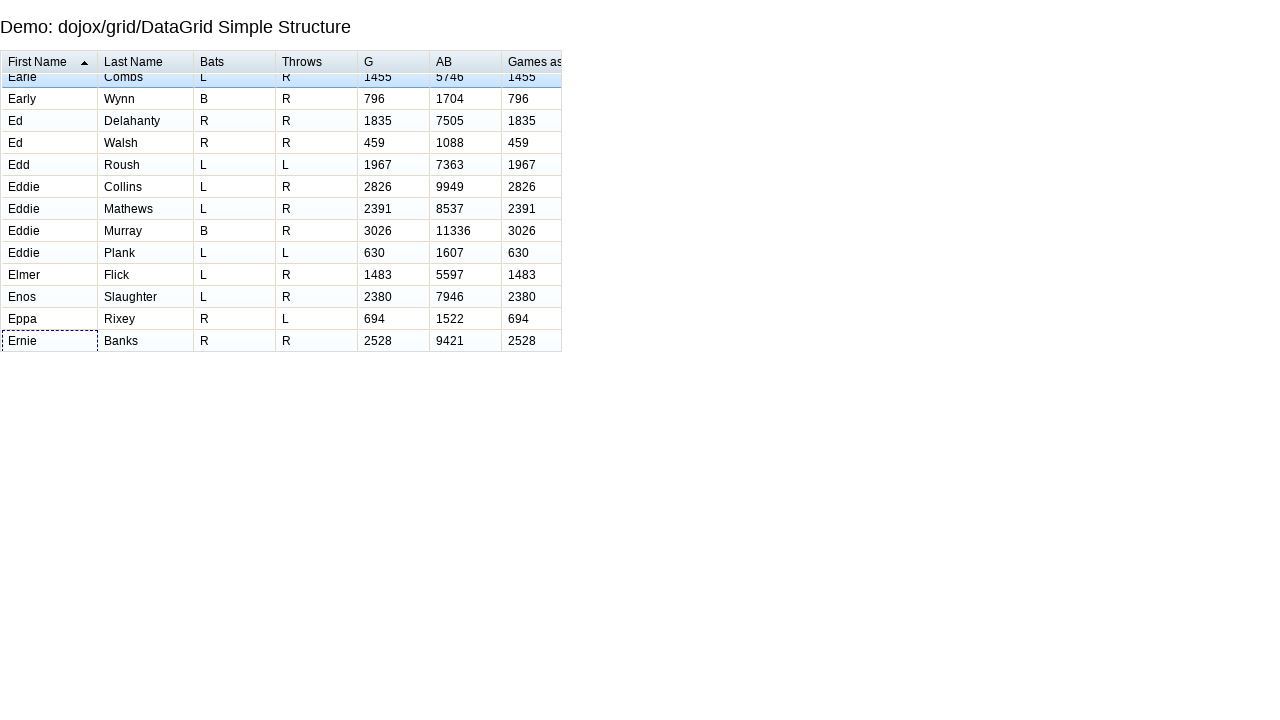

Pressed ArrowDown to navigate to row 60
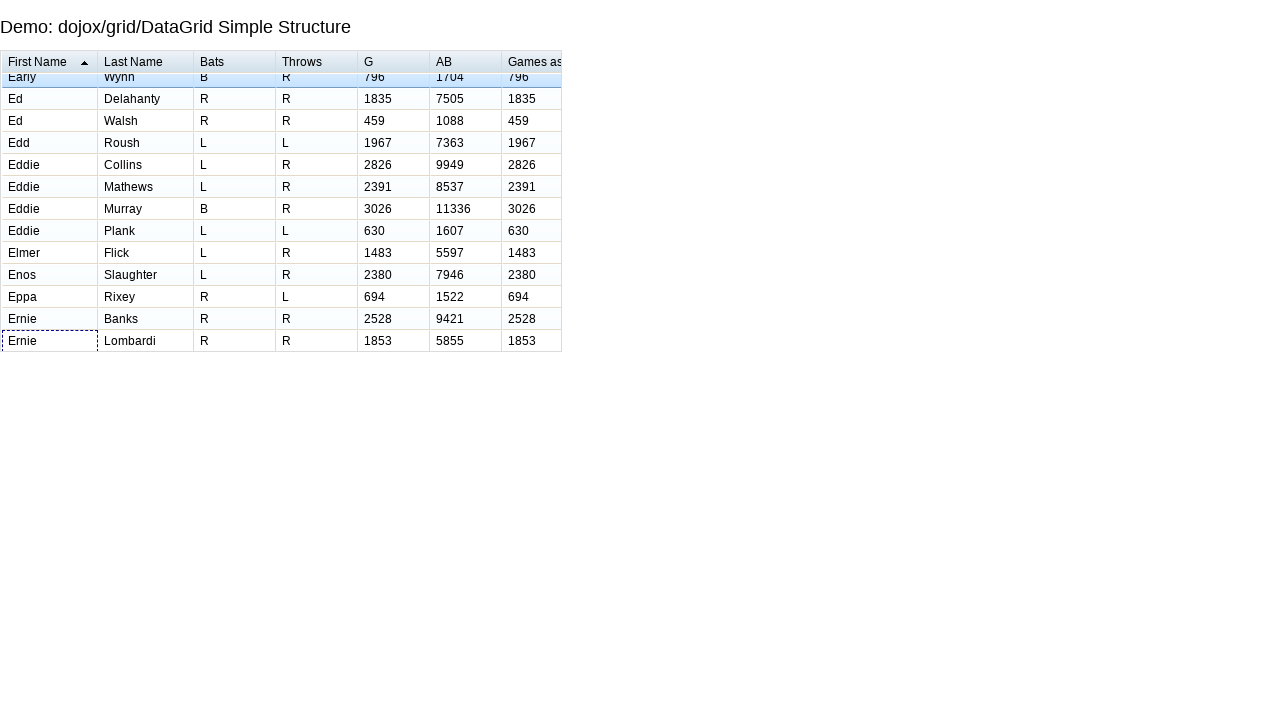

Waited for row 60 navigation to complete
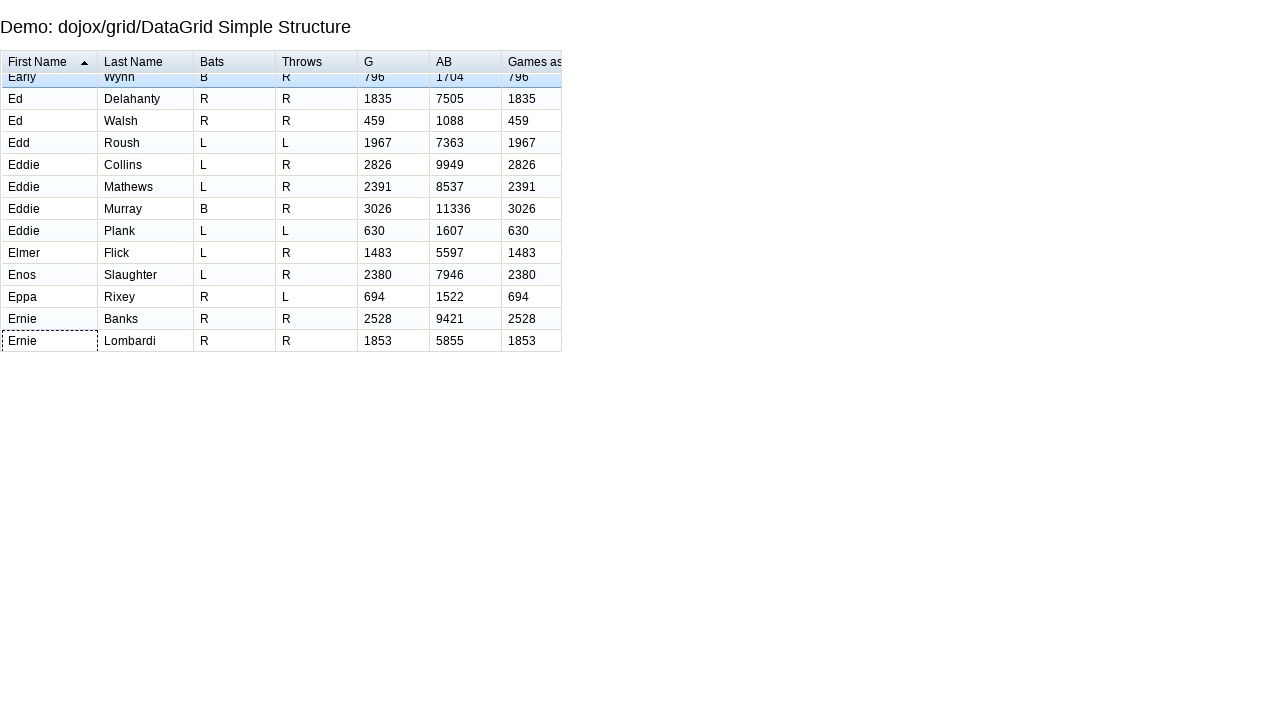

Pressed ArrowDown to navigate to row 61
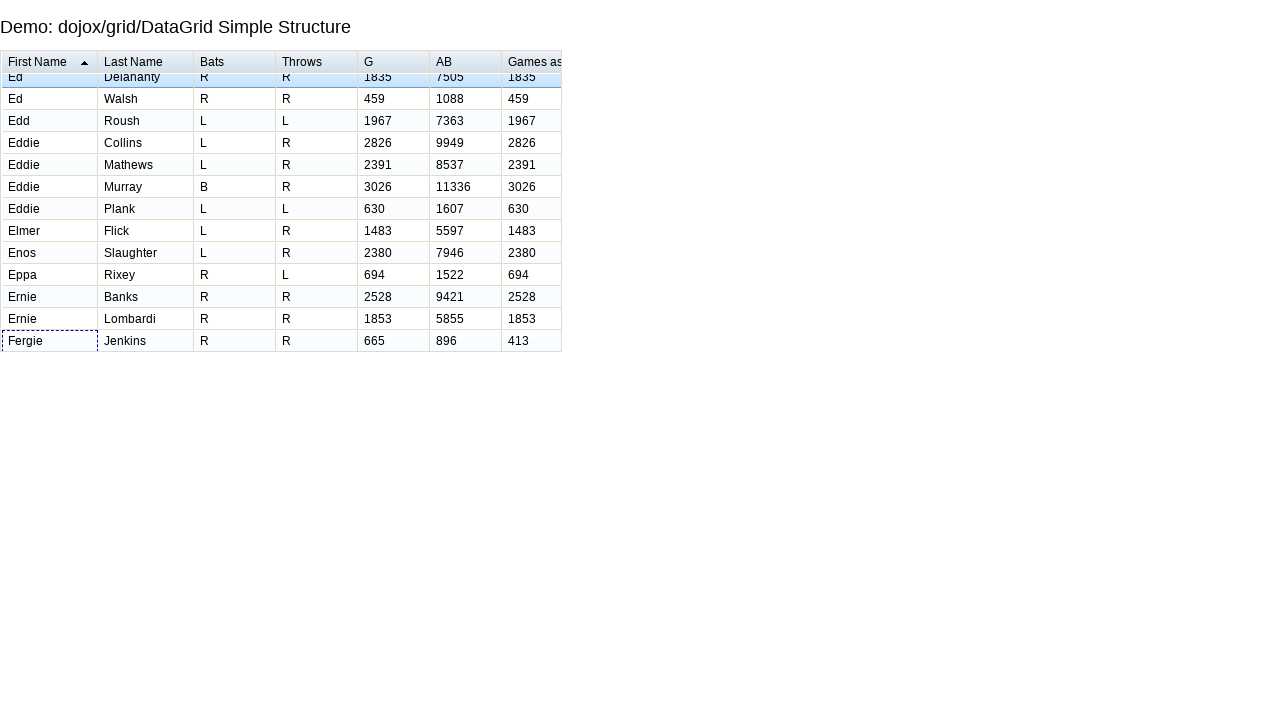

Waited for row 61 navigation to complete
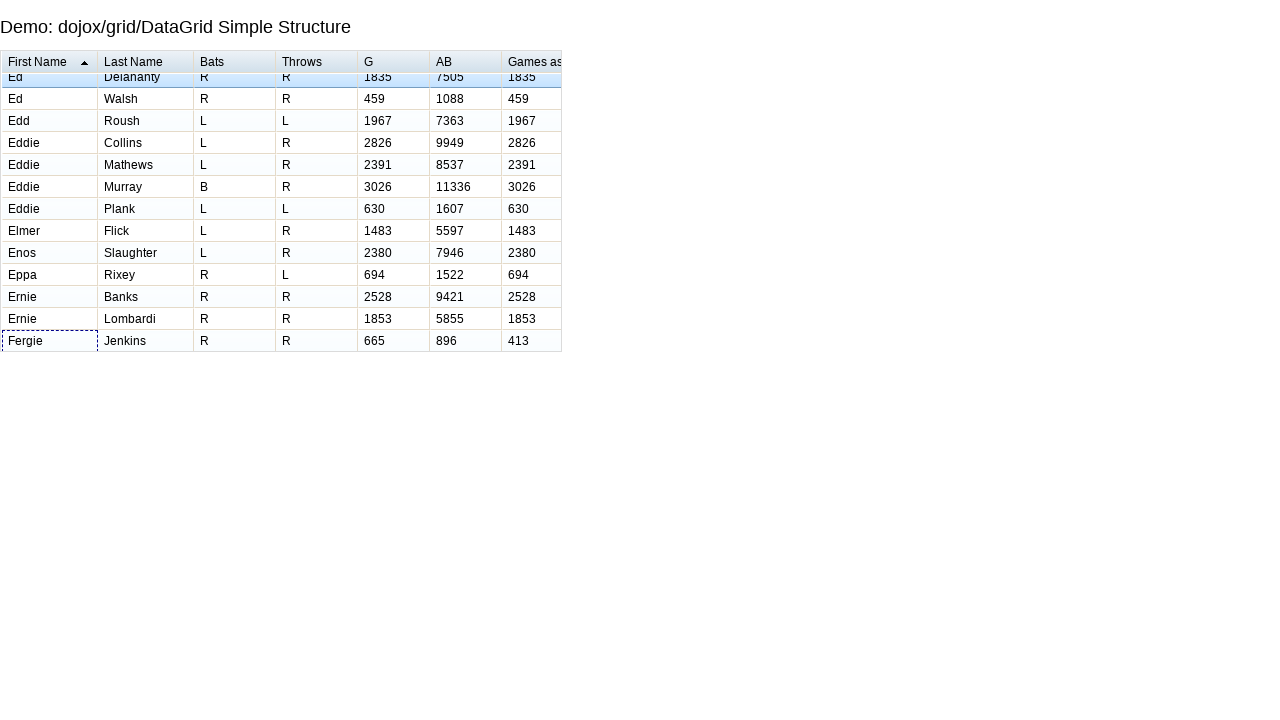

Pressed ArrowDown to navigate to row 62
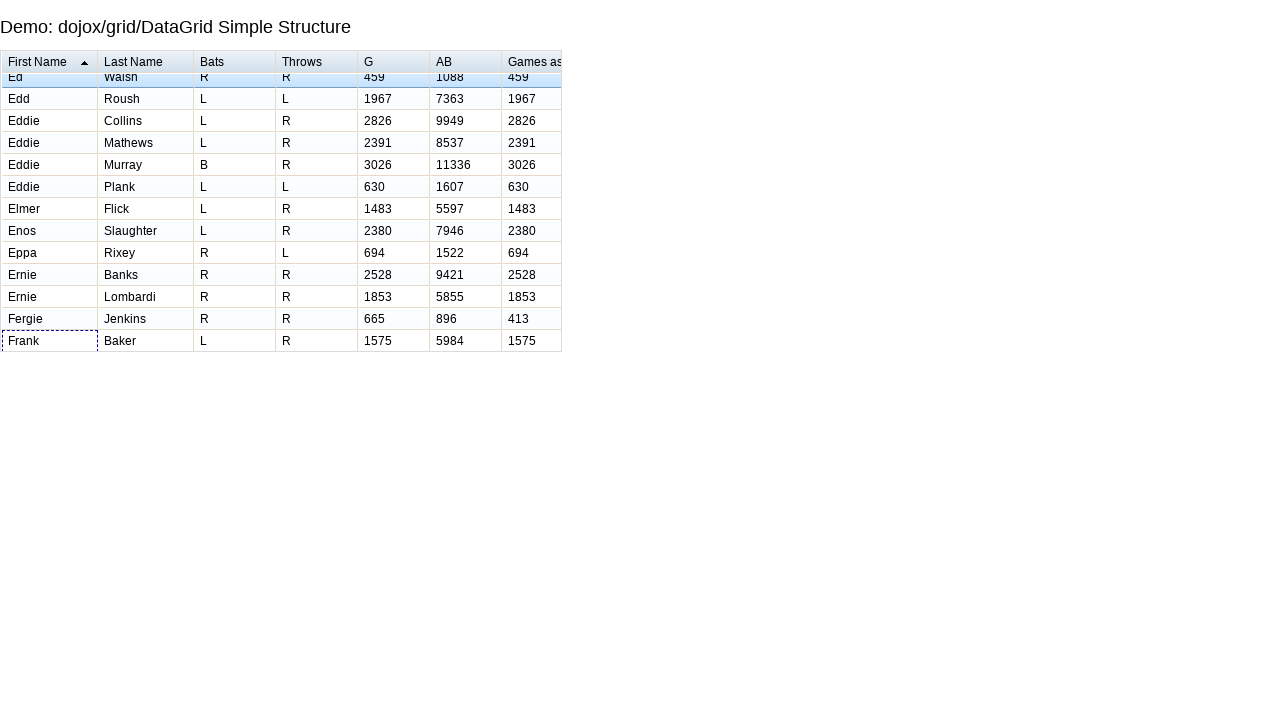

Waited for row 62 navigation to complete
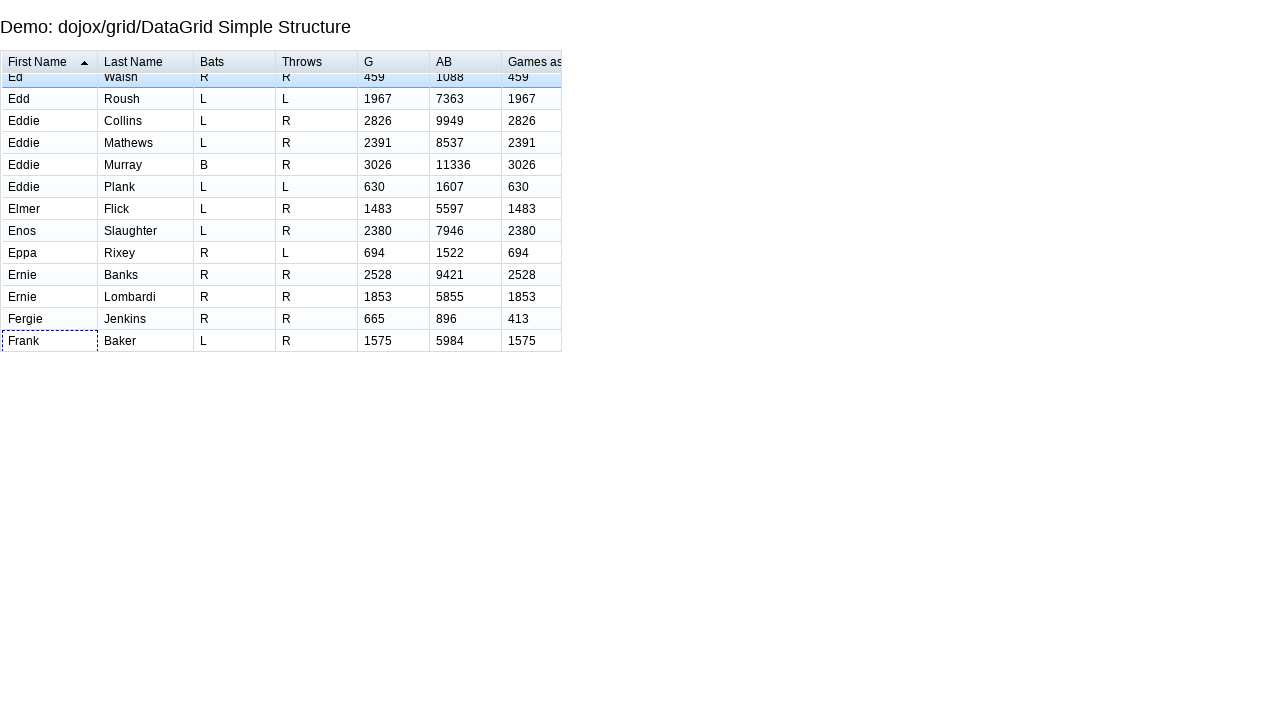

Pressed ArrowDown to navigate to row 63
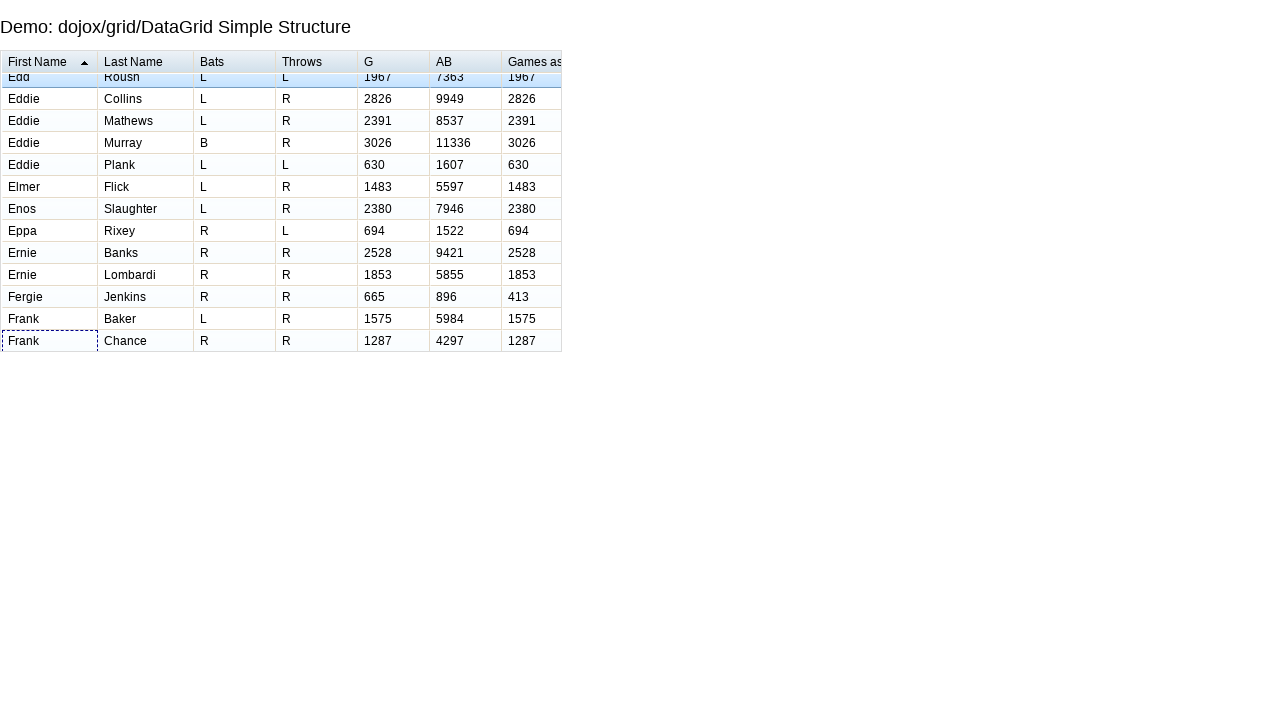

Waited for row 63 navigation to complete
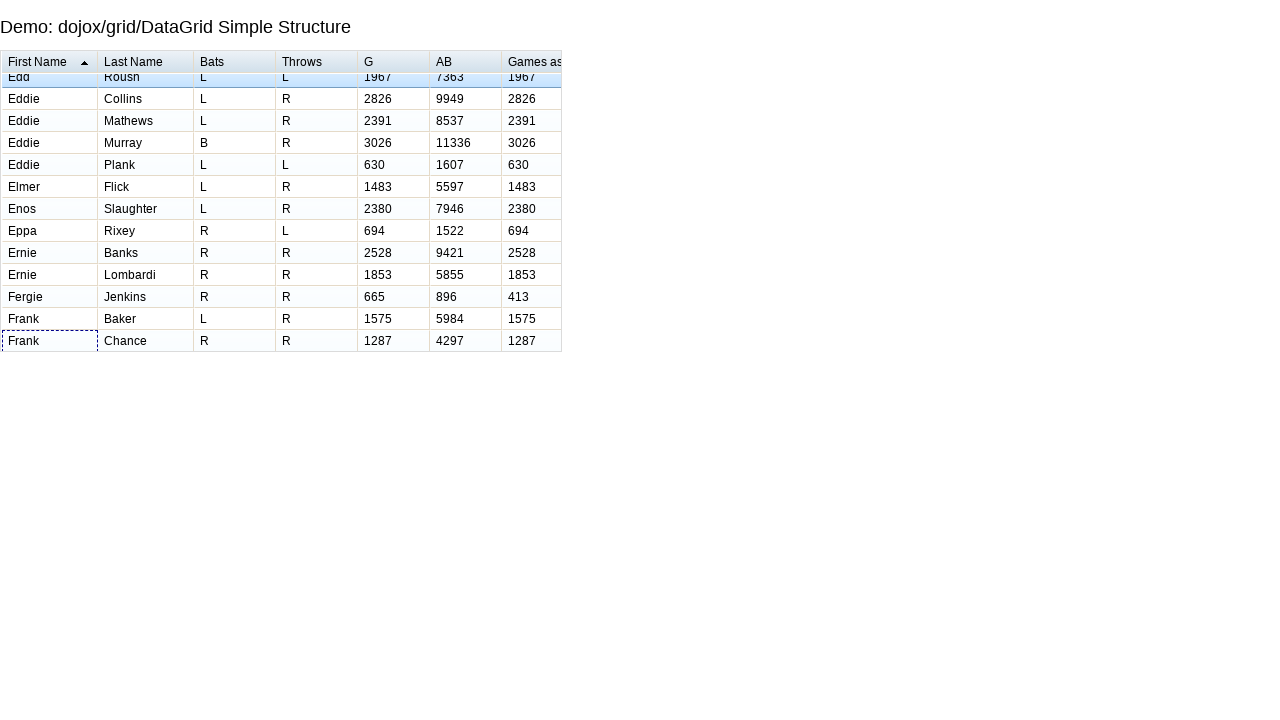

Pressed ArrowDown to navigate to row 64
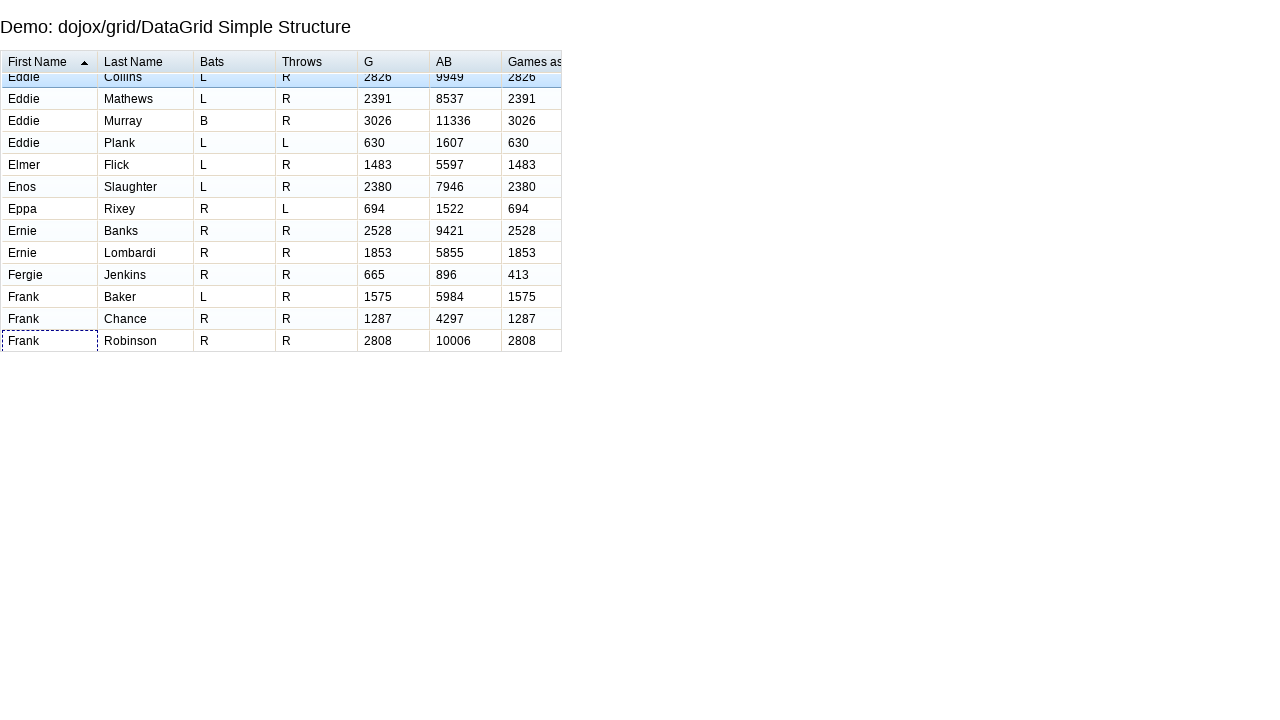

Waited for row 64 navigation to complete
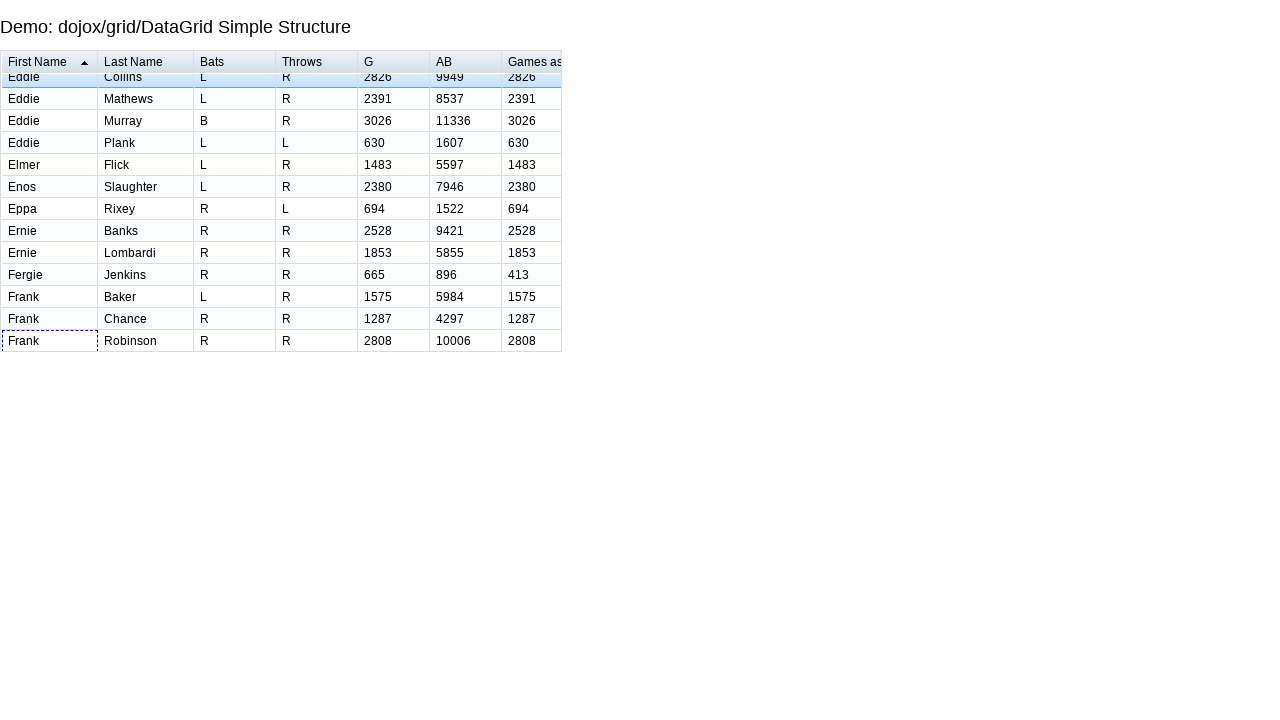

Pressed ArrowDown to navigate to row 65
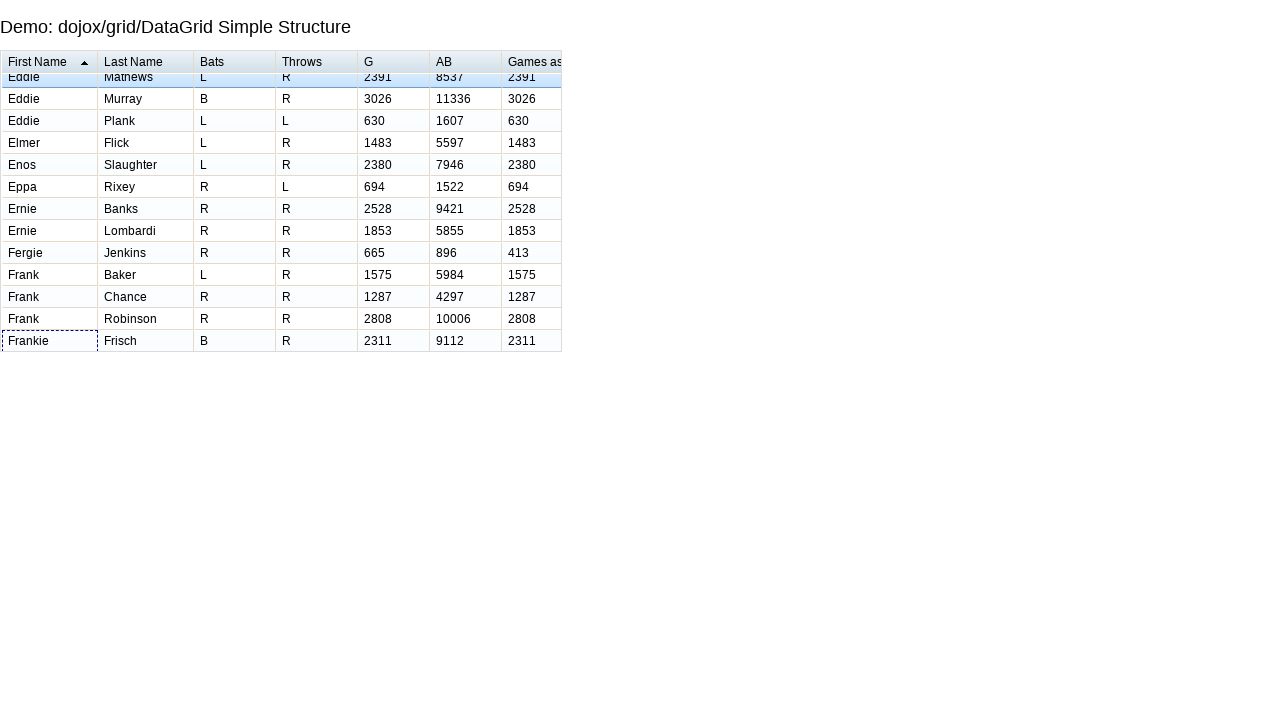

Waited for row 65 navigation to complete
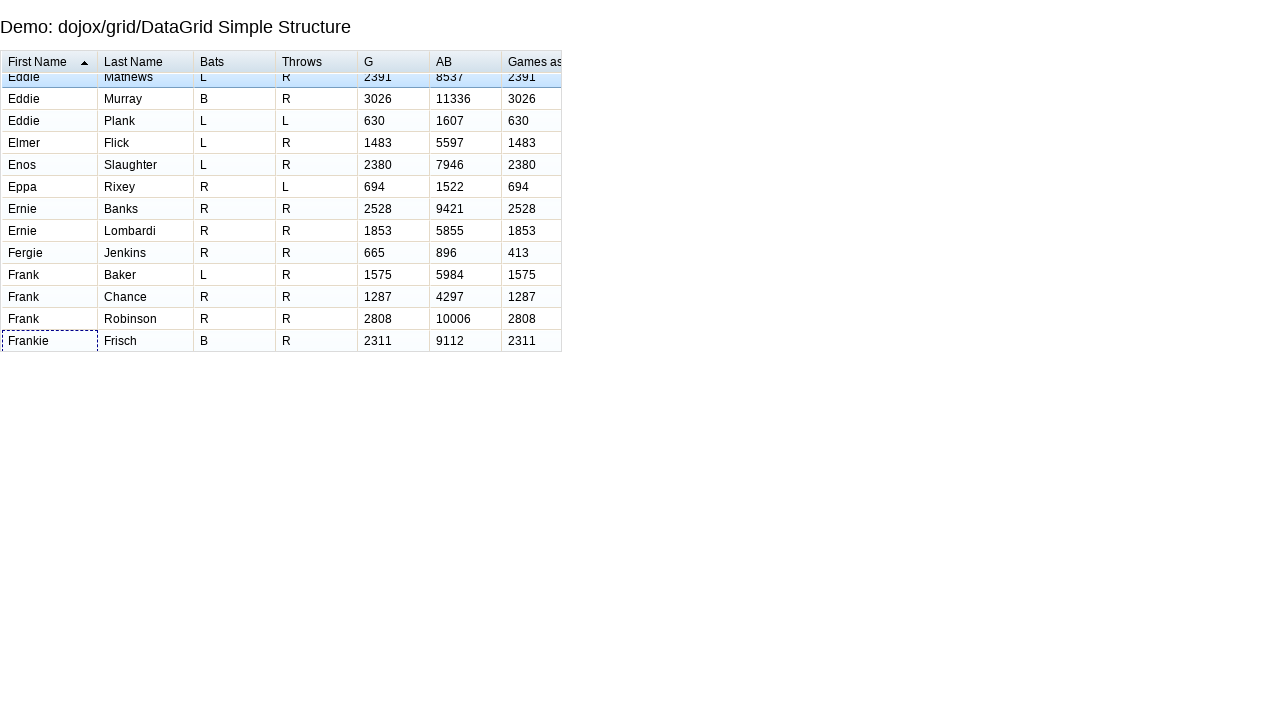

Pressed ArrowDown to navigate to row 66
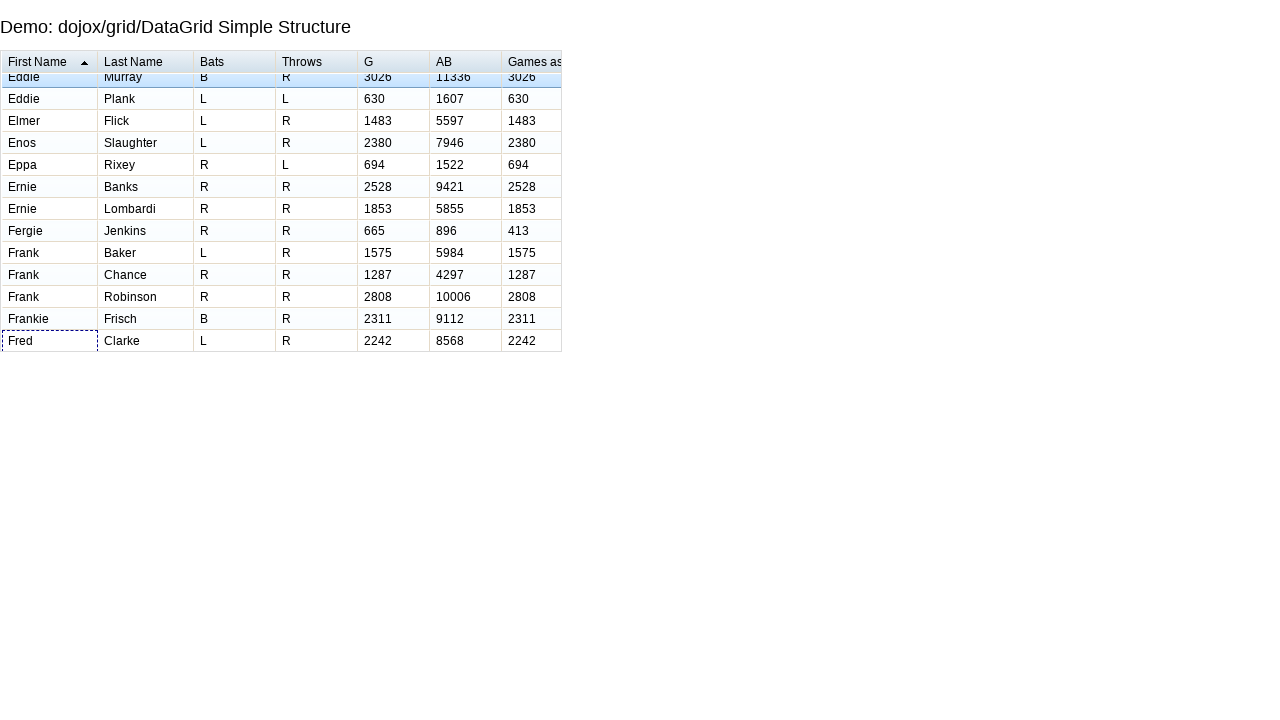

Waited for row 66 navigation to complete
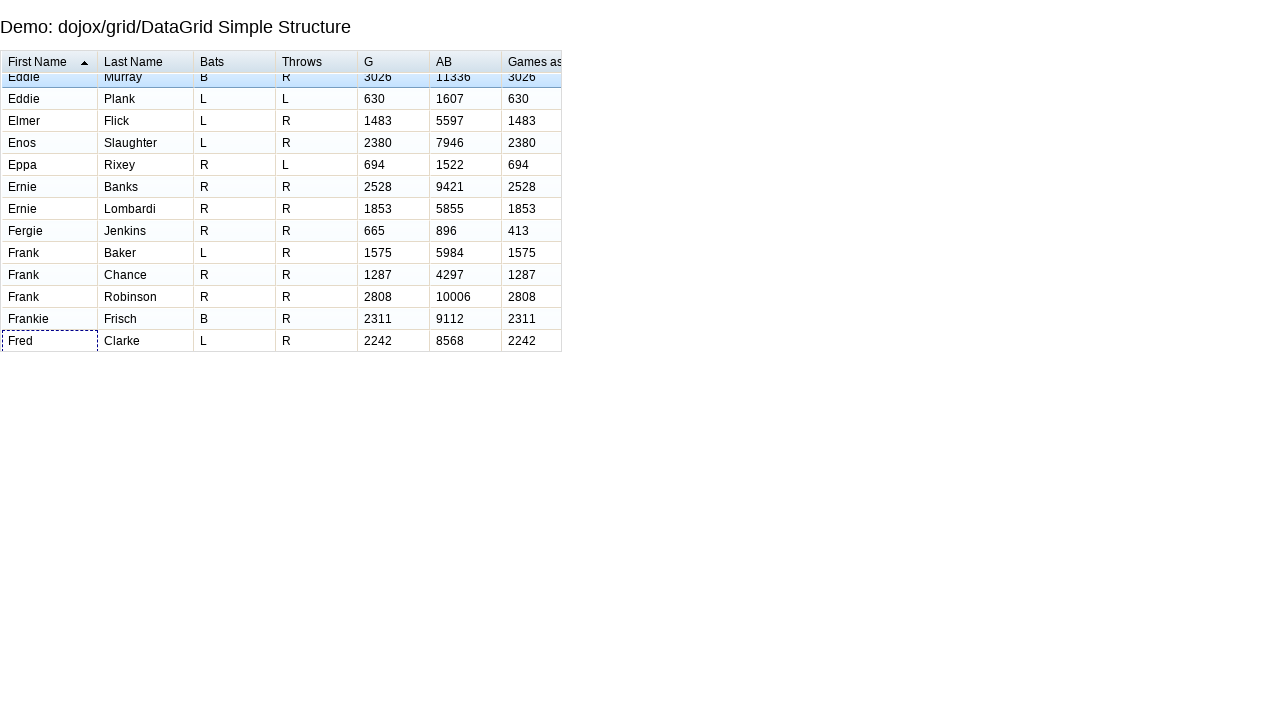

Pressed ArrowDown to navigate to row 67
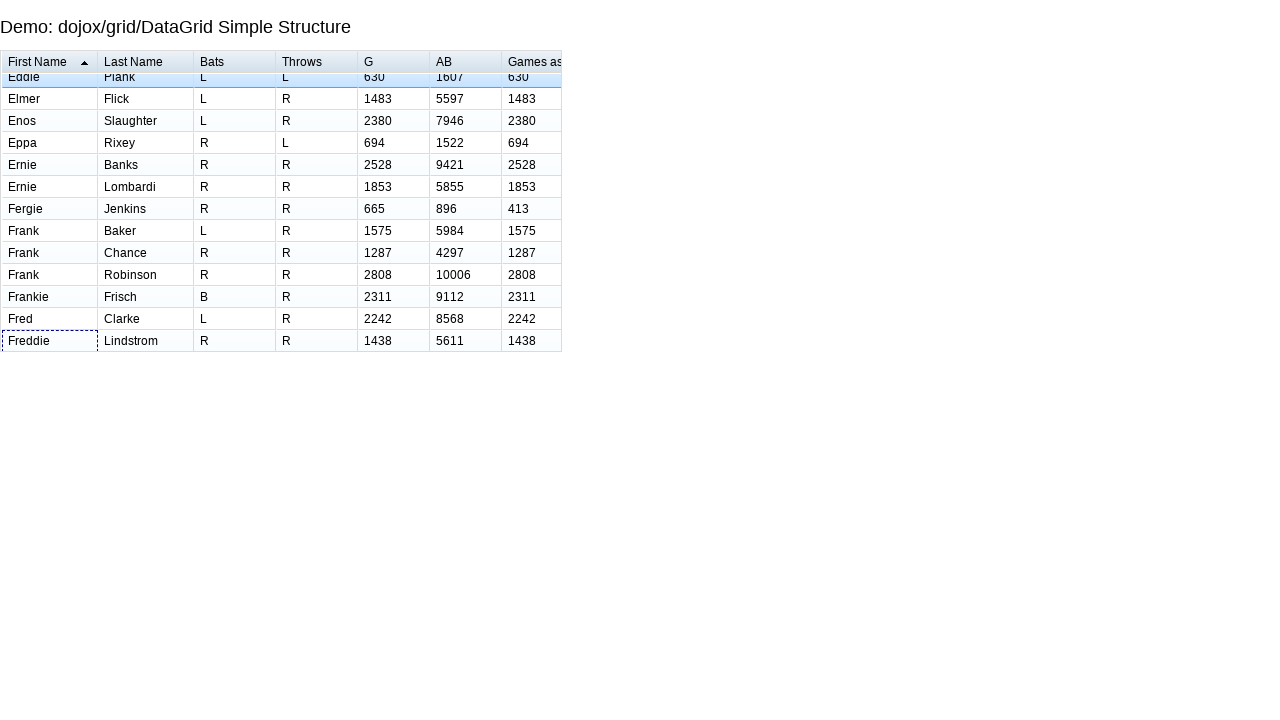

Waited for row 67 navigation to complete
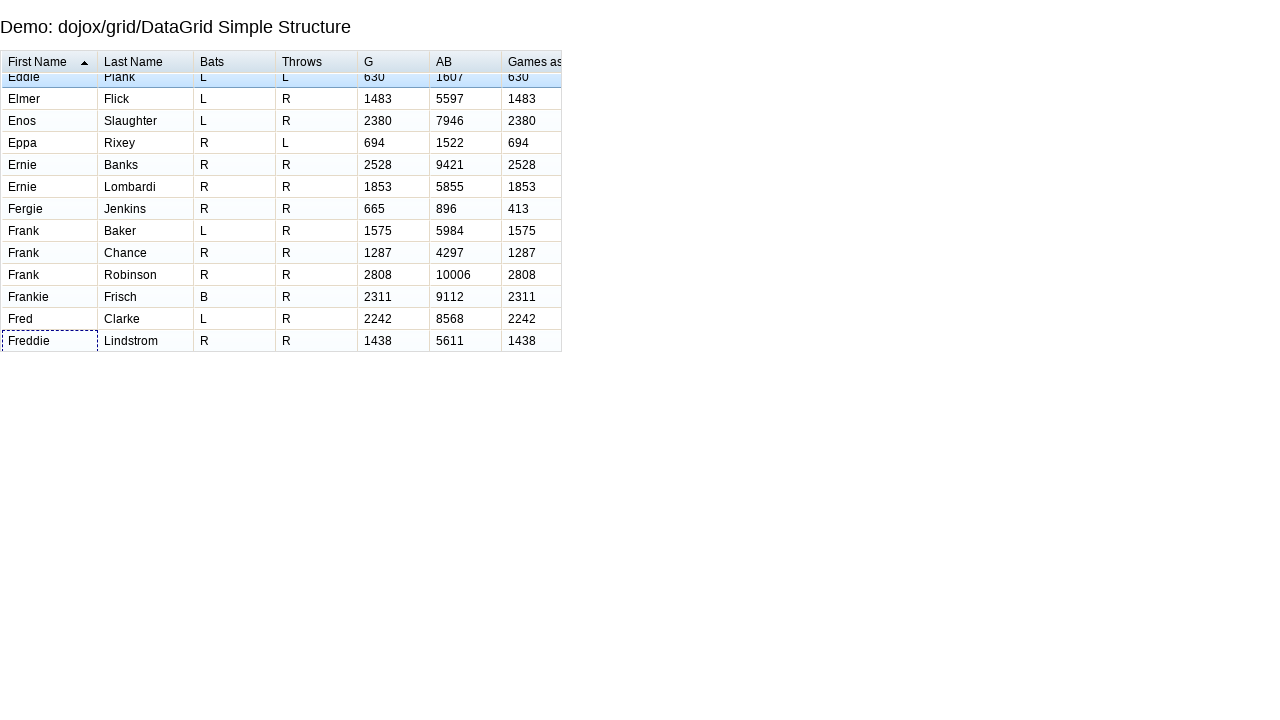

Pressed ArrowDown to navigate to row 68
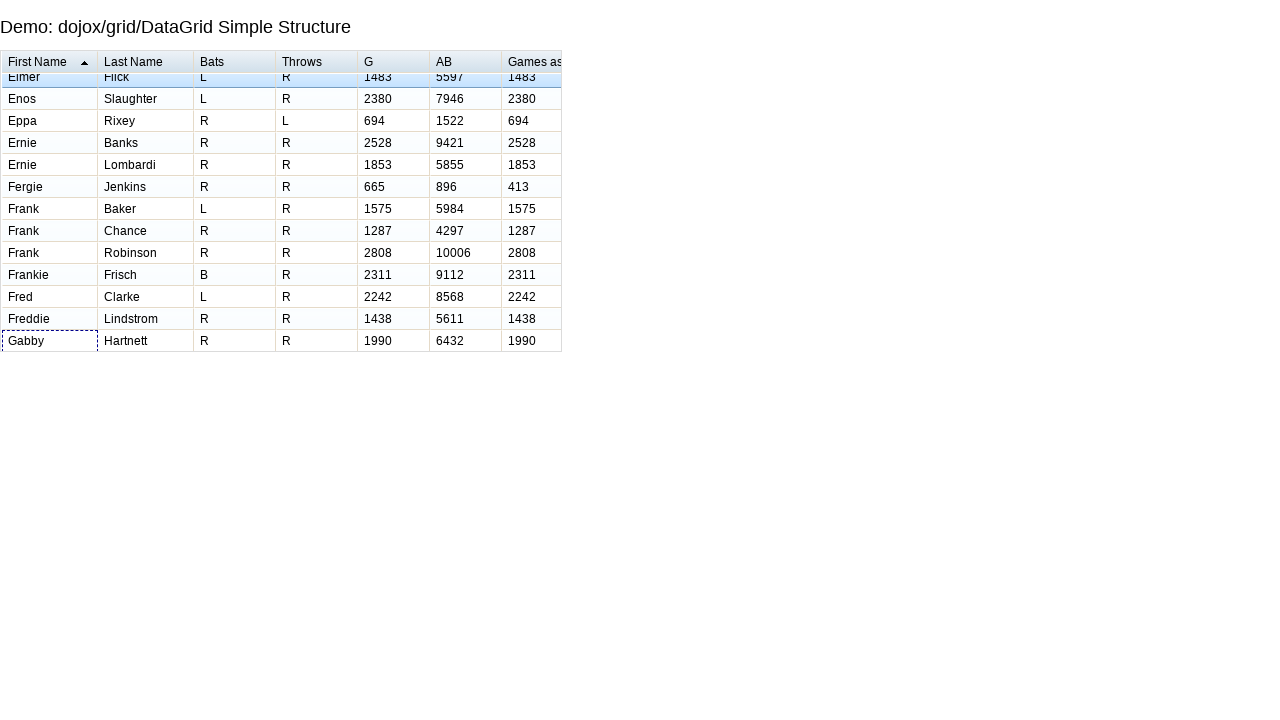

Waited for row 68 navigation to complete
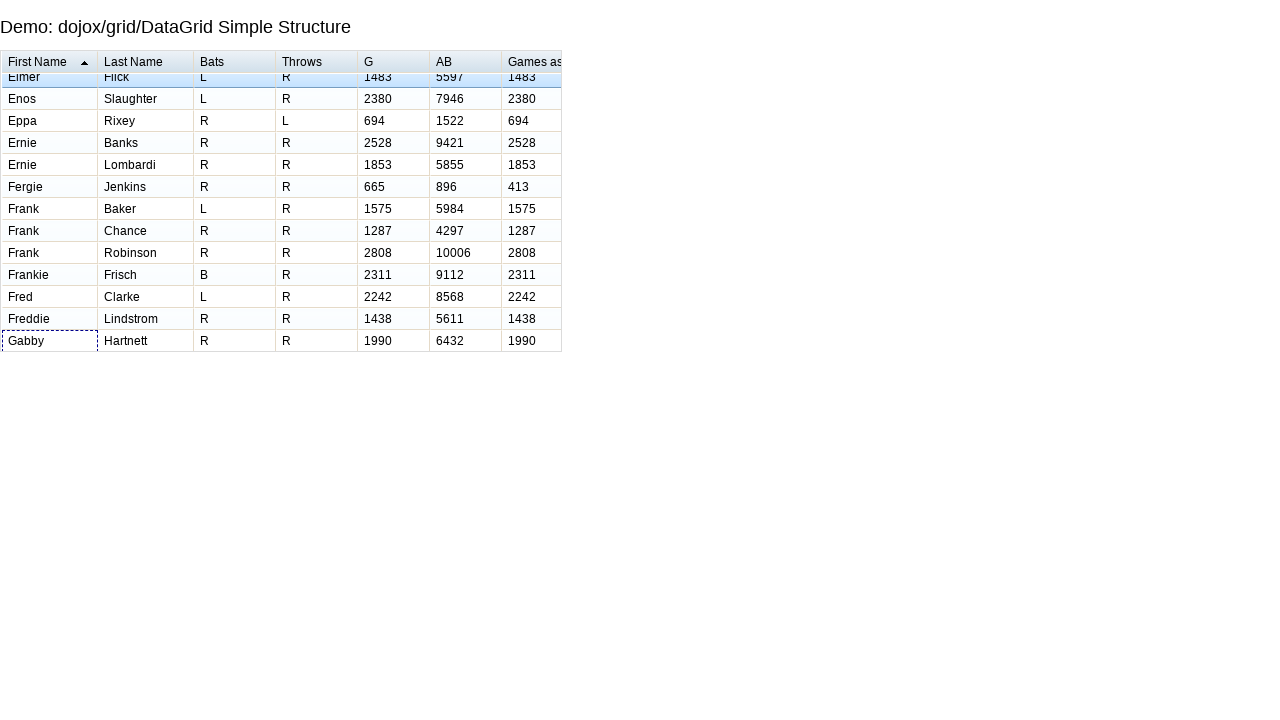

Pressed ArrowDown to navigate to row 69
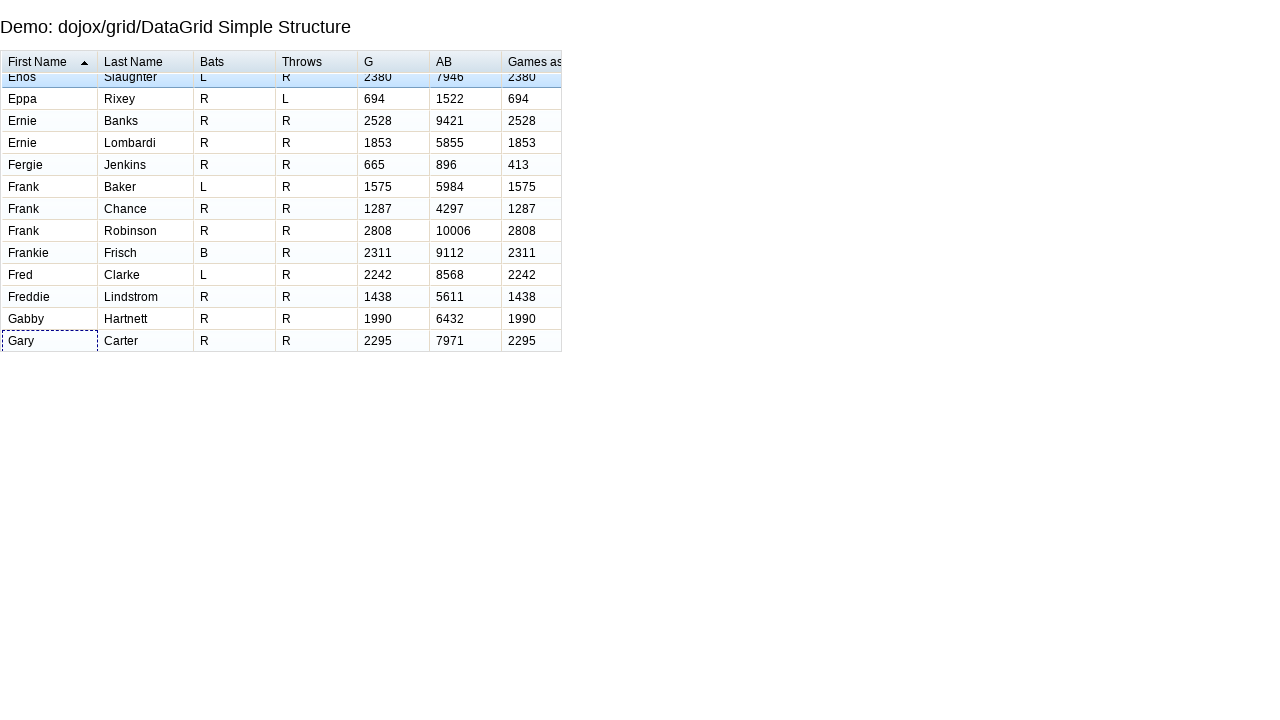

Waited for row 69 navigation to complete
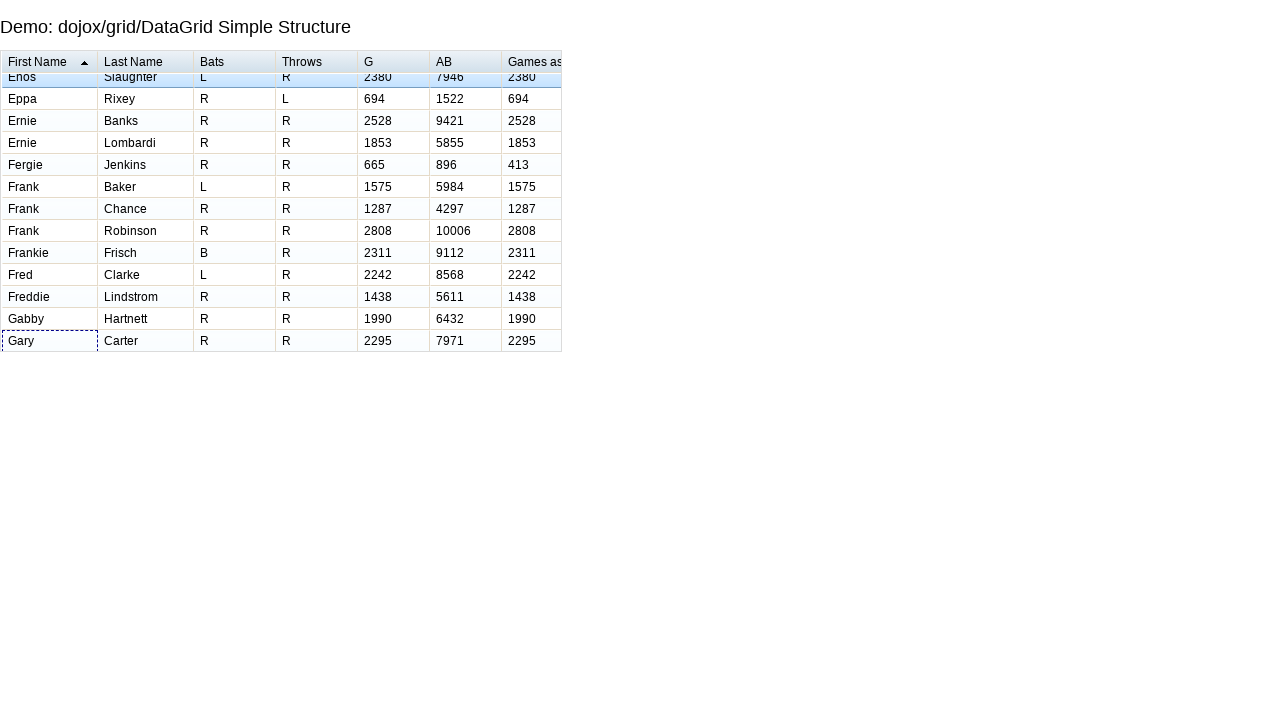

Pressed ArrowDown to navigate to row 70
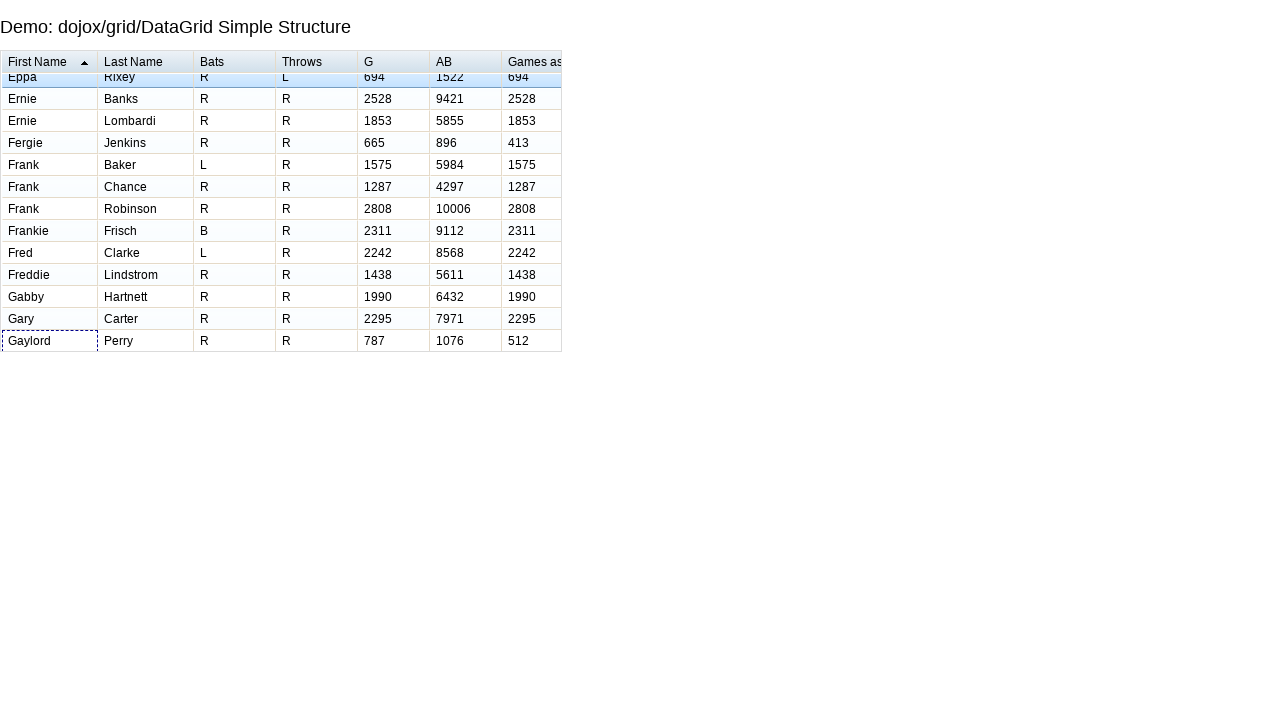

Waited for row 70 navigation to complete
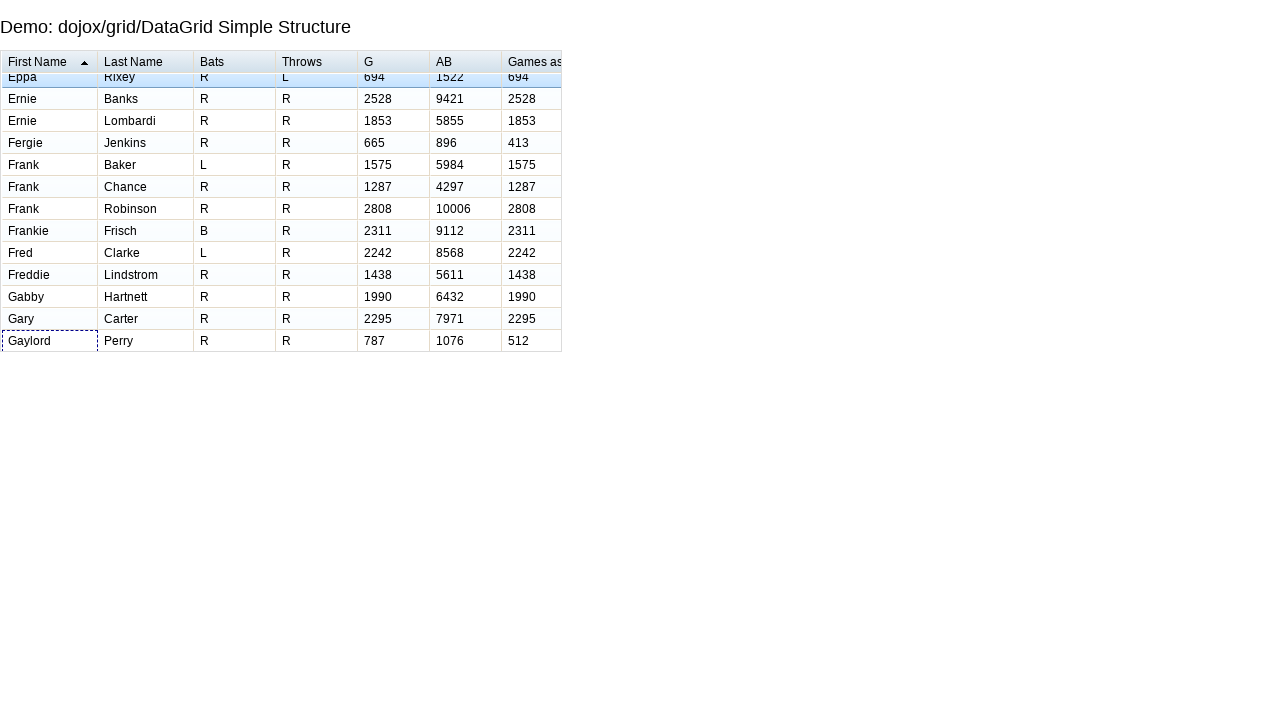

Pressed ArrowDown to navigate to row 71
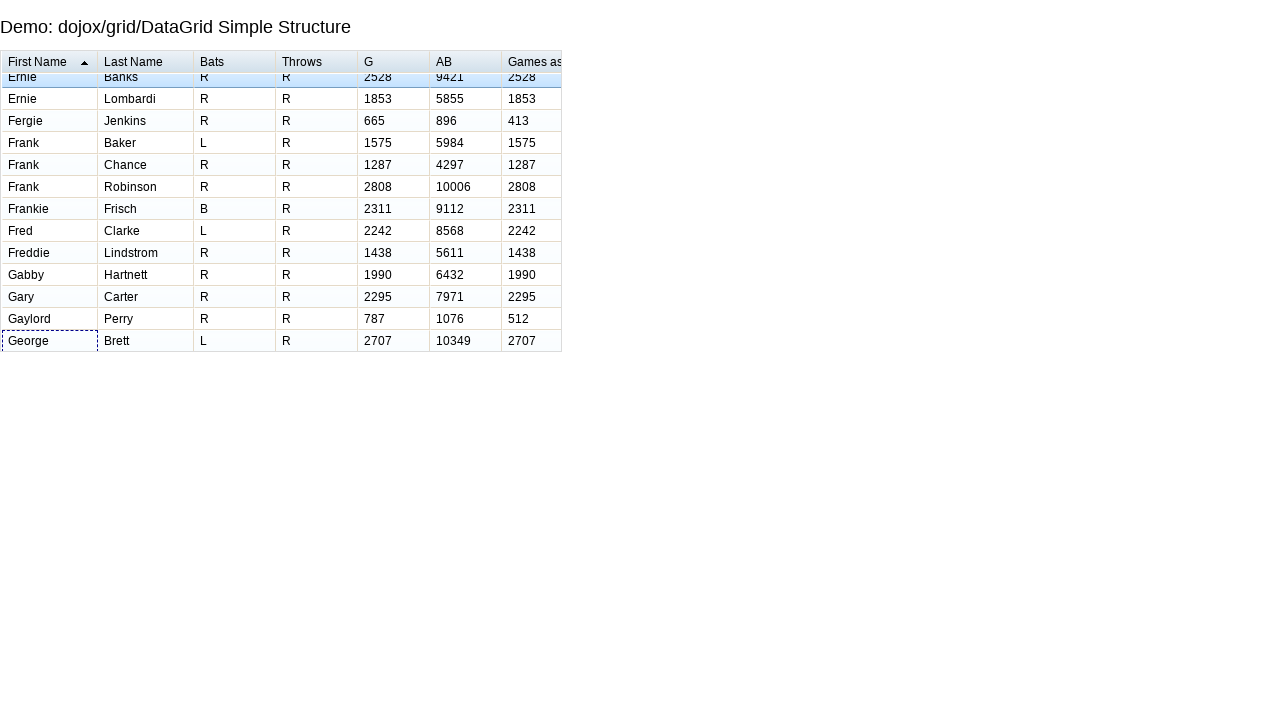

Waited for row 71 navigation to complete
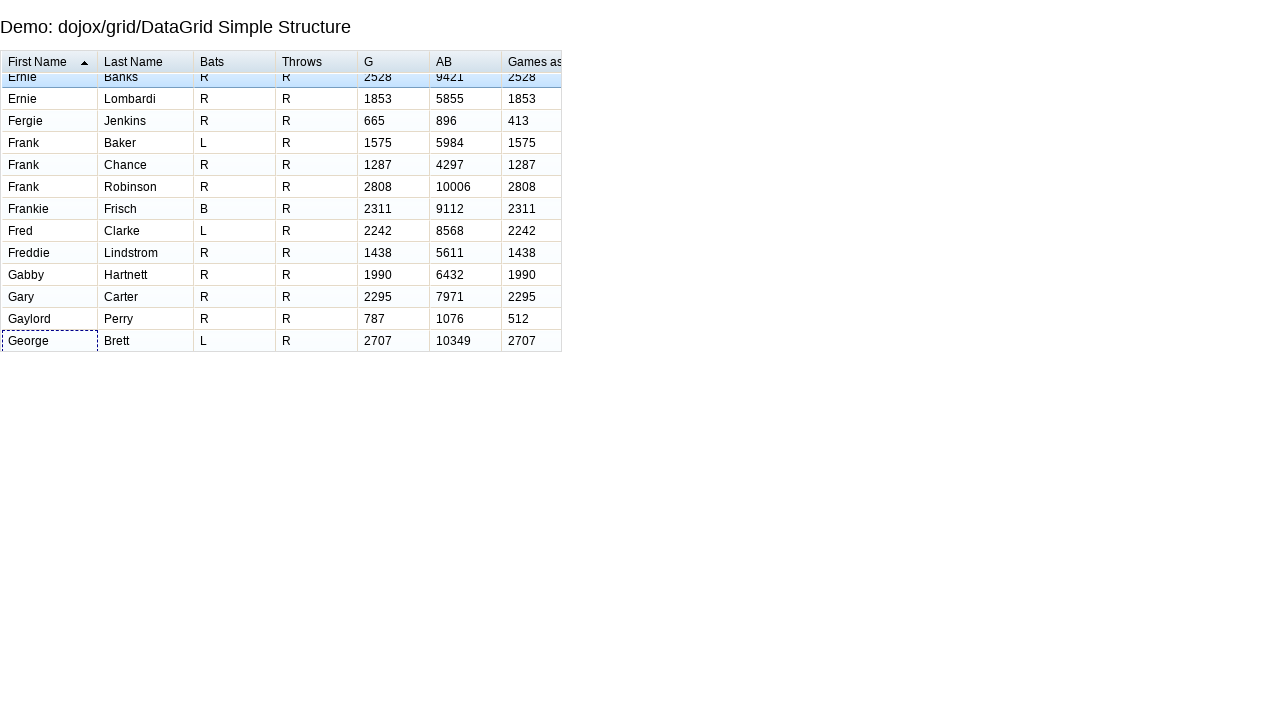

Pressed ArrowDown to navigate to row 72
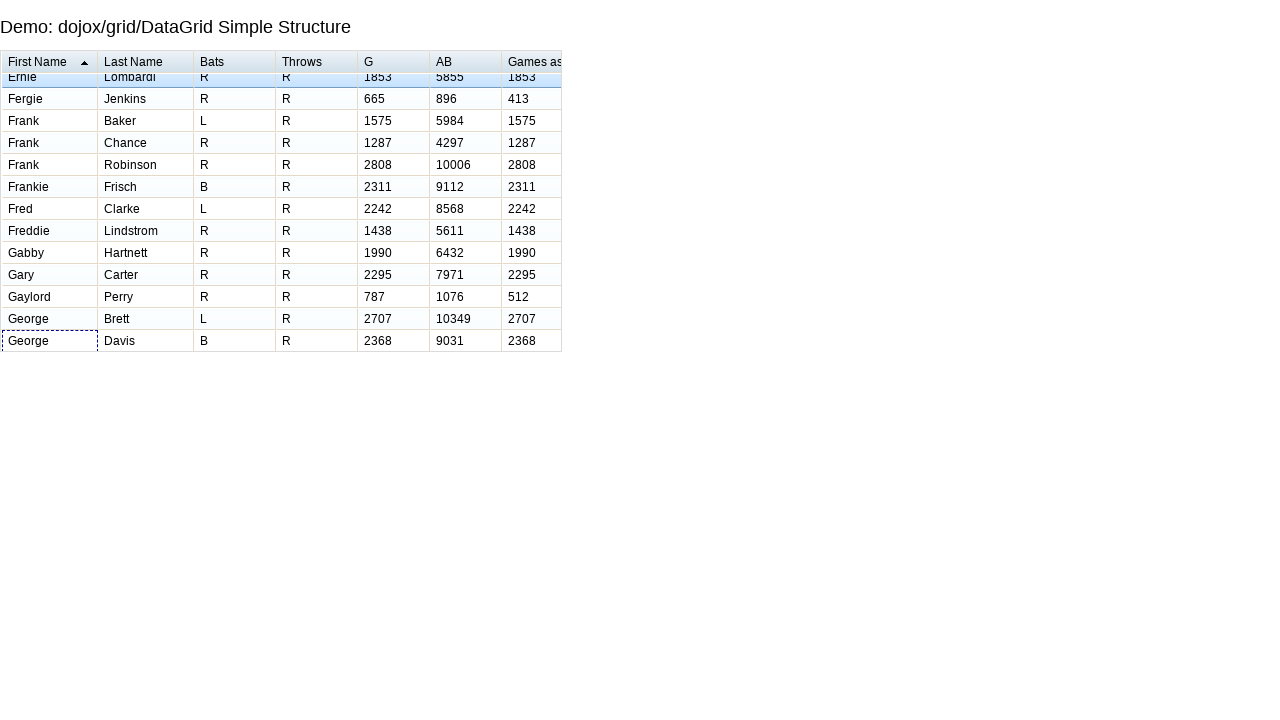

Waited for row 72 navigation to complete
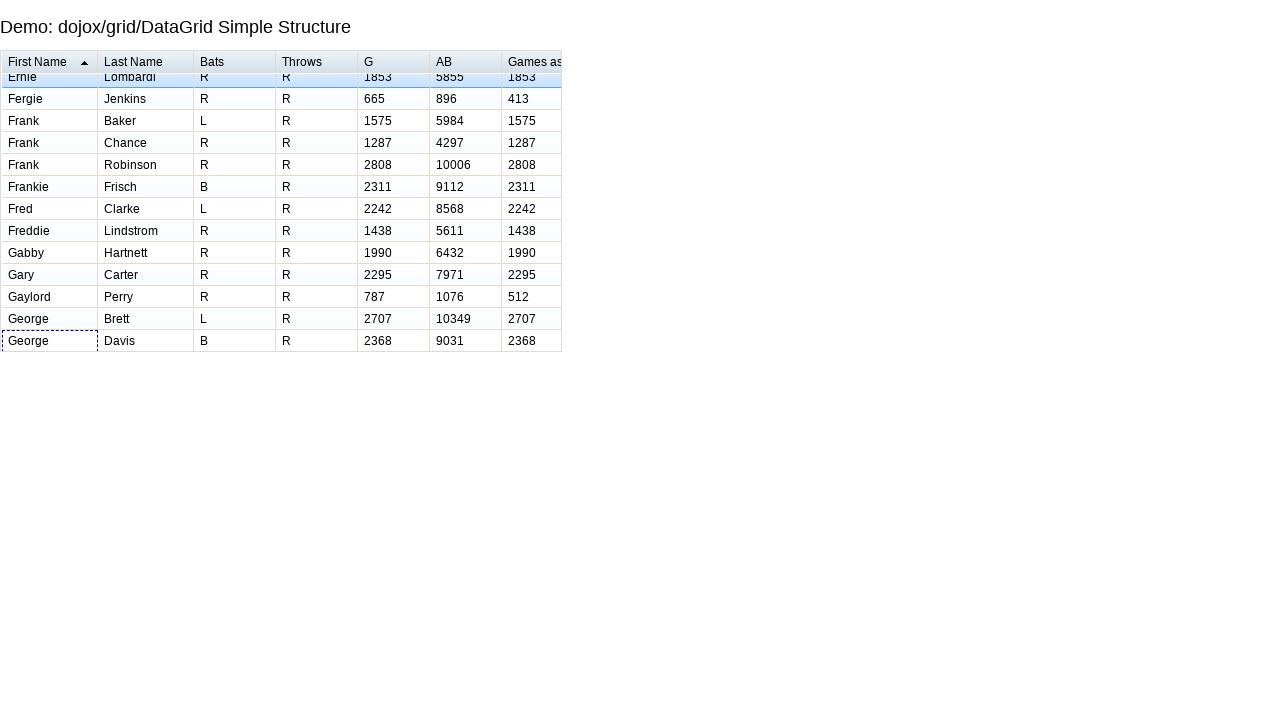

Pressed ArrowDown to navigate to row 73
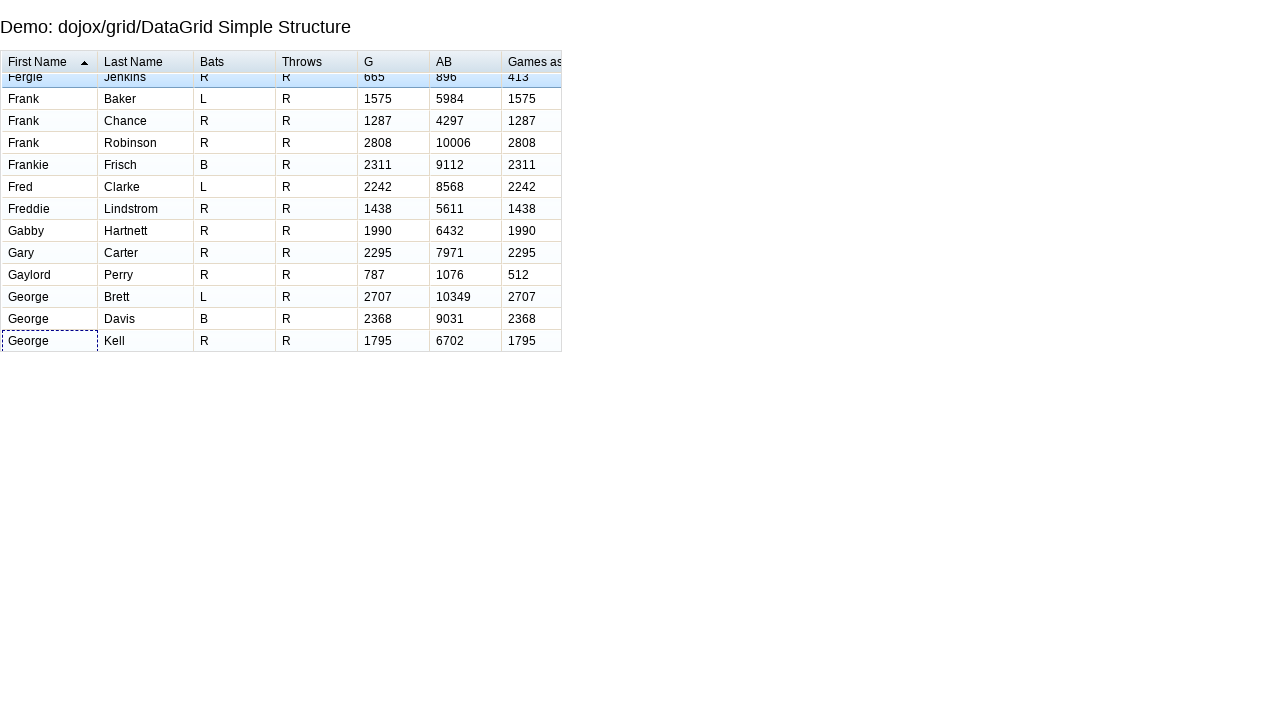

Waited for row 73 navigation to complete
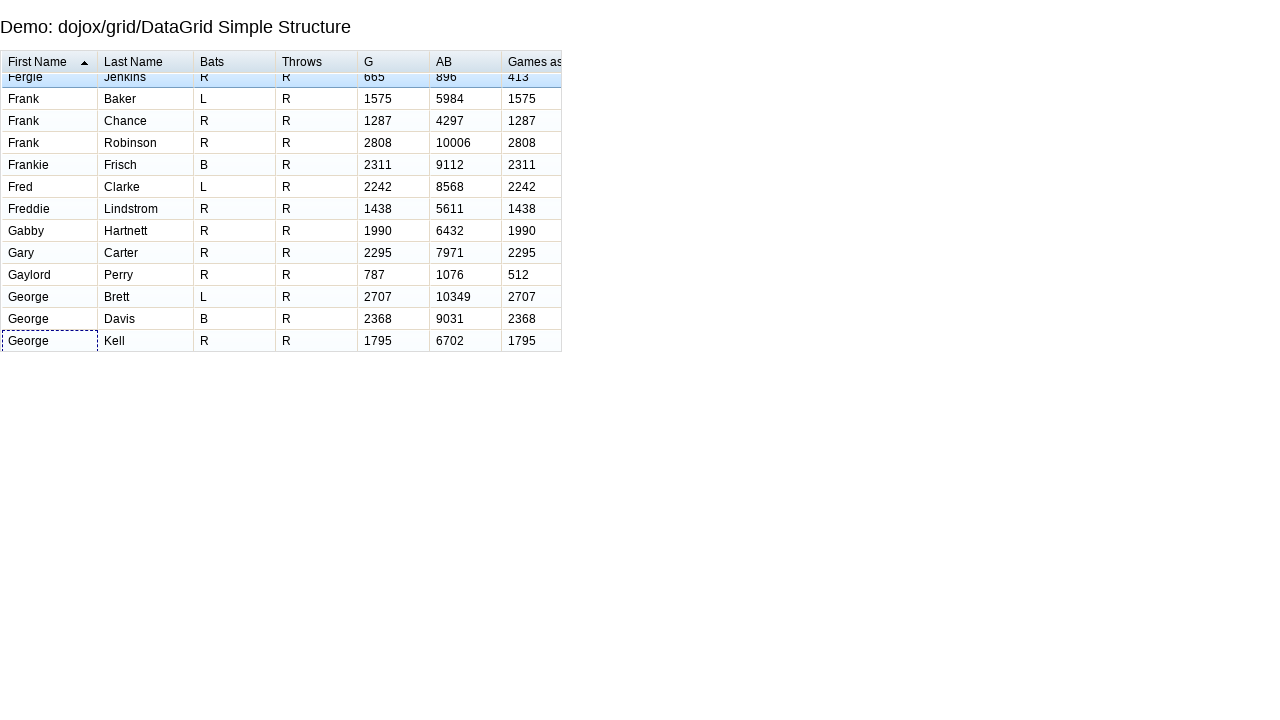

Pressed ArrowDown to navigate to row 74
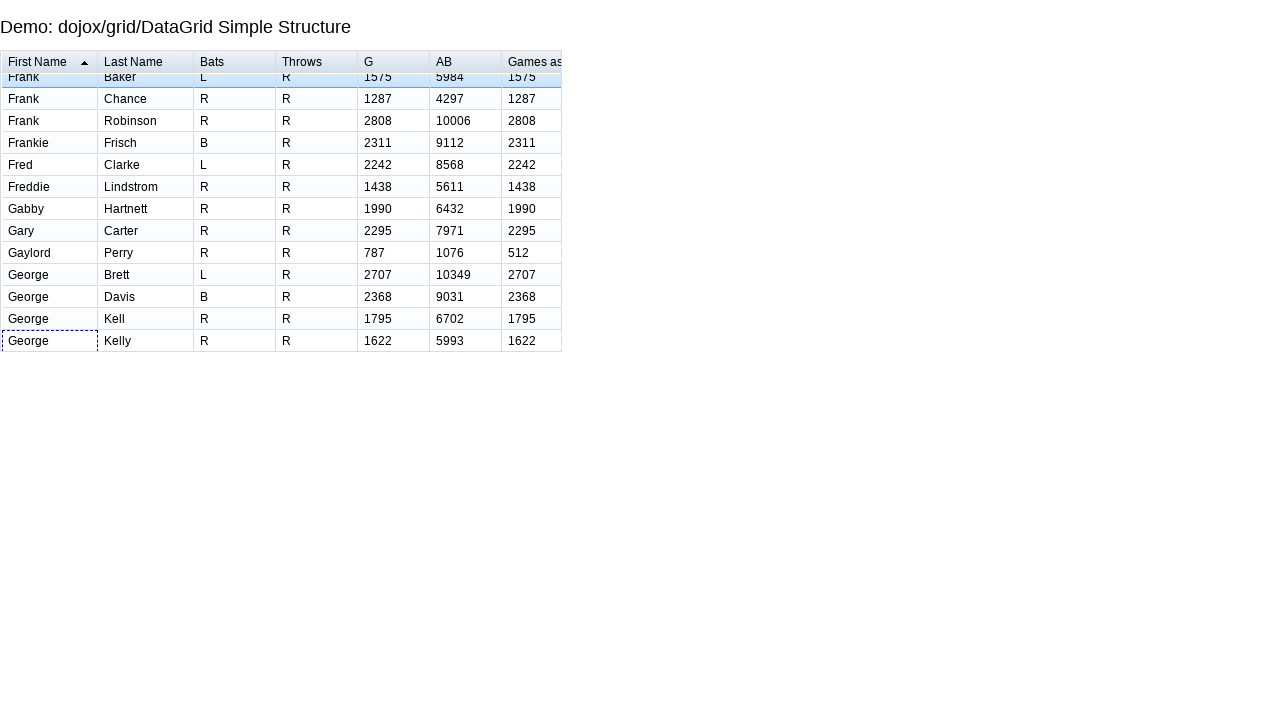

Waited for row 74 navigation to complete
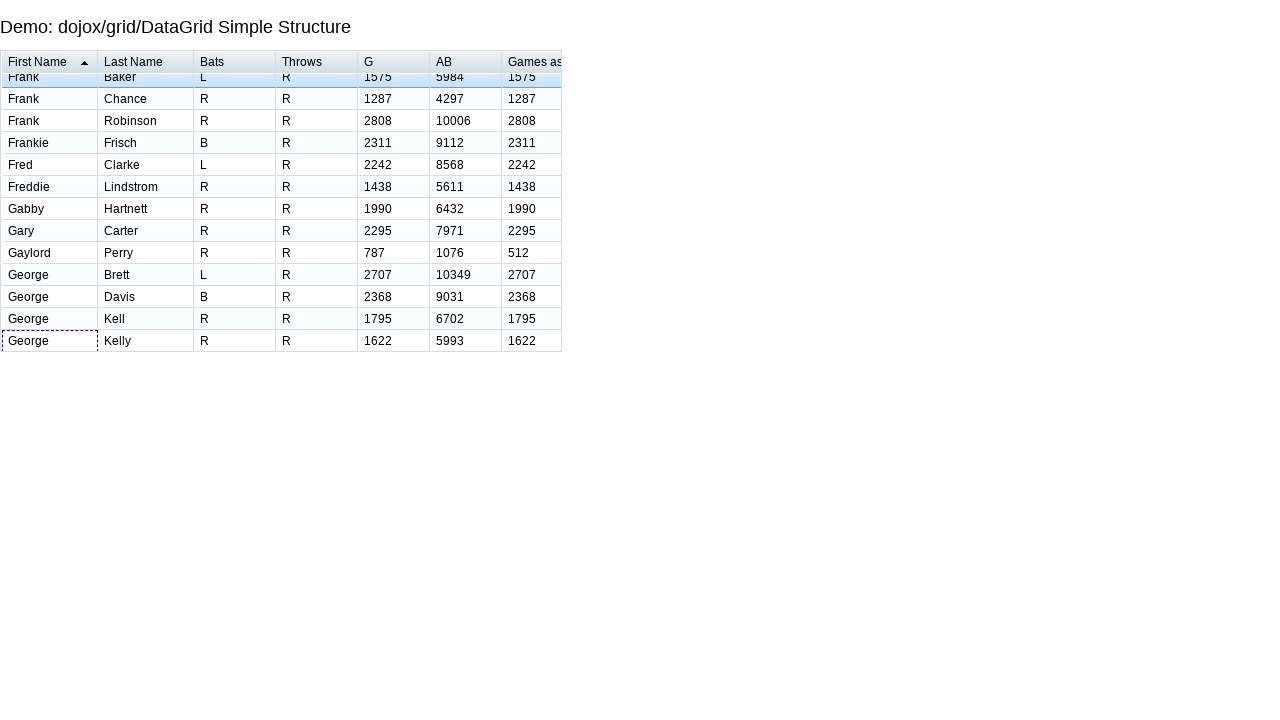

Pressed ArrowDown to navigate to row 75
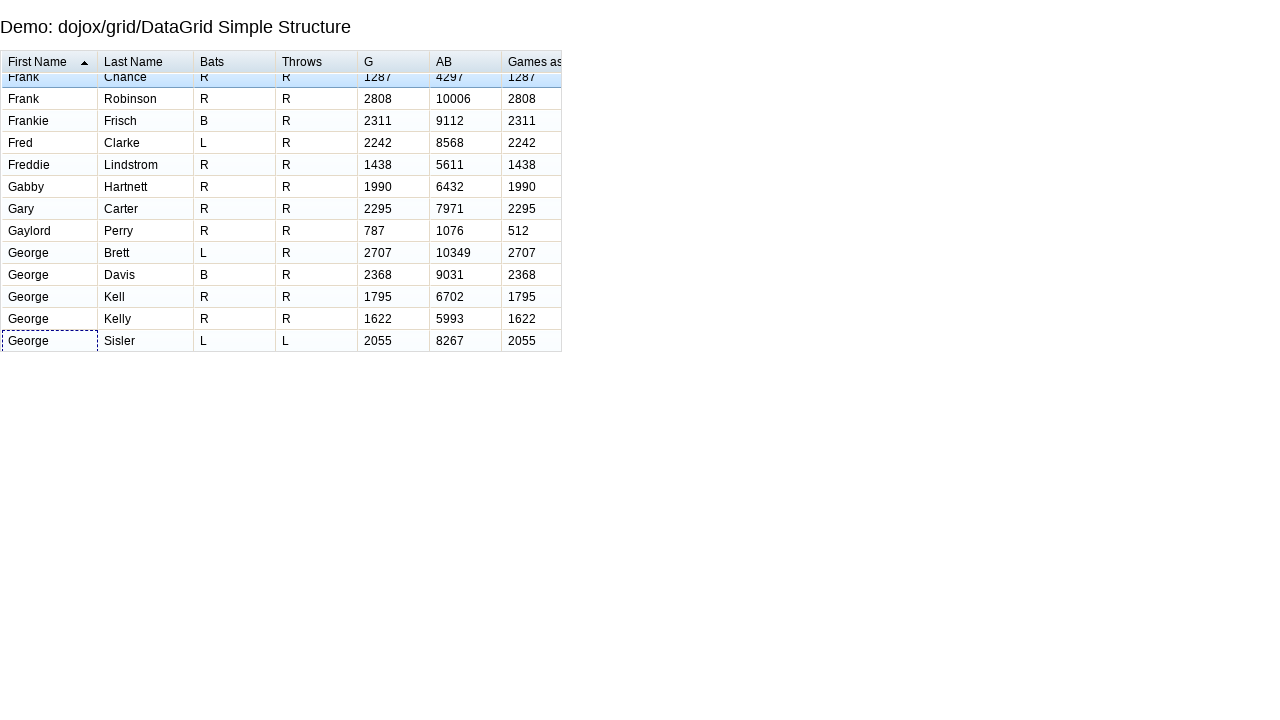

Waited for row 75 navigation to complete
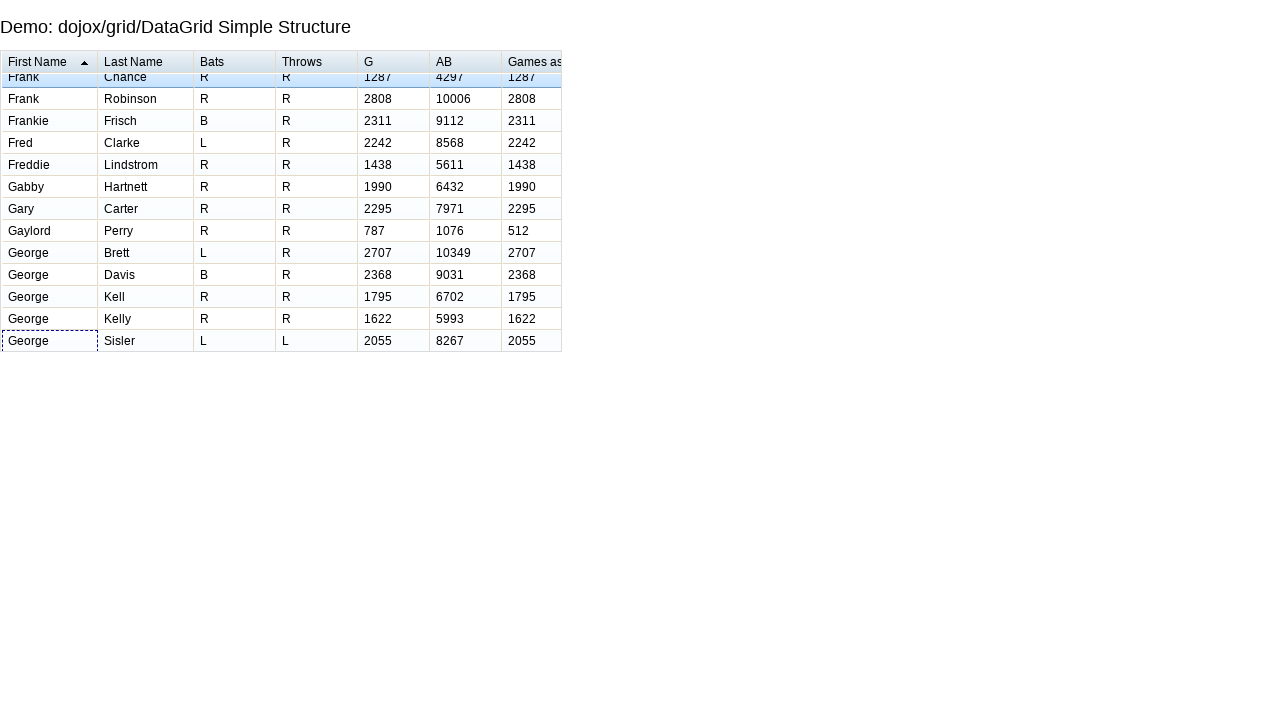

Pressed ArrowDown to navigate to row 76
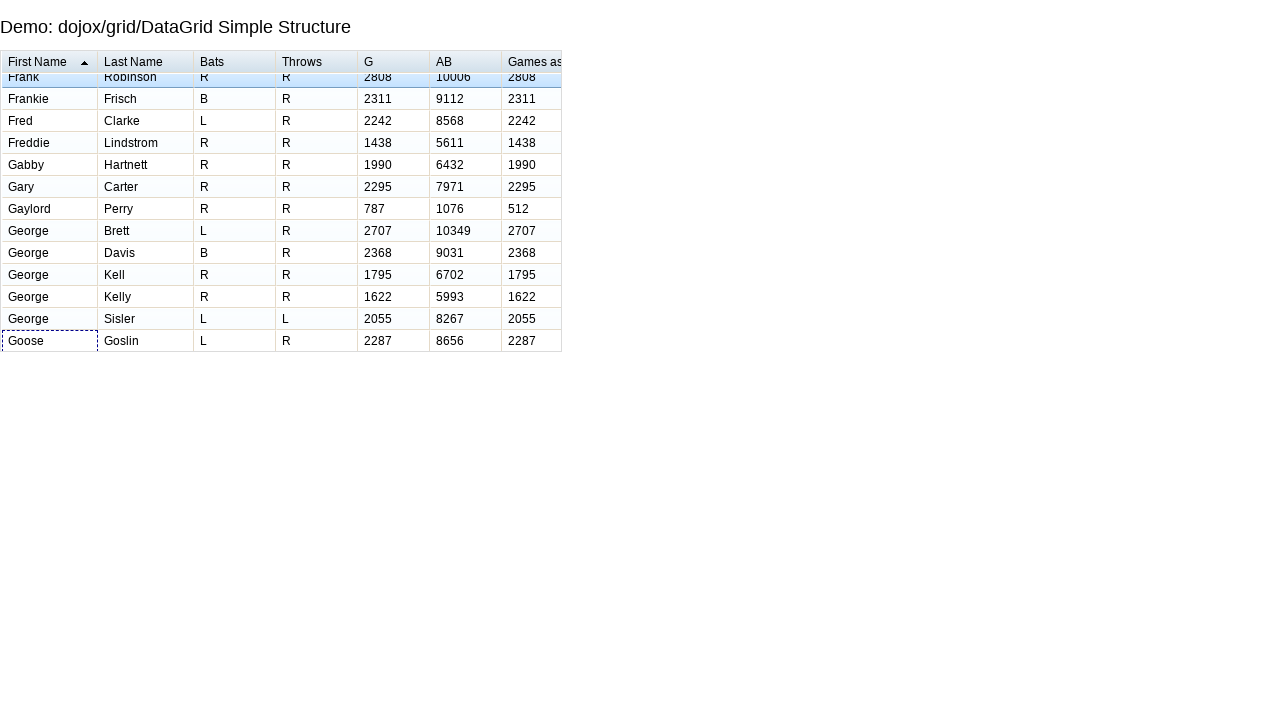

Waited for row 76 navigation to complete
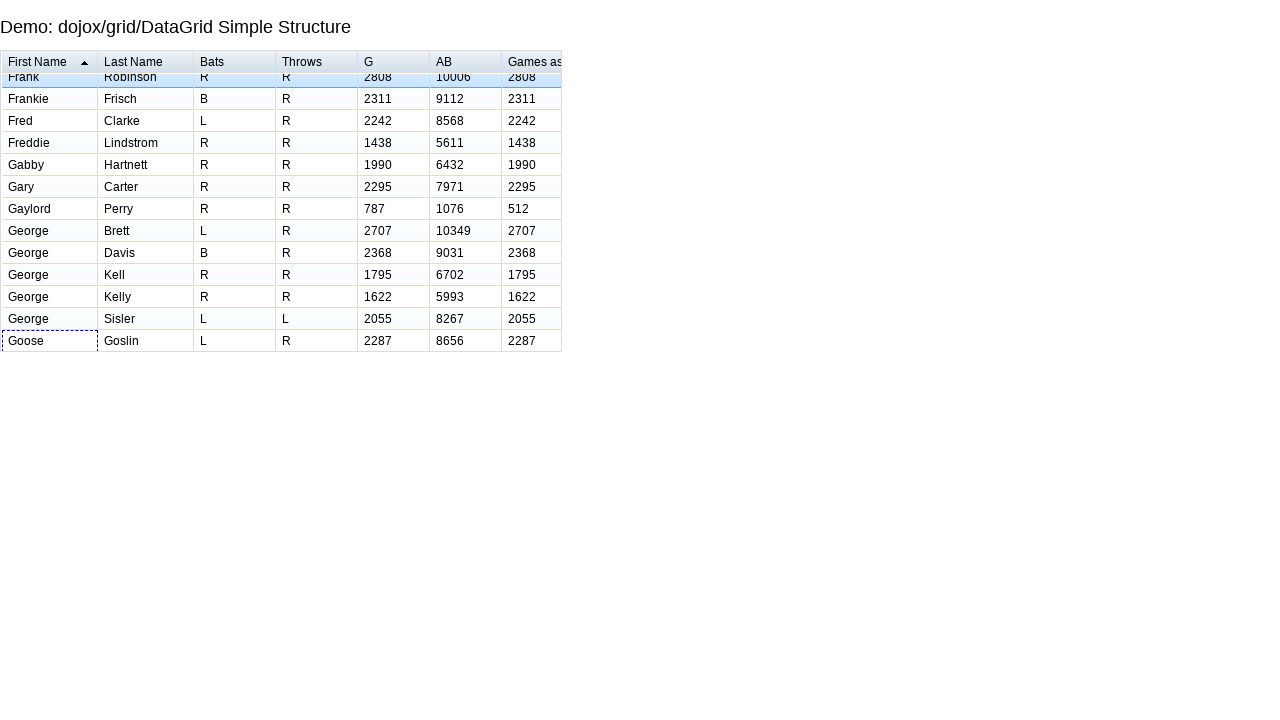

Pressed ArrowDown to navigate to row 77
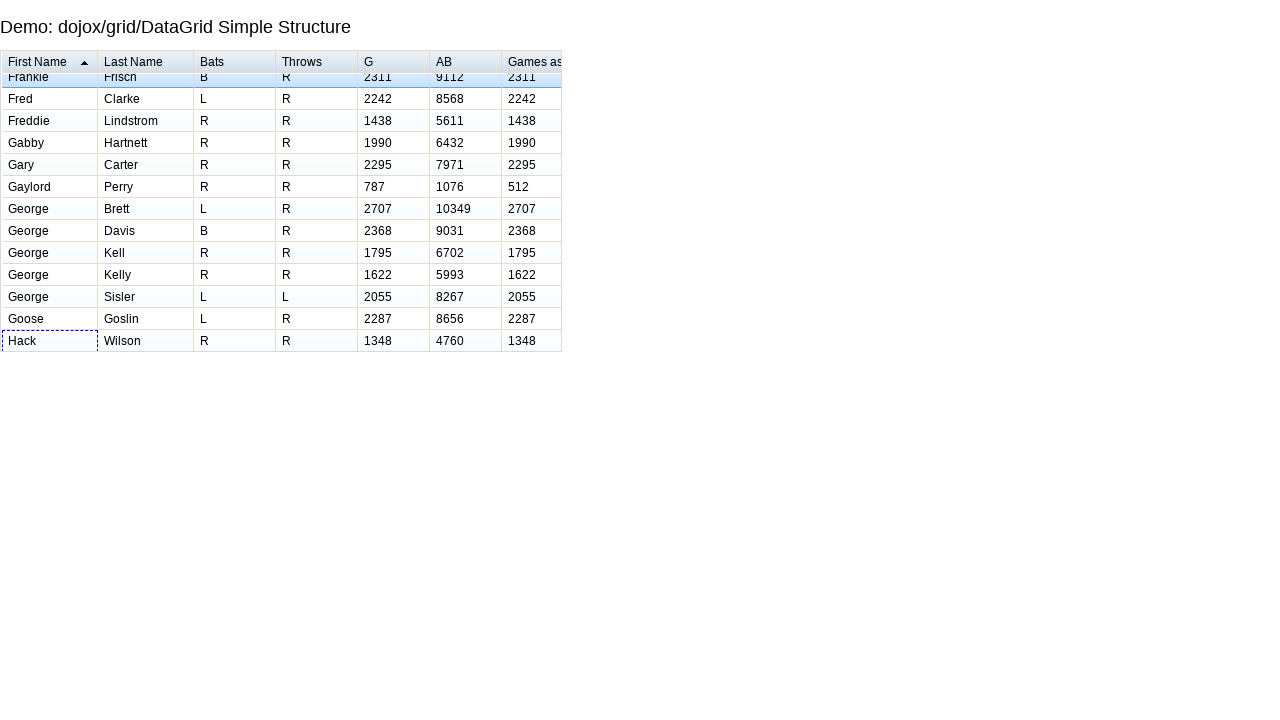

Waited for row 77 navigation to complete
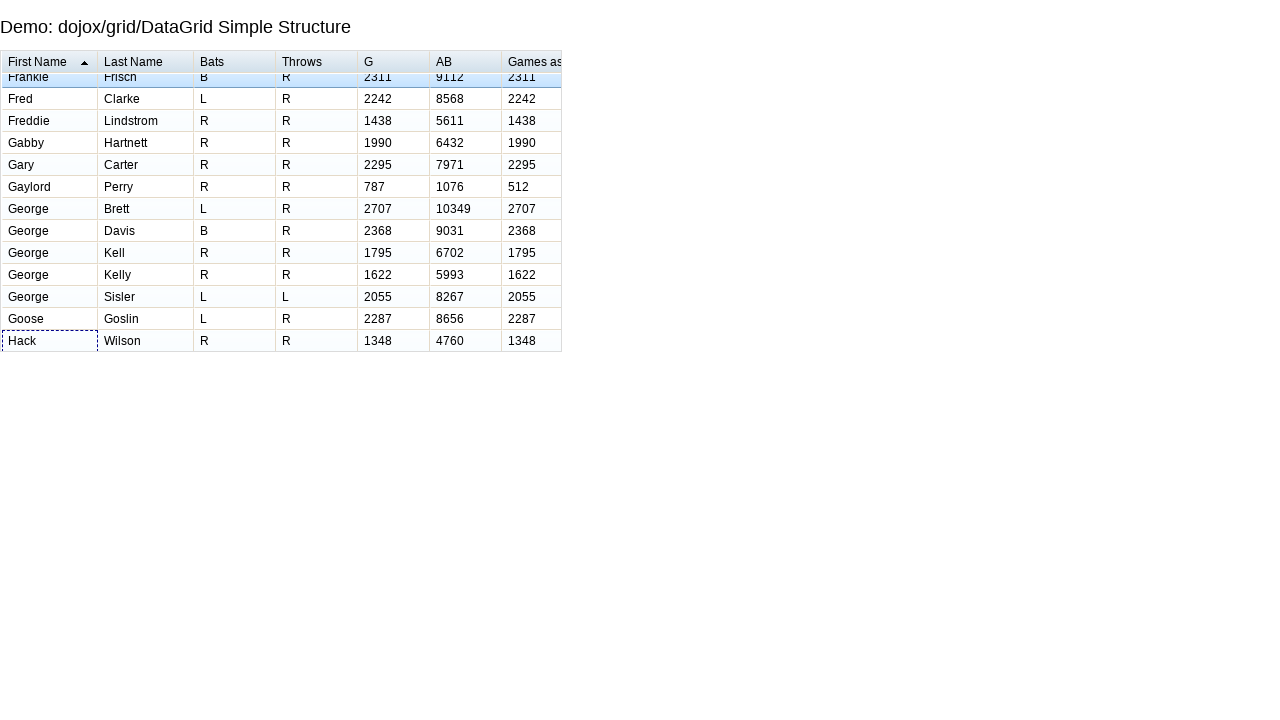

Pressed ArrowDown to navigate to row 78
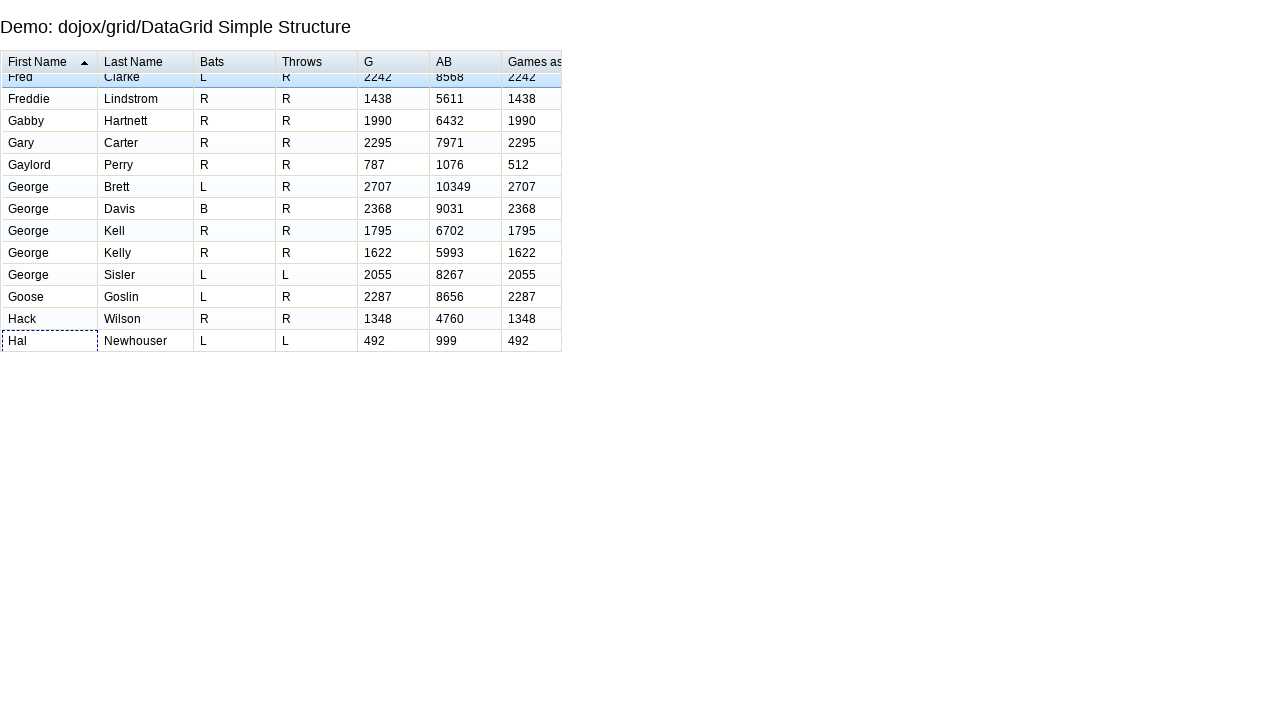

Waited for row 78 navigation to complete
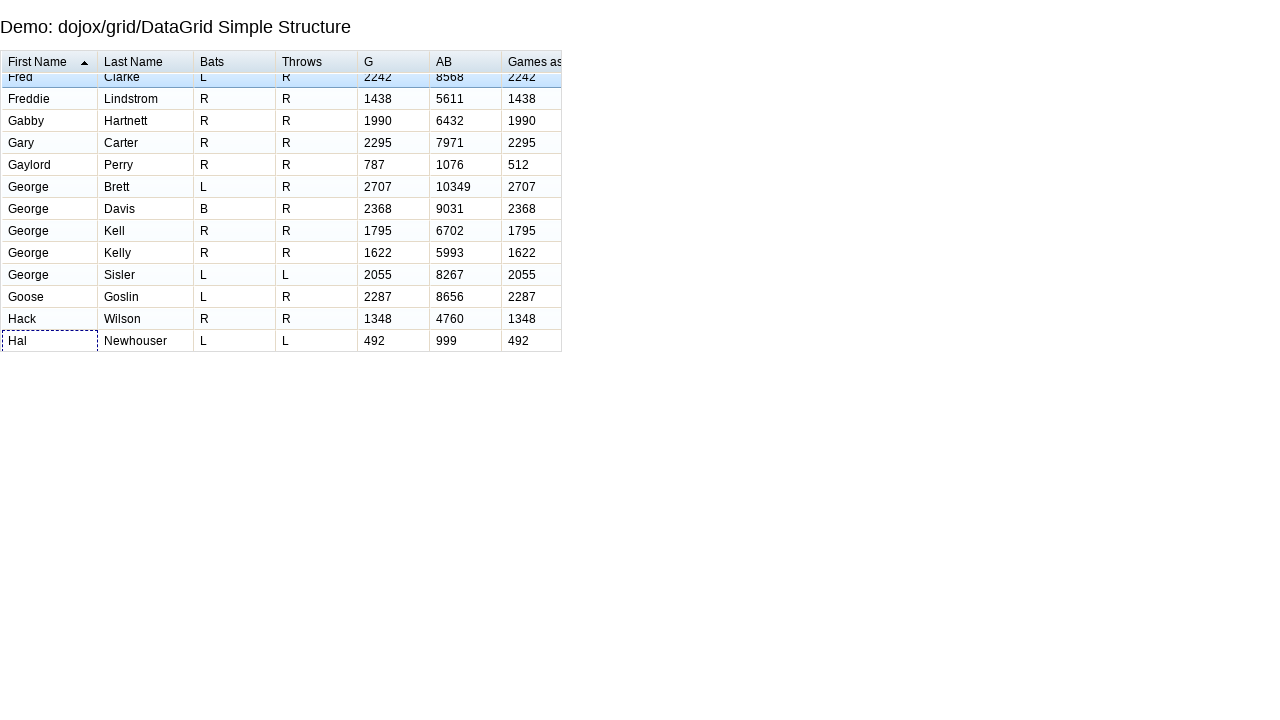

Pressed ArrowDown to navigate to row 79
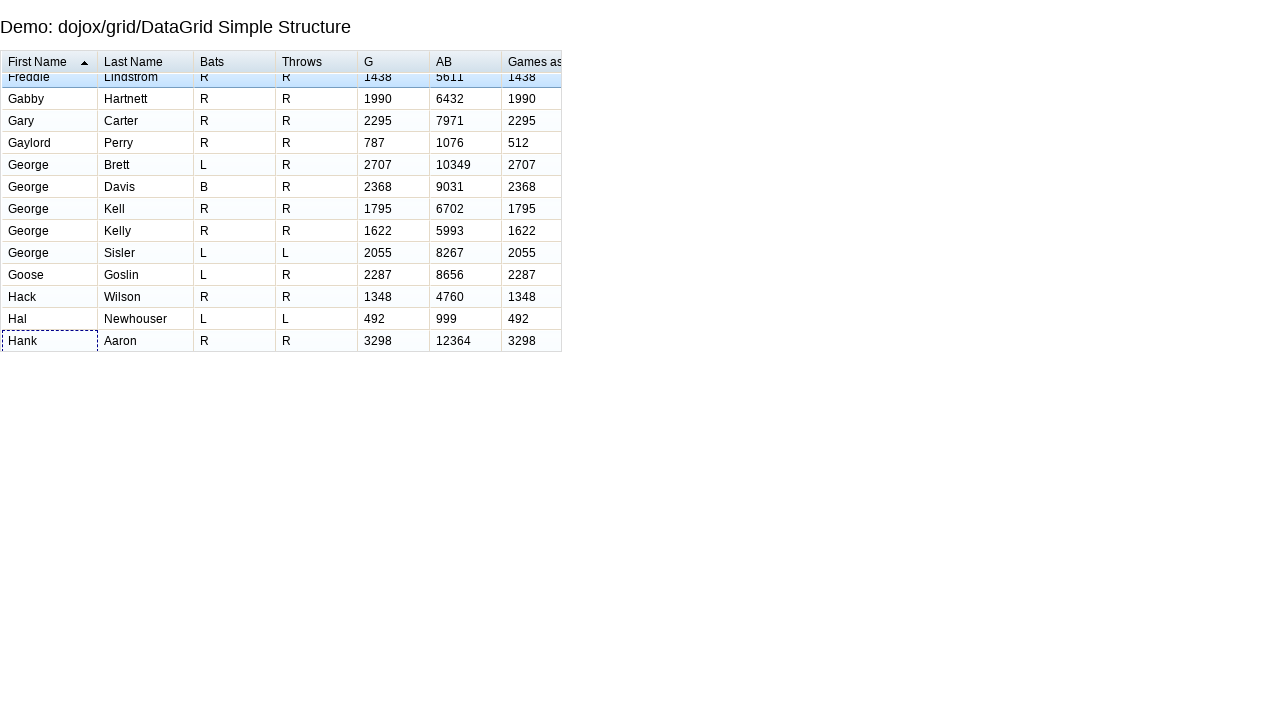

Waited for row 79 navigation to complete
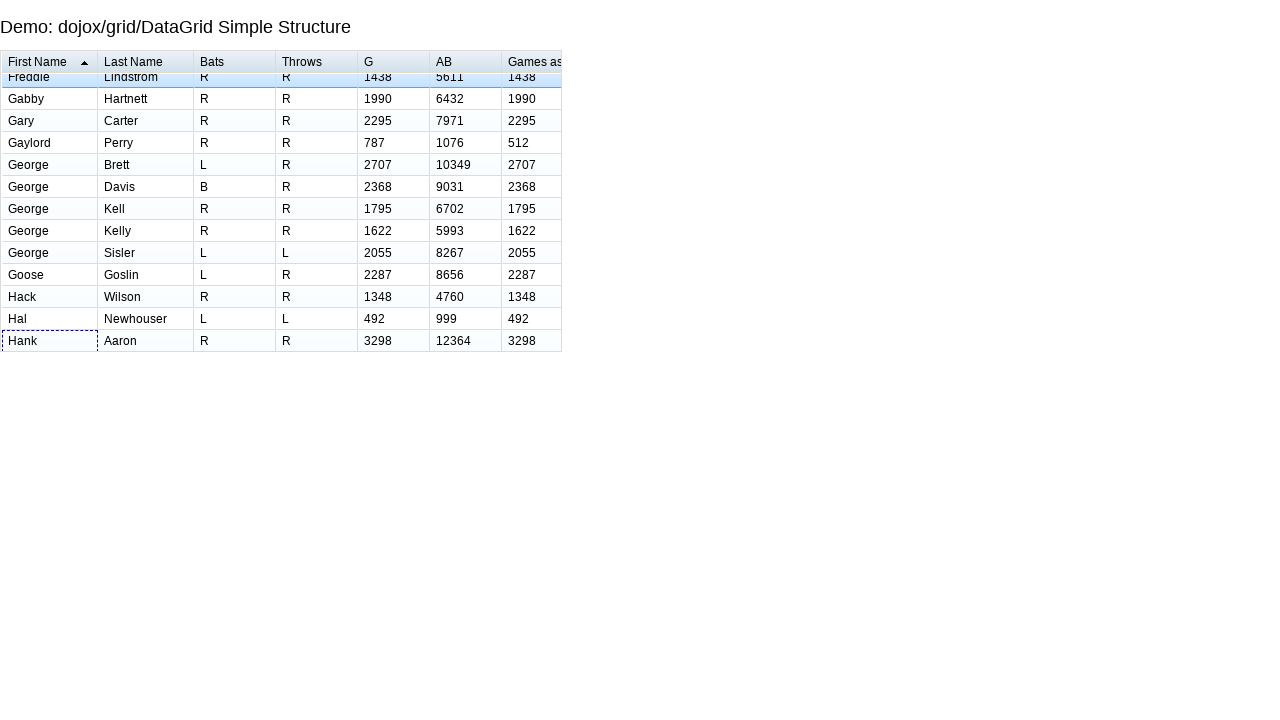

Pressed ArrowDown to navigate to row 80
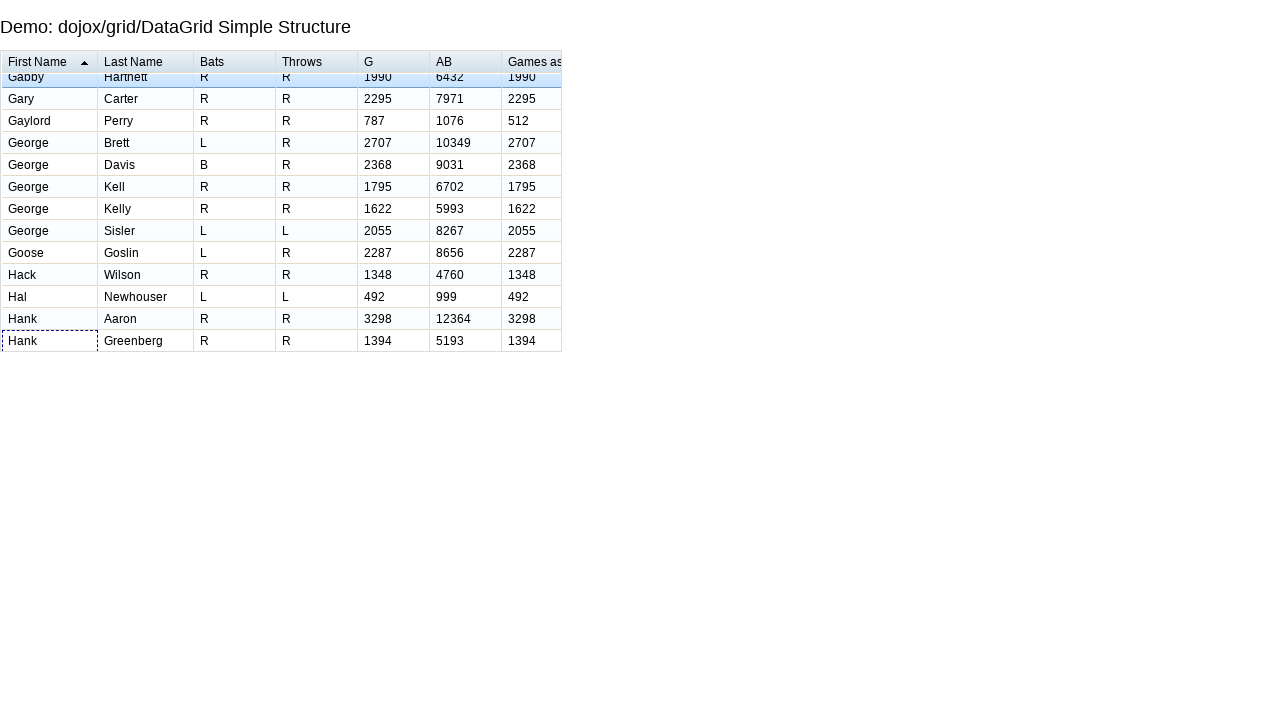

Waited for row 80 navigation to complete
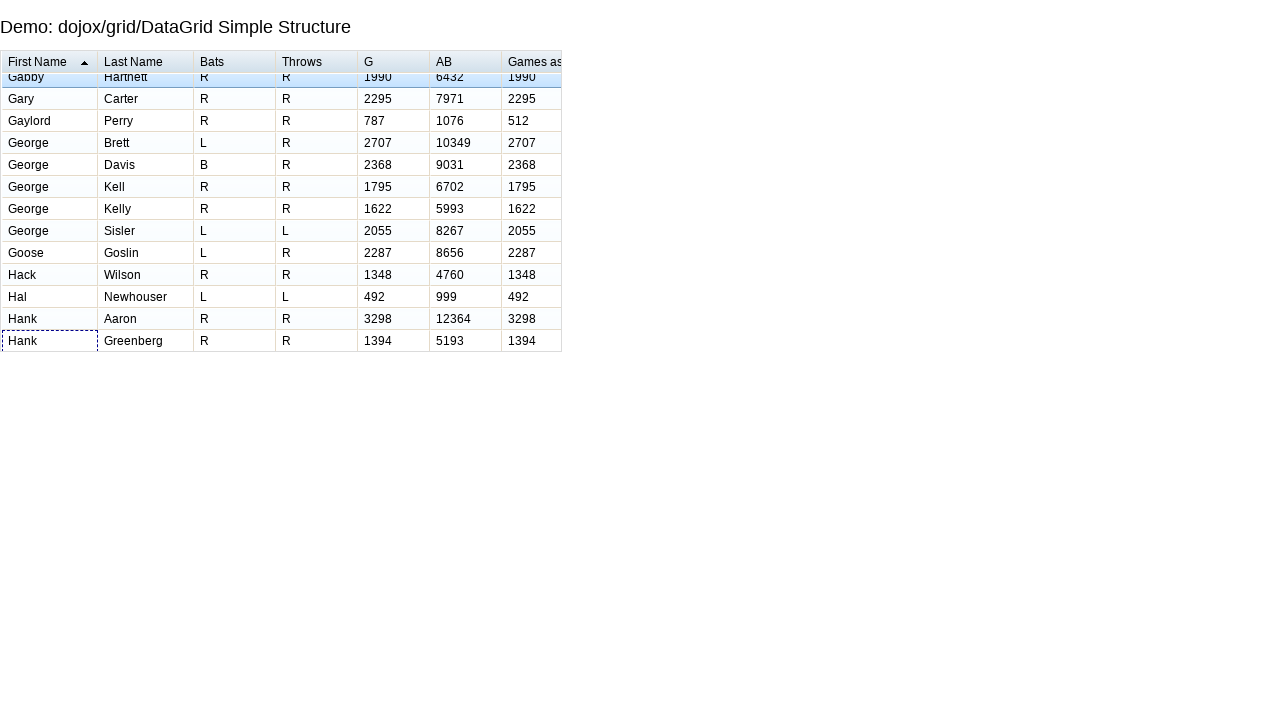

Pressed ArrowDown to navigate to row 81
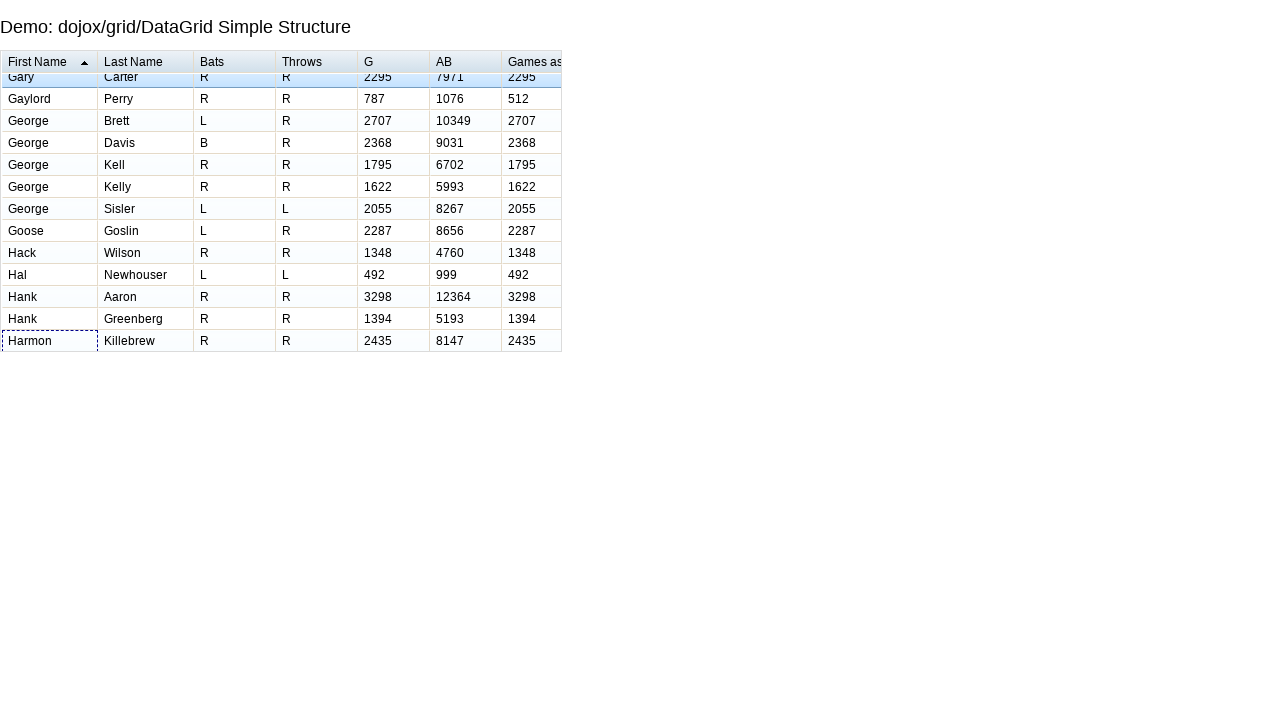

Waited for row 81 navigation to complete
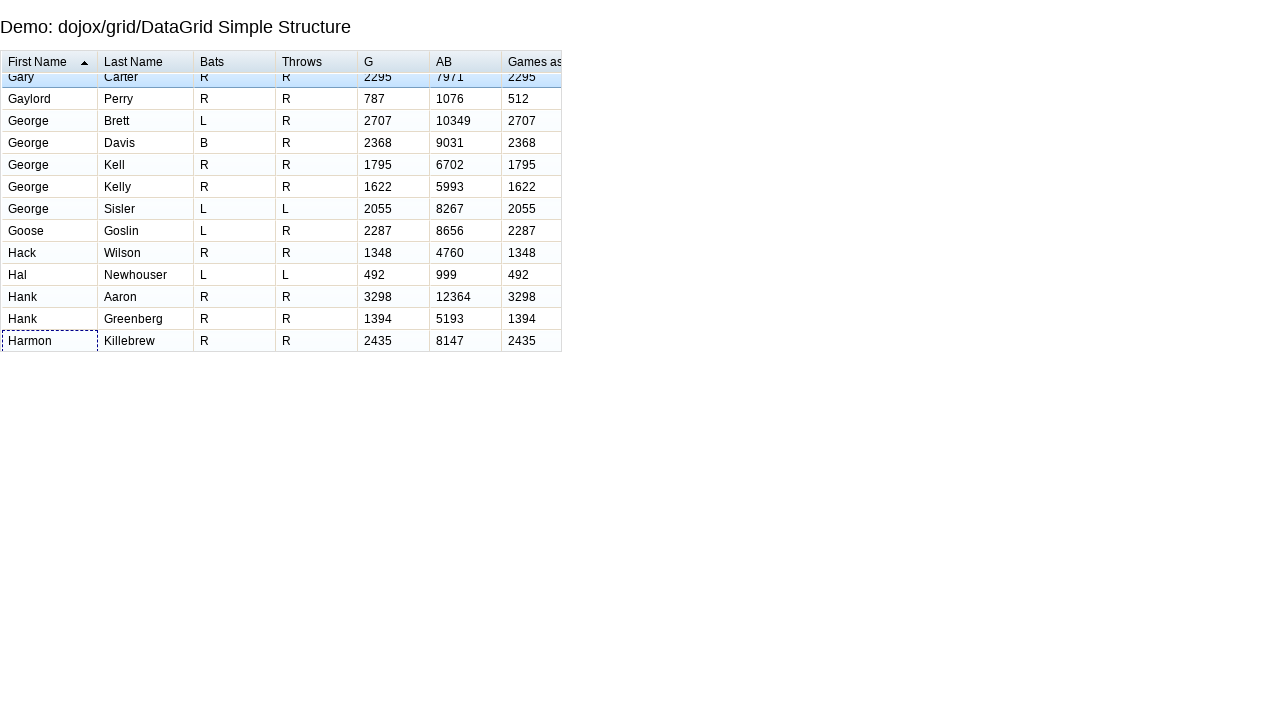

Pressed ArrowDown to navigate to row 82
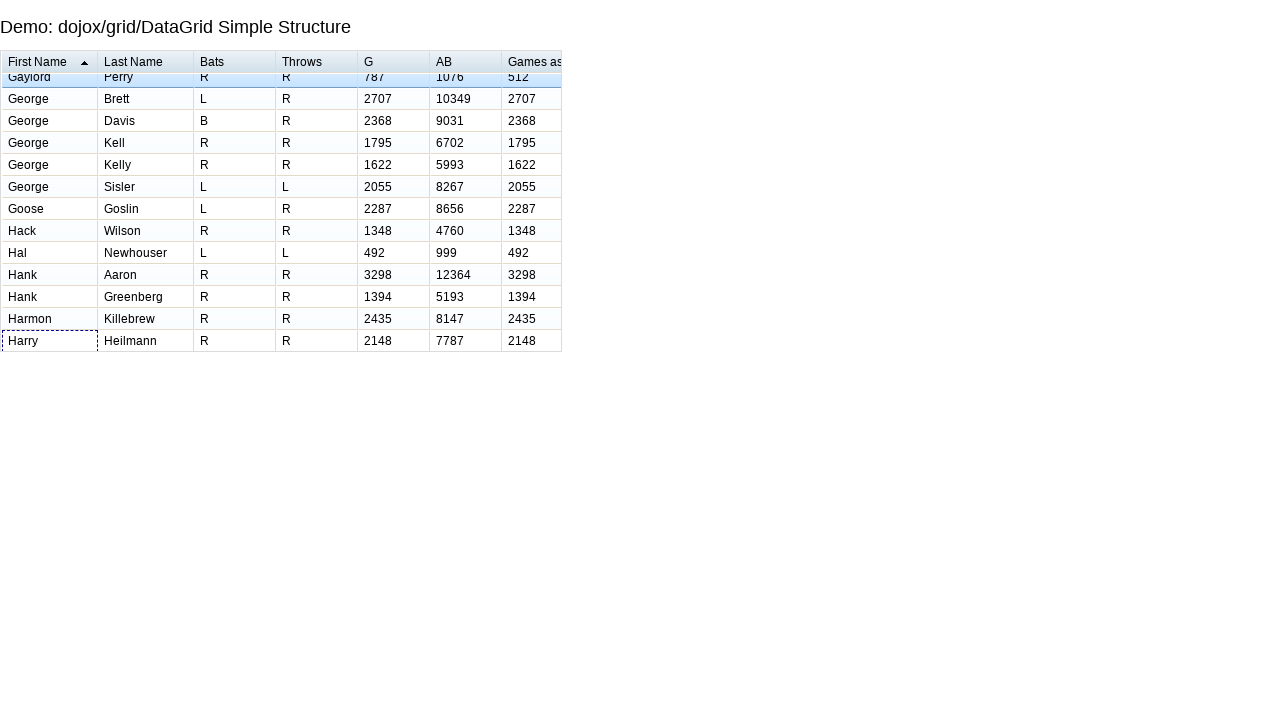

Waited for row 82 navigation to complete
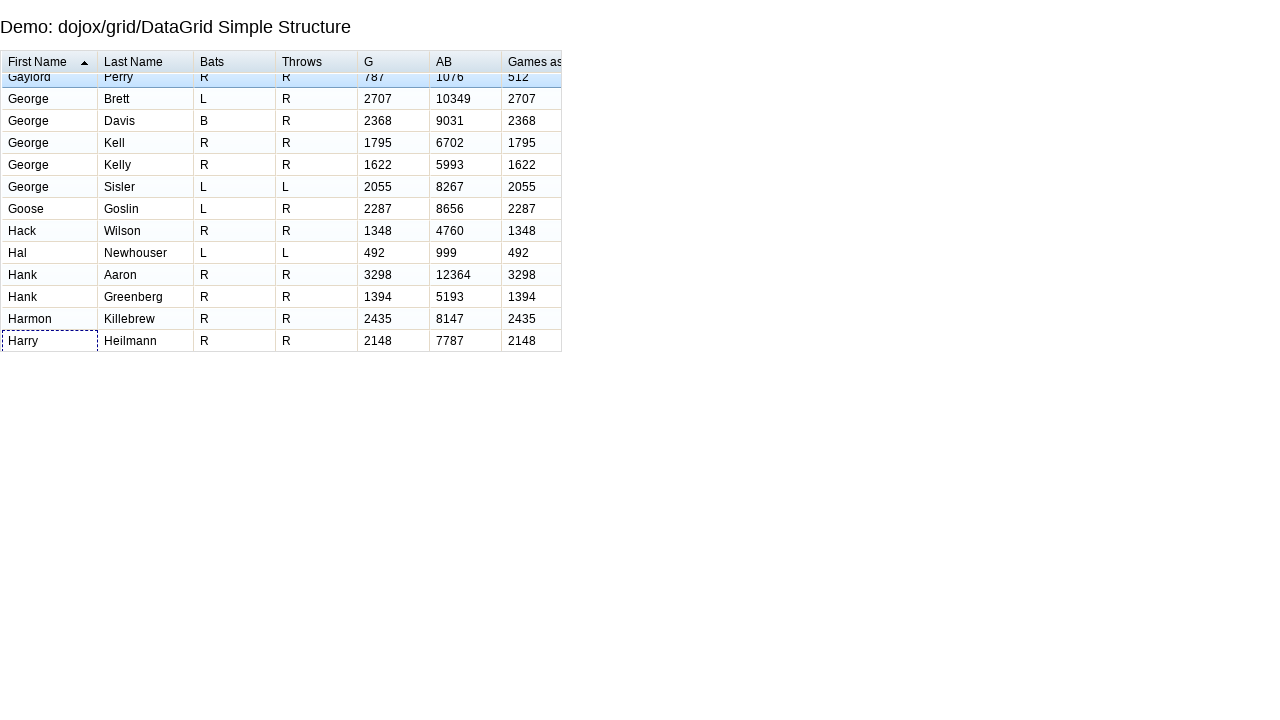

Pressed ArrowDown to navigate to row 83
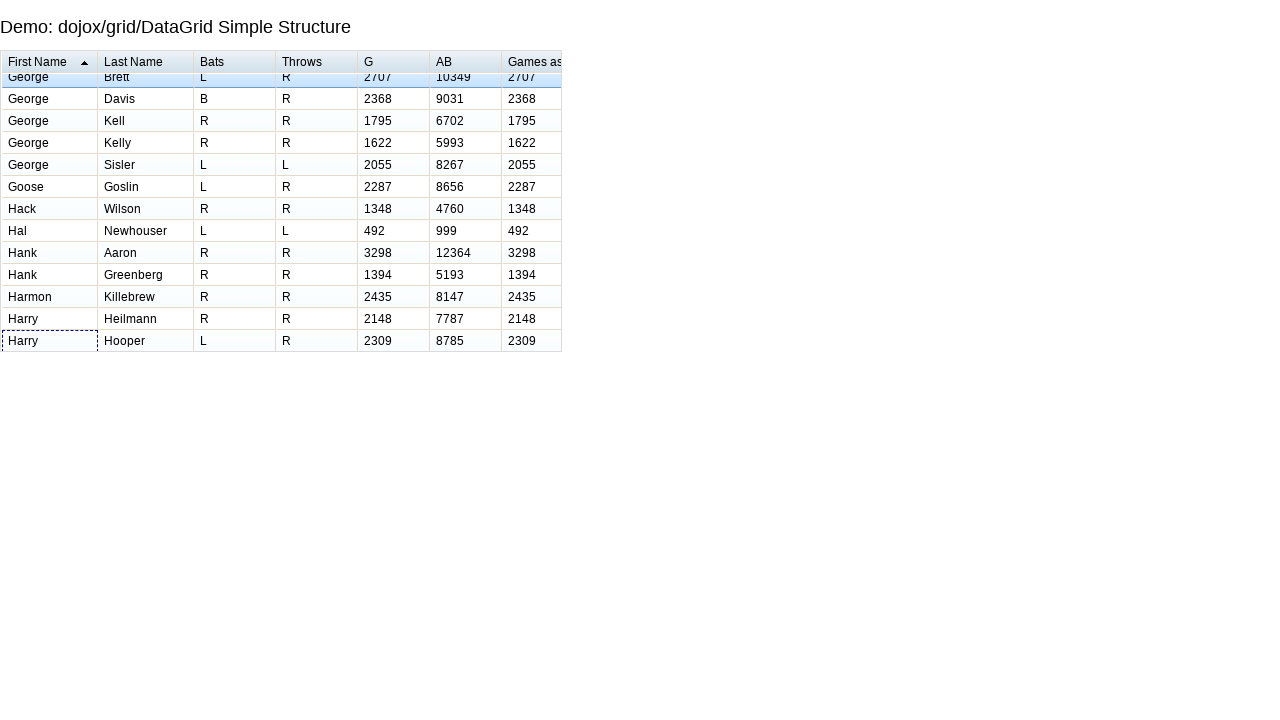

Waited for row 83 navigation to complete
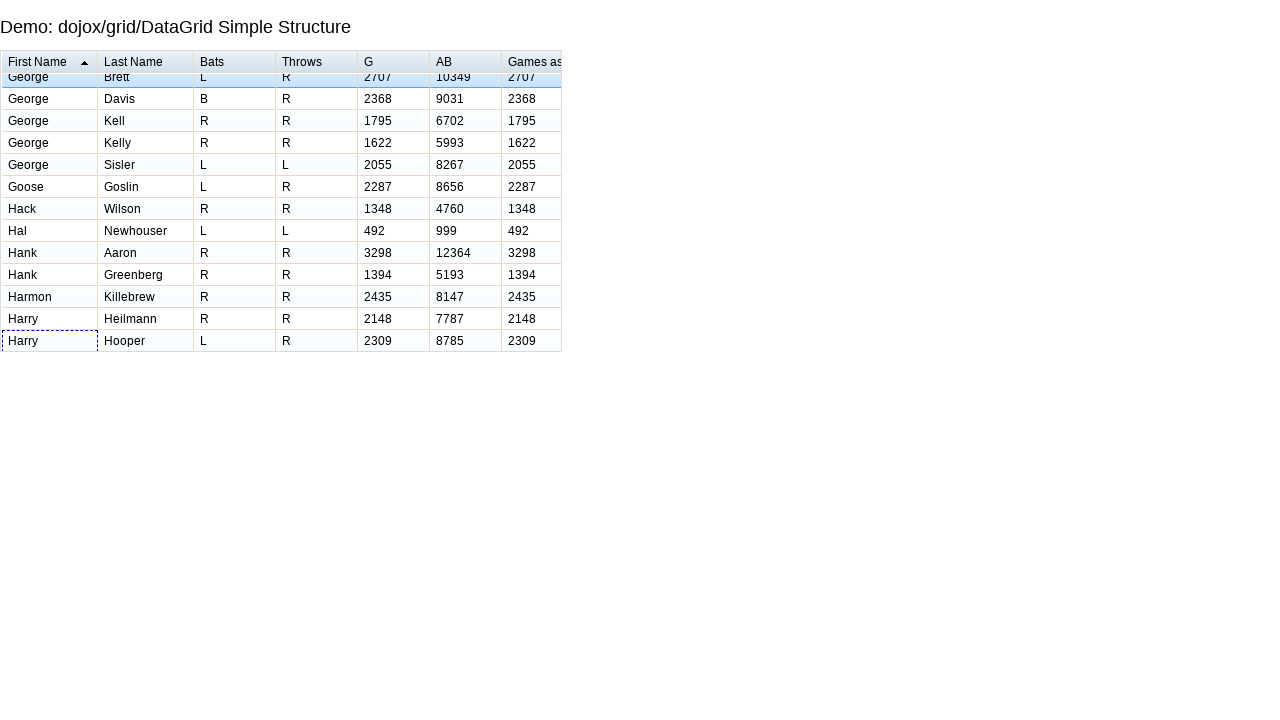

Pressed ArrowDown to navigate to row 84
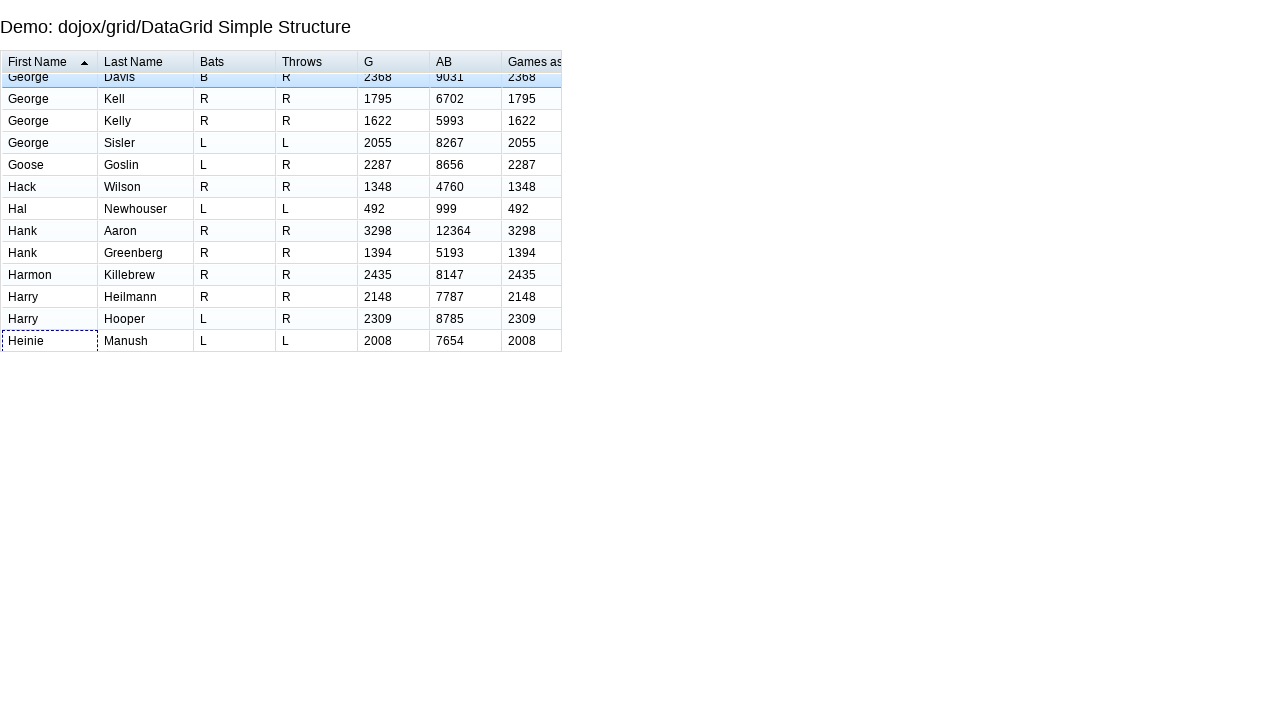

Waited for row 84 navigation to complete
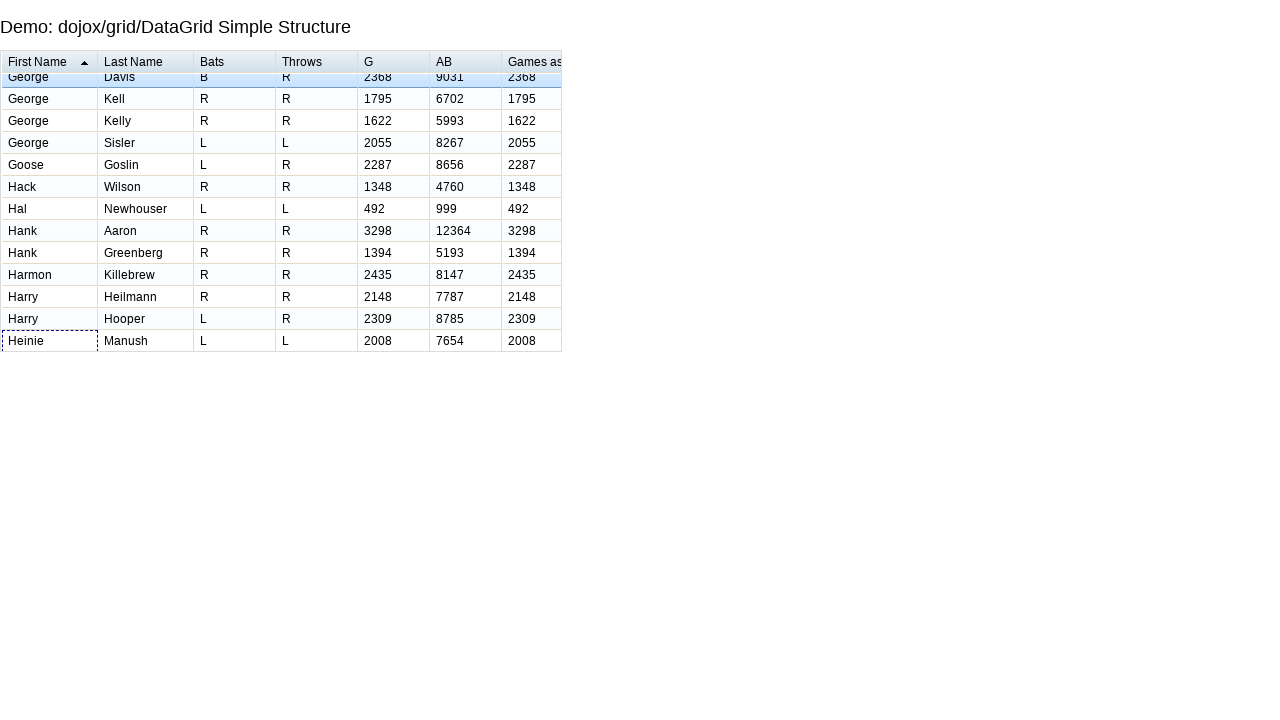

Pressed ArrowDown to navigate to row 85
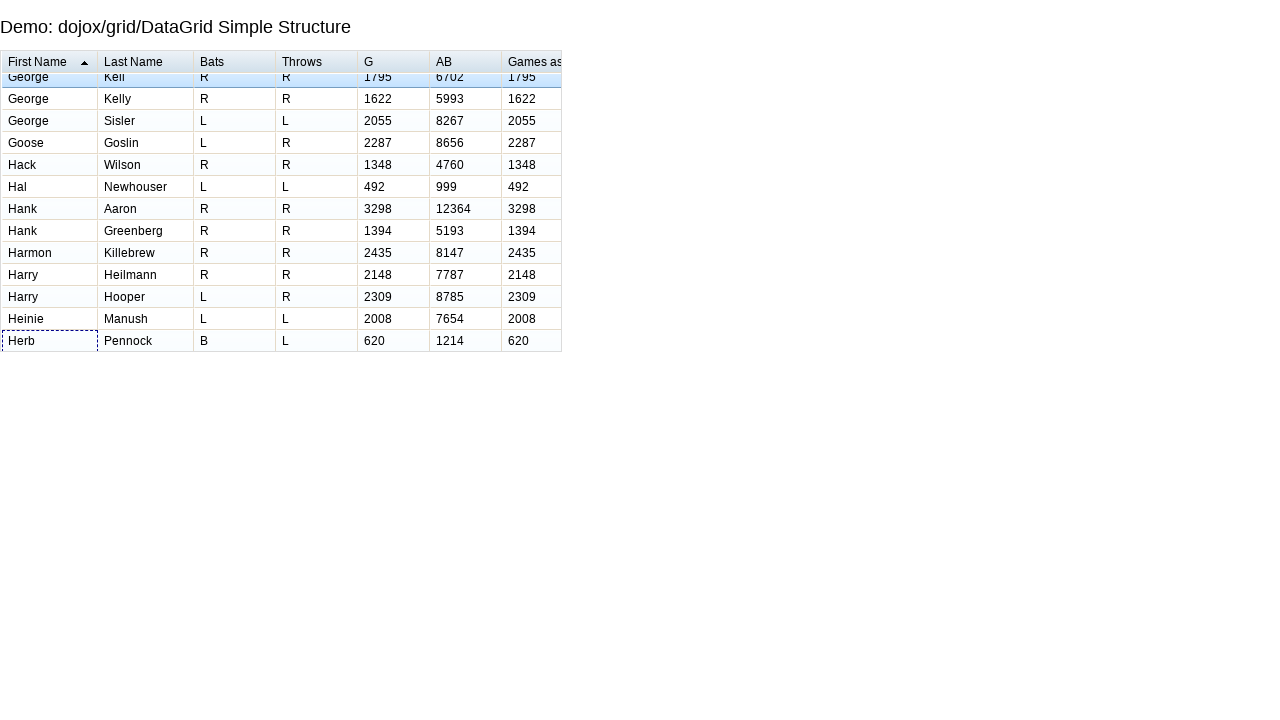

Waited for row 85 navigation to complete
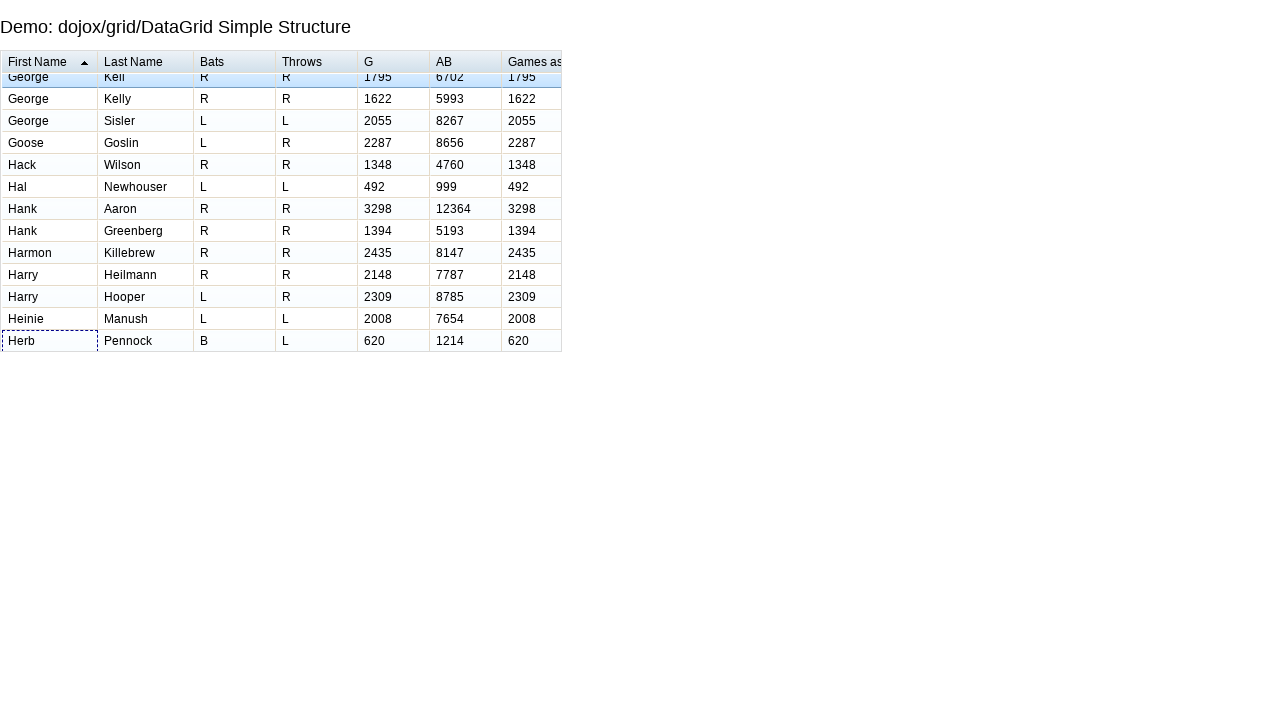

Pressed ArrowDown to navigate to row 86
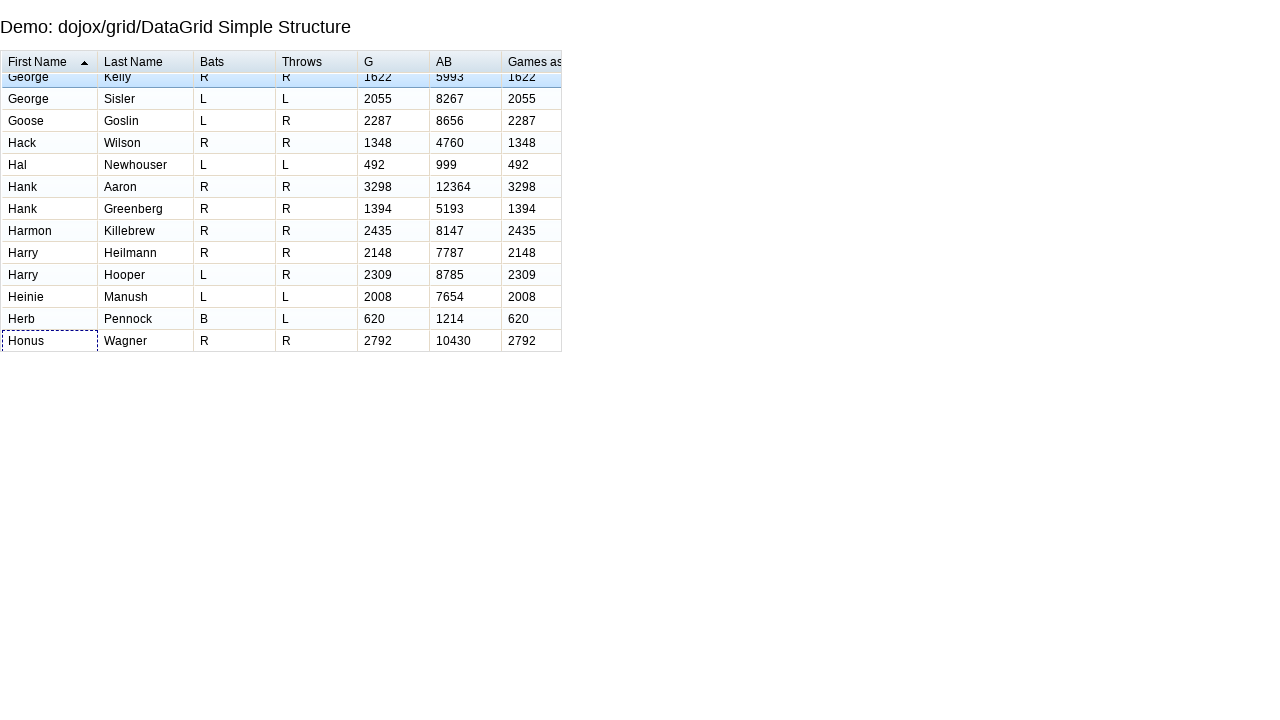

Waited for row 86 navigation to complete
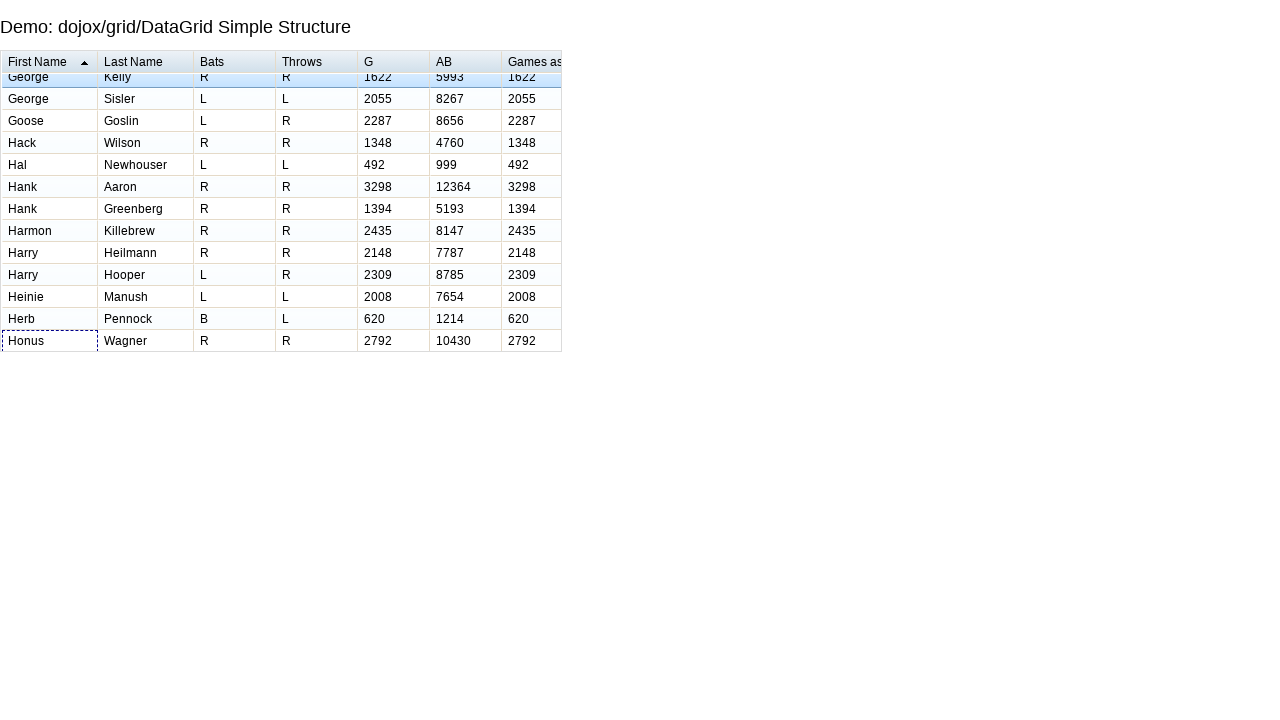

Pressed ArrowDown to navigate to row 87
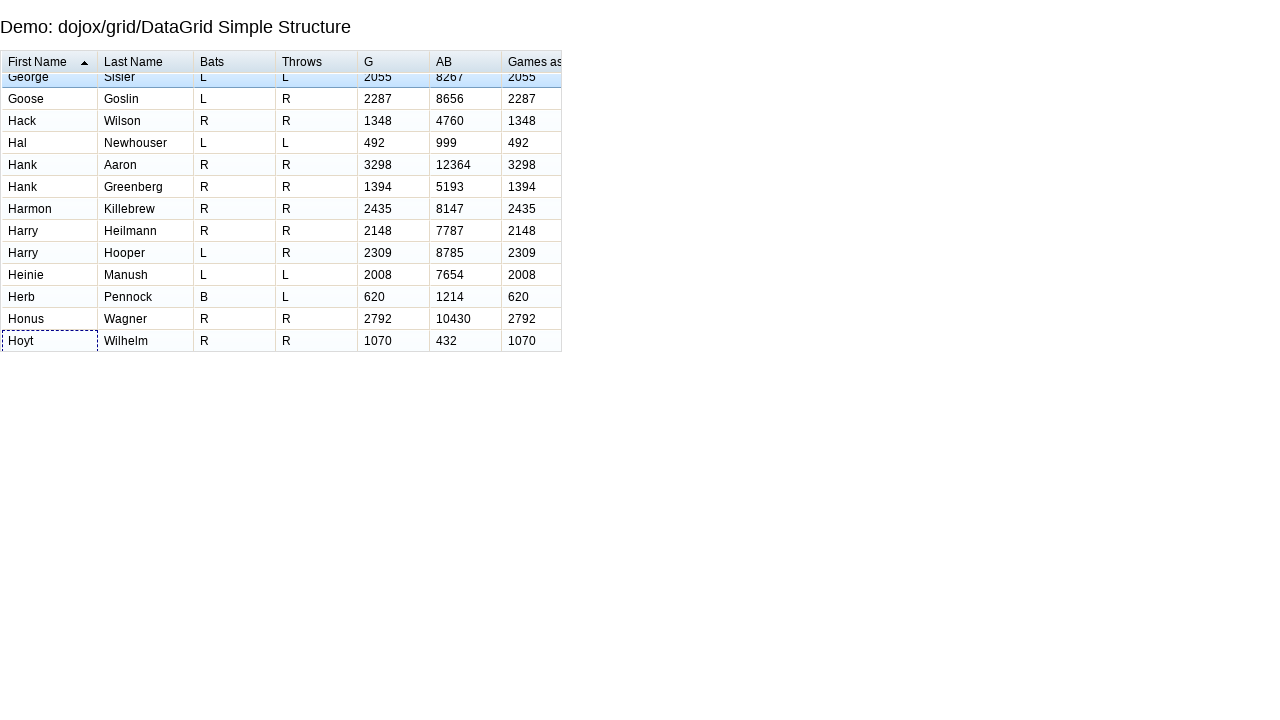

Waited for row 87 navigation to complete
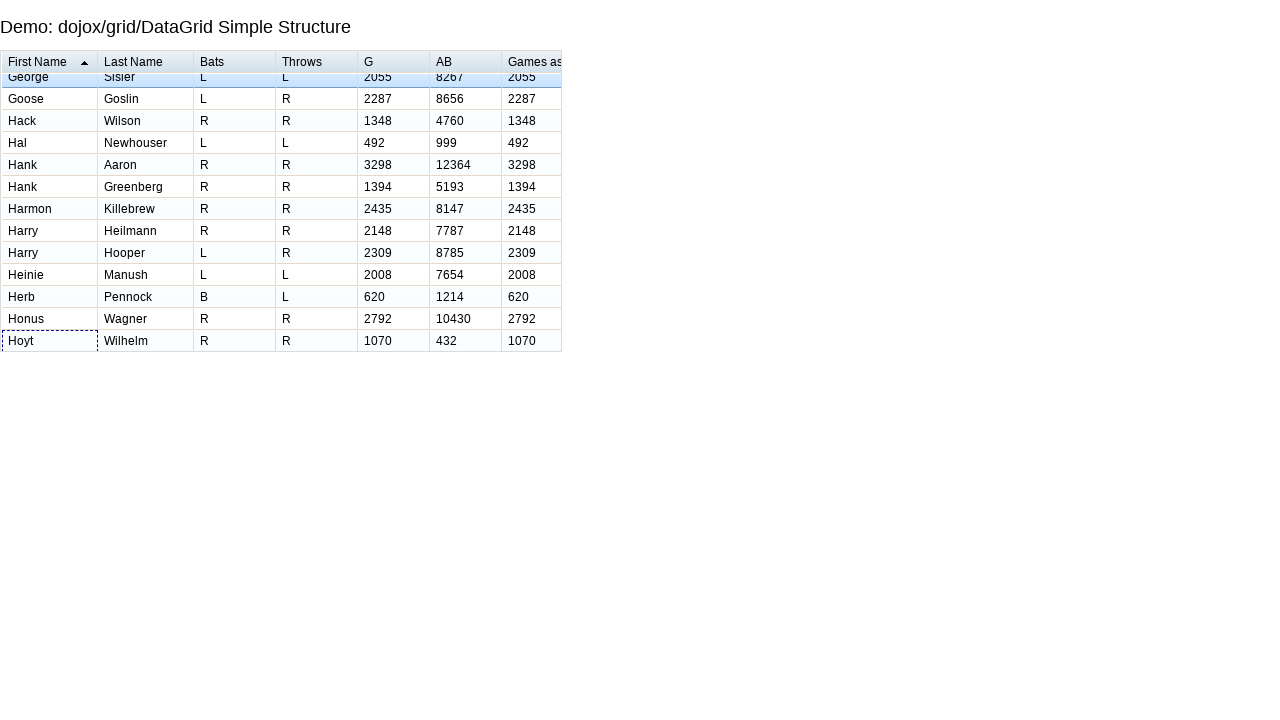

Pressed ArrowDown to navigate to row 88
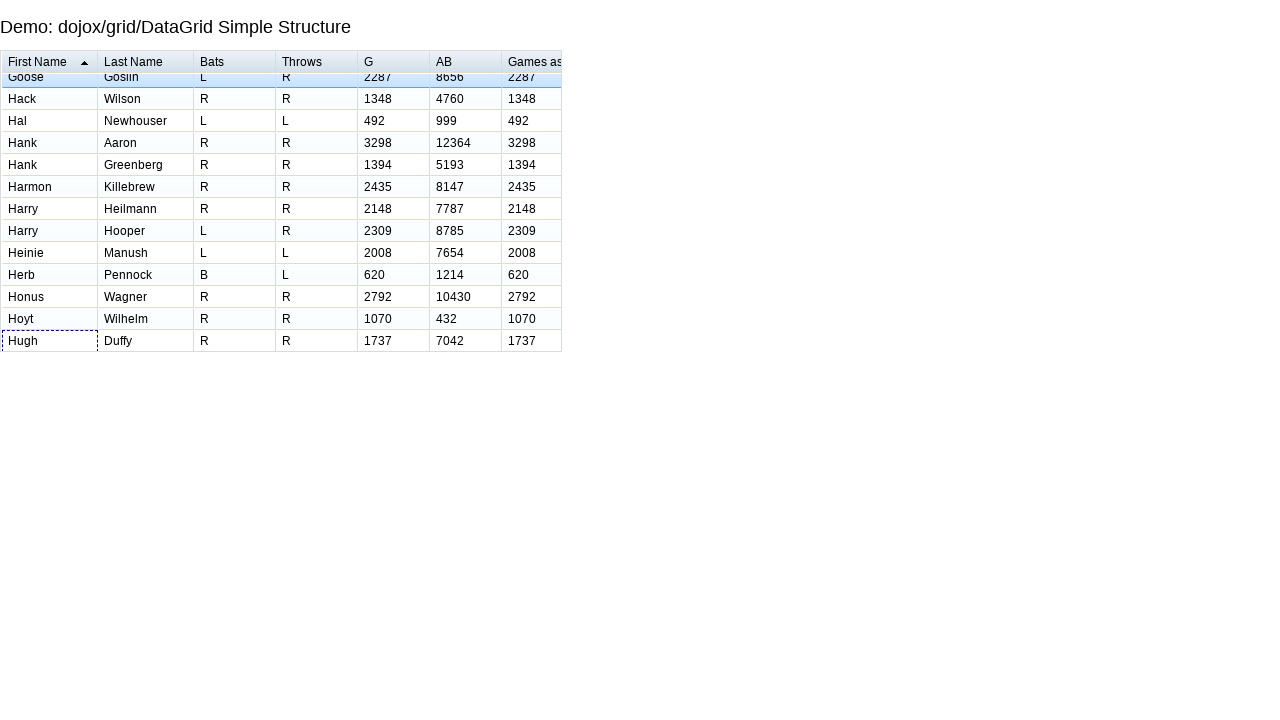

Waited for row 88 navigation to complete
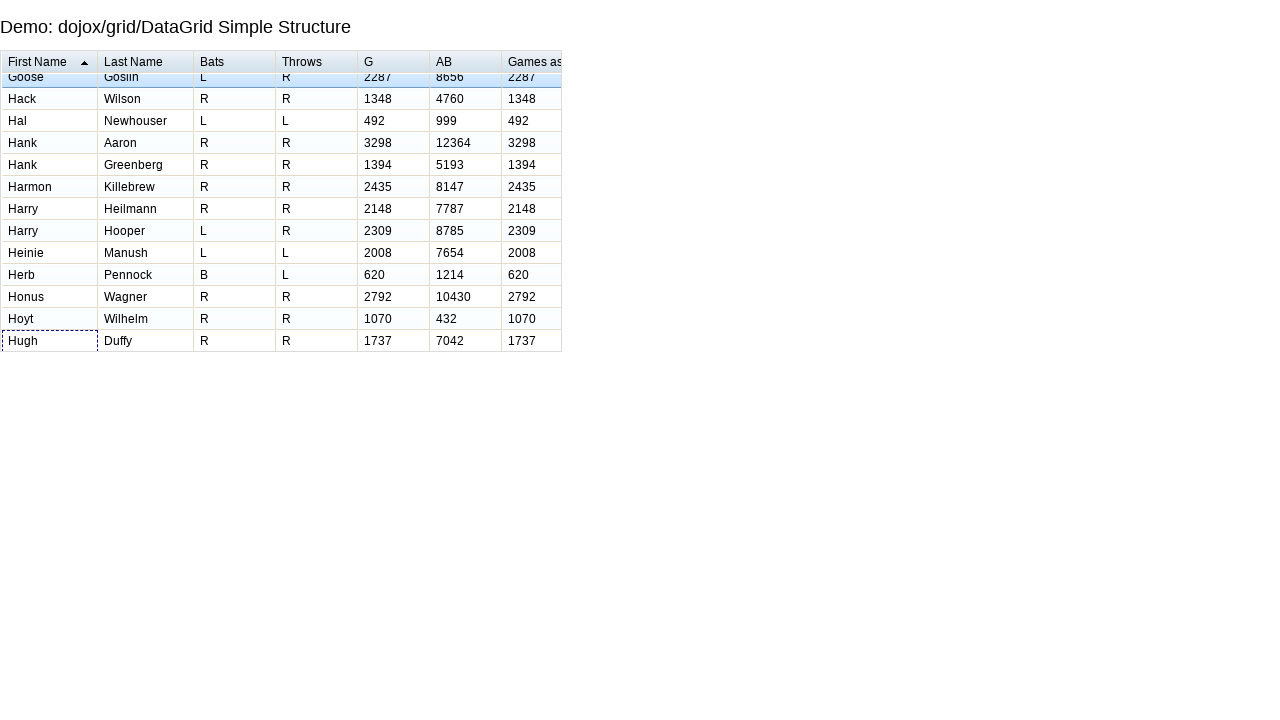

Pressed ArrowDown to navigate to row 89
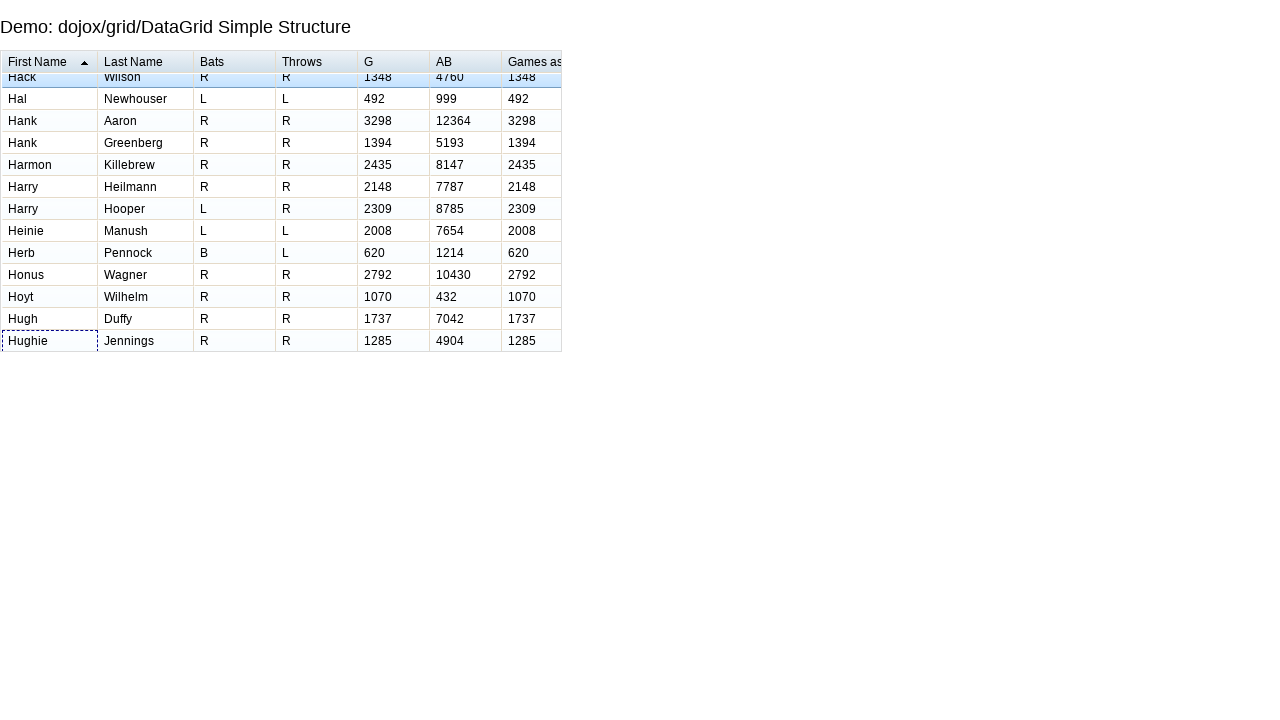

Waited for row 89 navigation to complete
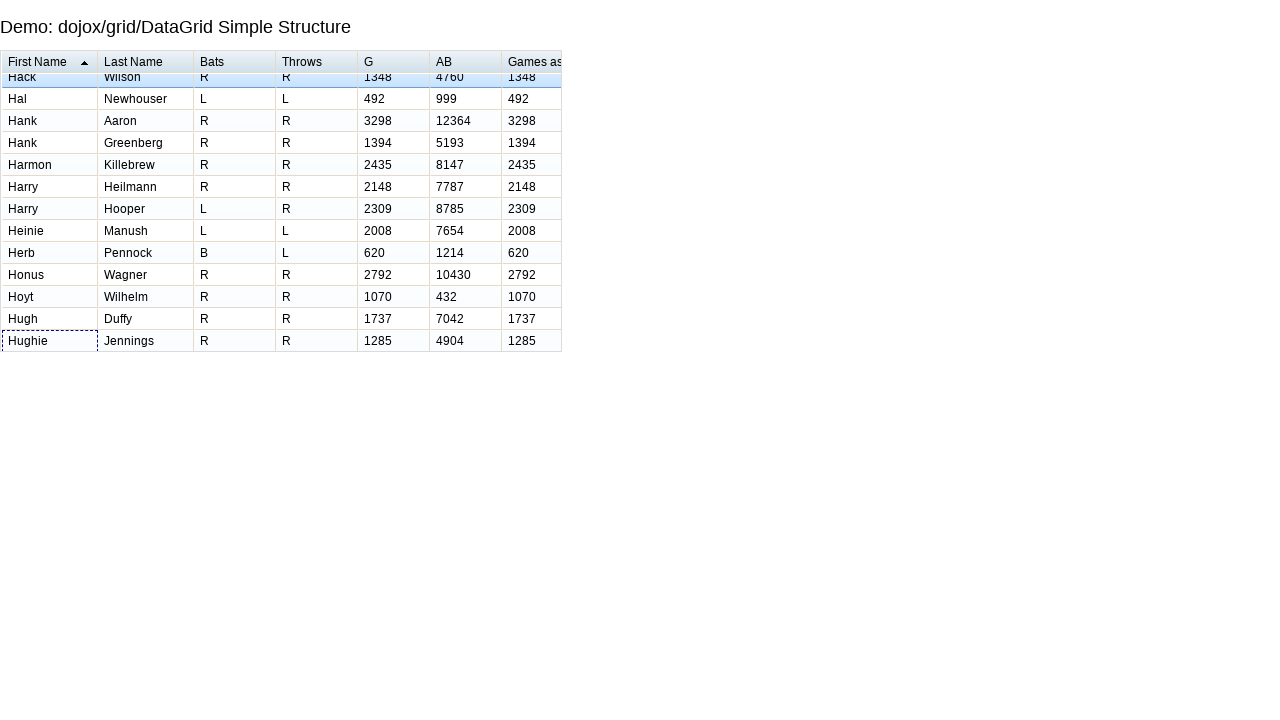

Pressed ArrowDown to navigate to row 90
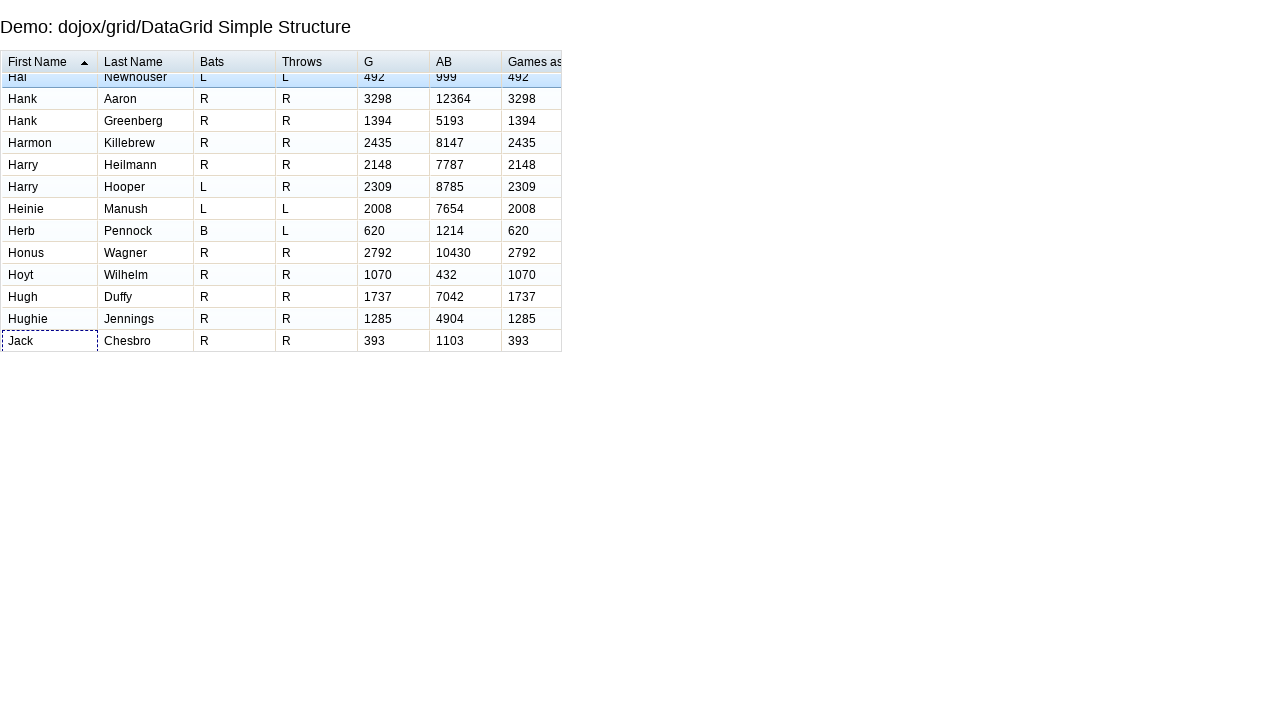

Waited for row 90 navigation to complete
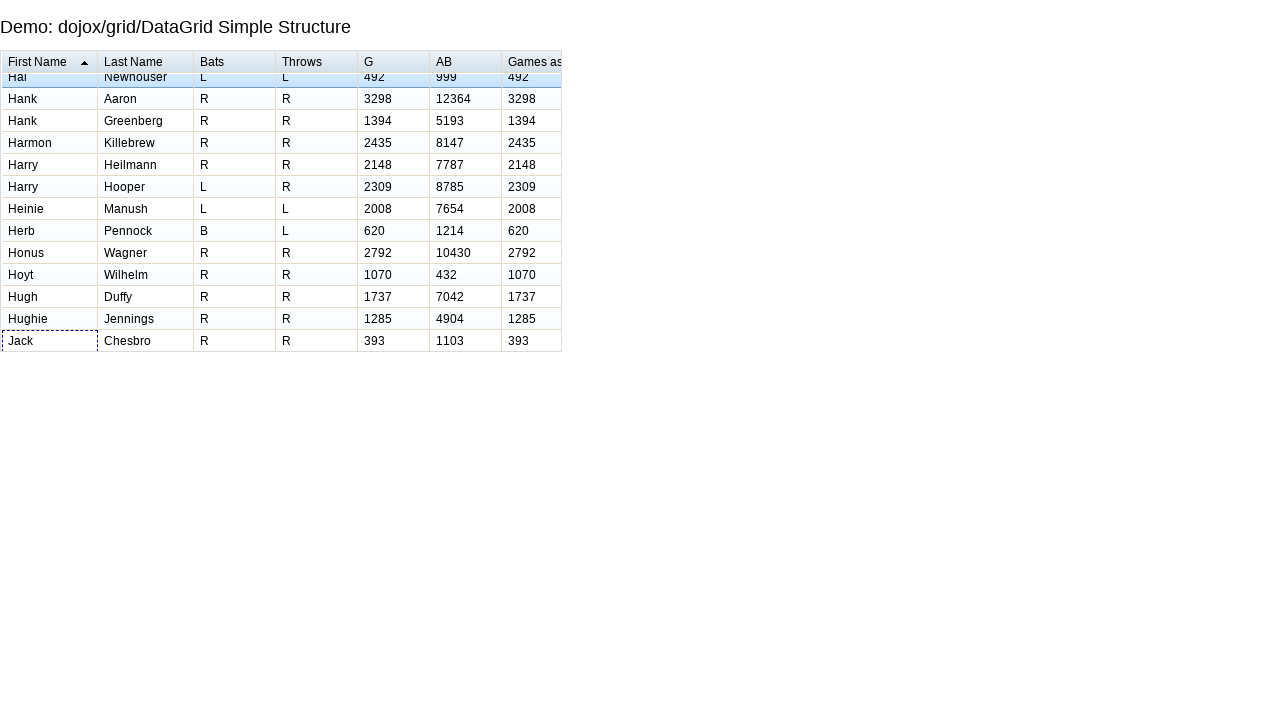

Pressed ArrowDown to navigate to row 91
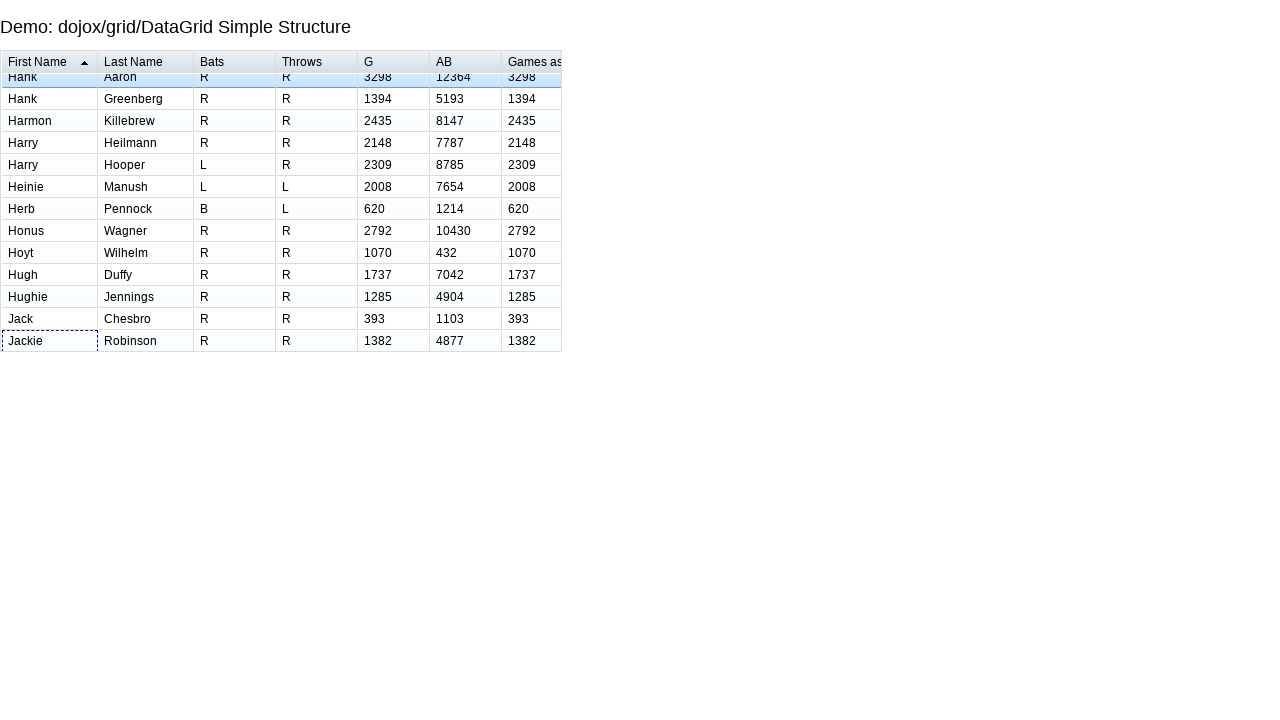

Waited for row 91 navigation to complete
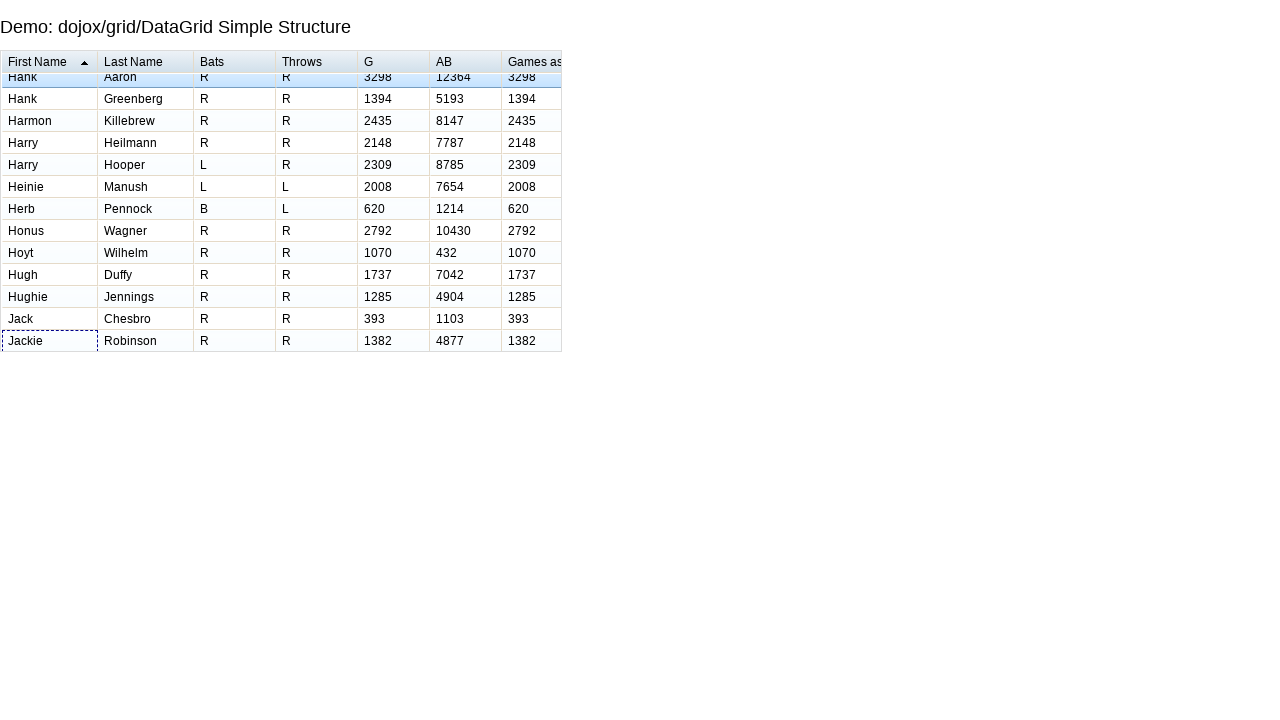

Pressed ArrowDown to navigate to row 92
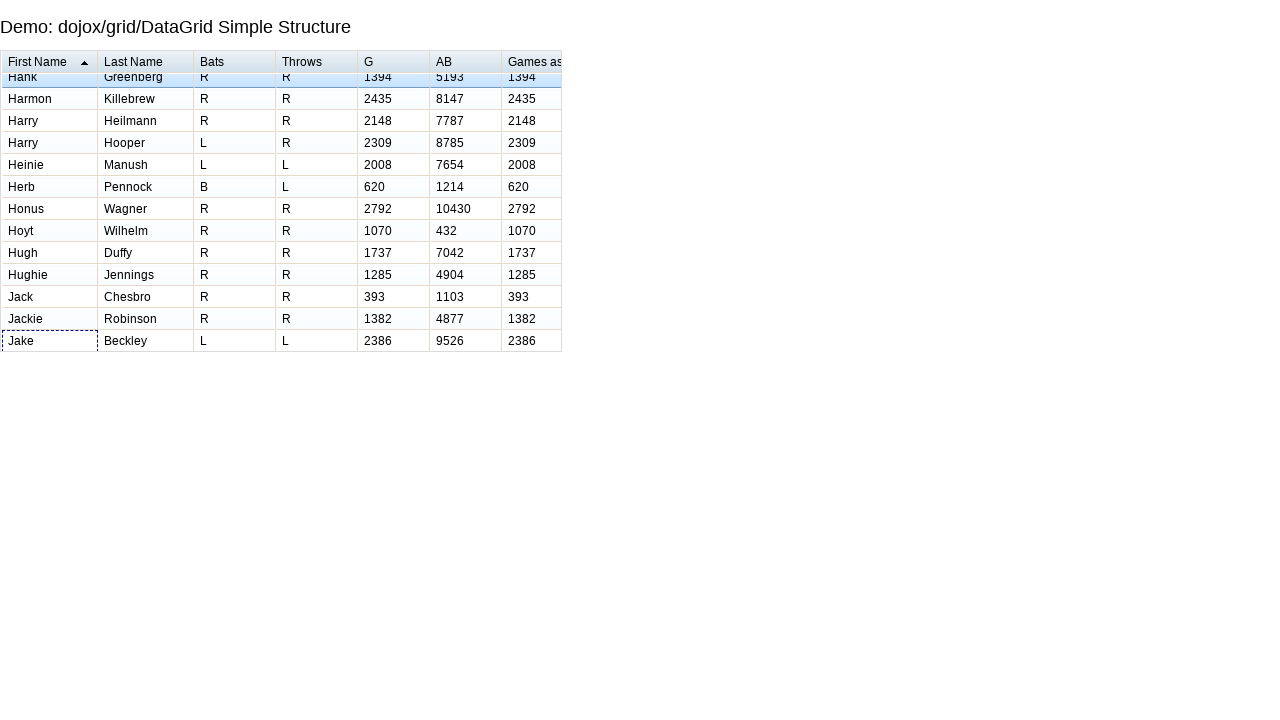

Waited for row 92 navigation to complete
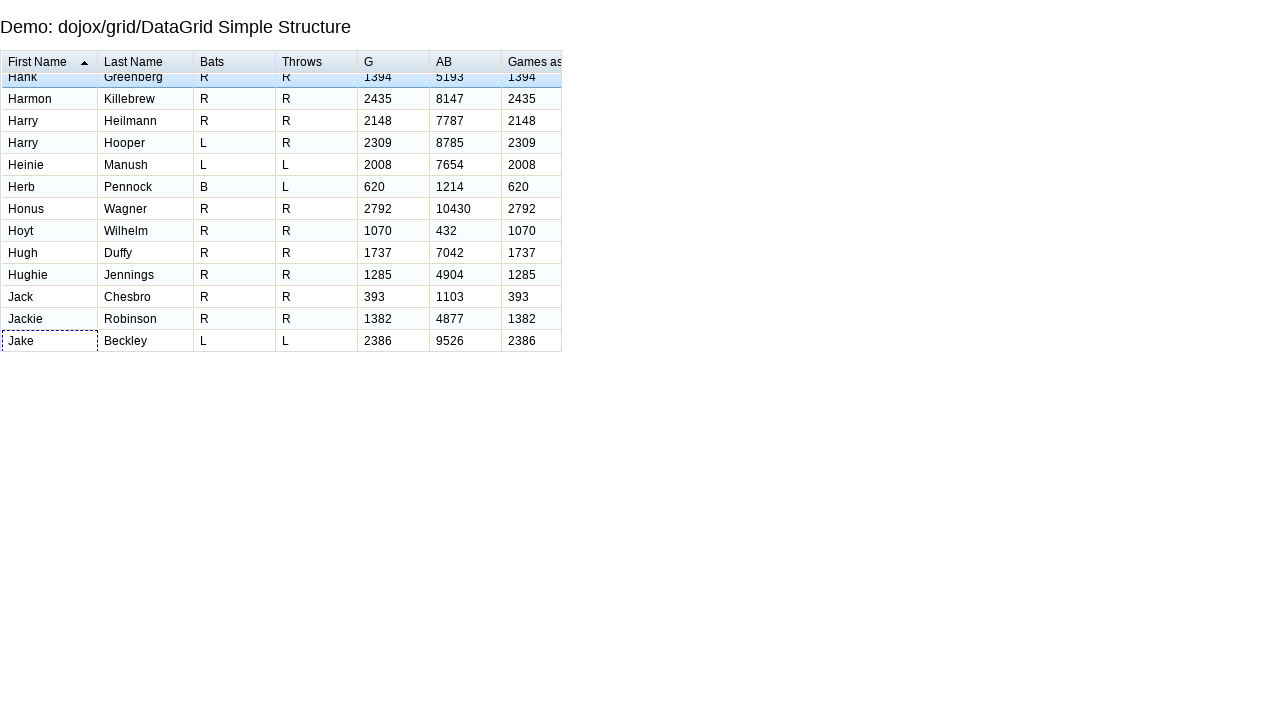

Pressed ArrowDown to navigate to row 93
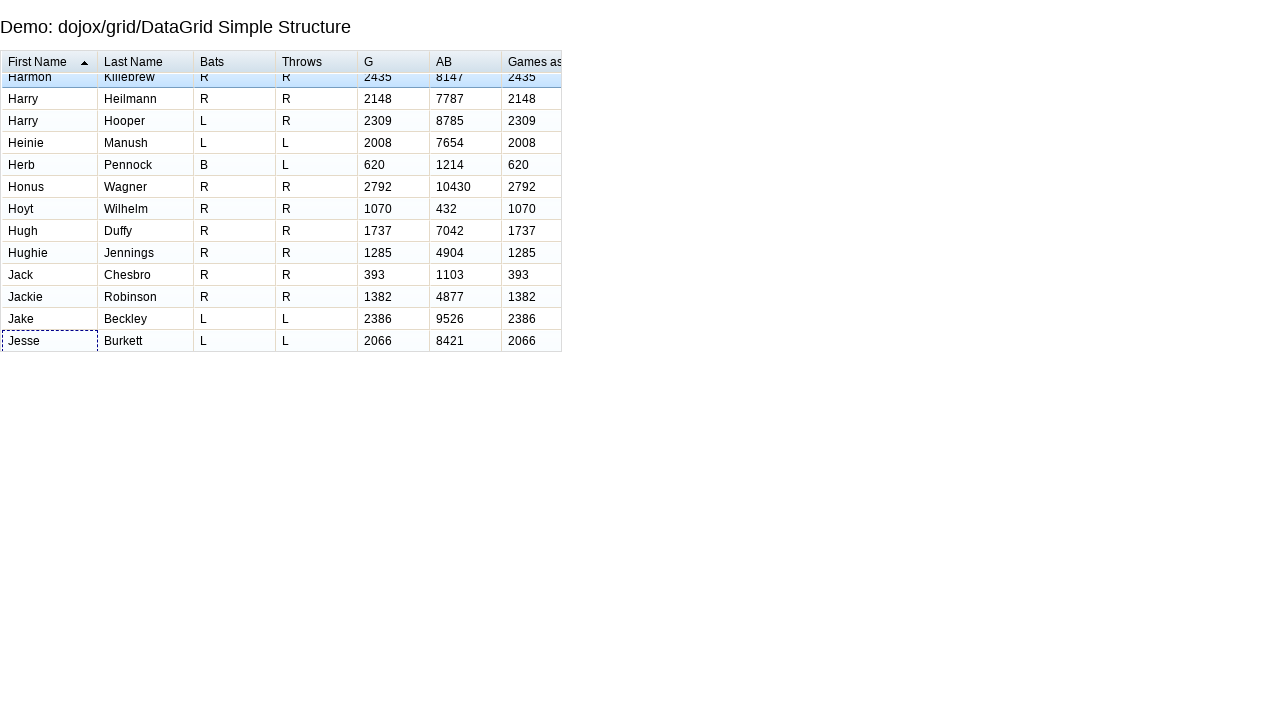

Waited for row 93 navigation to complete
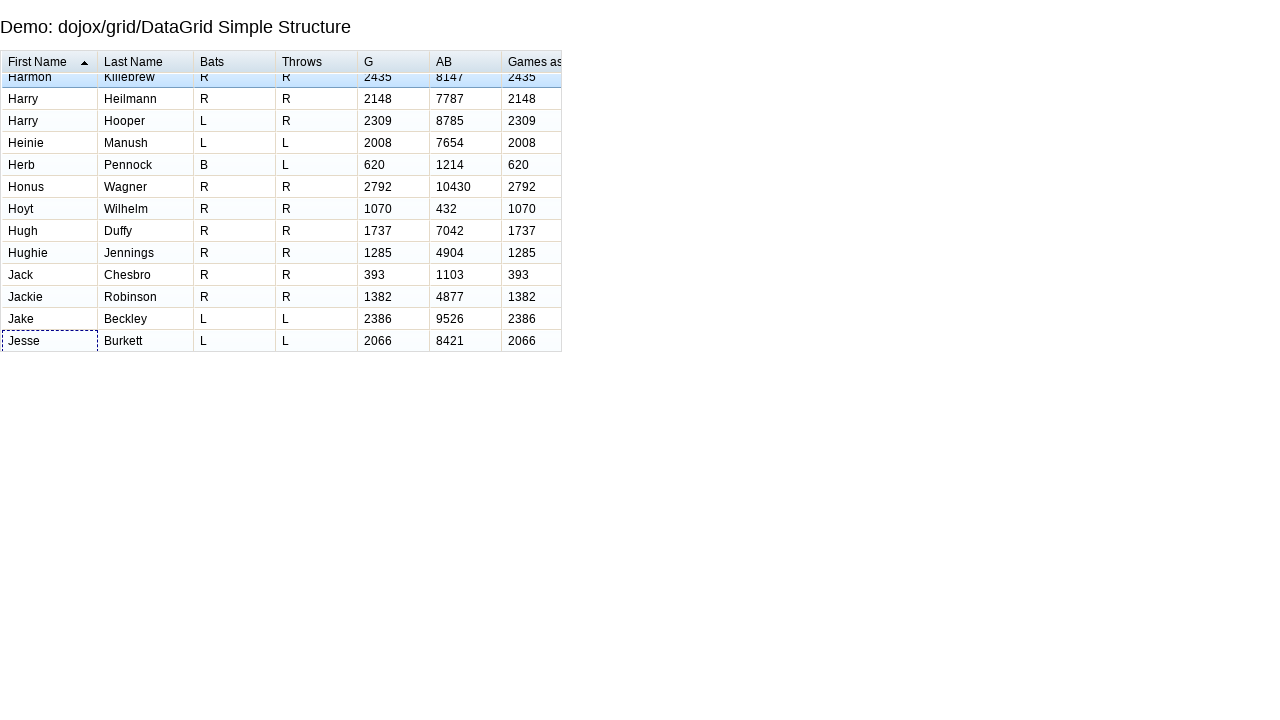

Pressed ArrowDown to navigate to row 94
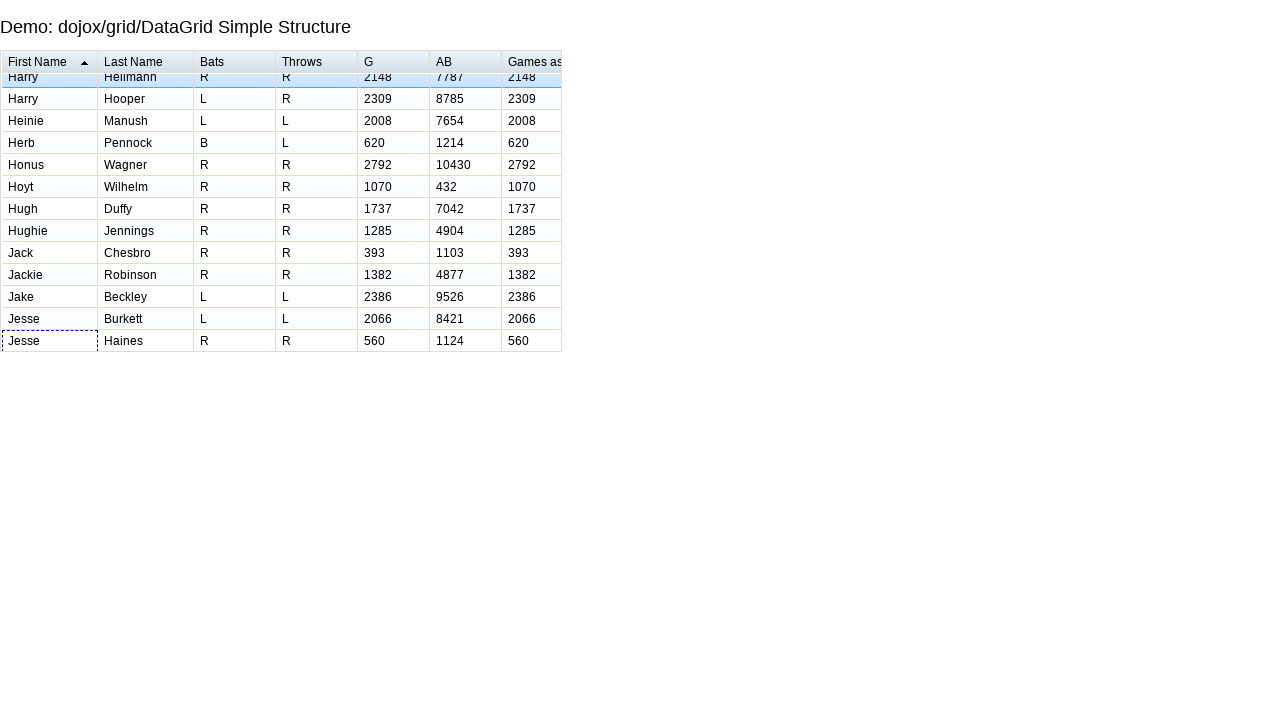

Waited for row 94 navigation to complete
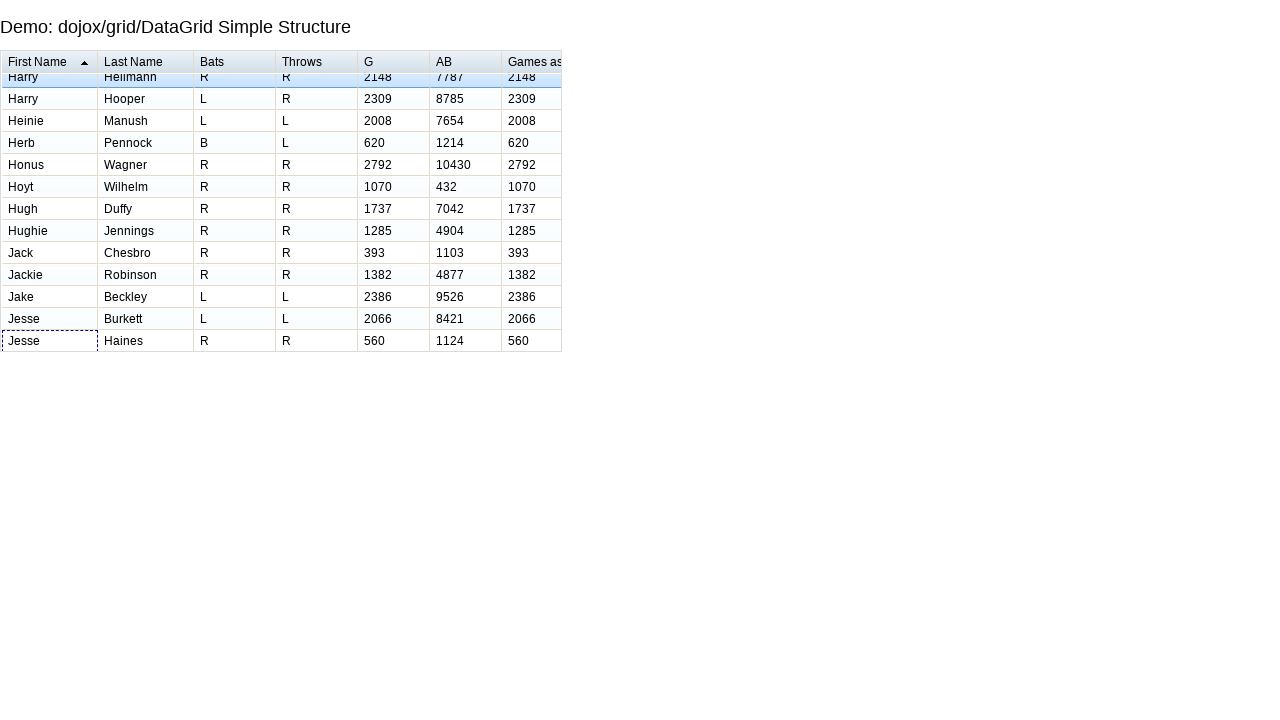

Pressed ArrowDown to navigate to row 95
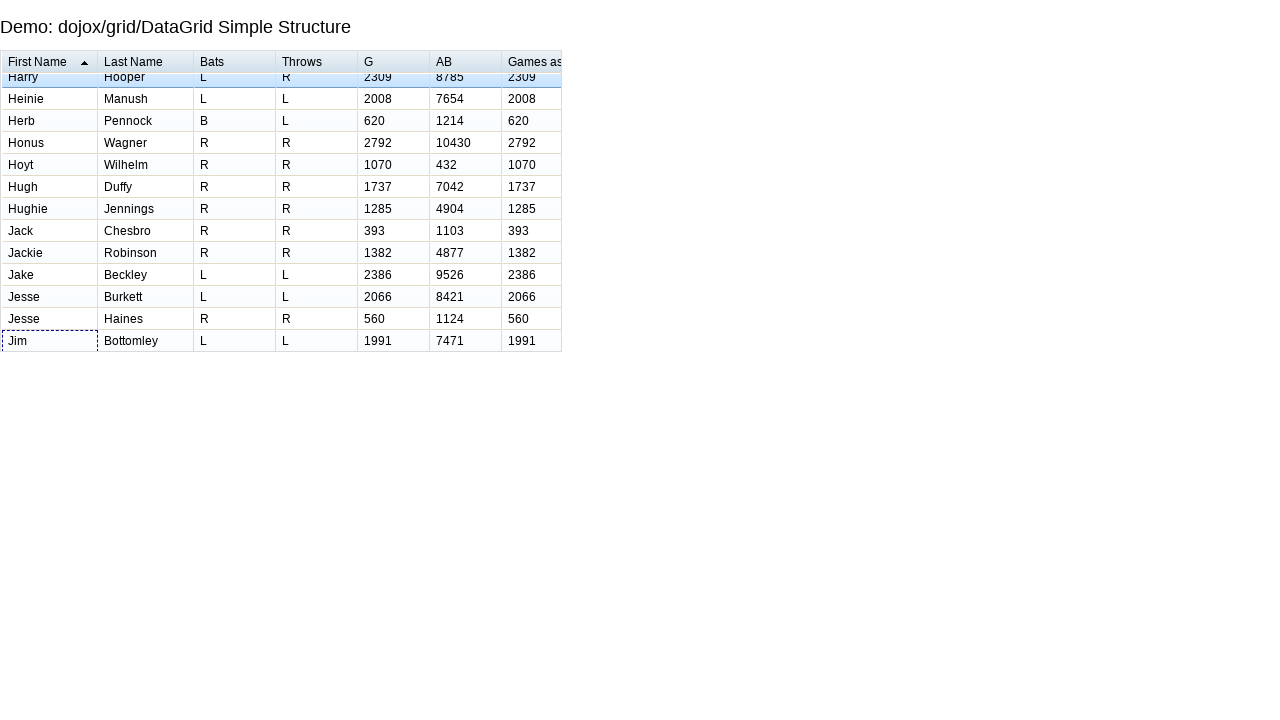

Waited for row 95 navigation to complete
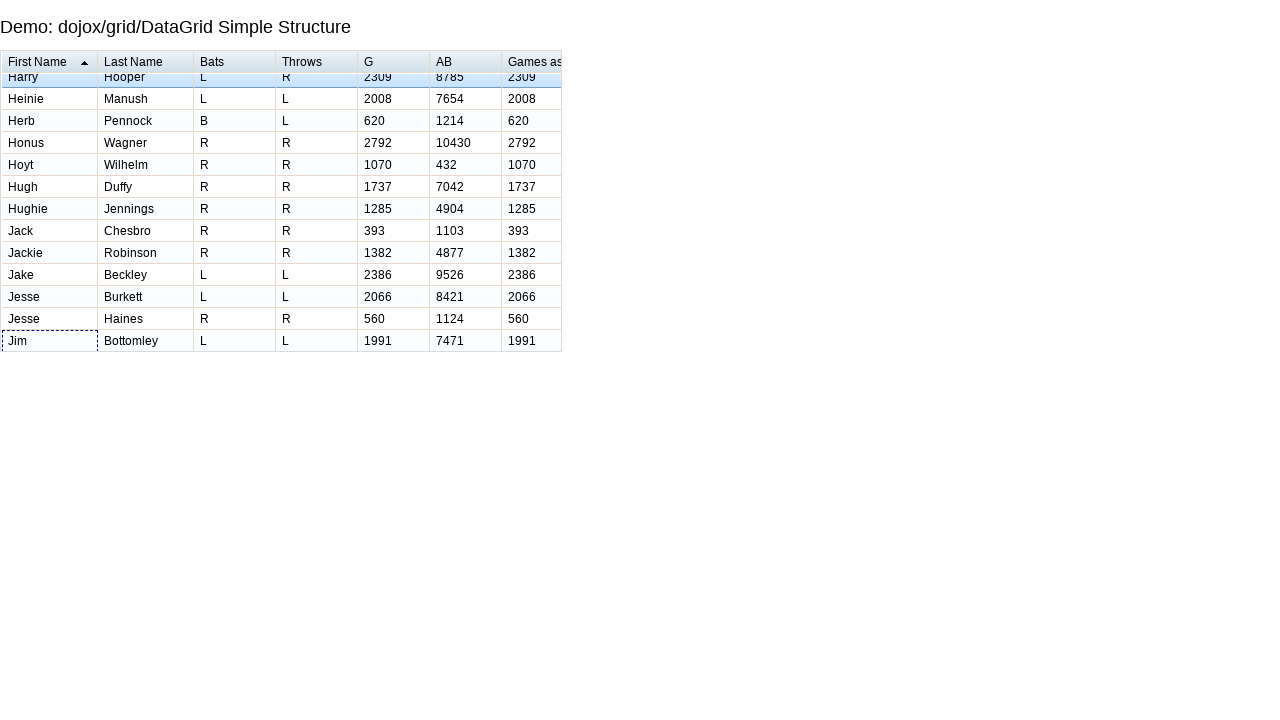

Pressed ArrowDown to navigate to row 96
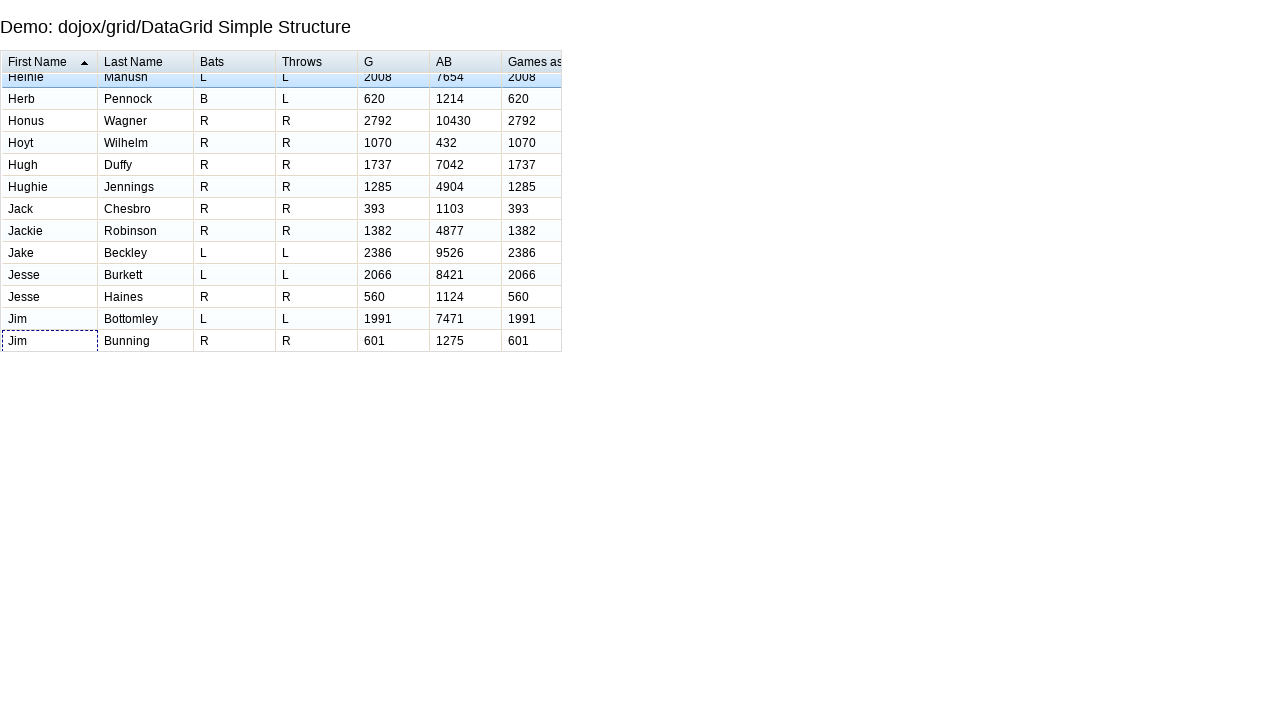

Waited for row 96 navigation to complete
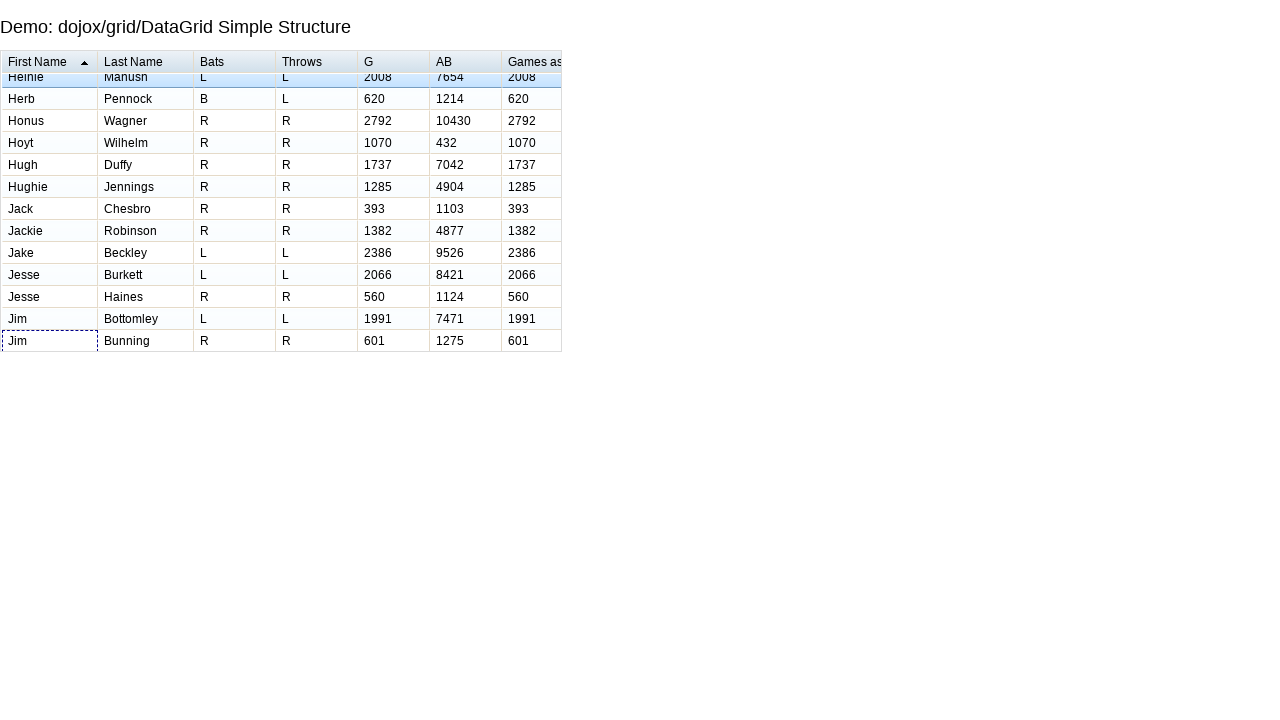

Pressed ArrowDown to navigate to row 97
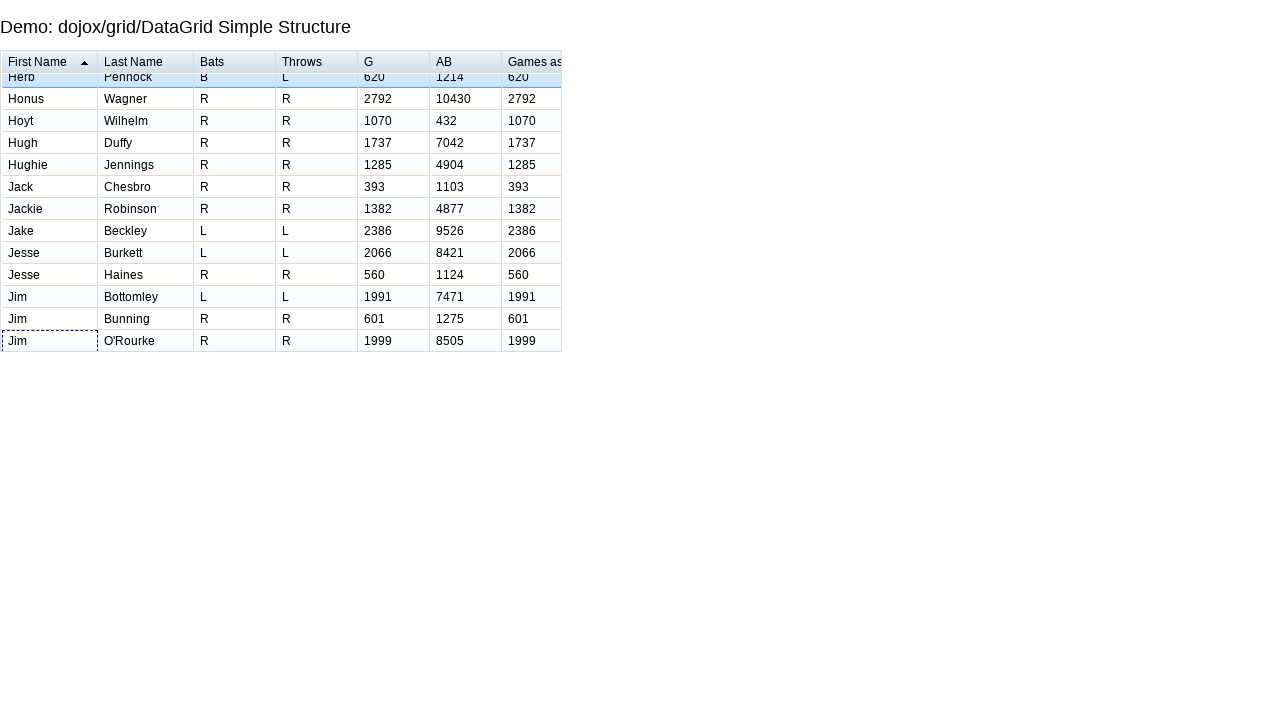

Waited for row 97 navigation to complete
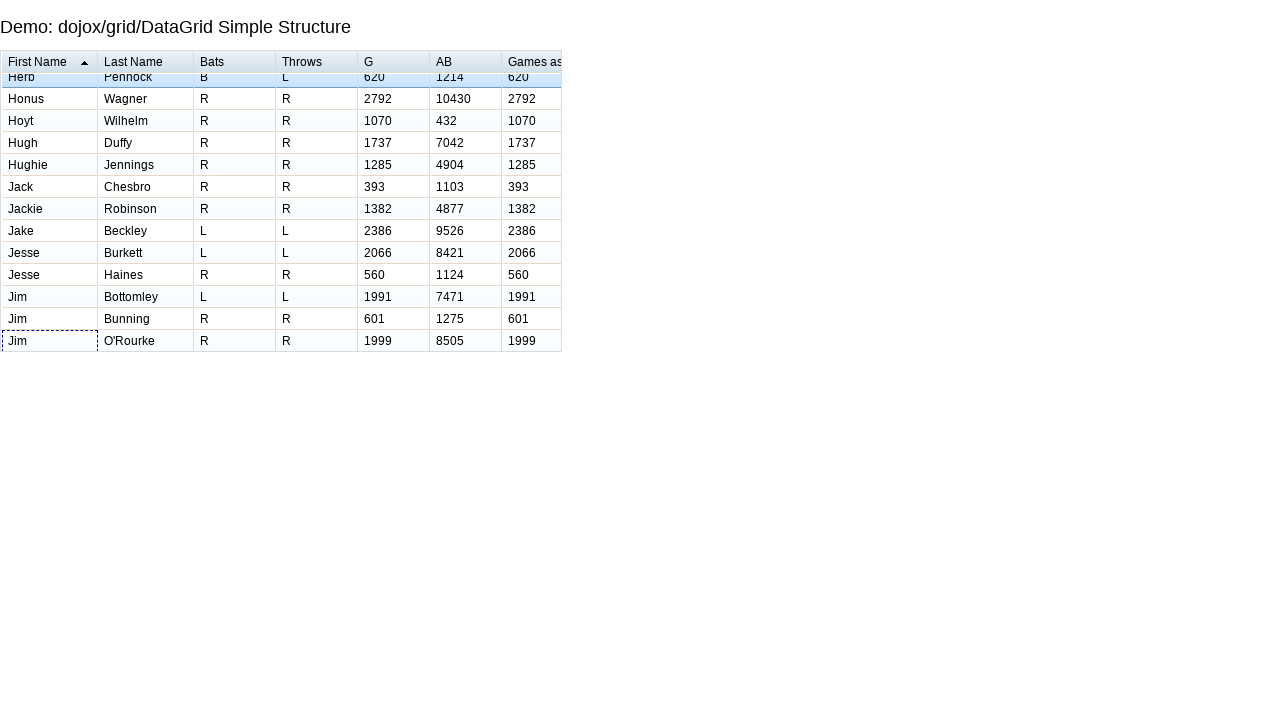

Pressed ArrowDown to navigate to row 98
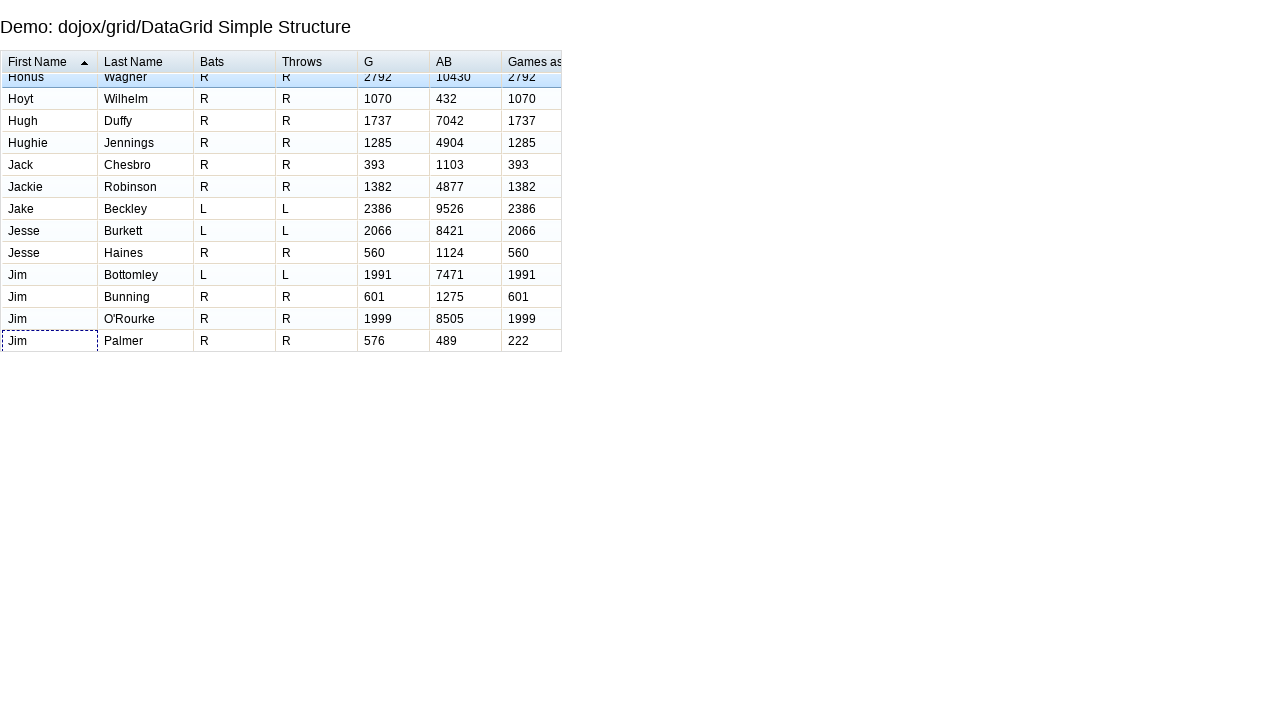

Waited for row 98 navigation to complete
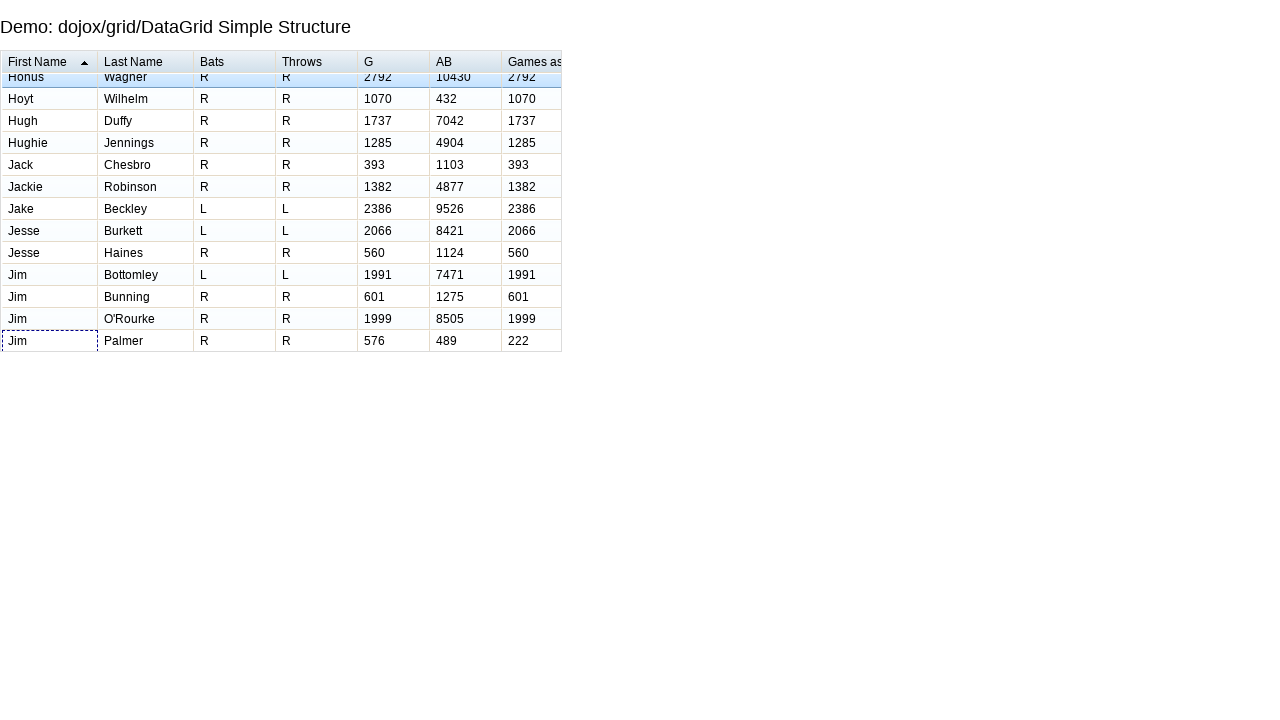

Pressed ArrowDown to navigate to row 99
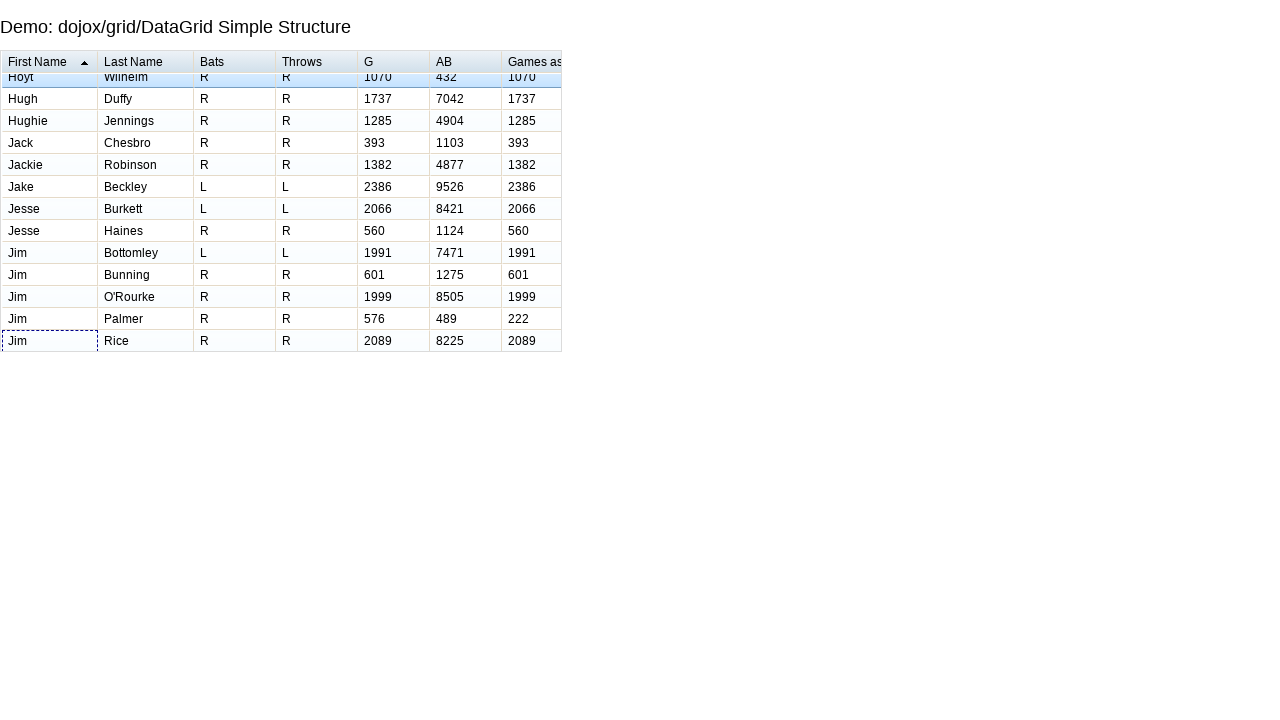

Waited for row 99 navigation to complete
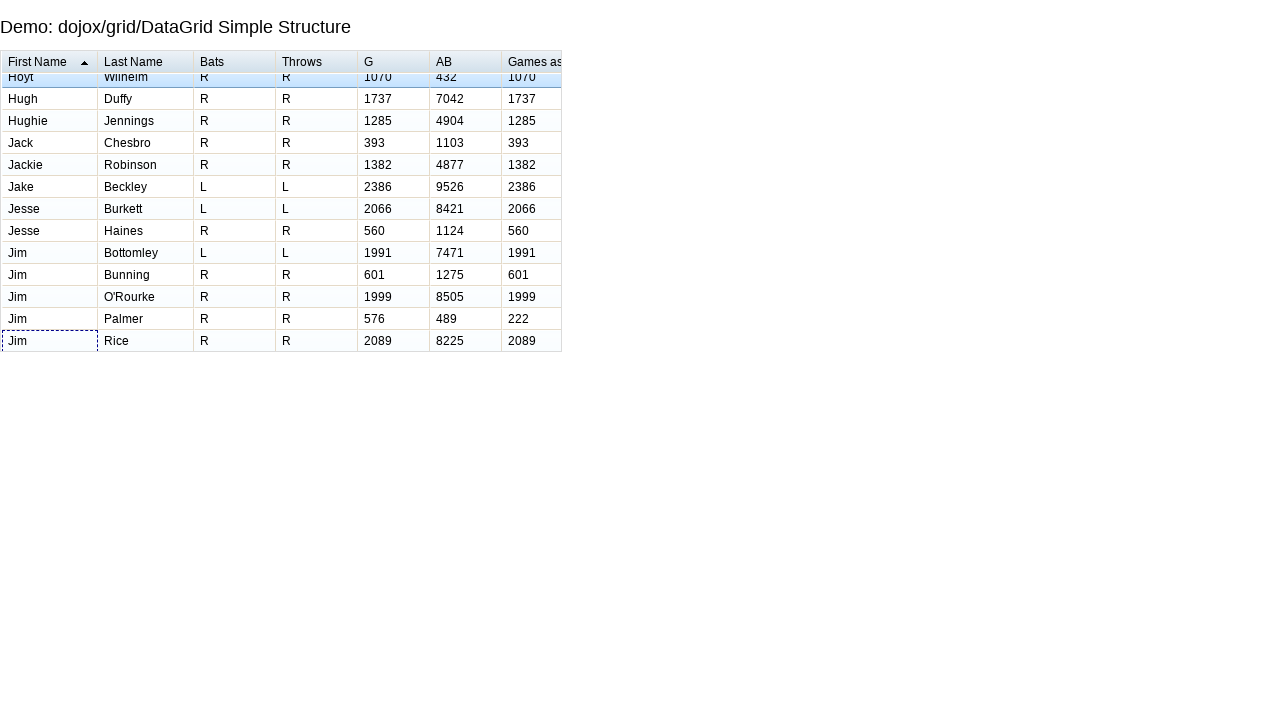

Pressed ArrowDown to navigate to row 100
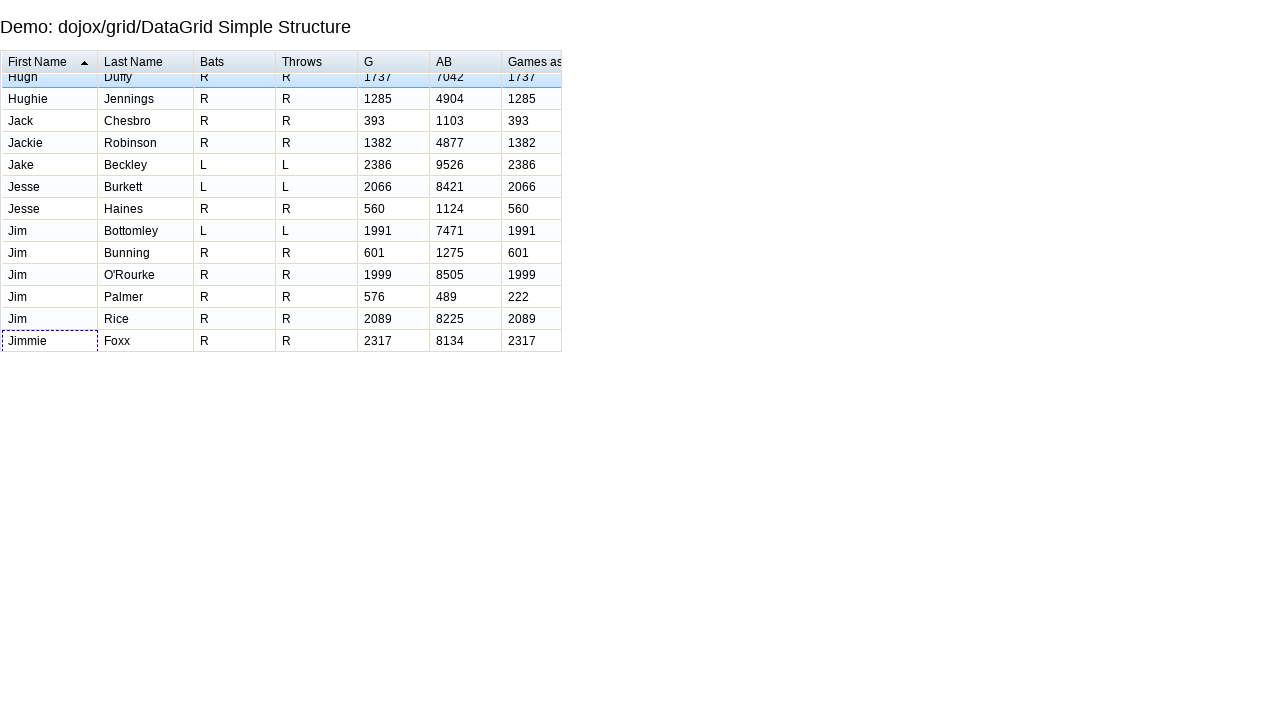

Waited for row 100 navigation to complete
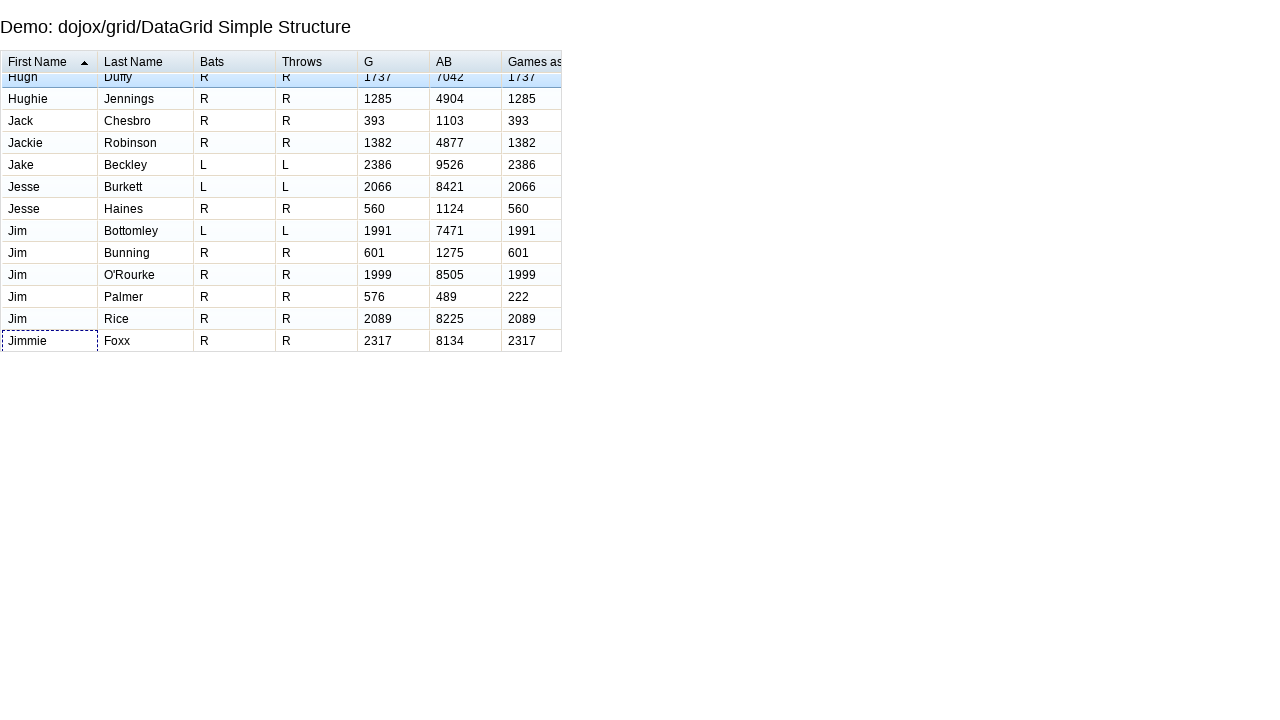

Pressed ArrowDown to navigate to row 101
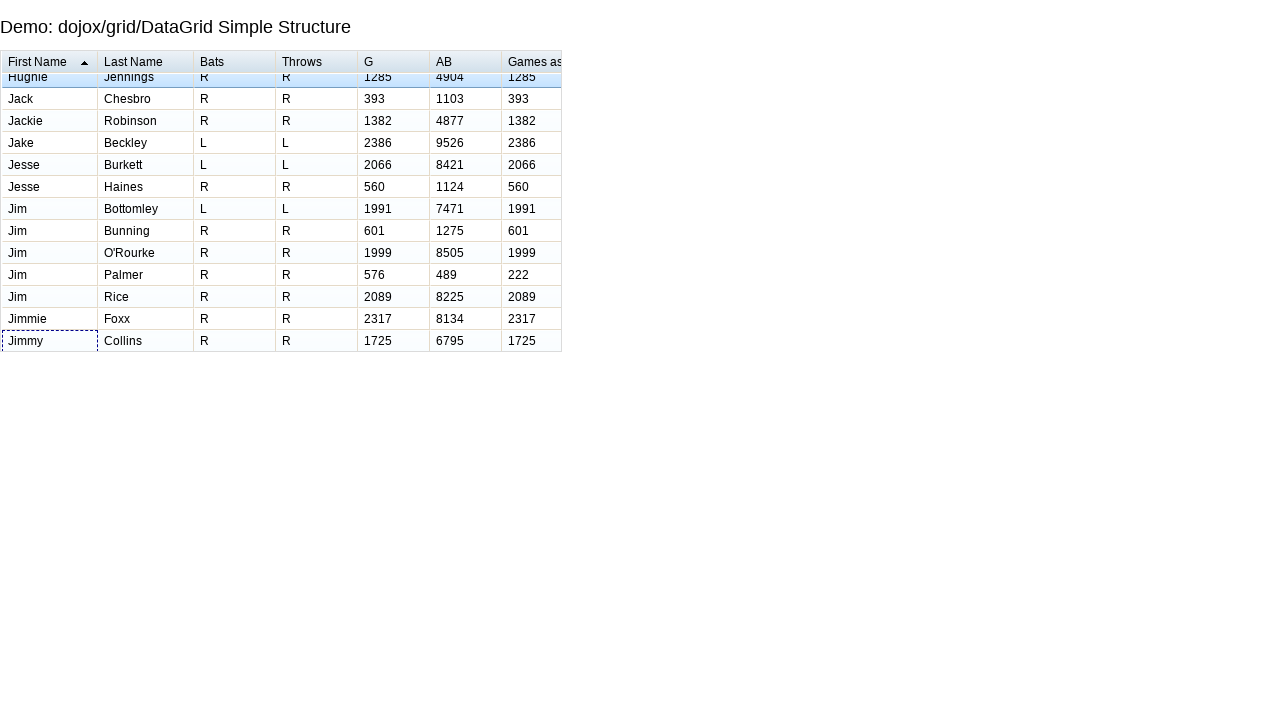

Waited for row 101 navigation to complete
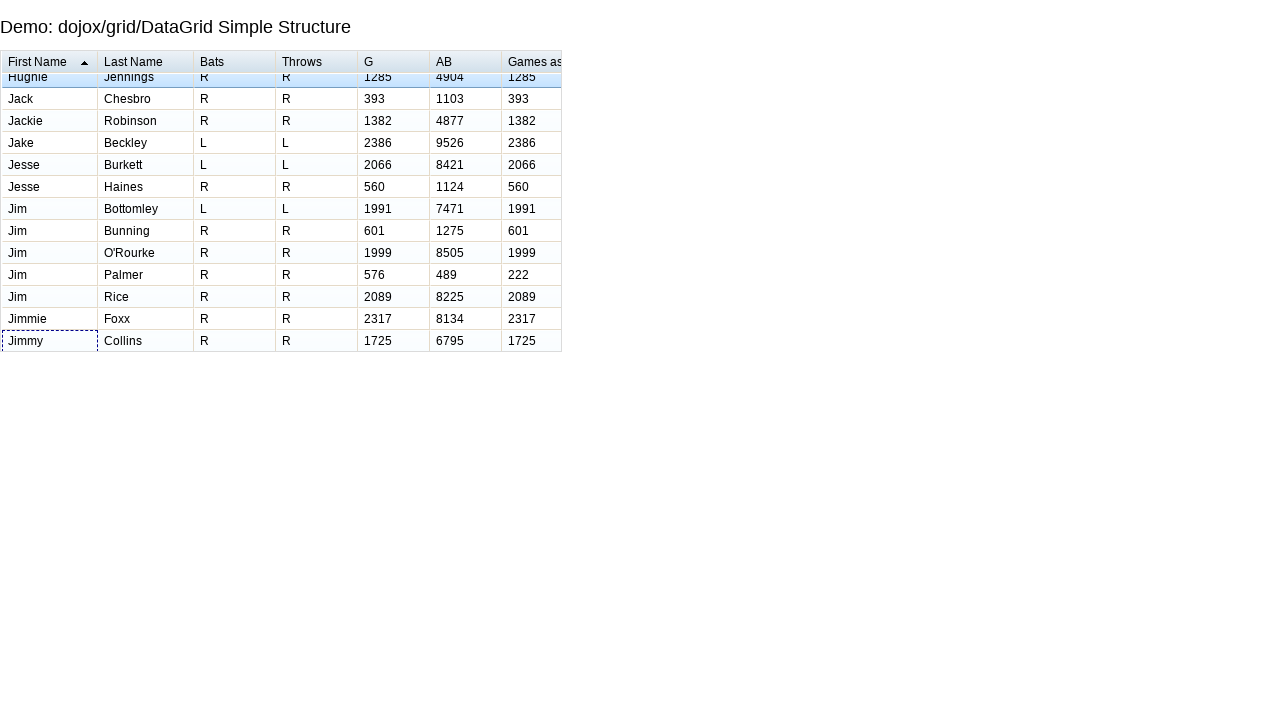

Pressed ArrowDown to navigate to row 102
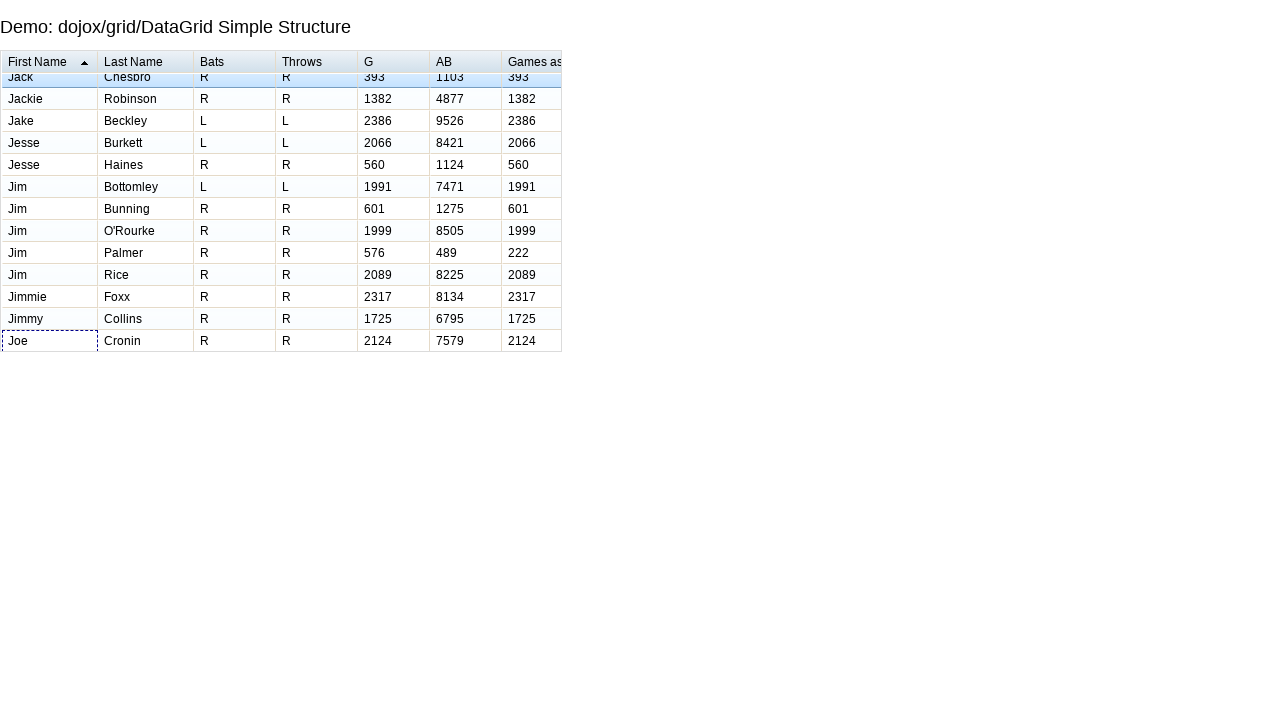

Waited for row 102 navigation to complete
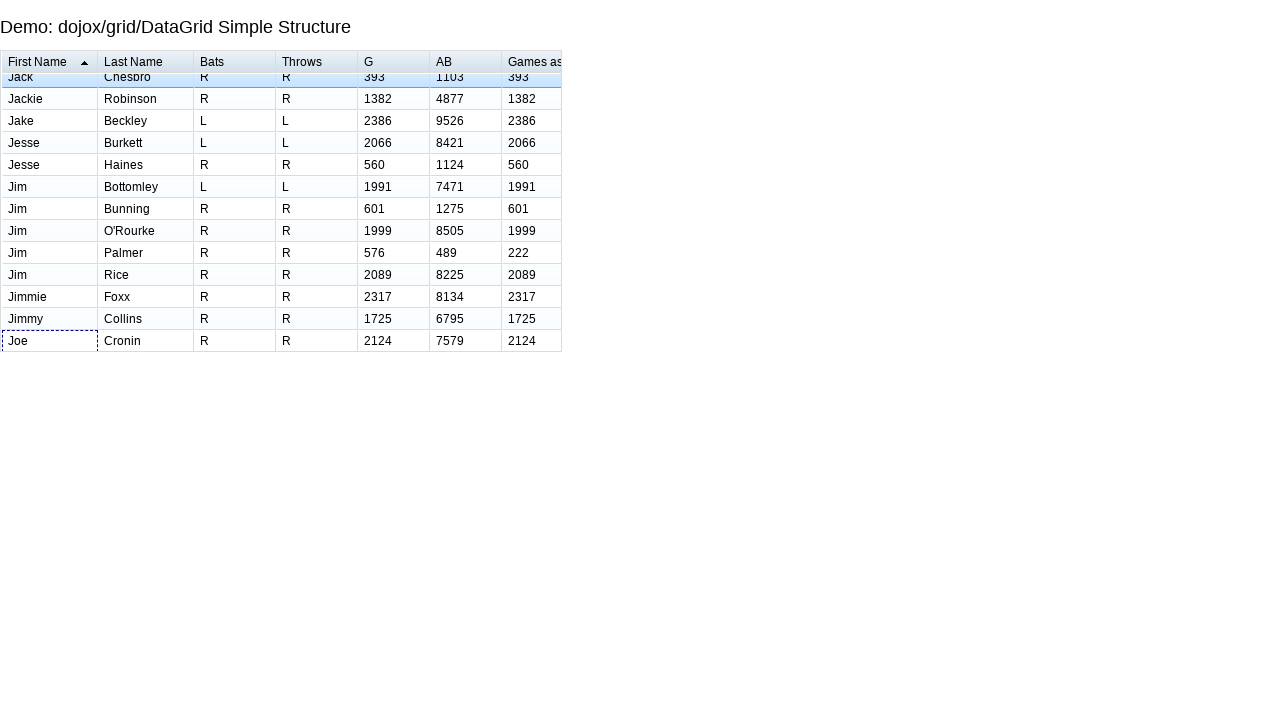

Pressed ArrowDown to navigate to row 103
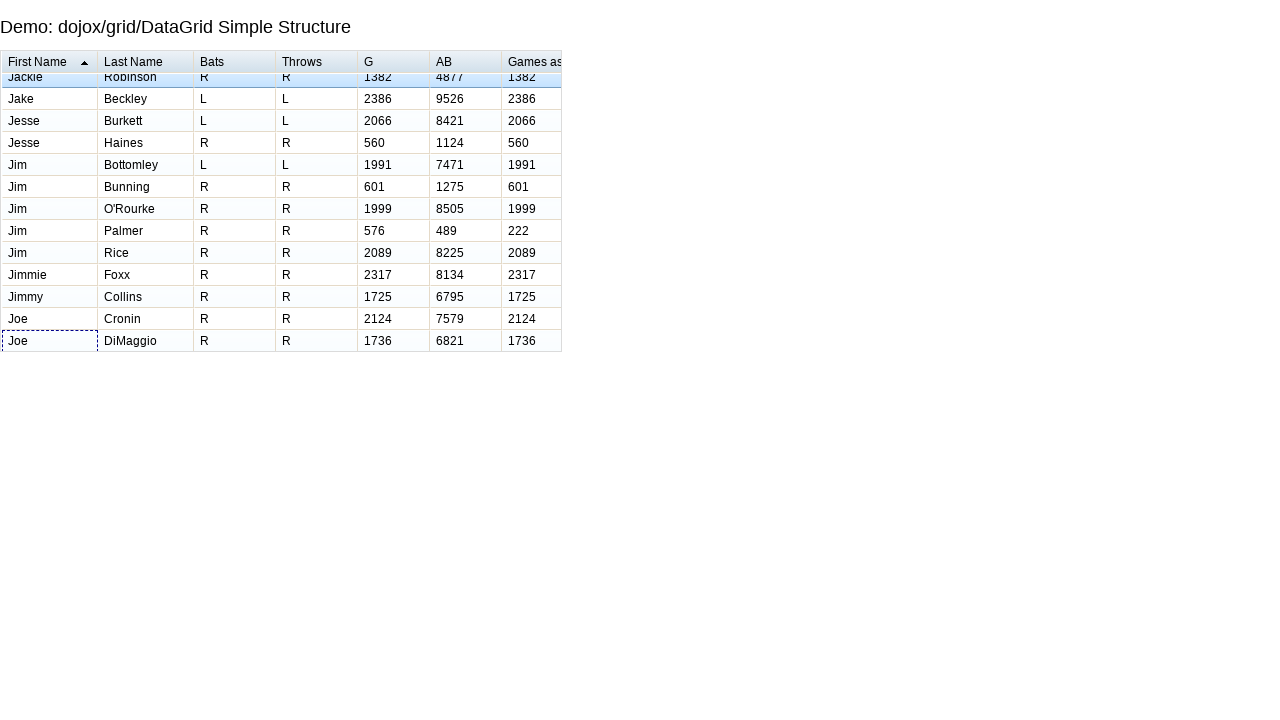

Waited for row 103 navigation to complete
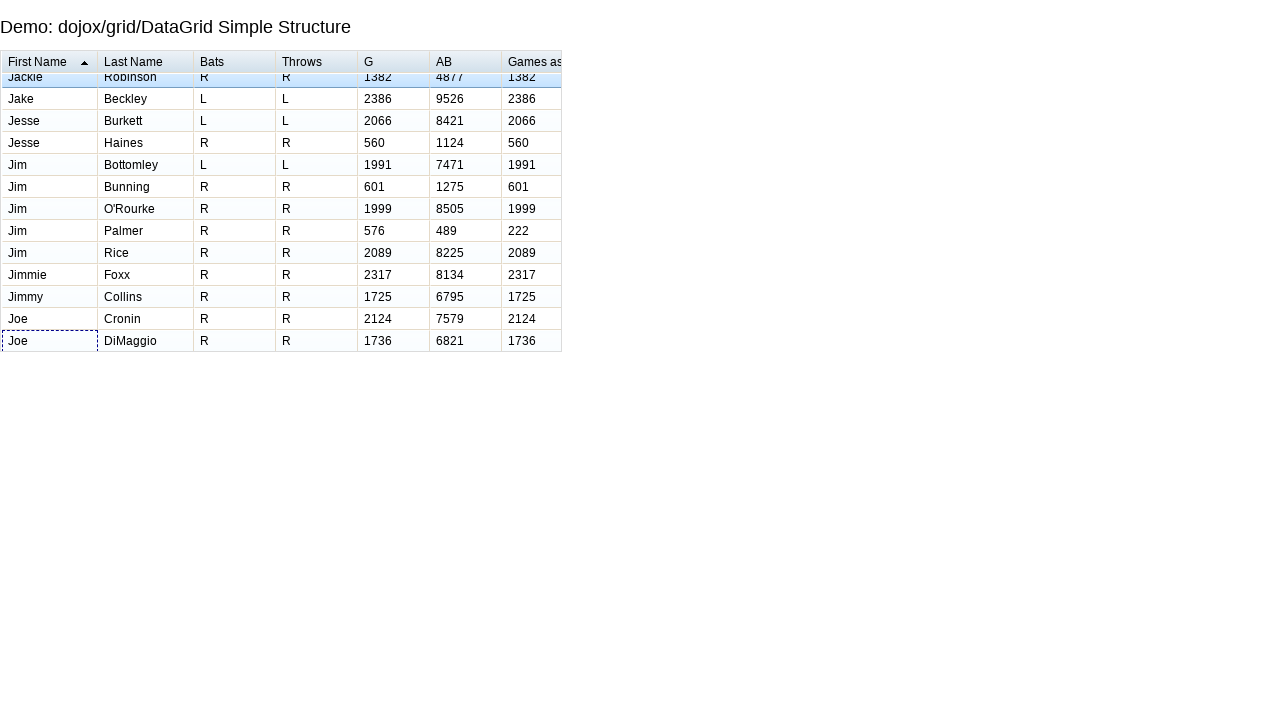

Pressed ArrowDown to navigate to row 104
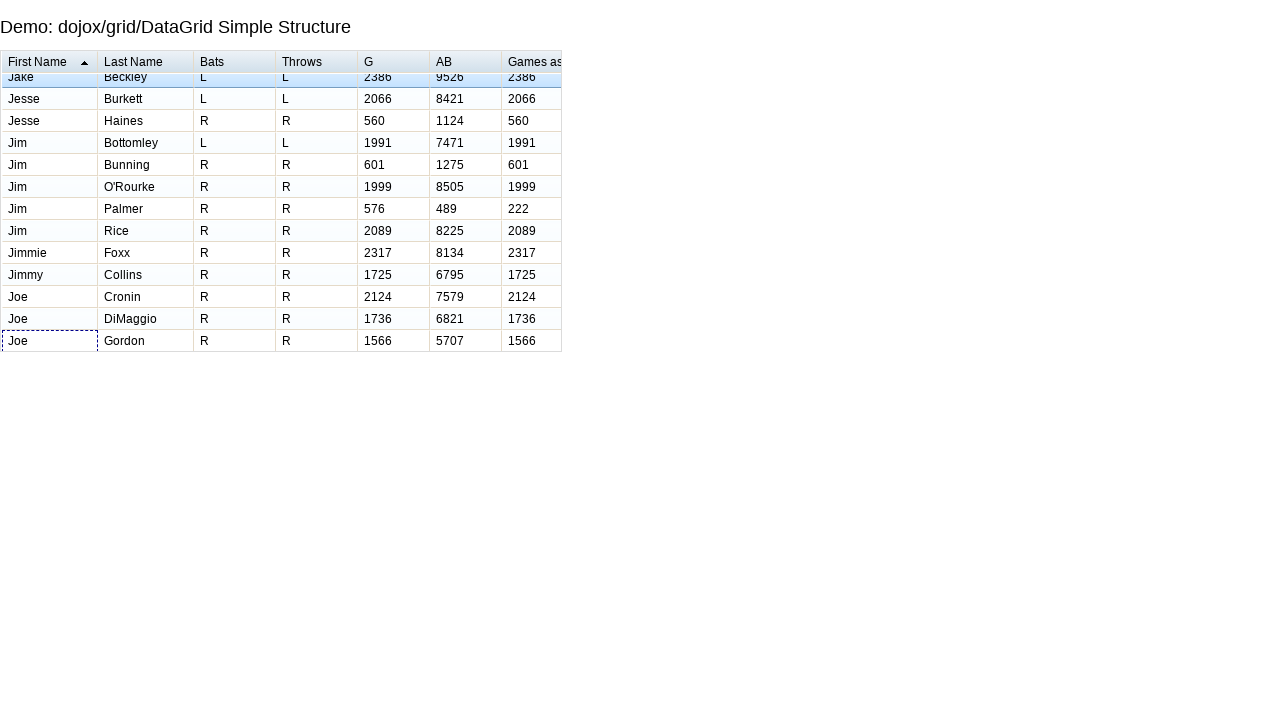

Waited for row 104 navigation to complete
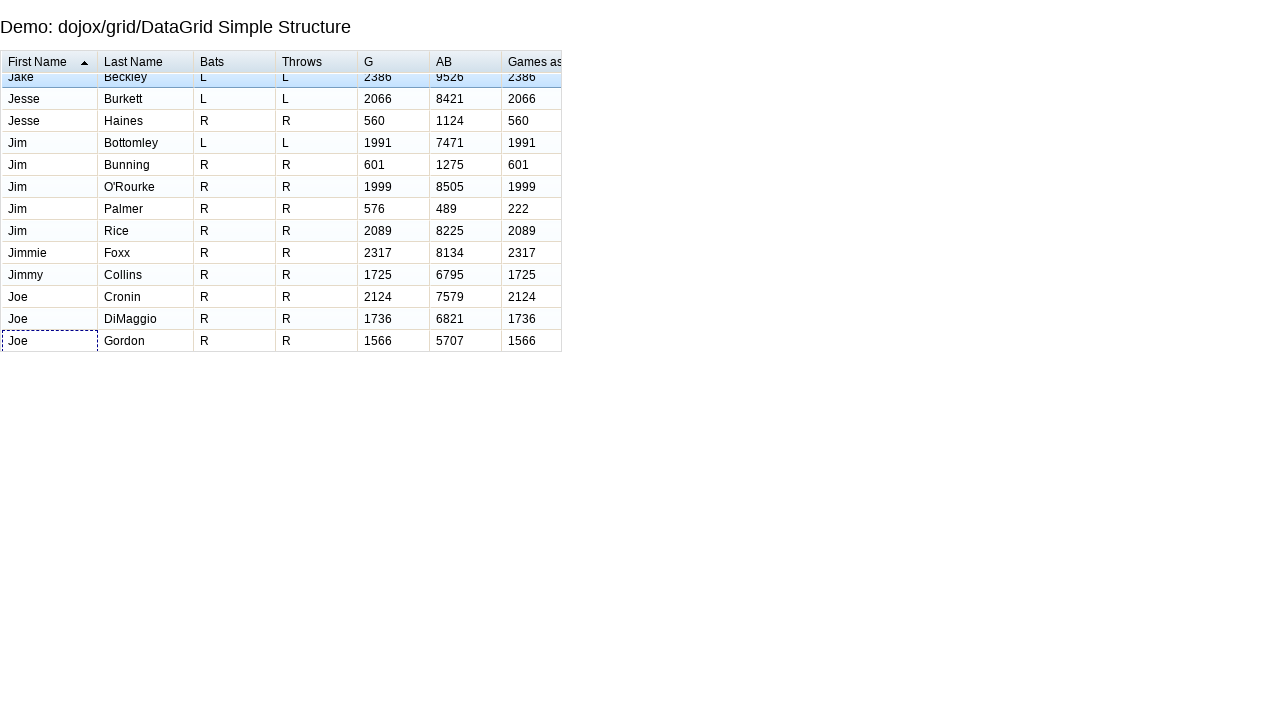

Pressed ArrowDown to navigate to row 105
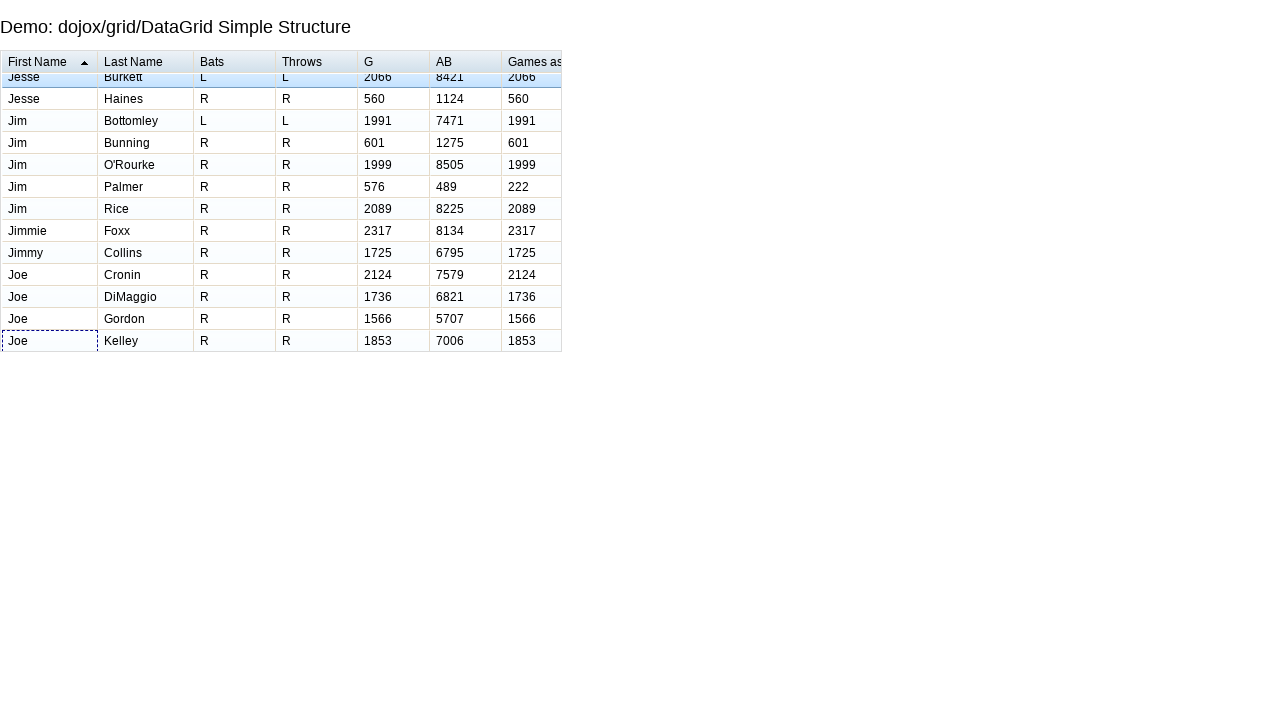

Waited for row 105 navigation to complete
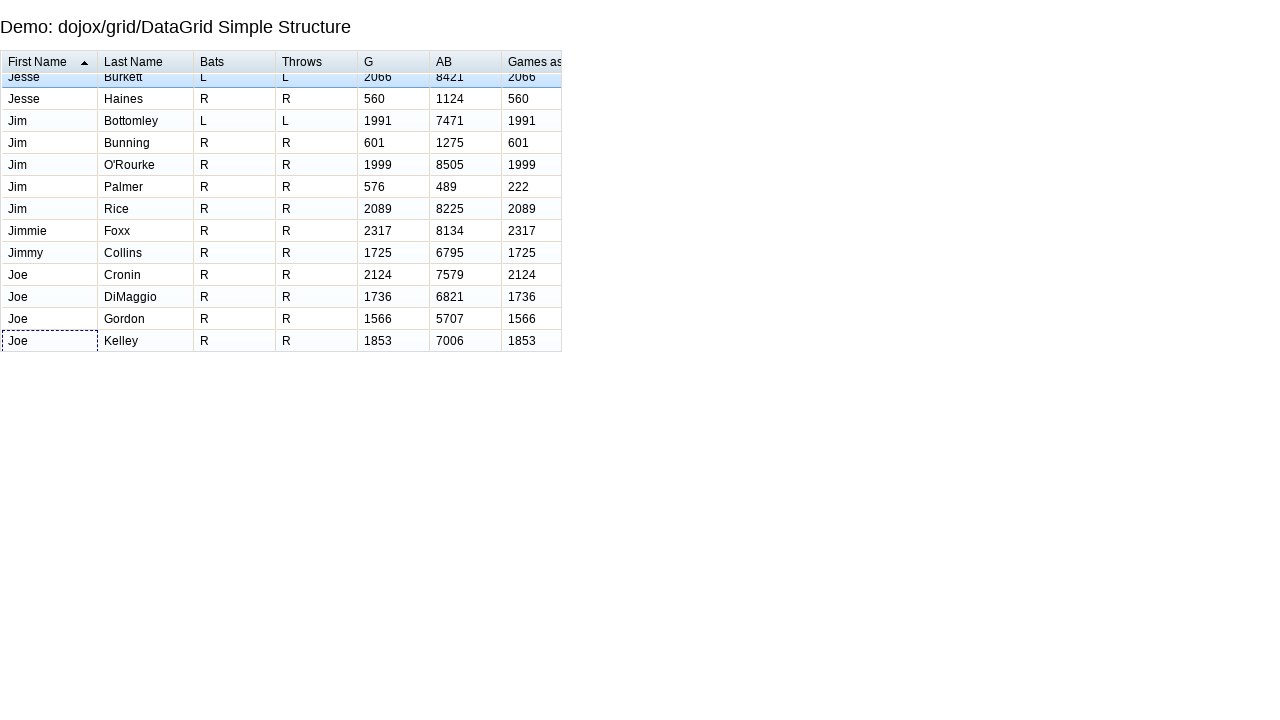

Pressed ArrowDown to navigate to row 106
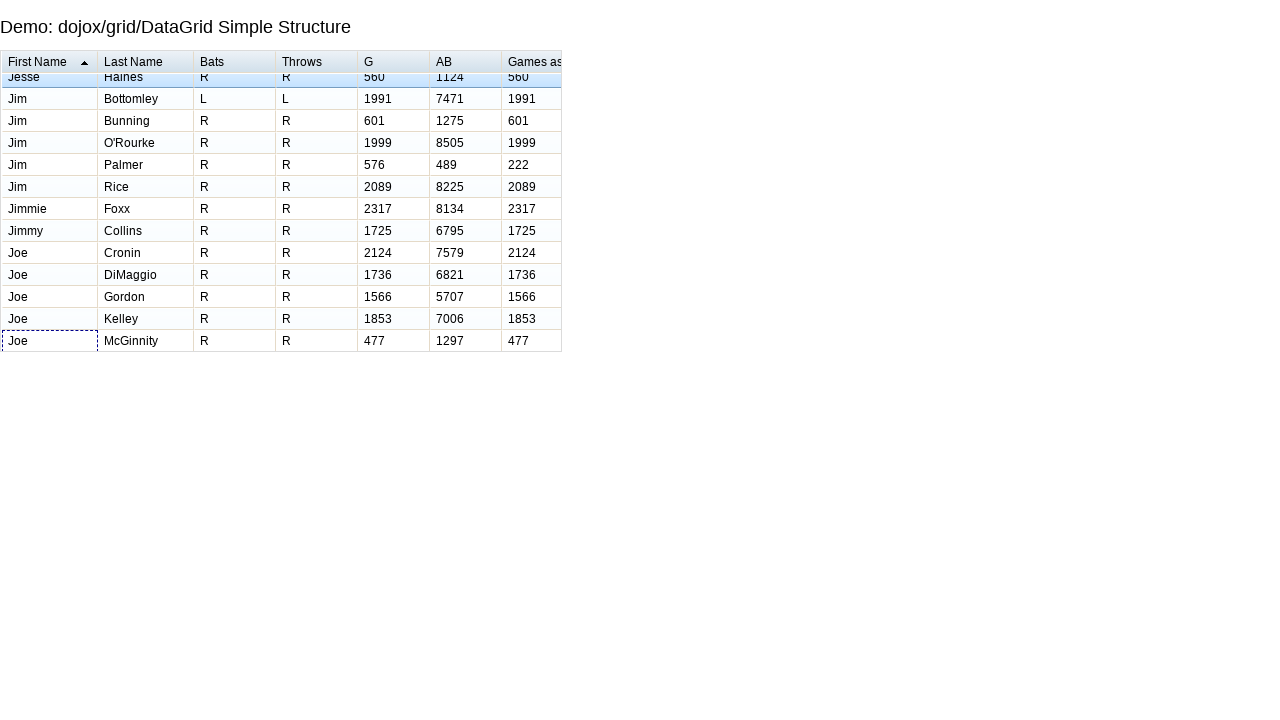

Waited for row 106 navigation to complete
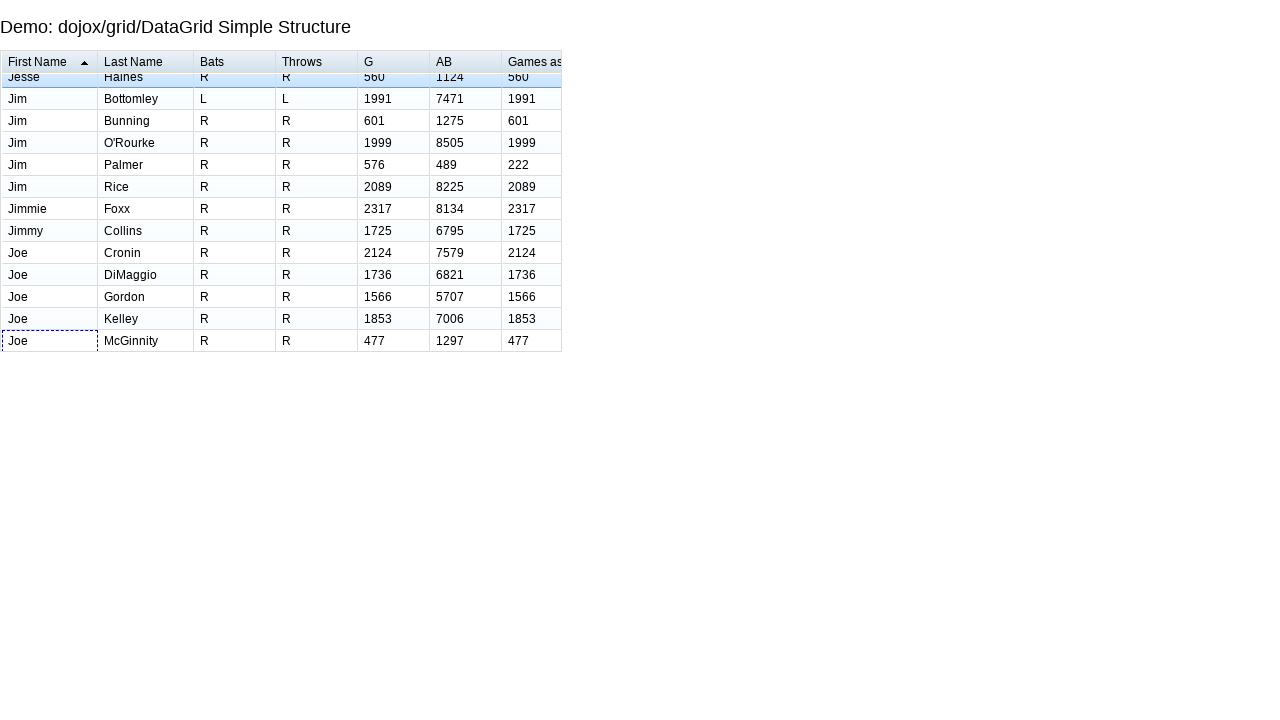

Pressed ArrowDown to navigate to row 107
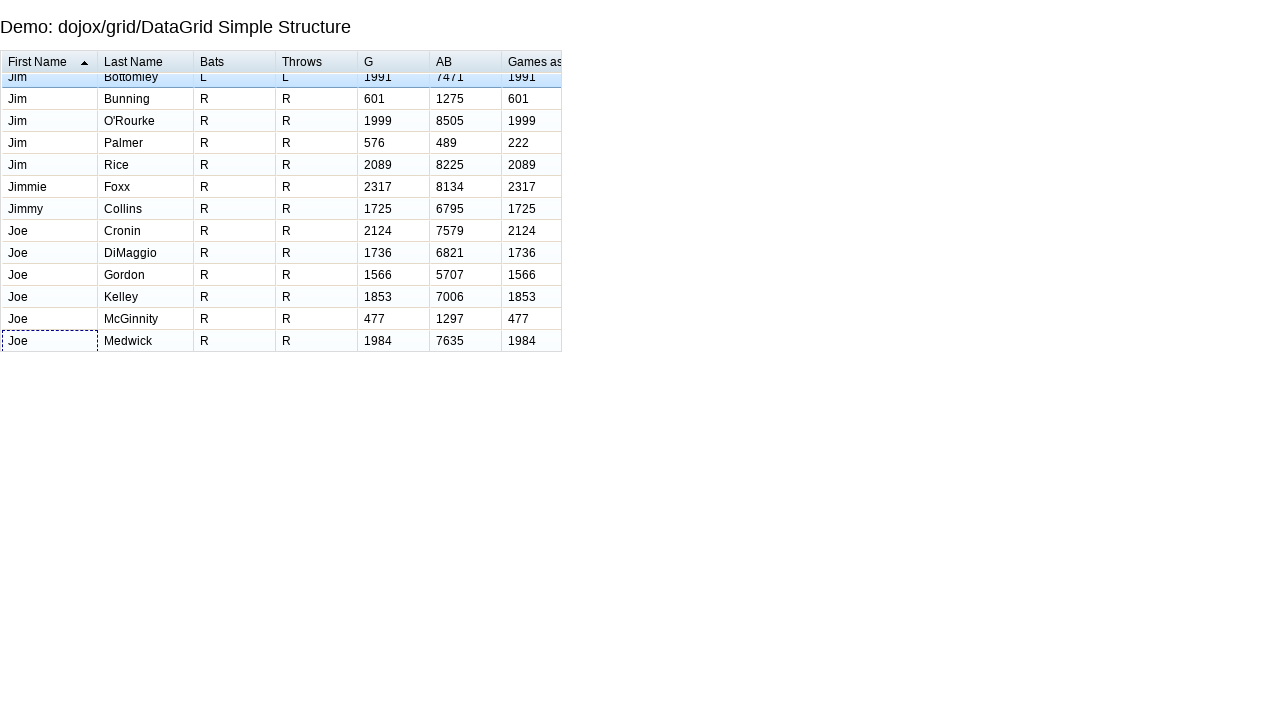

Waited for row 107 navigation to complete
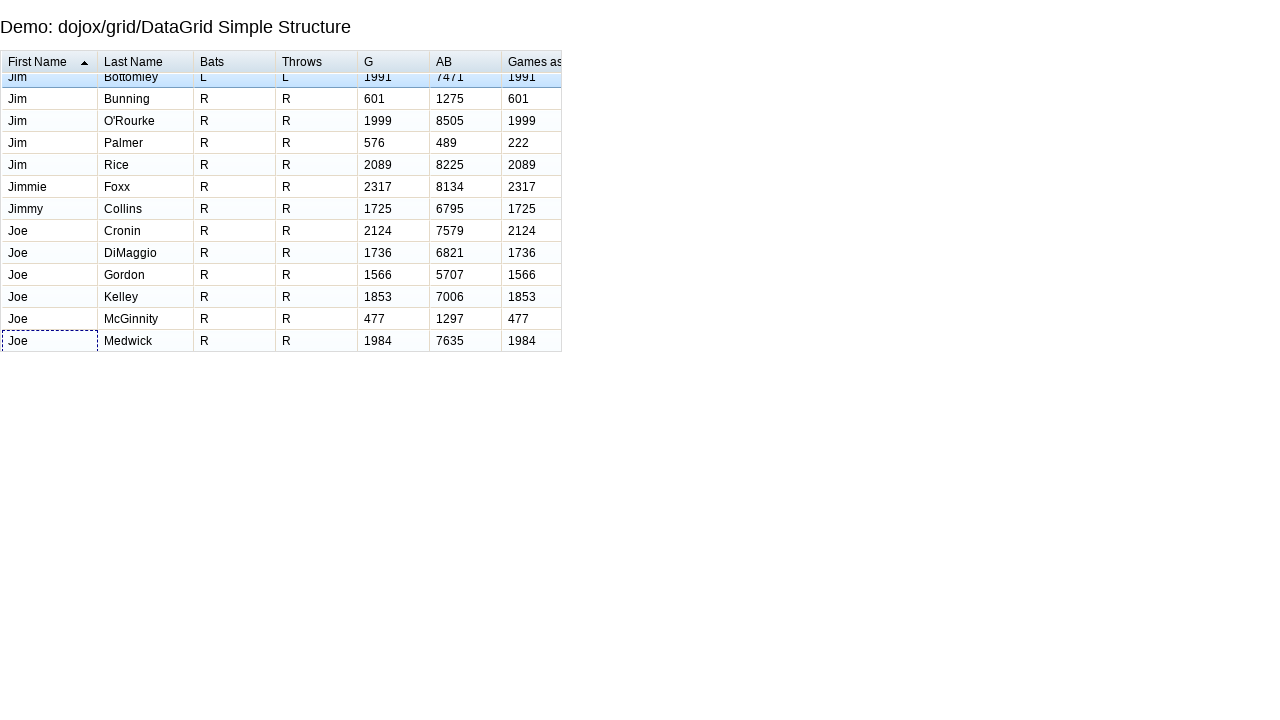

Pressed ArrowDown to navigate to row 108
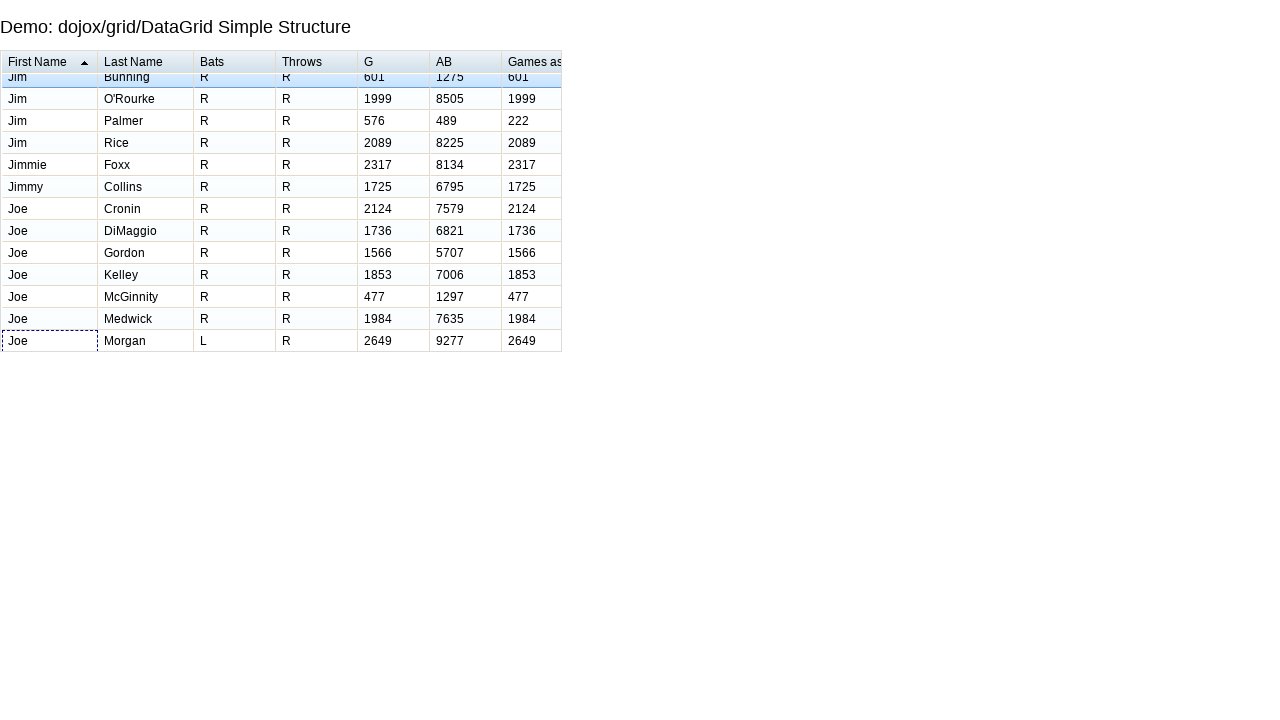

Waited for row 108 navigation to complete
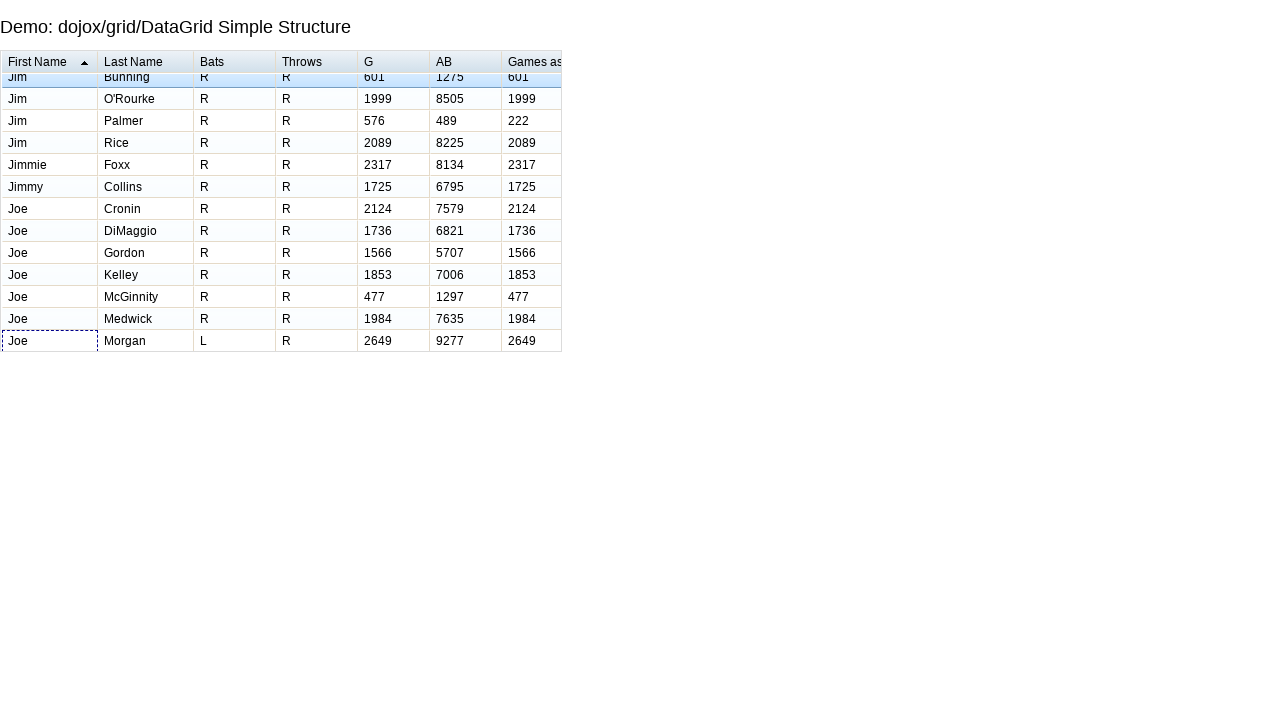

Pressed ArrowDown to navigate to row 109
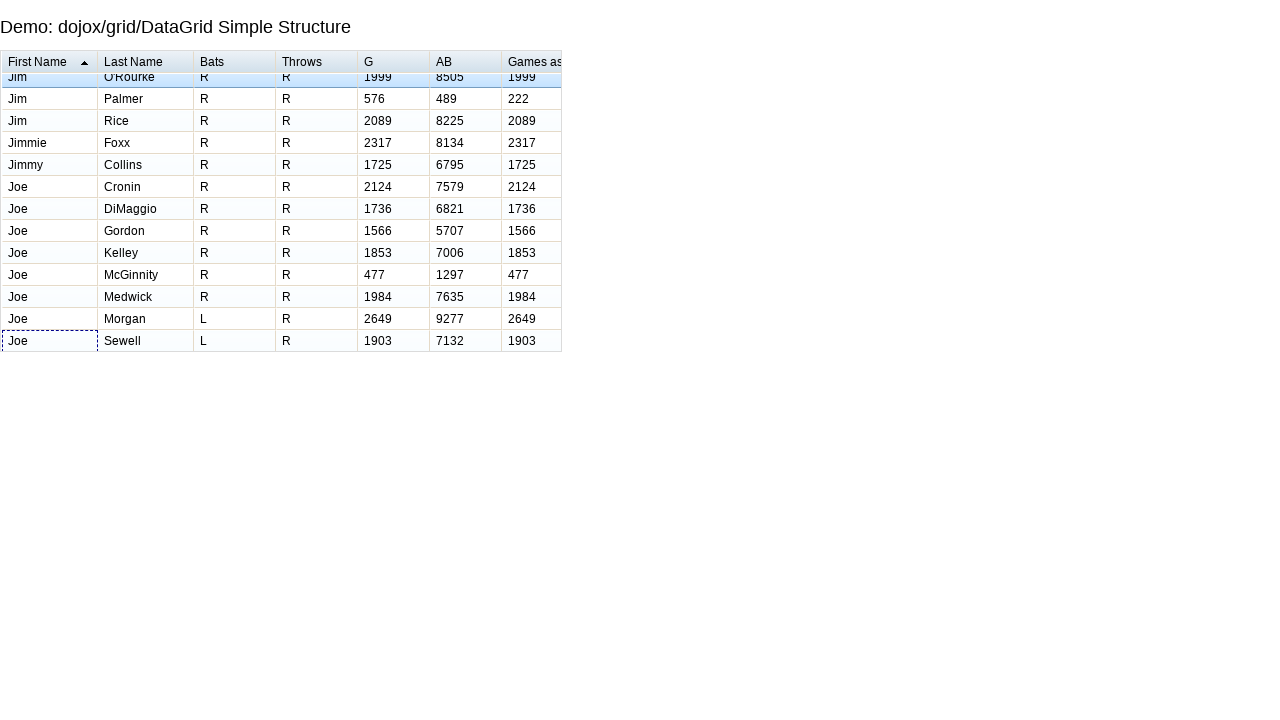

Waited for row 109 navigation to complete
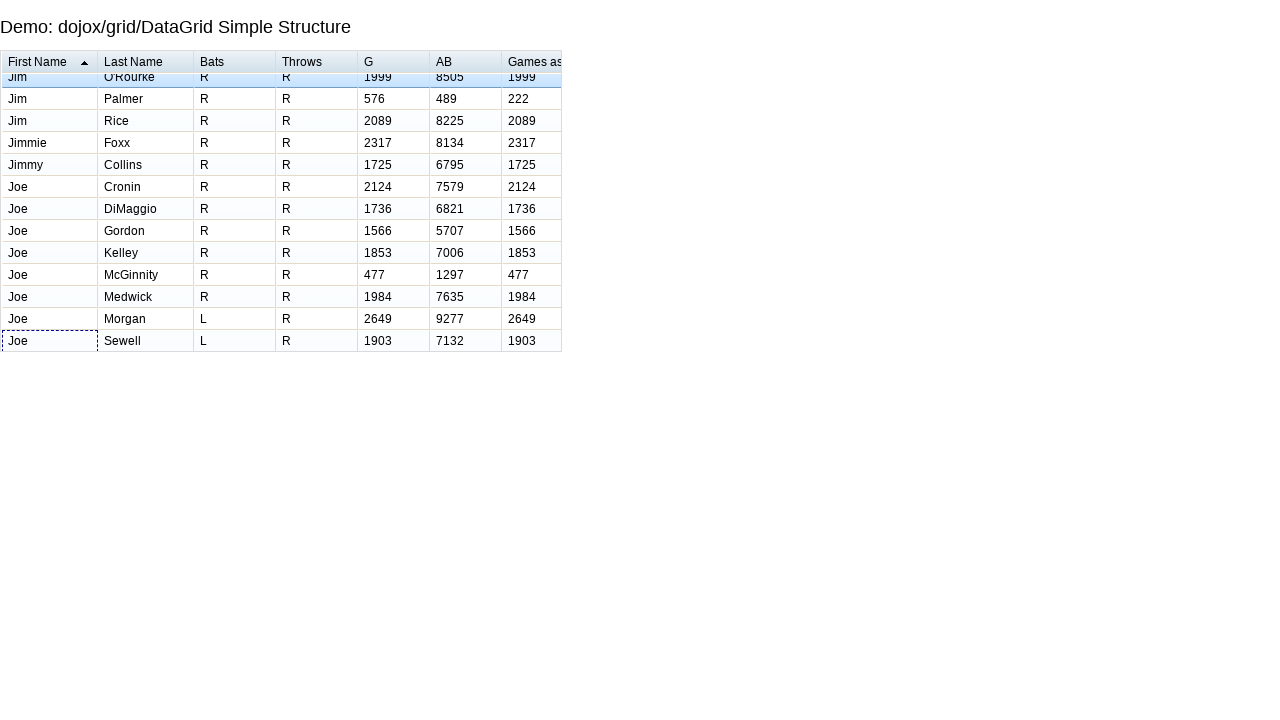

Pressed ArrowDown to navigate to row 110
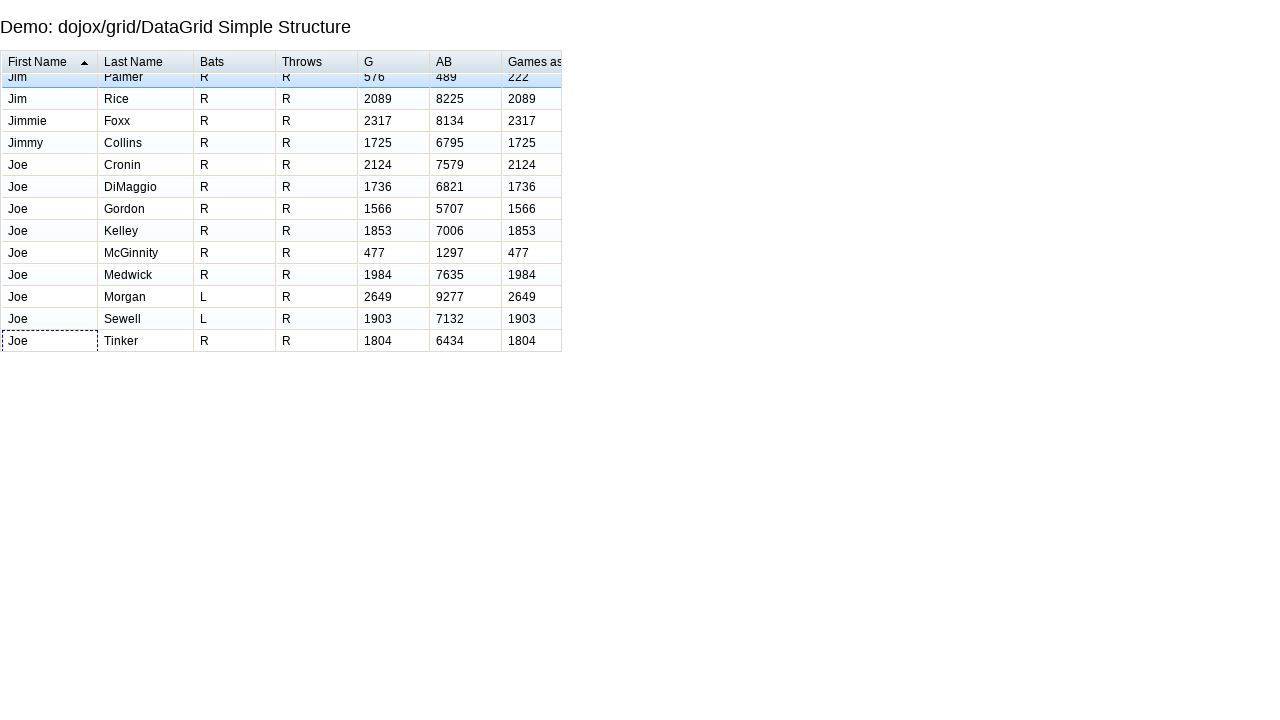

Waited for row 110 navigation to complete
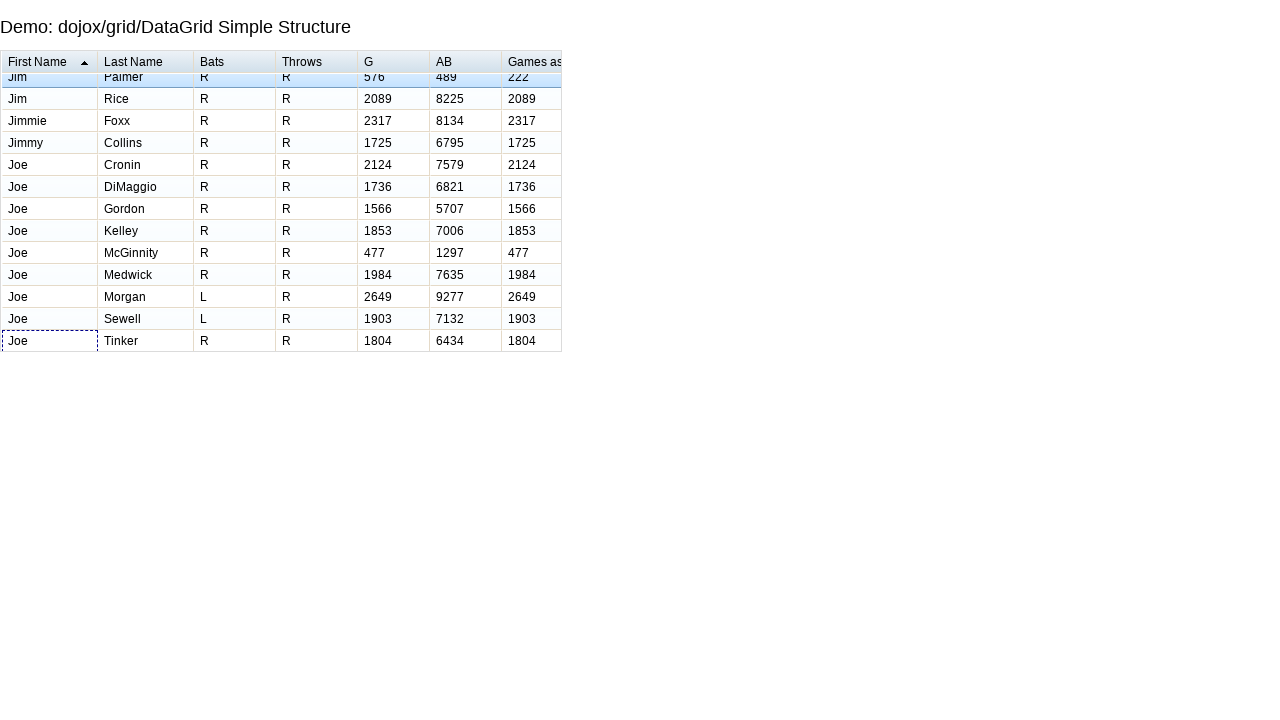

Pressed ArrowDown to navigate to row 111
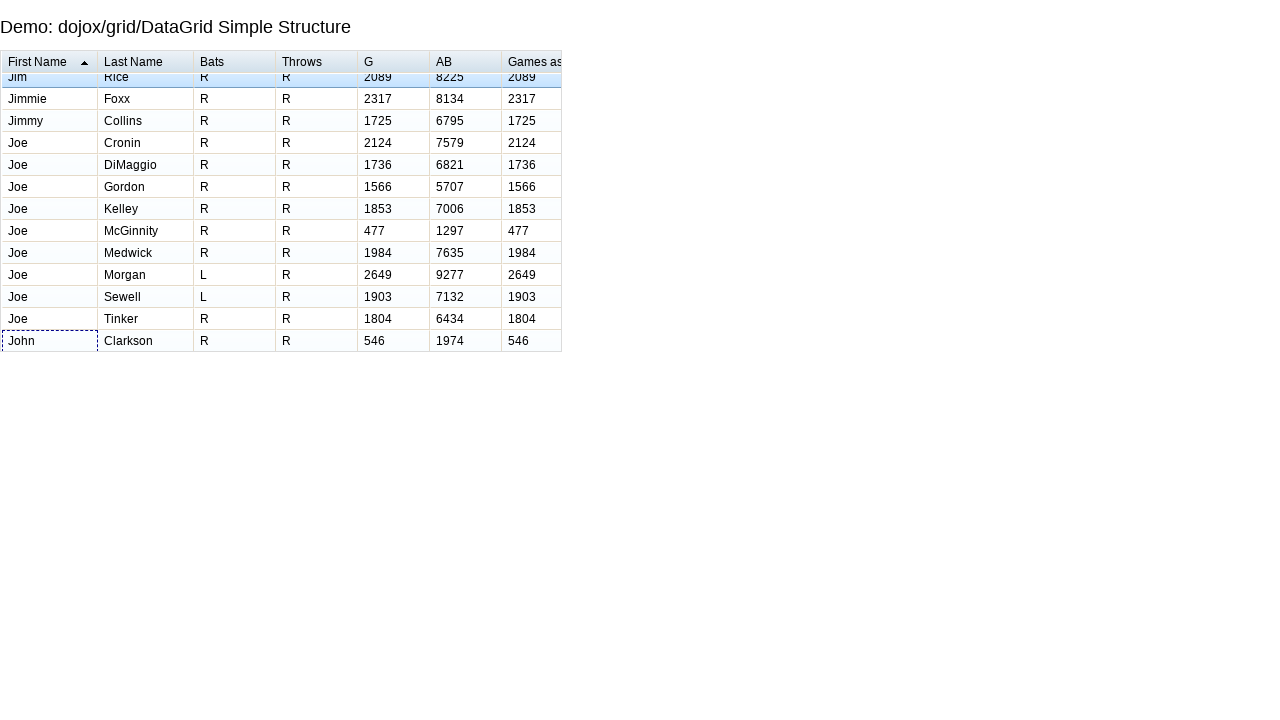

Waited for row 111 navigation to complete
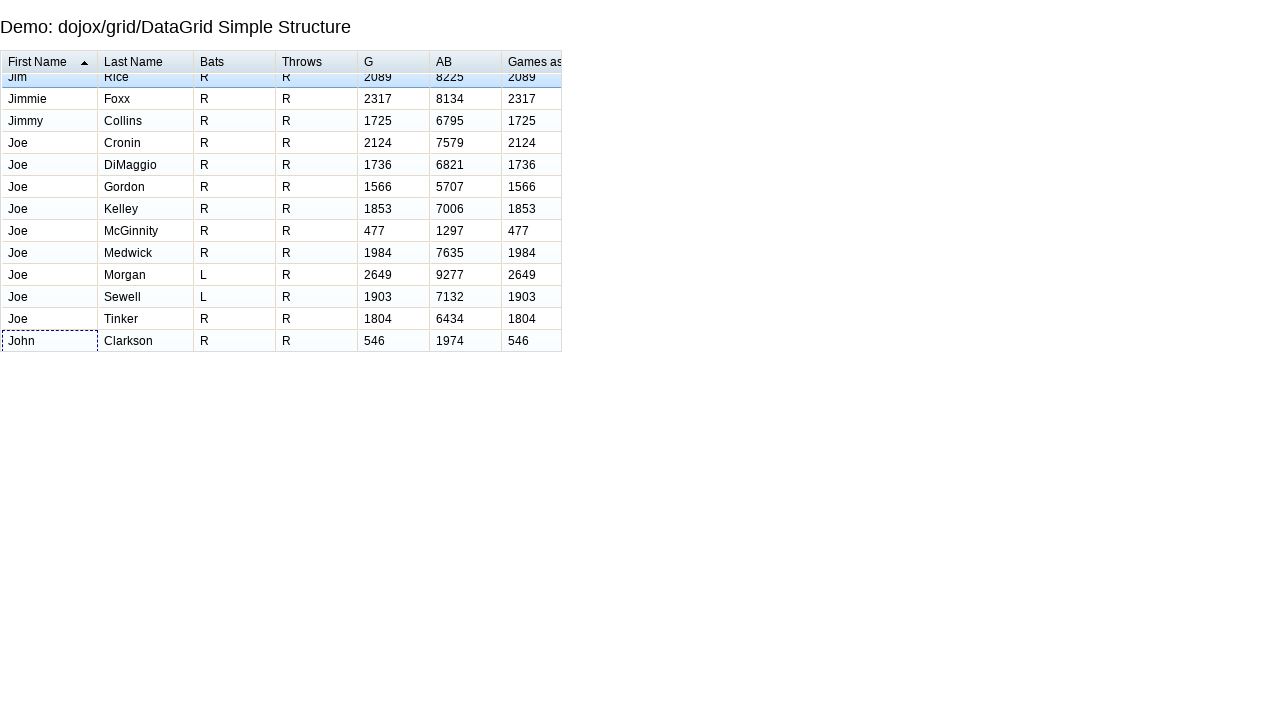

Pressed ArrowDown to navigate to row 112
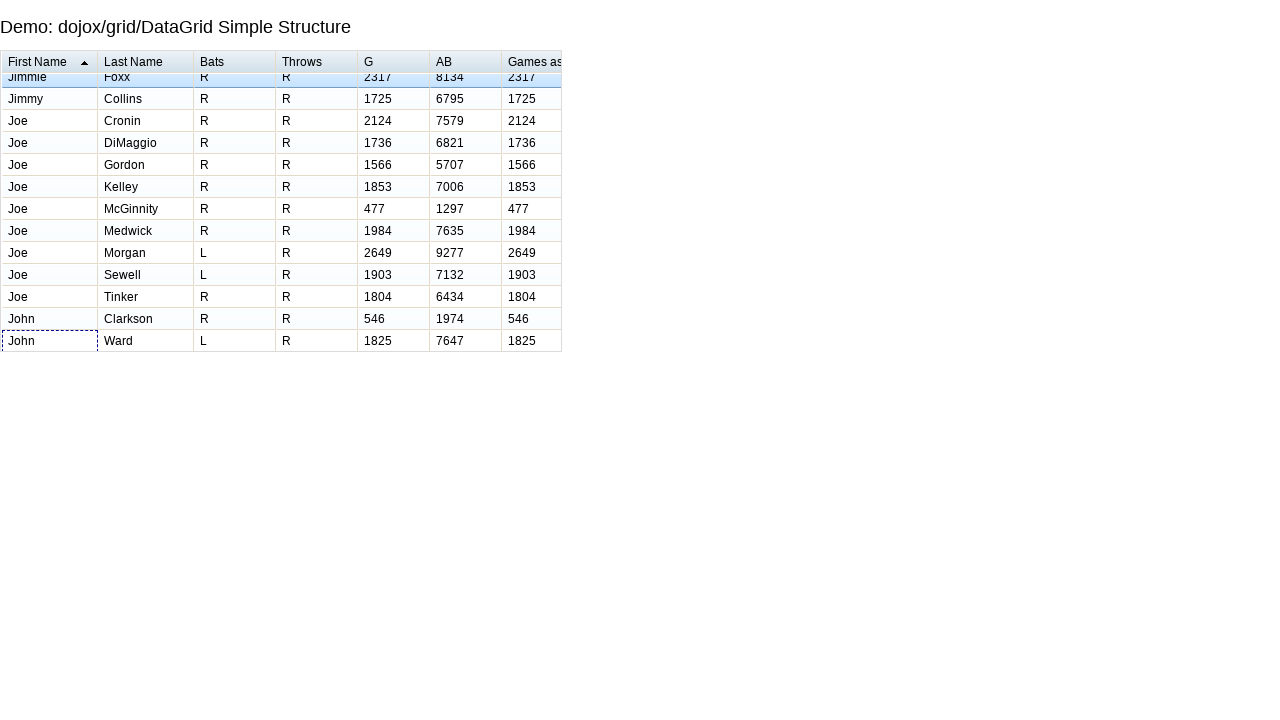

Waited for row 112 navigation to complete
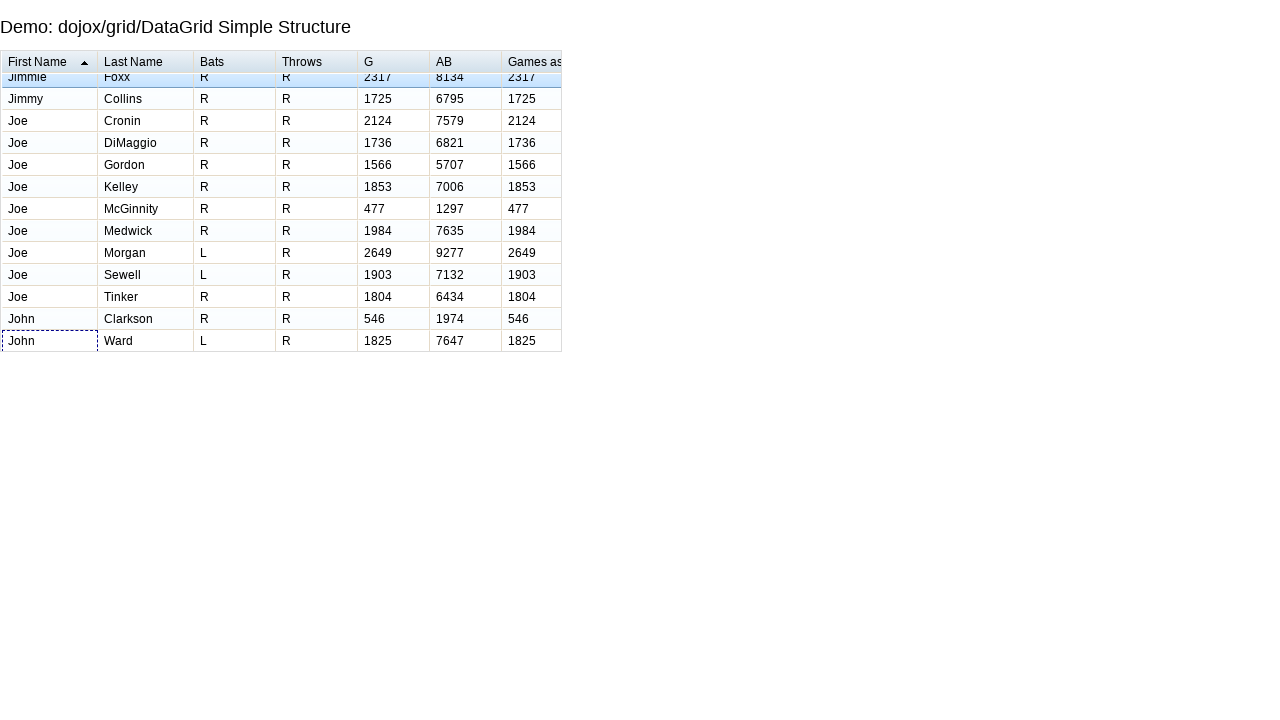

Pressed ArrowDown to navigate to row 113
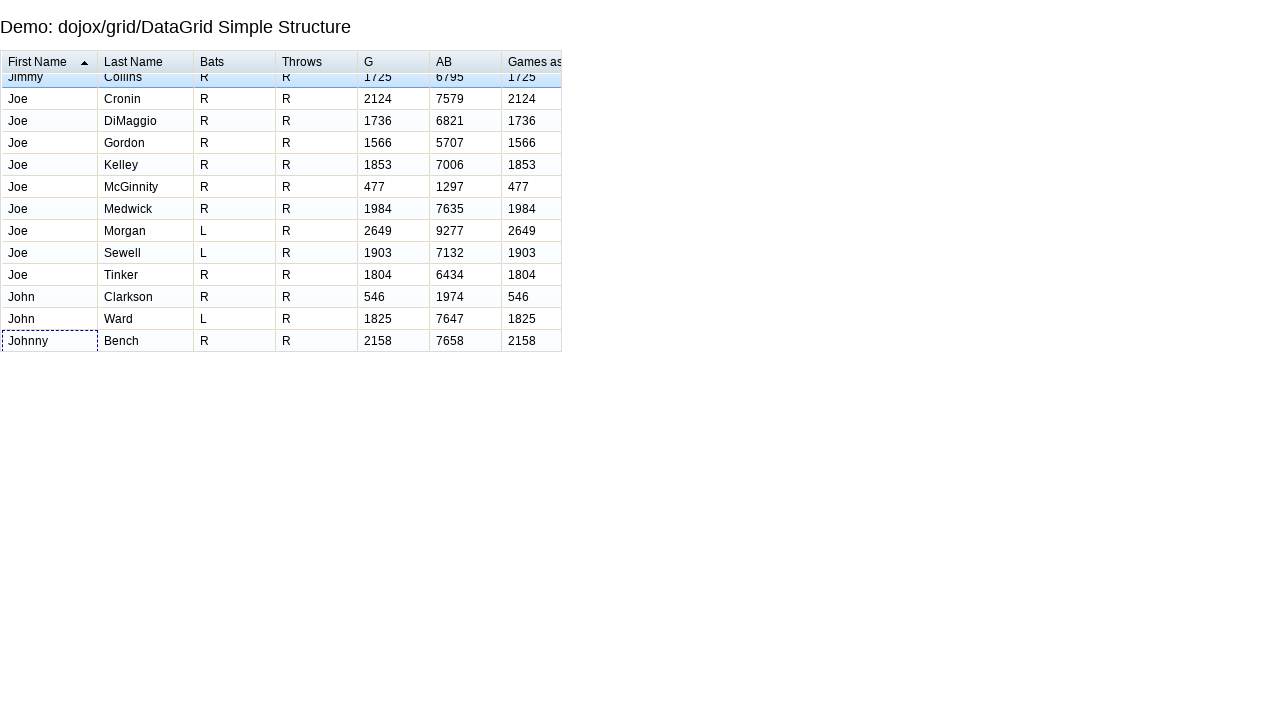

Waited for row 113 navigation to complete
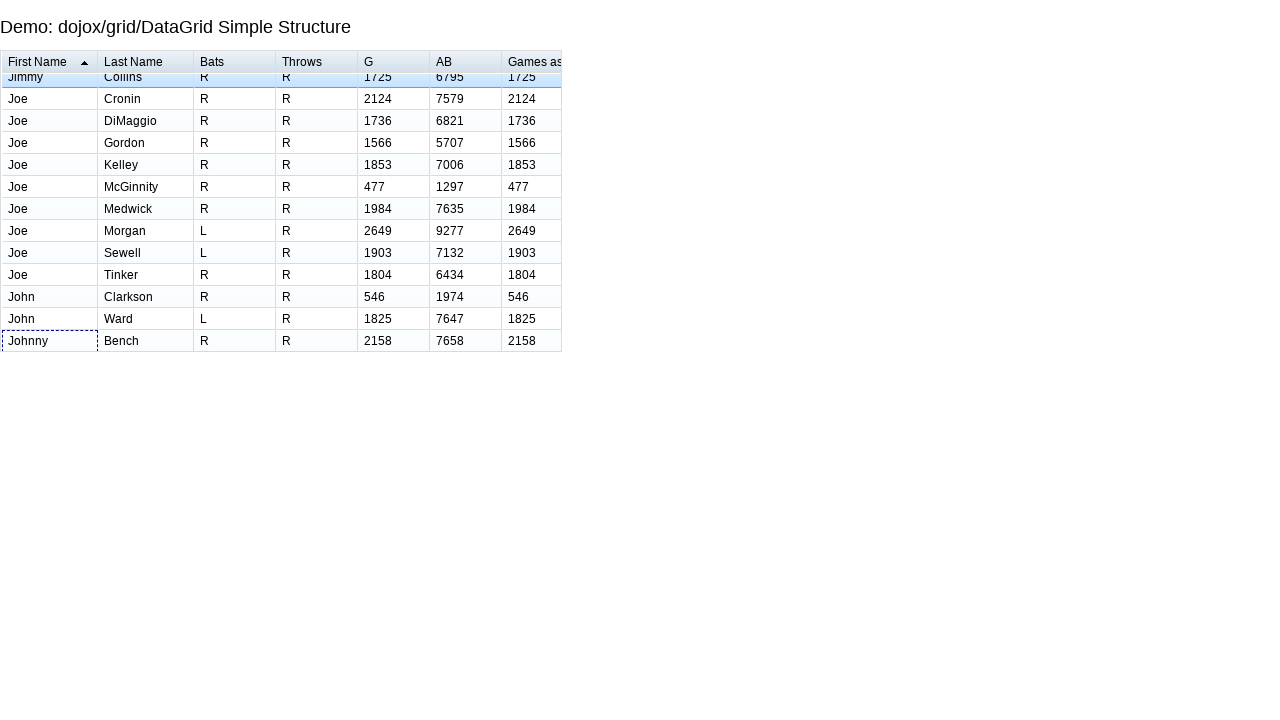

Pressed ArrowDown to navigate to row 114
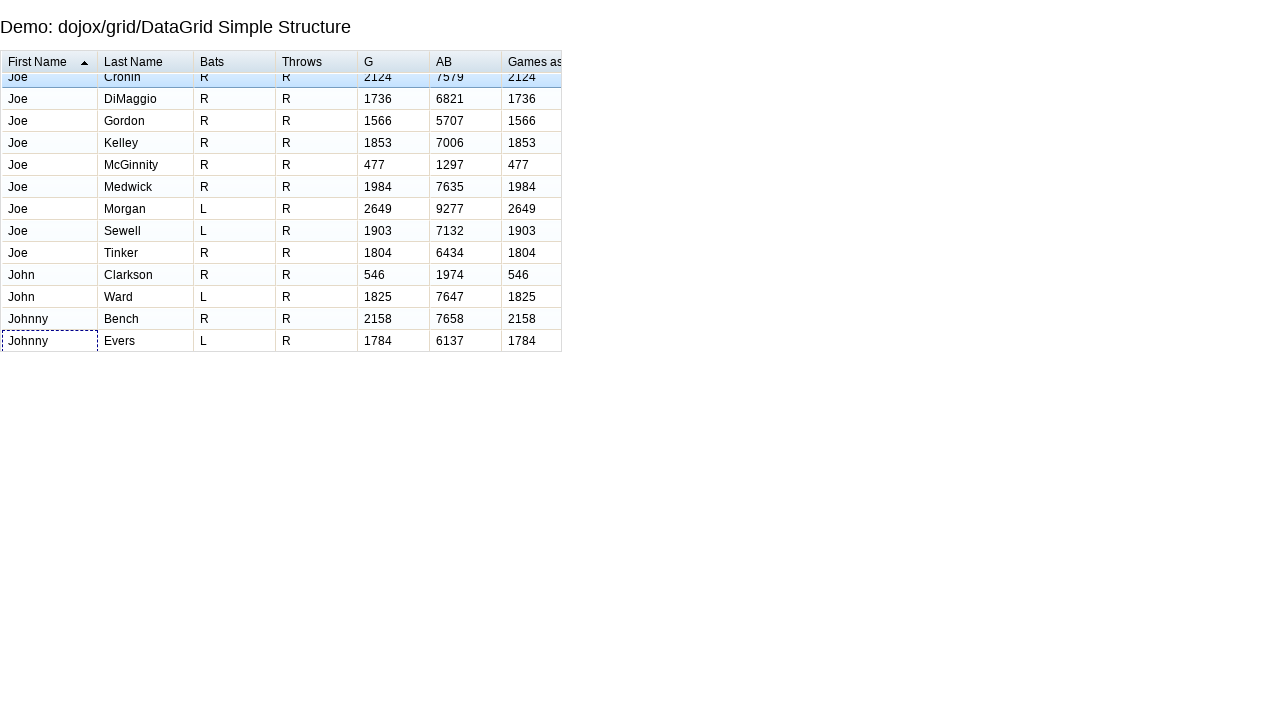

Waited for row 114 navigation to complete
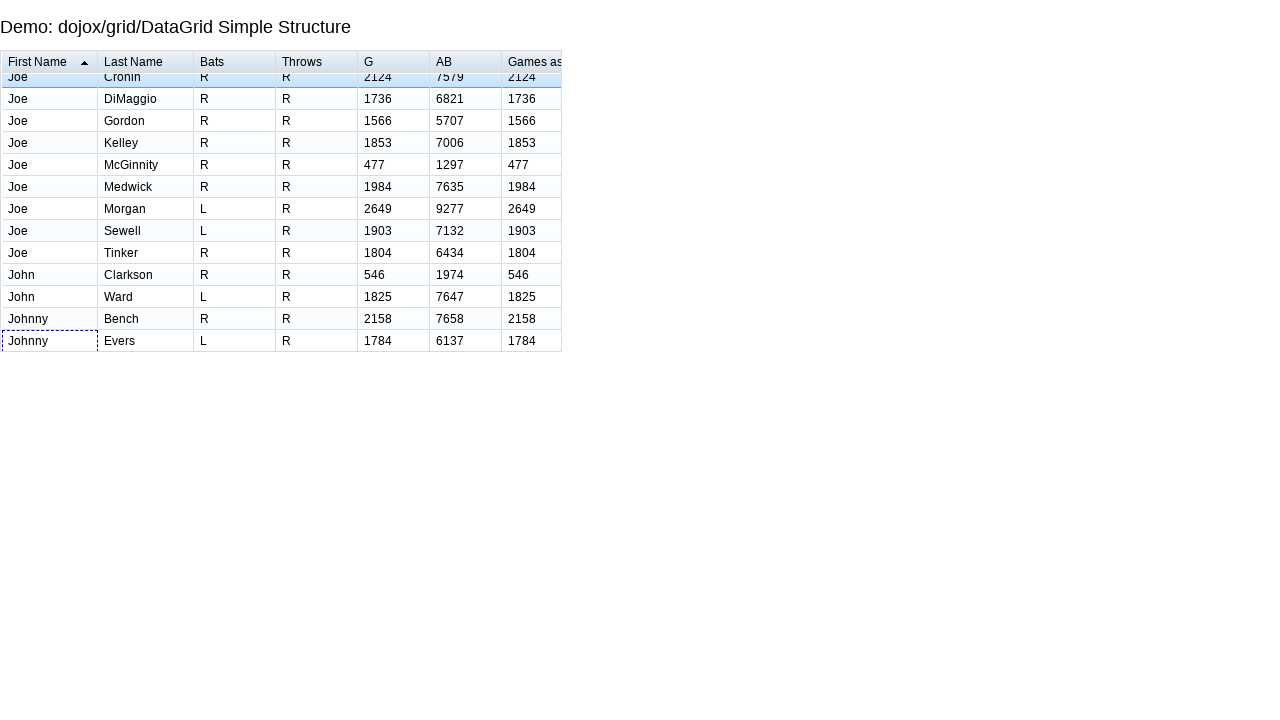

Pressed ArrowDown to navigate to row 115
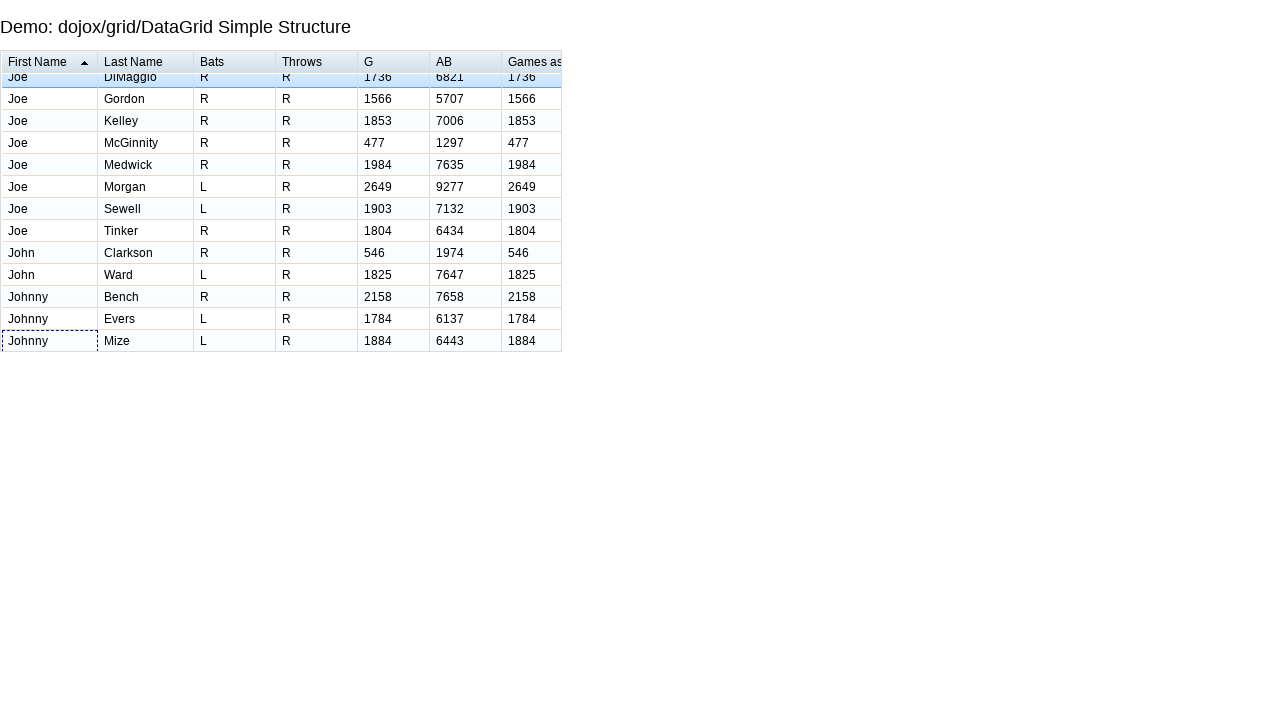

Waited for row 115 navigation to complete
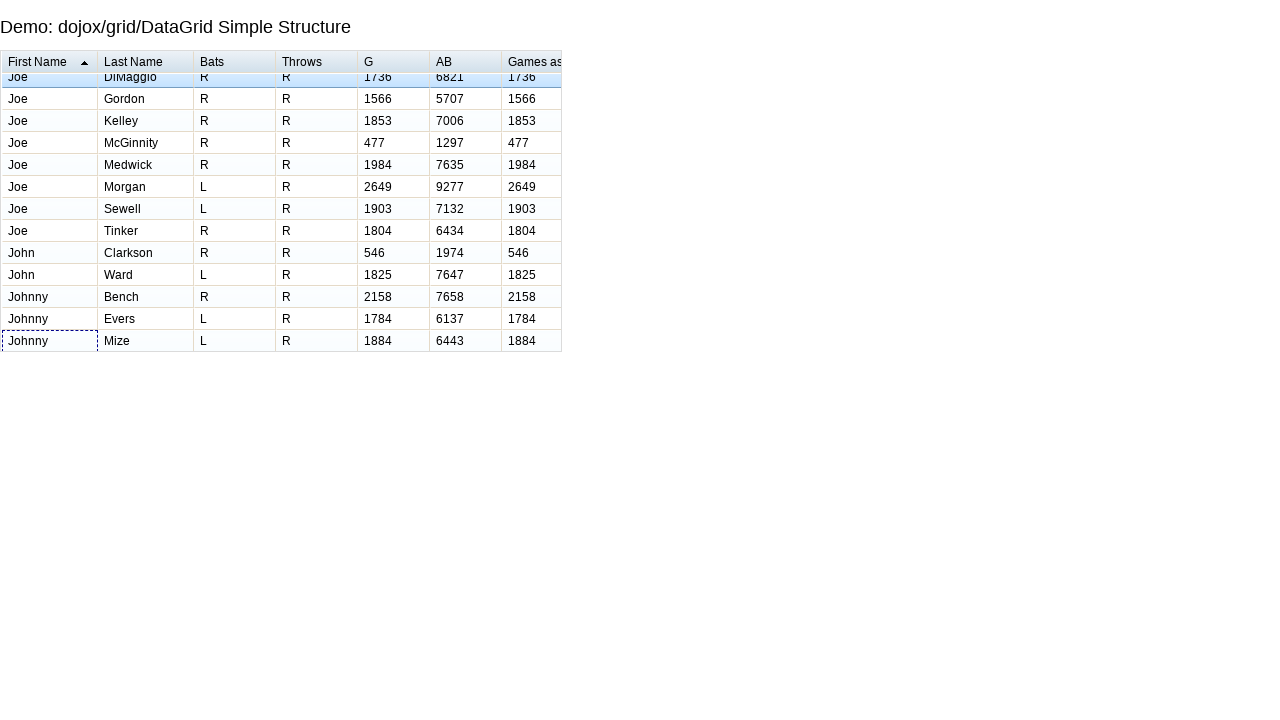

Pressed ArrowDown to navigate to row 116
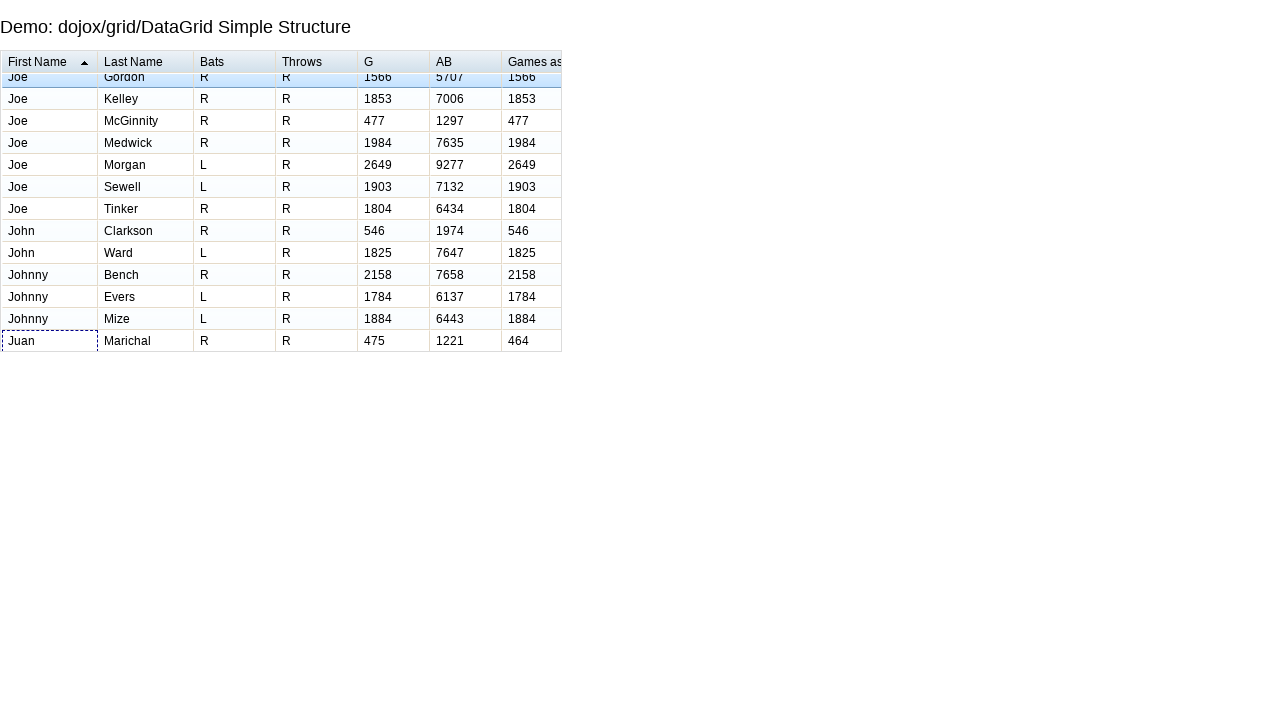

Waited for row 116 navigation to complete
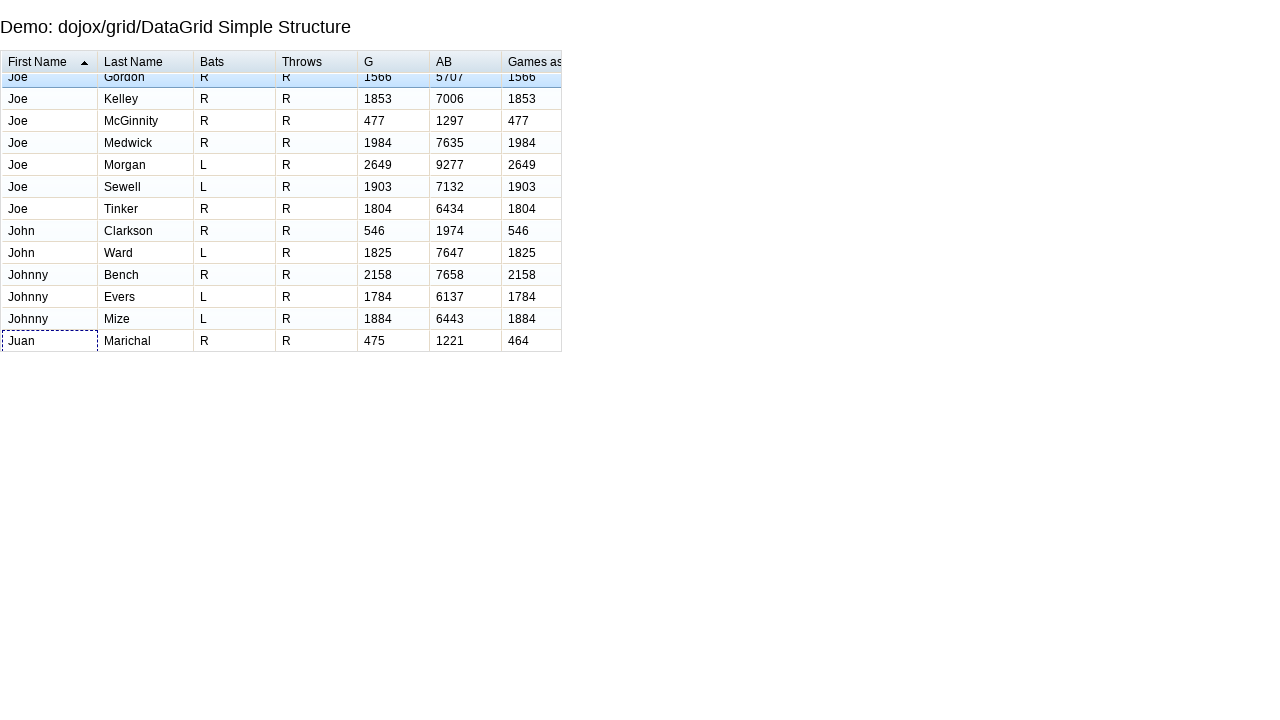

Pressed ArrowDown to navigate to row 117
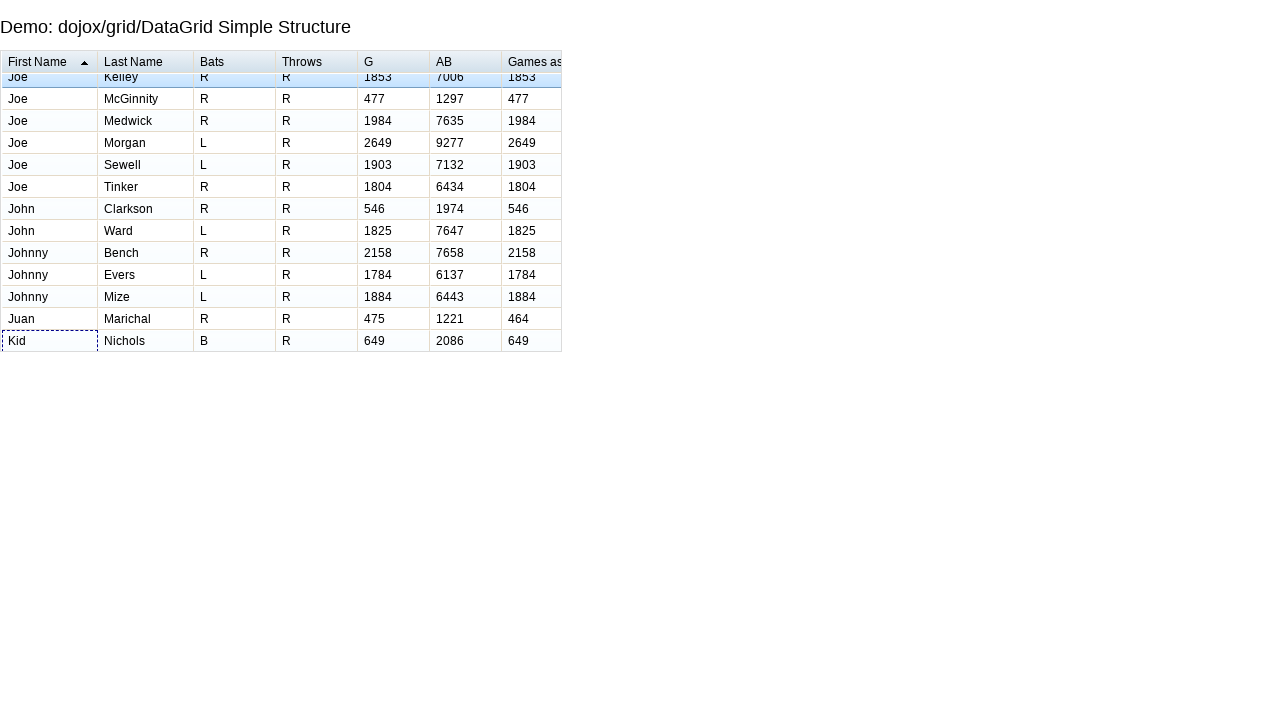

Waited for row 117 navigation to complete
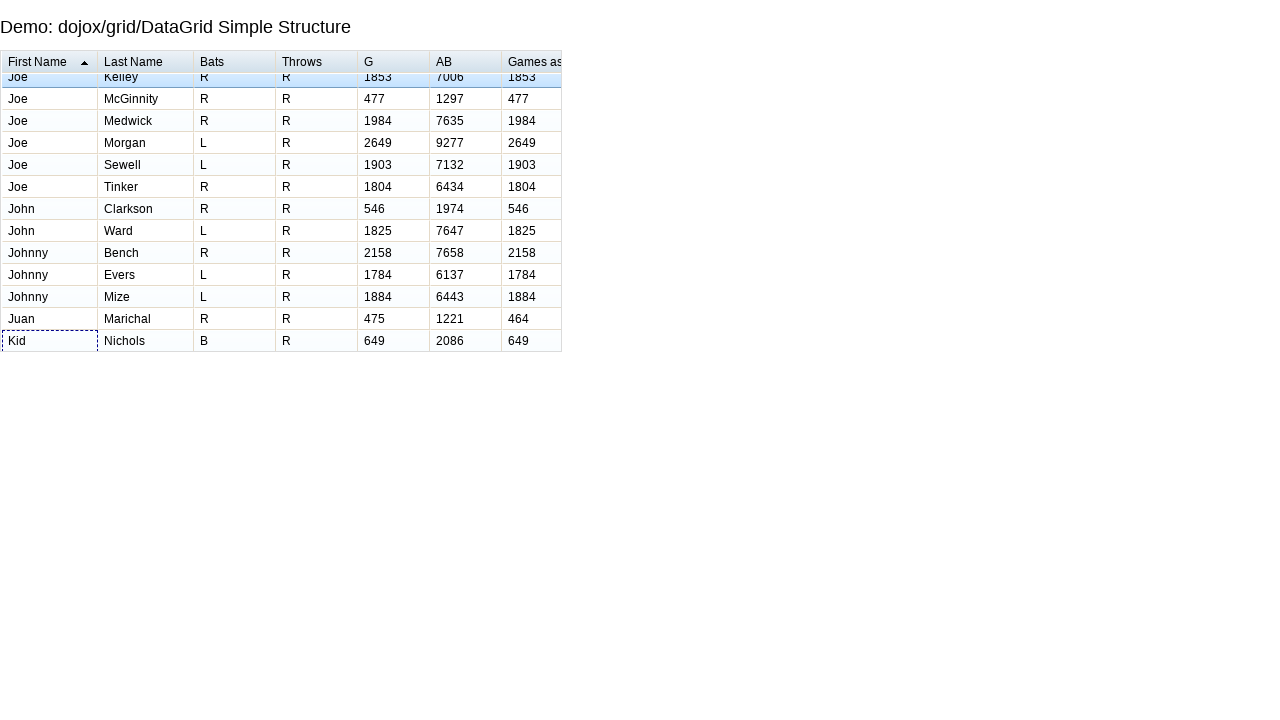

Pressed ArrowDown to navigate to row 118
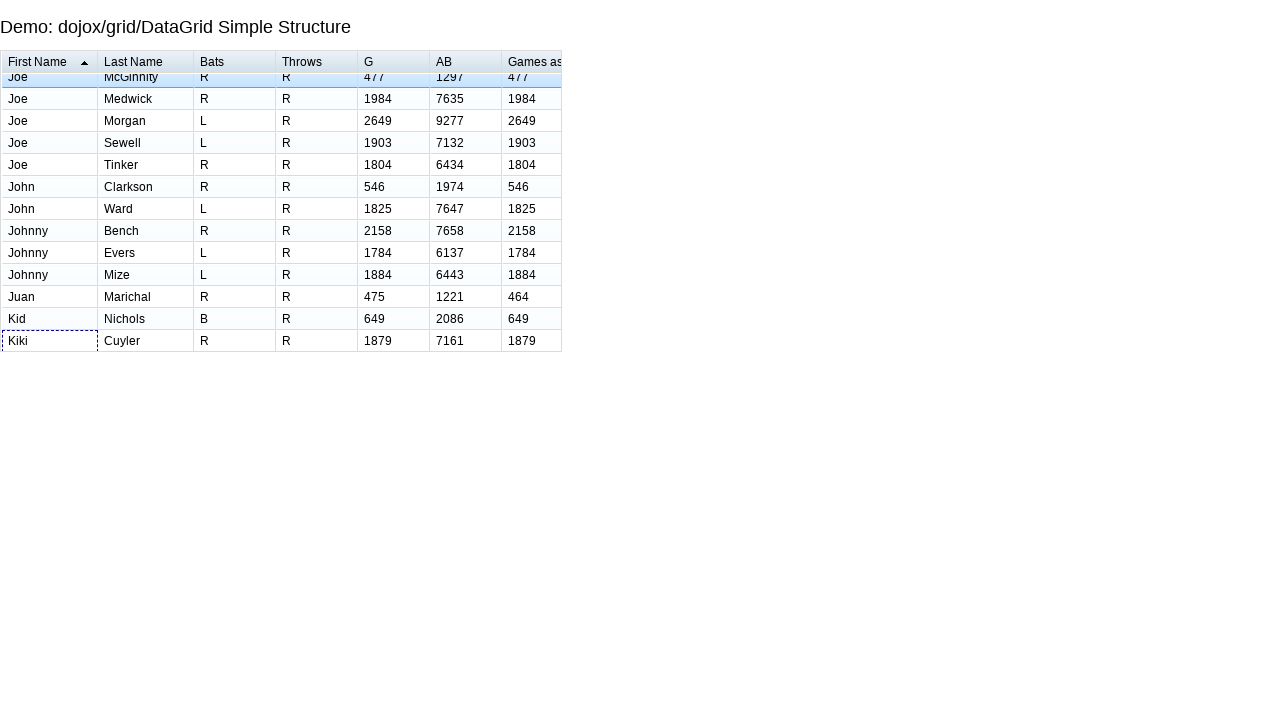

Waited for row 118 navigation to complete
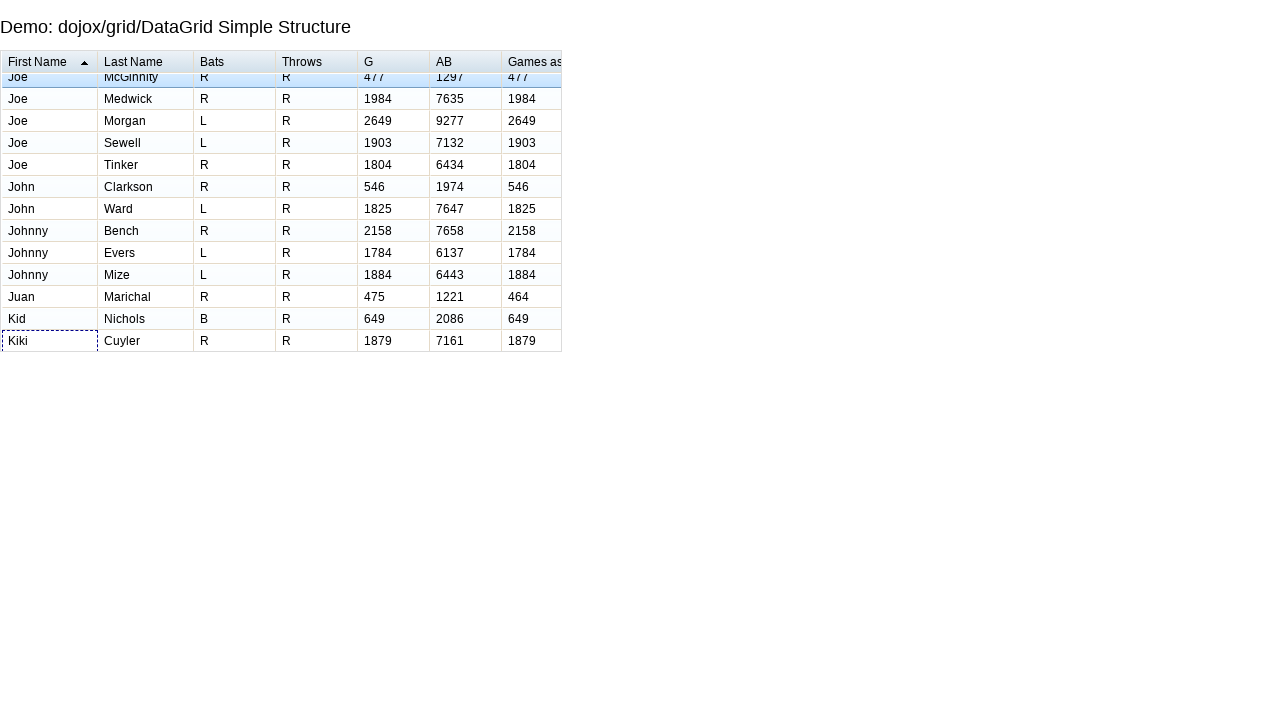

Pressed ArrowDown to navigate to row 119
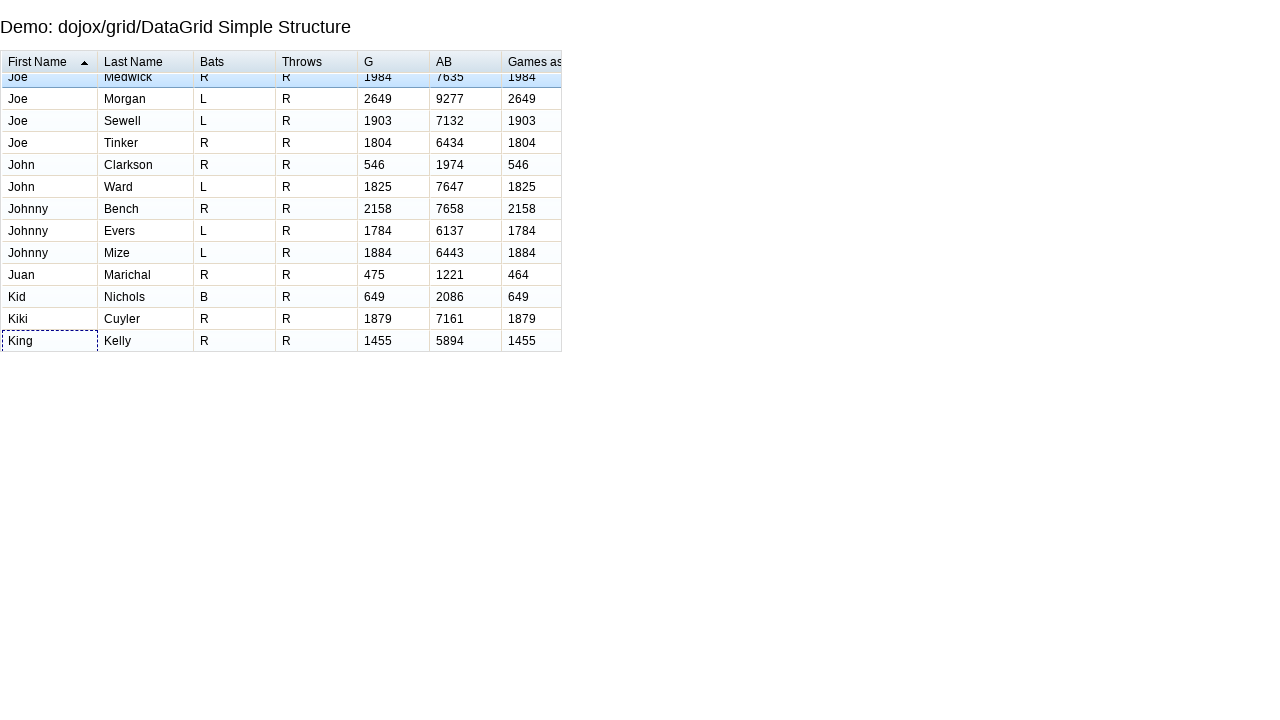

Waited for row 119 navigation to complete
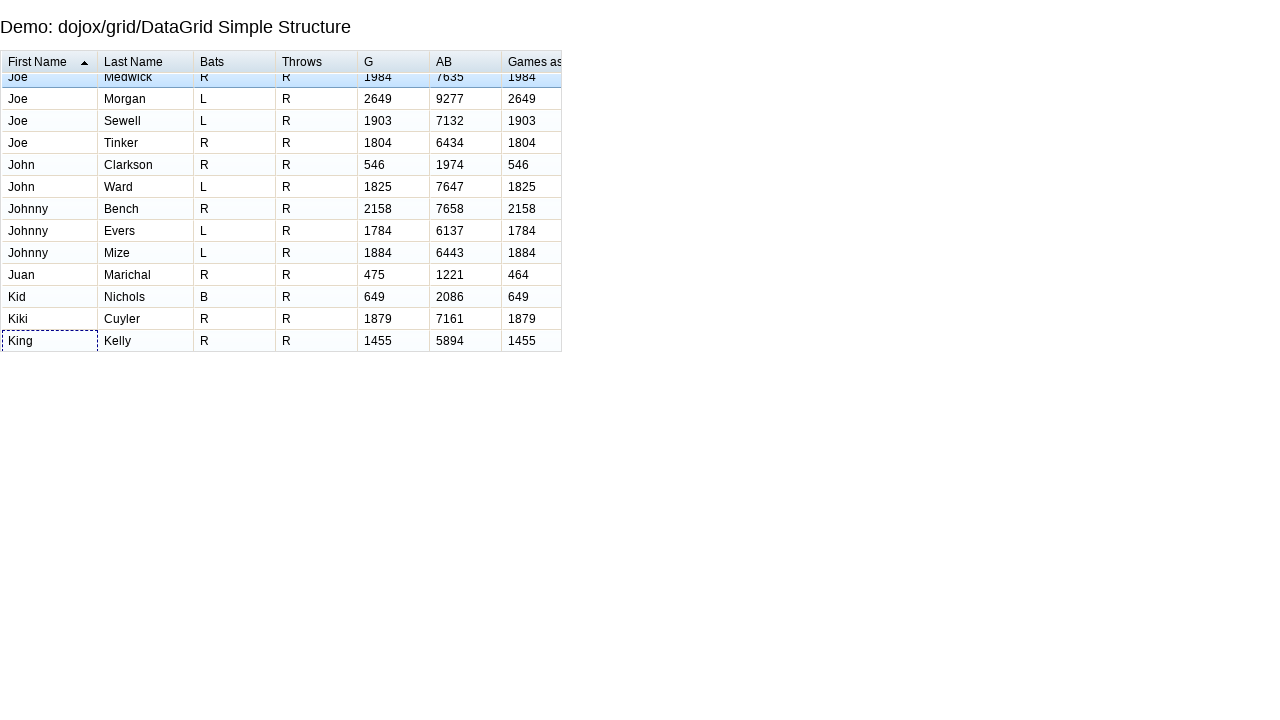

Pressed ArrowDown to navigate to row 120
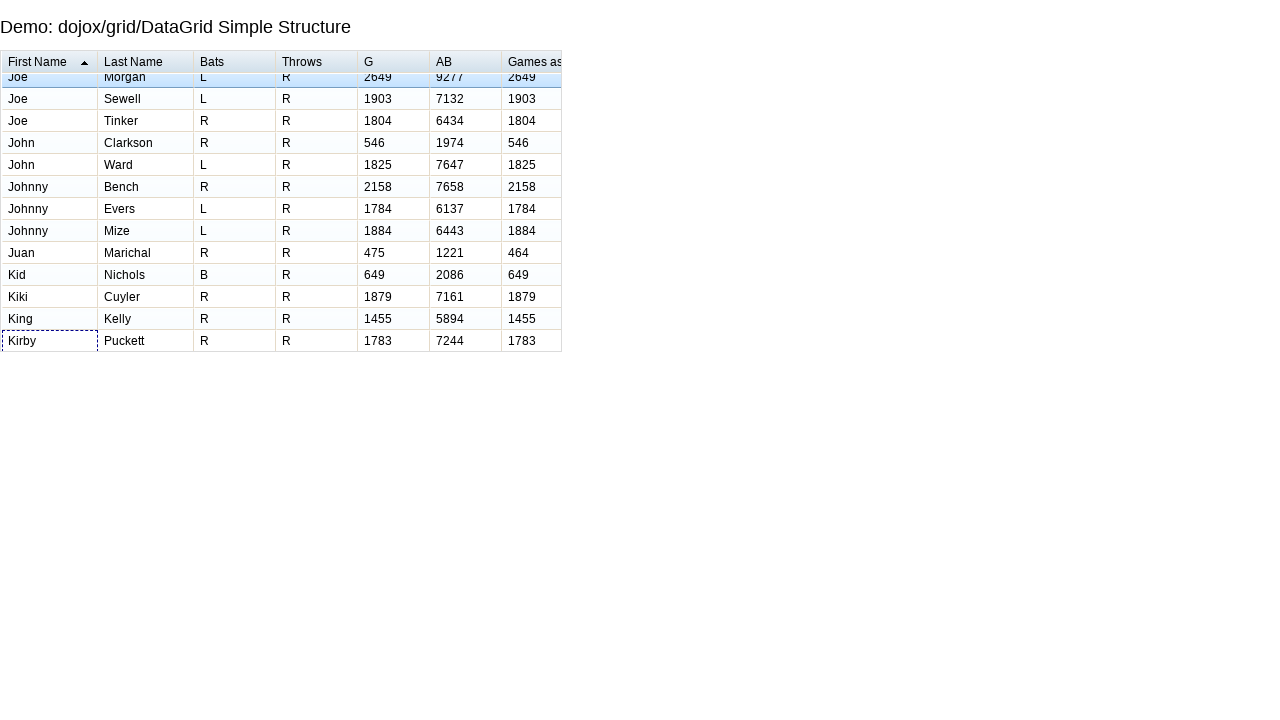

Waited for row 120 navigation to complete
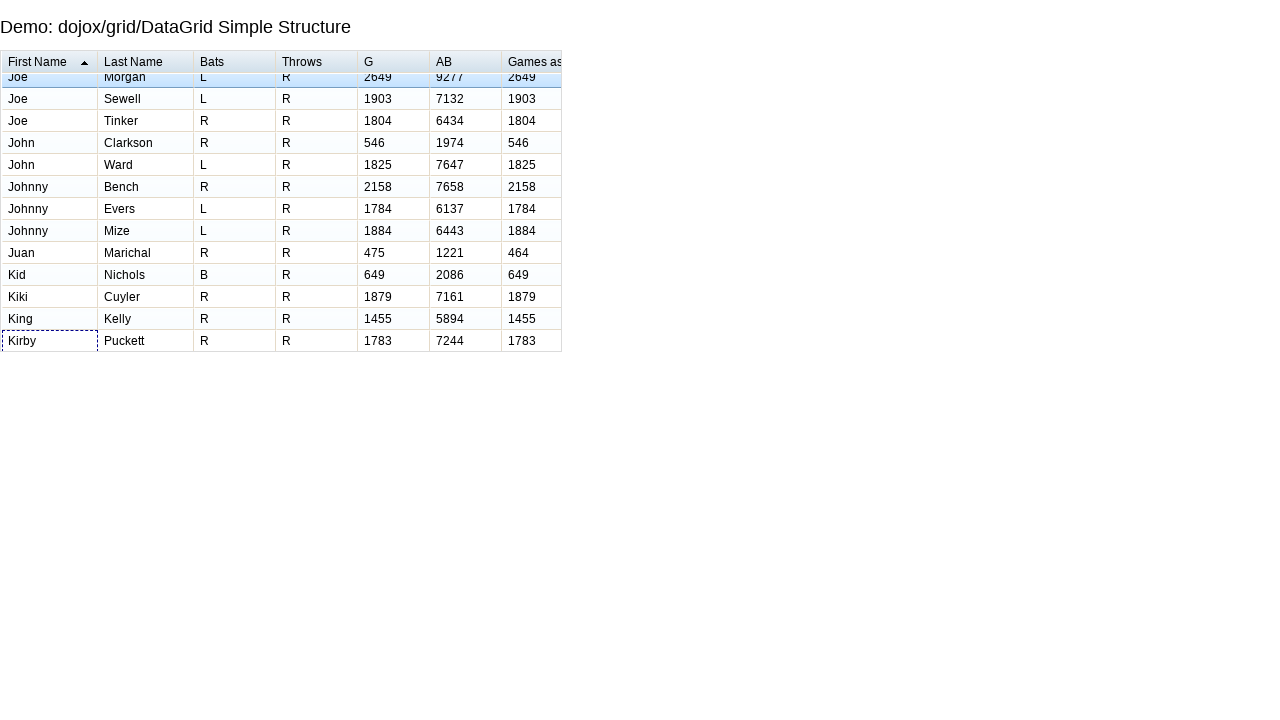

Pressed ArrowDown to navigate to row 121
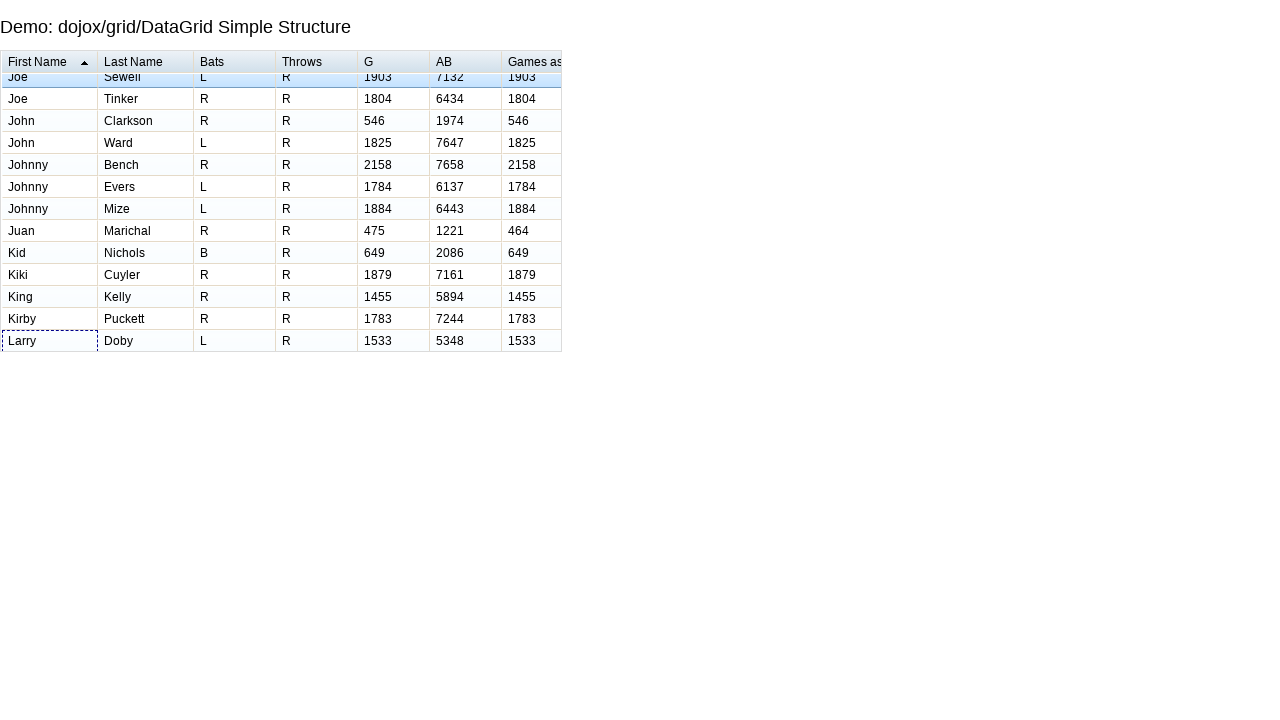

Waited for row 121 navigation to complete
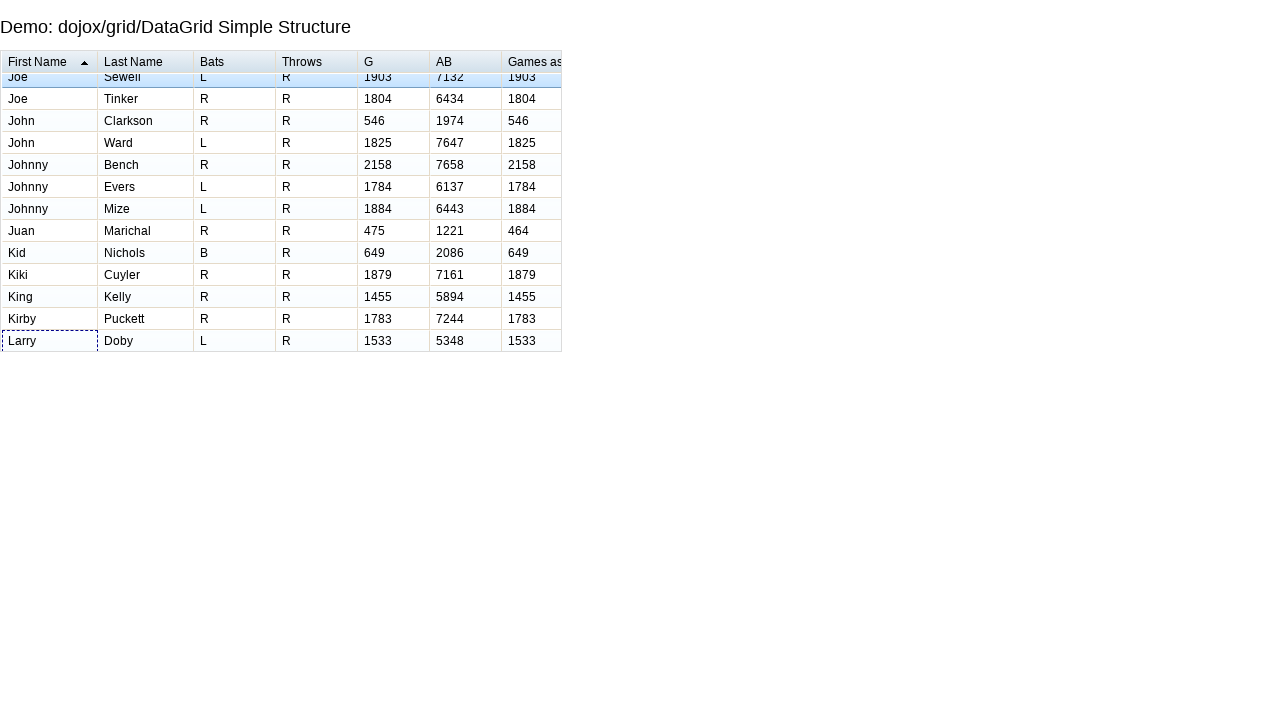

Pressed ArrowDown to navigate to row 122
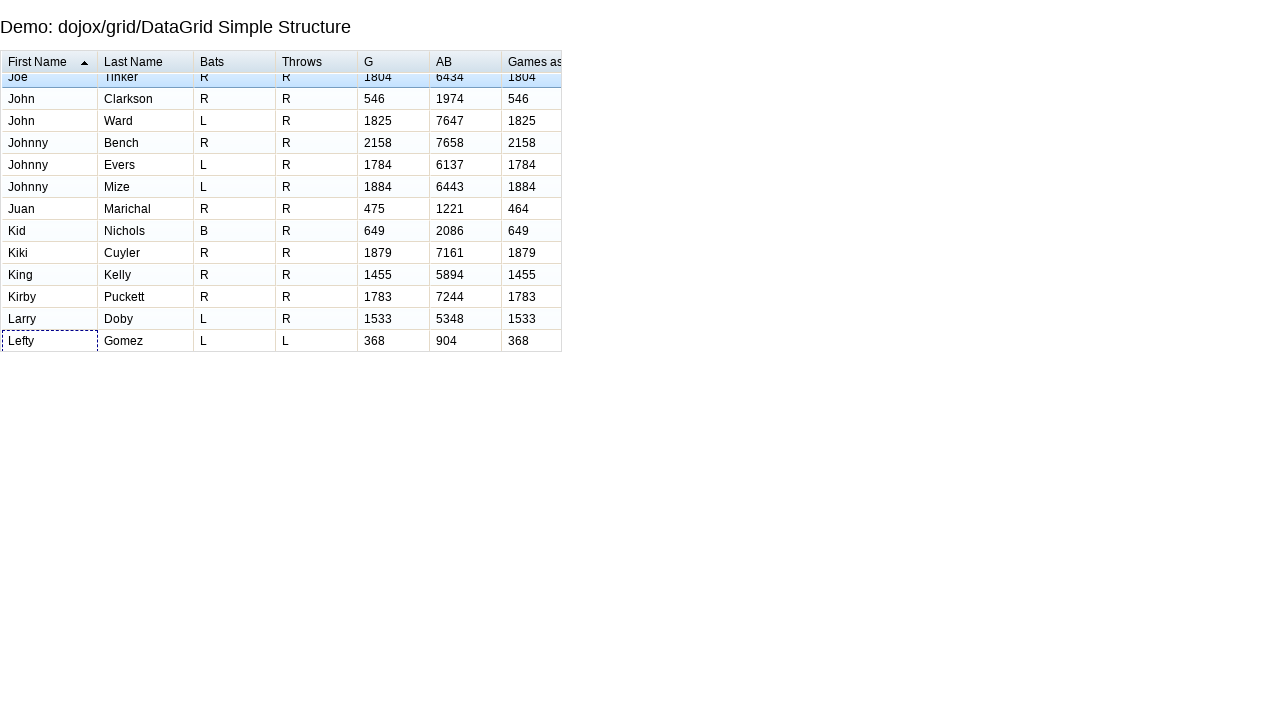

Waited for row 122 navigation to complete
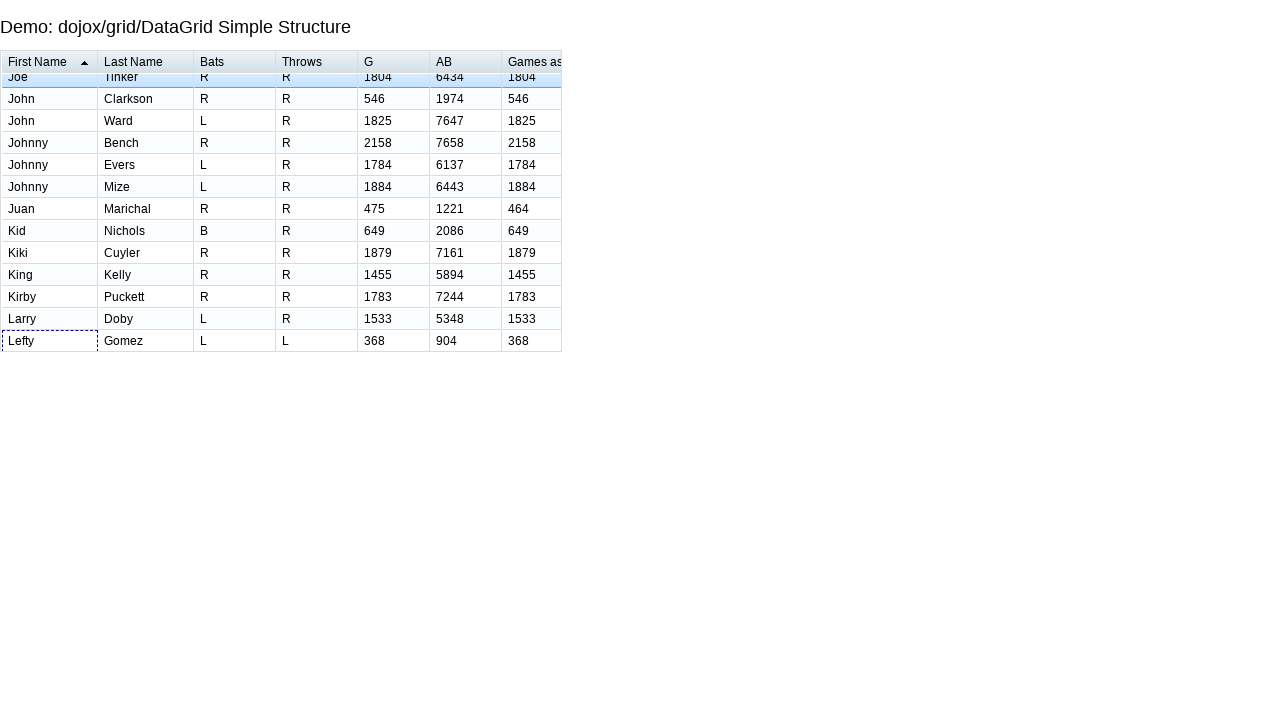

Pressed ArrowDown to navigate to row 123
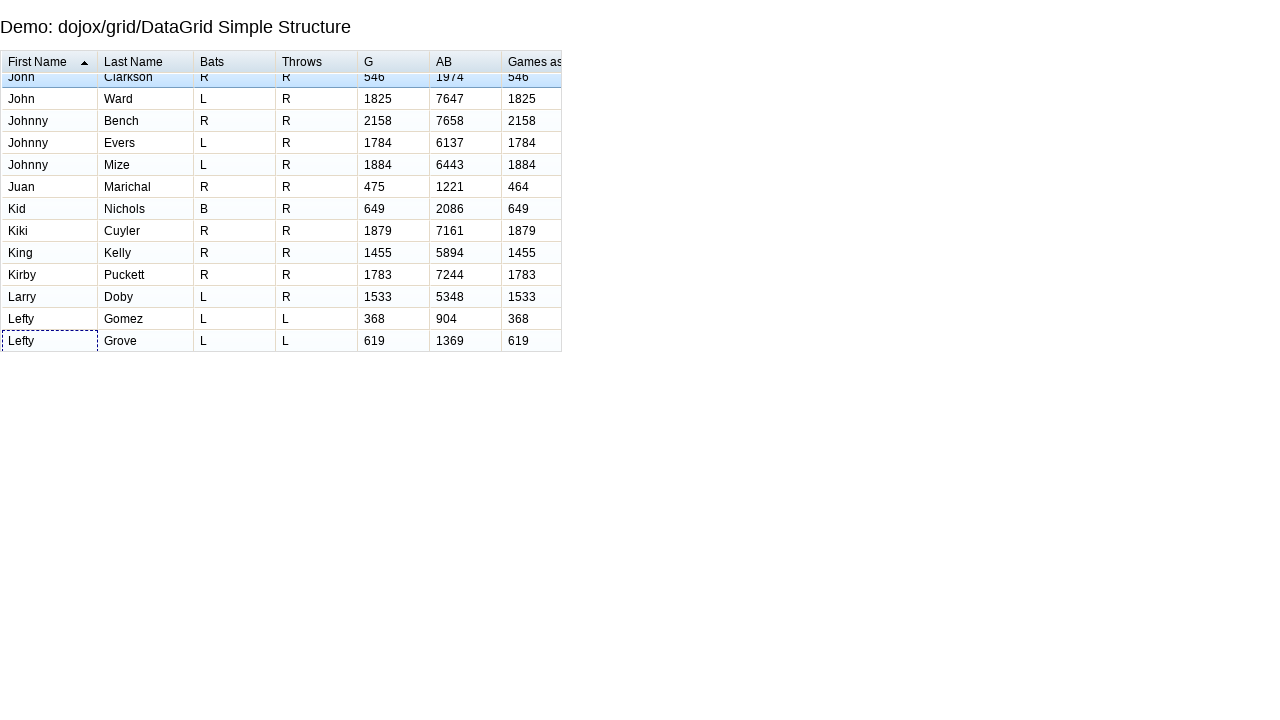

Waited for row 123 navigation to complete
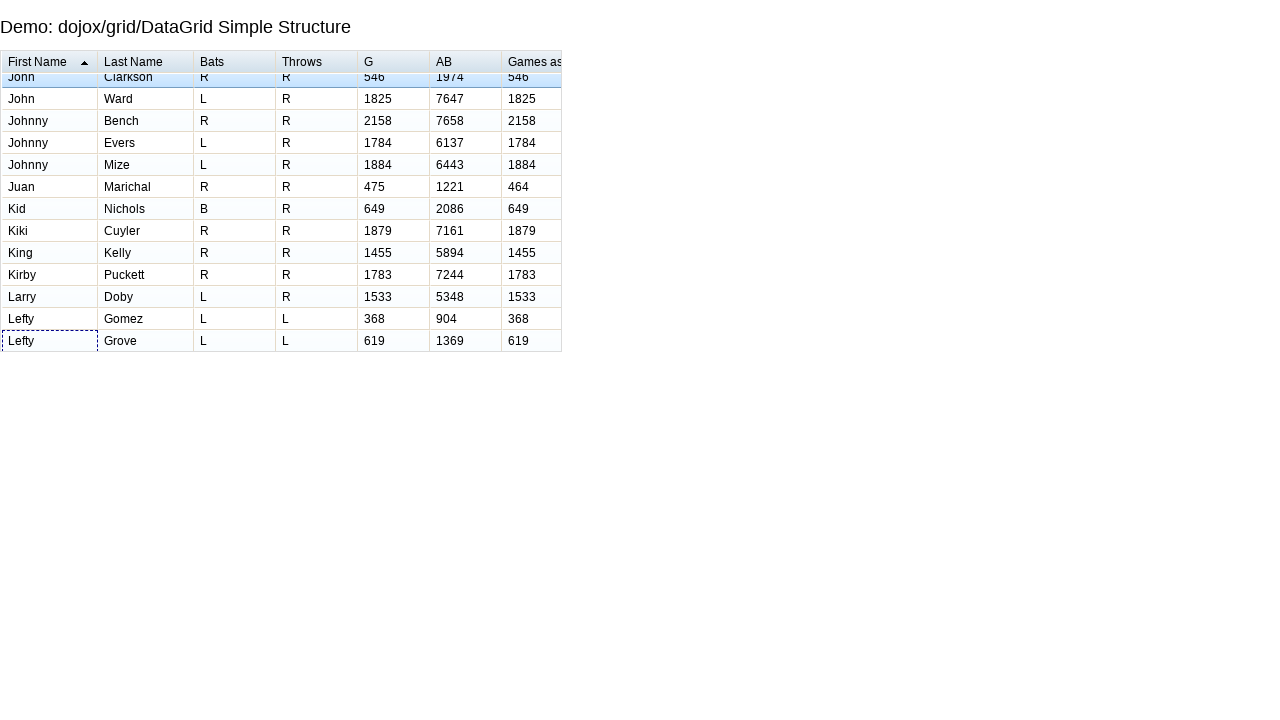

Pressed ArrowDown to navigate to row 124
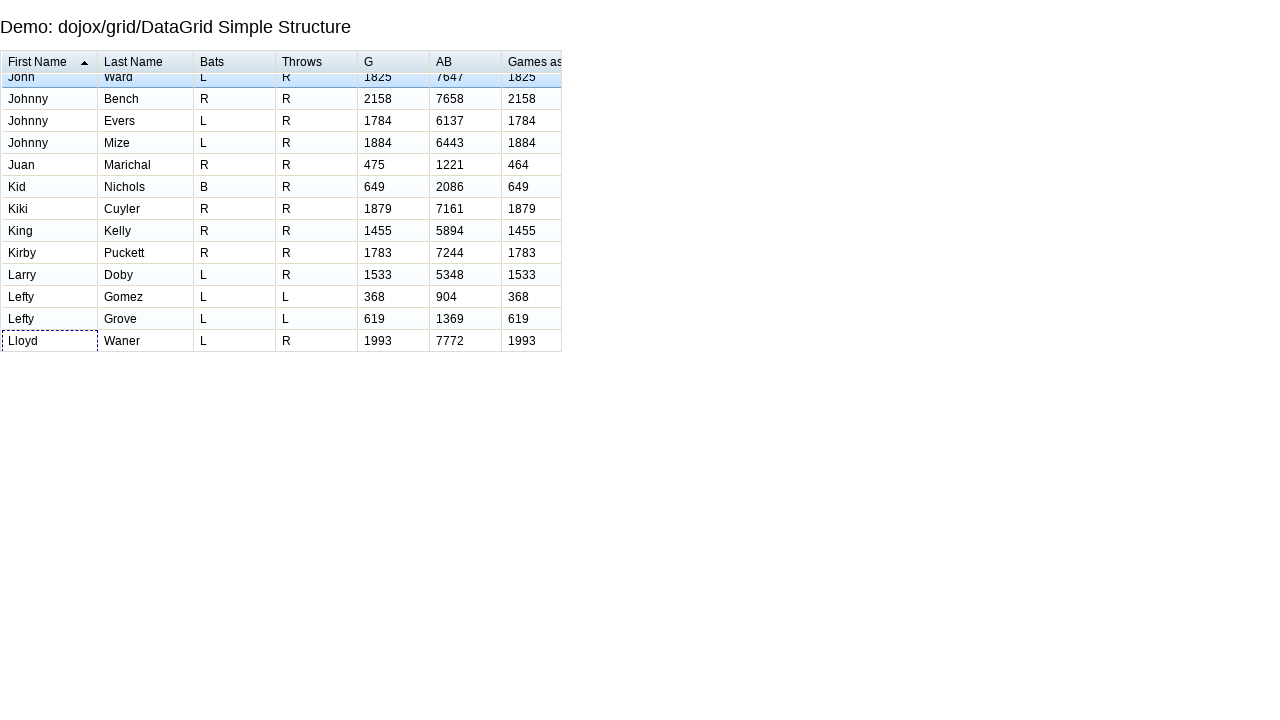

Waited for row 124 navigation to complete
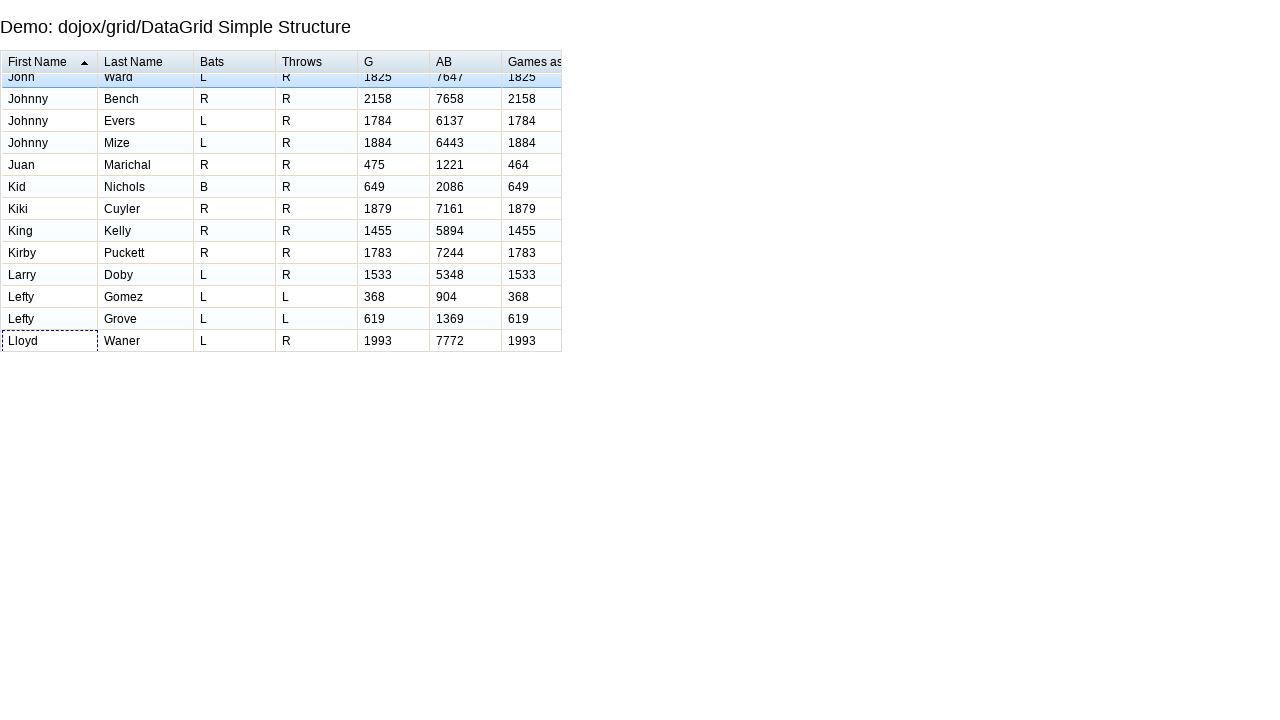

Pressed ArrowDown to navigate to row 125
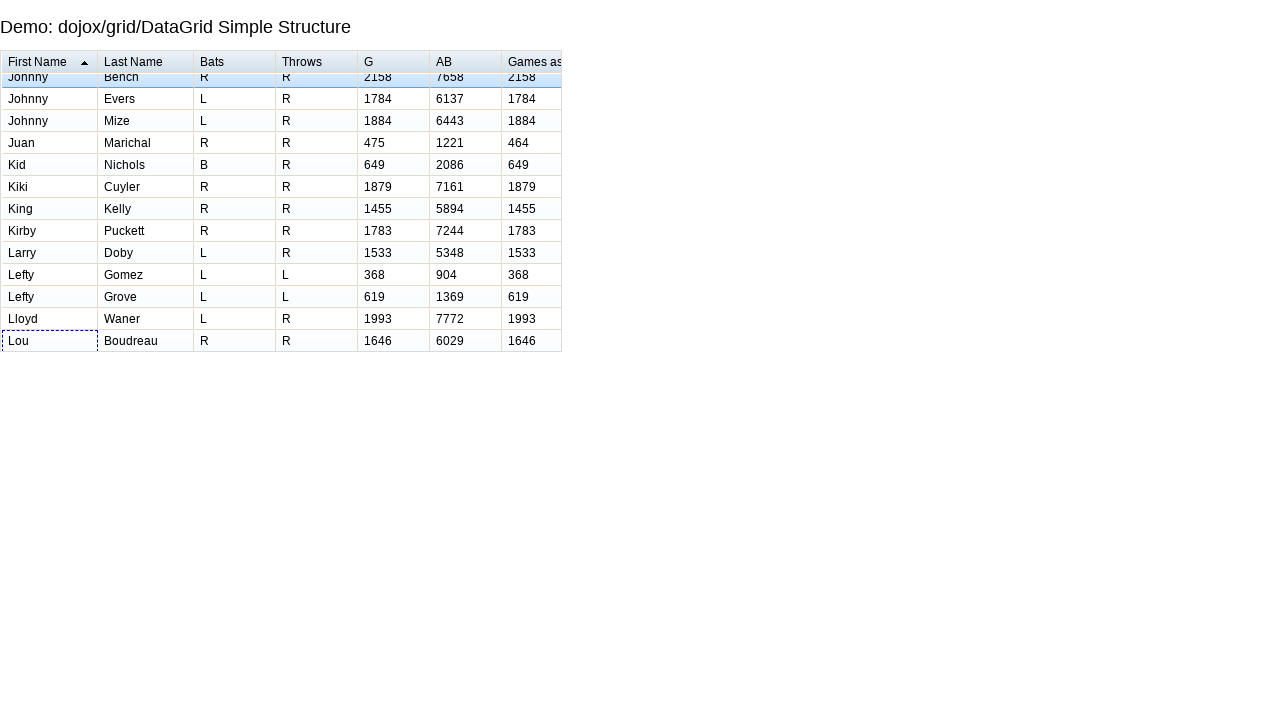

Waited for row 125 navigation to complete
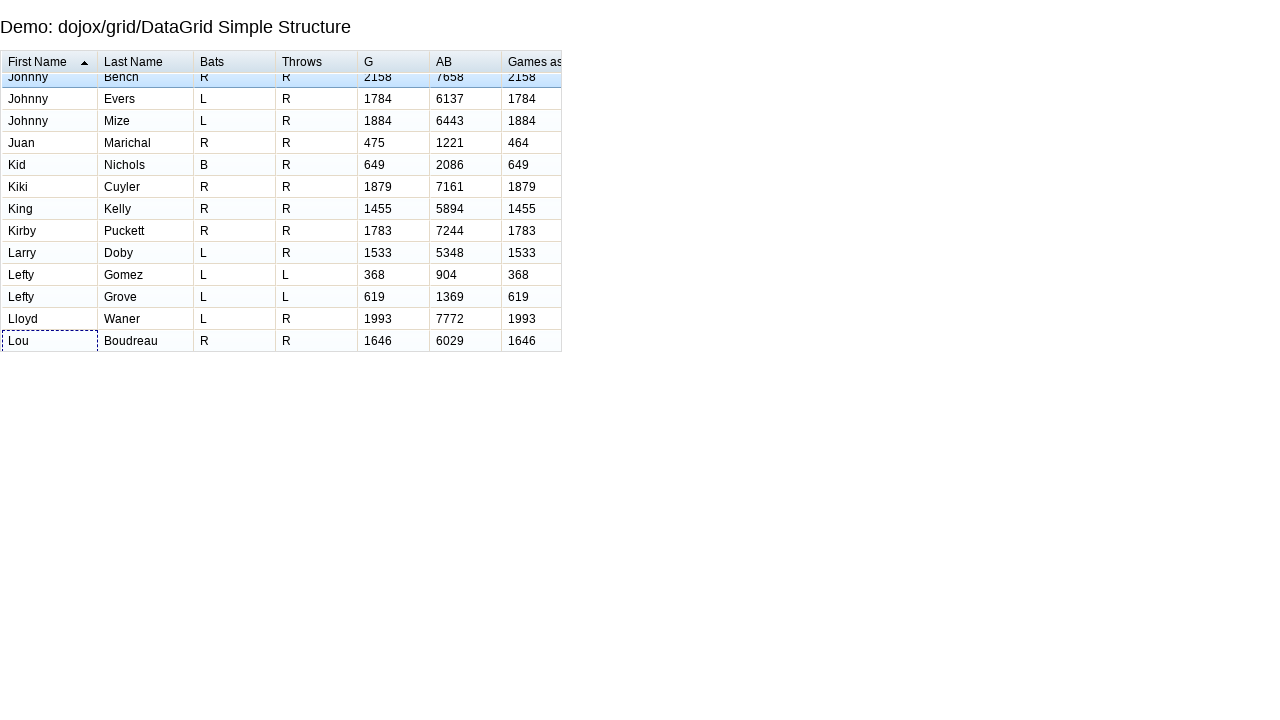

Pressed ArrowDown to navigate to row 126
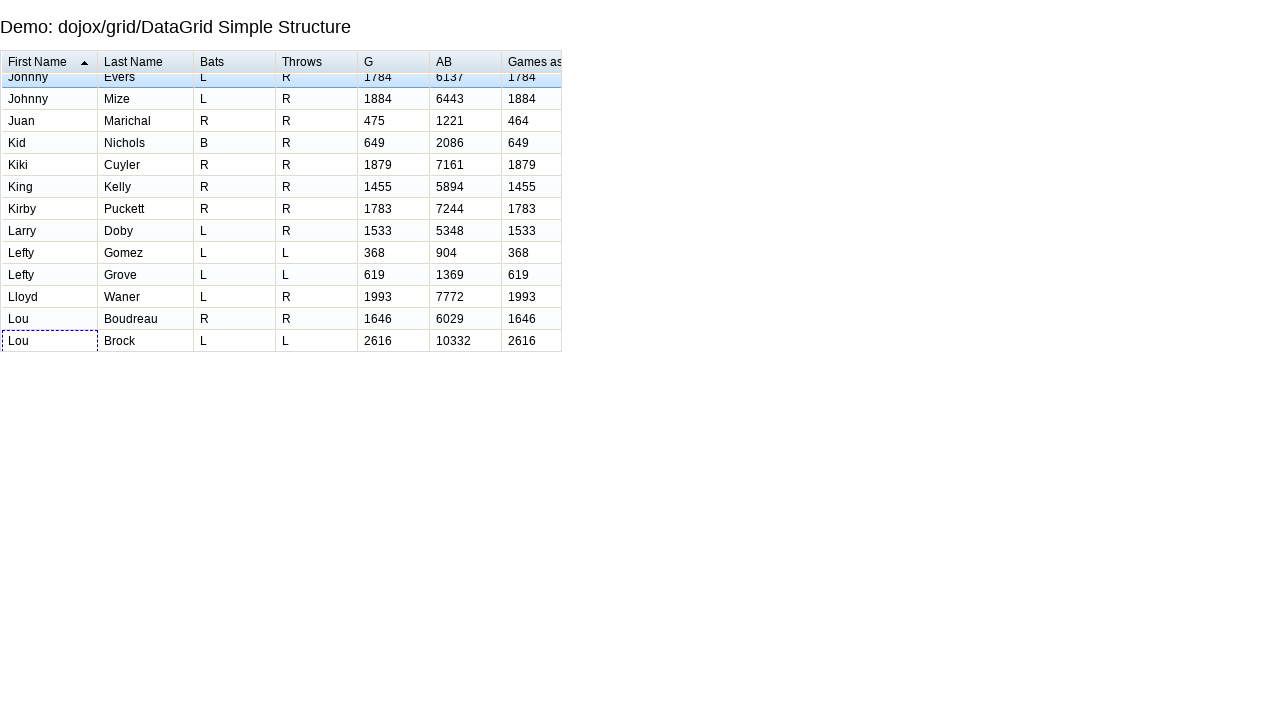

Waited for row 126 navigation to complete
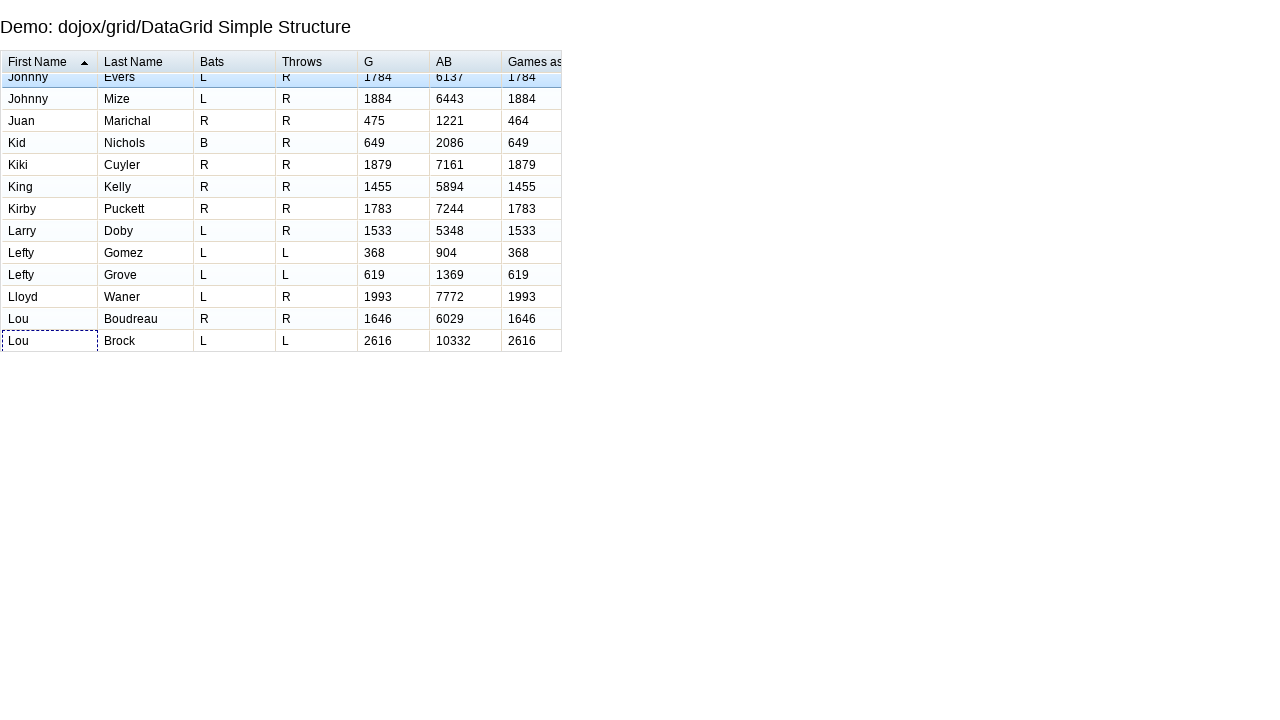

Pressed ArrowDown to navigate to row 127
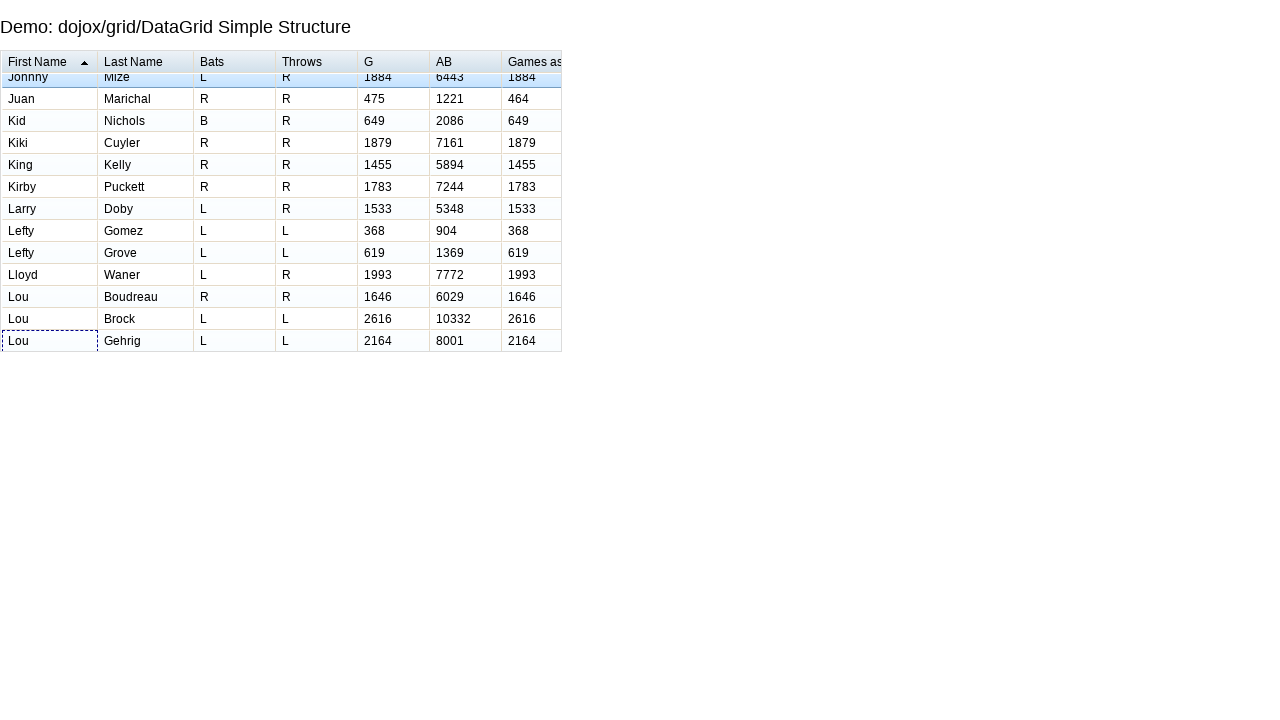

Waited for row 127 navigation to complete
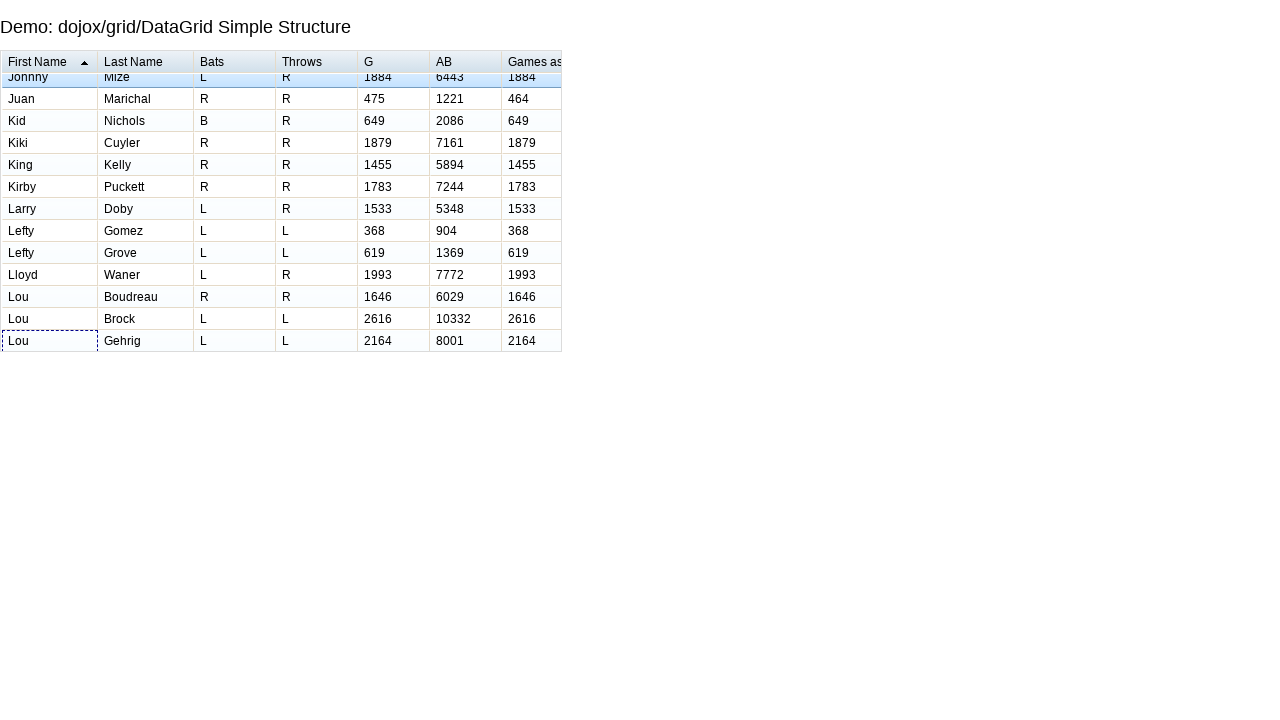

Pressed ArrowDown to navigate to row 128
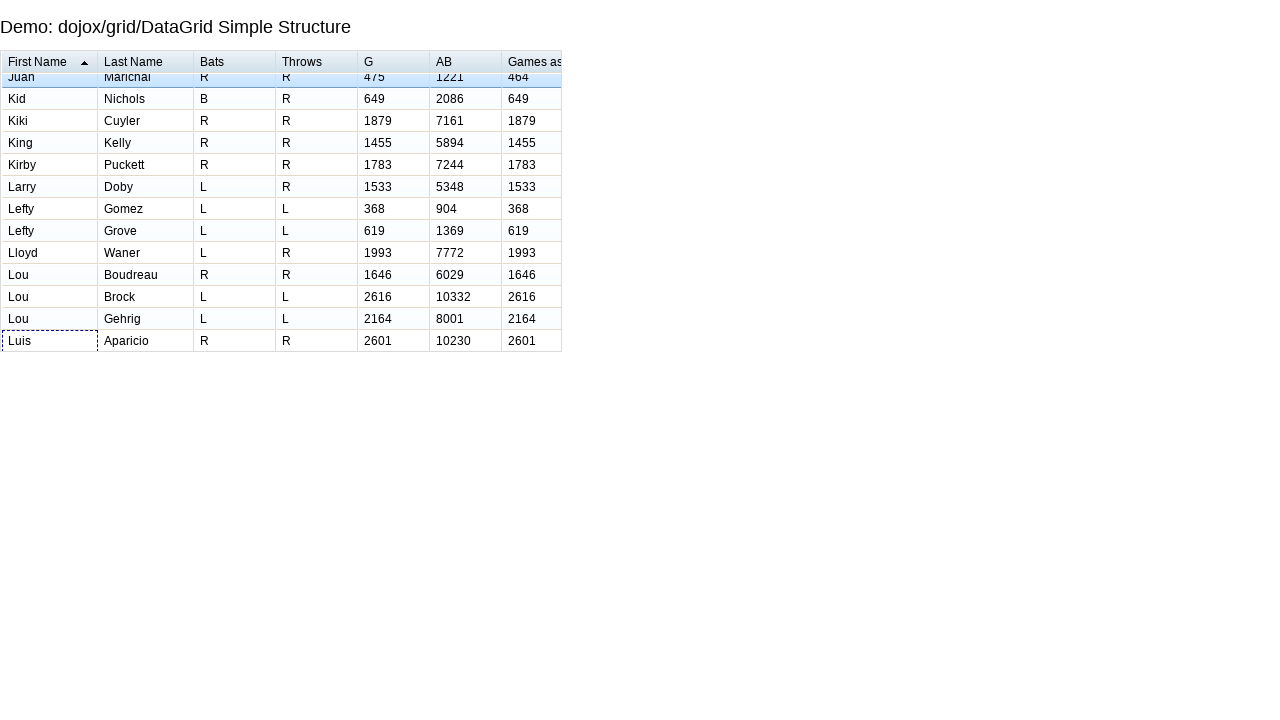

Waited for row 128 navigation to complete
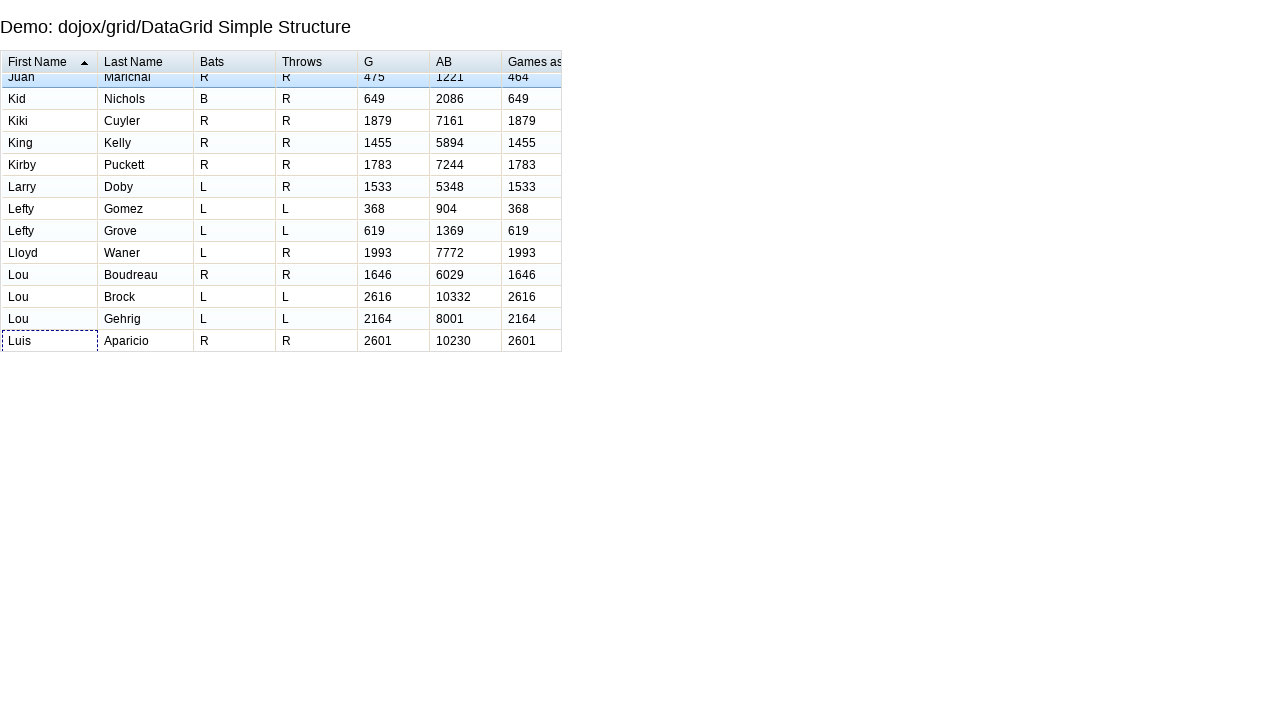

Pressed ArrowDown to navigate to row 129
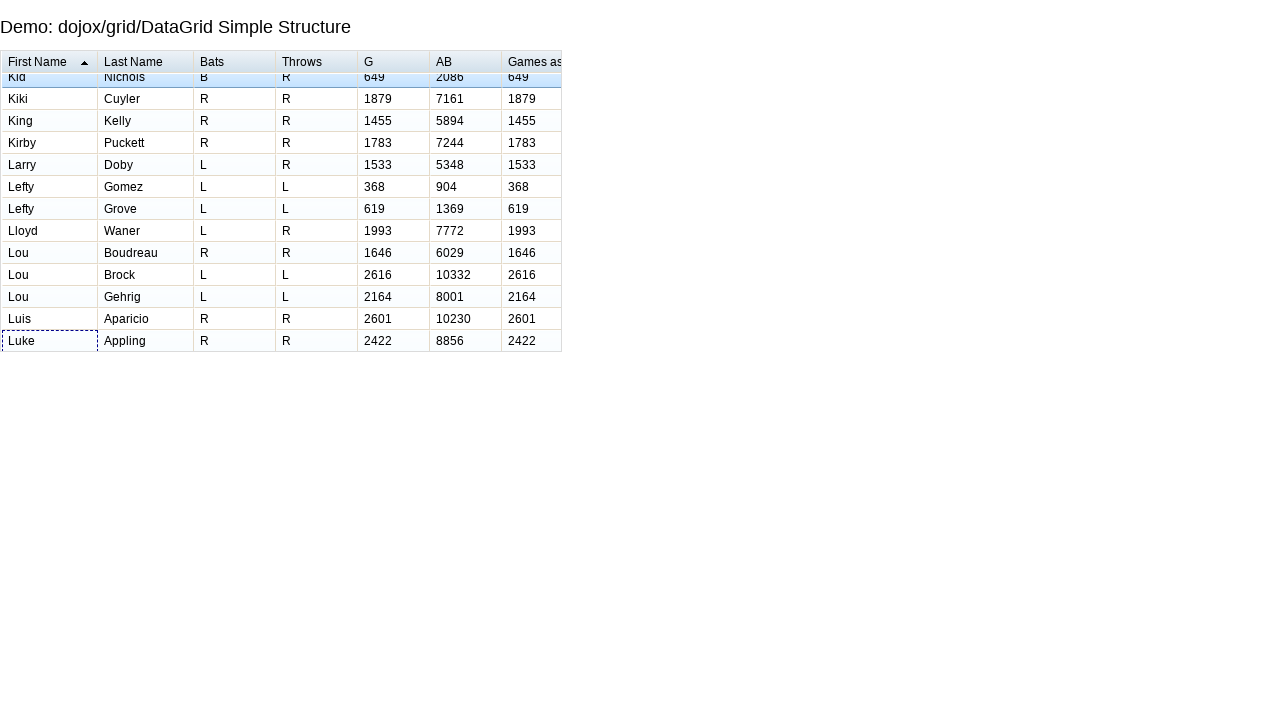

Waited for row 129 navigation to complete
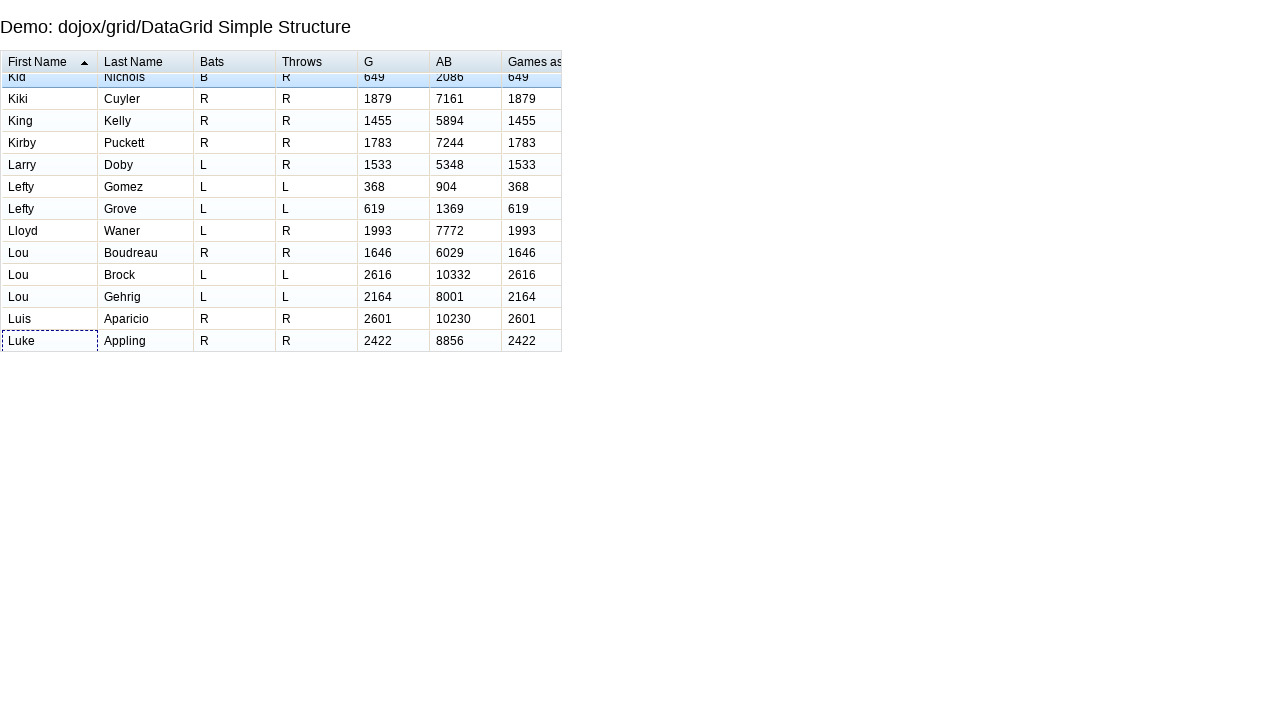

Pressed ArrowDown to navigate to row 130
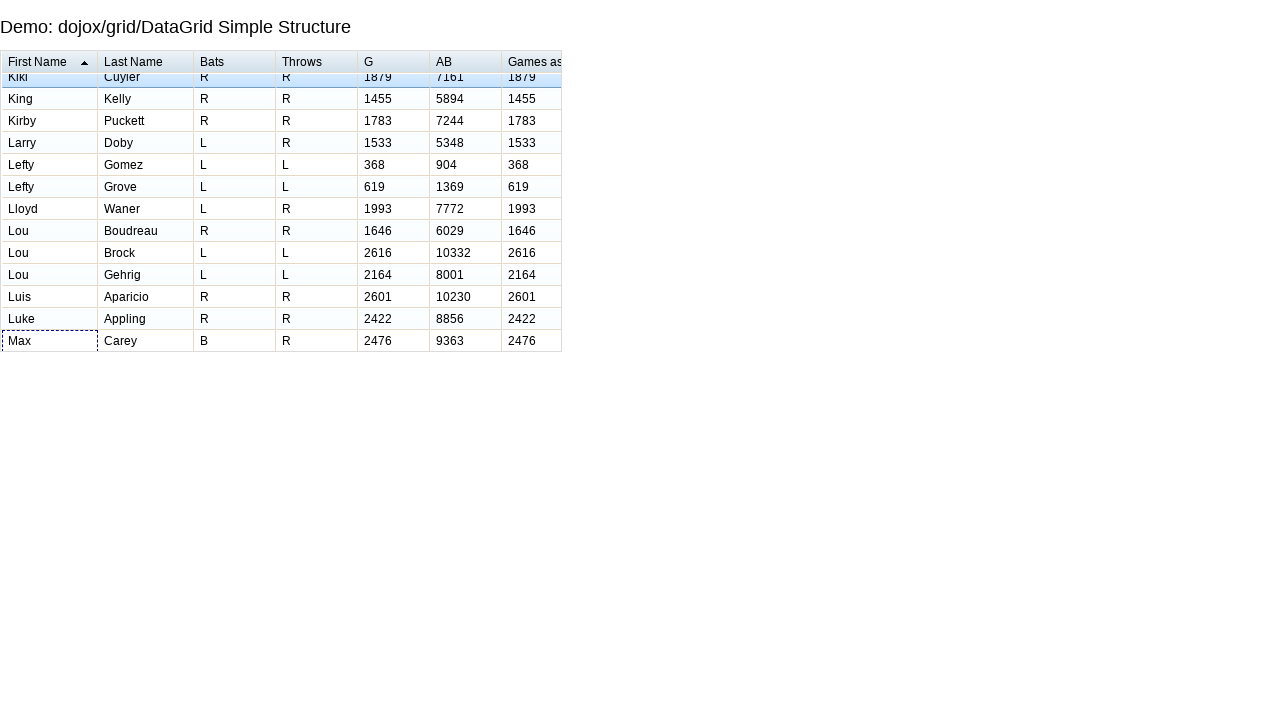

Waited for row 130 navigation to complete
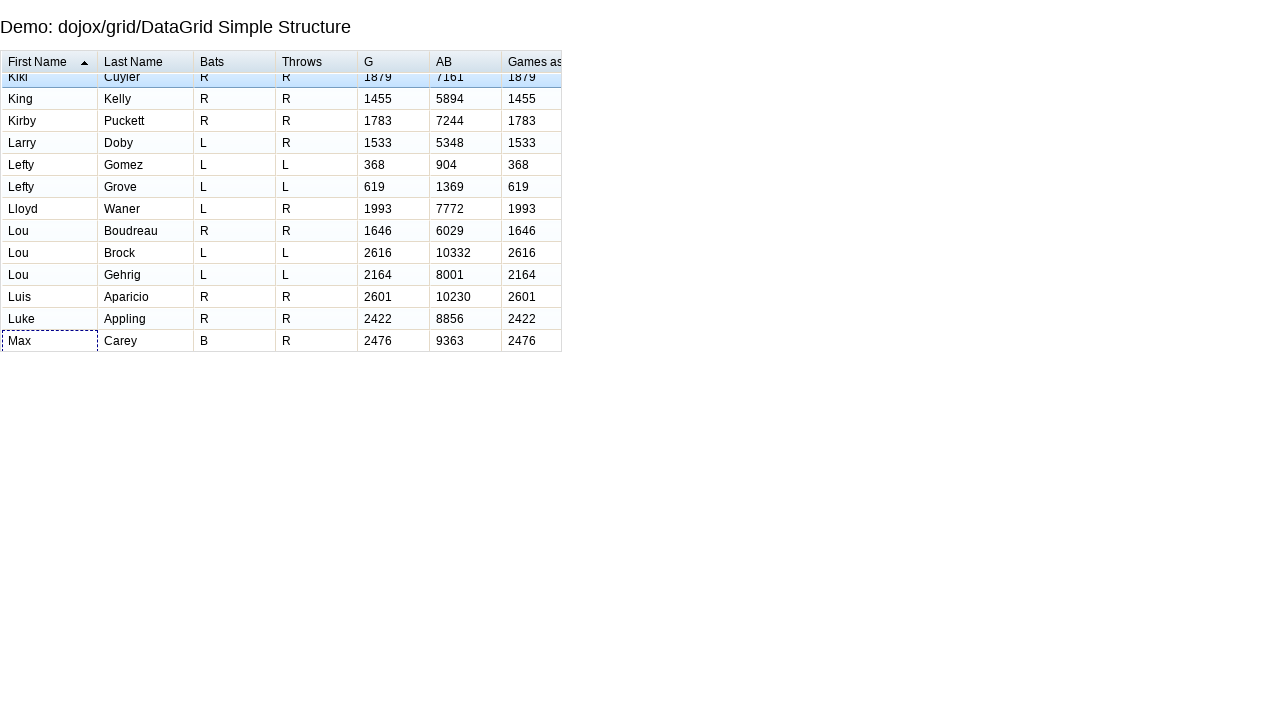

Pressed ArrowDown to navigate to row 131
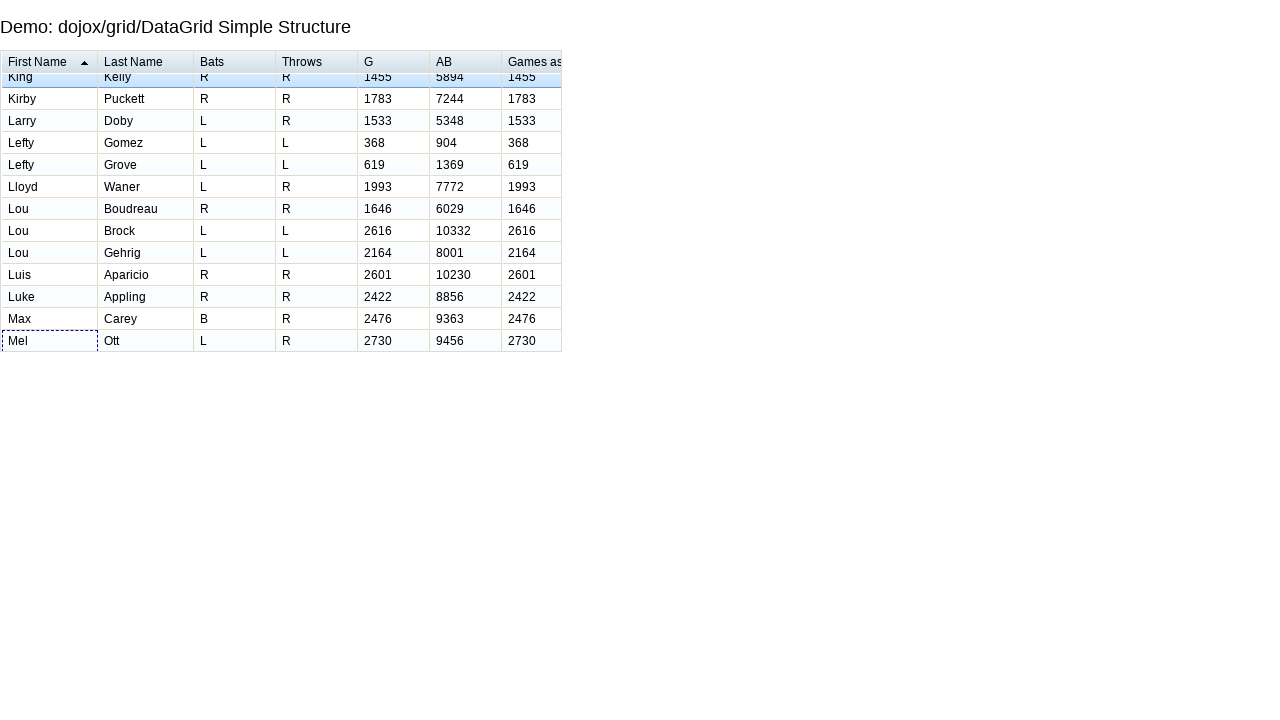

Waited for row 131 navigation to complete
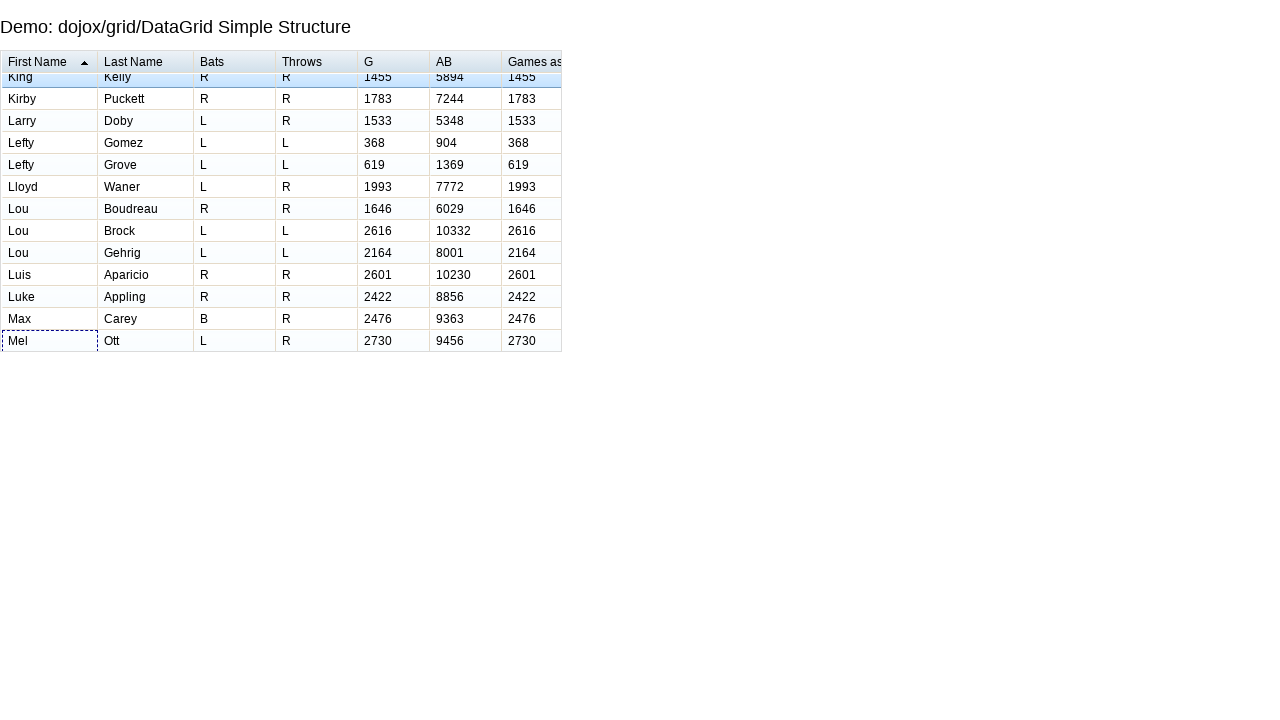

Pressed ArrowDown to navigate to row 132
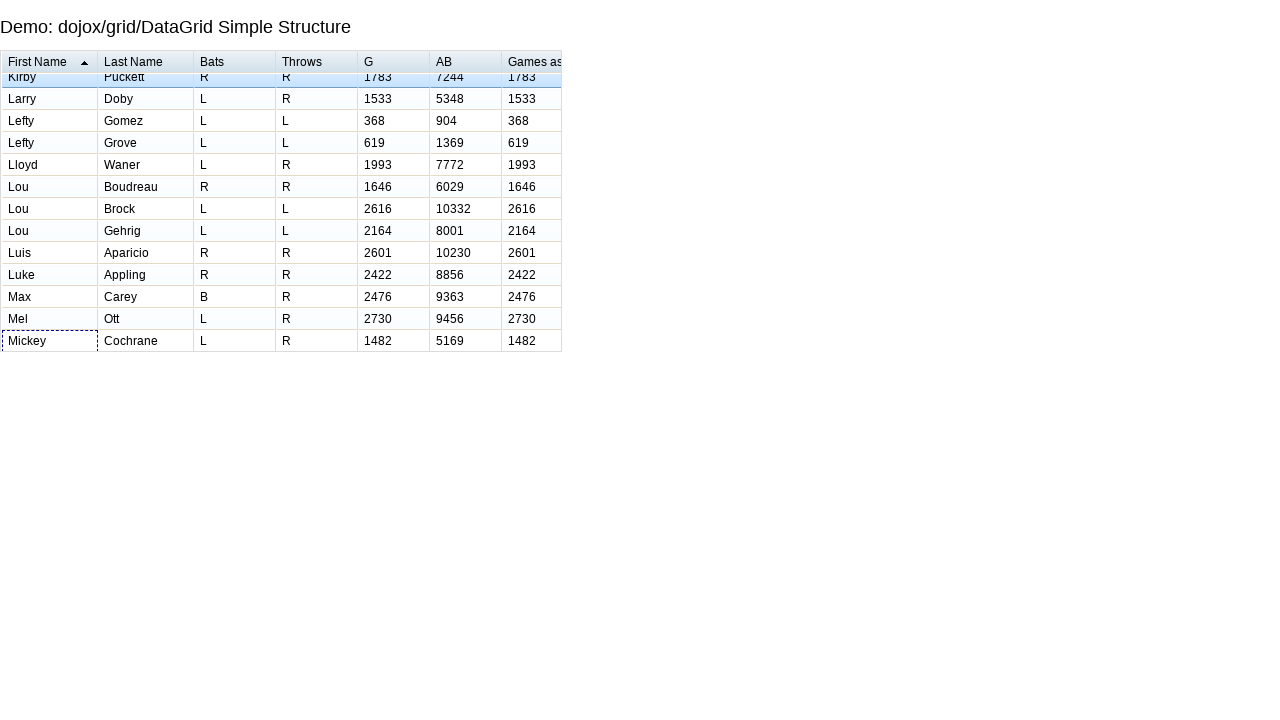

Waited for row 132 navigation to complete
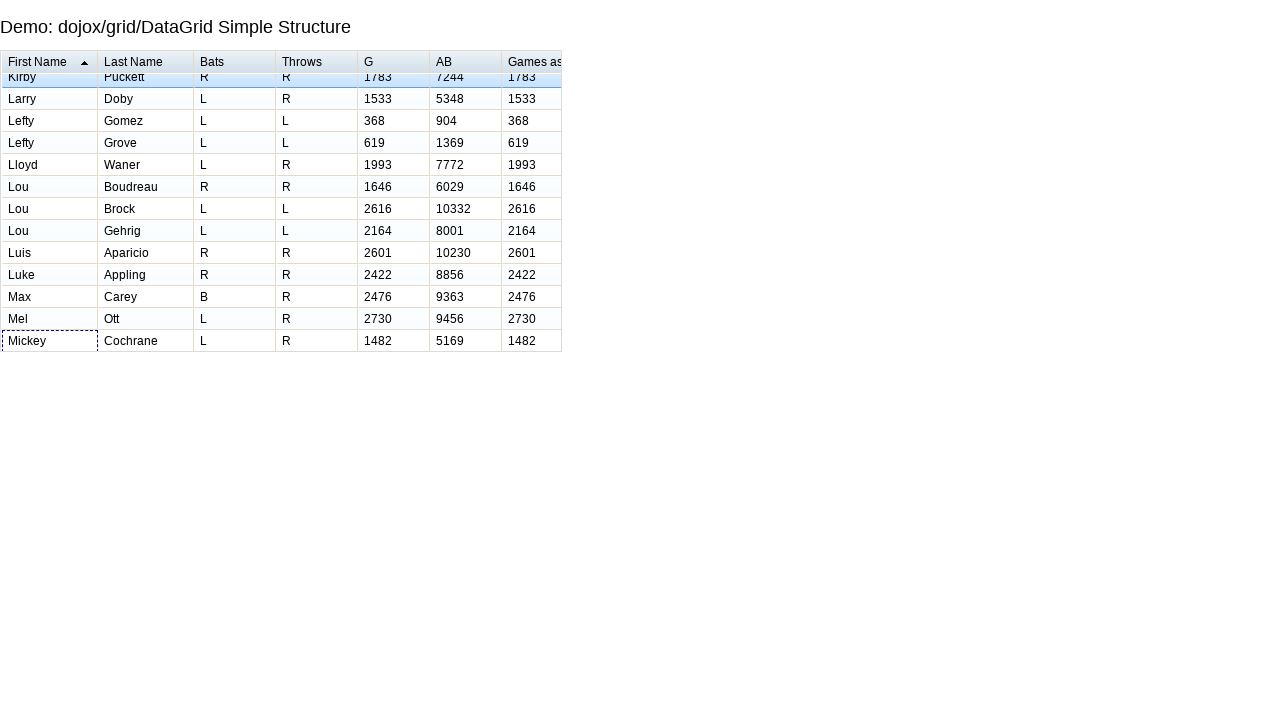

Pressed ArrowDown to navigate to row 133
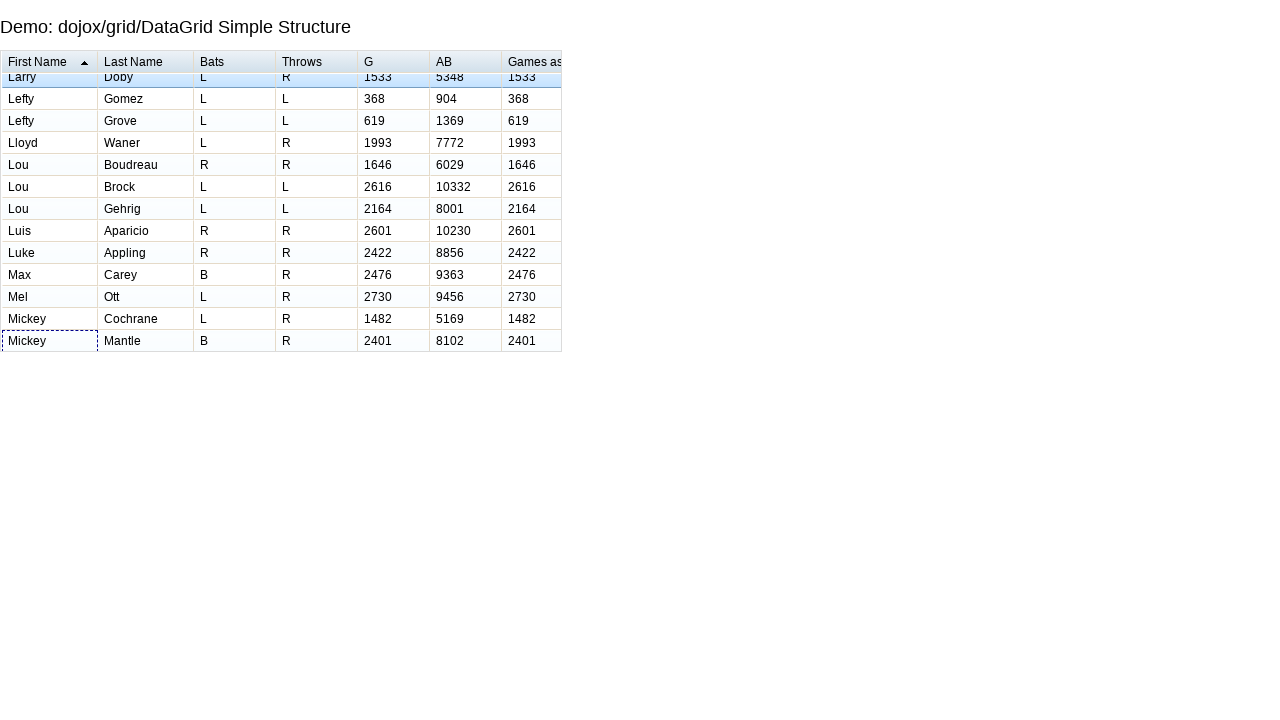

Waited for row 133 navigation to complete
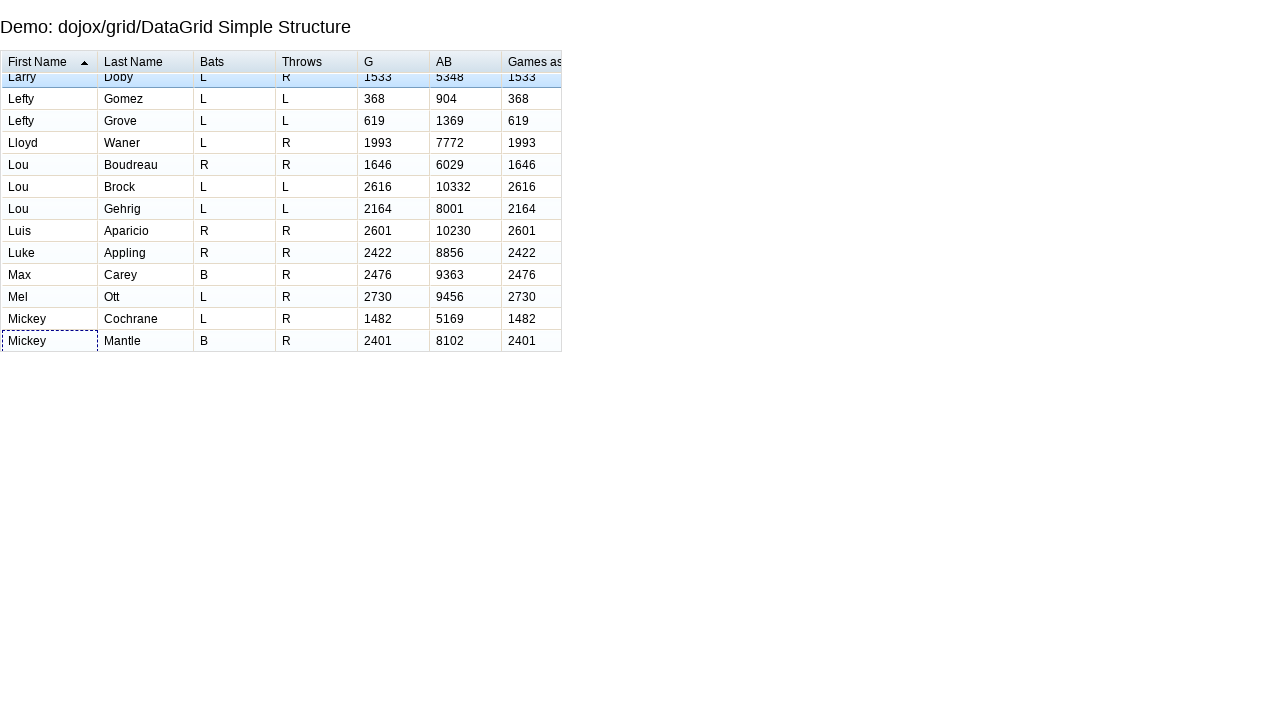

Pressed ArrowDown to navigate to row 134
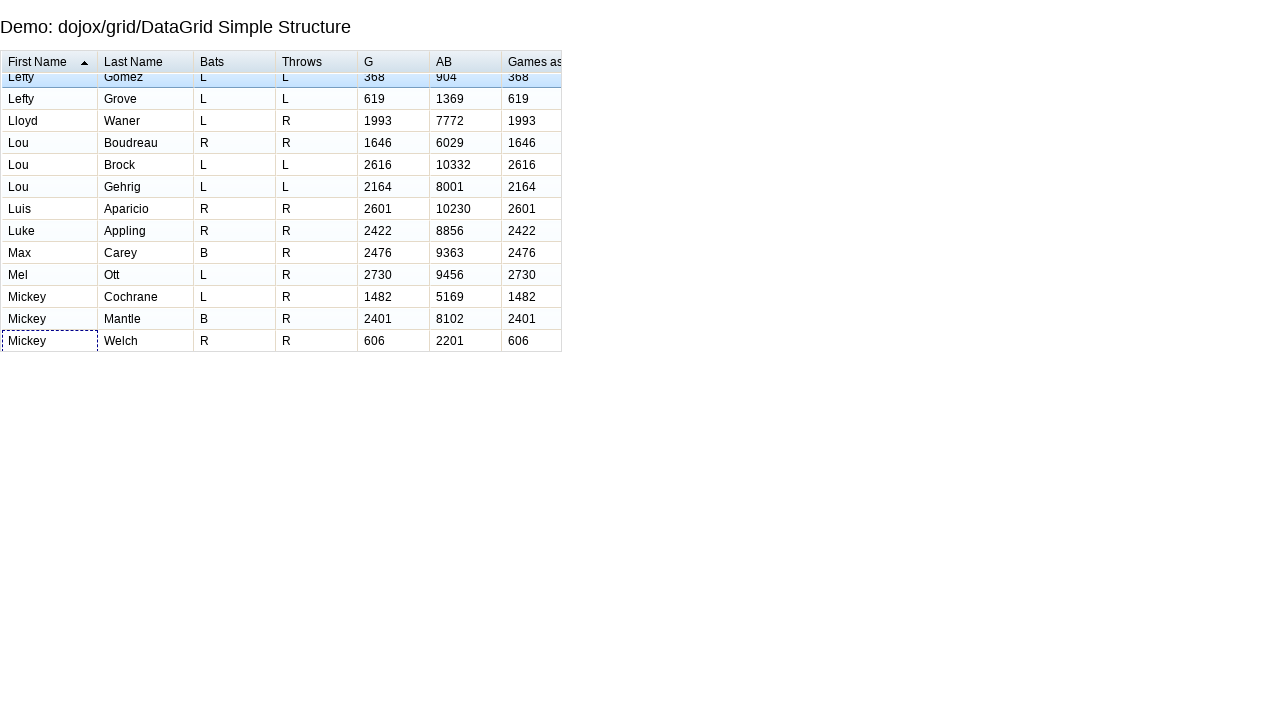

Waited for row 134 navigation to complete
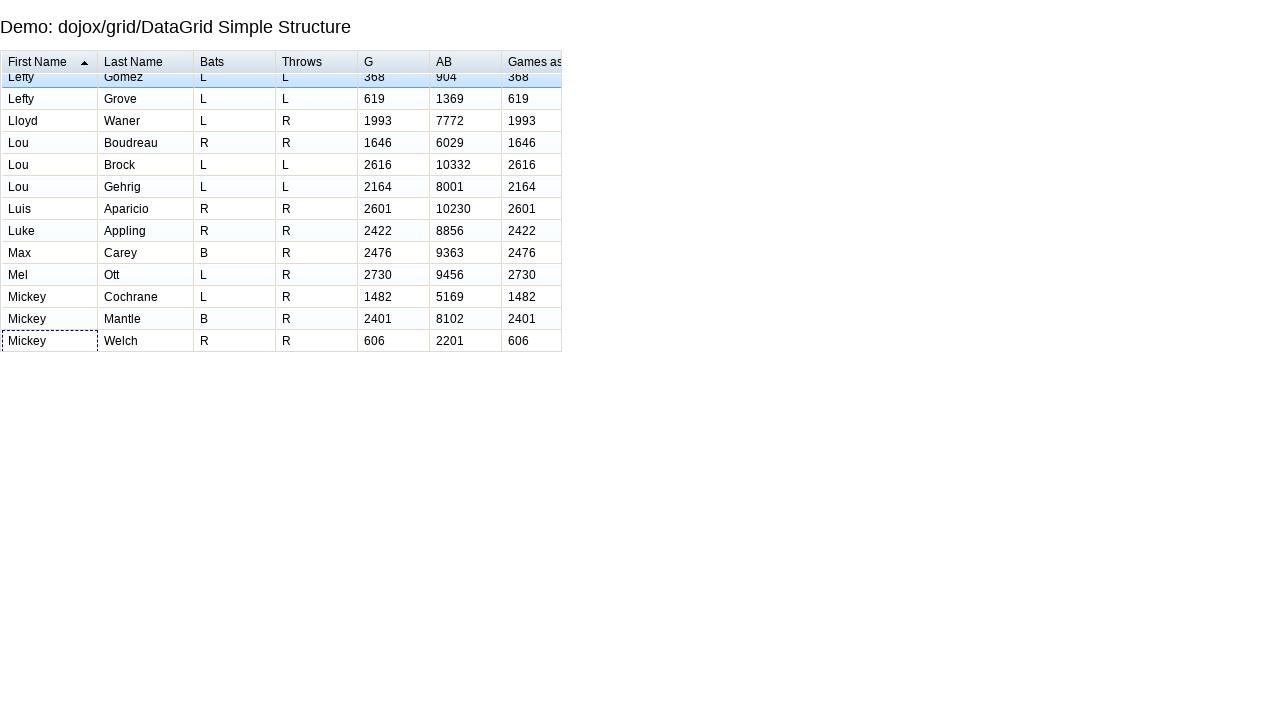

Pressed ArrowDown to navigate to row 135
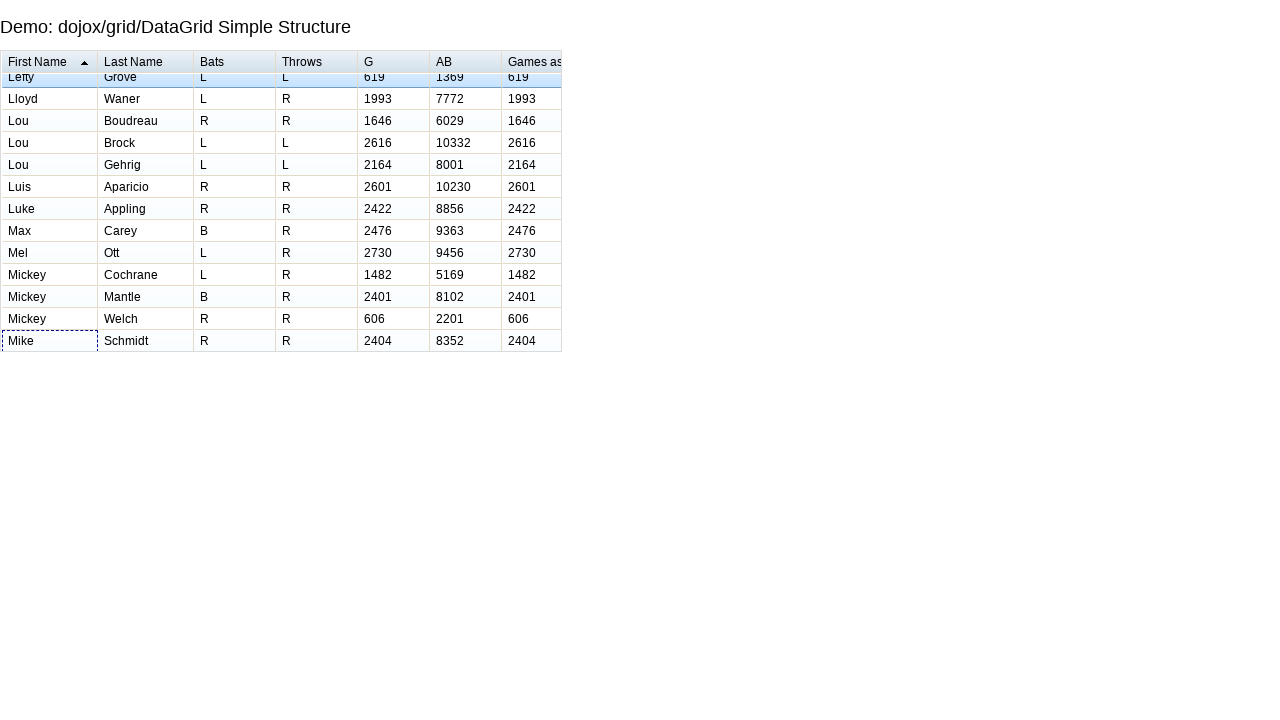

Waited for row 135 navigation to complete
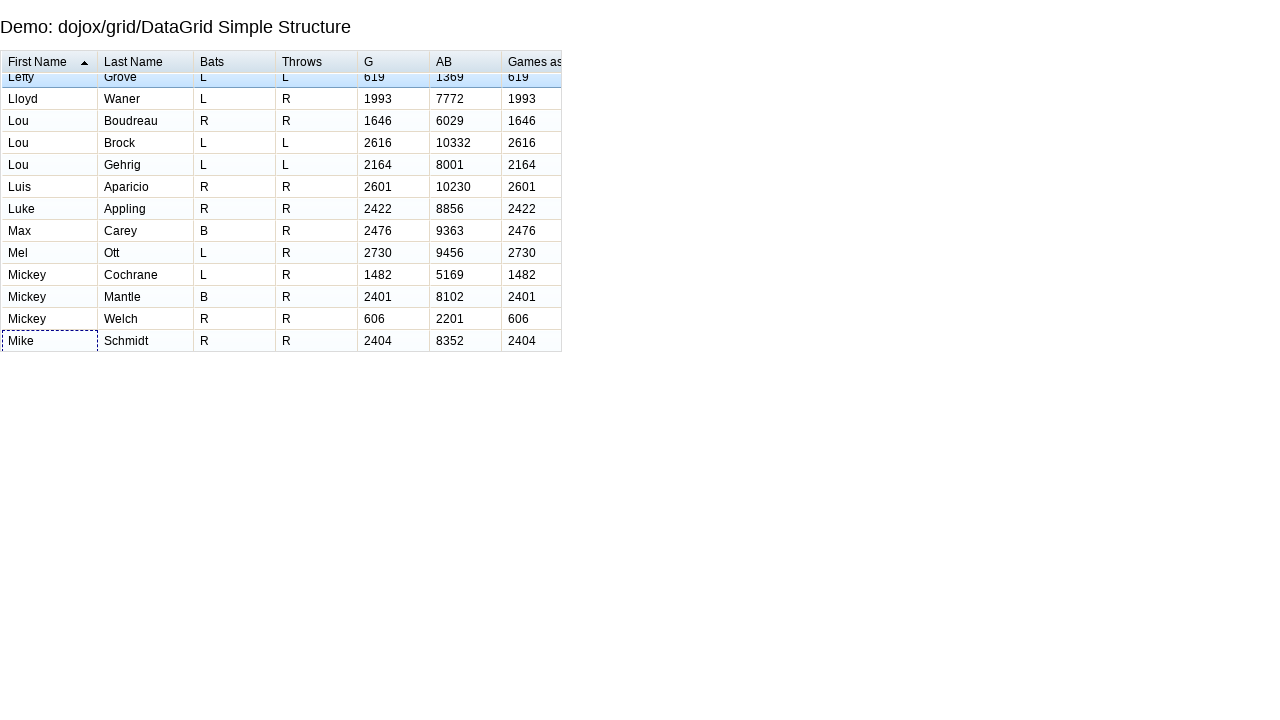

Pressed ArrowDown to navigate to row 136
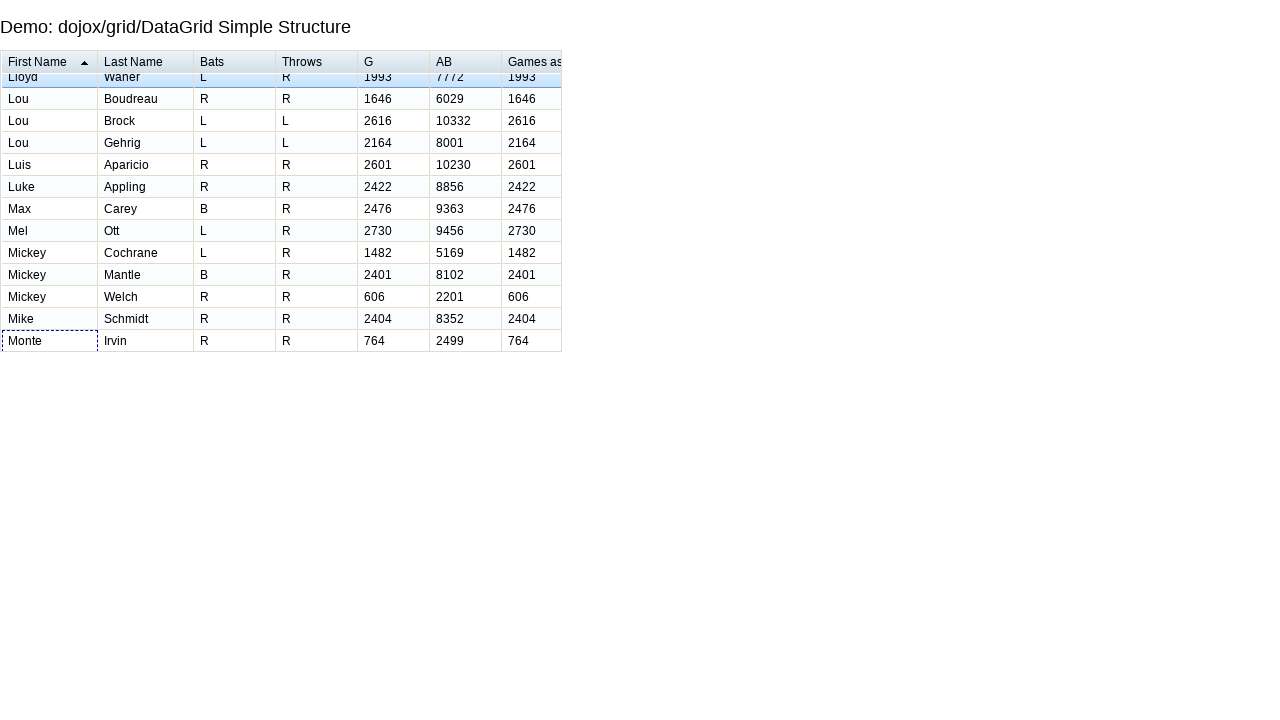

Waited for row 136 navigation to complete
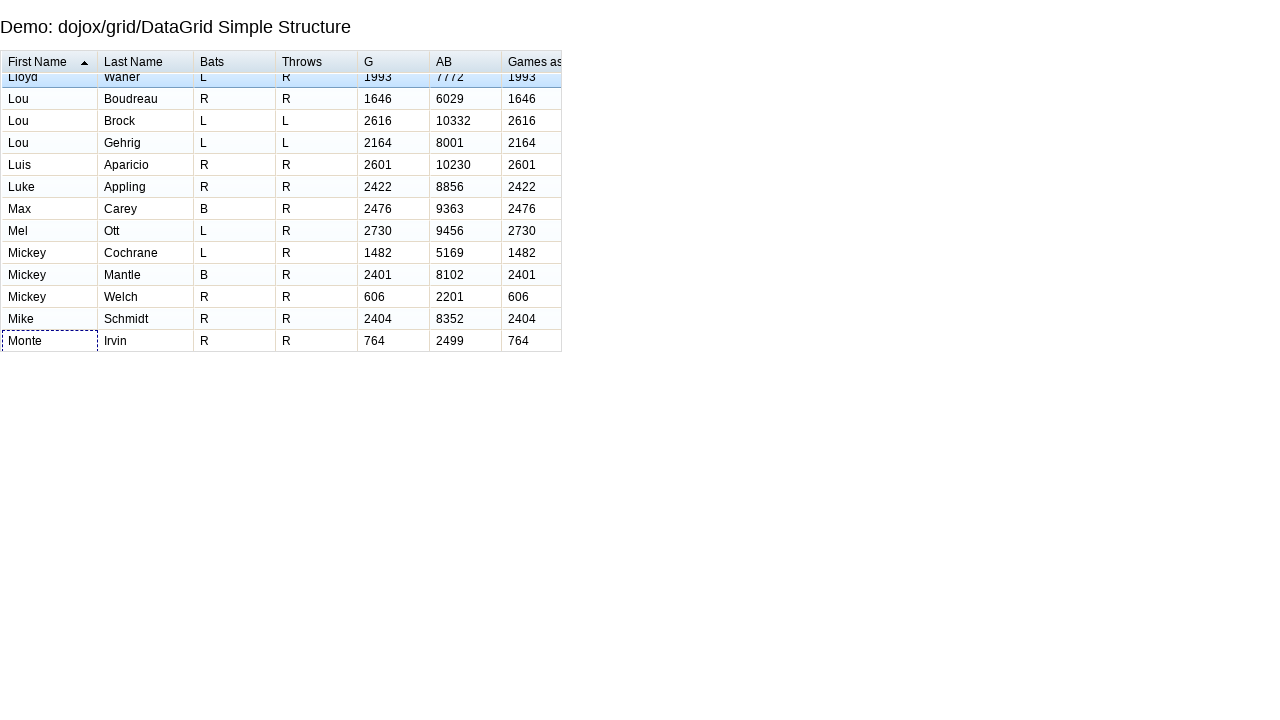

Pressed ArrowDown to navigate to row 137
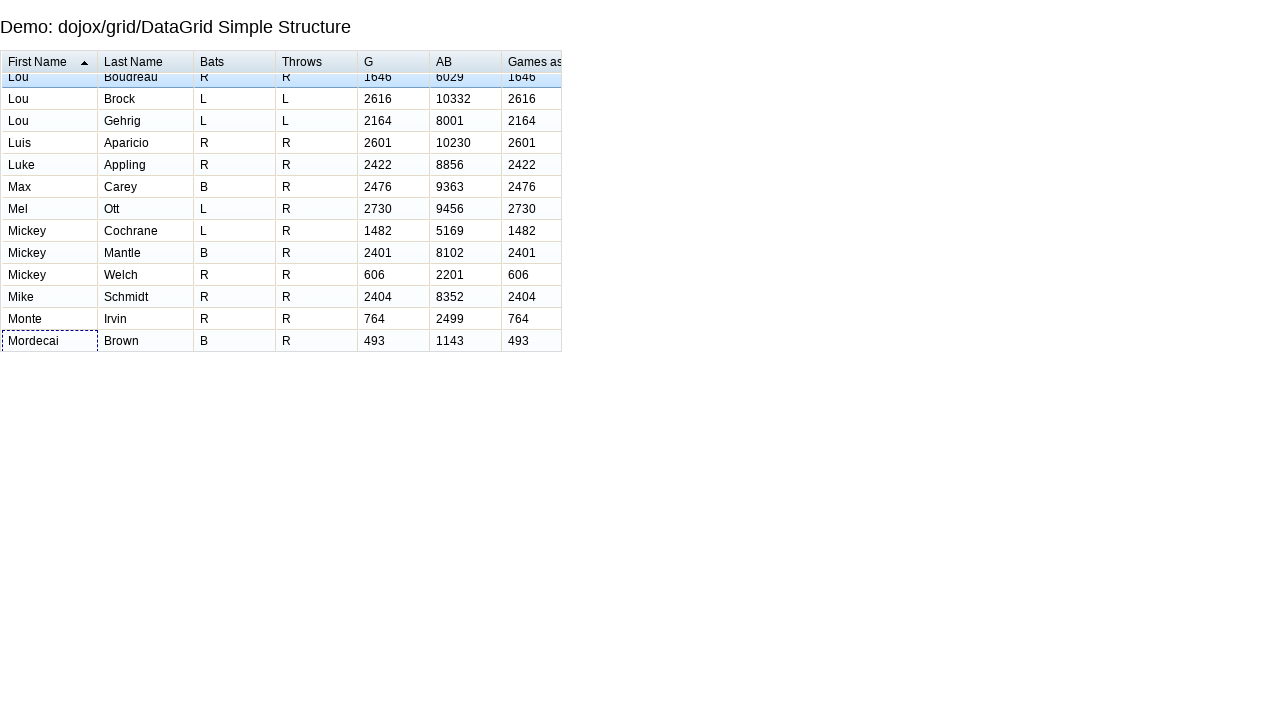

Waited for row 137 navigation to complete
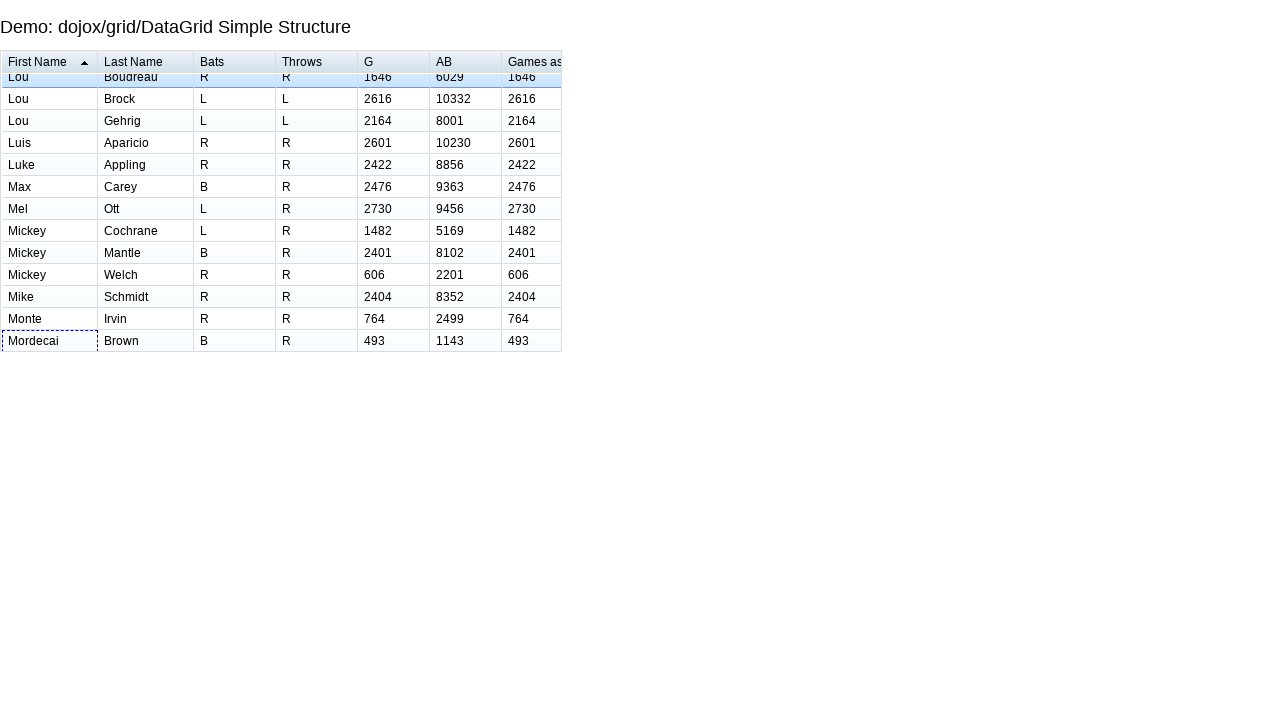

Pressed ArrowDown to navigate to row 138
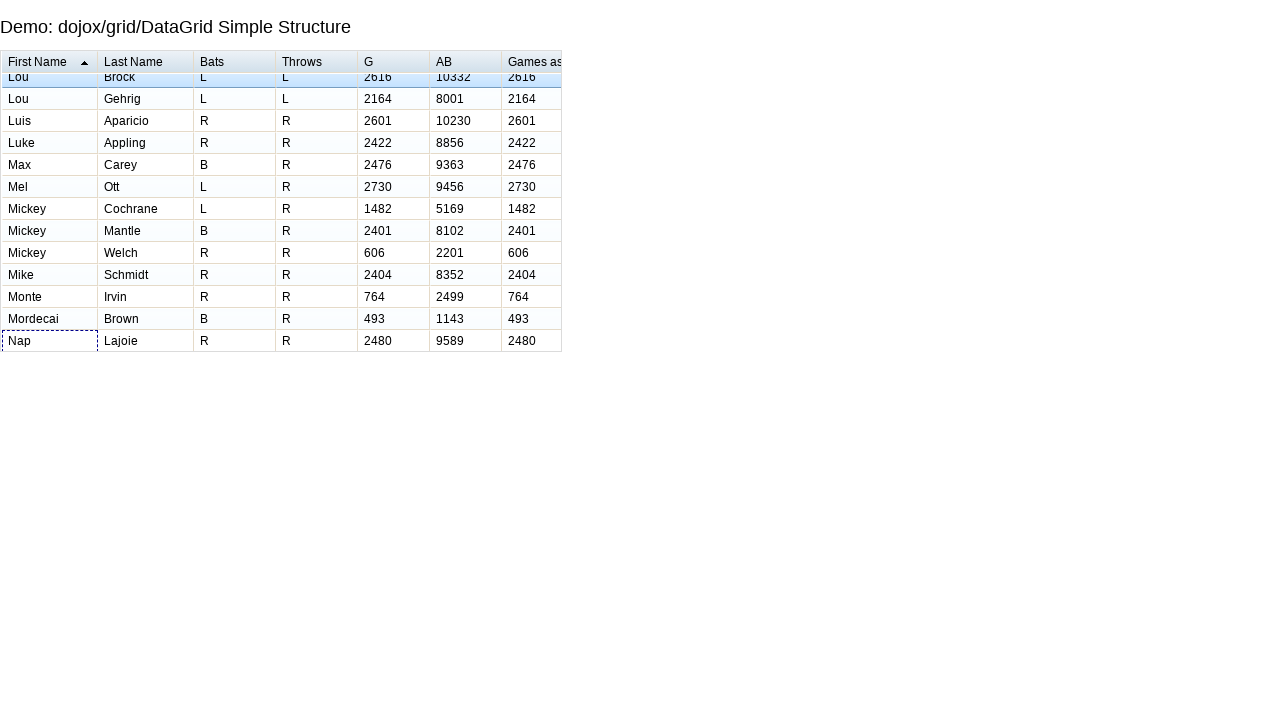

Waited for row 138 navigation to complete
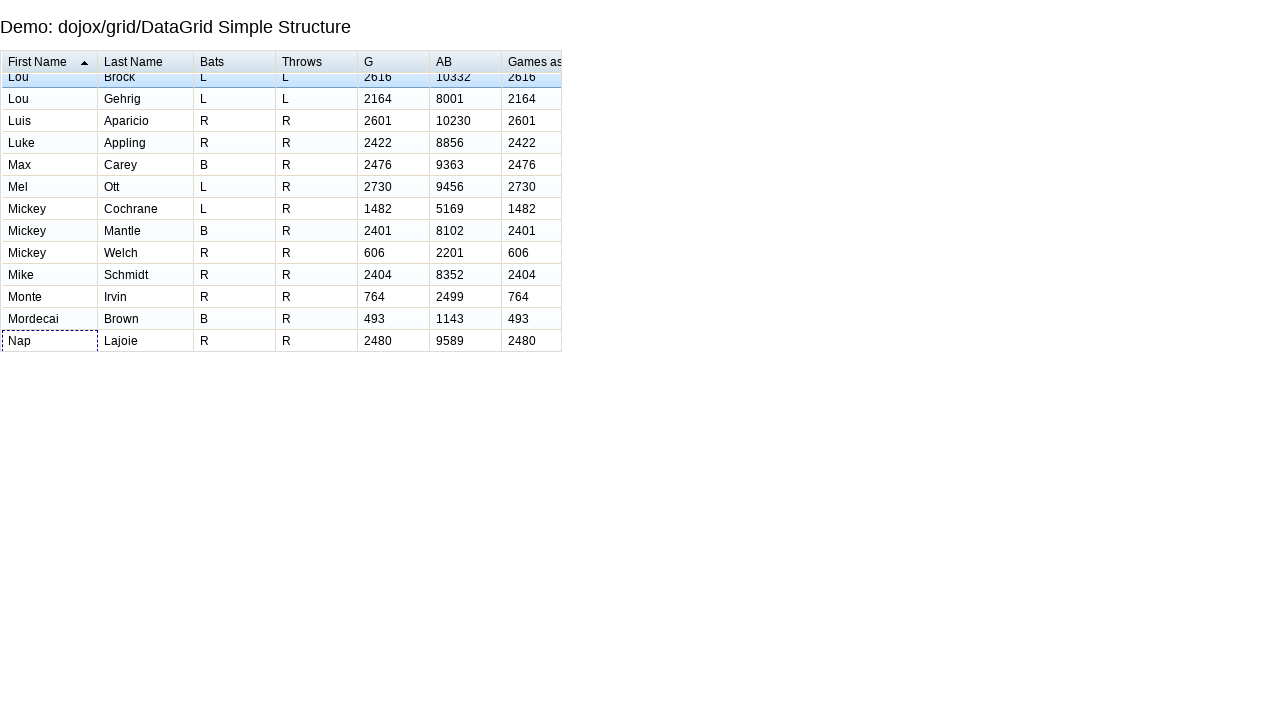

Pressed ArrowDown to navigate to row 139
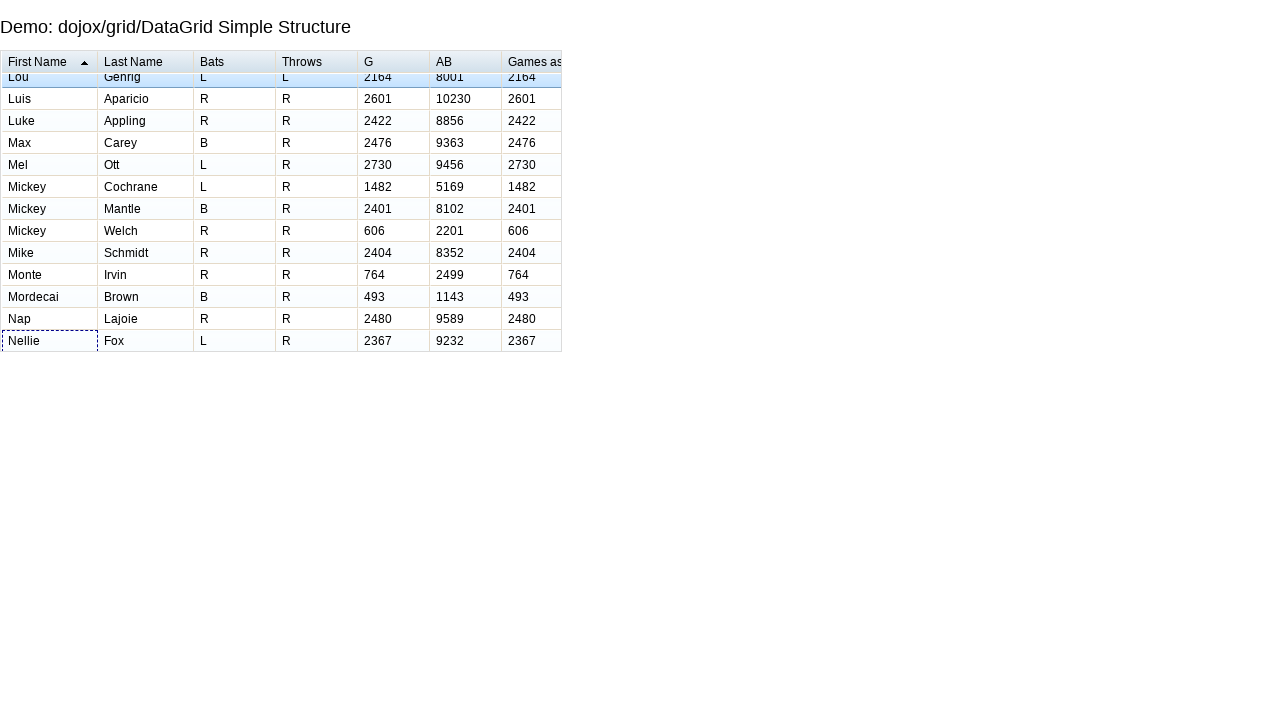

Waited for row 139 navigation to complete
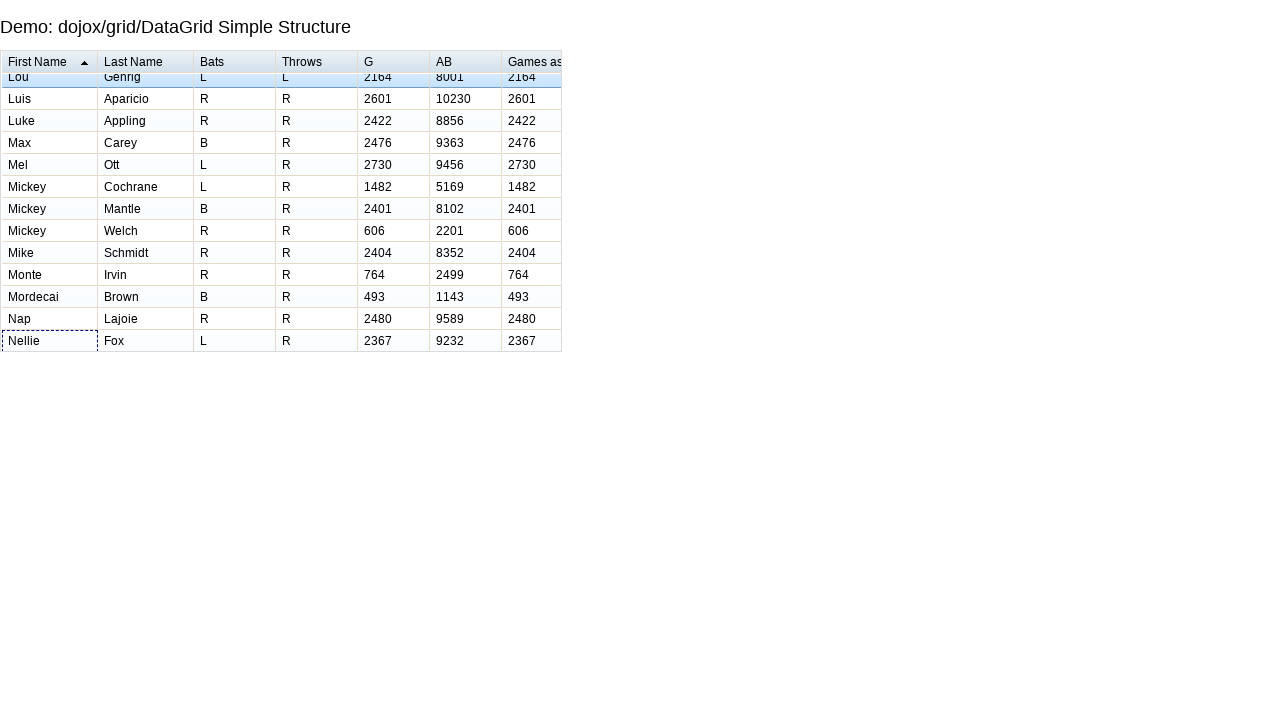

Pressed ArrowDown to navigate to row 140
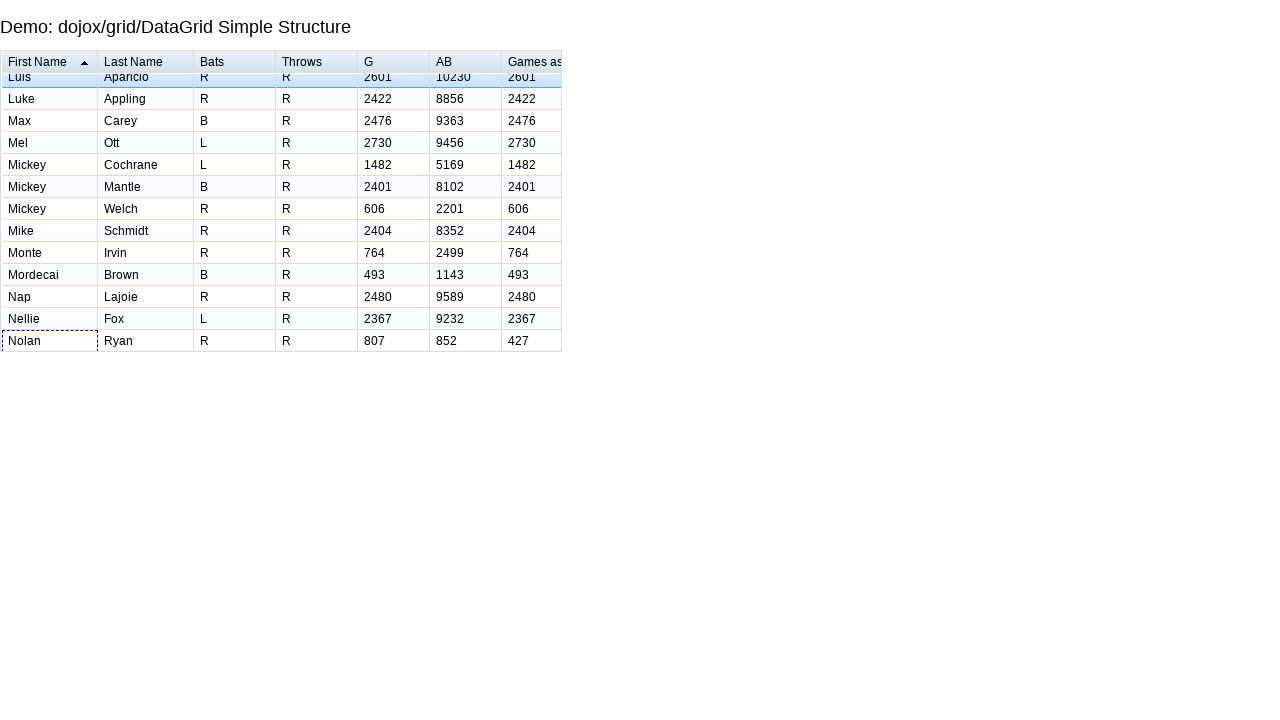

Waited for row 140 navigation to complete
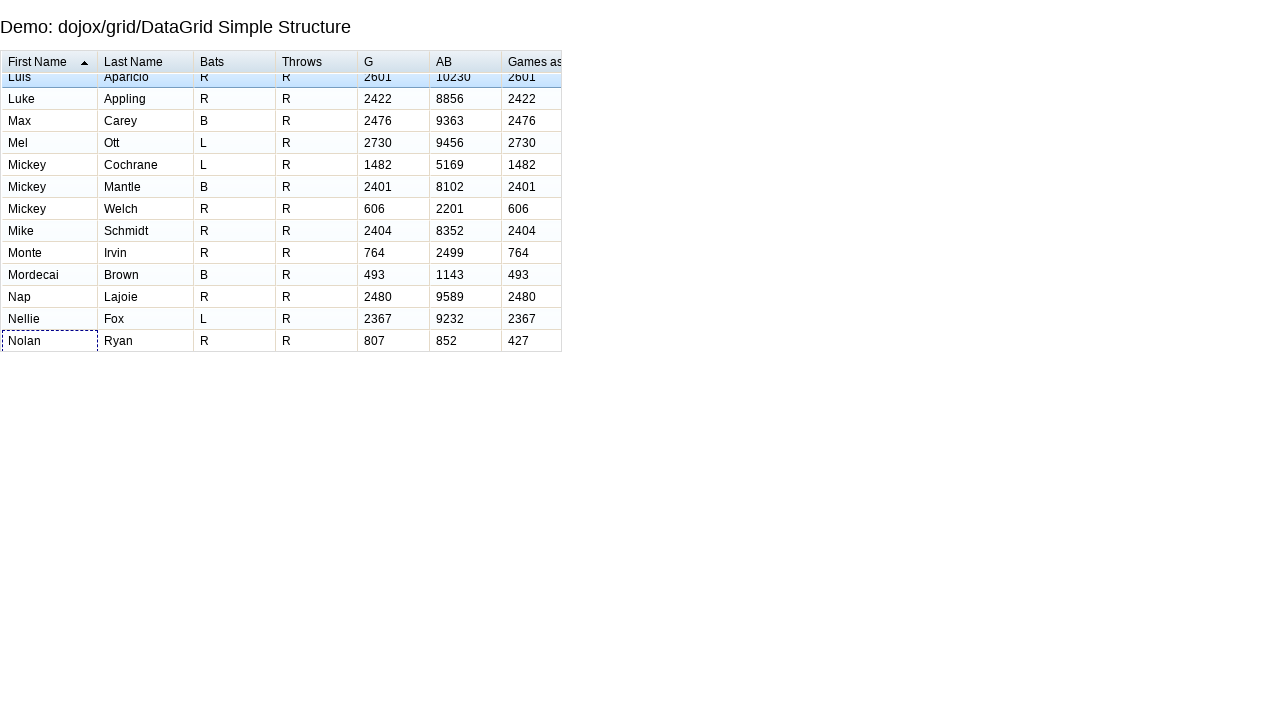

Pressed ArrowDown to navigate to row 141
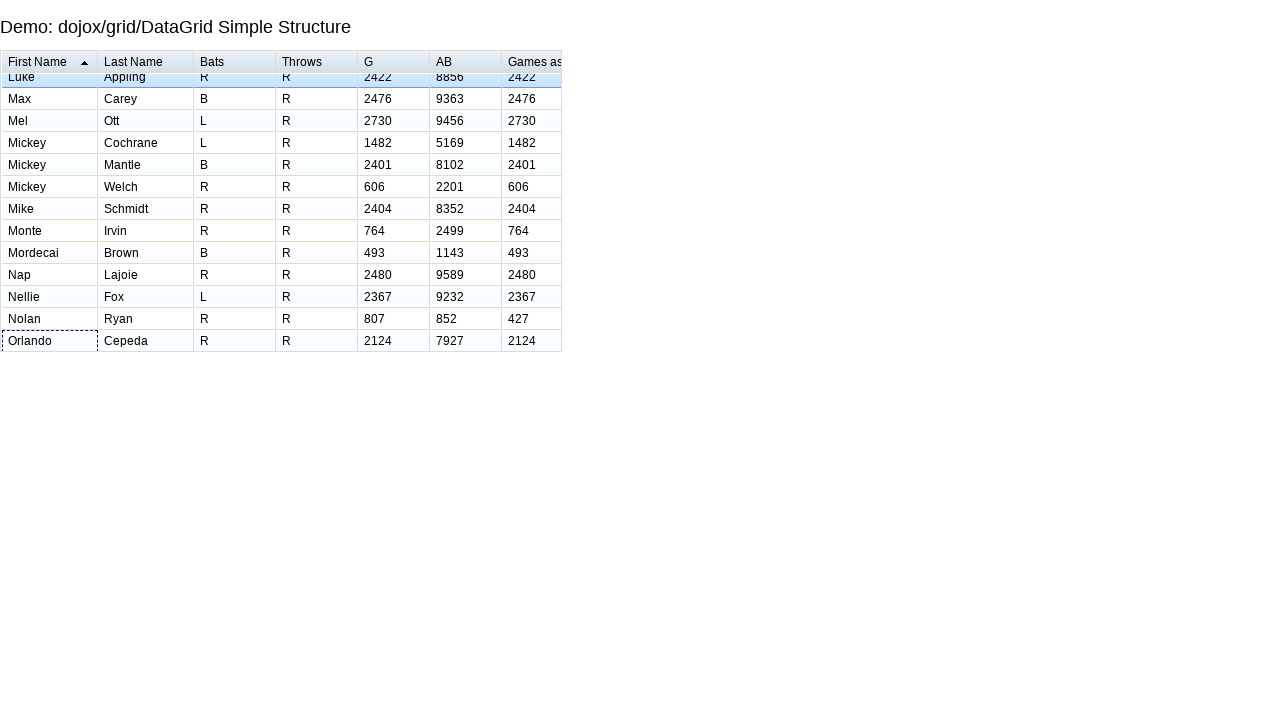

Waited for row 141 navigation to complete
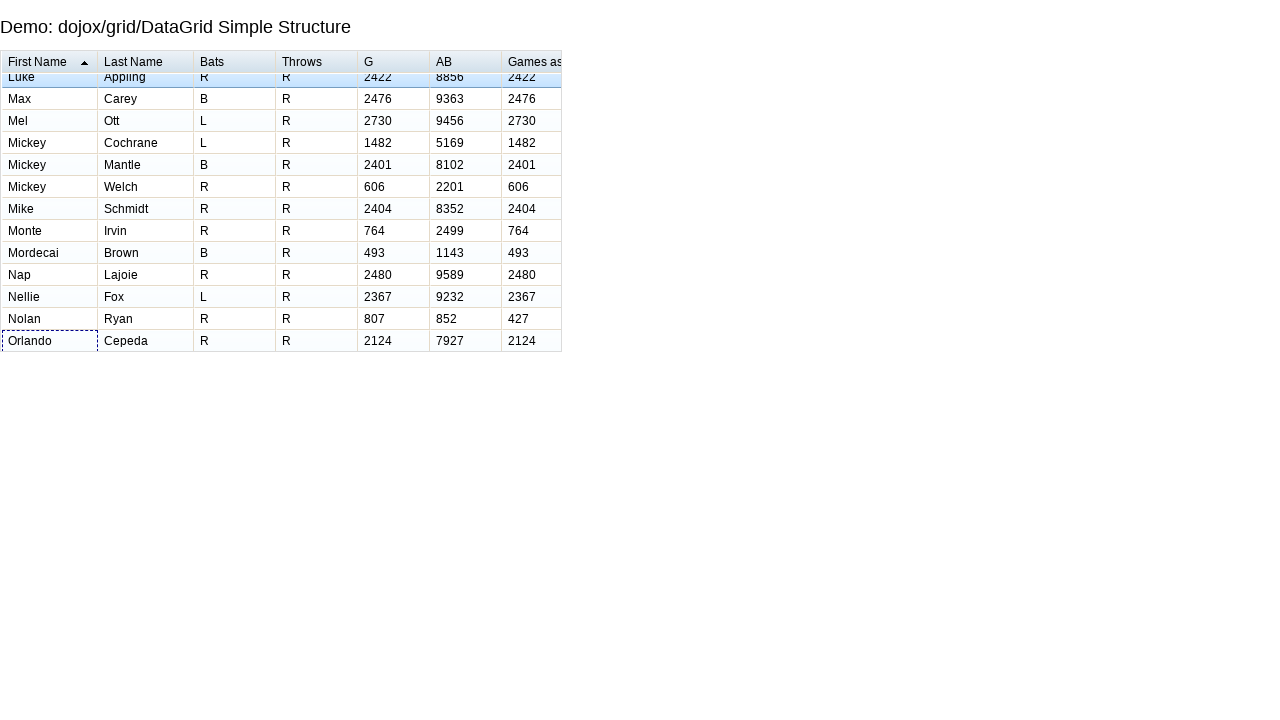

Pressed ArrowDown to navigate to row 142
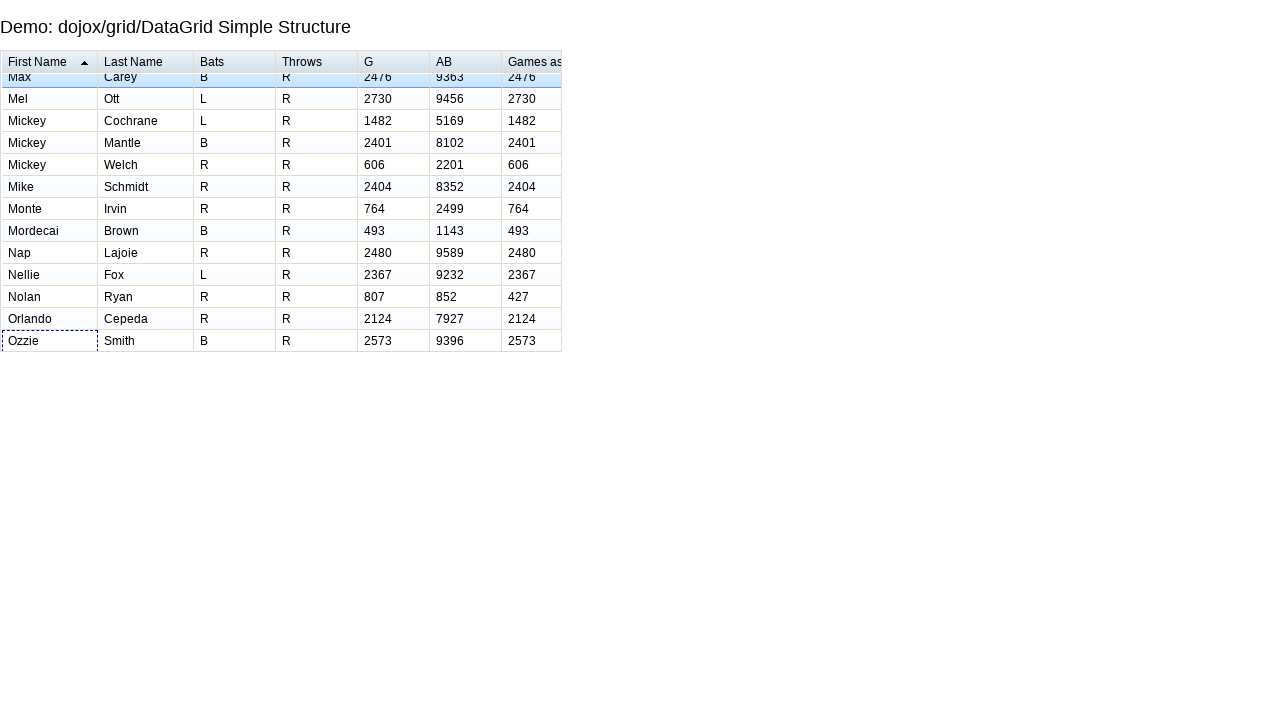

Waited for row 142 navigation to complete
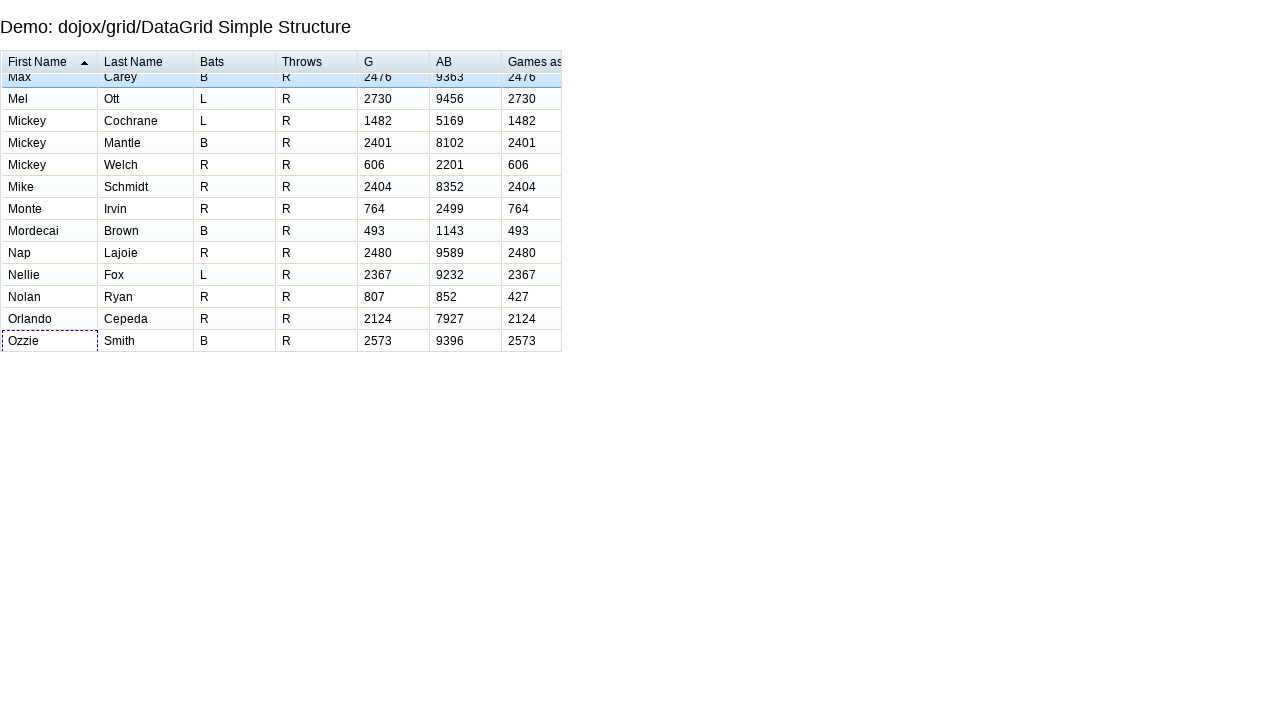

Pressed ArrowDown to navigate to row 143
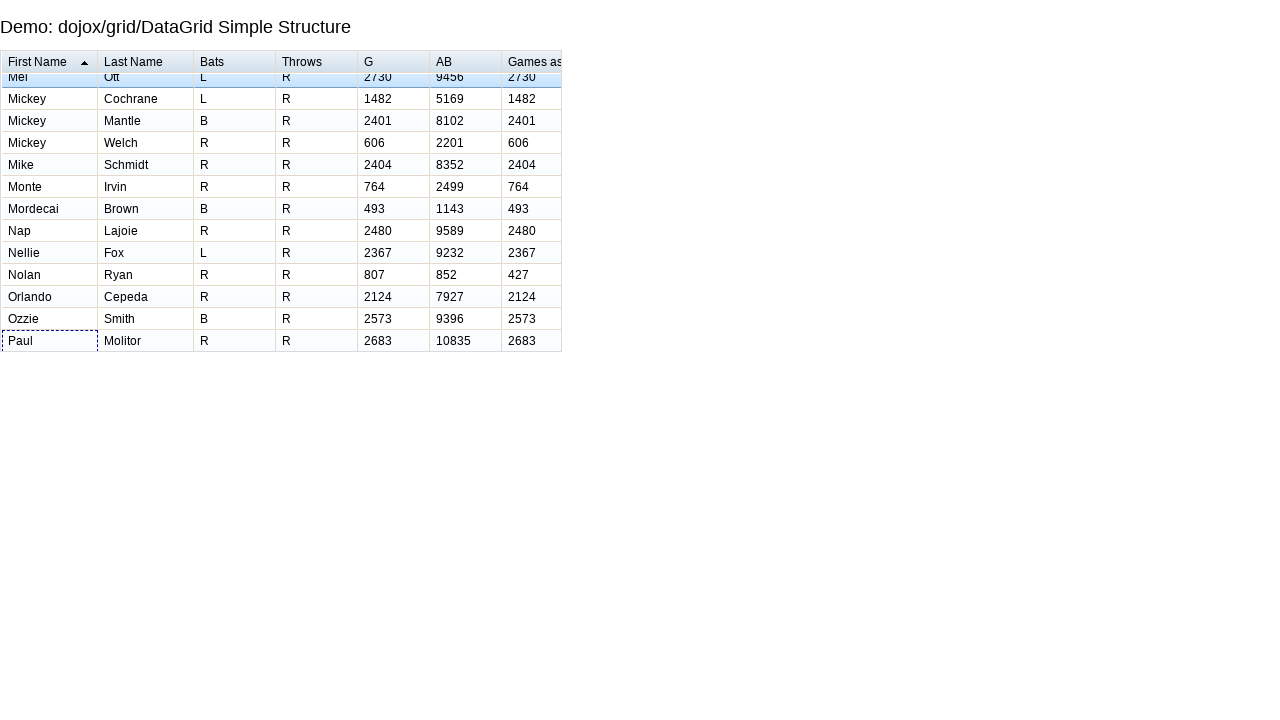

Waited for row 143 navigation to complete
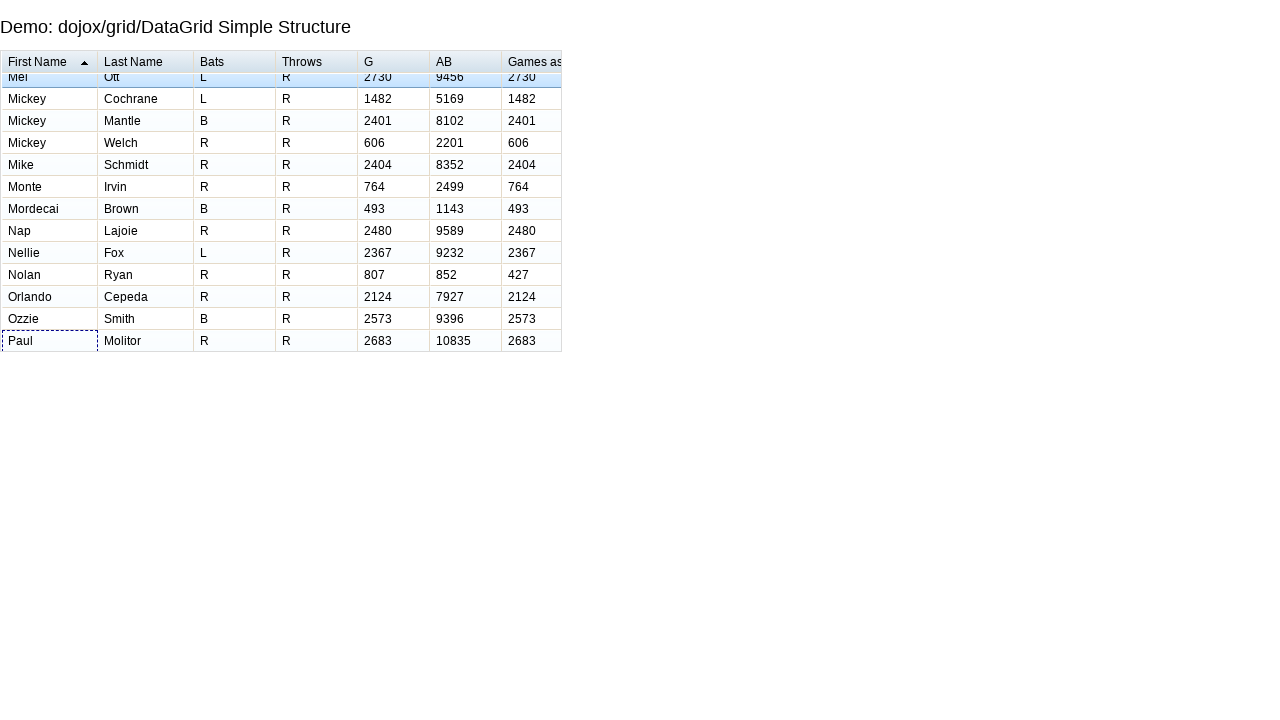

Pressed ArrowDown to navigate to row 144
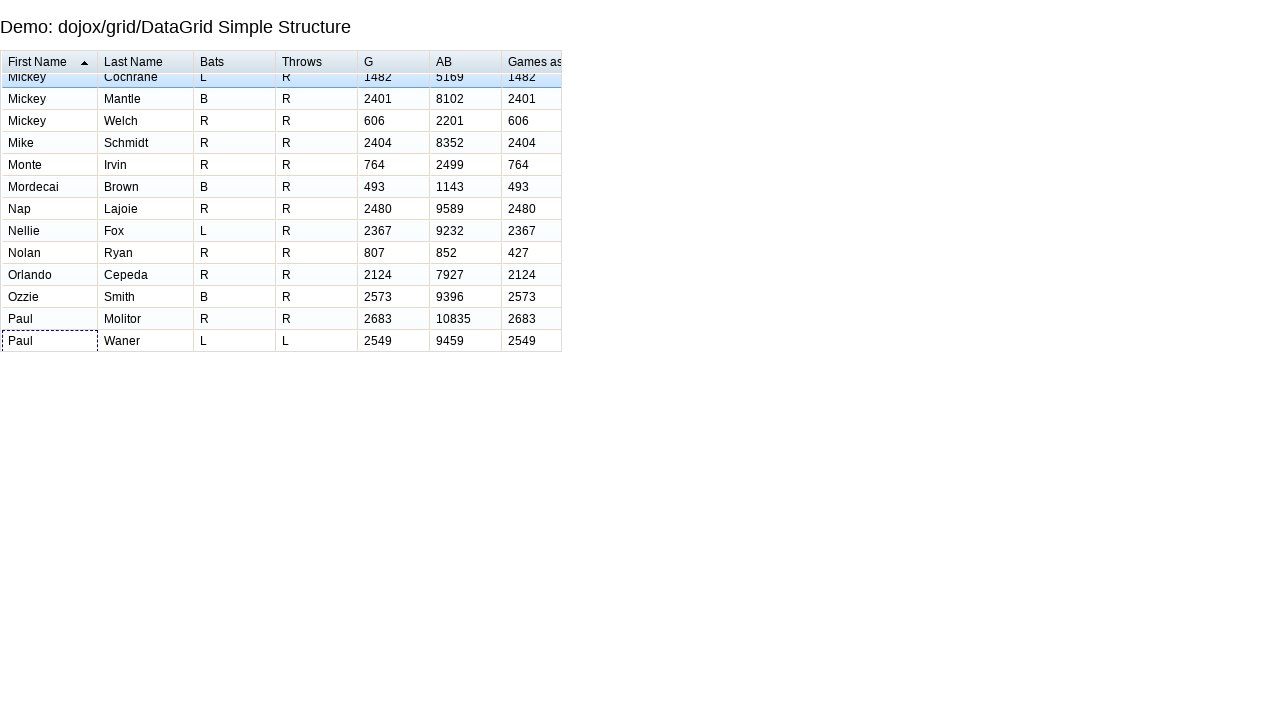

Waited for row 144 navigation to complete
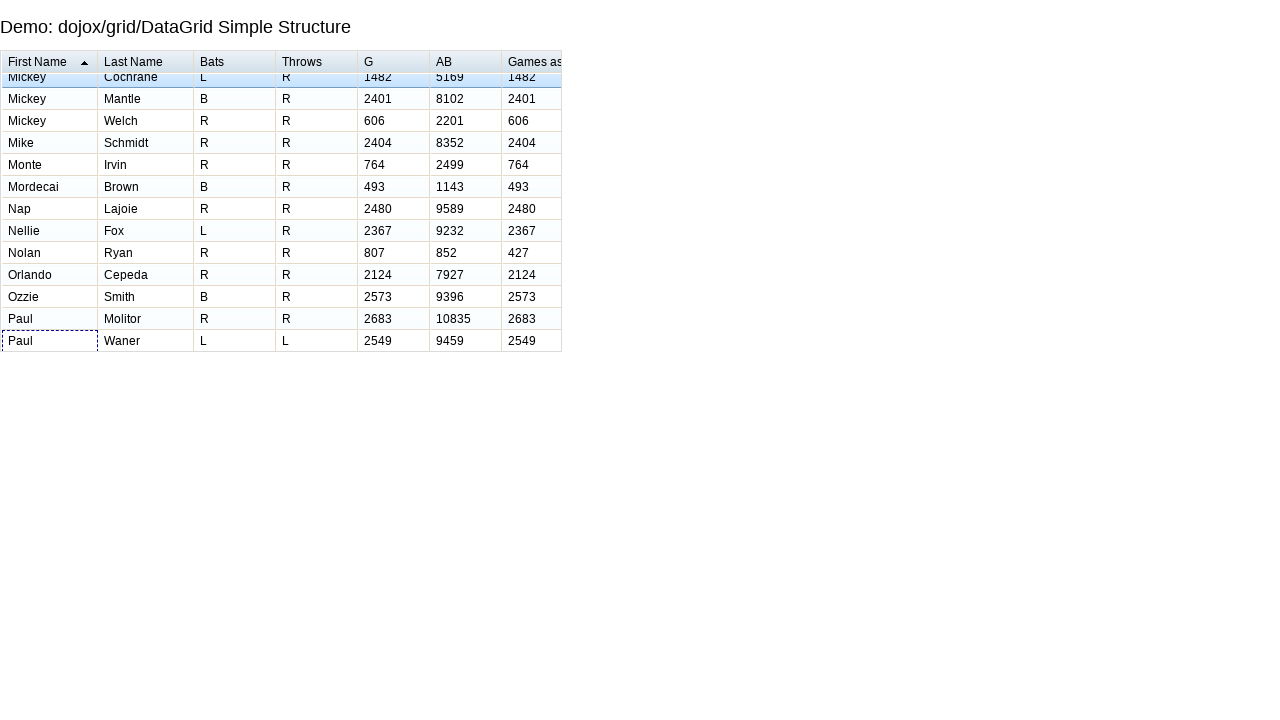

Pressed ArrowDown to navigate to row 145
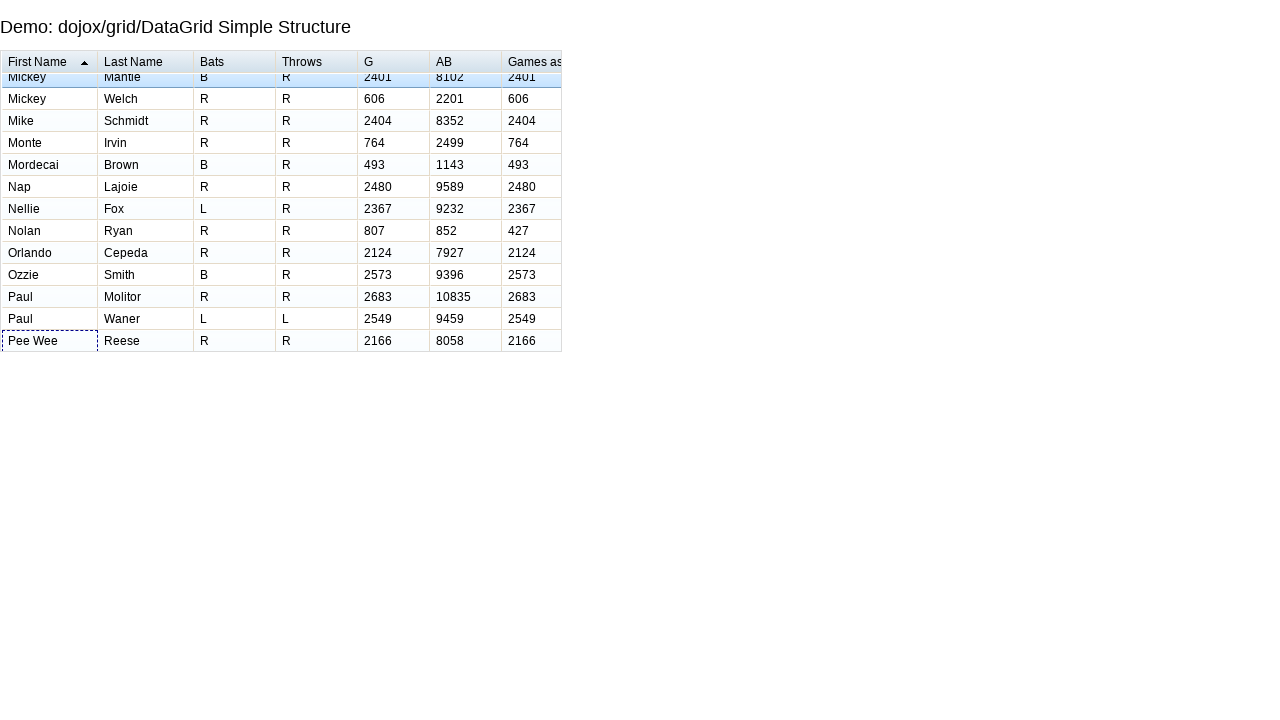

Waited for row 145 navigation to complete
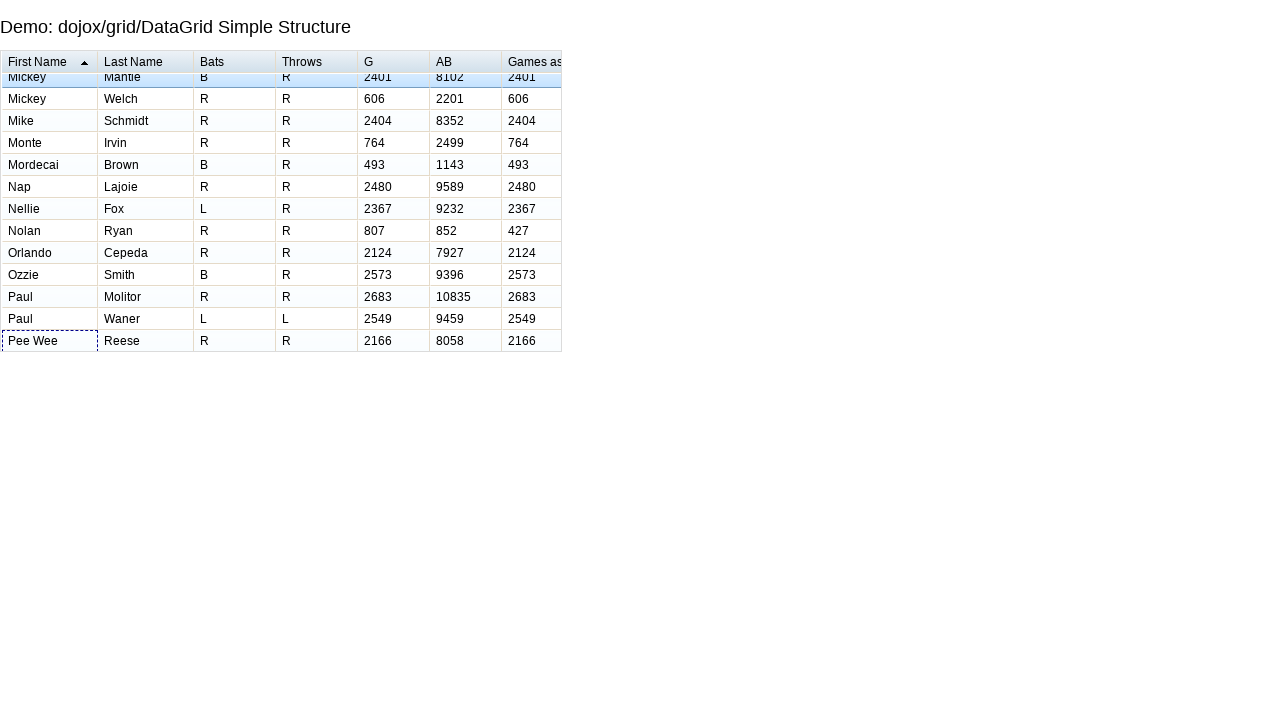

Pressed ArrowDown to navigate to row 146
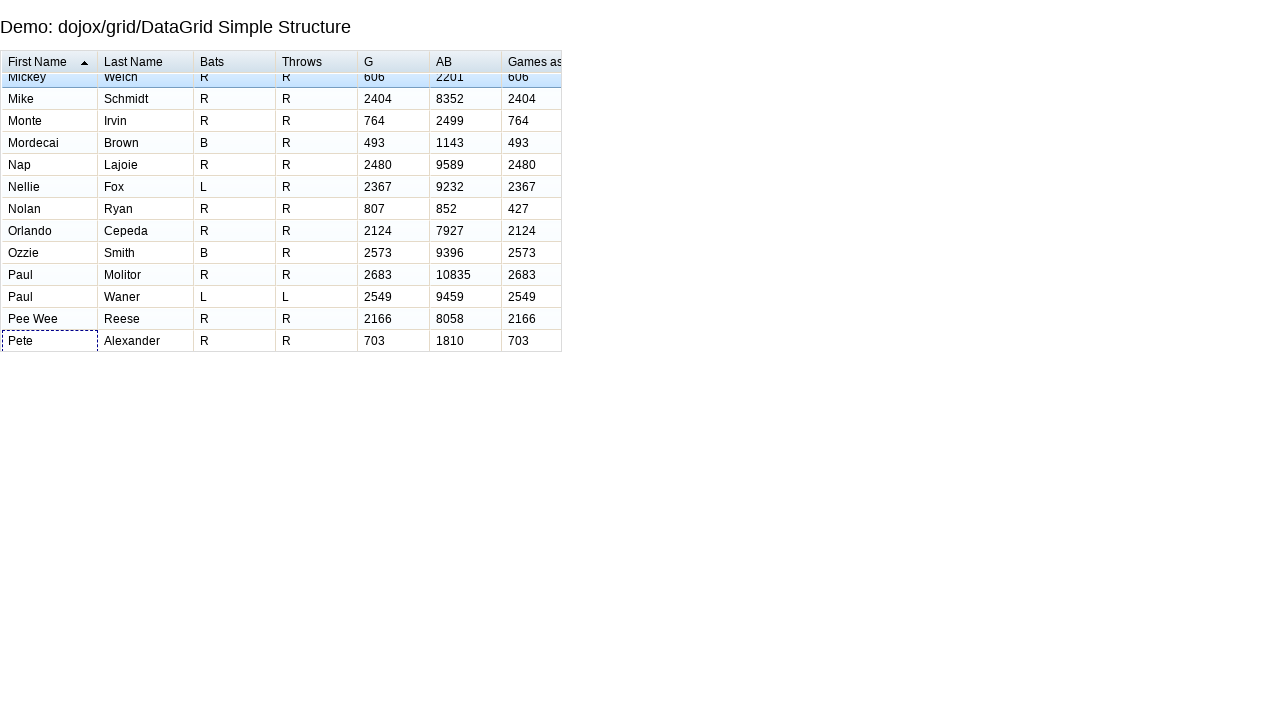

Waited for row 146 navigation to complete
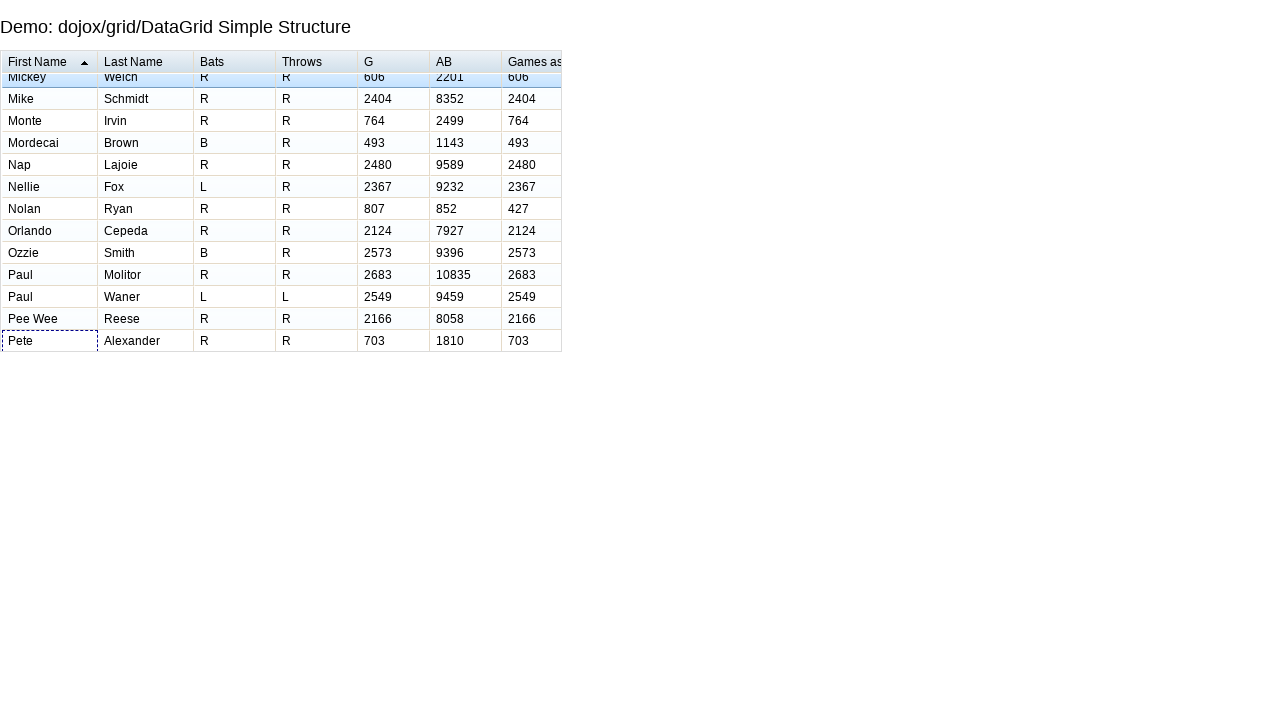

Pressed ArrowDown to navigate to row 147
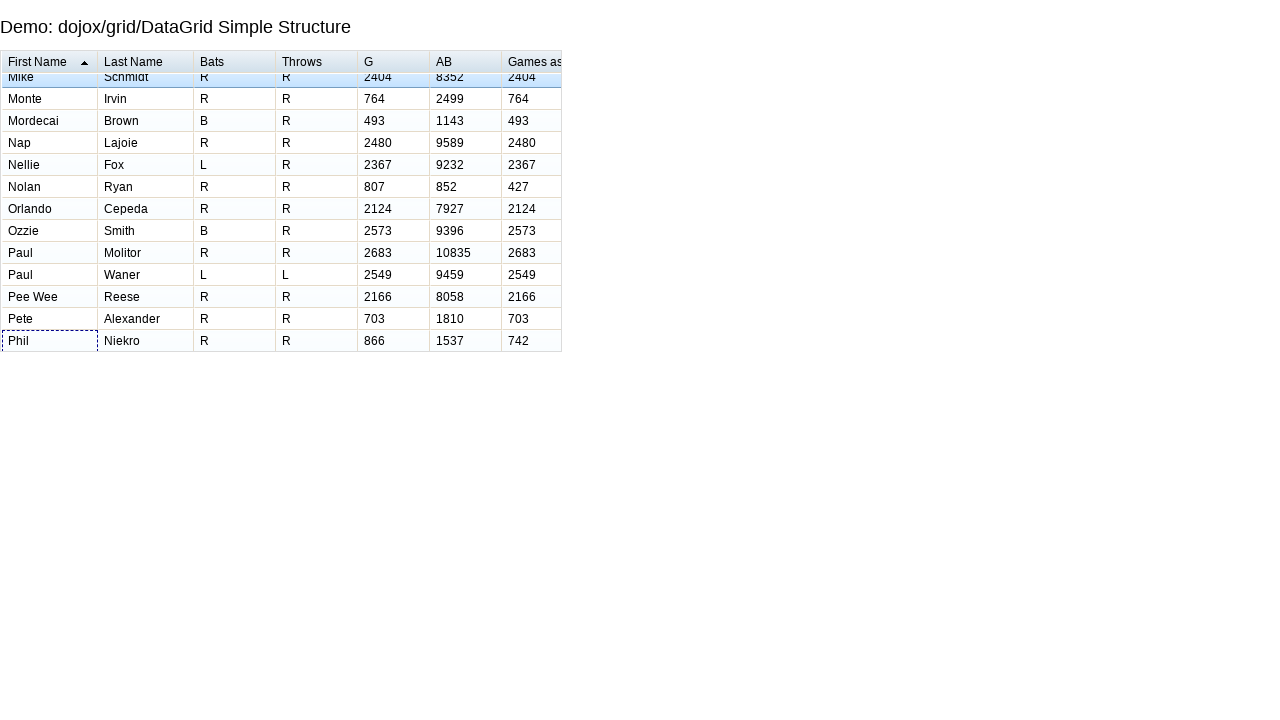

Waited for row 147 navigation to complete
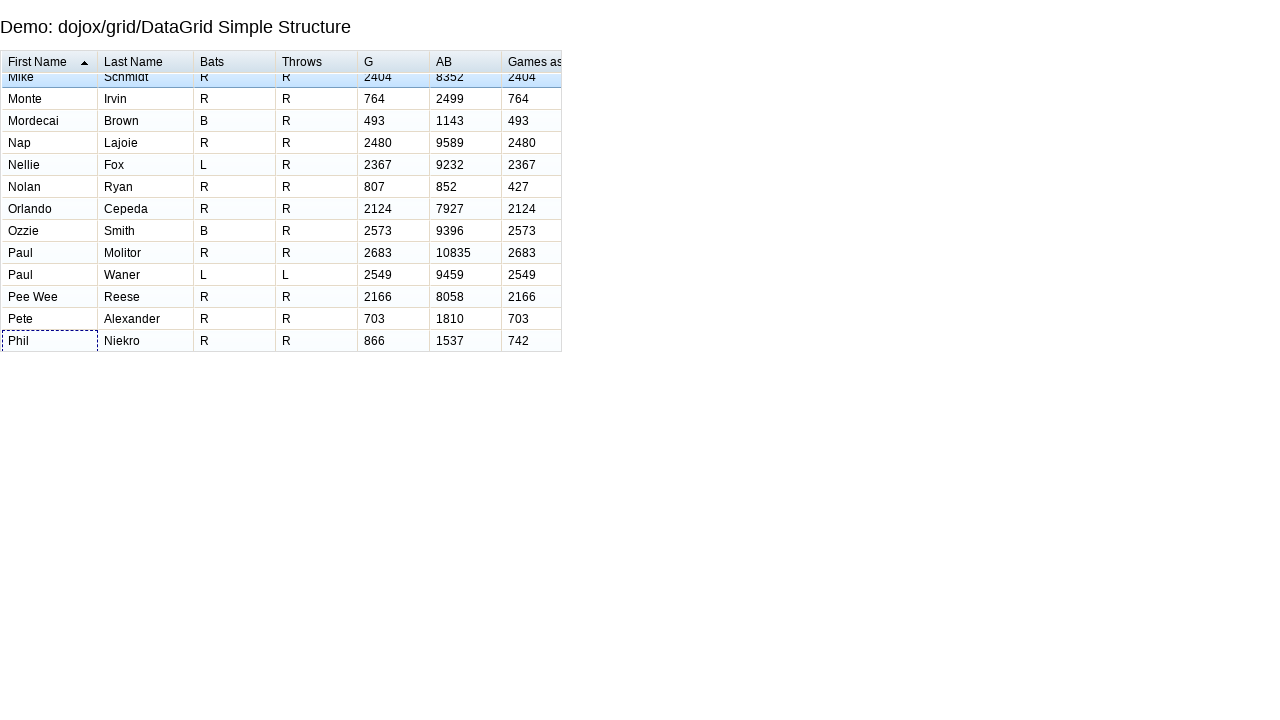

Pressed ArrowDown to navigate to row 148
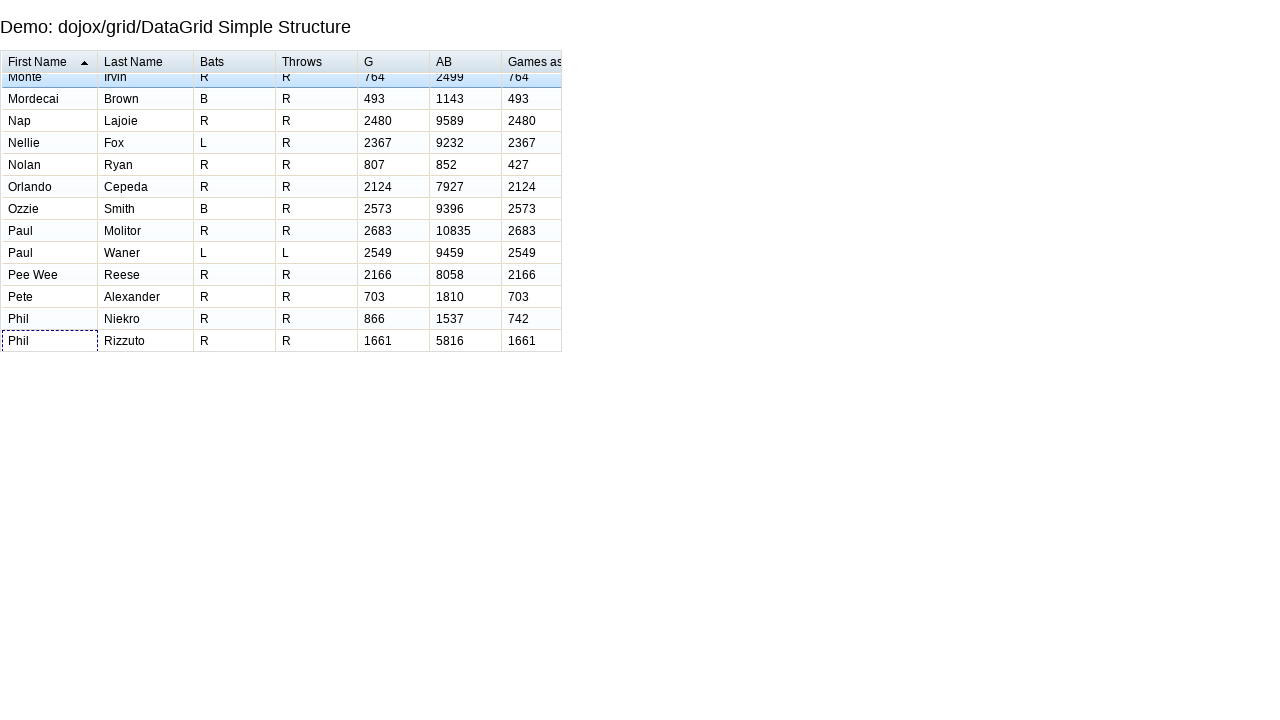

Waited for row 148 navigation to complete
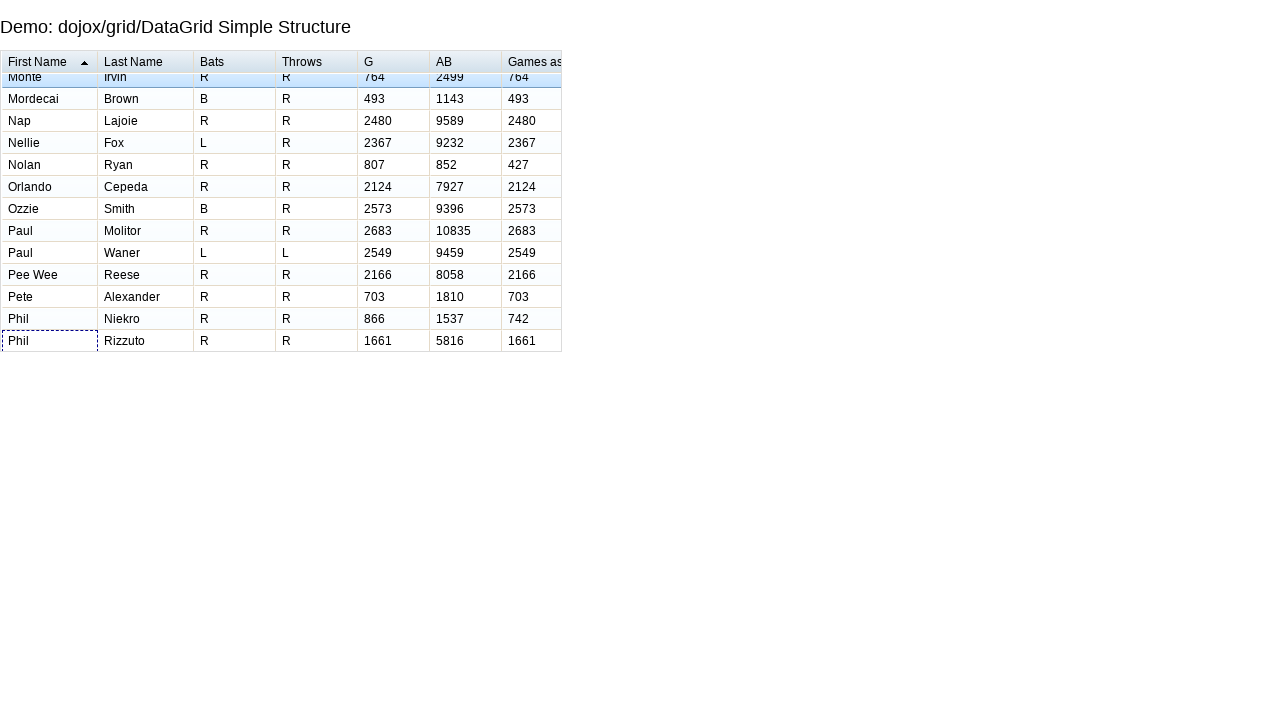

Pressed ArrowDown to navigate to row 149
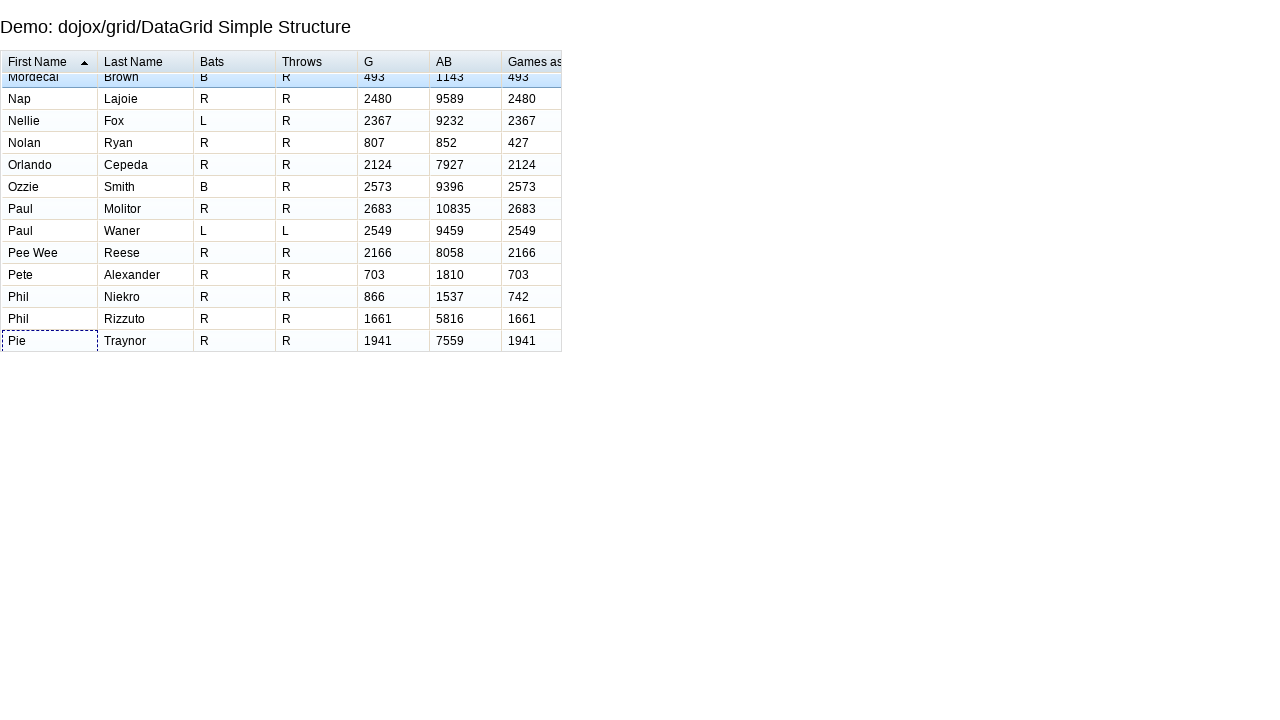

Waited for row 149 navigation to complete
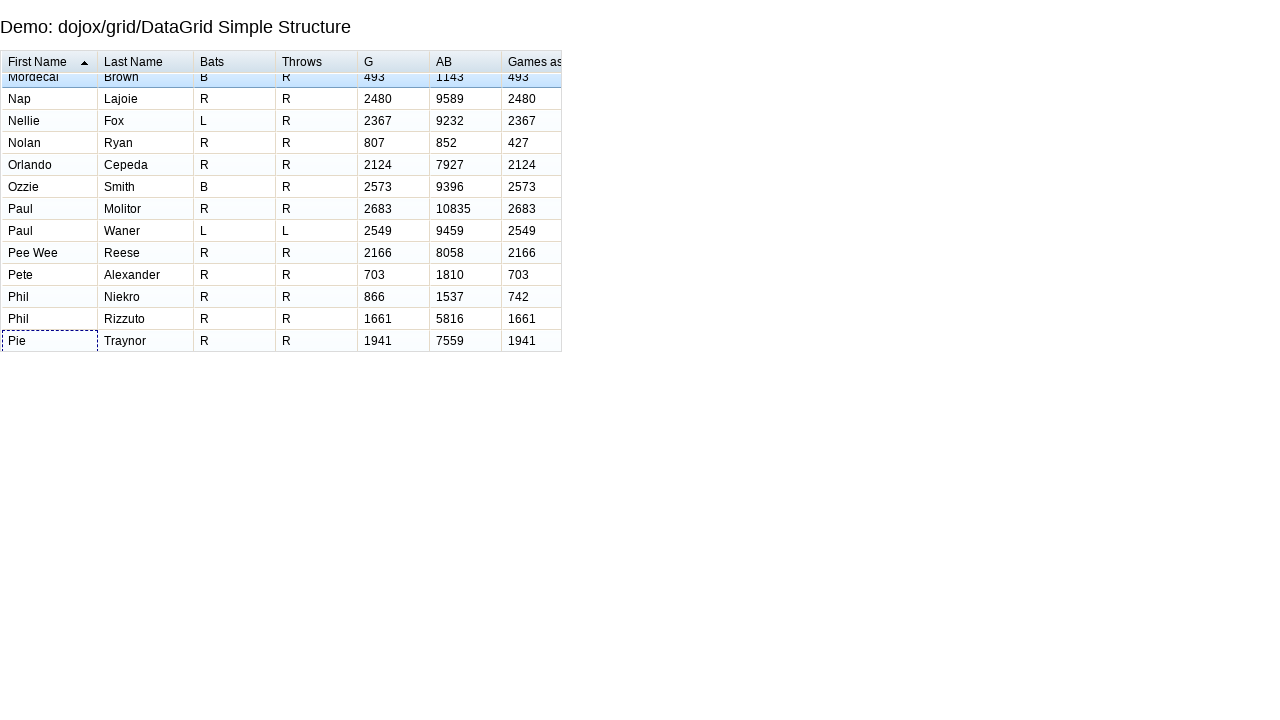

Pressed ArrowDown to navigate to row 150
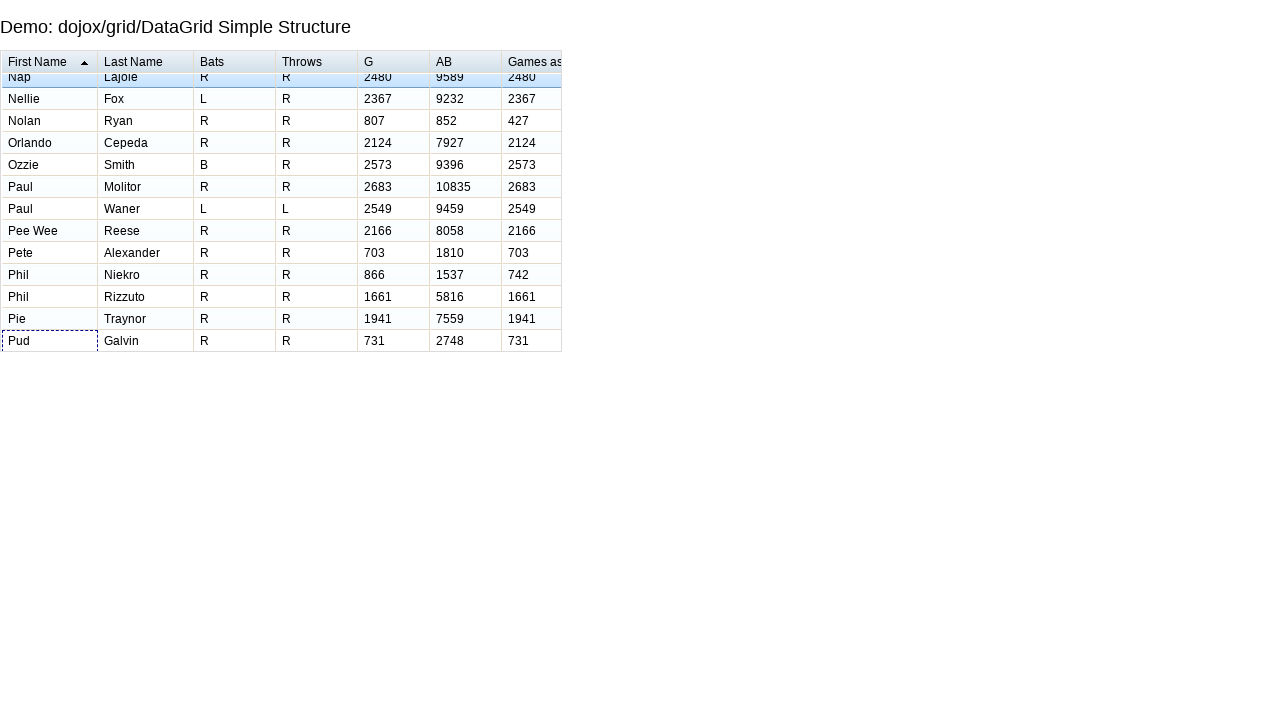

Waited for row 150 navigation to complete
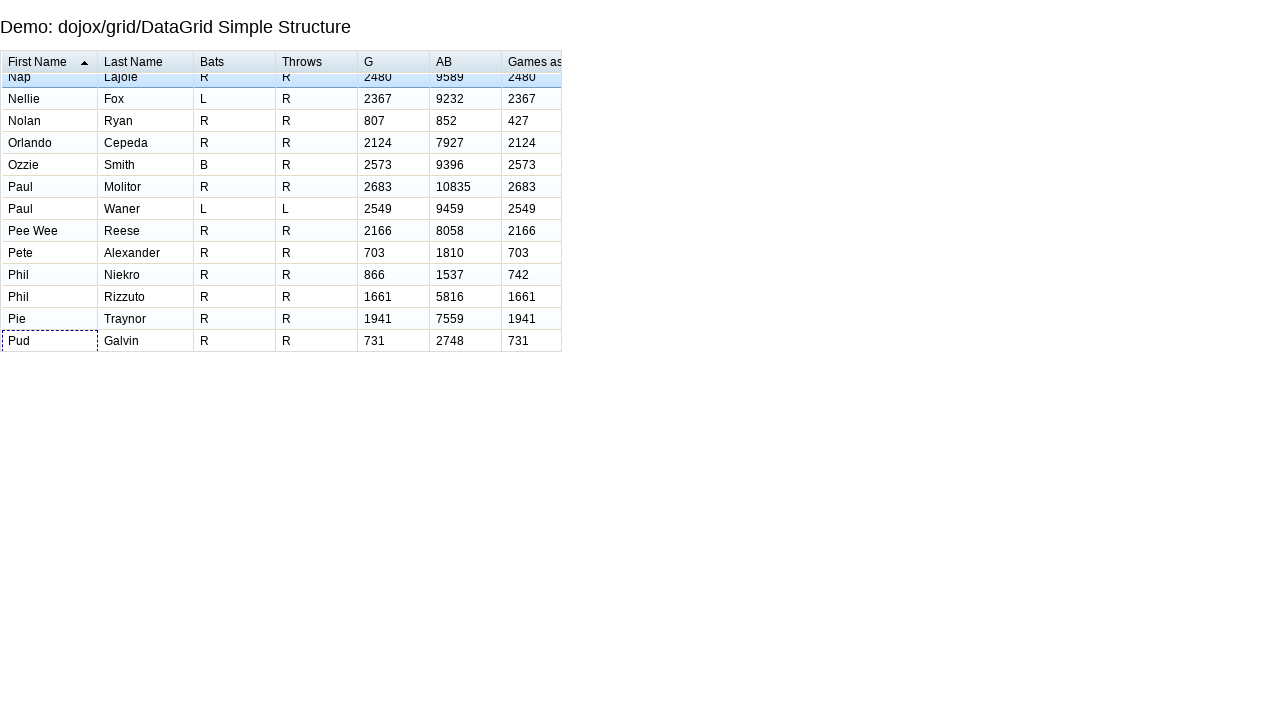

Pressed ArrowDown to navigate to row 151
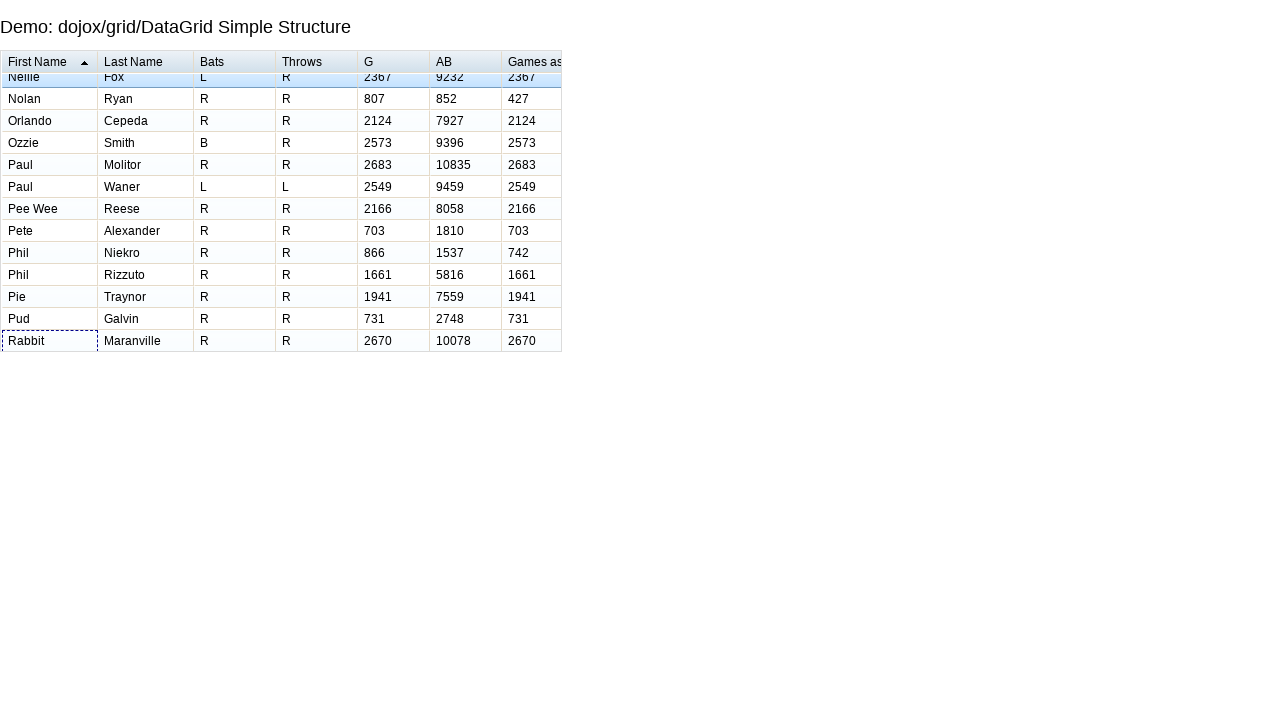

Waited for row 151 navigation to complete
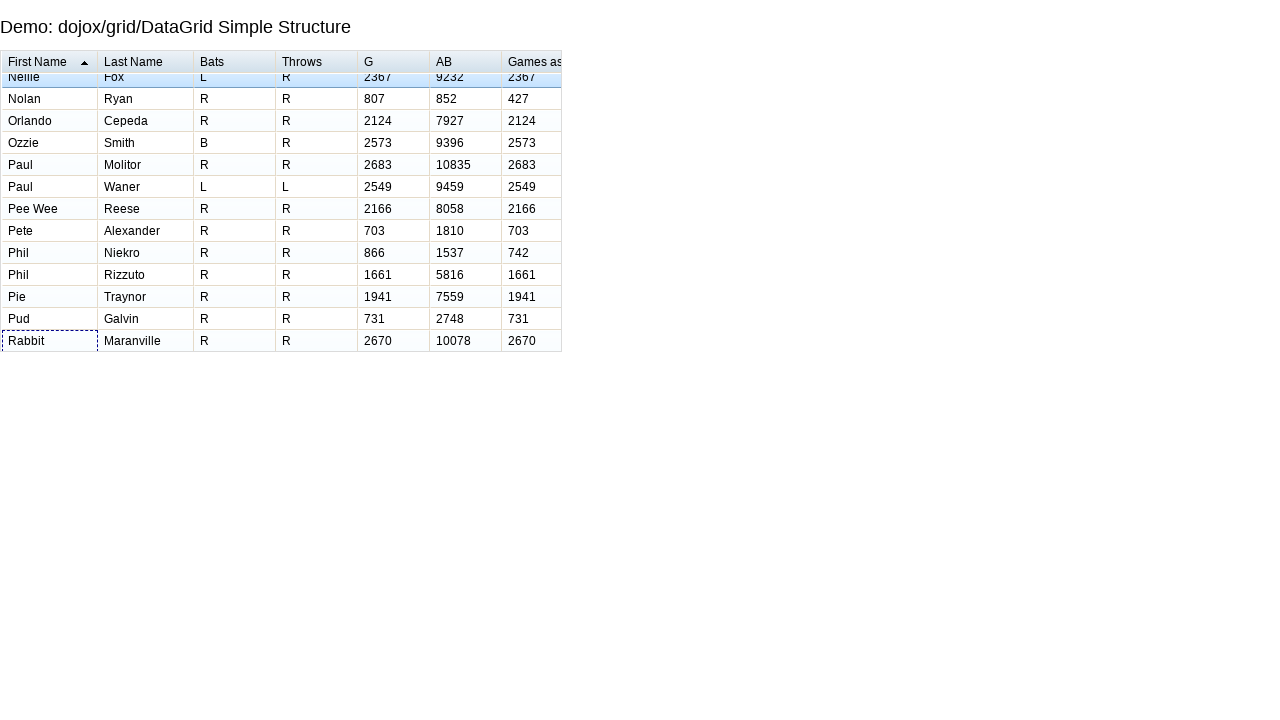

Pressed ArrowDown to navigate to row 152
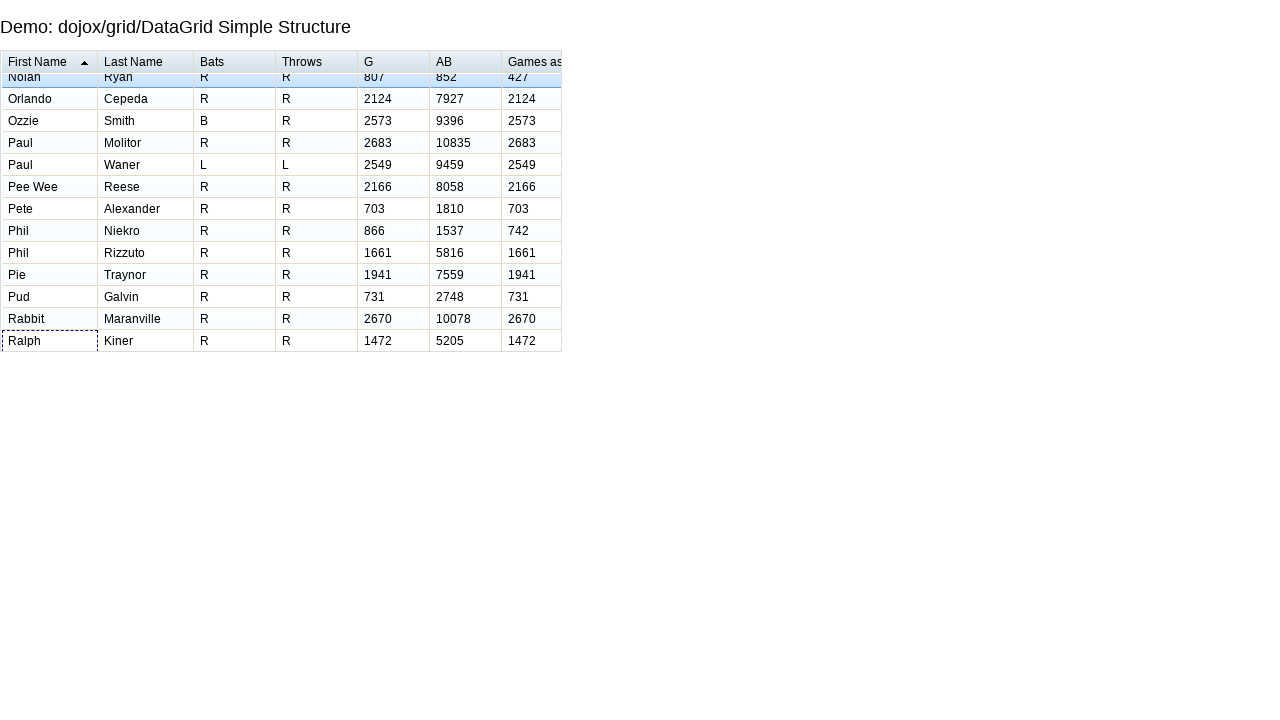

Waited for row 152 navigation to complete
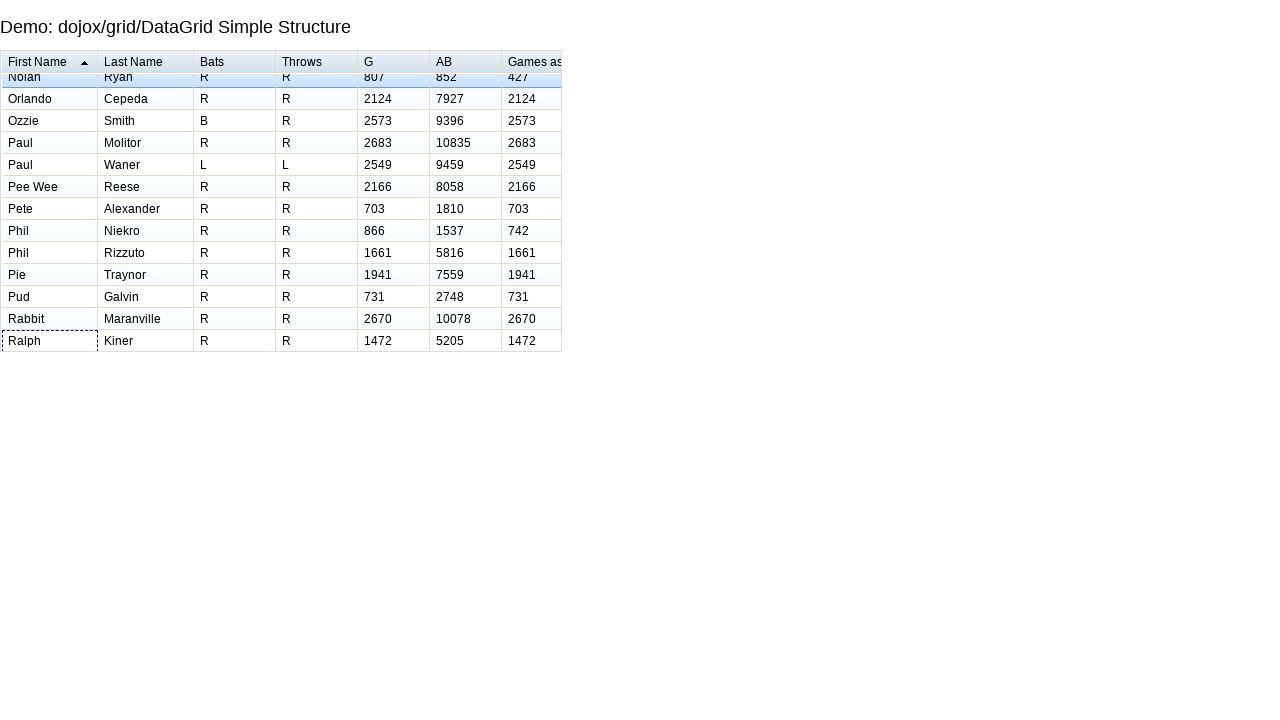

Pressed ArrowDown to navigate to row 153
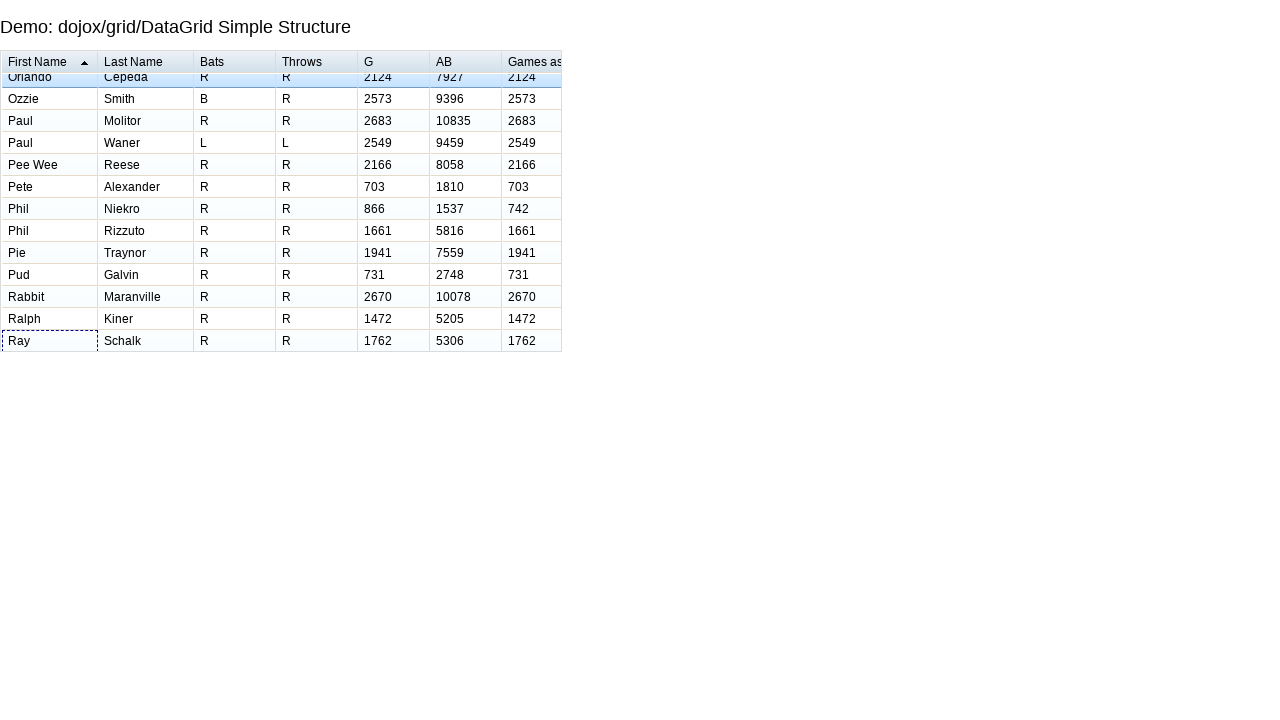

Waited for row 153 navigation to complete
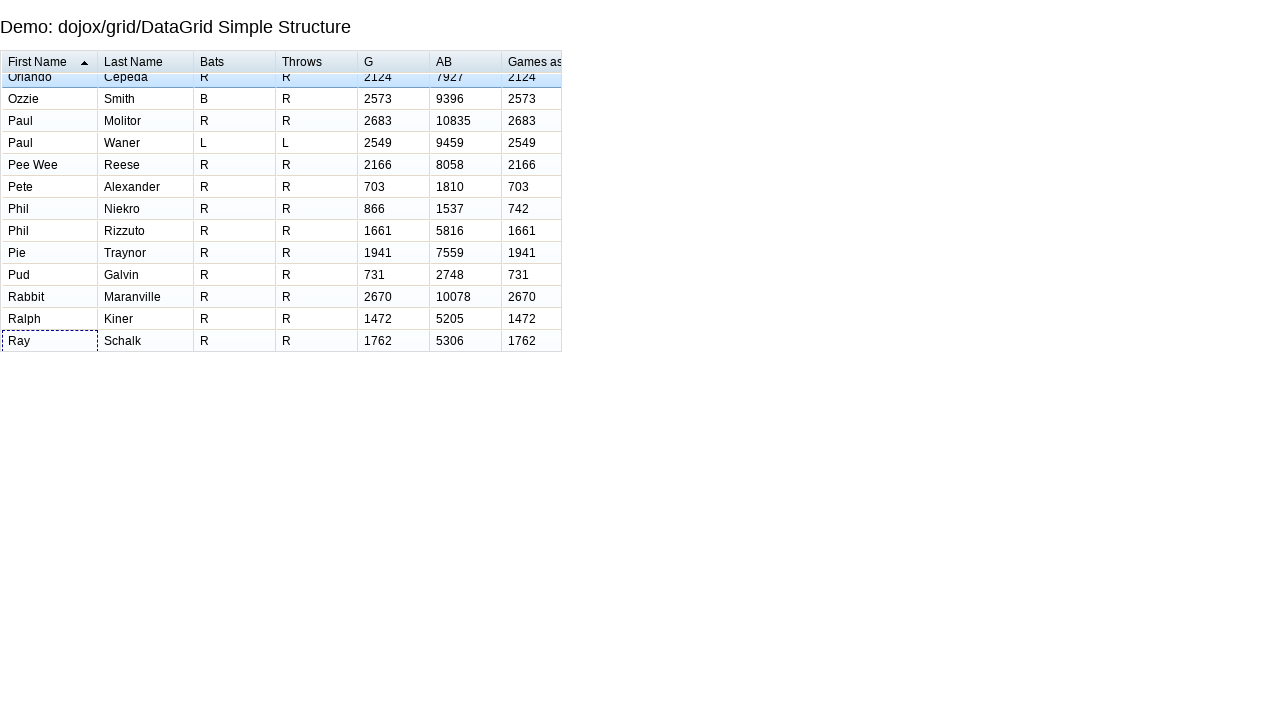

Pressed ArrowDown to navigate to row 154
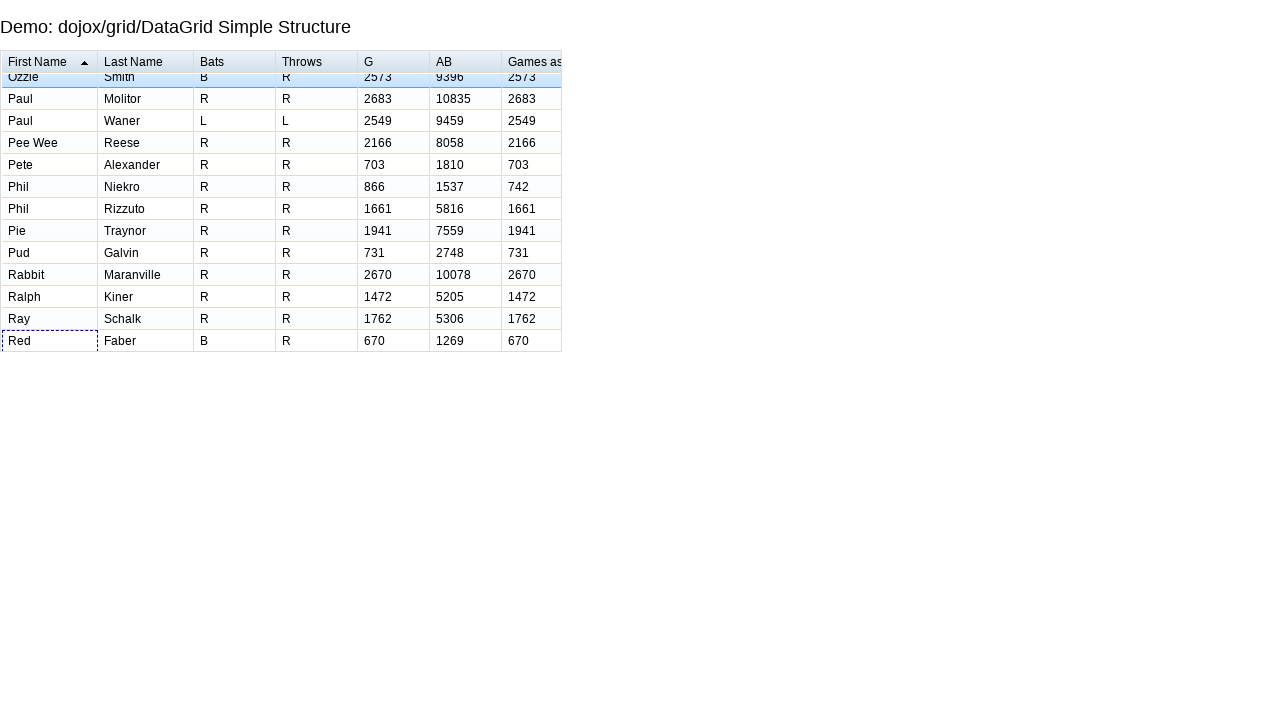

Waited for row 154 navigation to complete
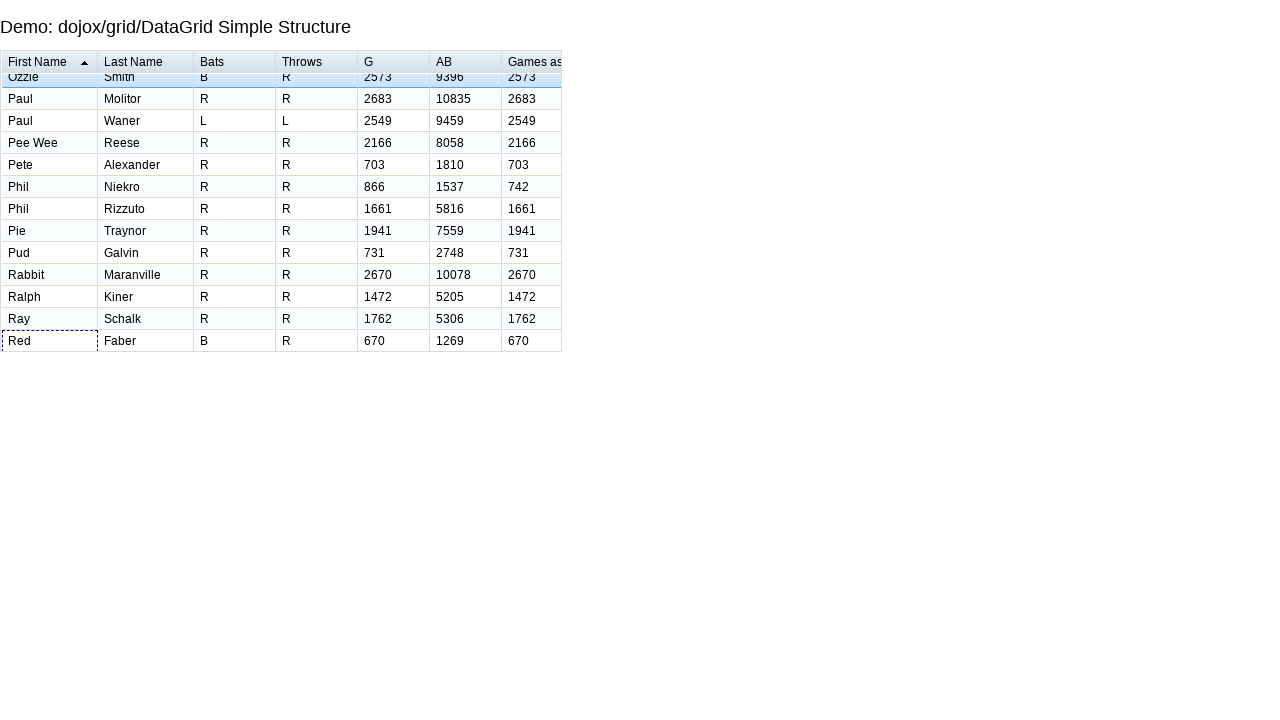

Pressed ArrowDown to navigate to row 155
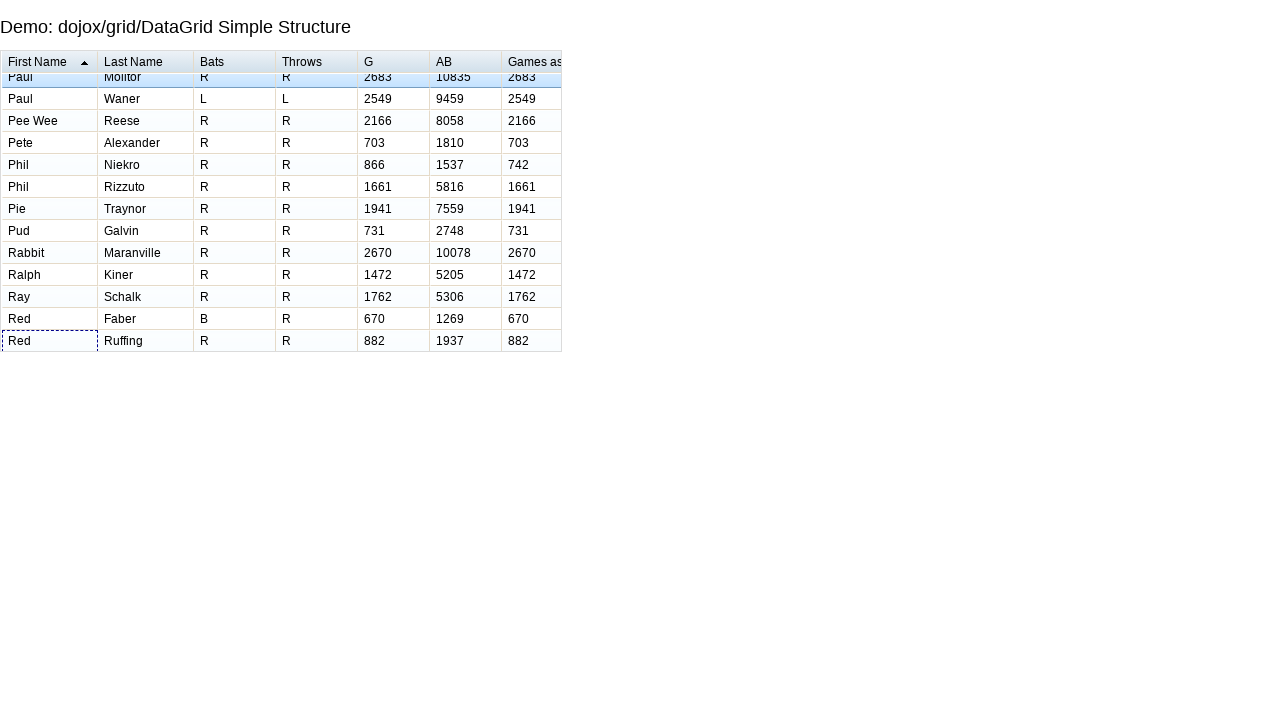

Waited for row 155 navigation to complete
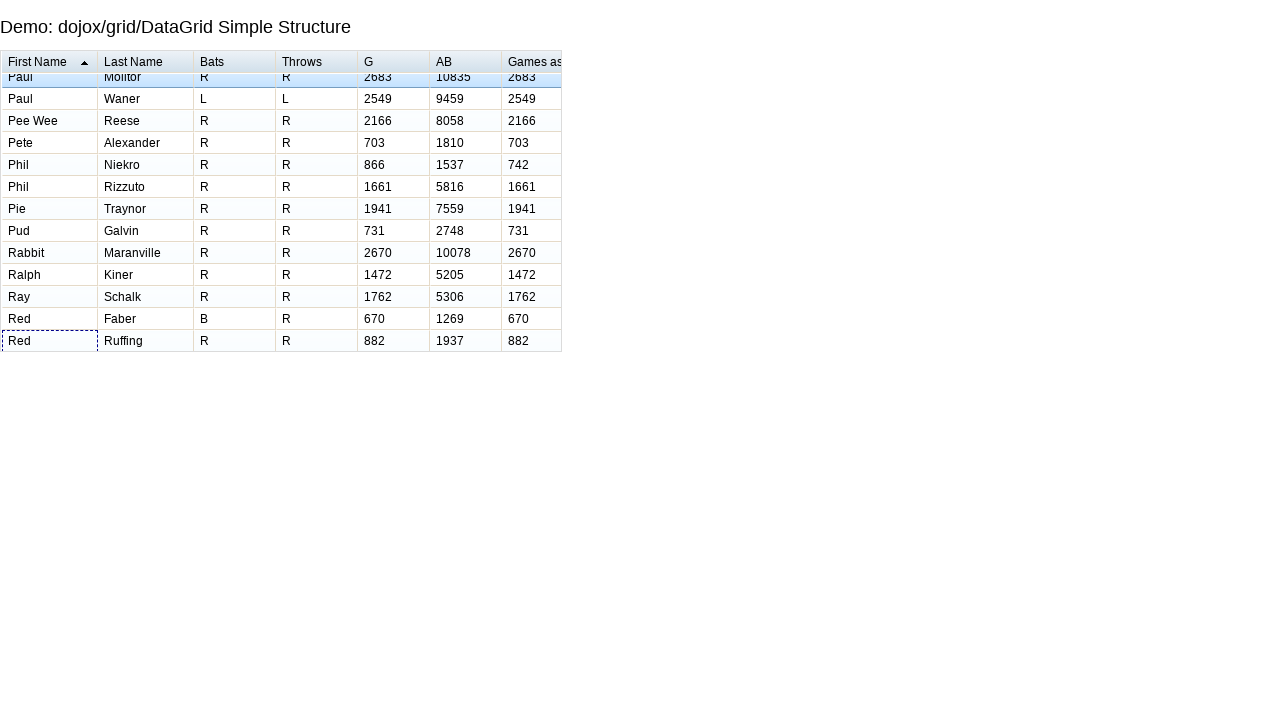

Pressed ArrowDown to navigate to row 156
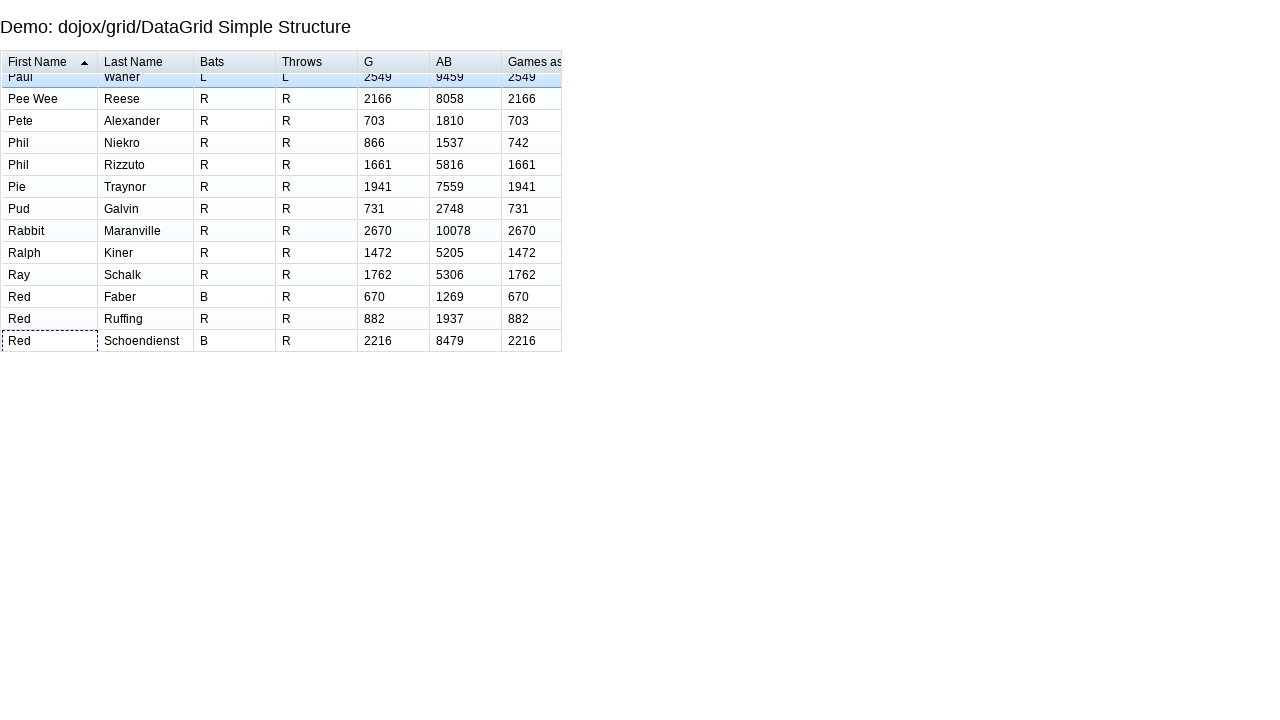

Waited for row 156 navigation to complete
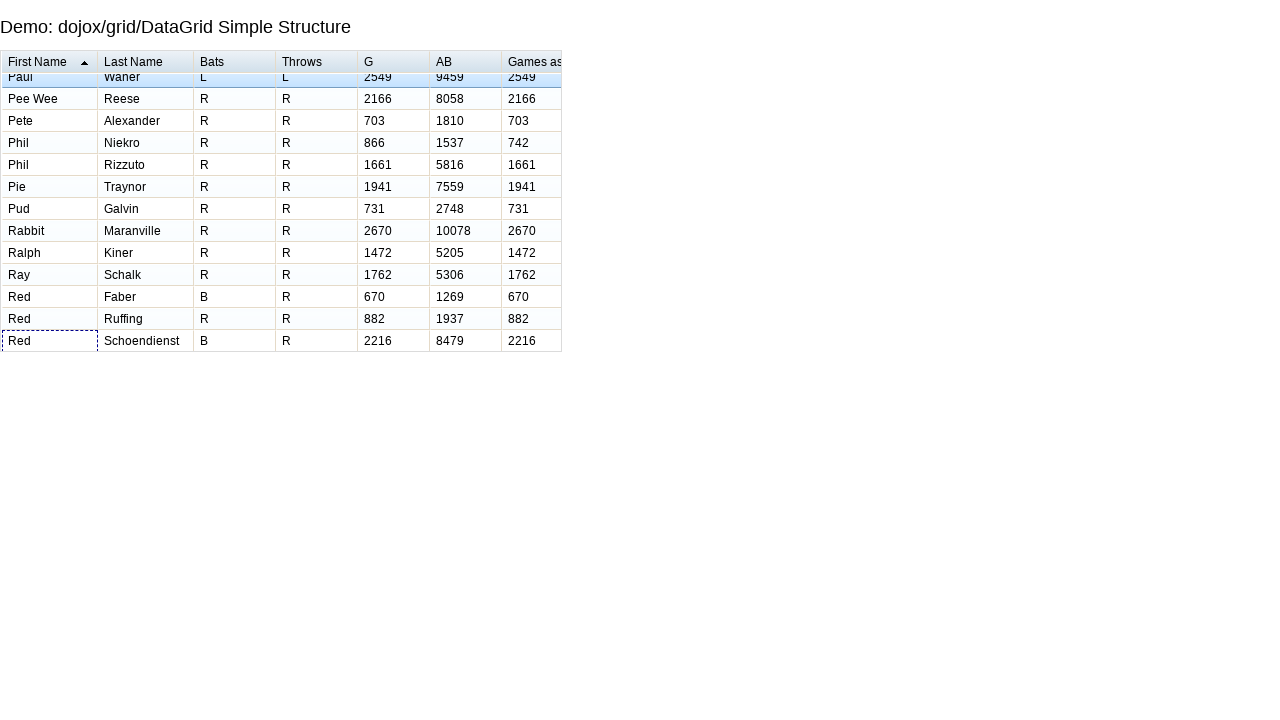

Pressed ArrowDown to navigate to row 157
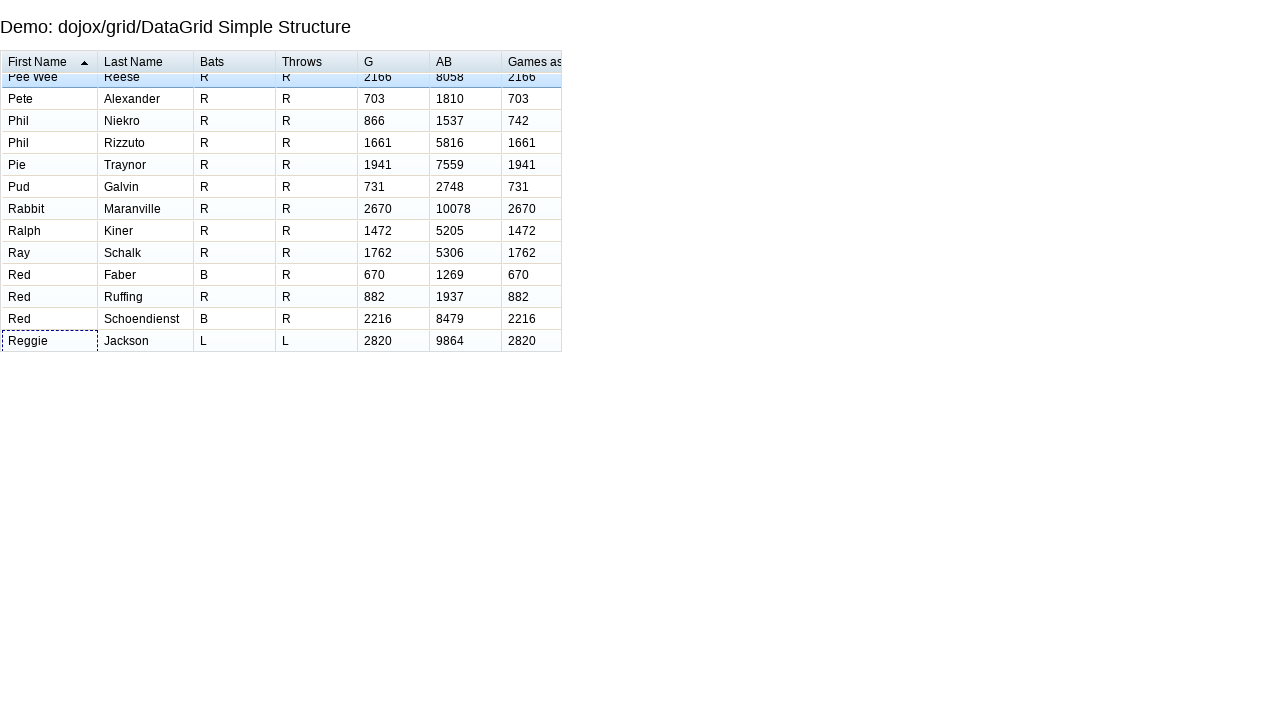

Waited for row 157 navigation to complete
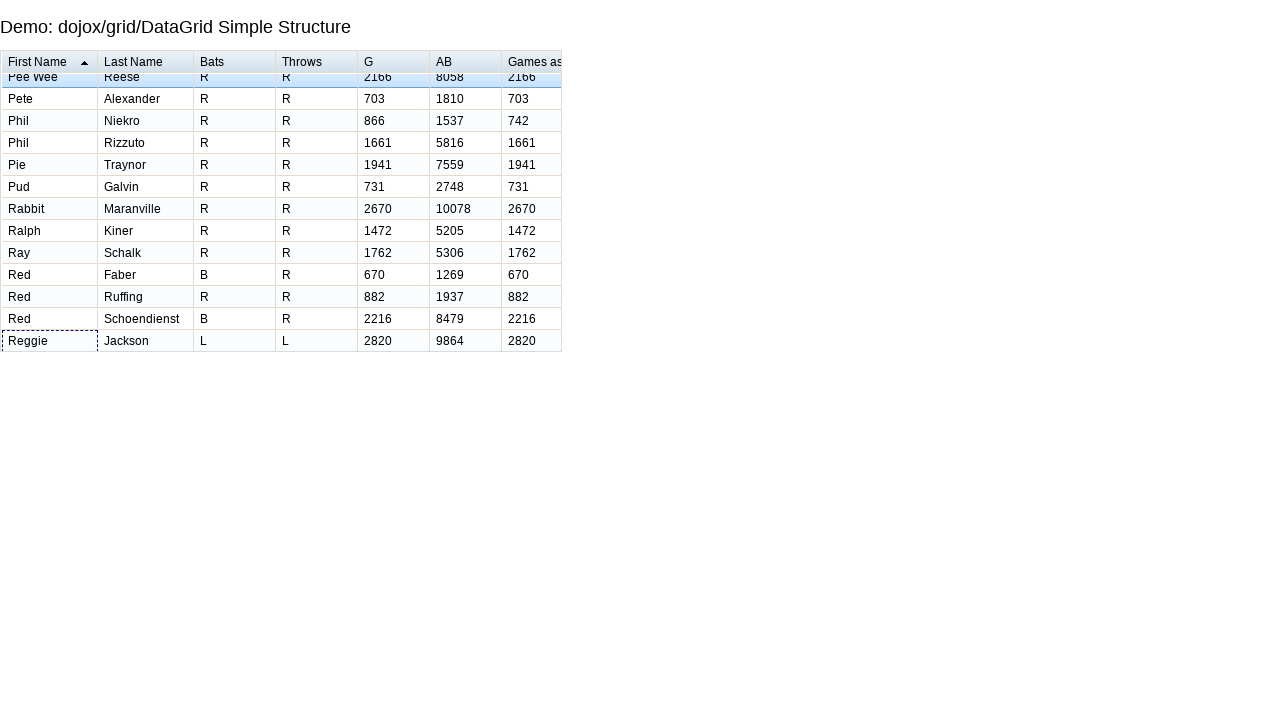

Pressed ArrowDown to navigate to row 158
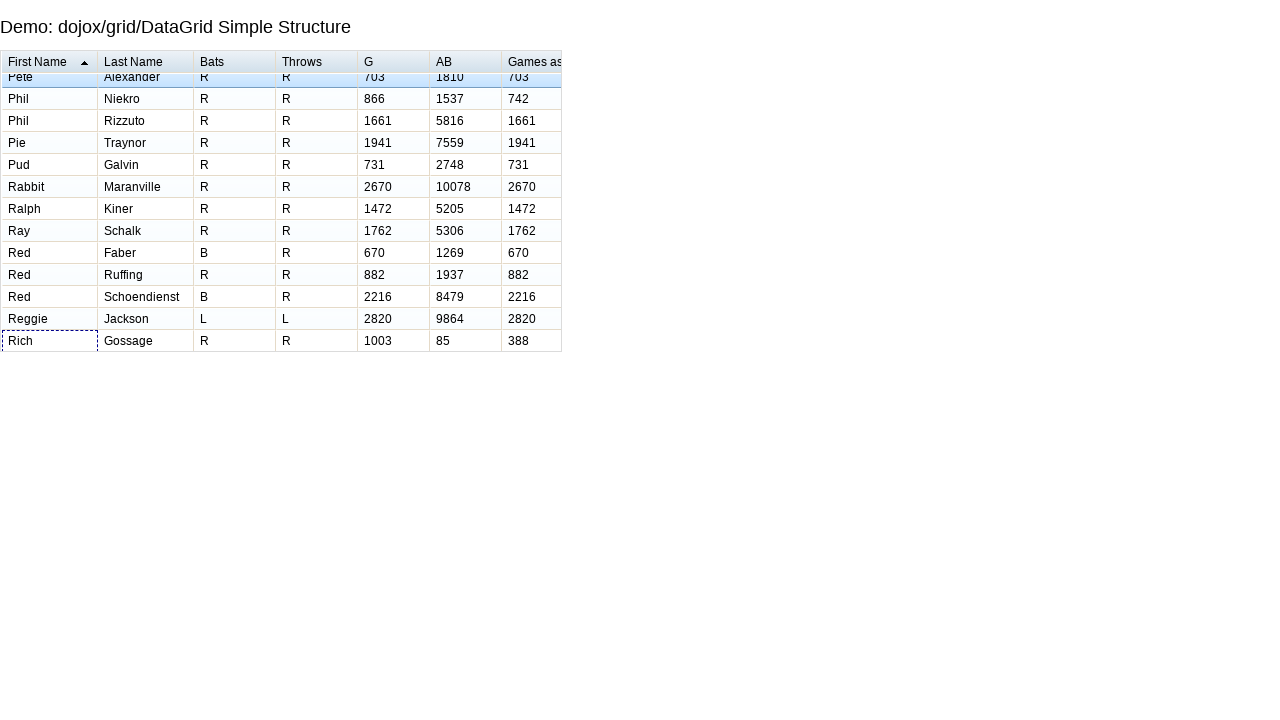

Waited for row 158 navigation to complete
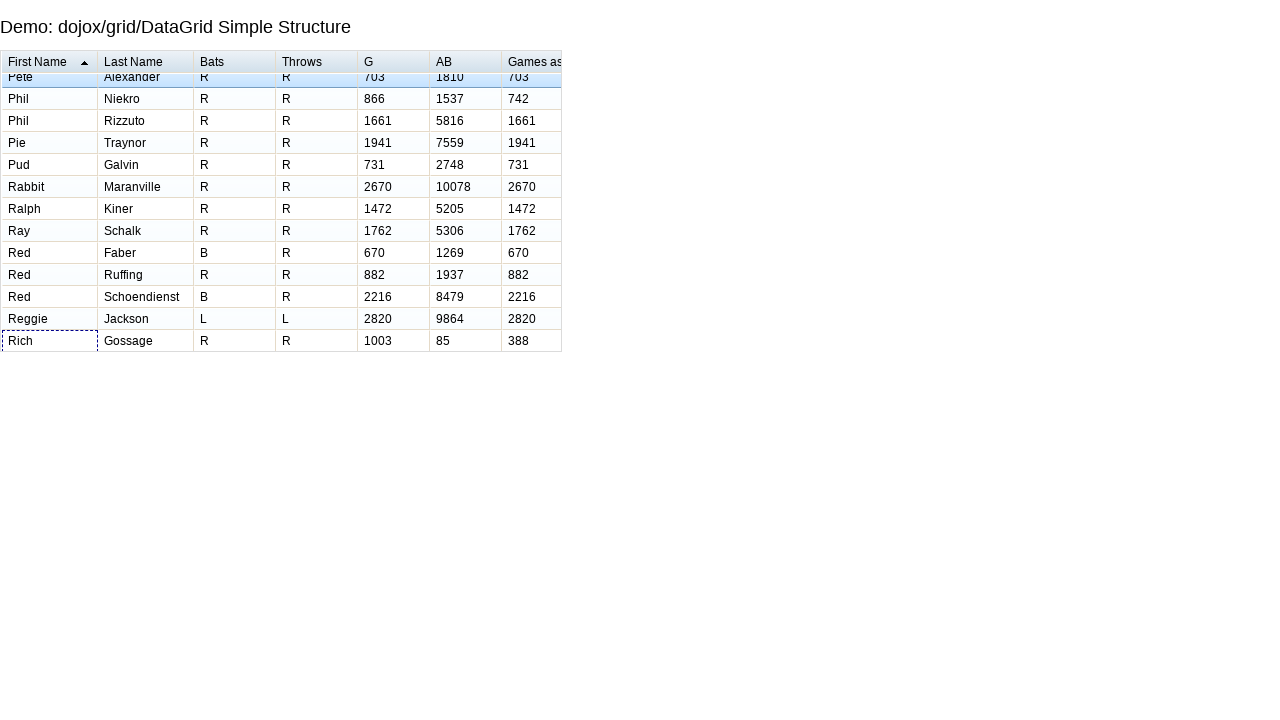

Pressed ArrowDown to navigate to row 159
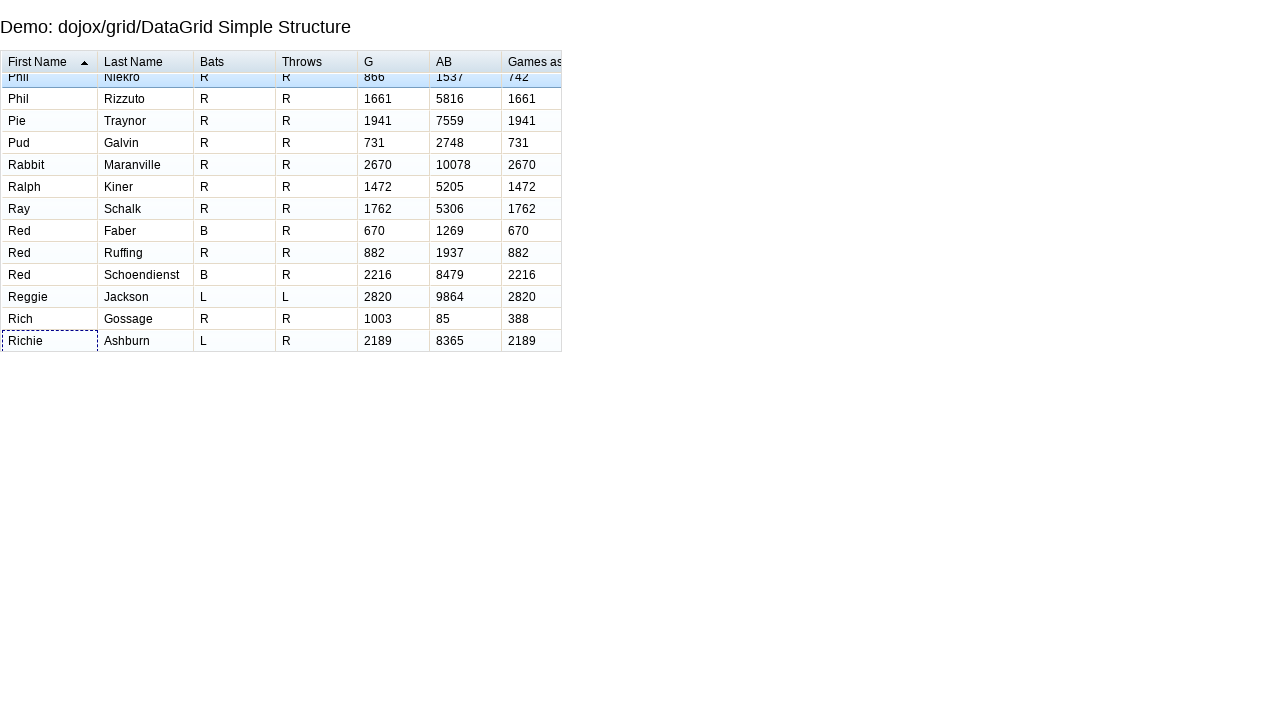

Waited for row 159 navigation to complete
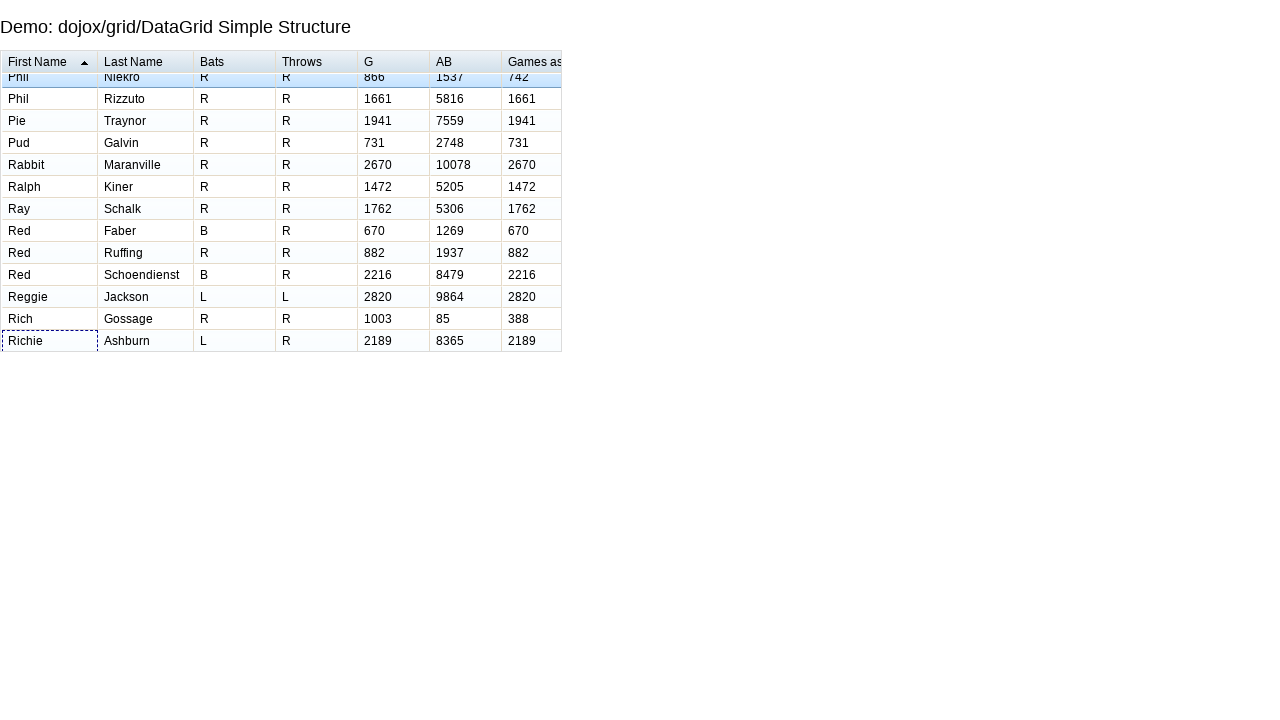

Pressed ArrowDown to navigate to row 160
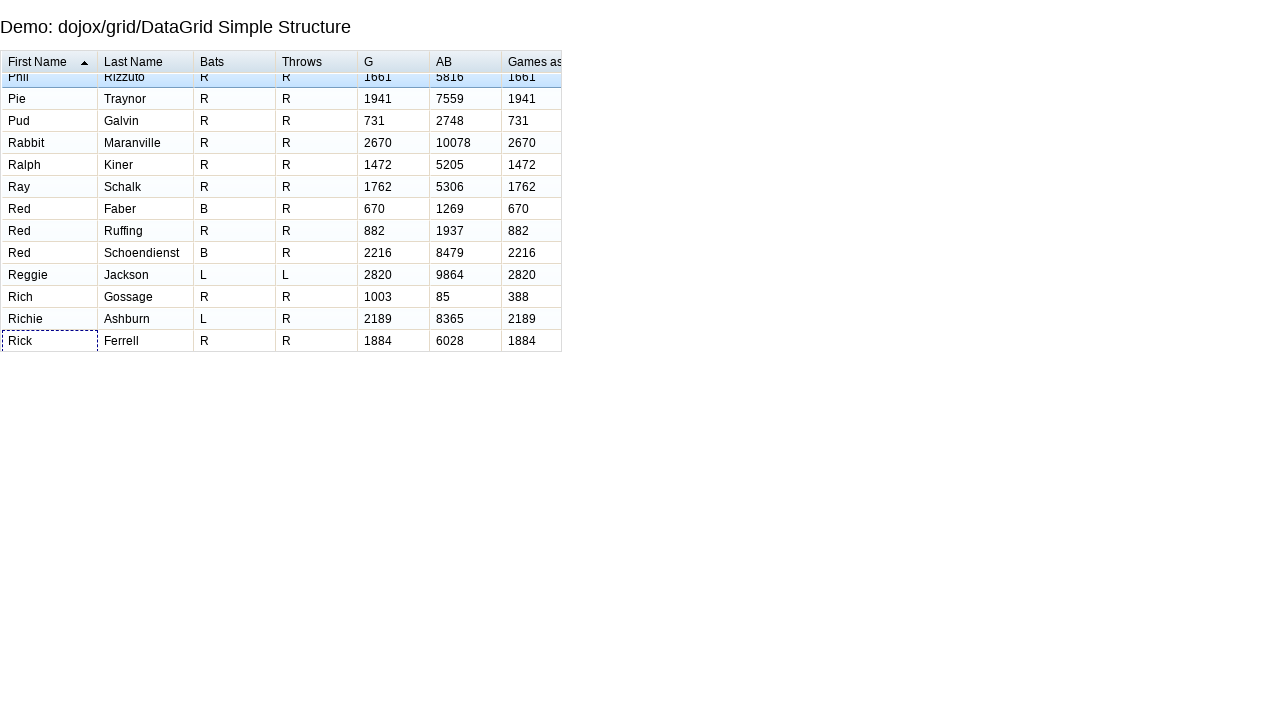

Waited for row 160 navigation to complete
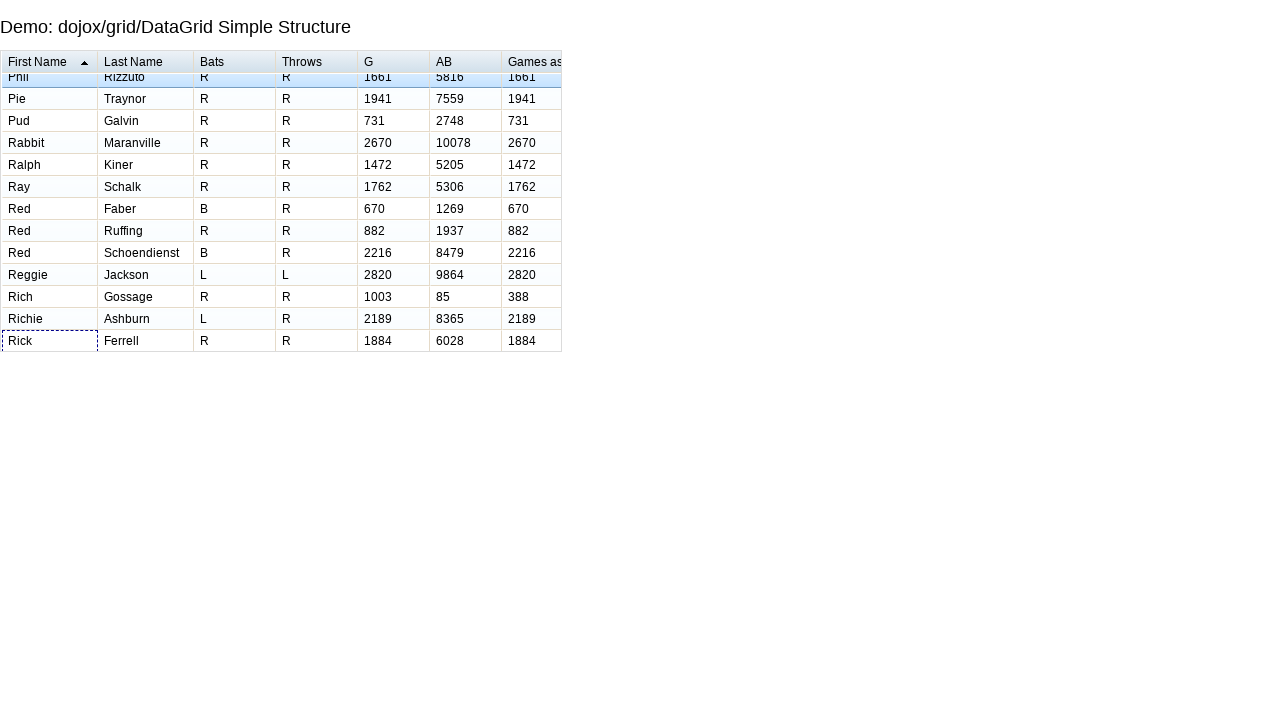

Pressed ArrowDown to navigate to row 161
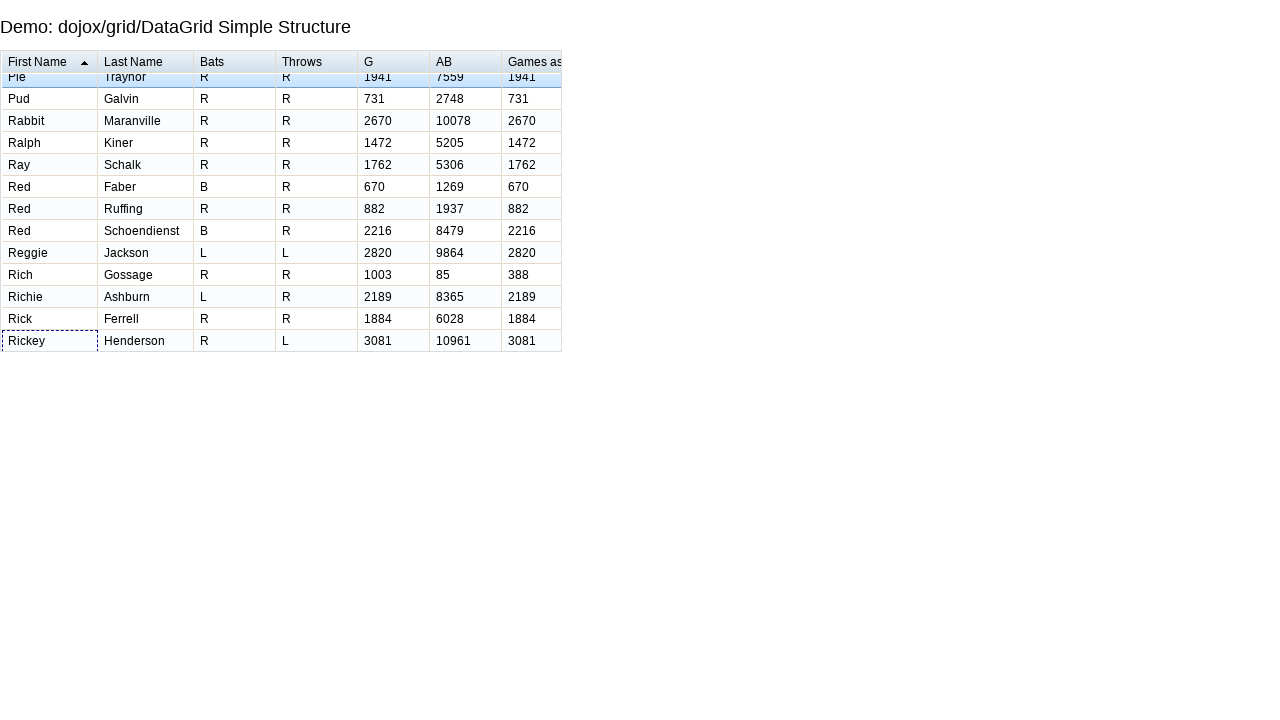

Waited for row 161 navigation to complete
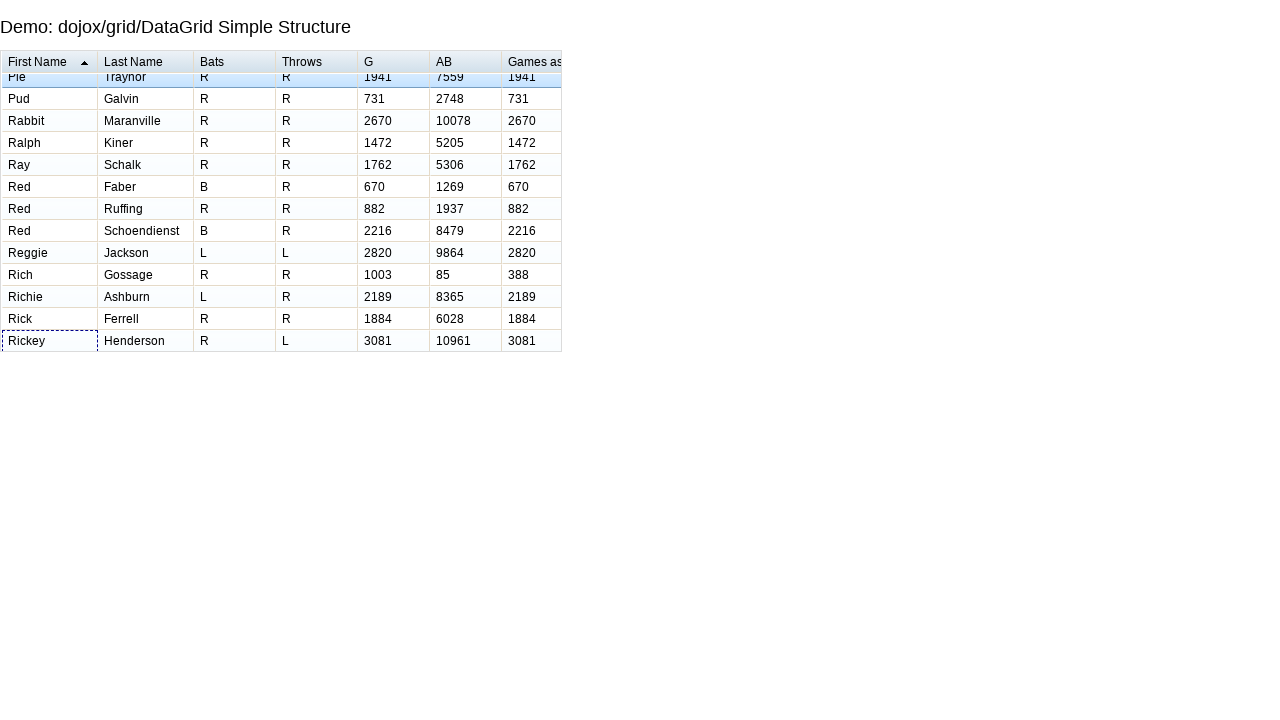

Pressed ArrowDown to navigate to row 162
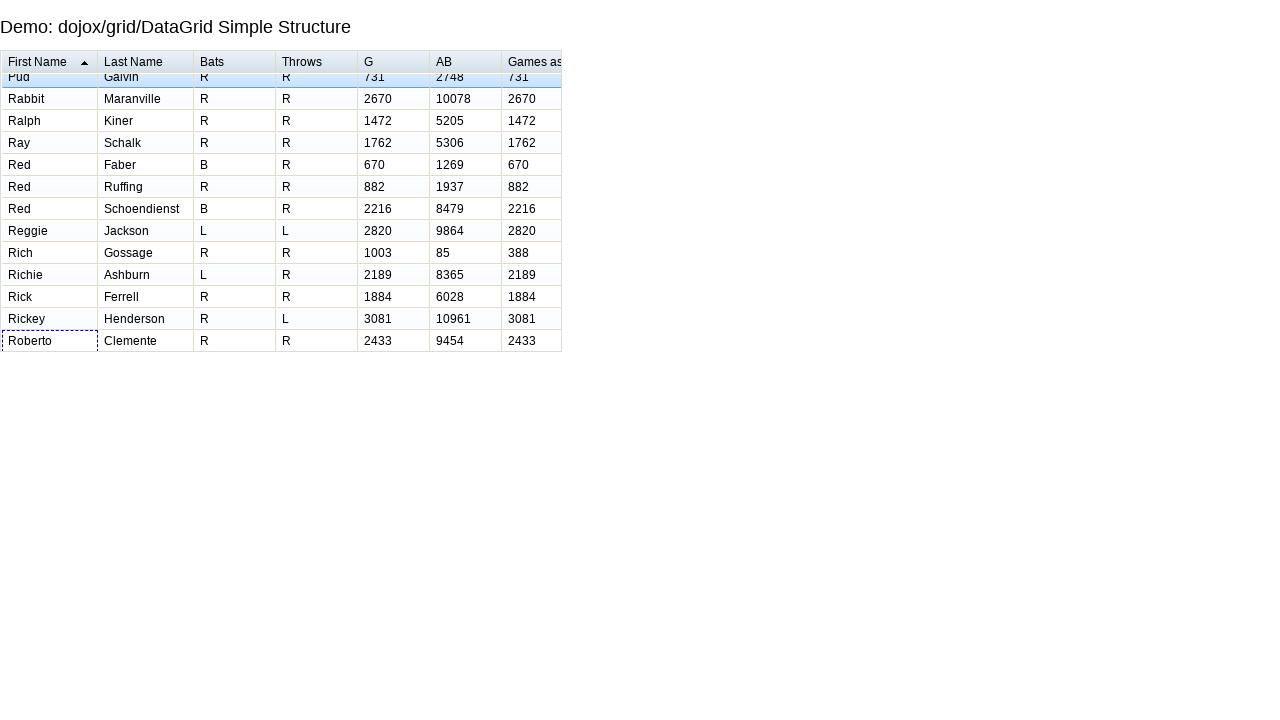

Waited for row 162 navigation to complete
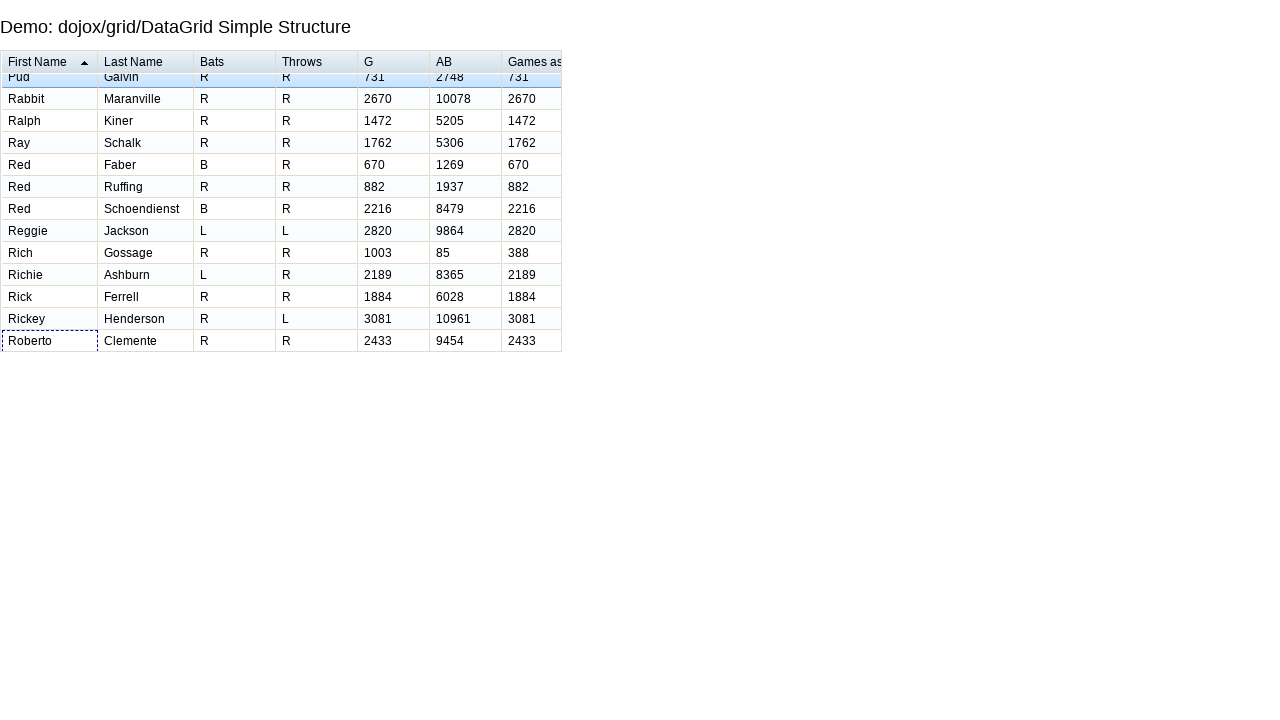

Pressed ArrowDown to navigate to row 163
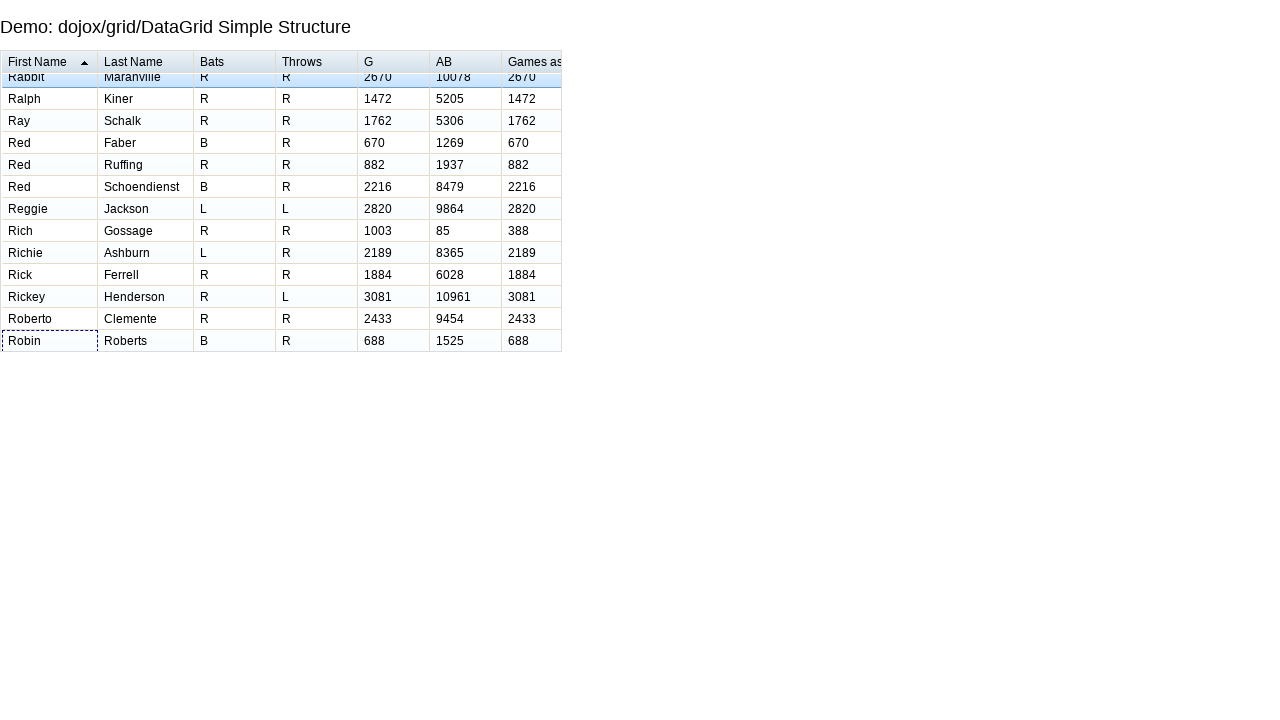

Waited for row 163 navigation to complete
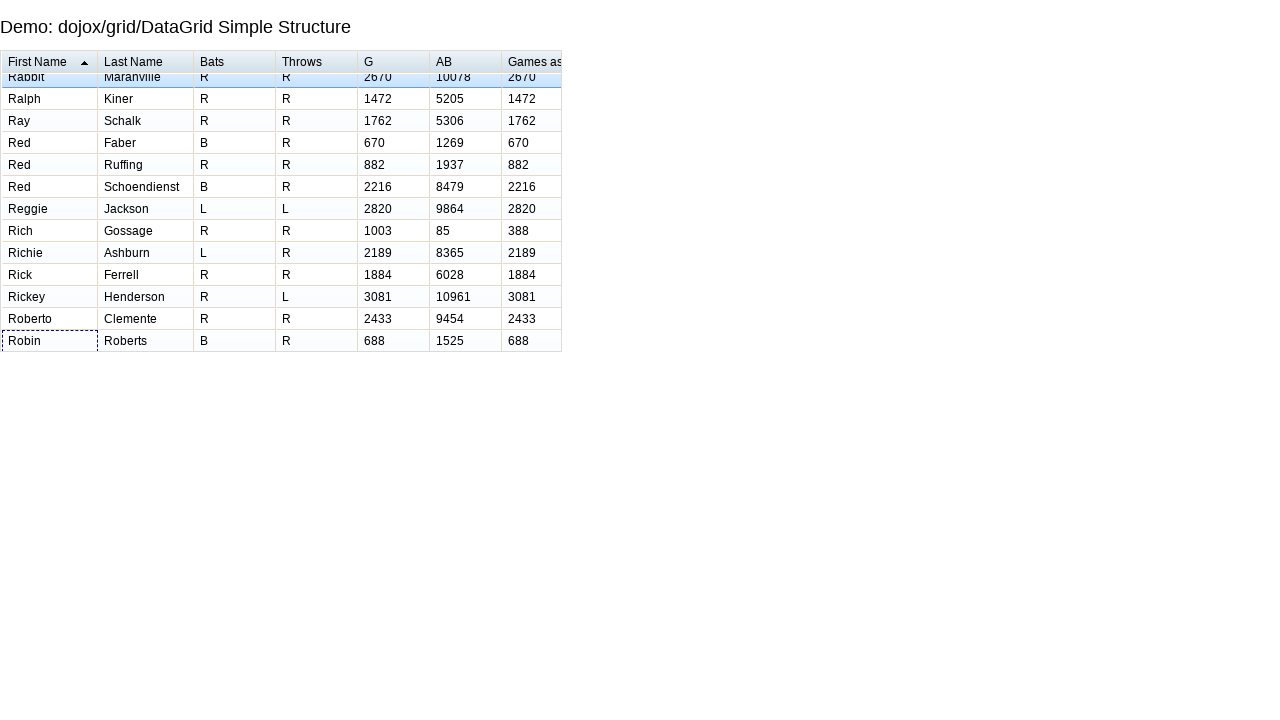

Pressed ArrowDown to navigate to row 164
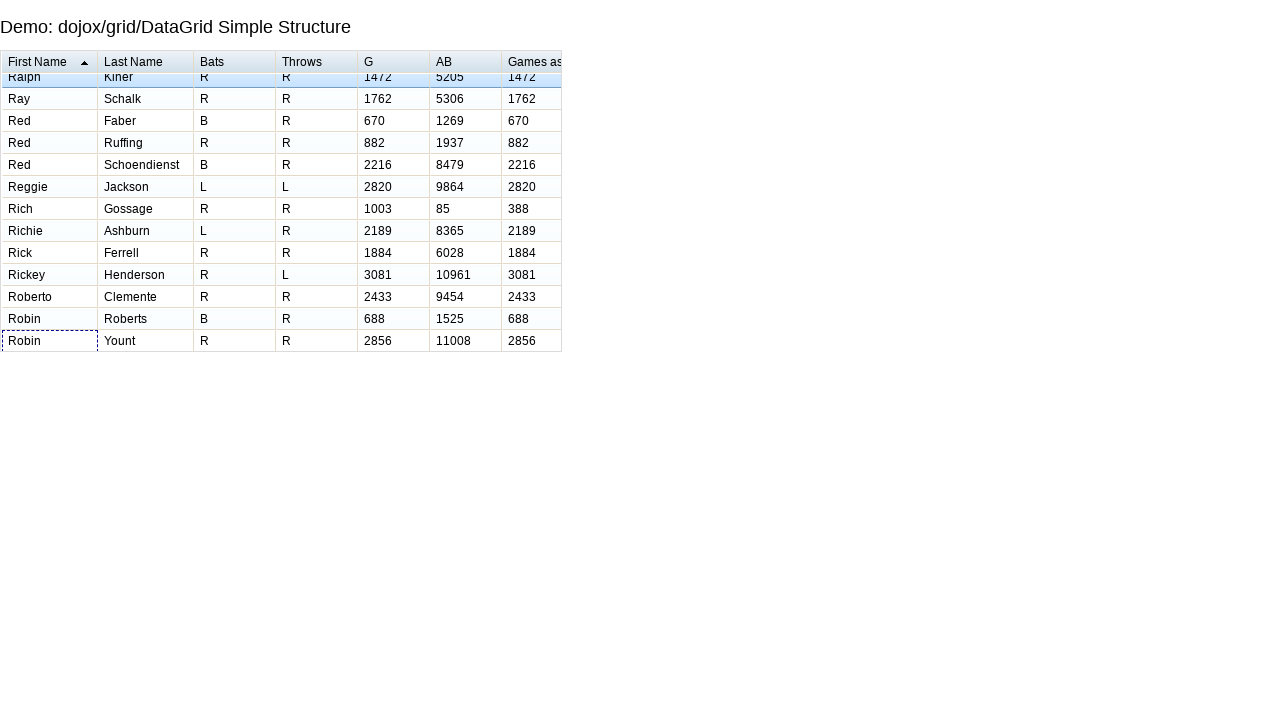

Waited for row 164 navigation to complete
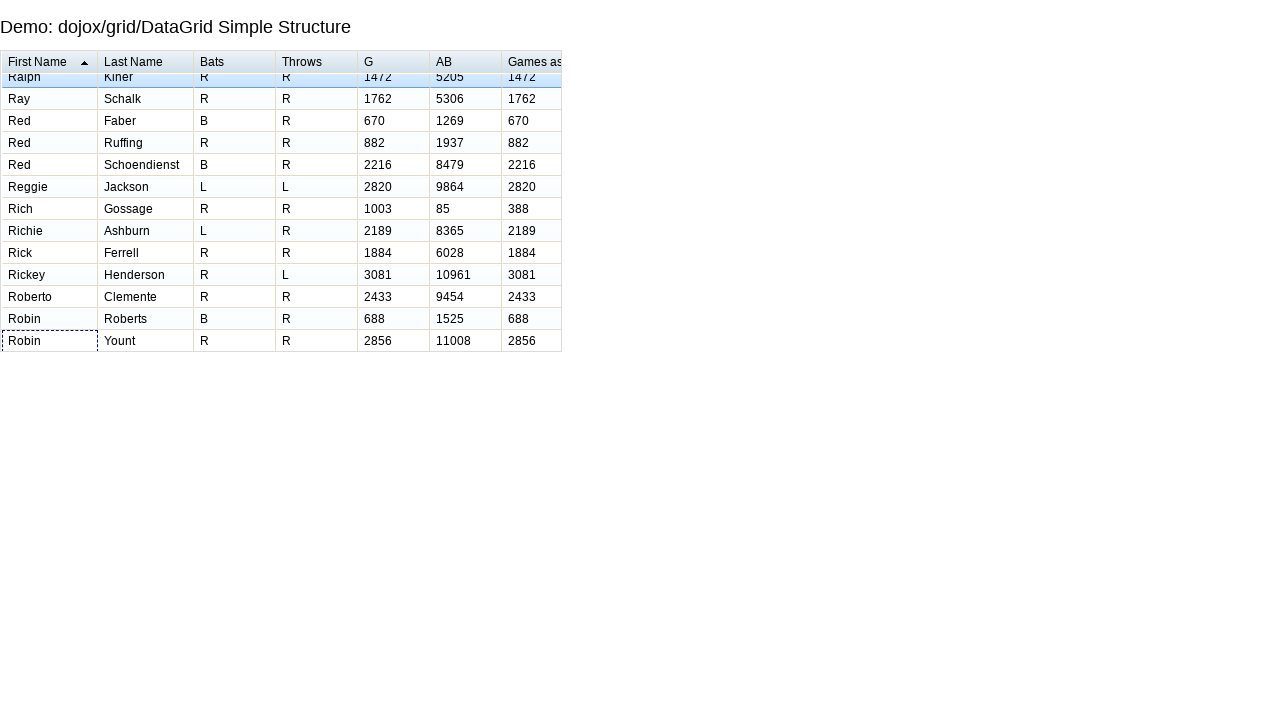

Pressed ArrowDown to navigate to row 165
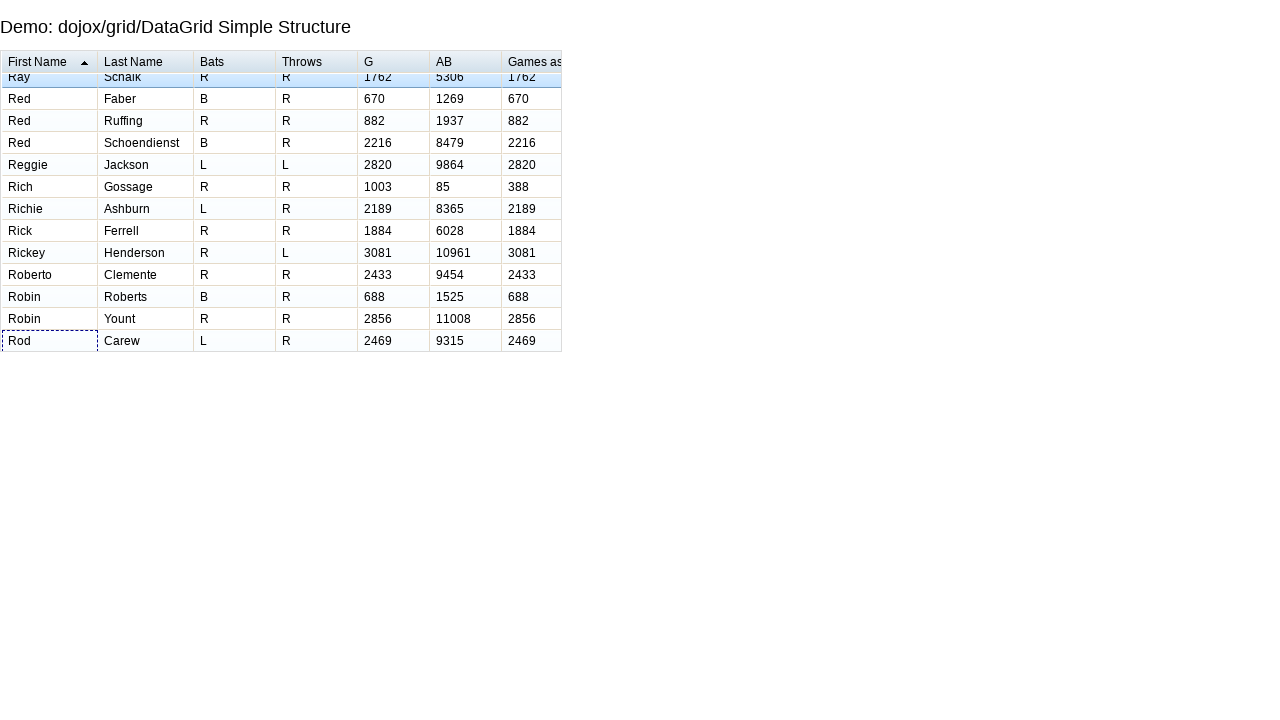

Waited for row 165 navigation to complete
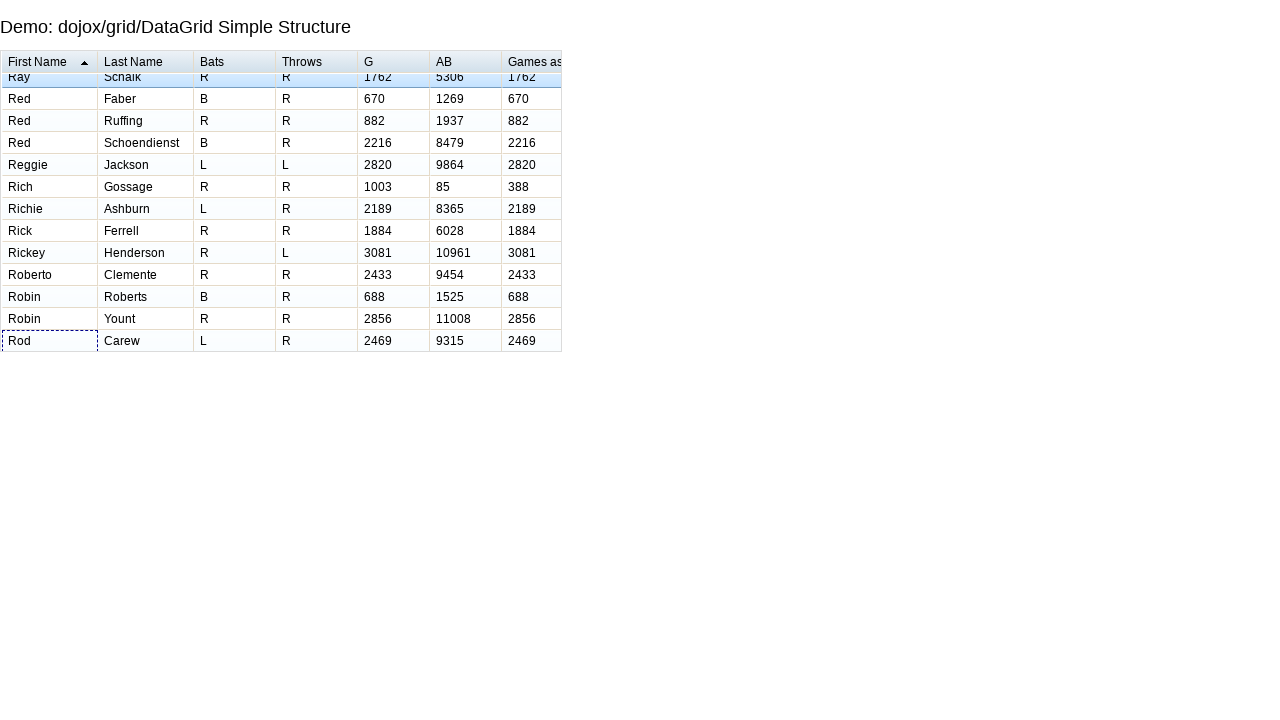

Pressed ArrowDown to navigate to row 166
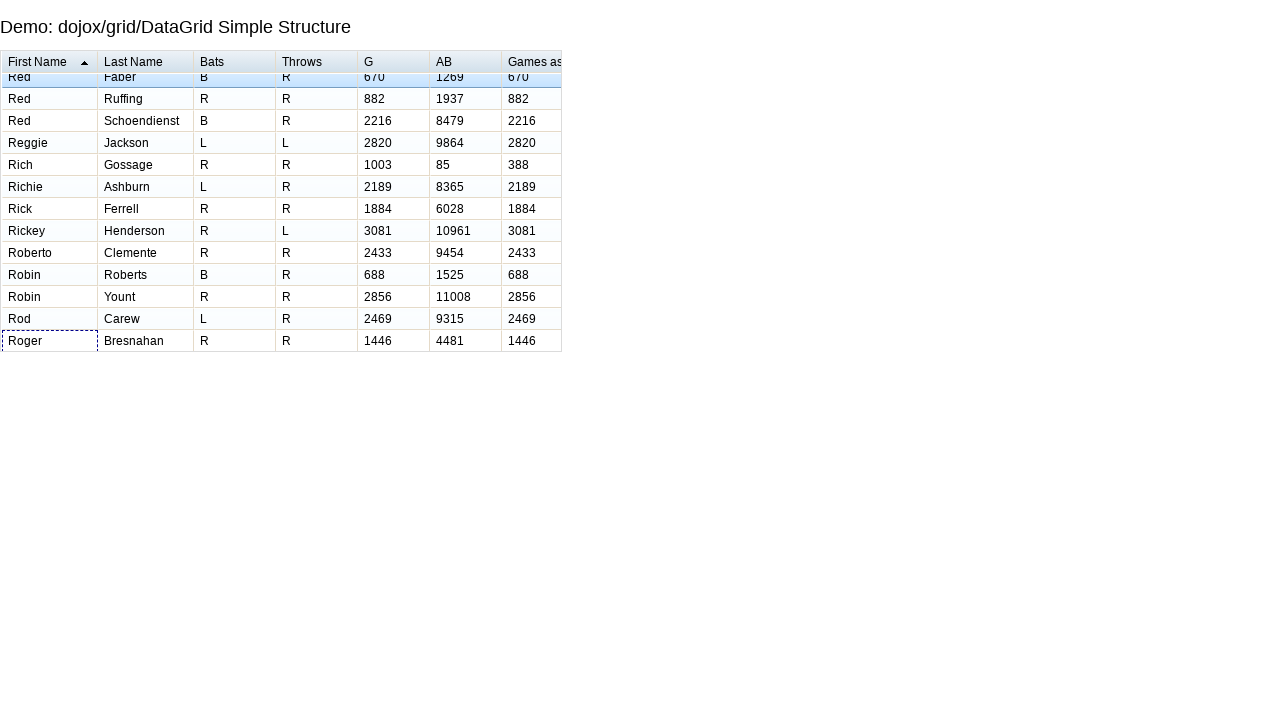

Waited for row 166 navigation to complete
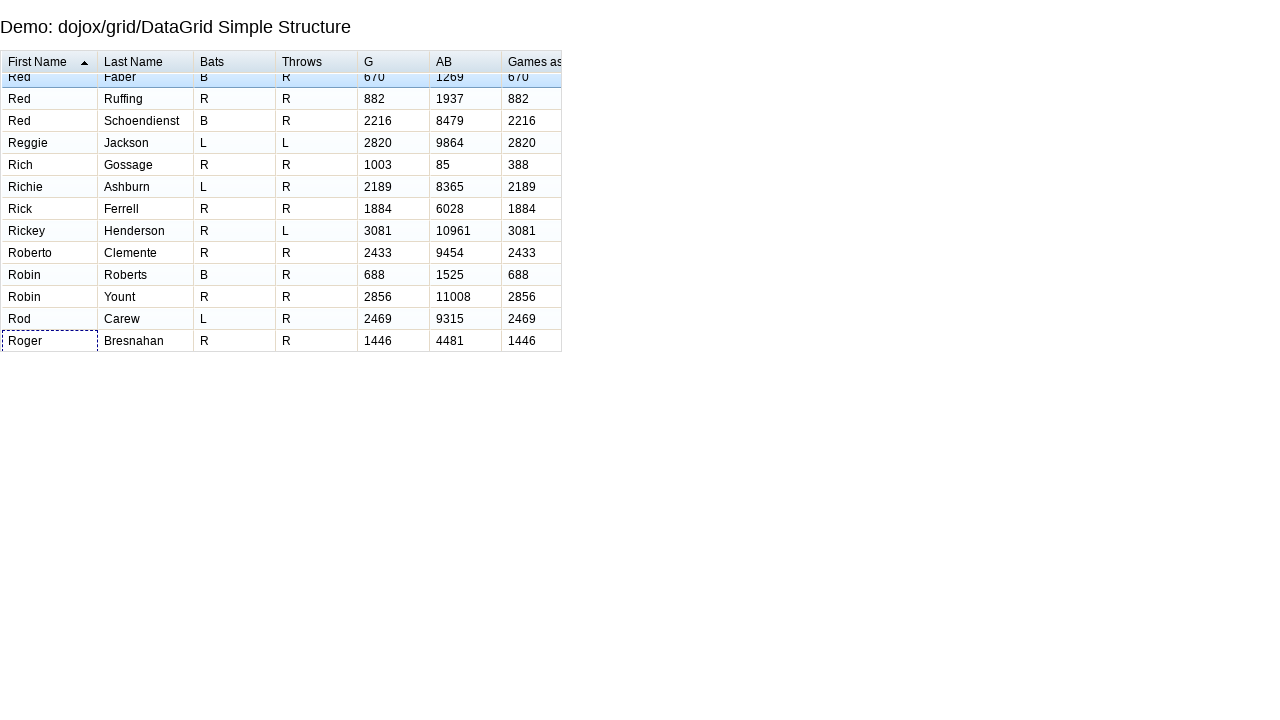

Pressed ArrowDown to navigate to row 167
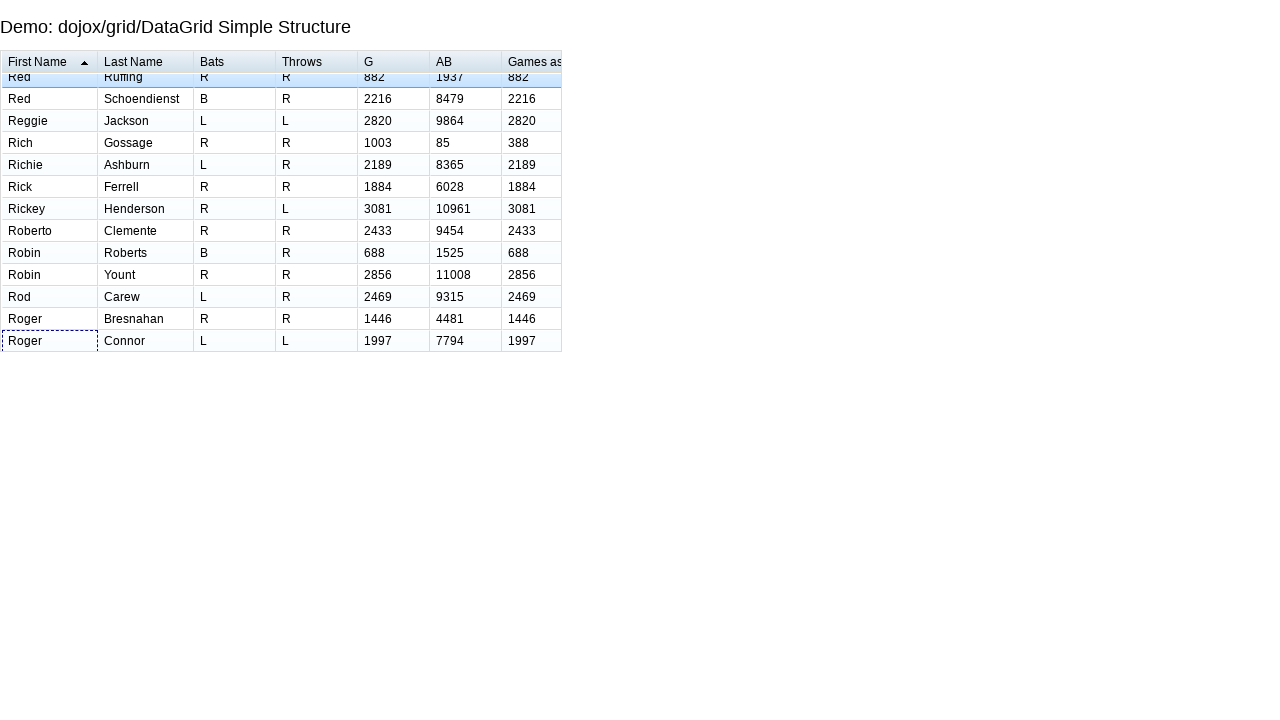

Waited for row 167 navigation to complete
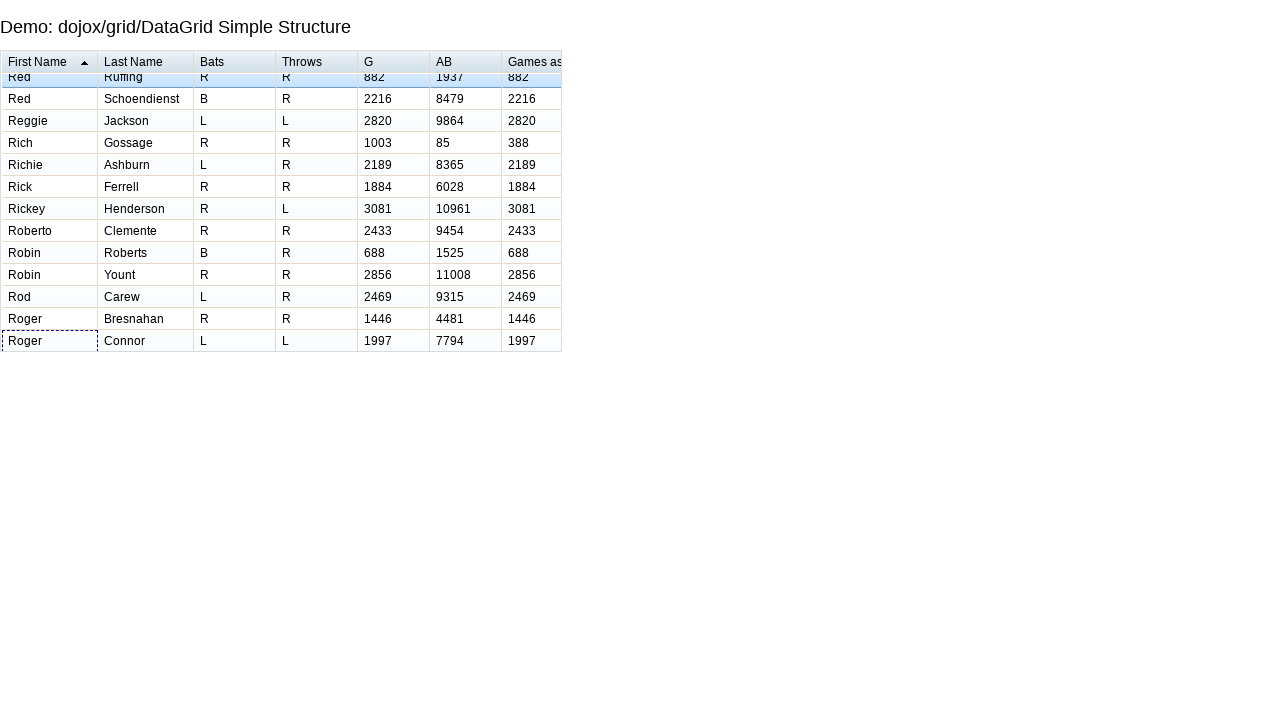

Pressed ArrowDown to navigate to row 168
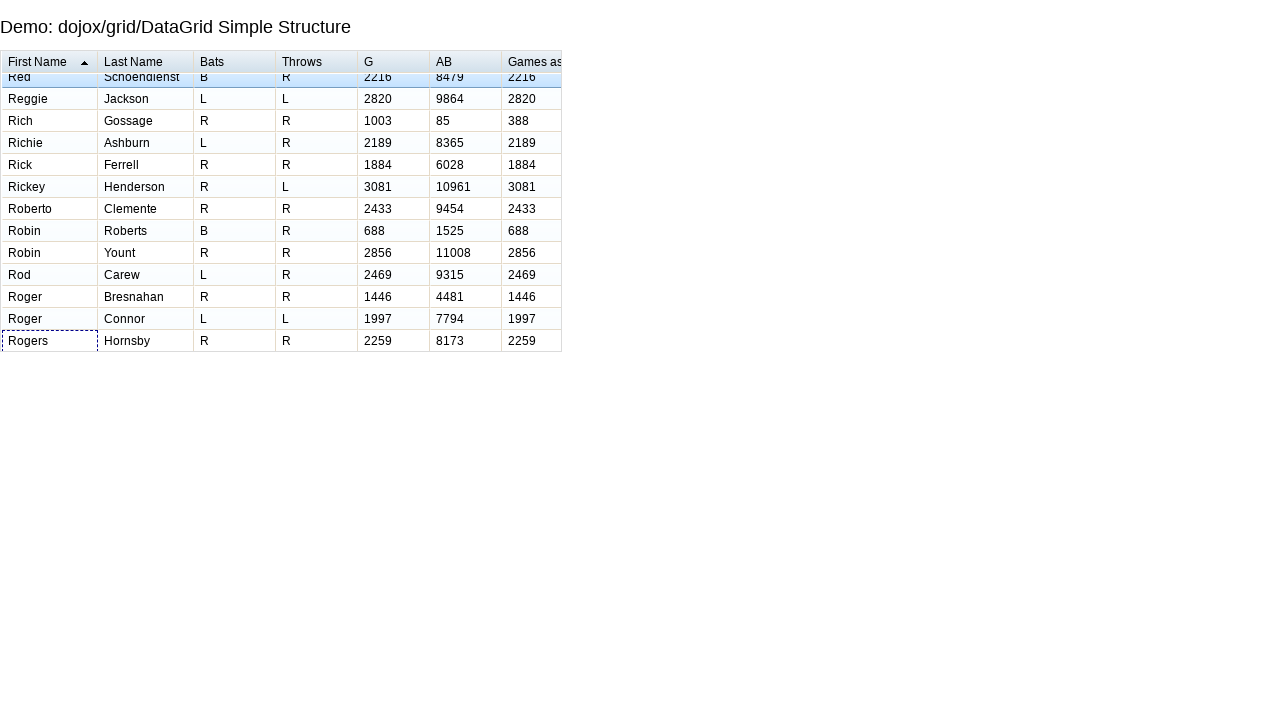

Waited for row 168 navigation to complete
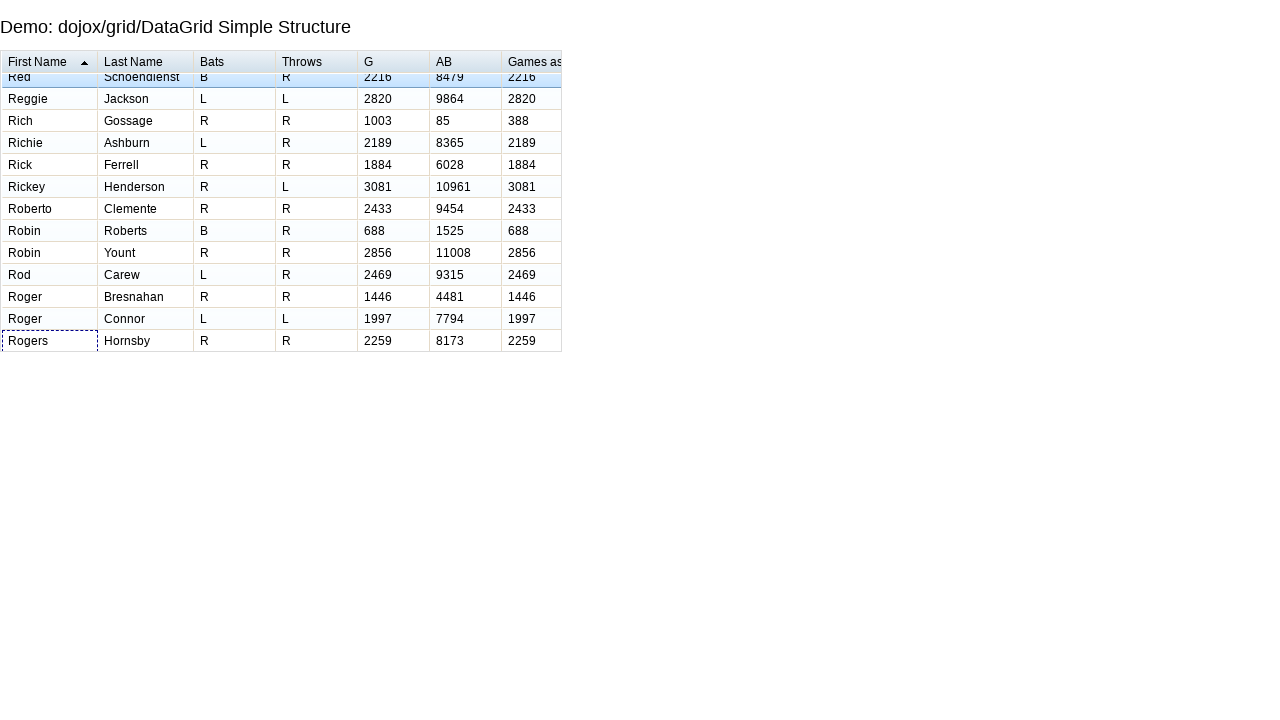

Pressed ArrowDown to navigate to row 169
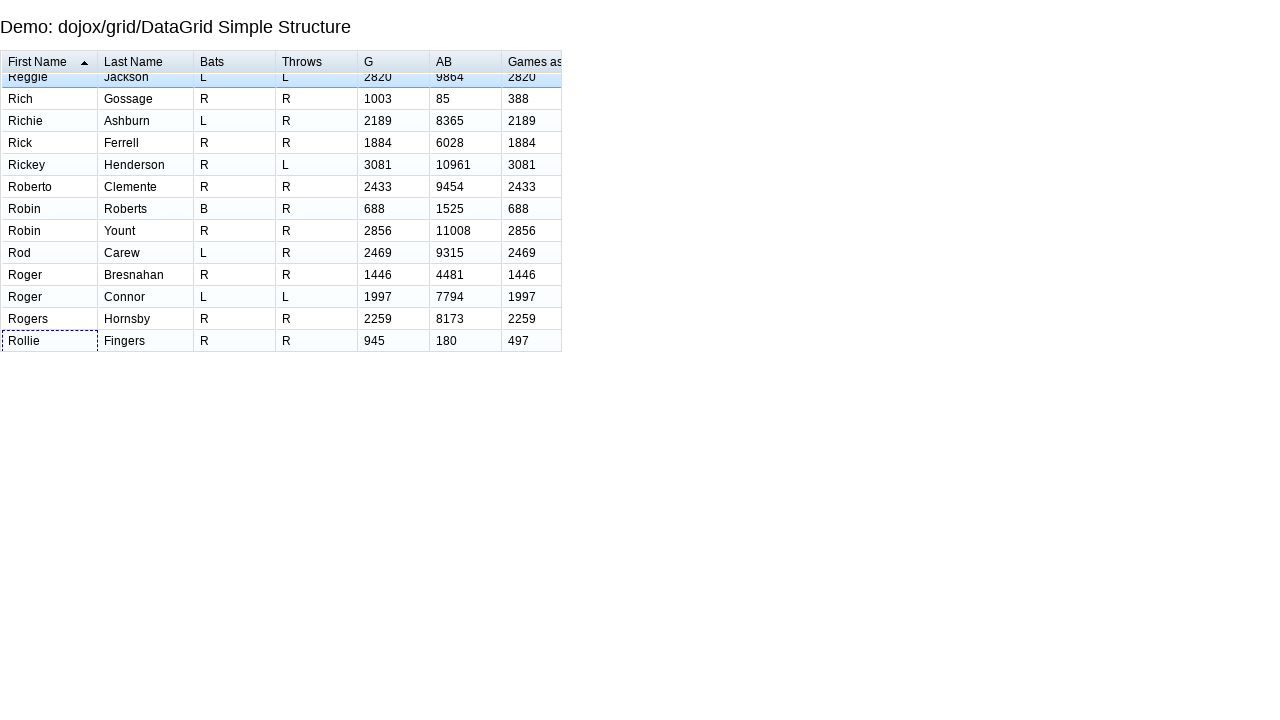

Waited for row 169 navigation to complete
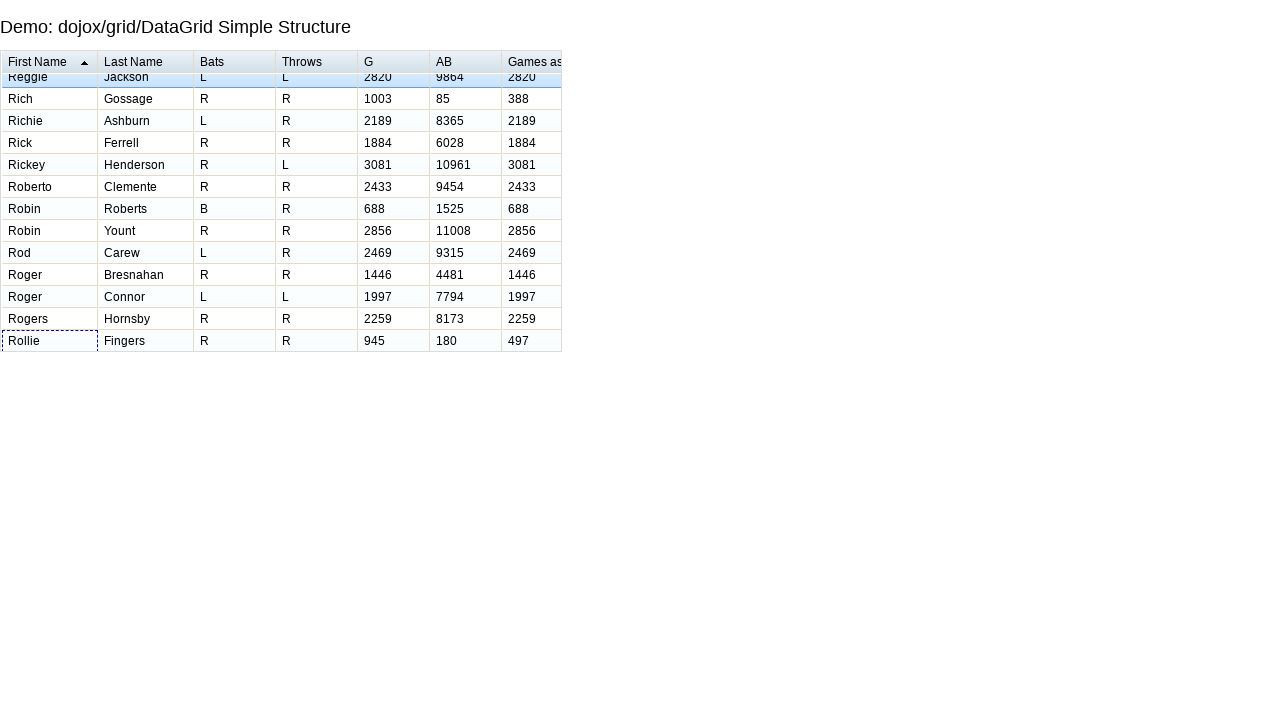

Pressed ArrowDown to navigate to row 170
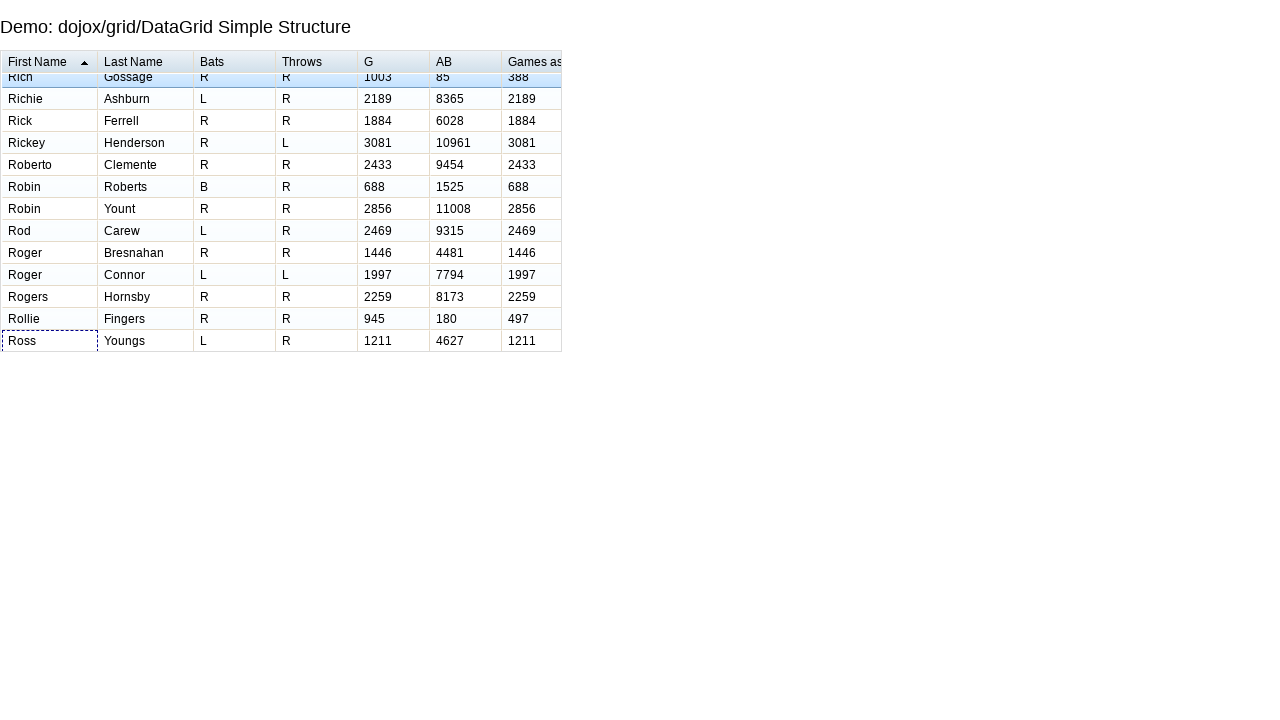

Waited for row 170 navigation to complete
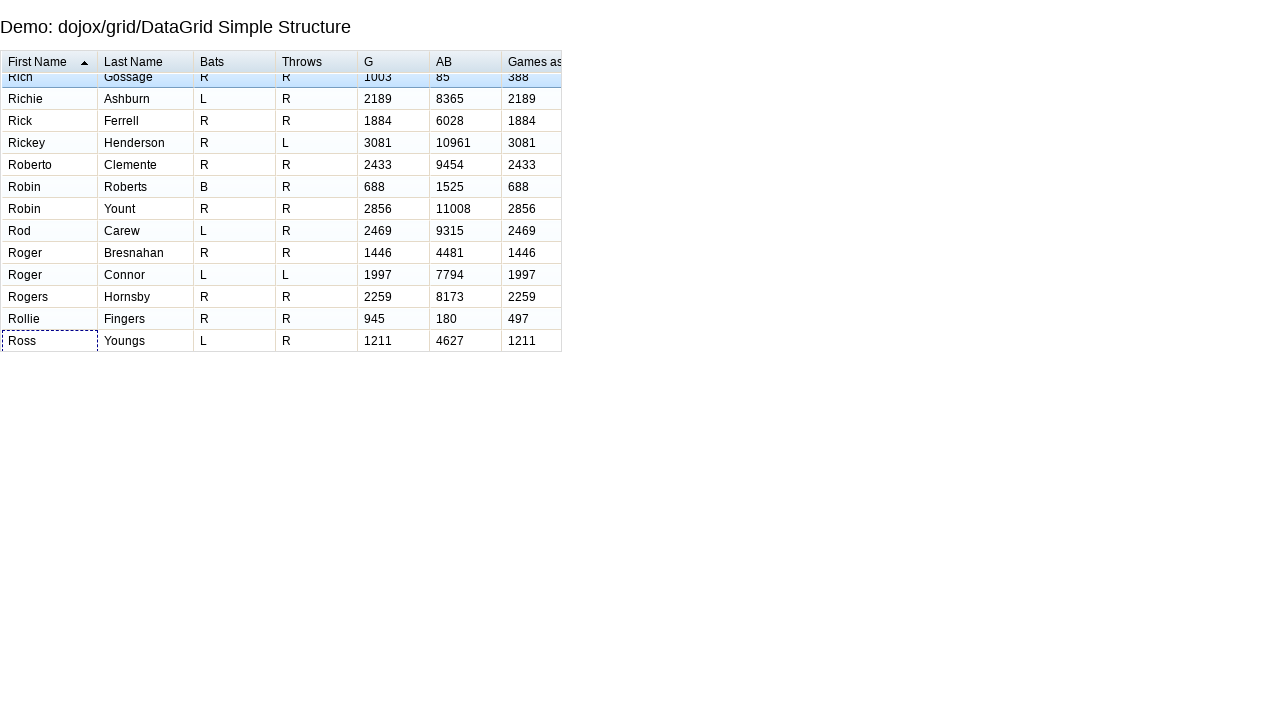

Pressed ArrowDown to navigate to row 171
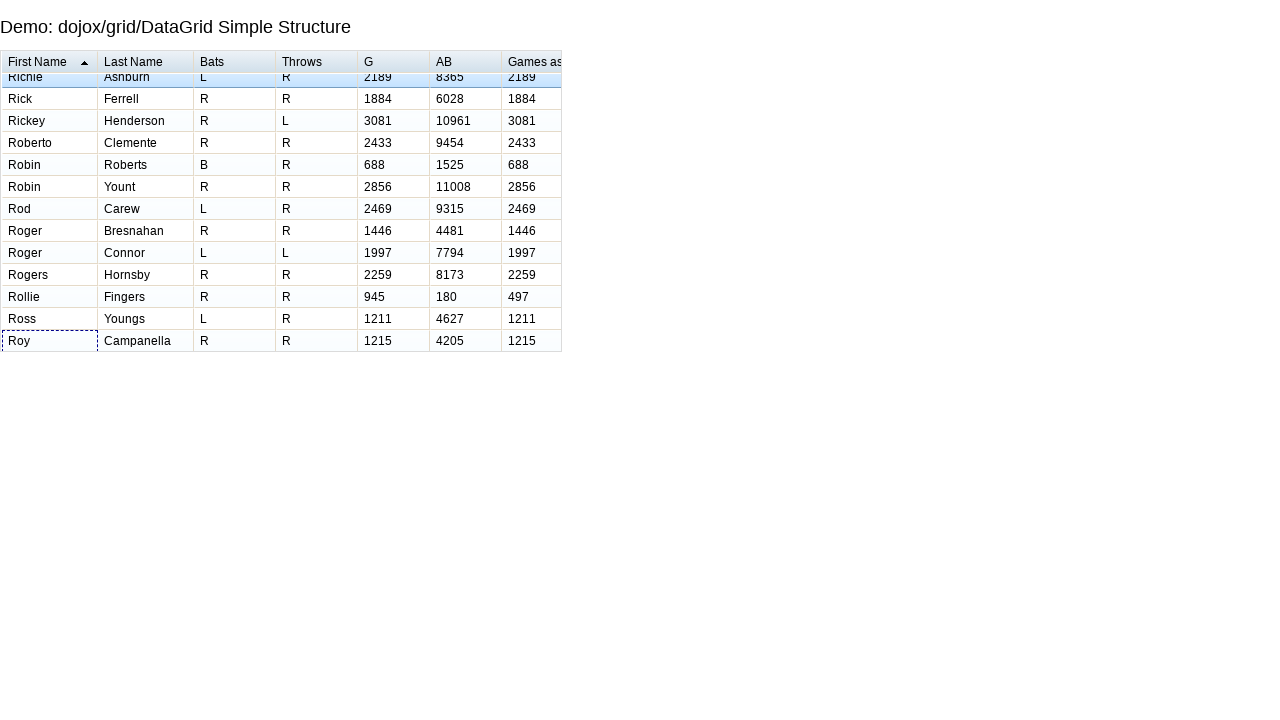

Waited for row 171 navigation to complete
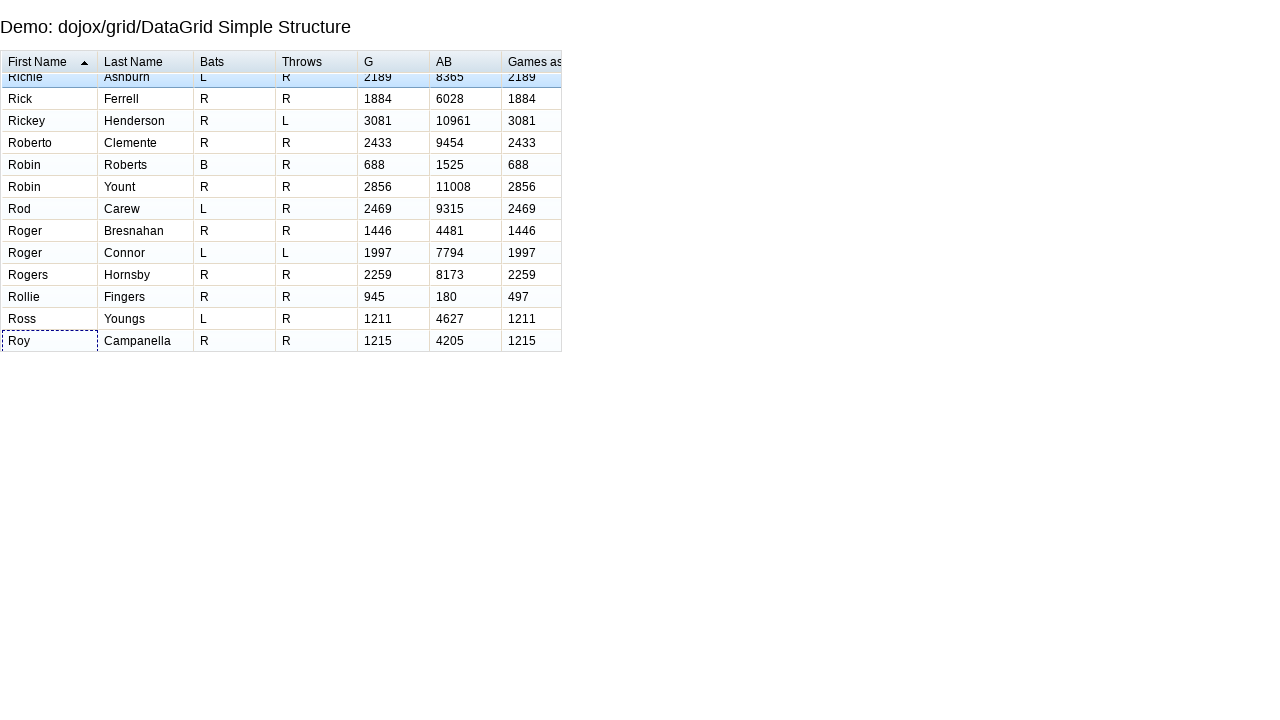

Pressed ArrowDown to navigate to row 172
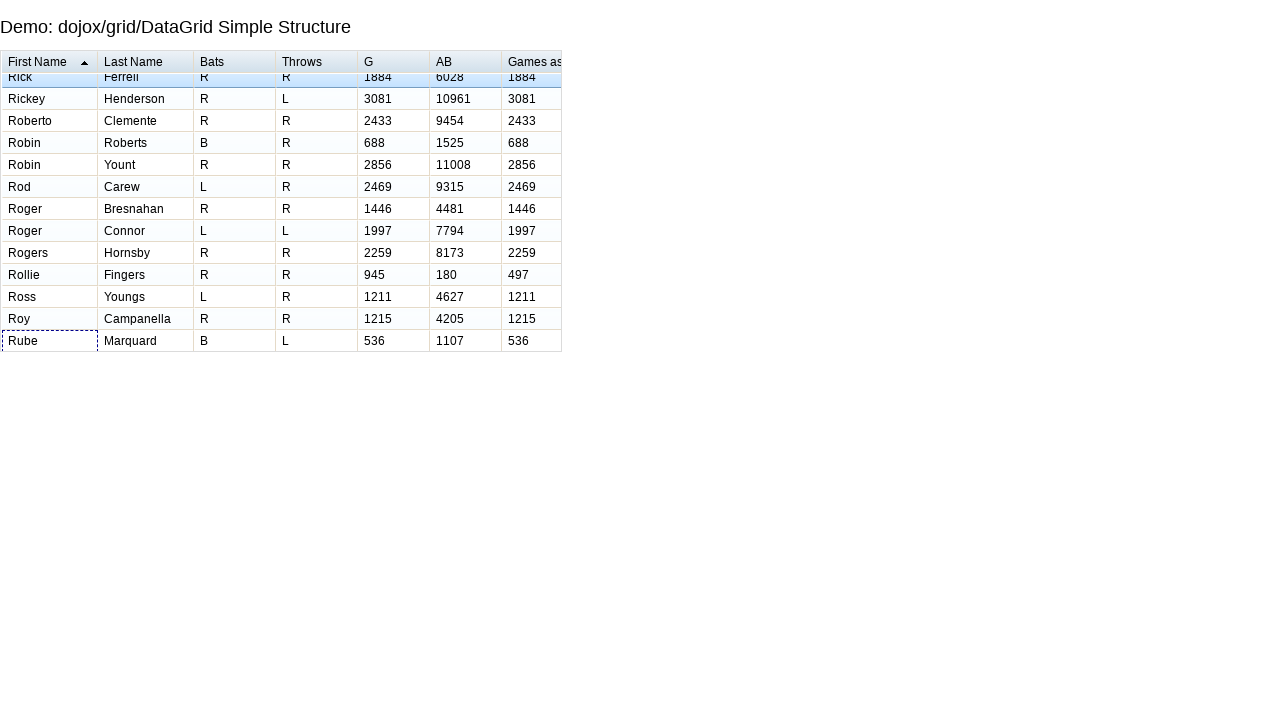

Waited for row 172 navigation to complete
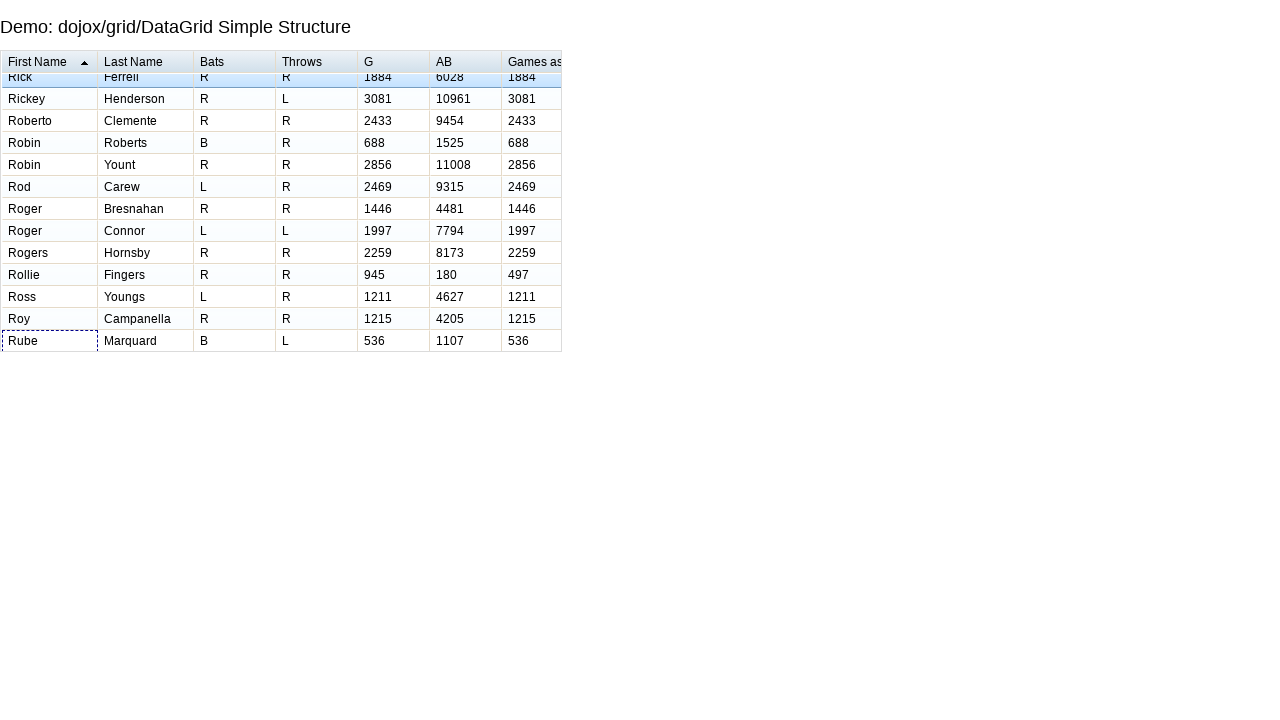

Pressed ArrowDown to navigate to row 173
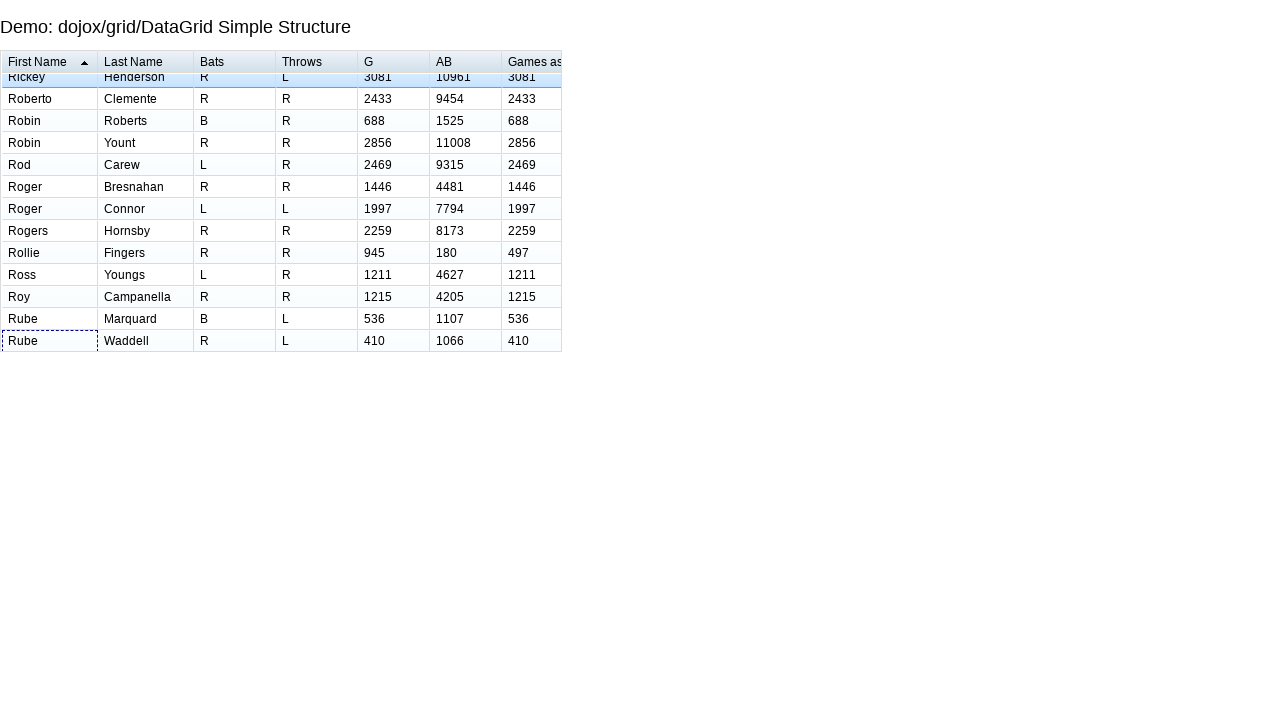

Waited for row 173 navigation to complete
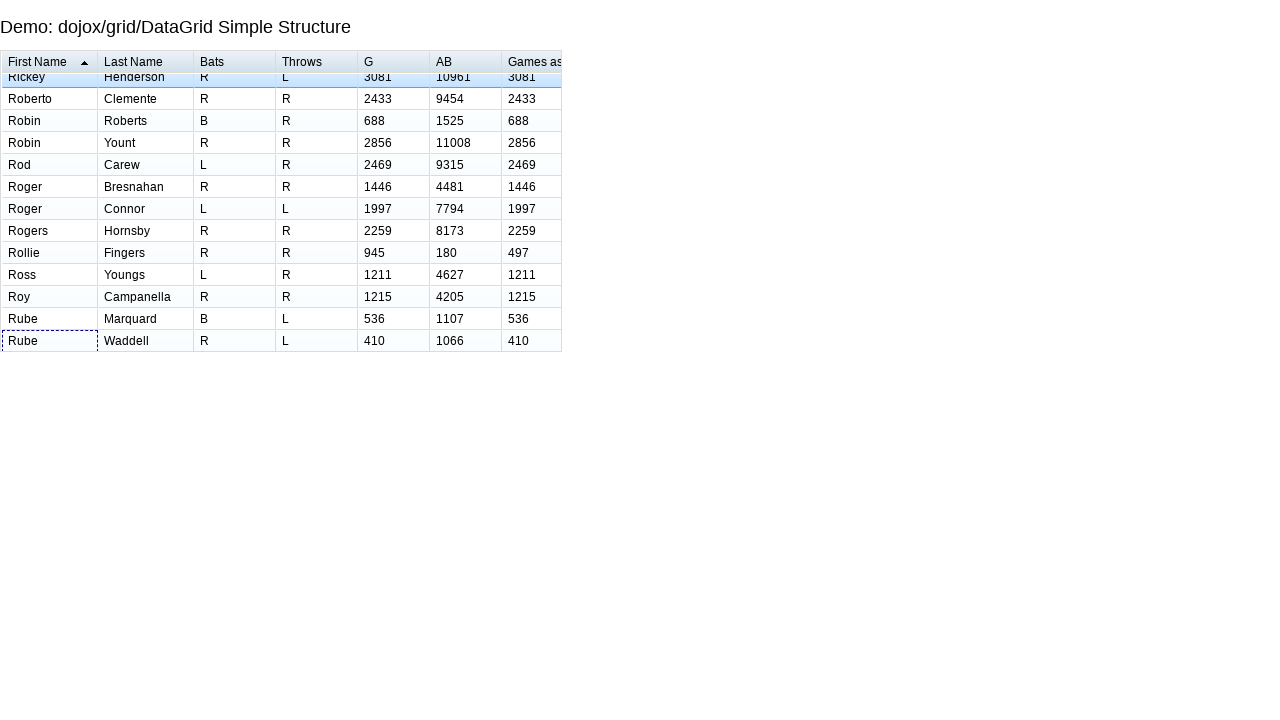

Pressed ArrowDown to navigate to row 174
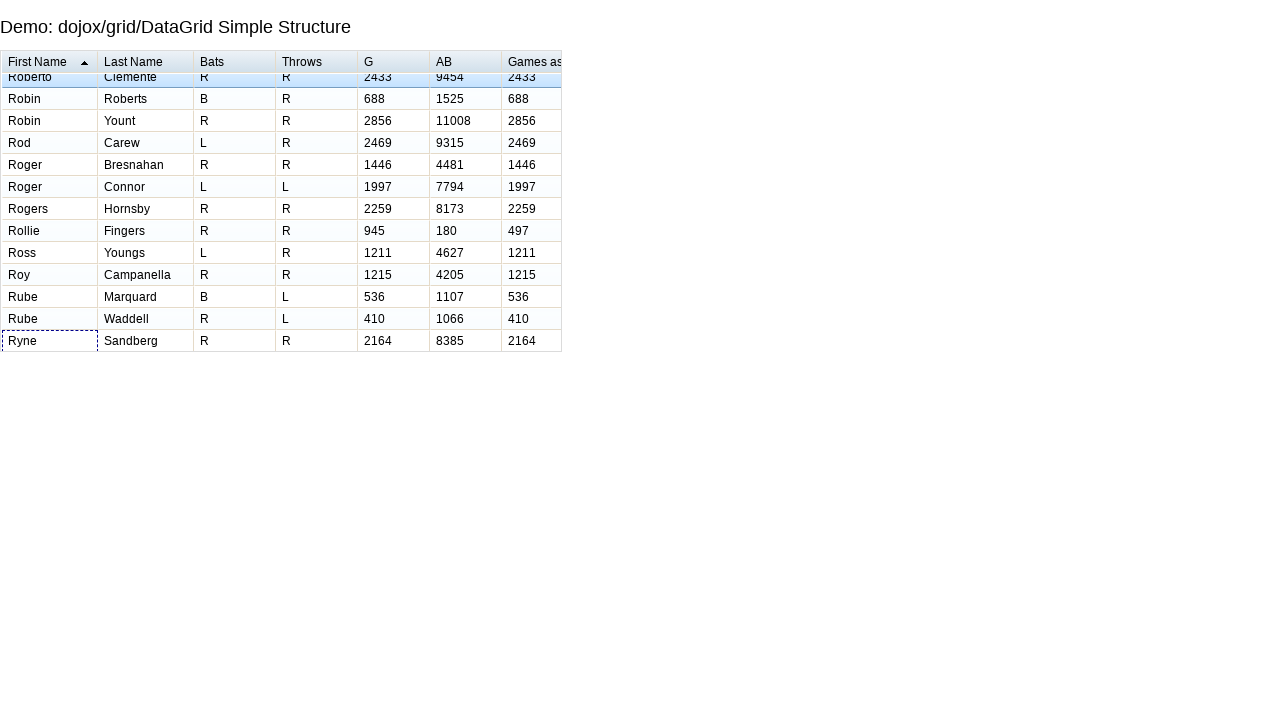

Waited for row 174 navigation to complete
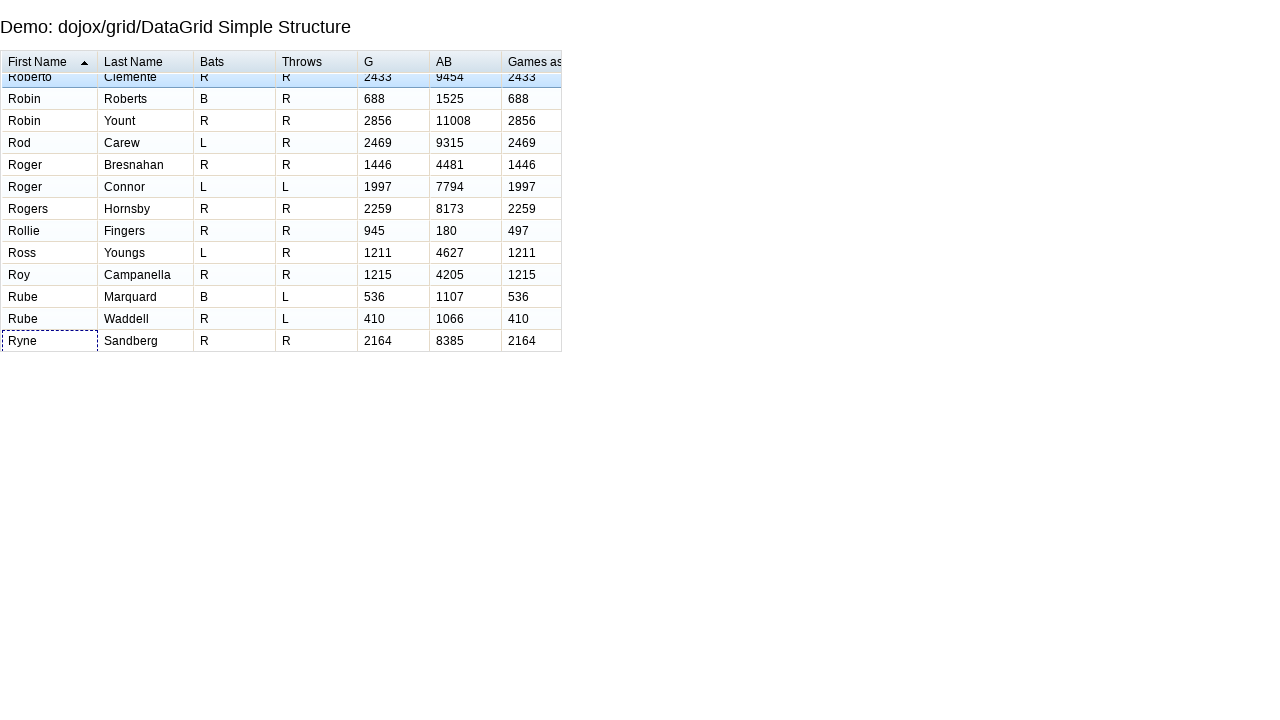

Pressed ArrowDown to navigate to row 175
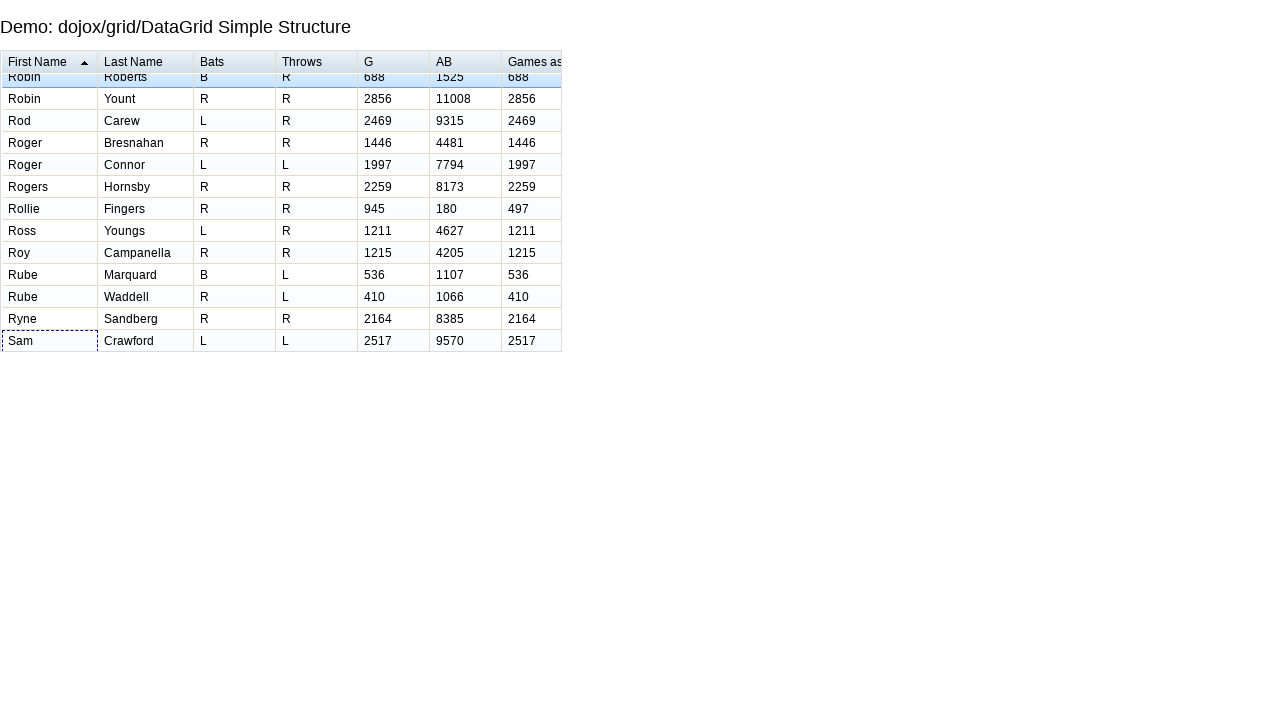

Waited for row 175 navigation to complete
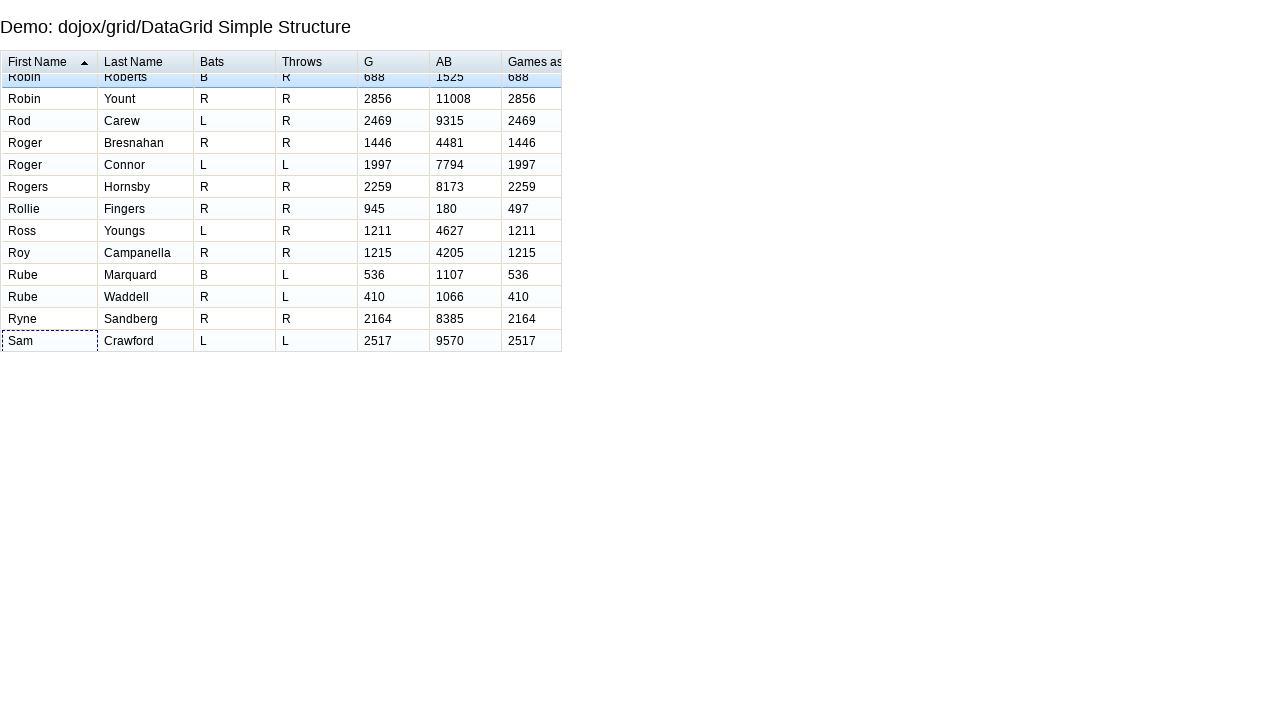

Pressed ArrowDown to navigate to row 176
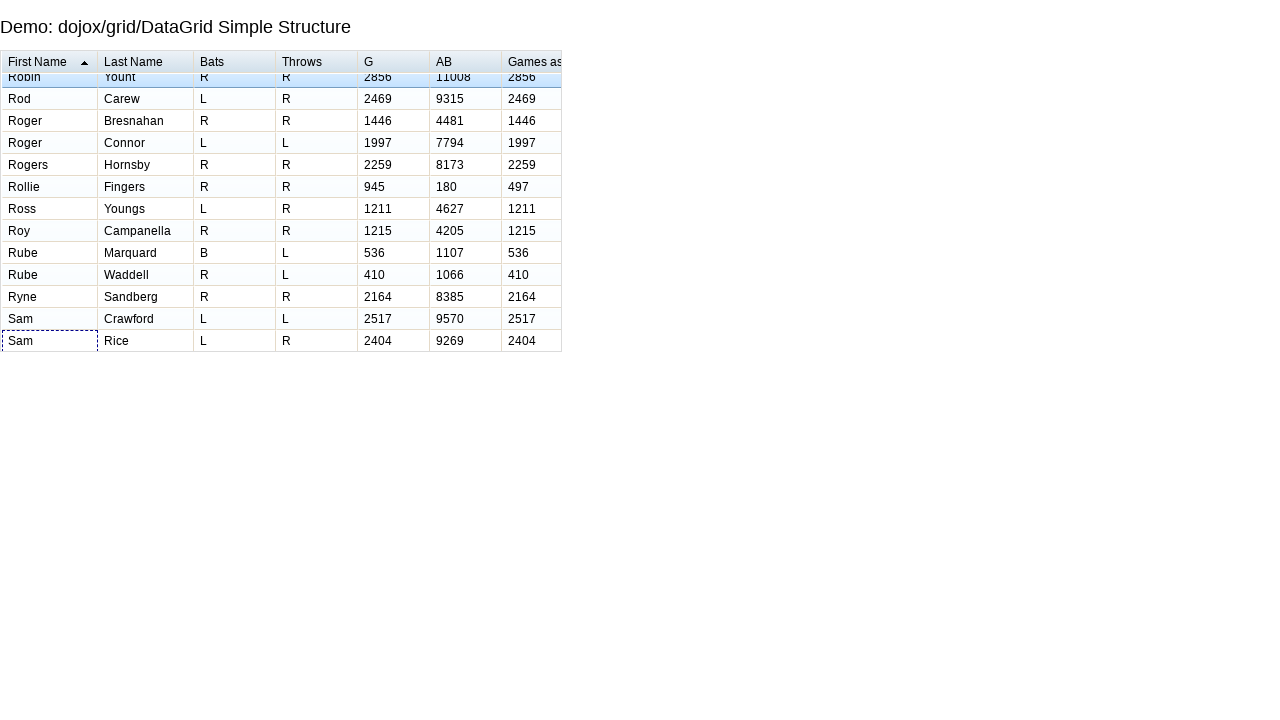

Waited for row 176 navigation to complete
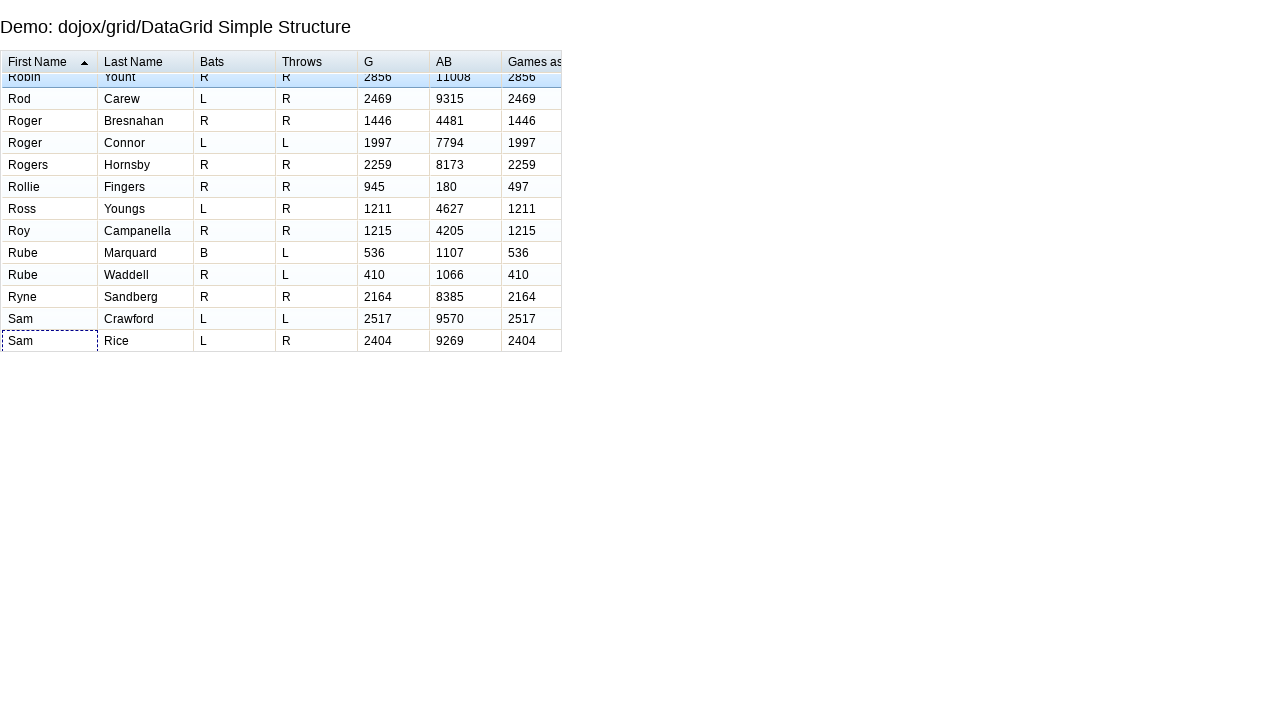

Pressed ArrowDown to navigate to row 177
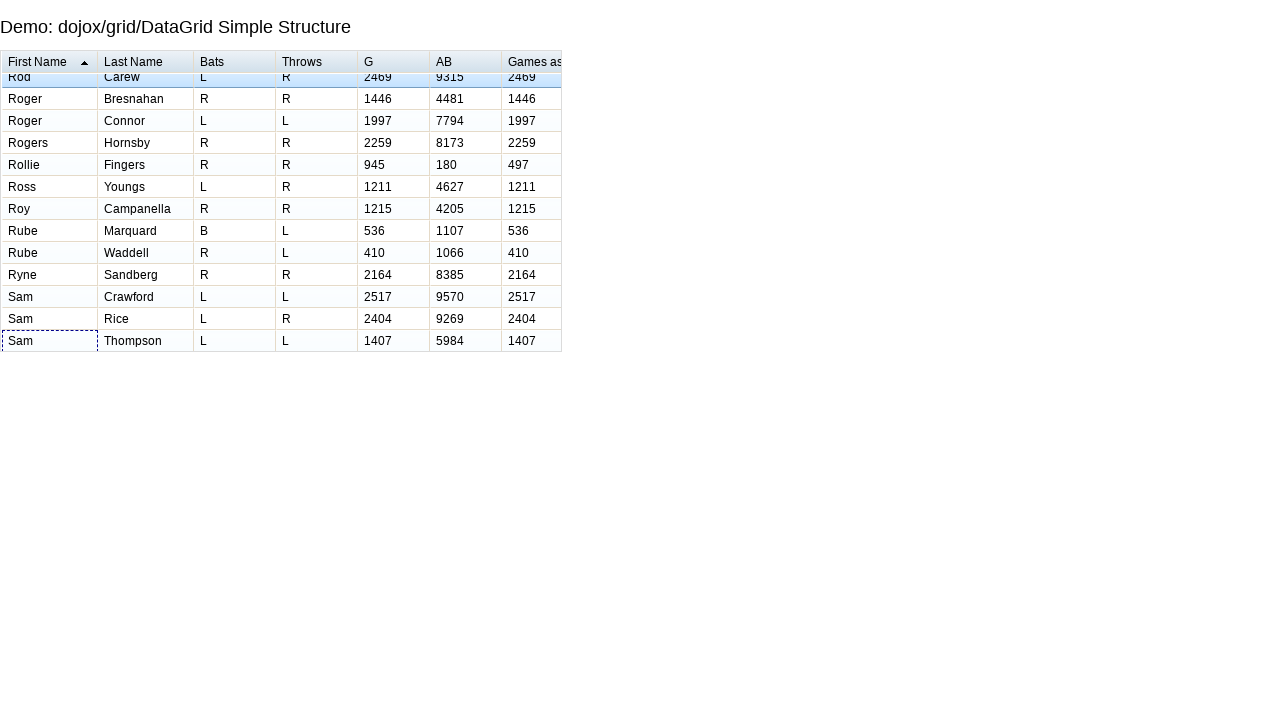

Waited for row 177 navigation to complete
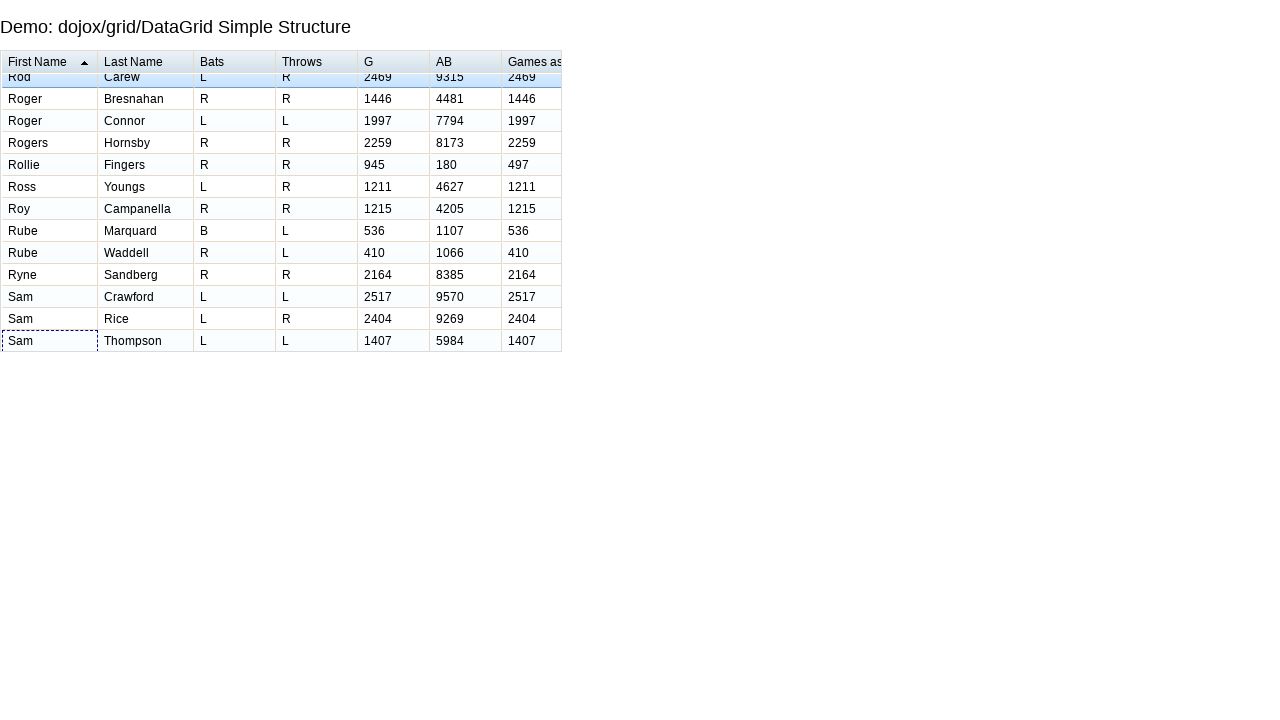

Pressed ArrowDown to navigate to row 178
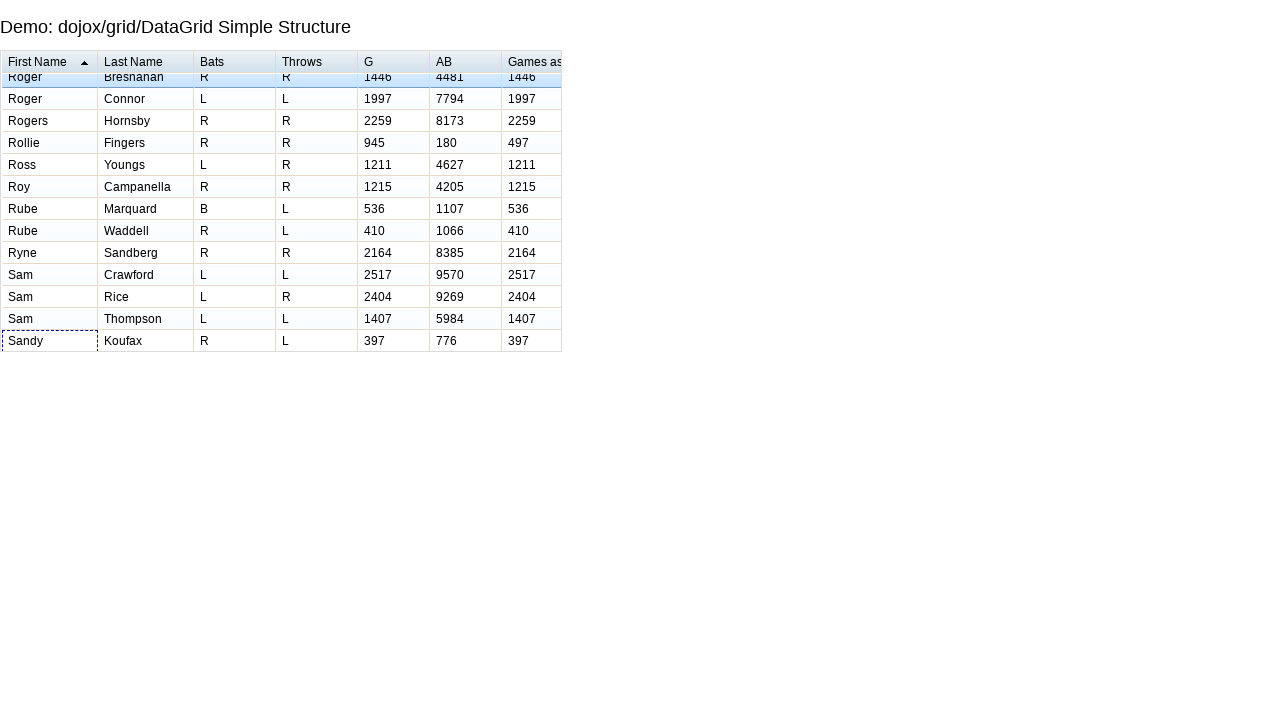

Waited for row 178 navigation to complete
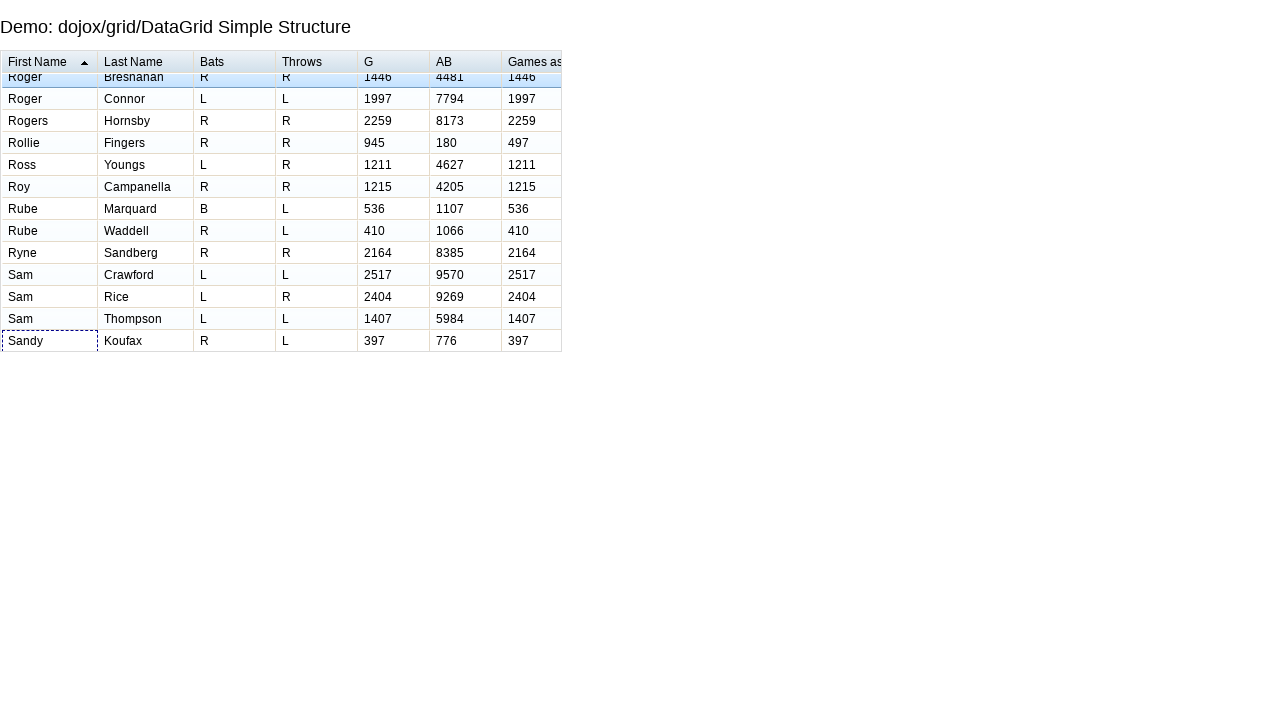

Pressed ArrowDown to navigate to row 179
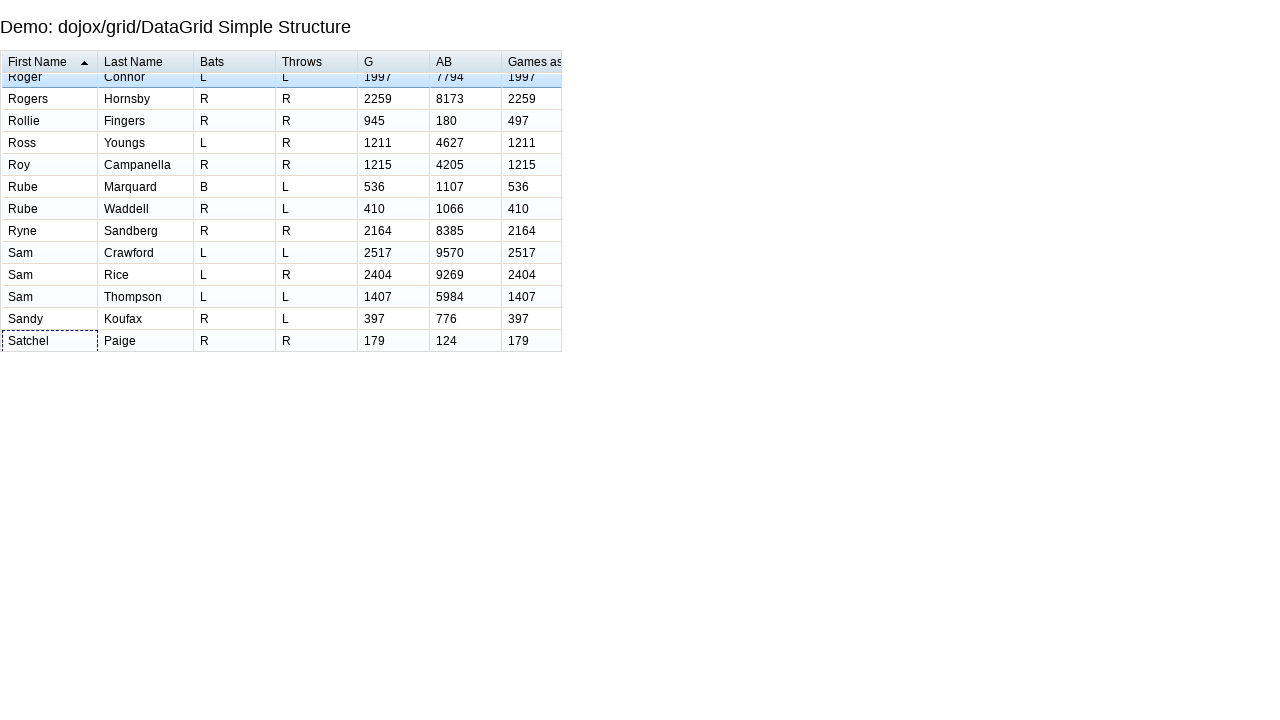

Waited for row 179 navigation to complete
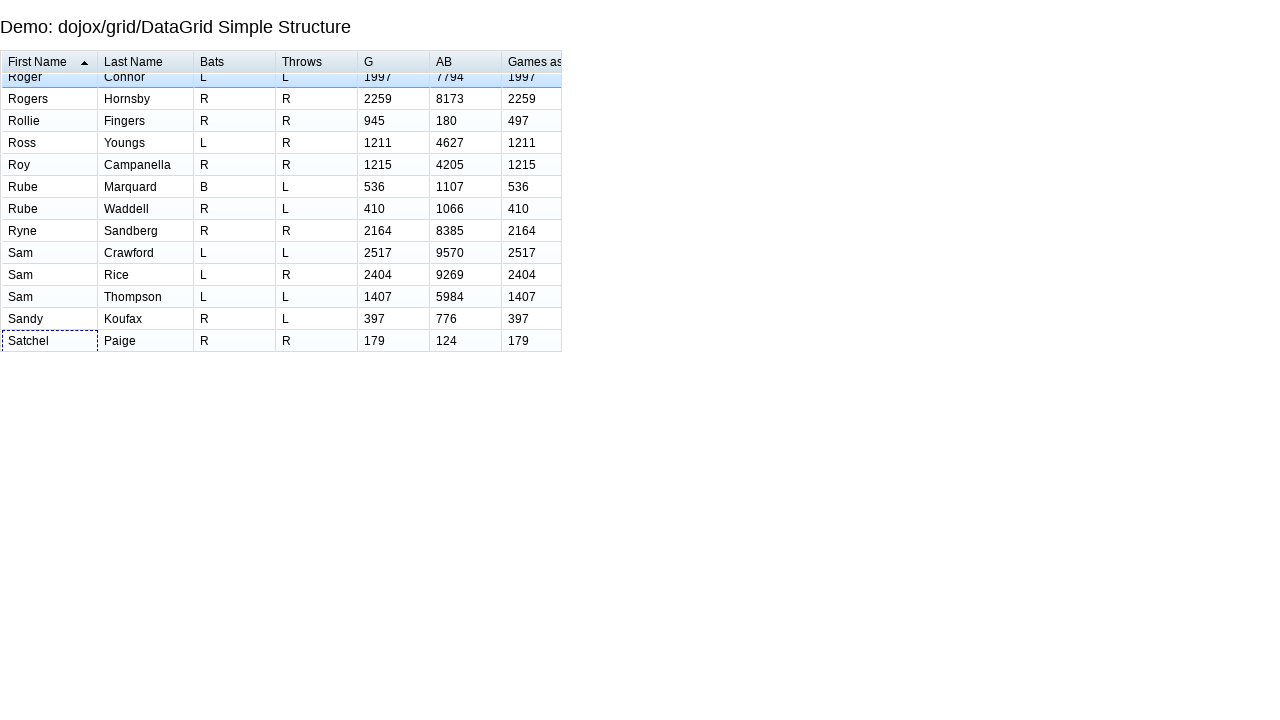

Pressed ArrowDown to navigate to row 180
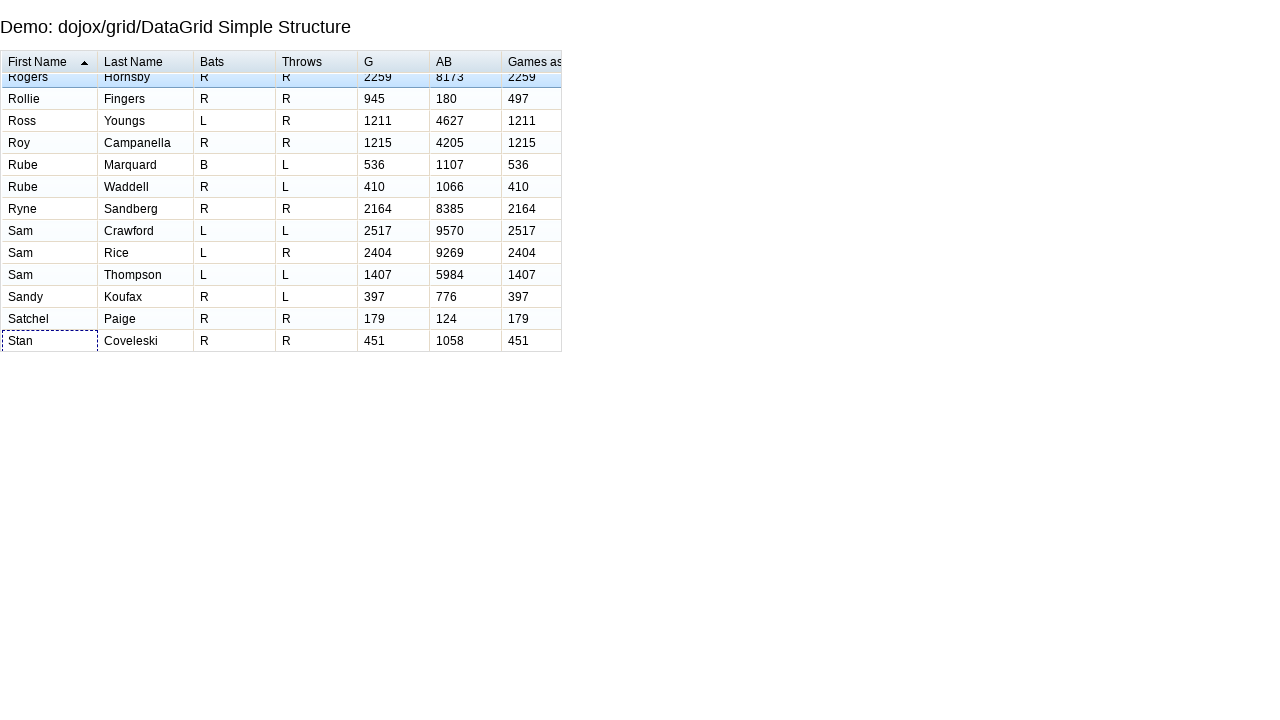

Waited for row 180 navigation to complete
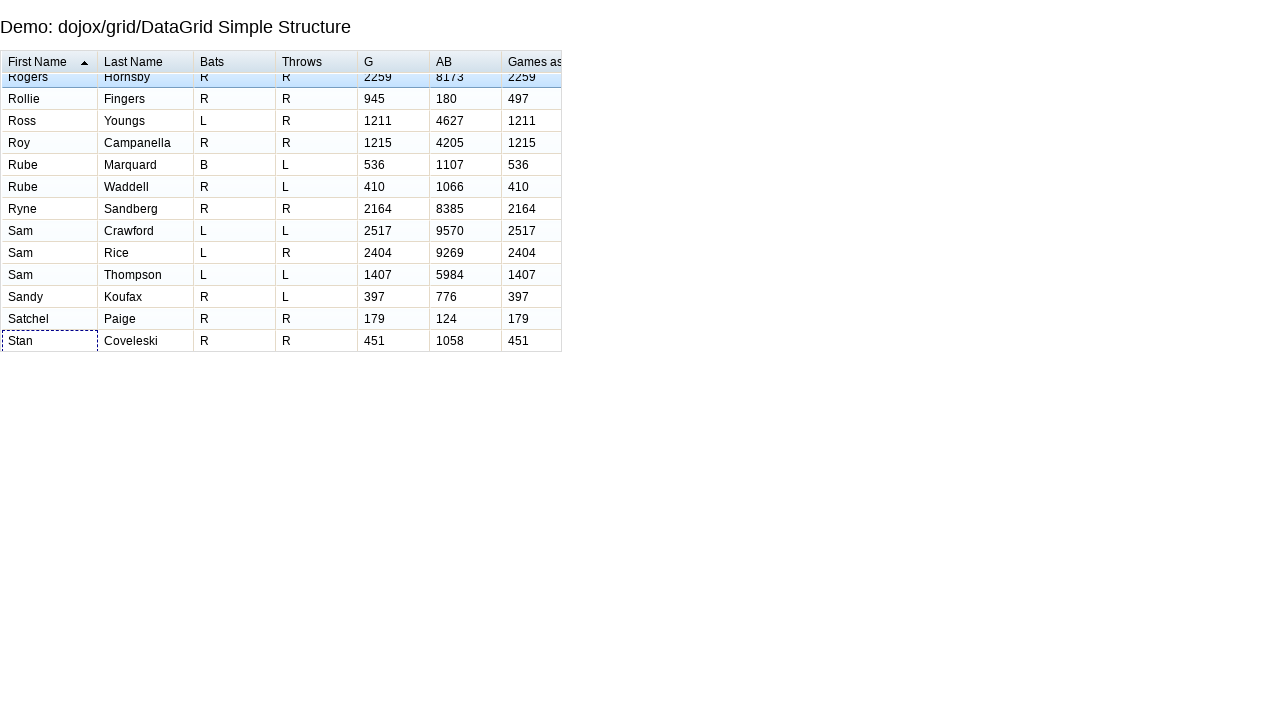

Pressed ArrowDown to navigate to row 181
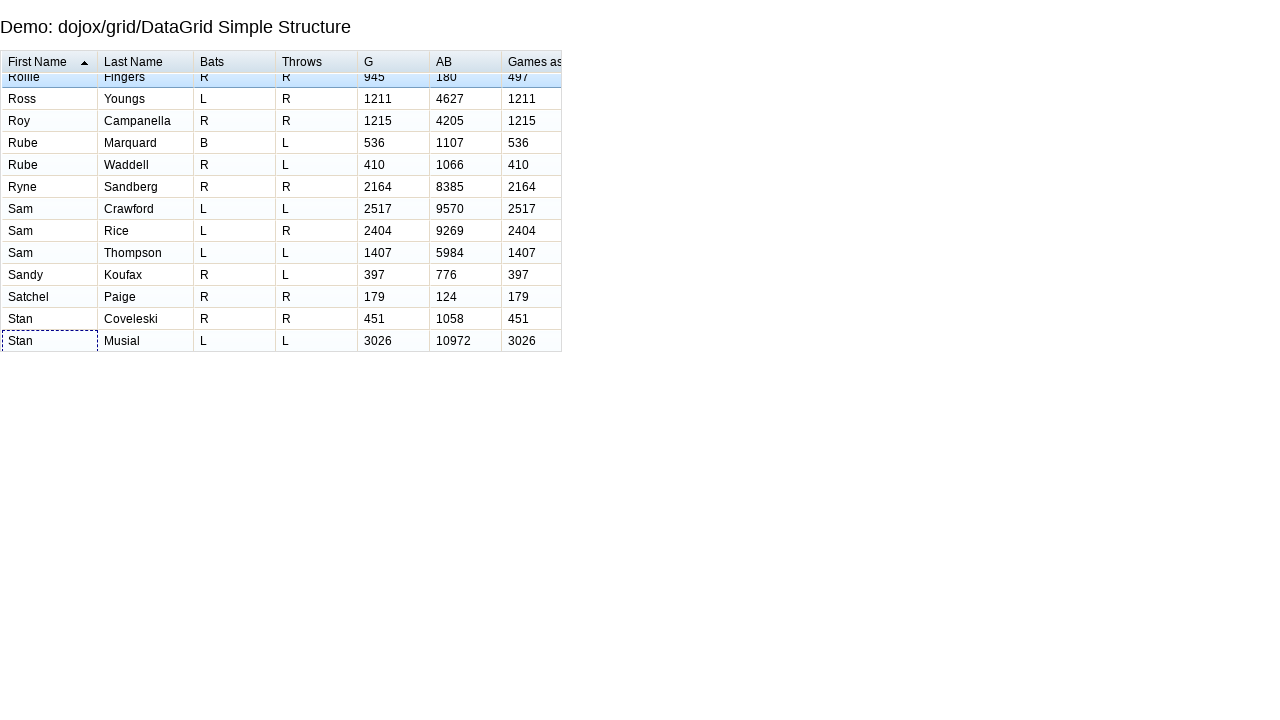

Waited for row 181 navigation to complete
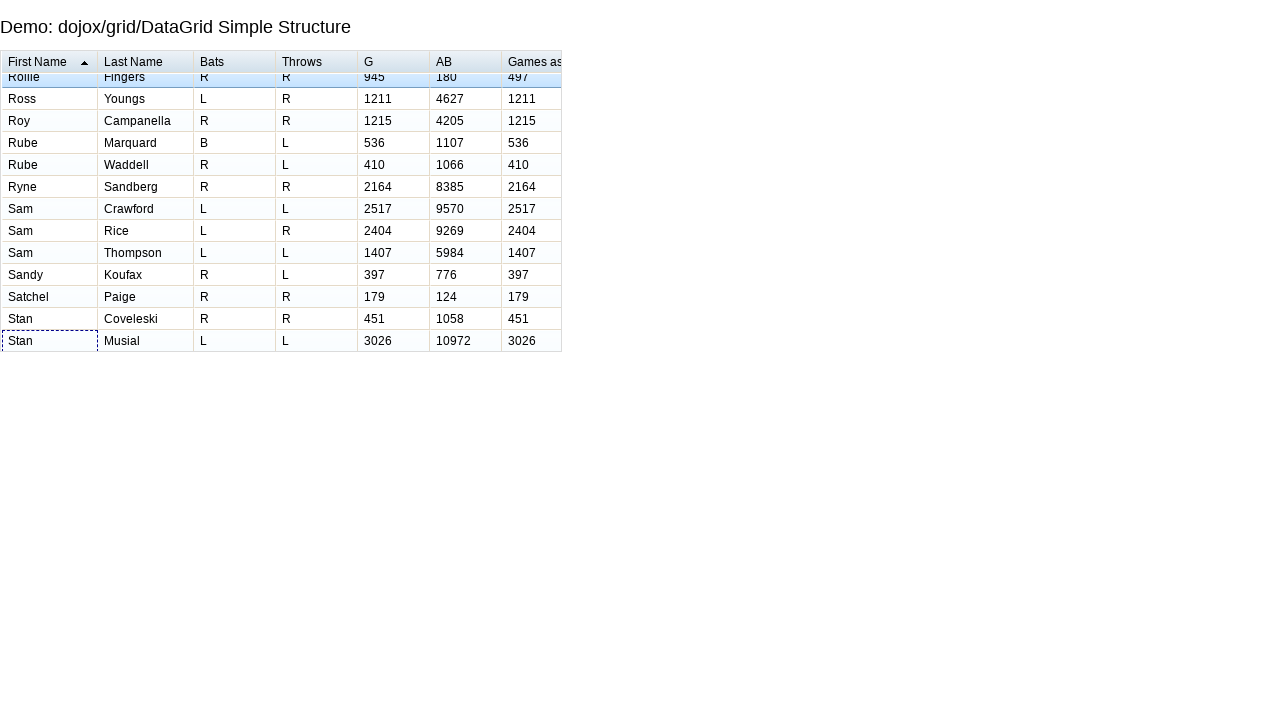

Pressed ArrowDown to navigate to row 182
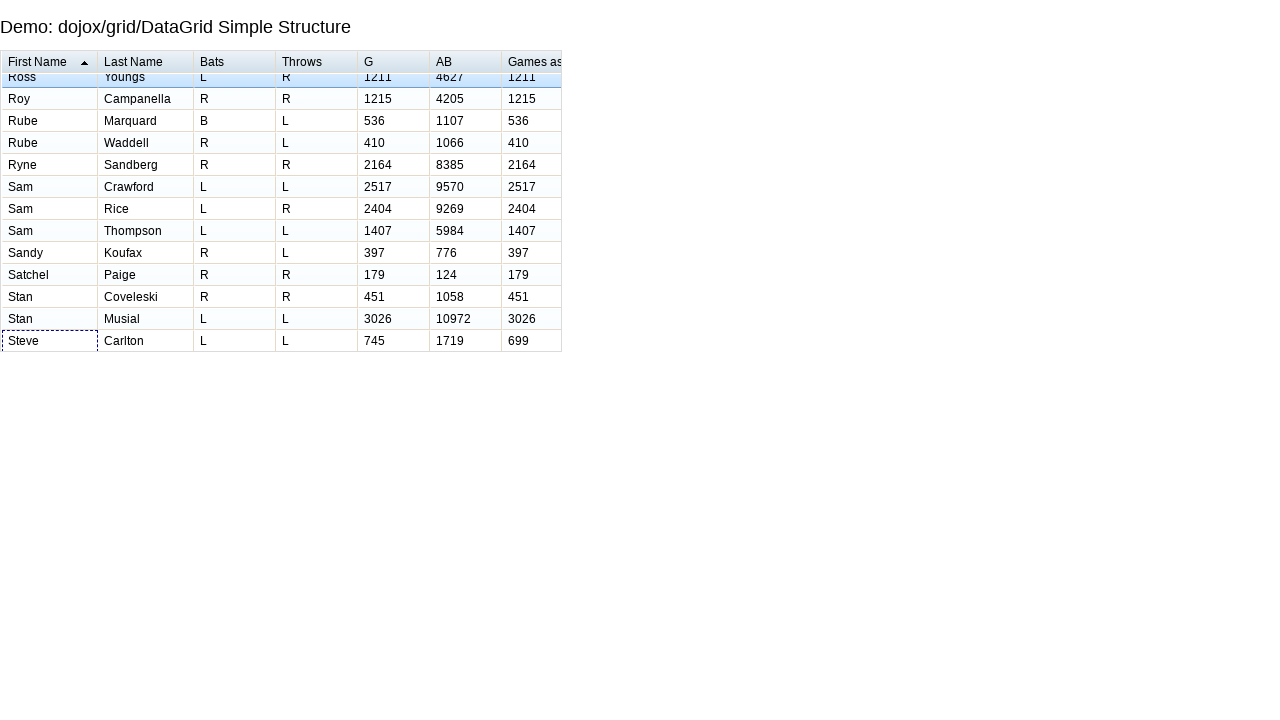

Waited for row 182 navigation to complete
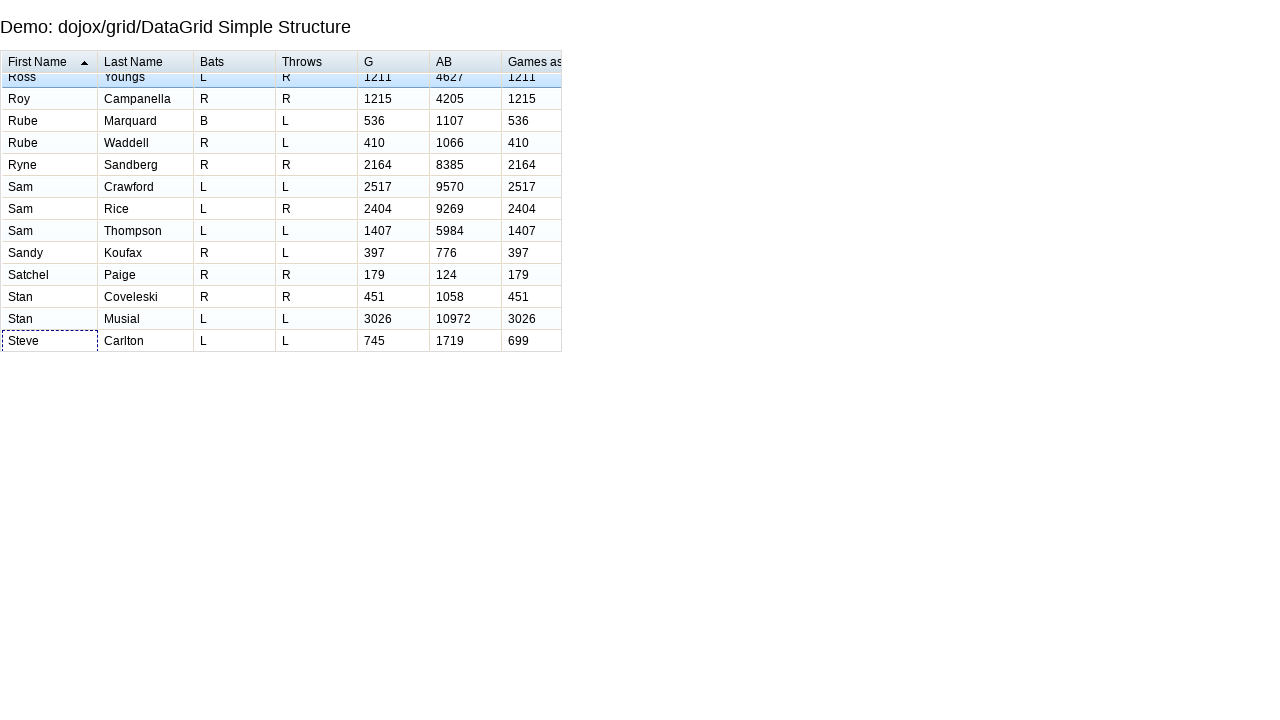

Pressed ArrowDown to navigate to row 183
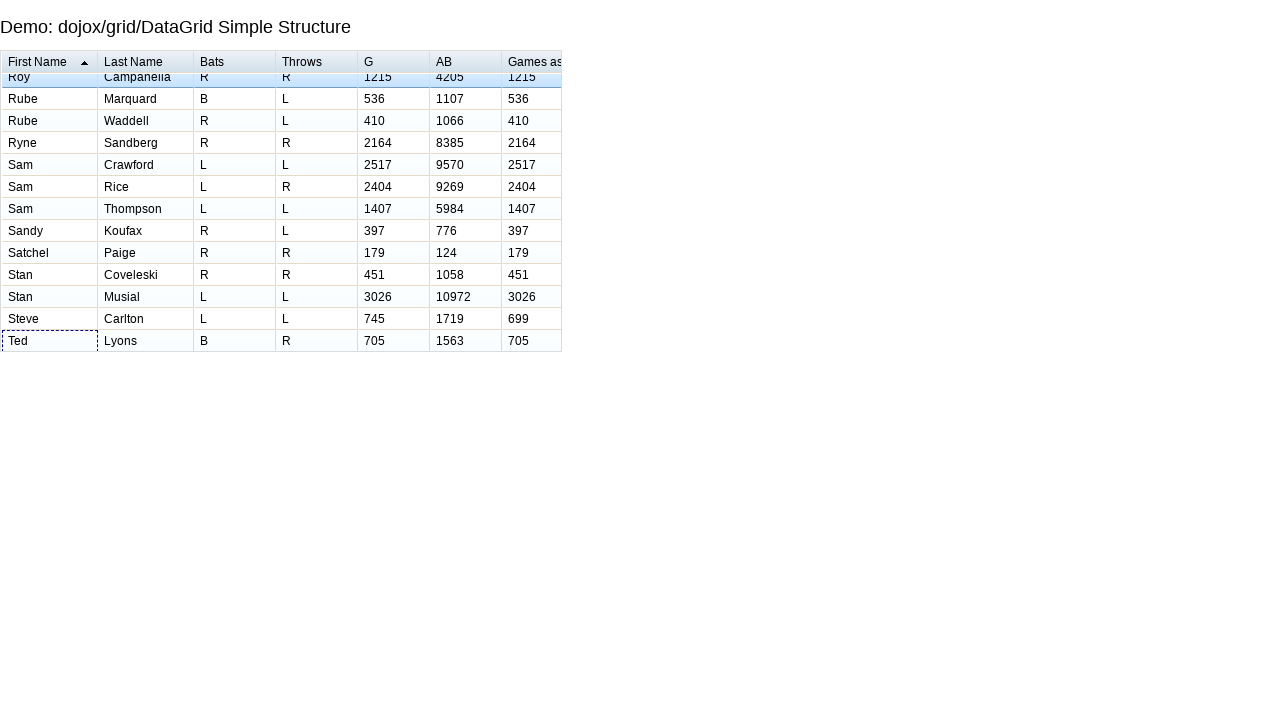

Waited for row 183 navigation to complete
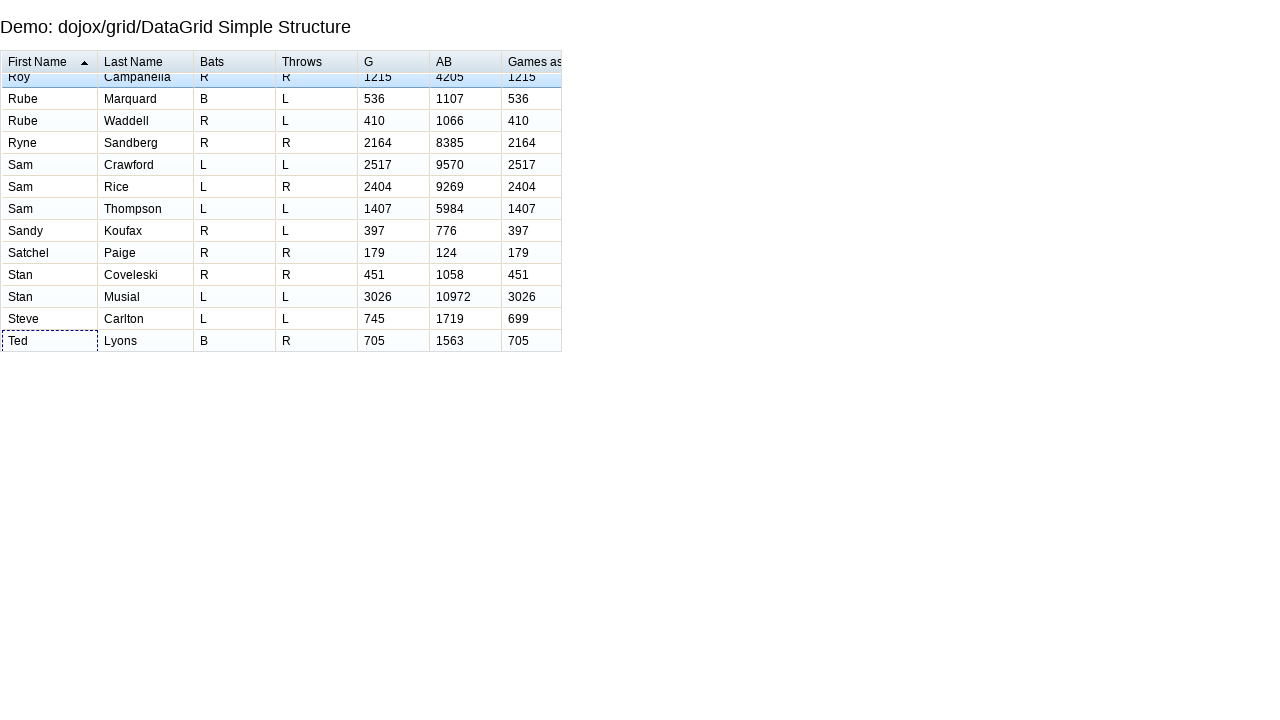

Pressed ArrowDown to navigate to row 184
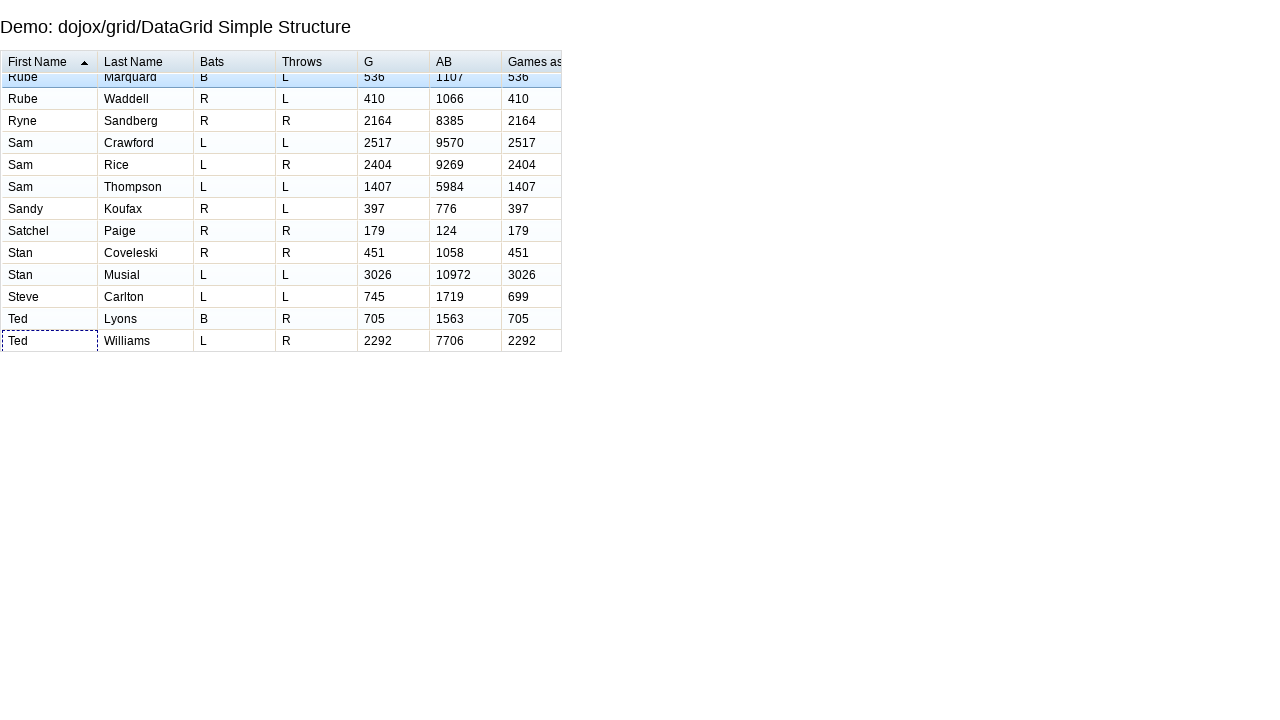

Waited for row 184 navigation to complete
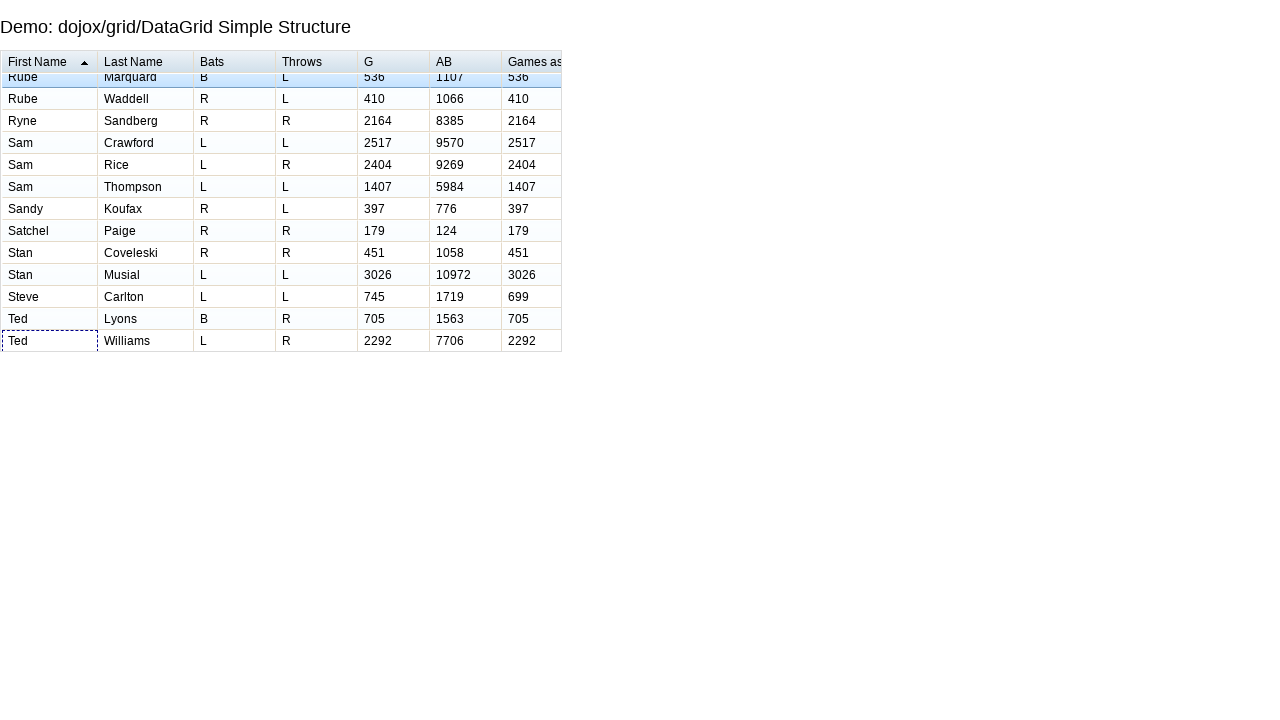

Pressed ArrowDown to navigate to row 185
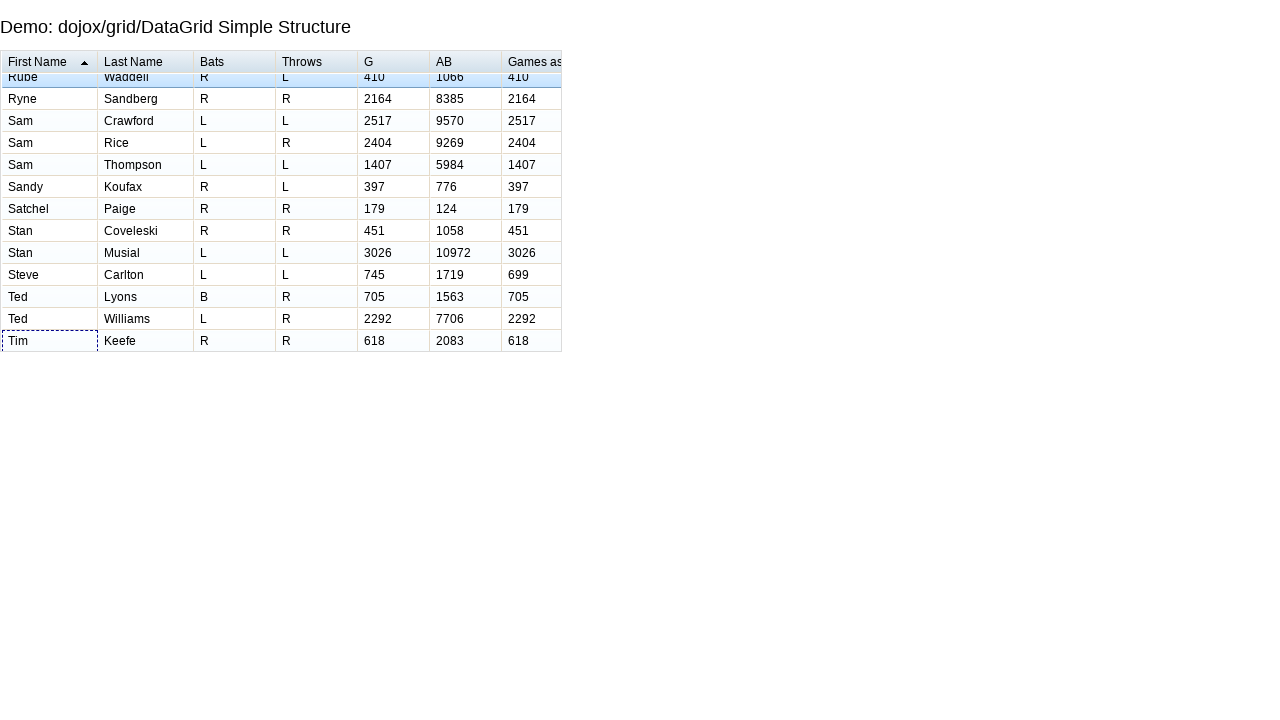

Waited for row 185 navigation to complete
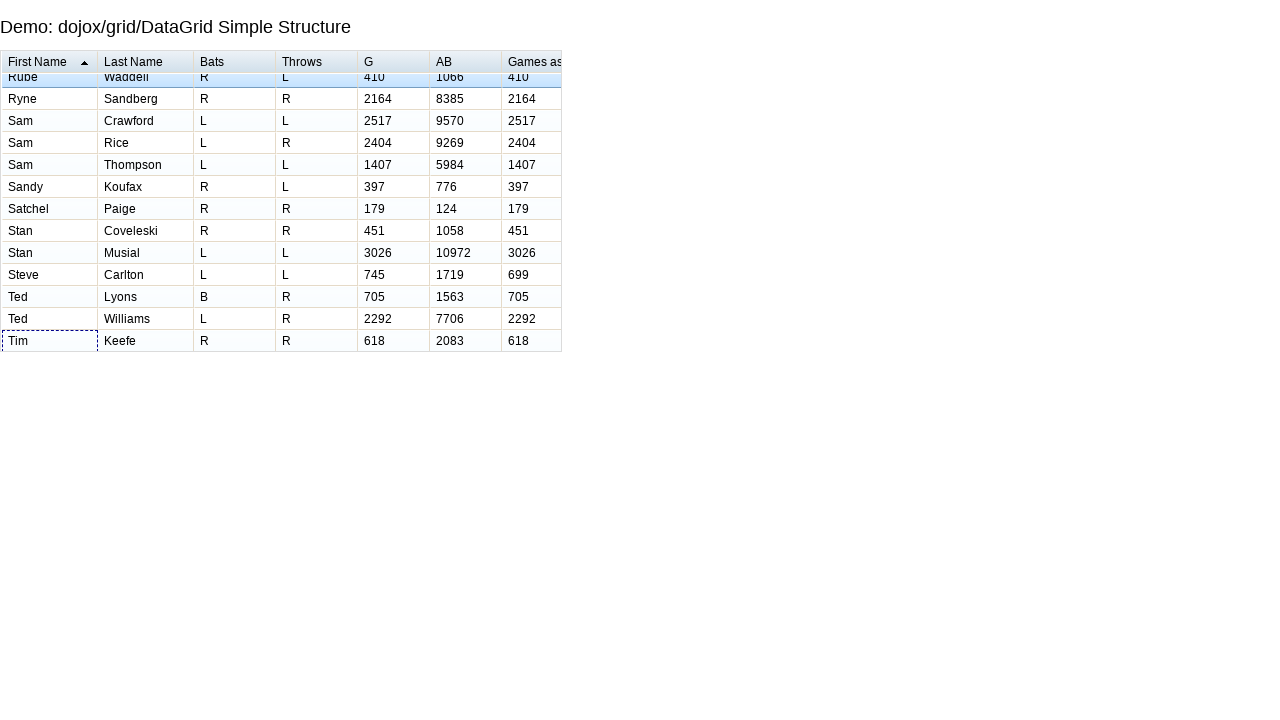

Pressed ArrowDown to navigate to row 186
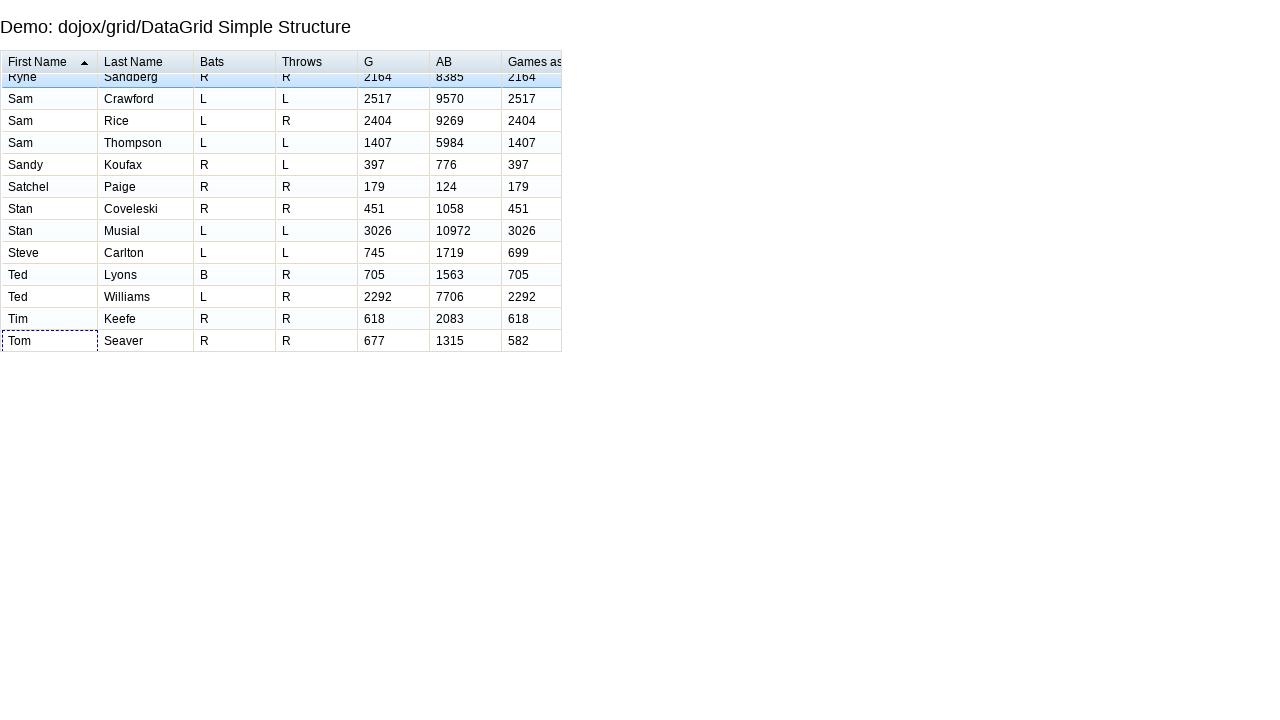

Waited for row 186 navigation to complete
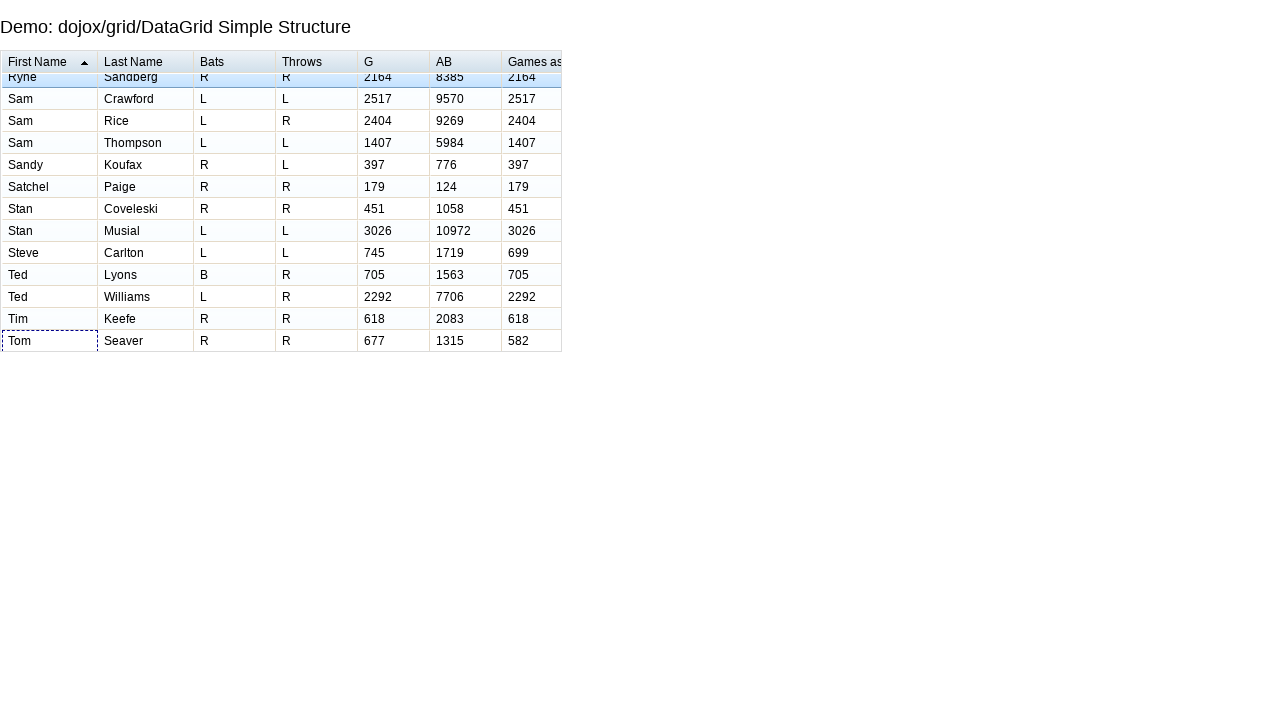

Pressed ArrowDown to navigate to row 187
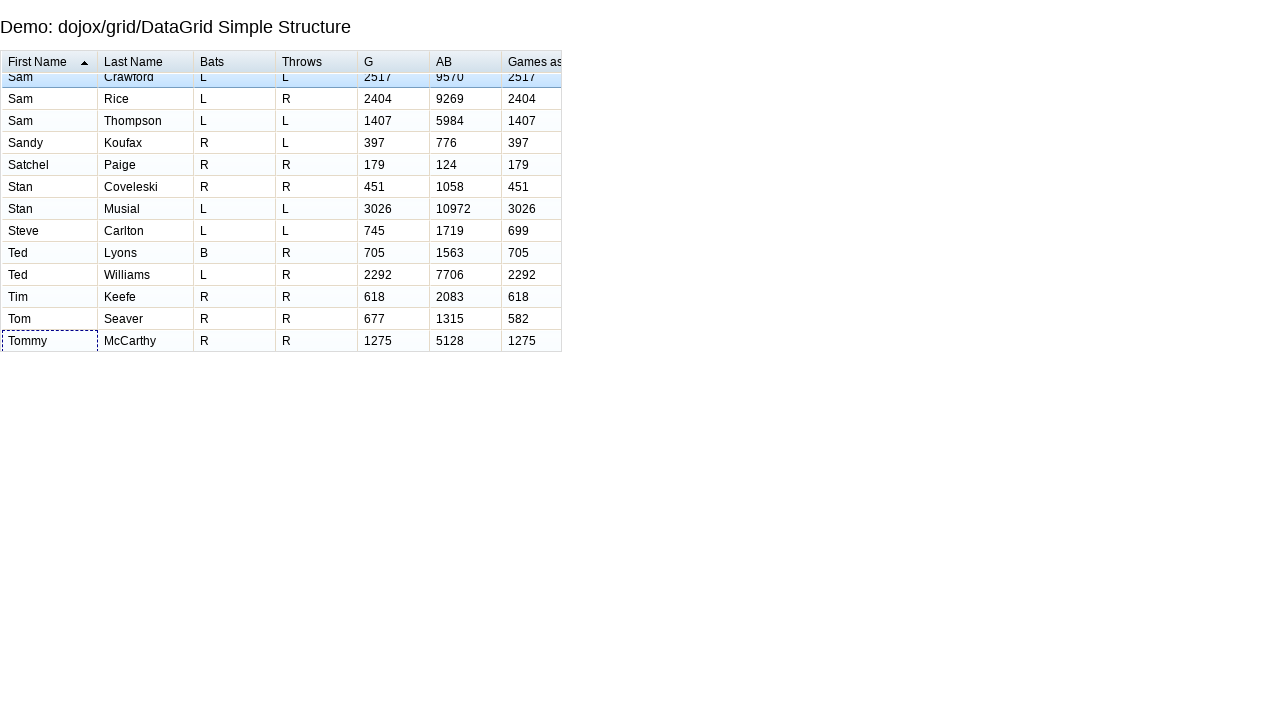

Waited for row 187 navigation to complete
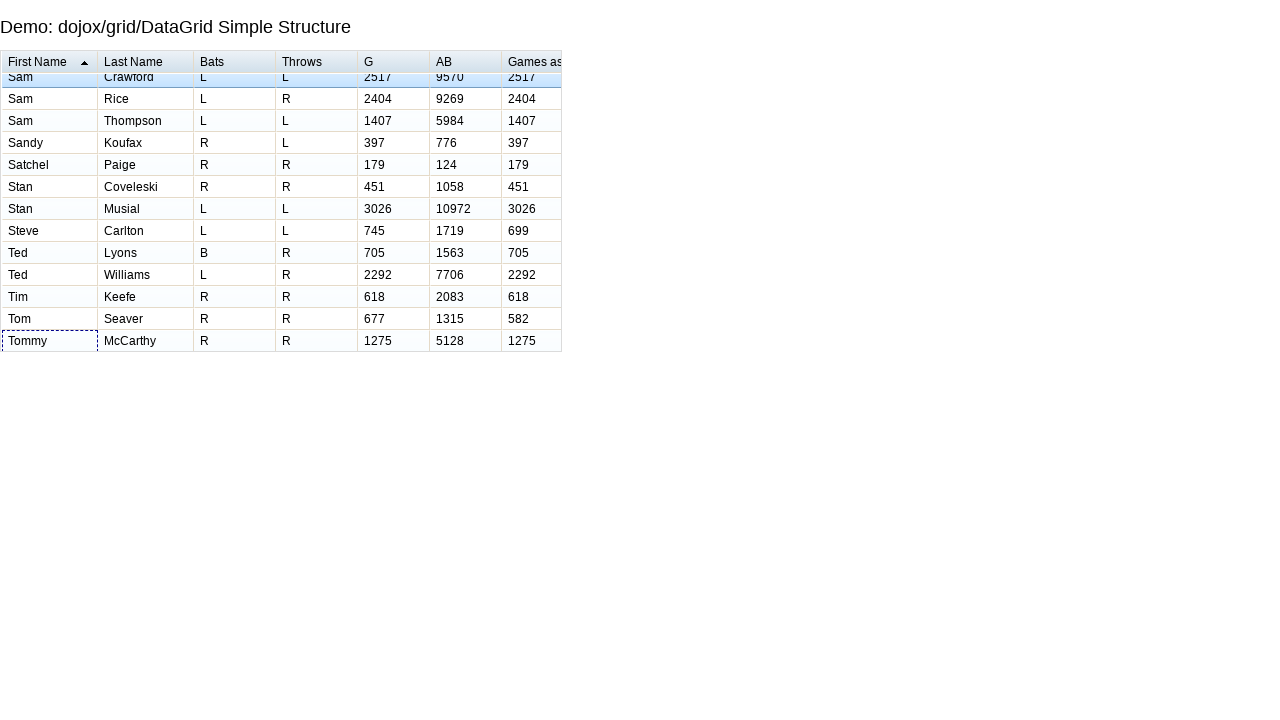

Pressed ArrowDown to navigate to row 188
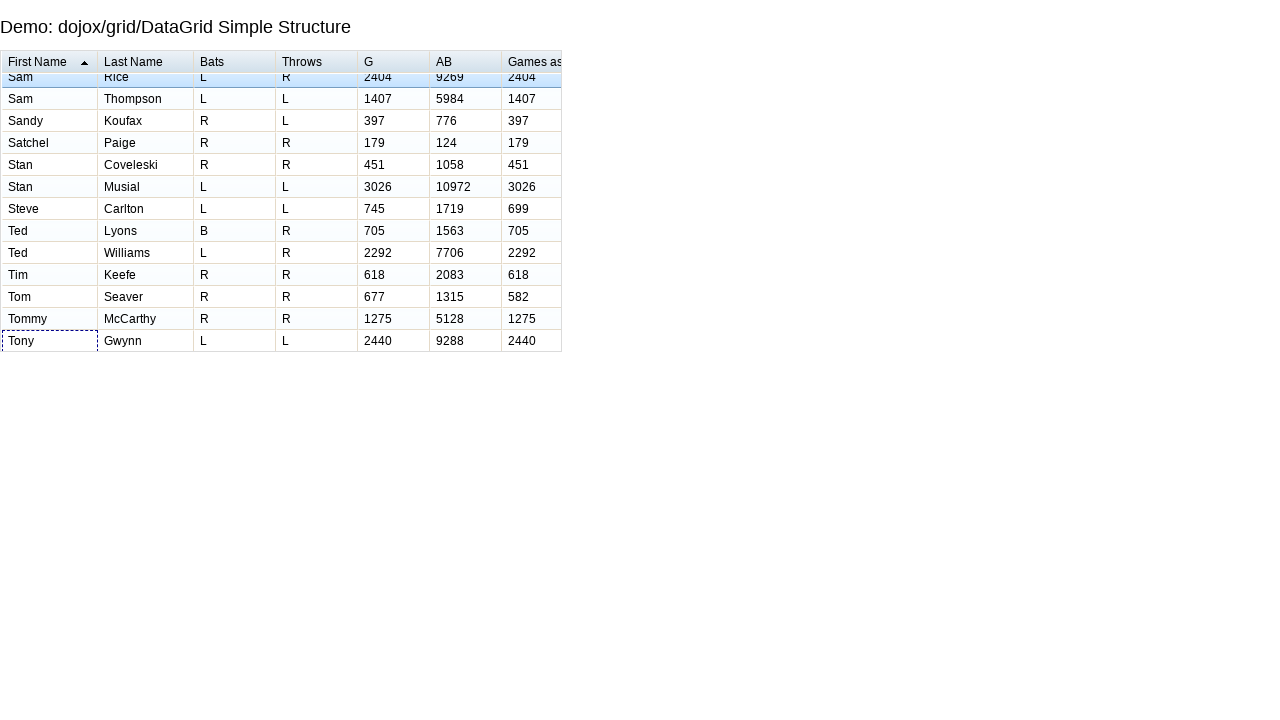

Waited for row 188 navigation to complete
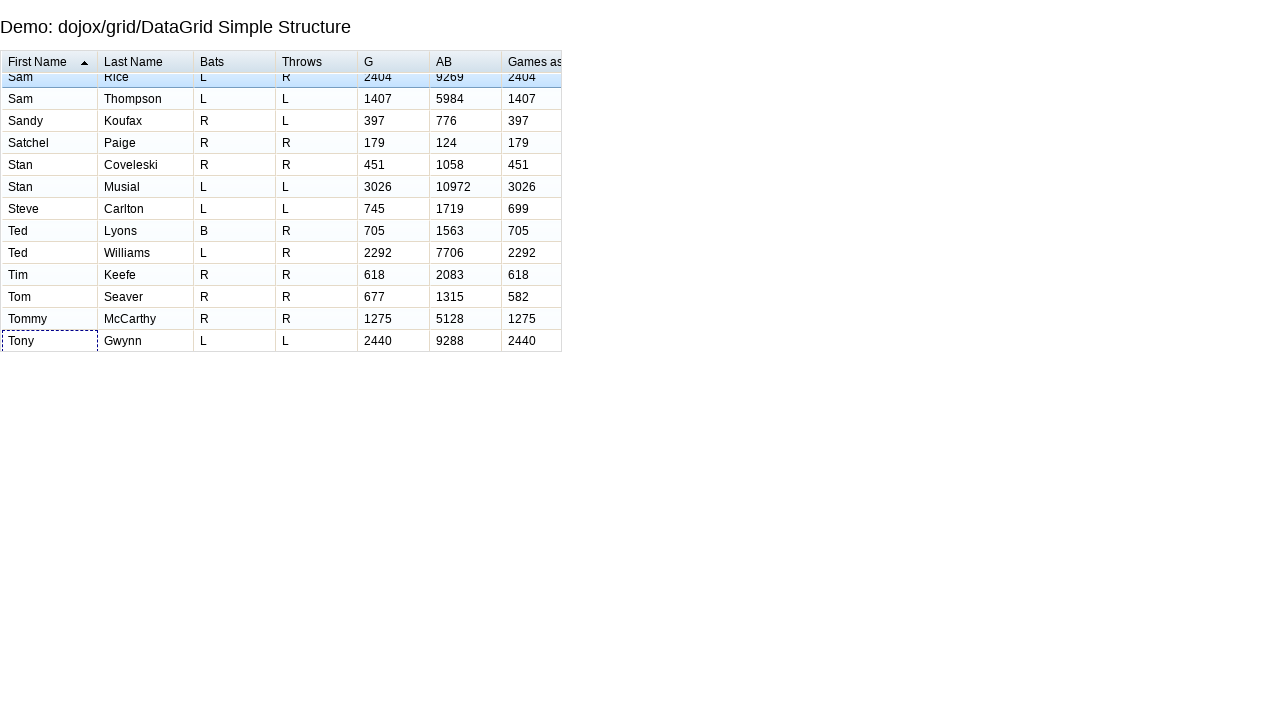

Pressed ArrowDown to navigate to row 189
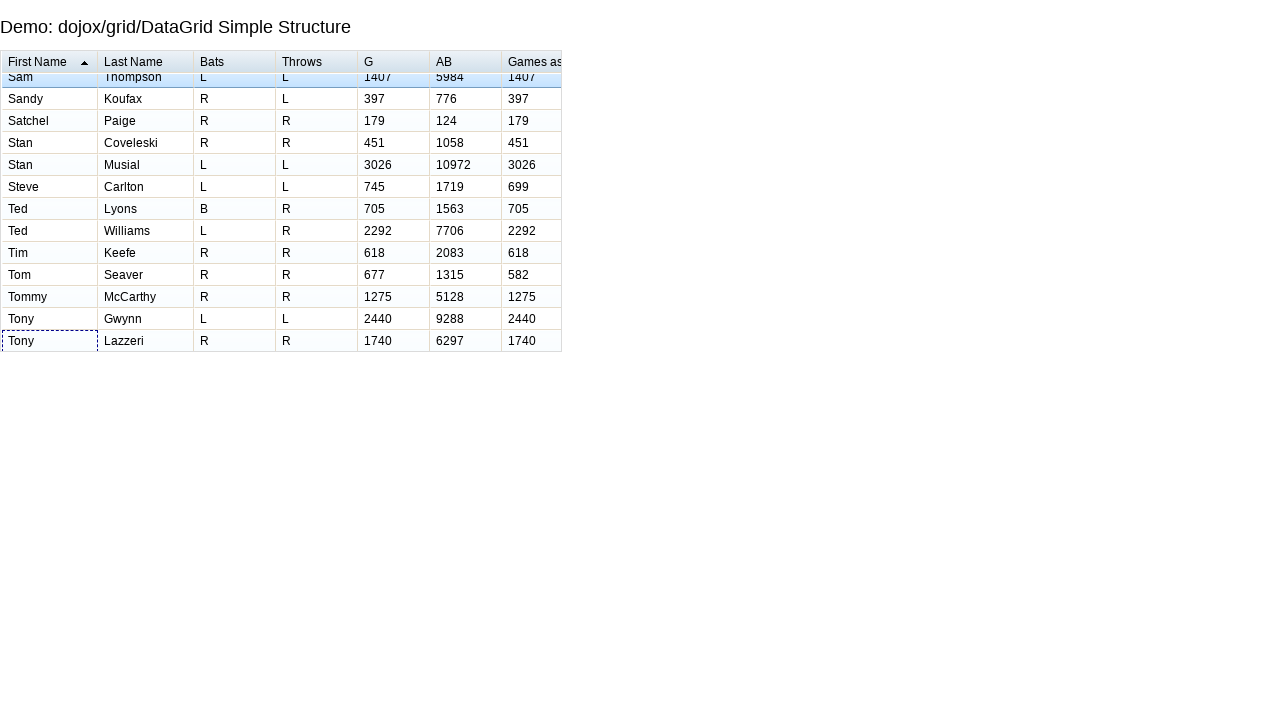

Waited for row 189 navigation to complete
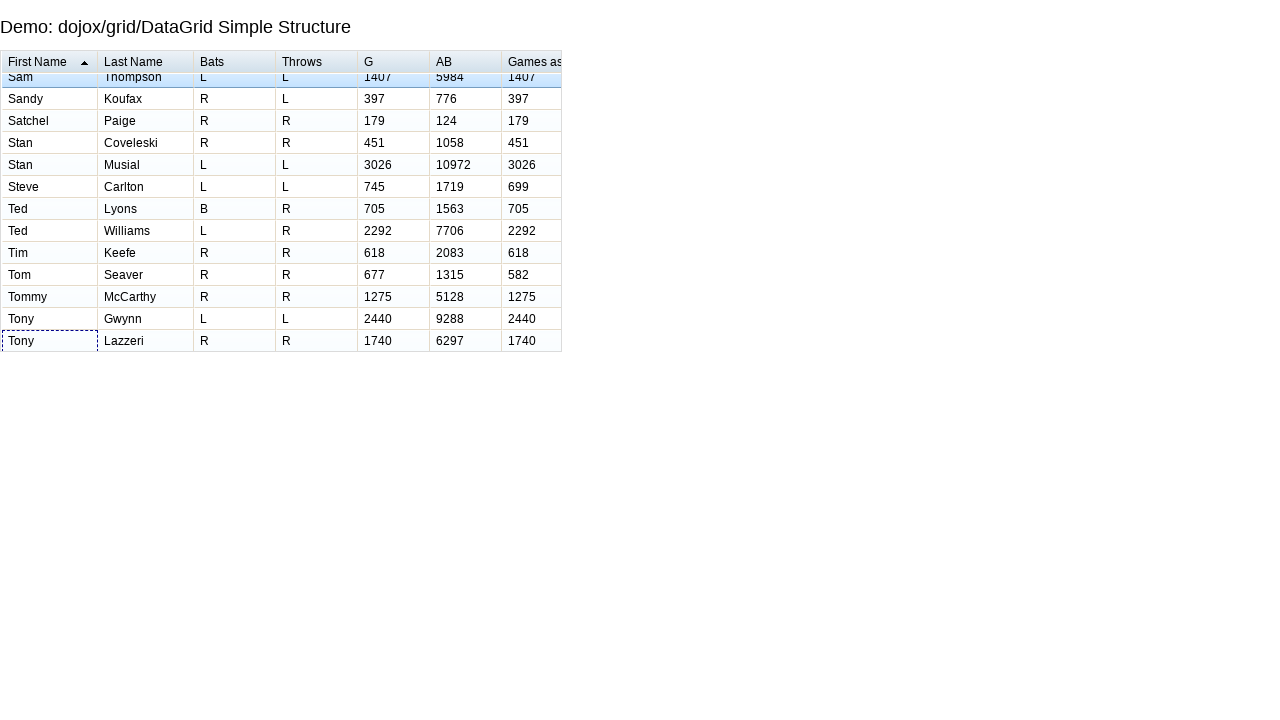

Pressed ArrowDown to navigate to row 190
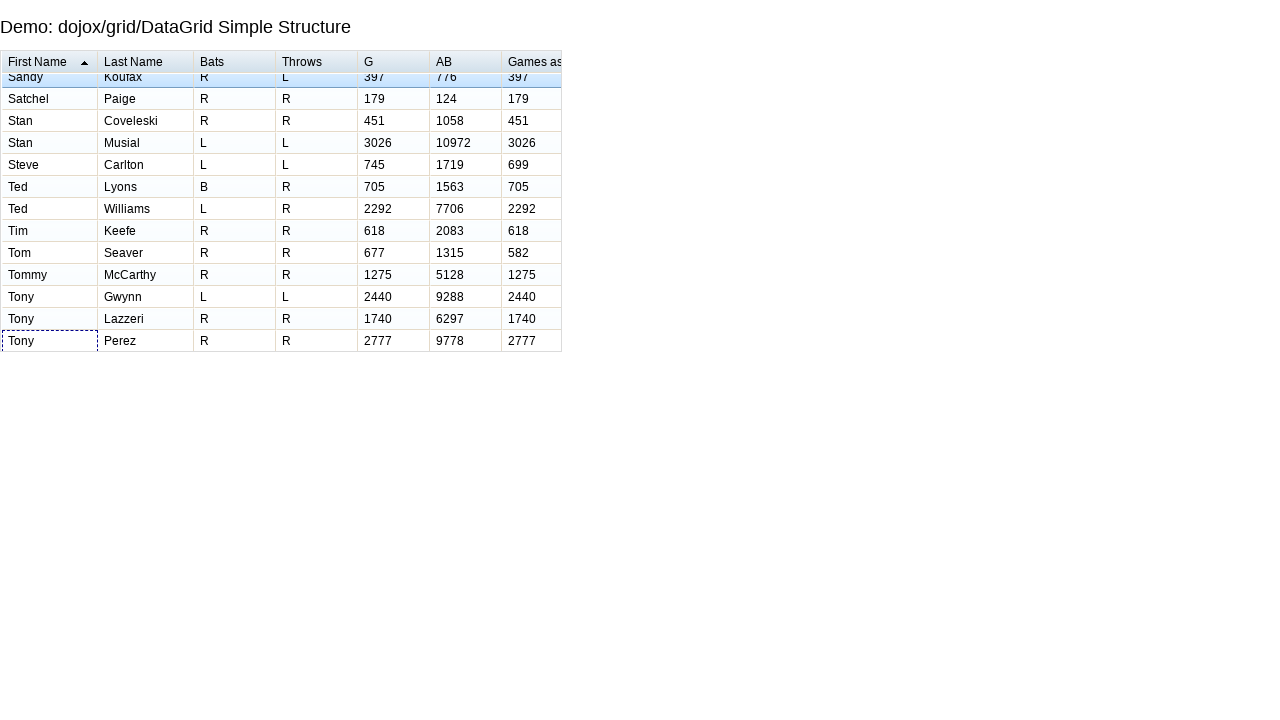

Waited for row 190 navigation to complete
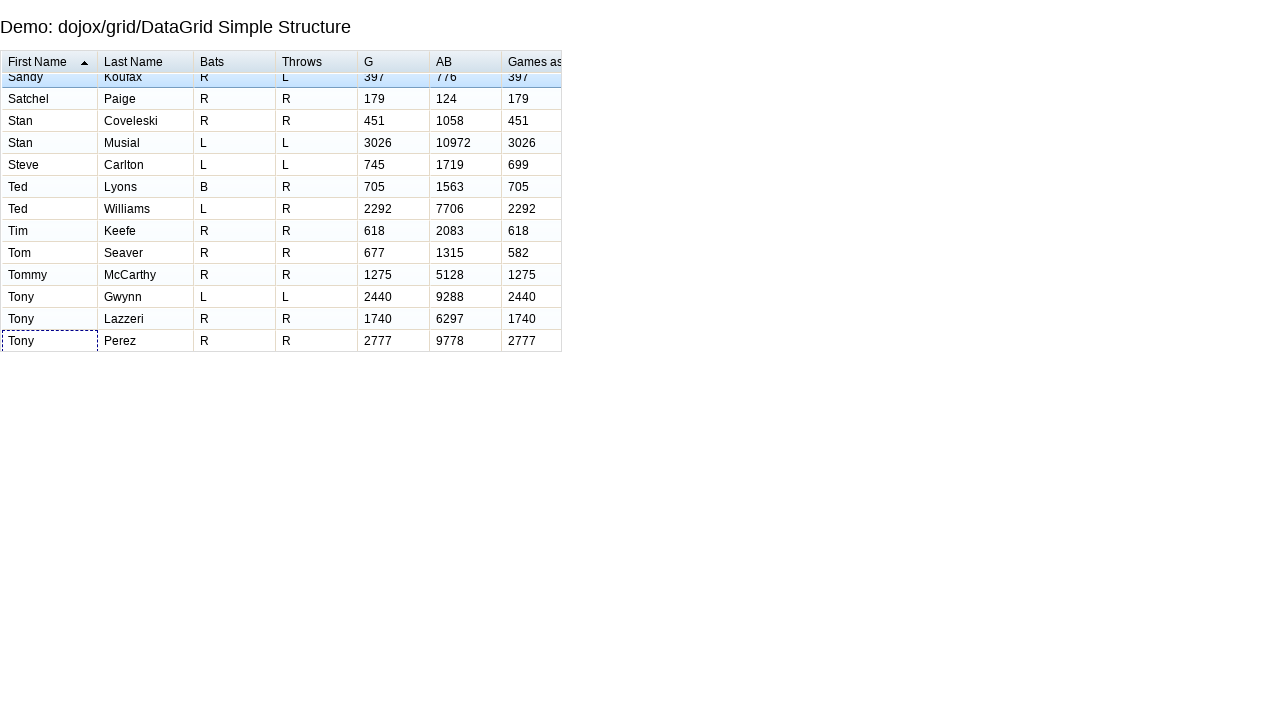

Pressed ArrowDown to navigate to row 191
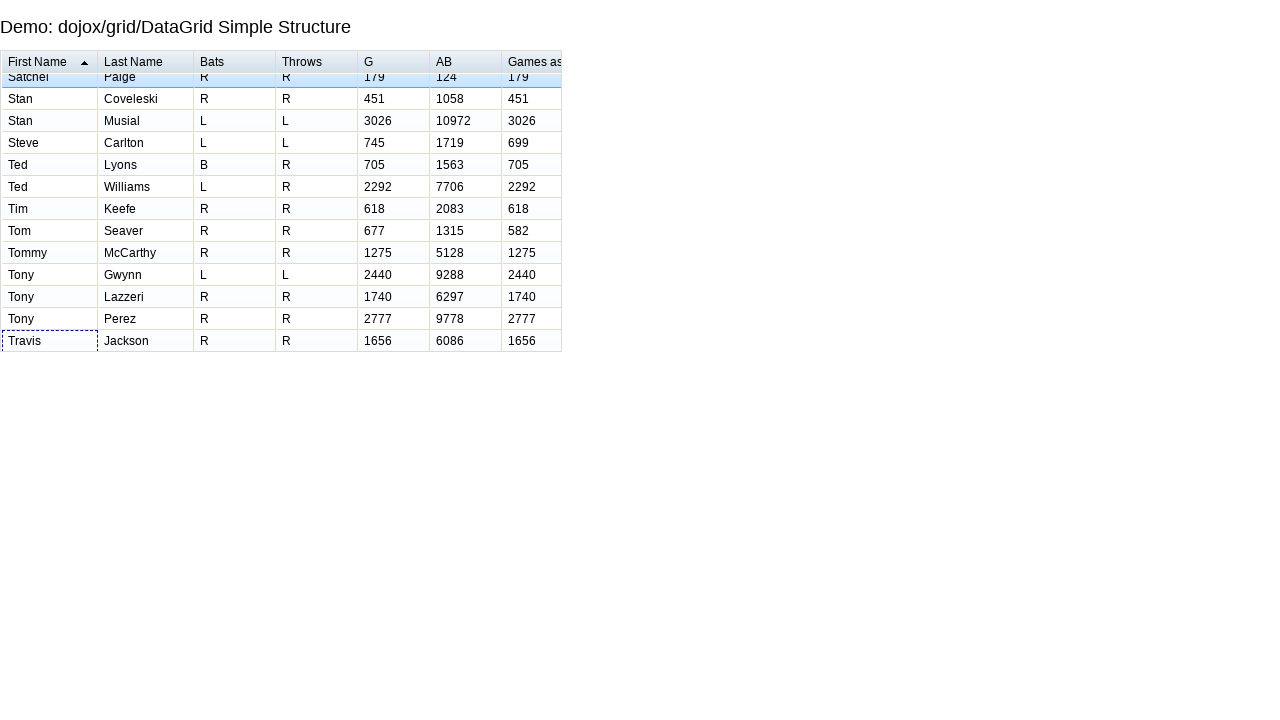

Waited for row 191 navigation to complete
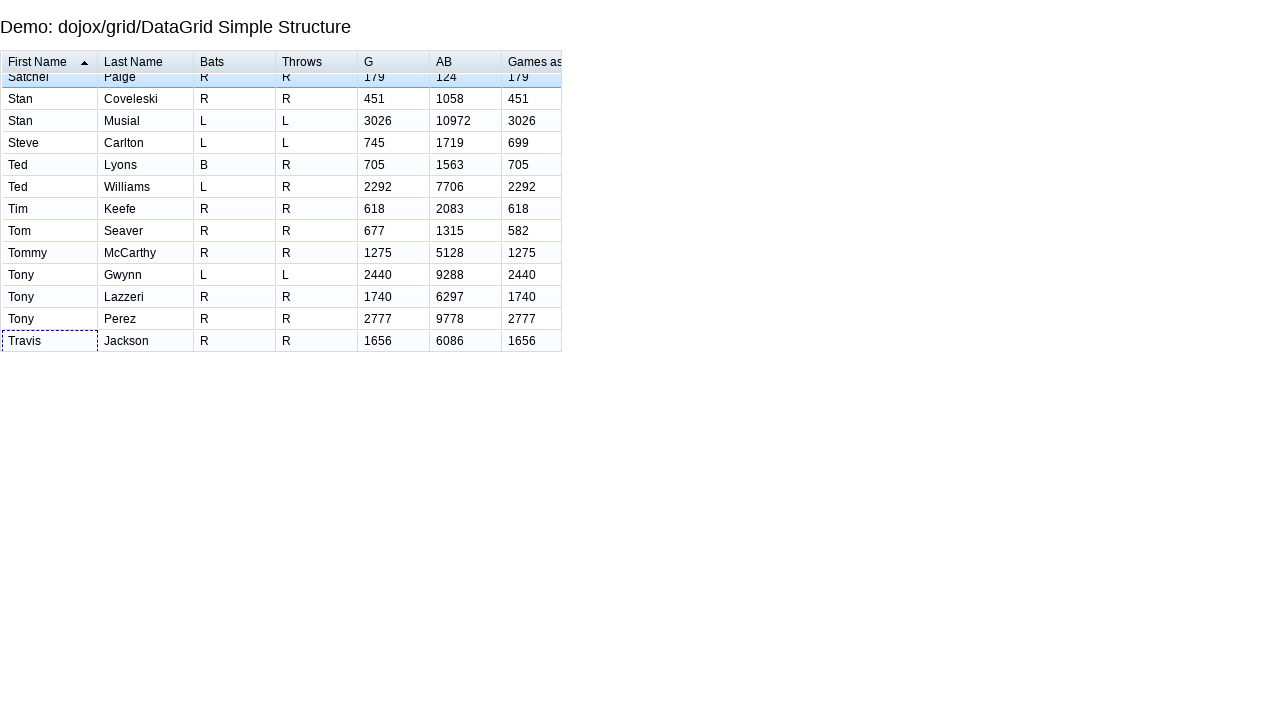

Pressed ArrowDown to navigate to row 192
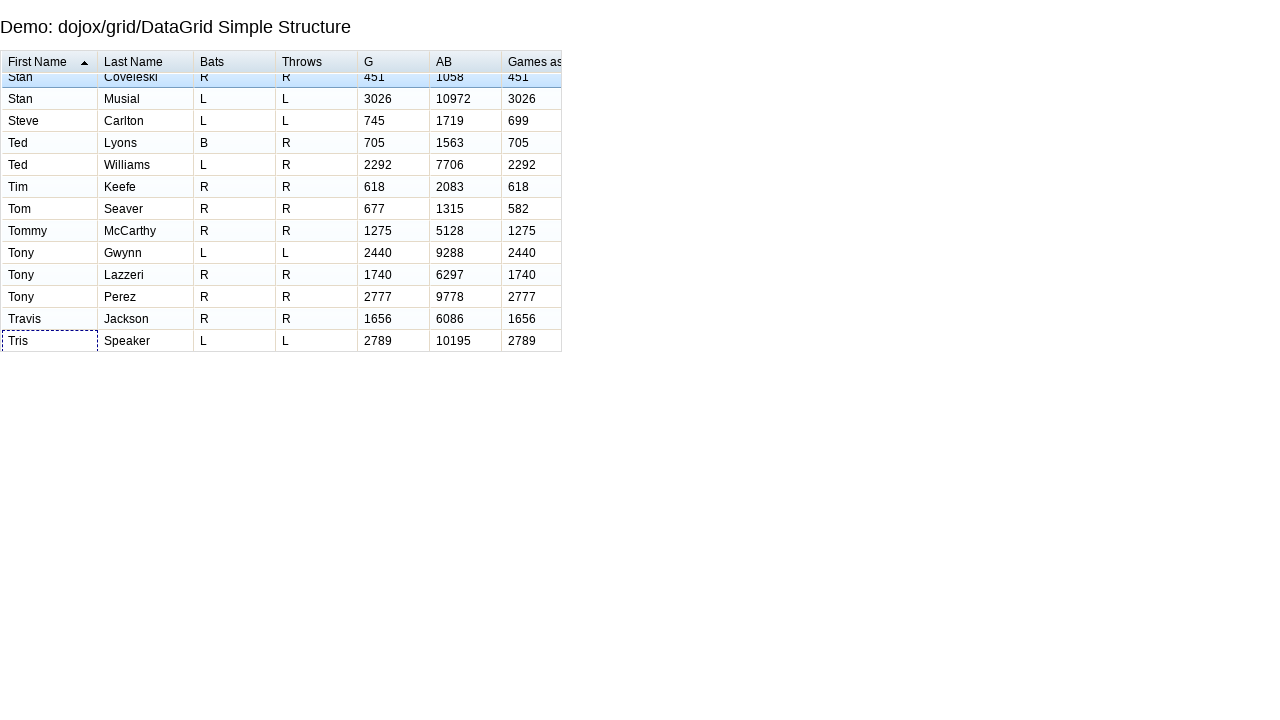

Waited for row 192 navigation to complete
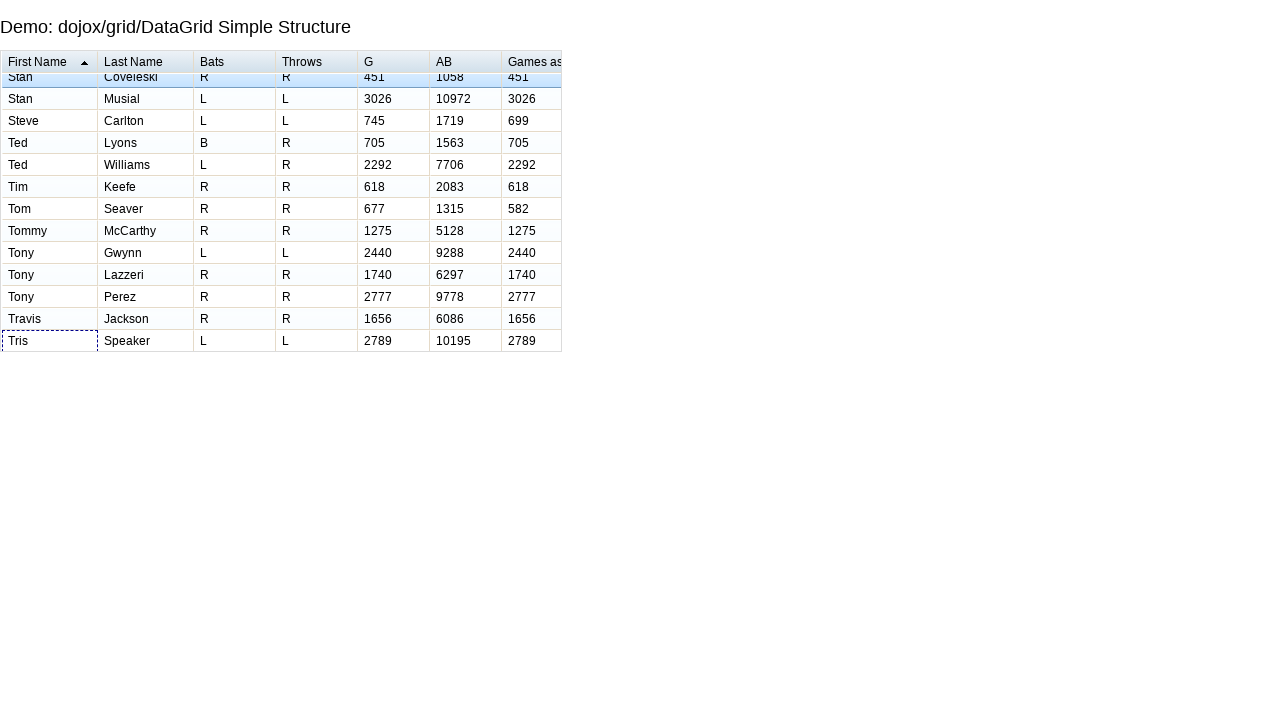

Pressed ArrowDown to navigate to row 193
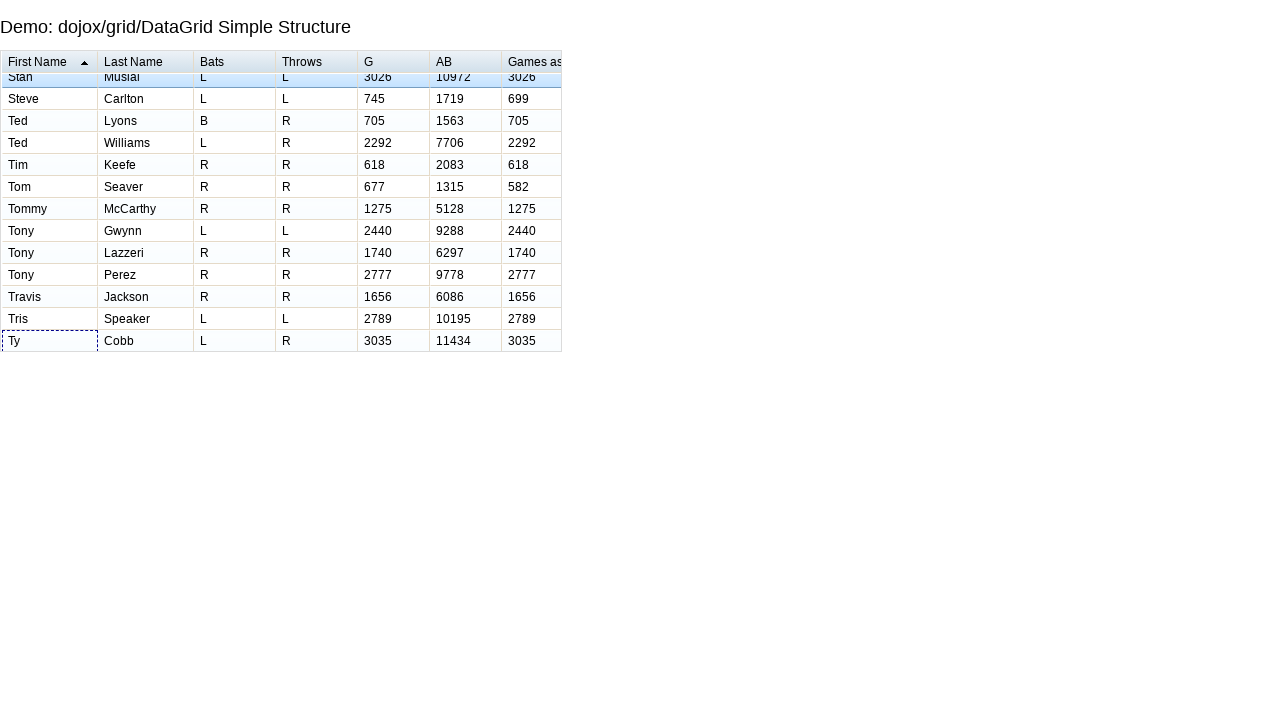

Waited for row 193 navigation to complete
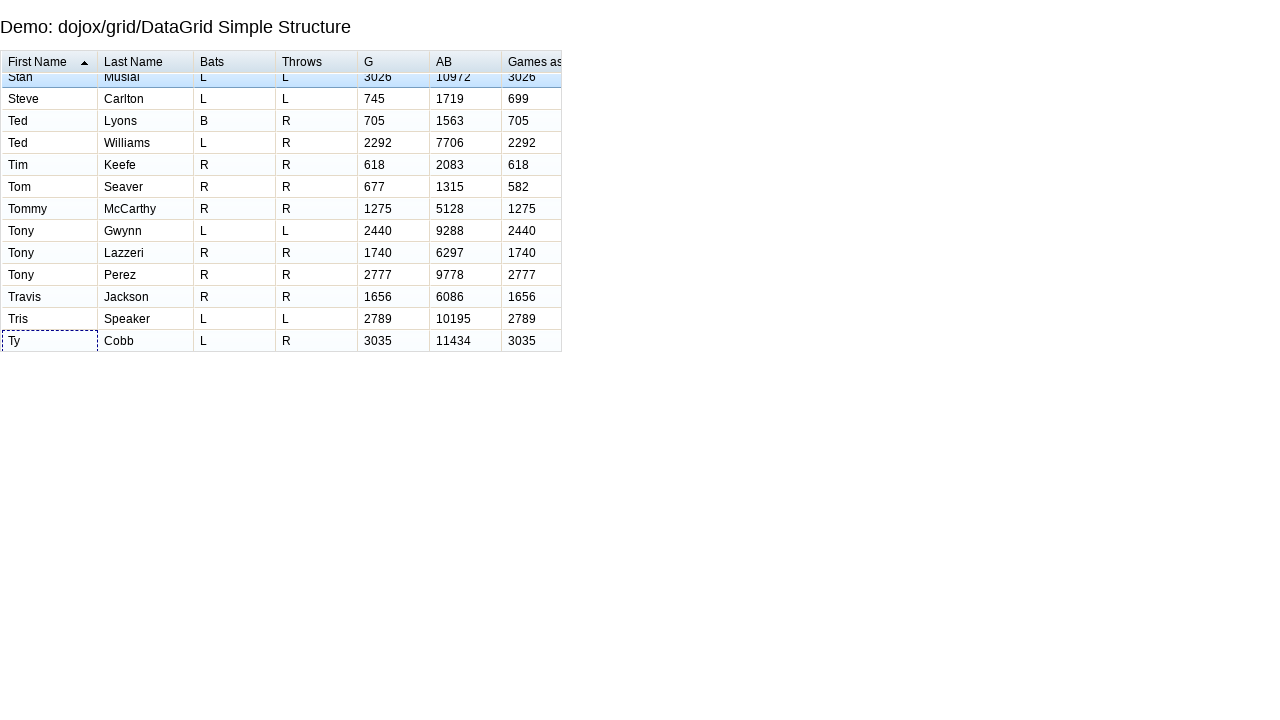

Pressed ArrowDown to navigate to row 194
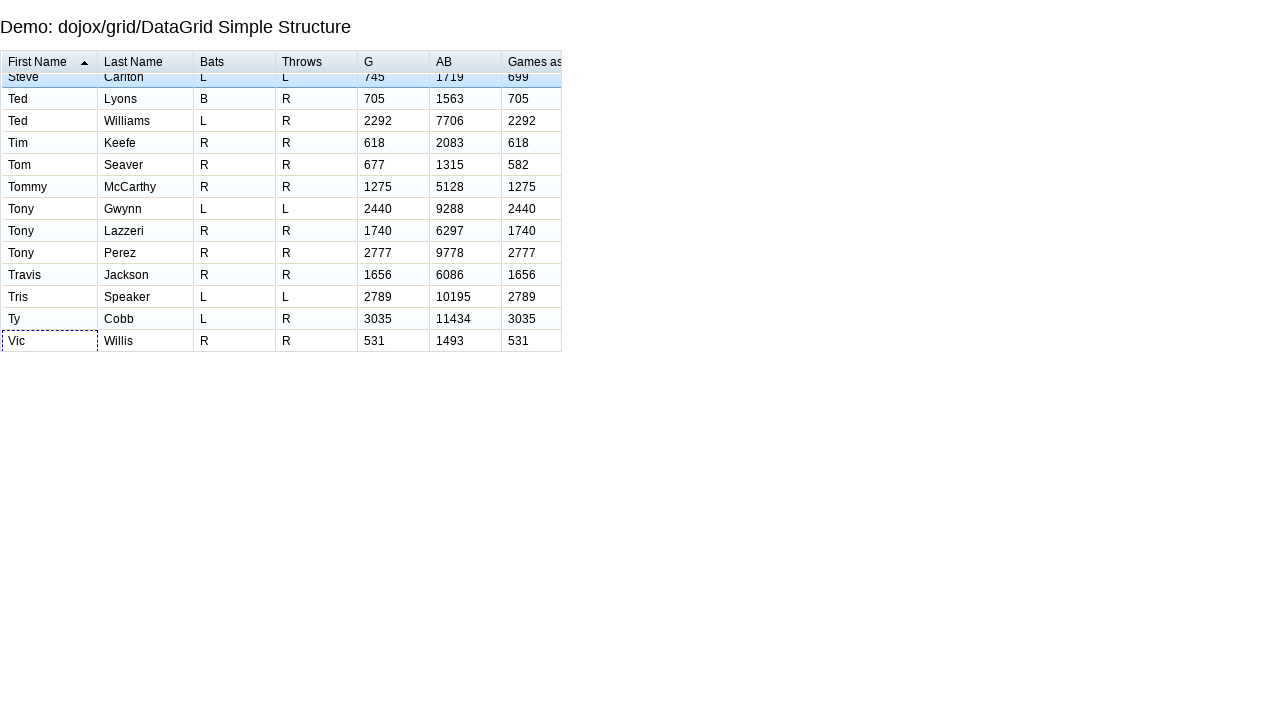

Waited for row 194 navigation to complete
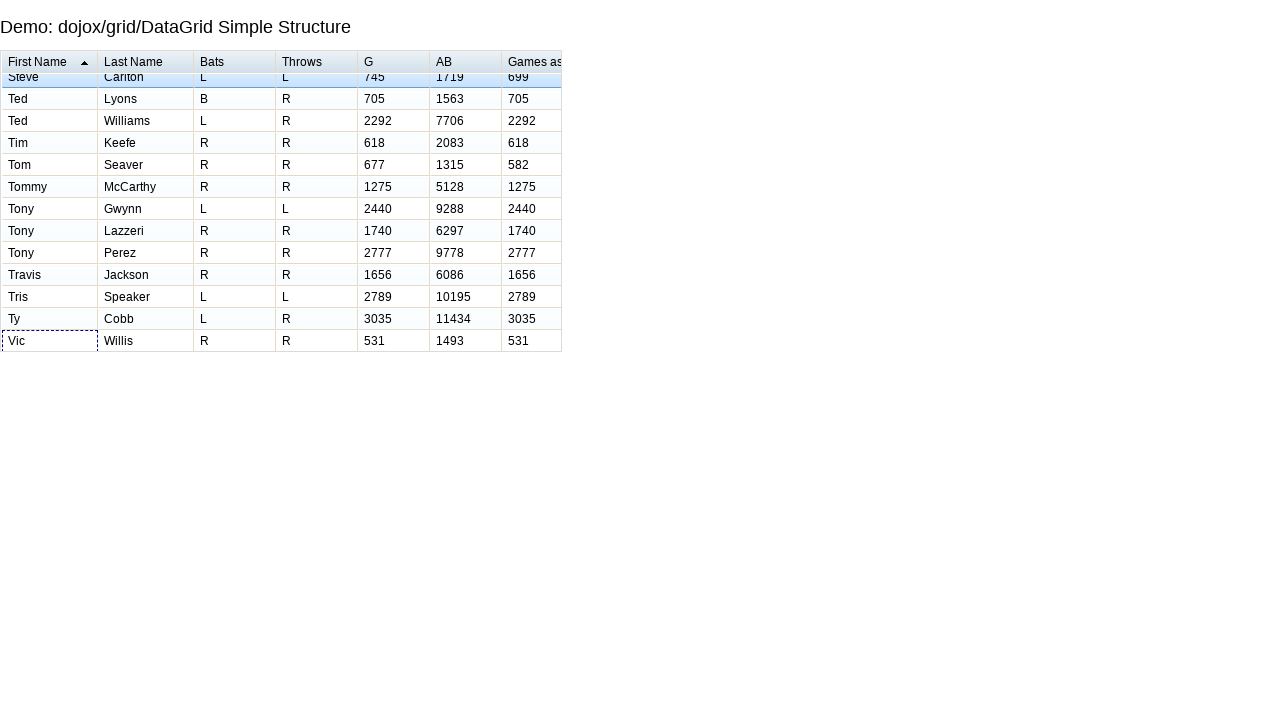

Pressed ArrowDown to navigate to row 195
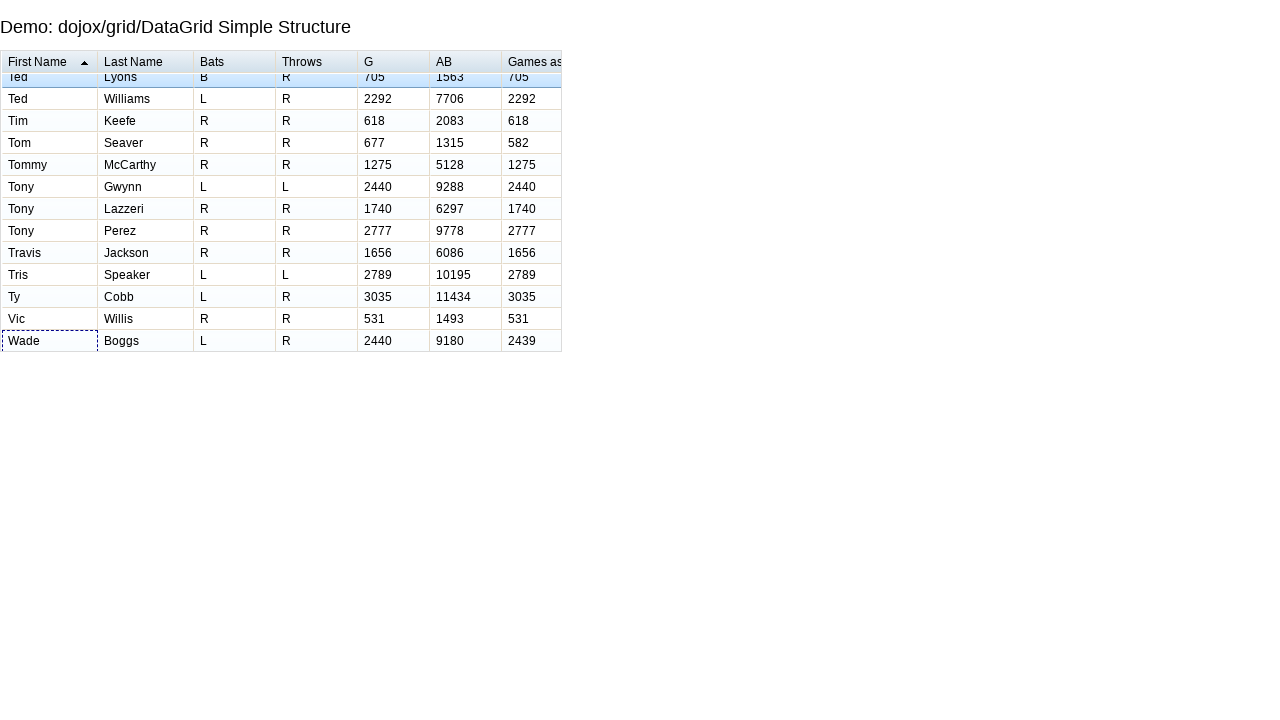

Waited for row 195 navigation to complete
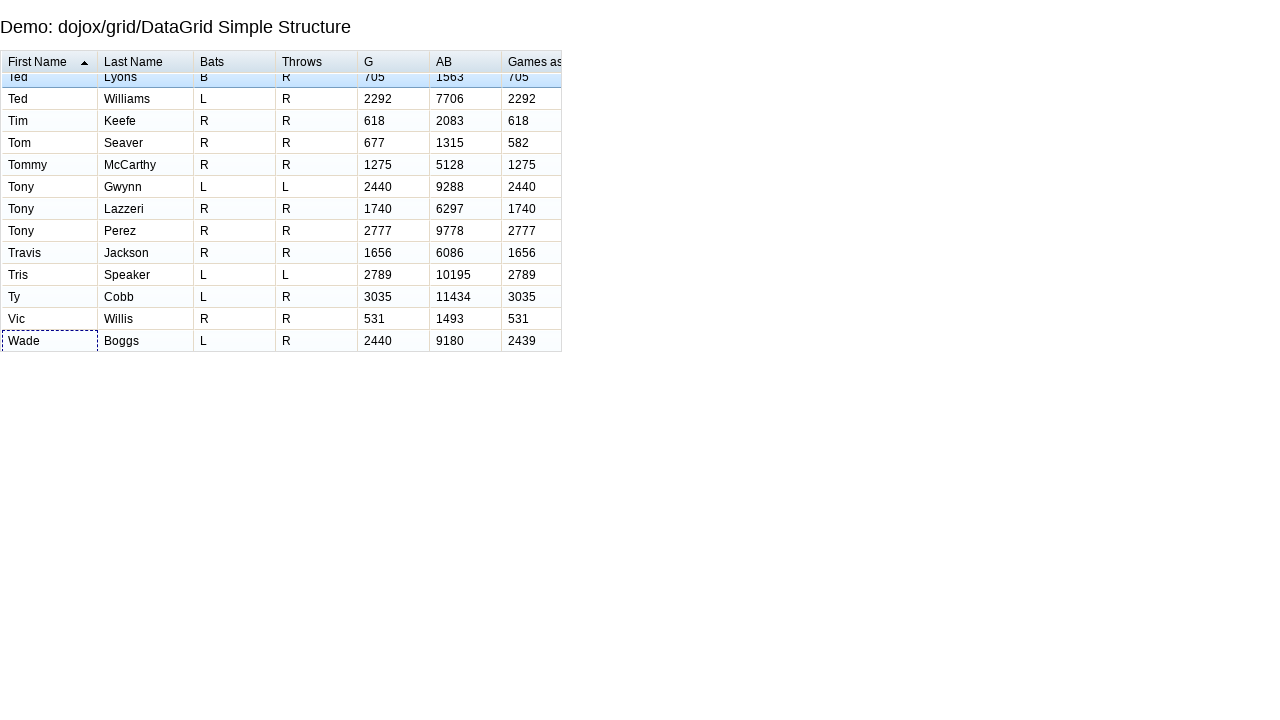

Pressed ArrowDown to navigate to row 196
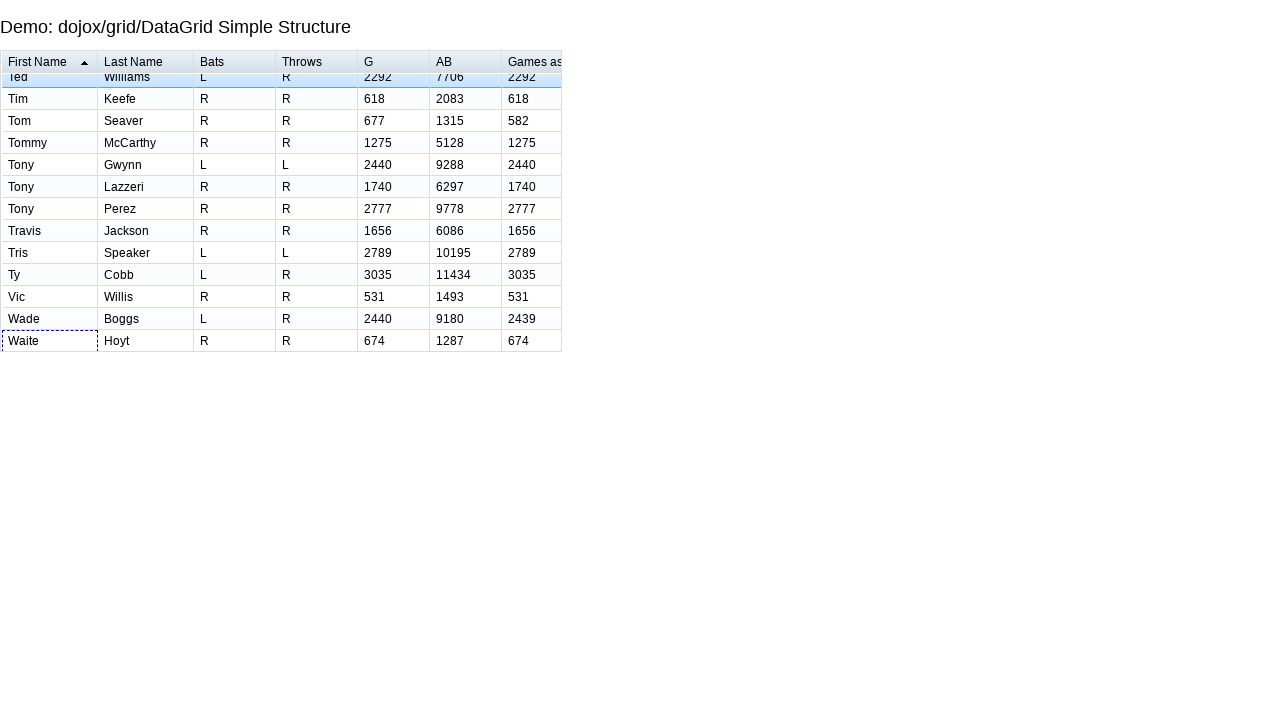

Waited for row 196 navigation to complete
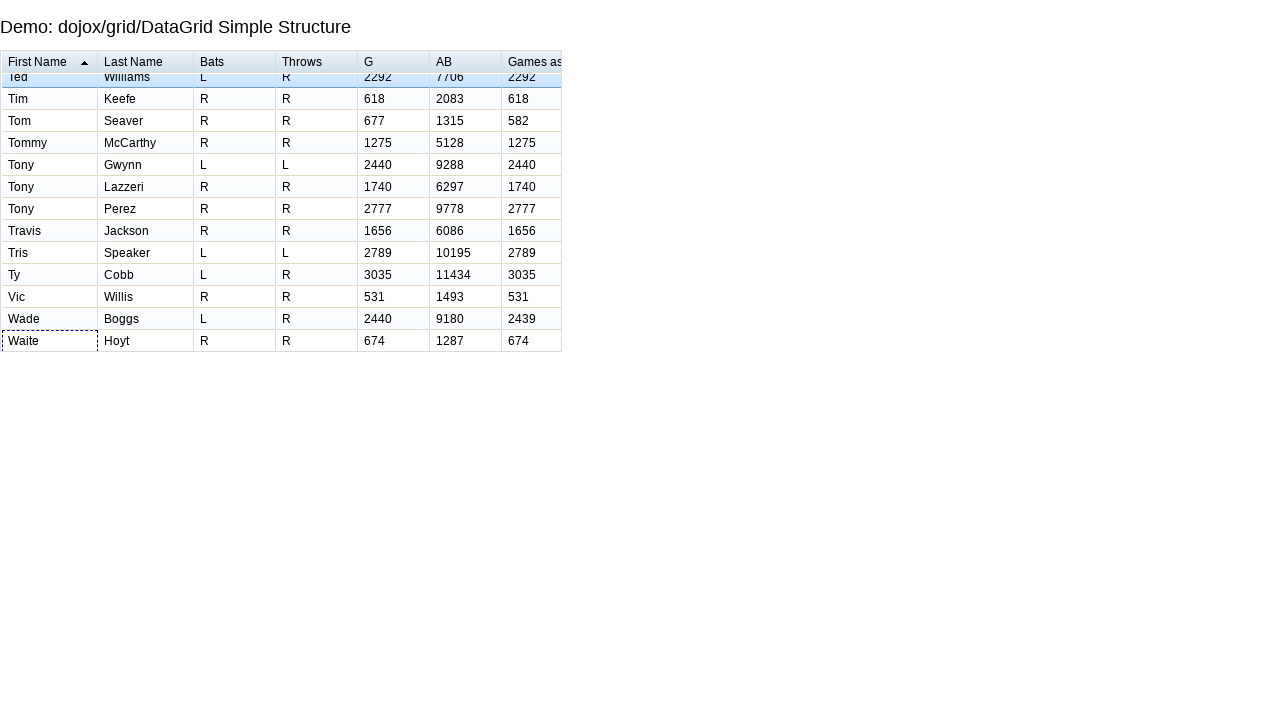

Pressed ArrowDown to navigate to row 197
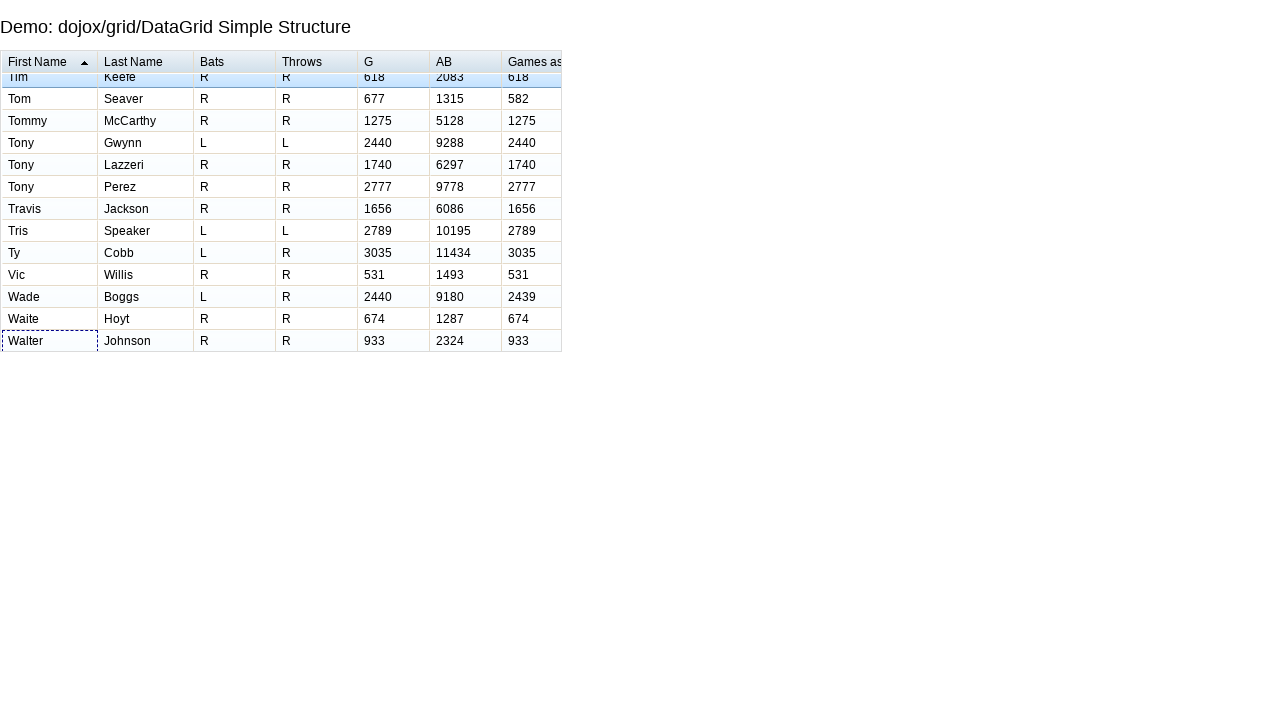

Waited for row 197 navigation to complete
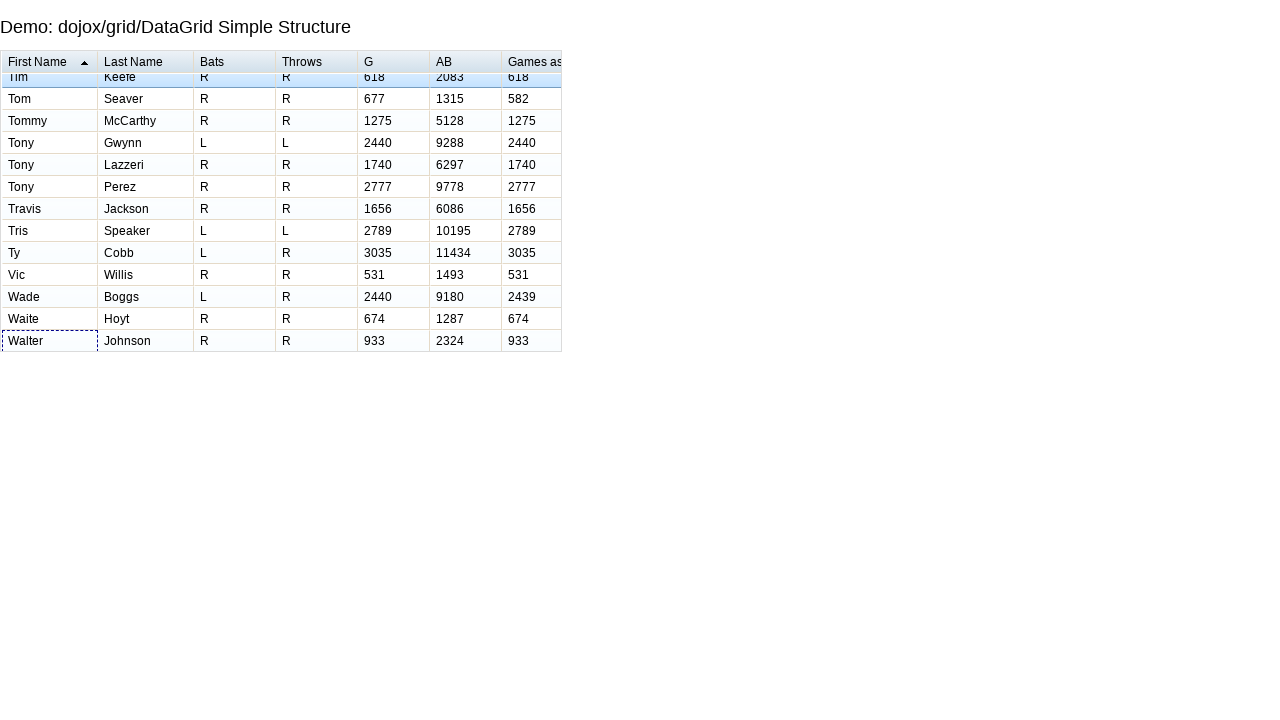

Pressed ArrowDown to navigate to row 198
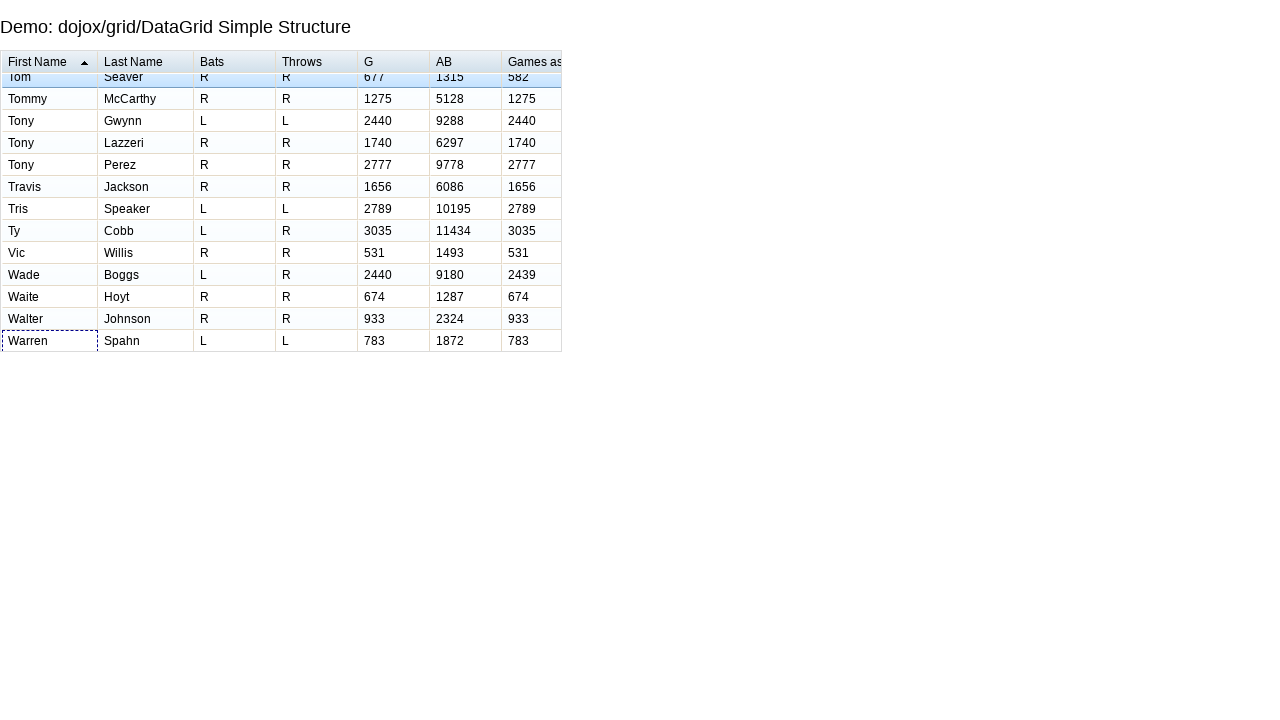

Waited for row 198 navigation to complete
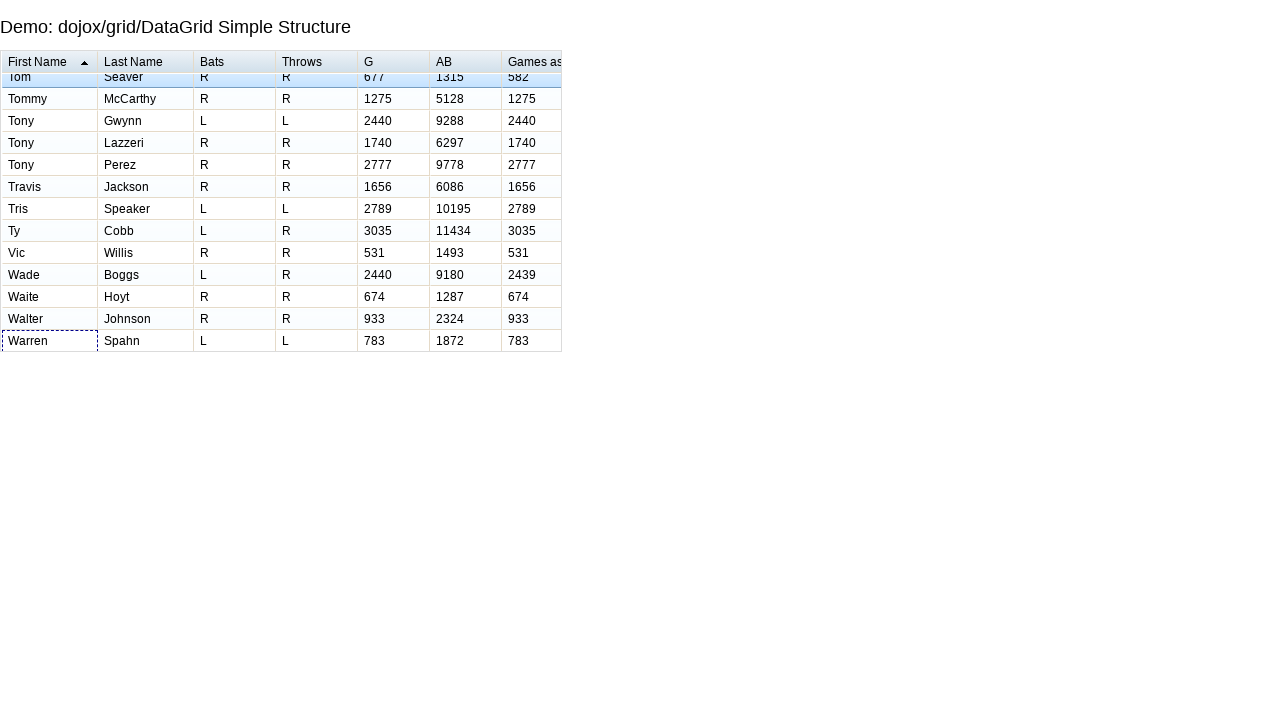

Pressed ArrowDown to navigate to row 199
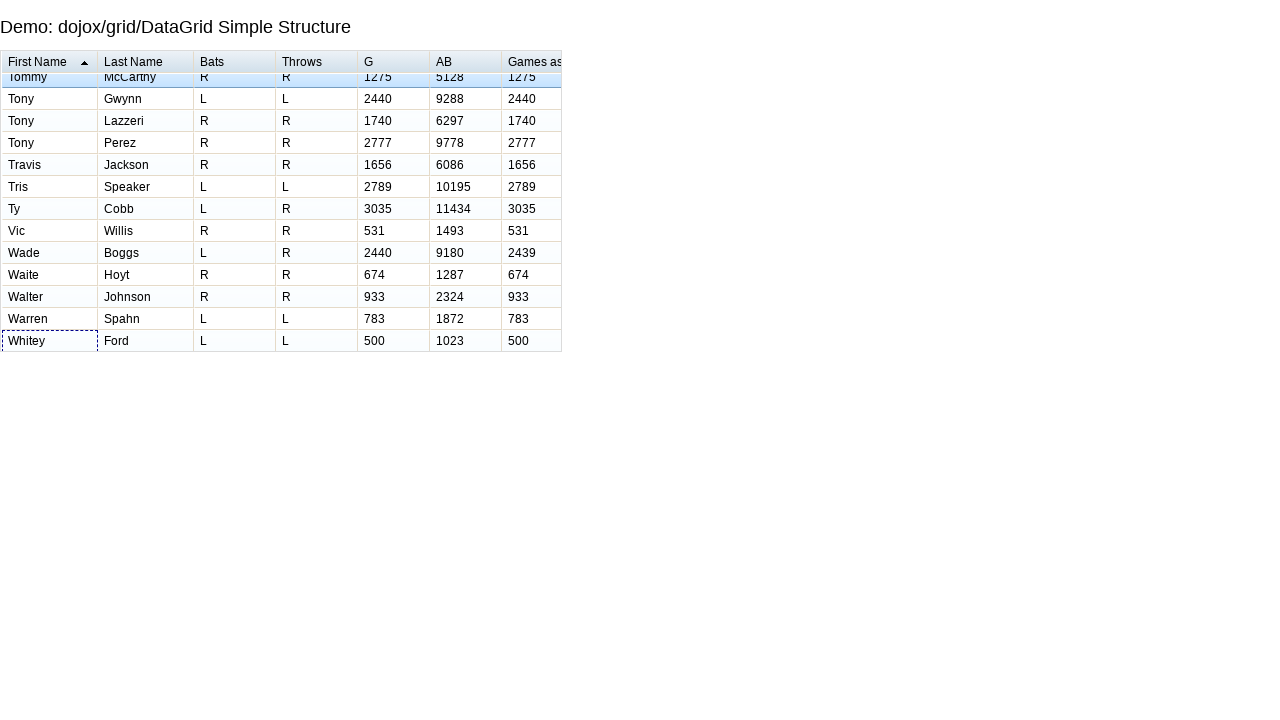

Waited for row 199 navigation to complete
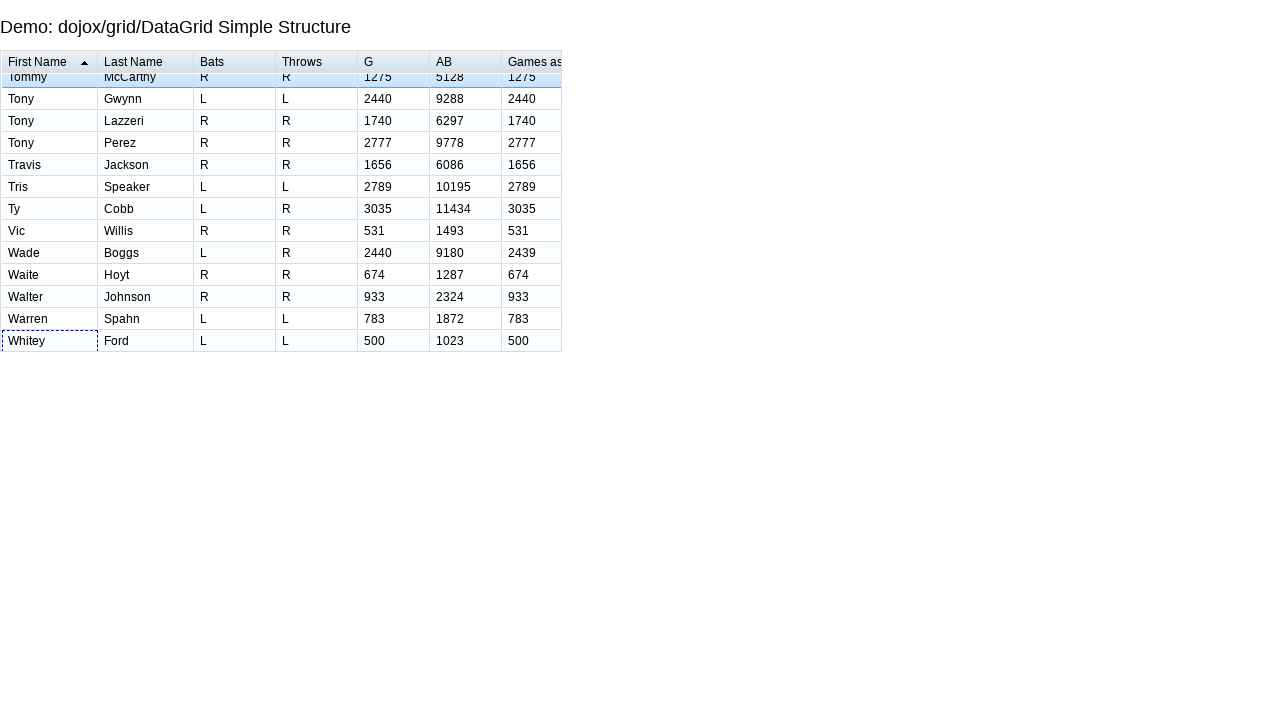

Pressed ArrowDown to navigate to row 200
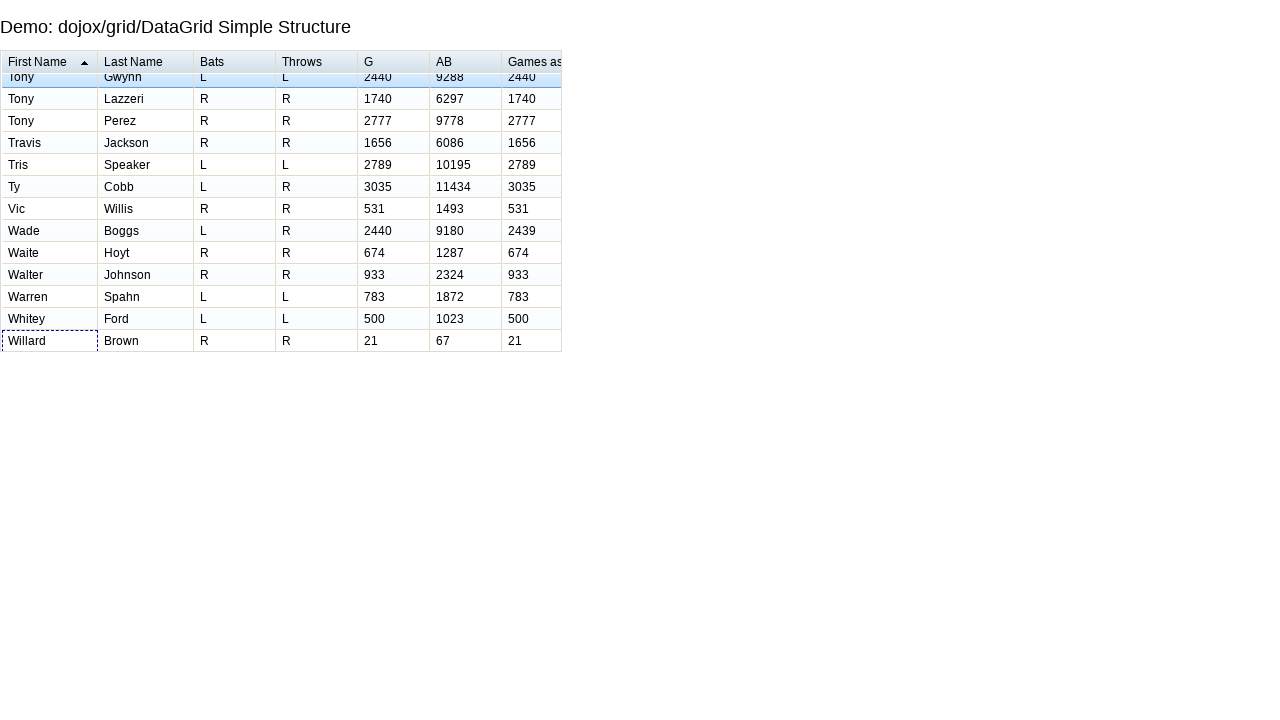

Waited for row 200 navigation to complete
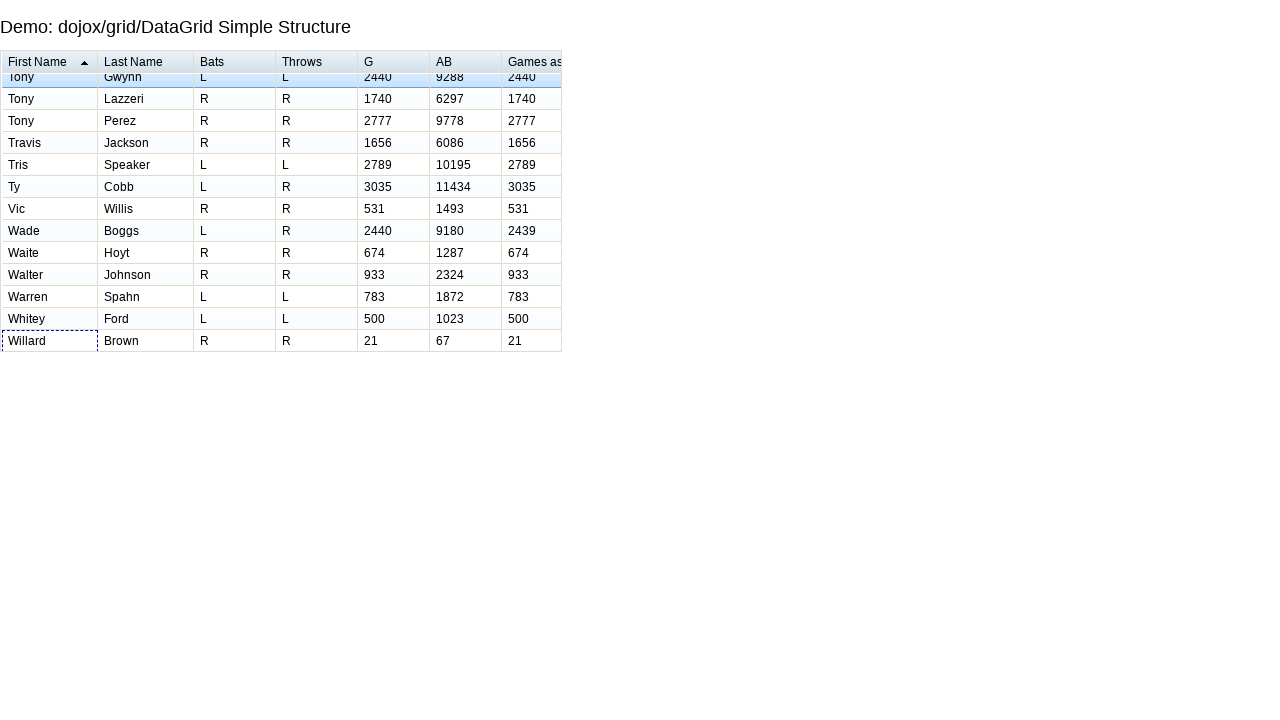

Pressed ArrowDown to navigate to row 201
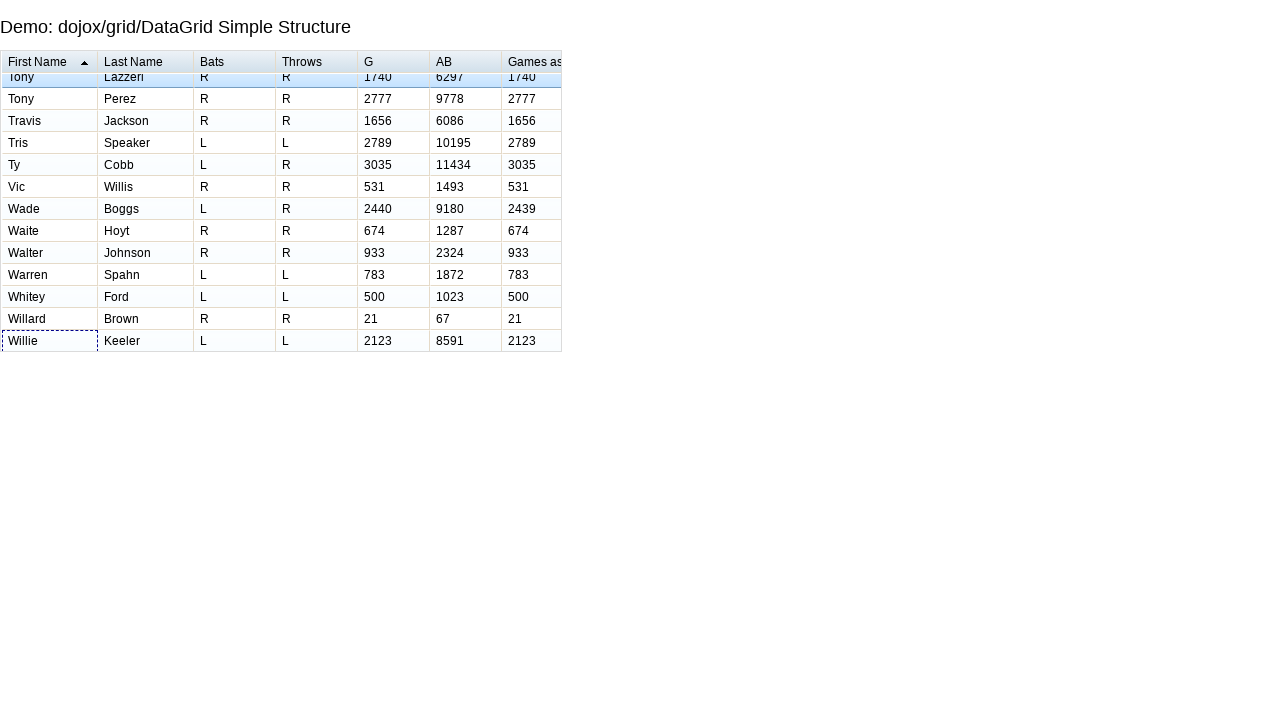

Waited for row 201 navigation to complete
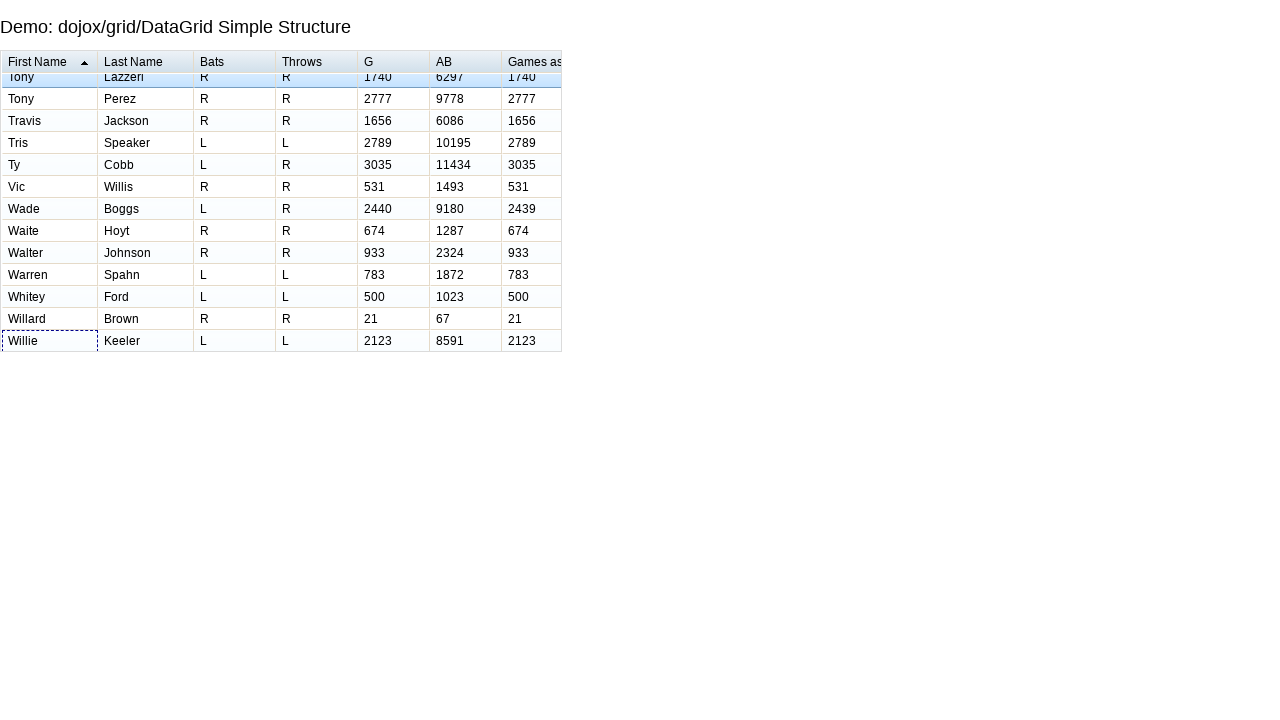

Pressed ArrowDown to navigate to row 202
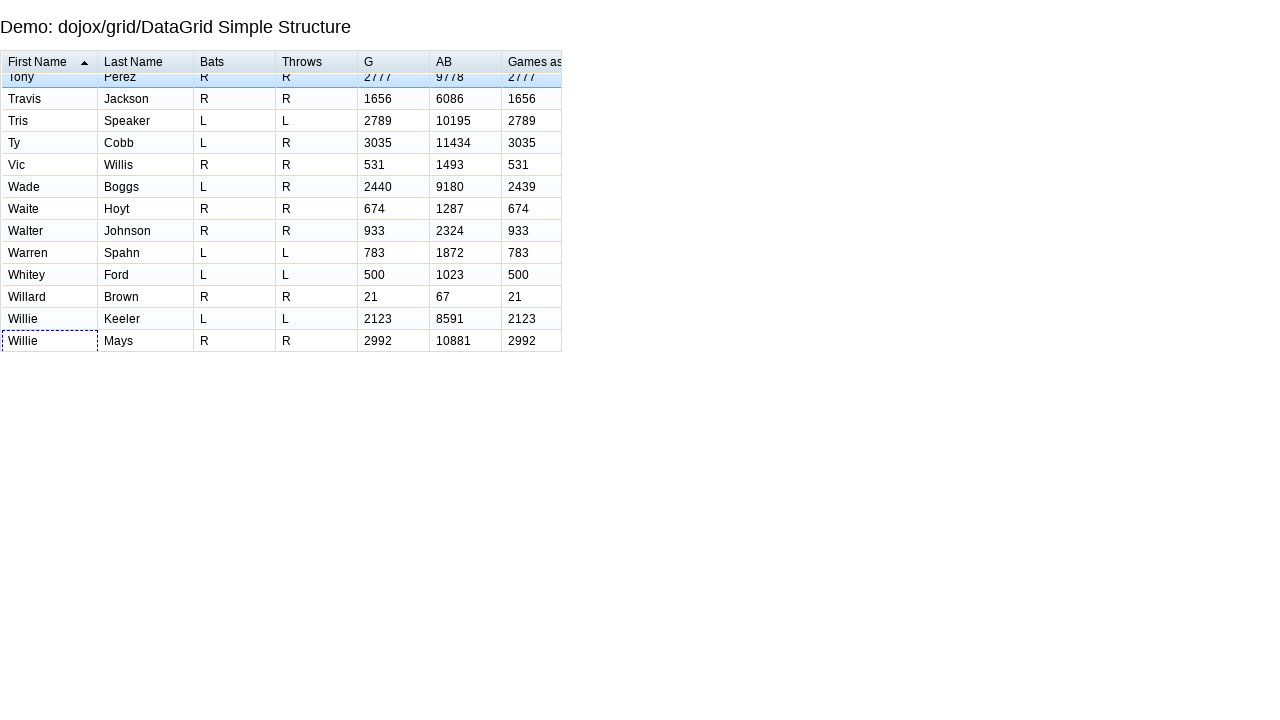

Waited for row 202 navigation to complete
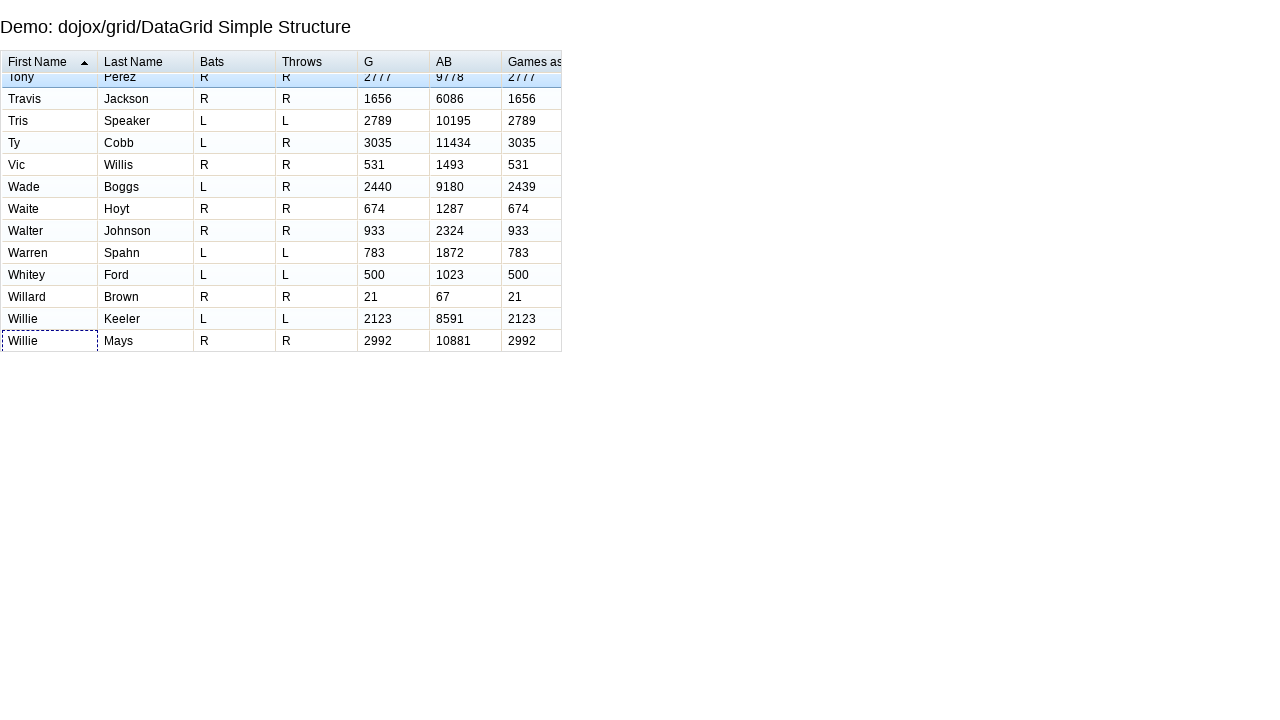

Pressed ArrowDown to navigate to row 203
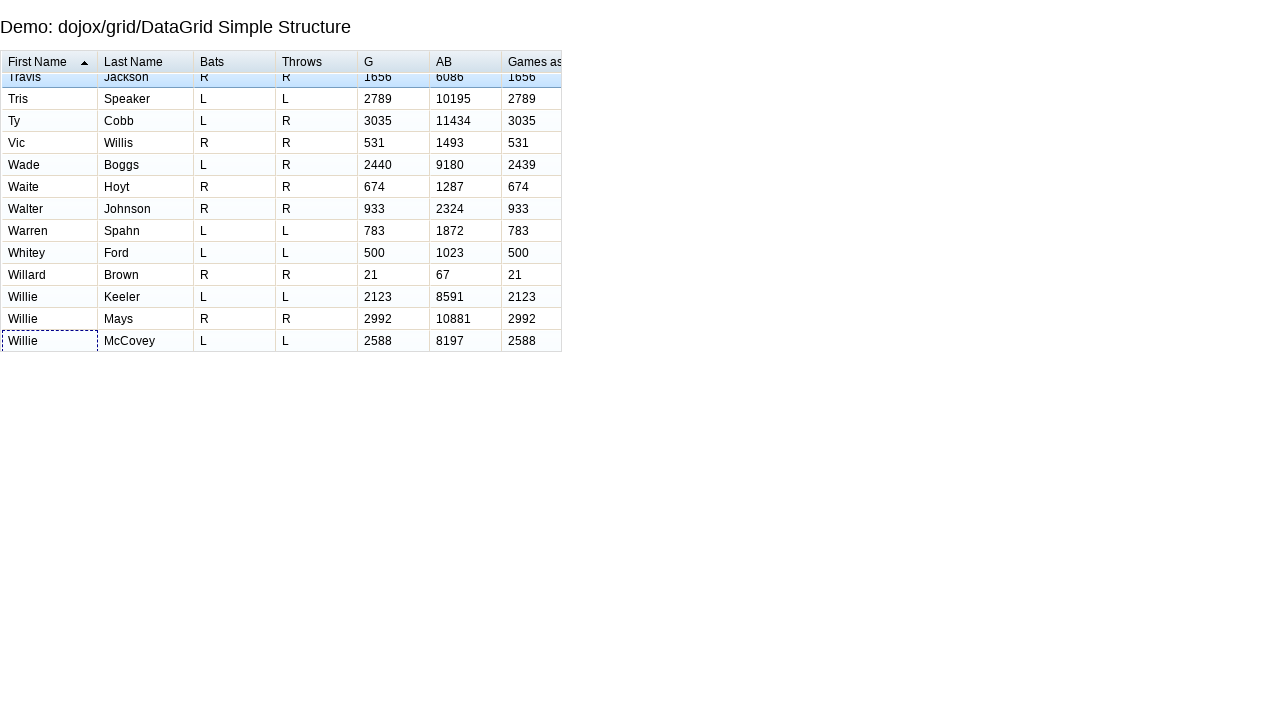

Waited for row 203 navigation to complete
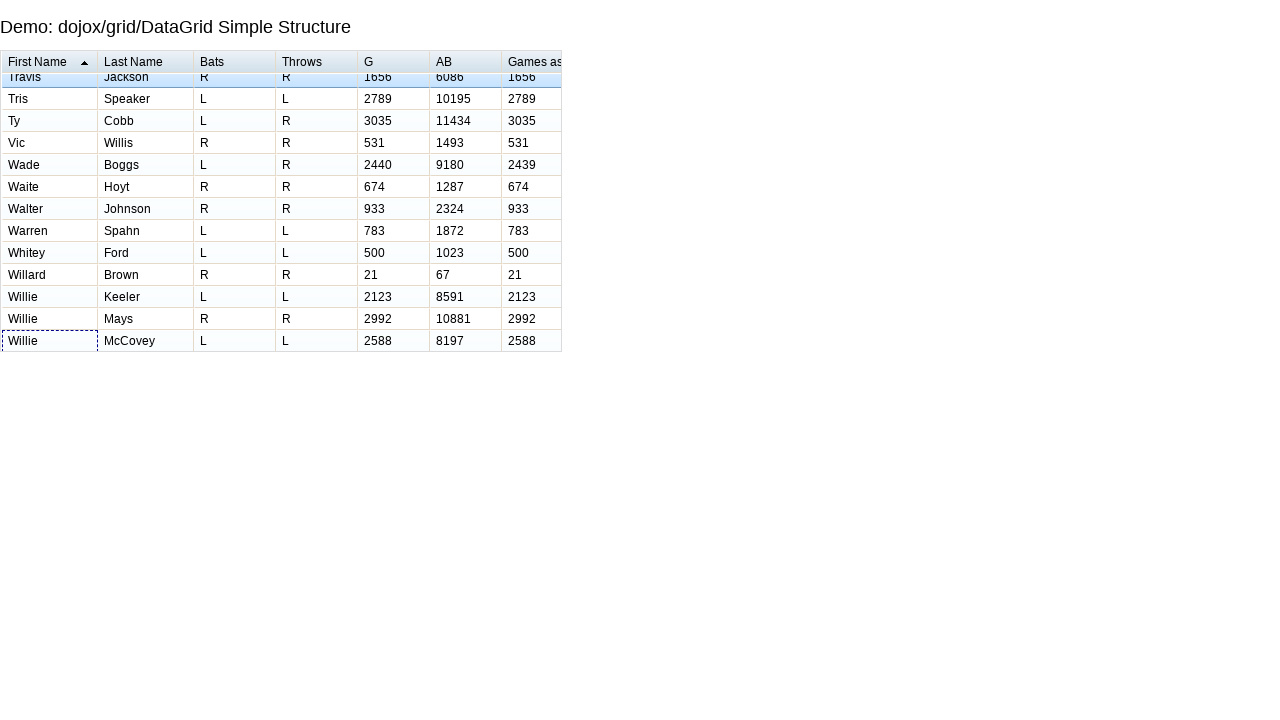

Pressed ArrowDown to navigate to row 204
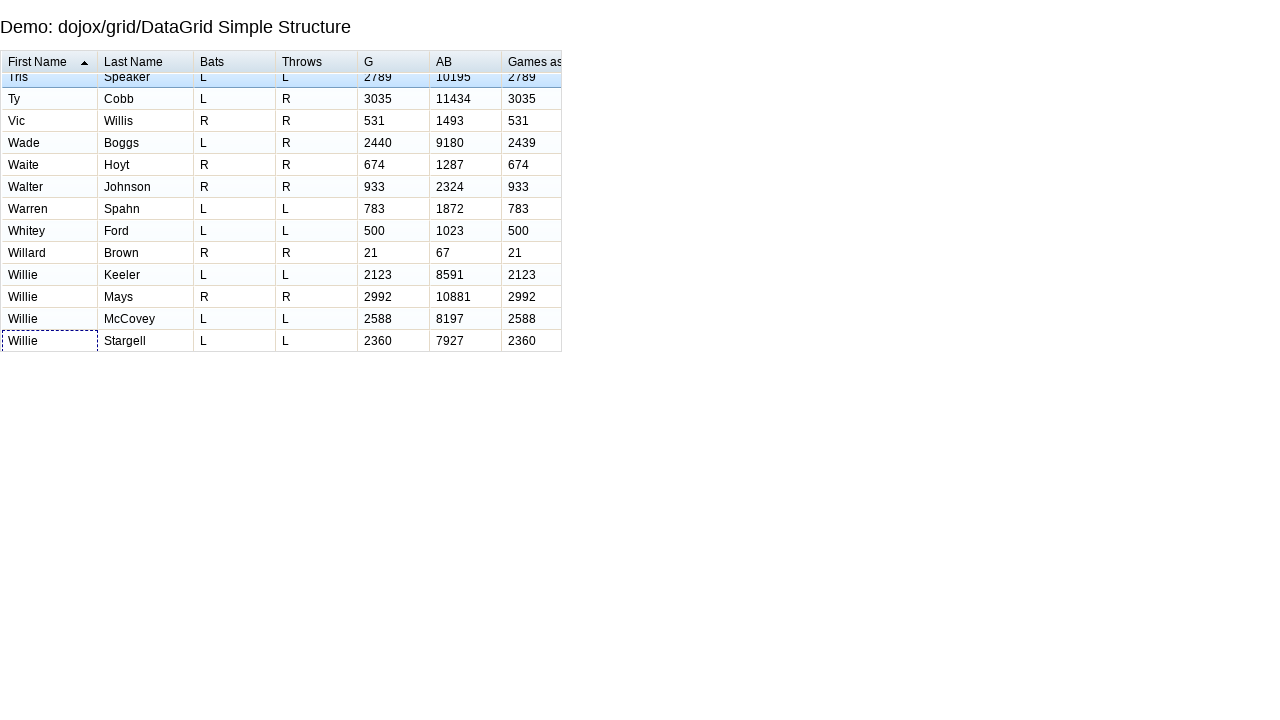

Waited for row 204 navigation to complete
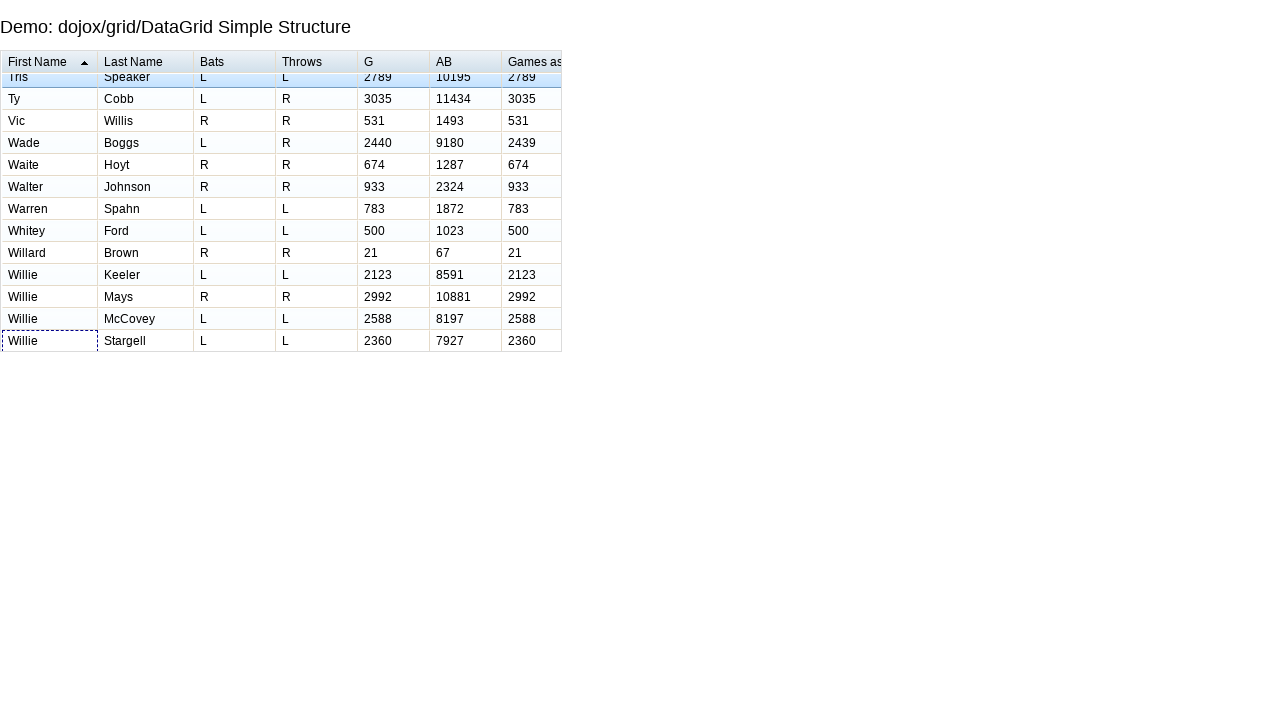

Pressed ArrowDown to navigate to row 205
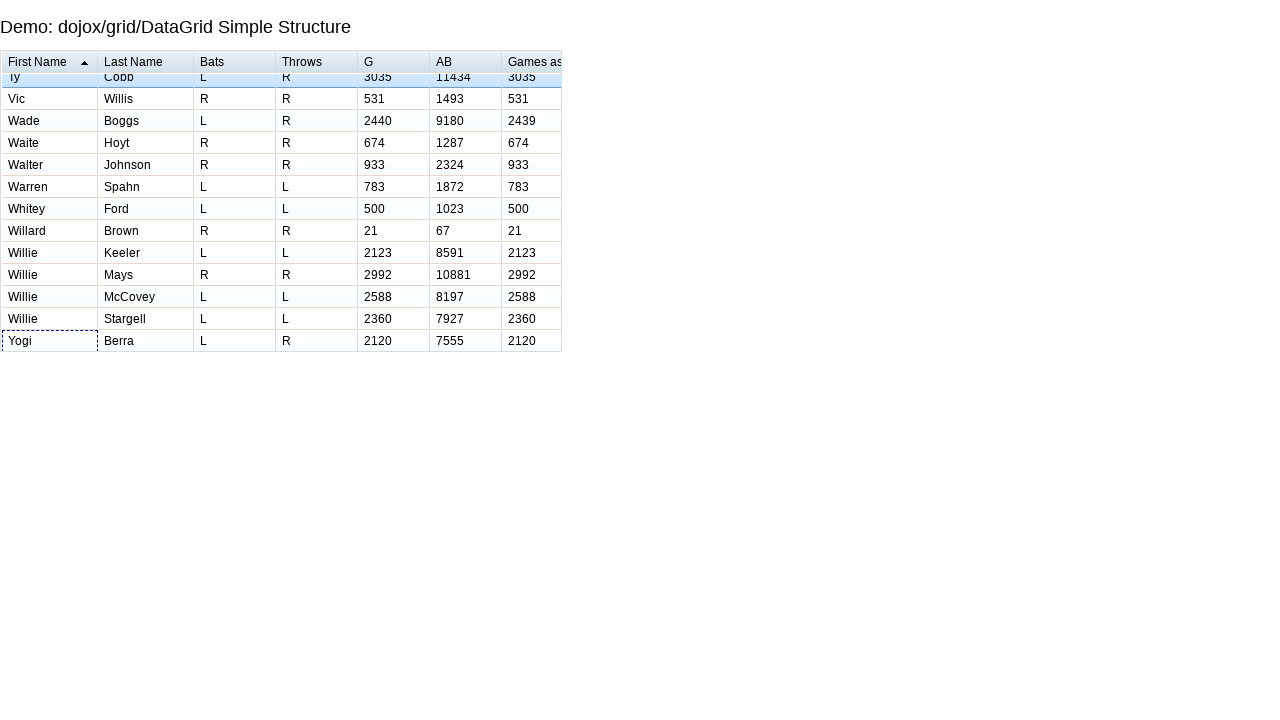

Waited for row 205 navigation to complete
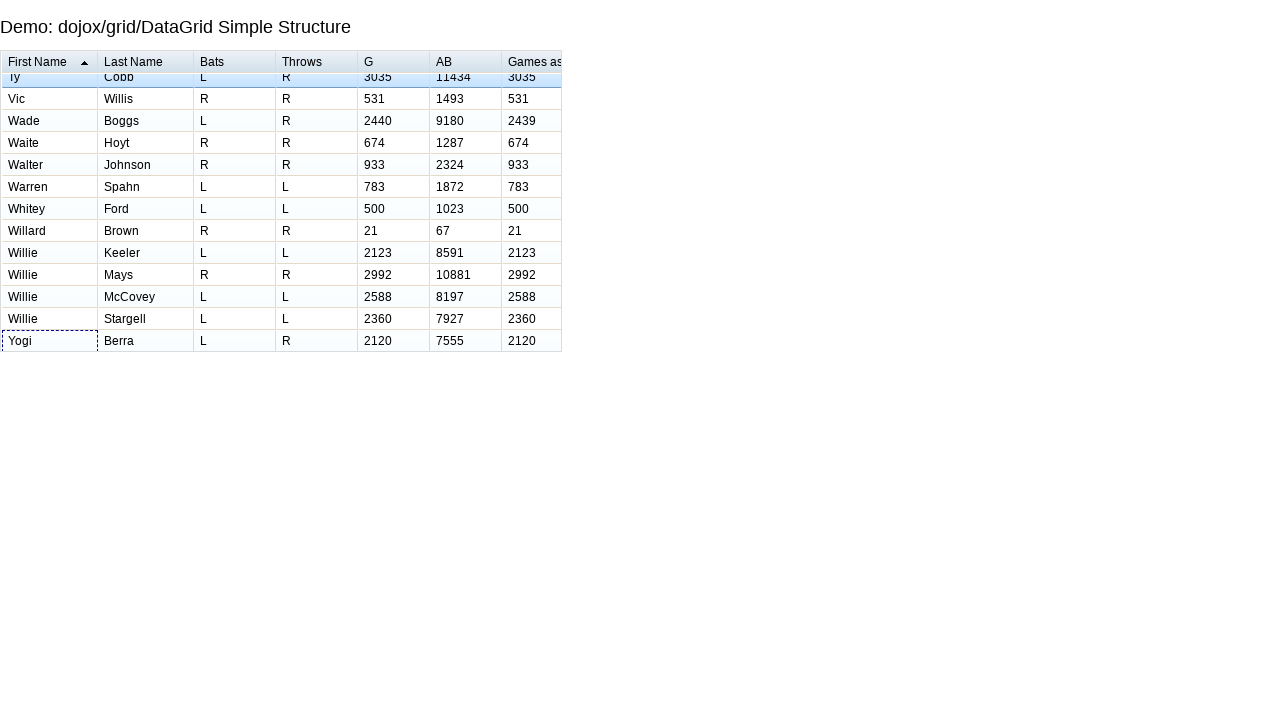

Pressed ArrowDown to navigate to row 206
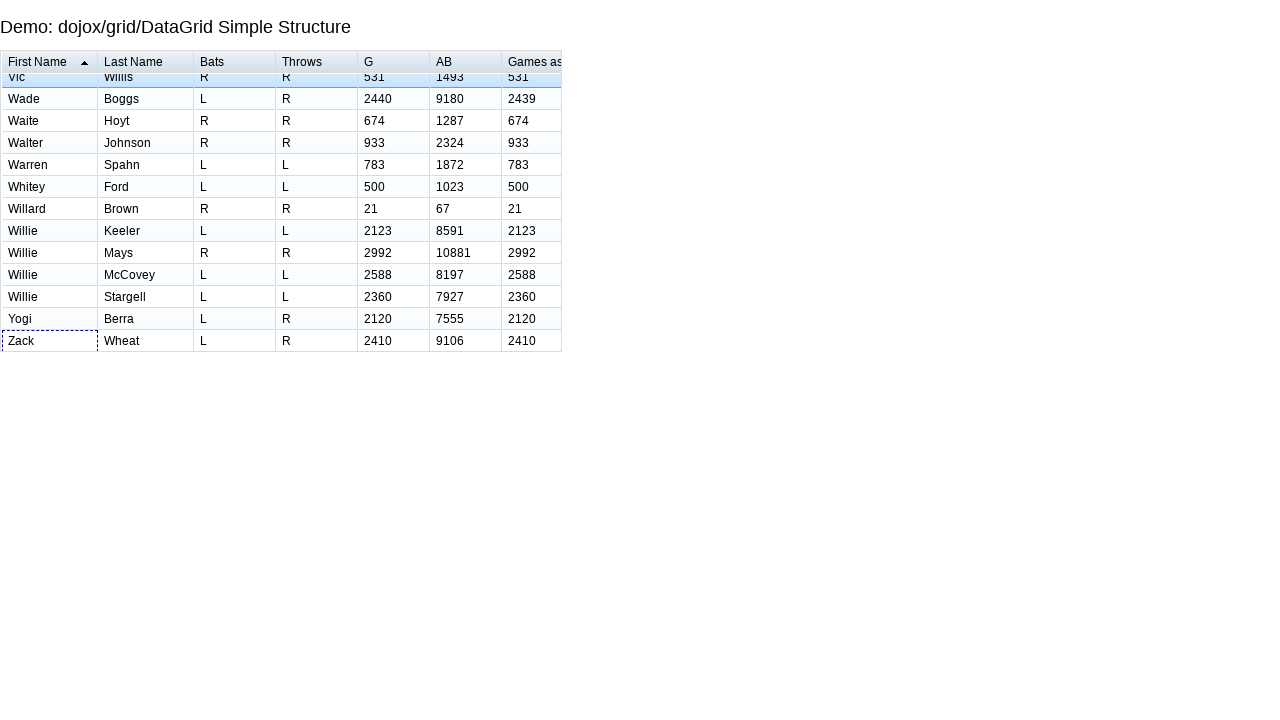

Waited for row 206 navigation to complete
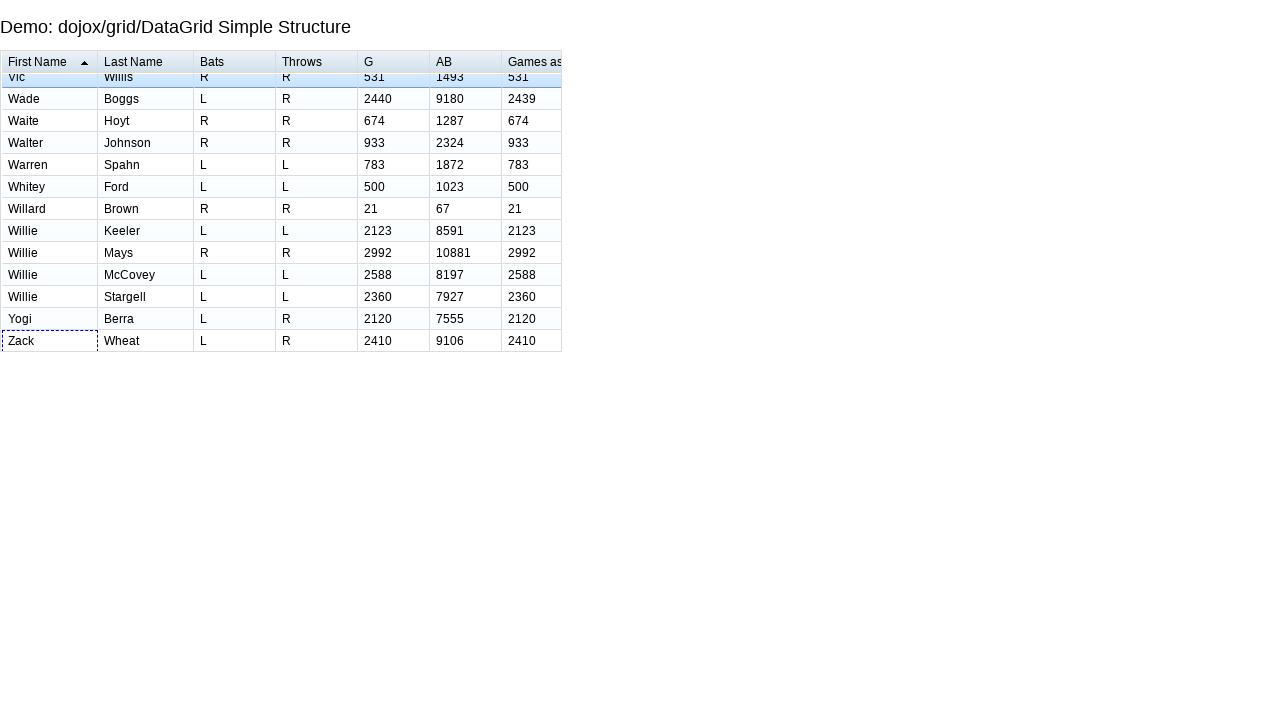

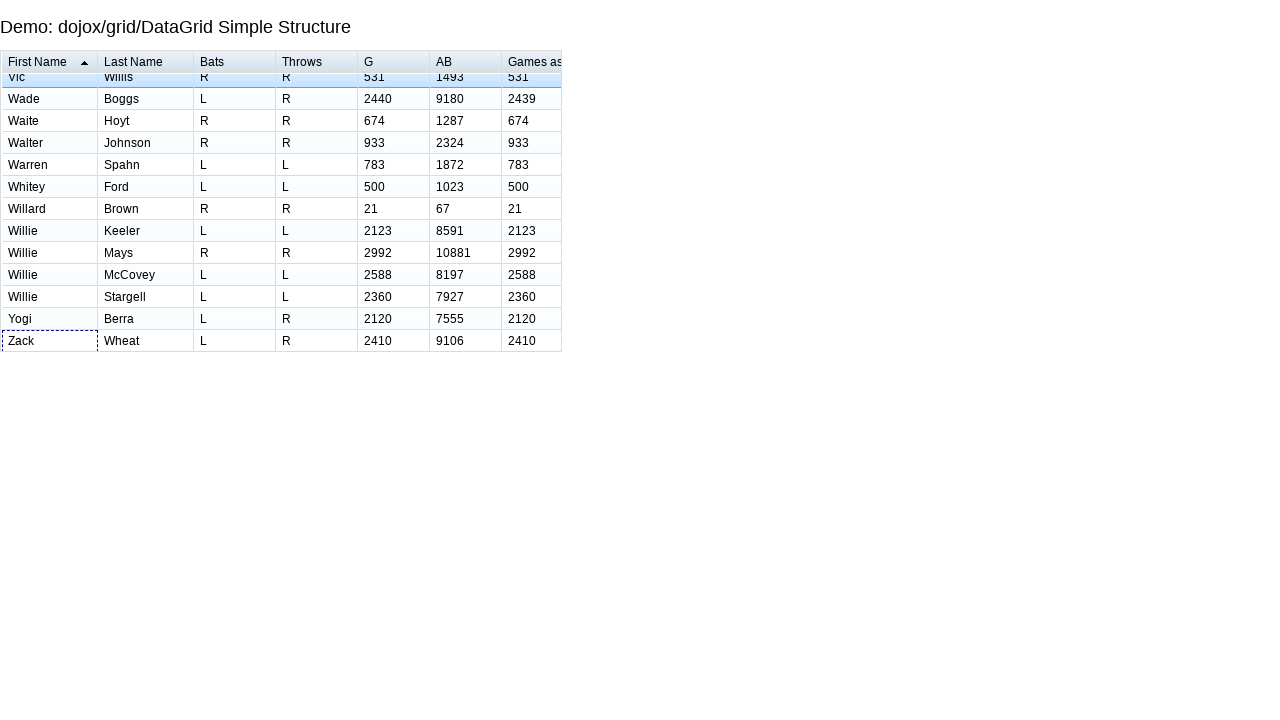